Counts and retrieves text of all links on the Aldi homepage

Starting URL: https://www.aldi.us/

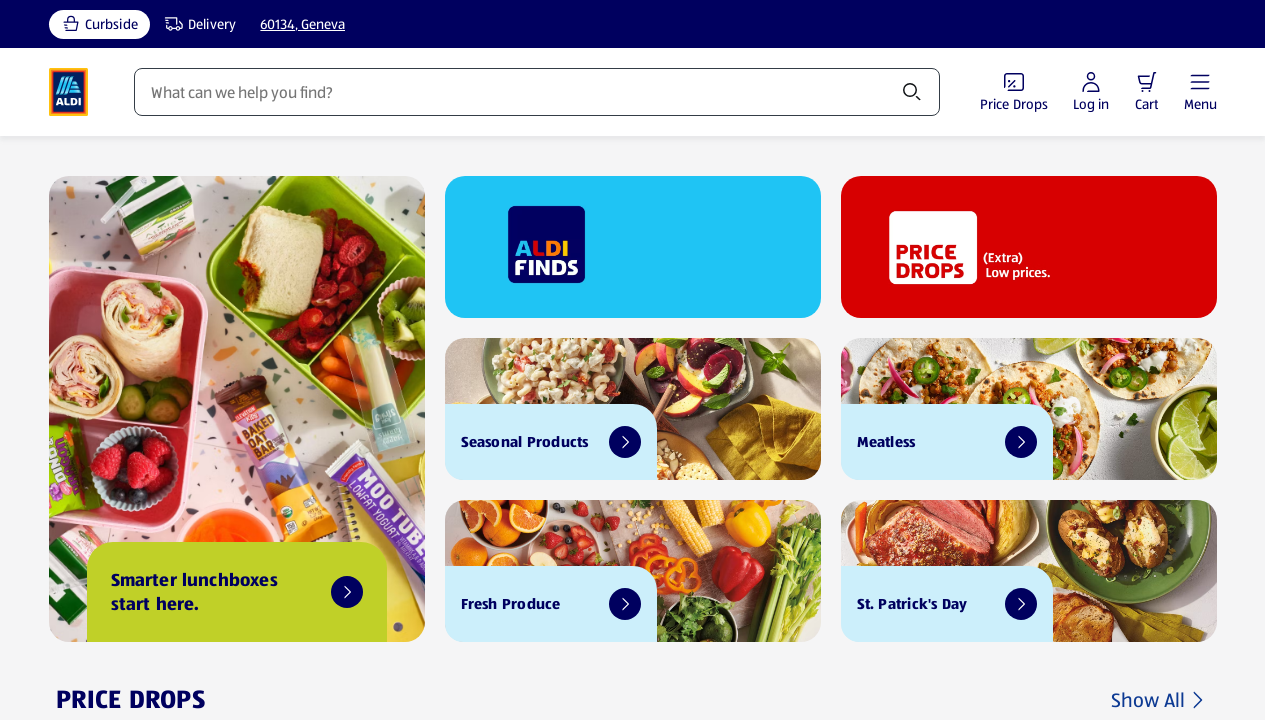

Navigated to Aldi homepage
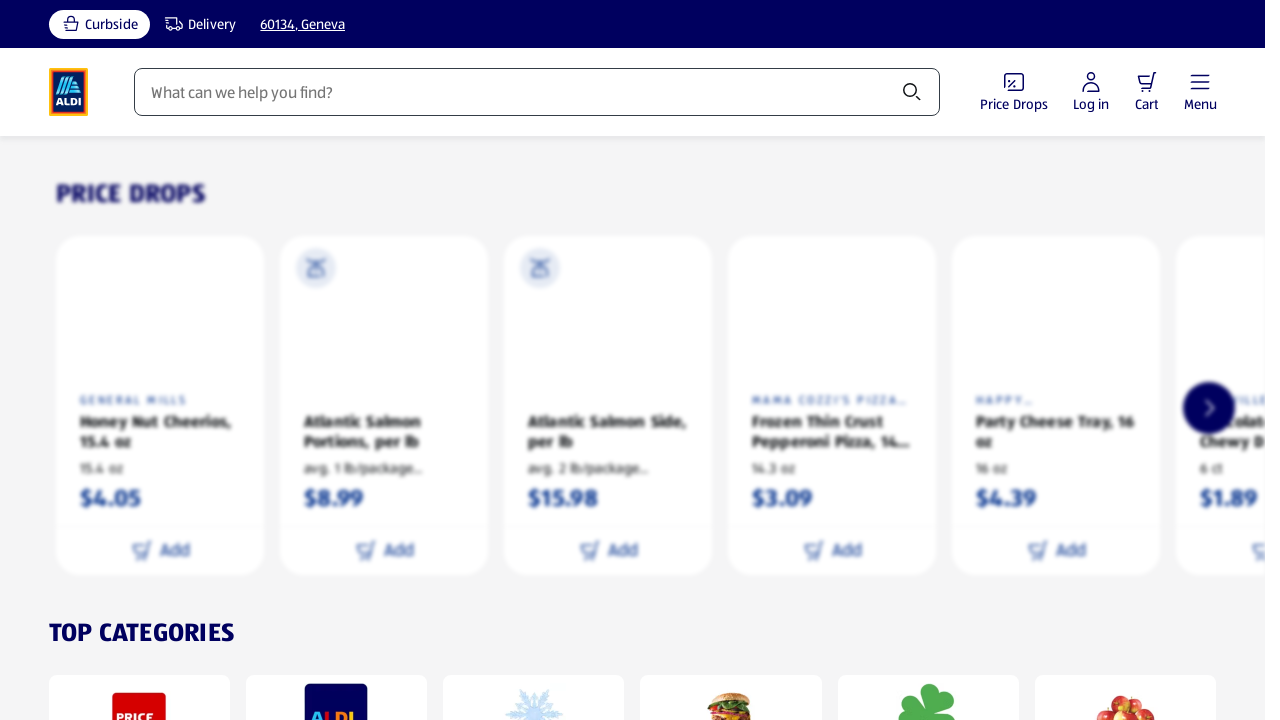

Retrieved all links from the page
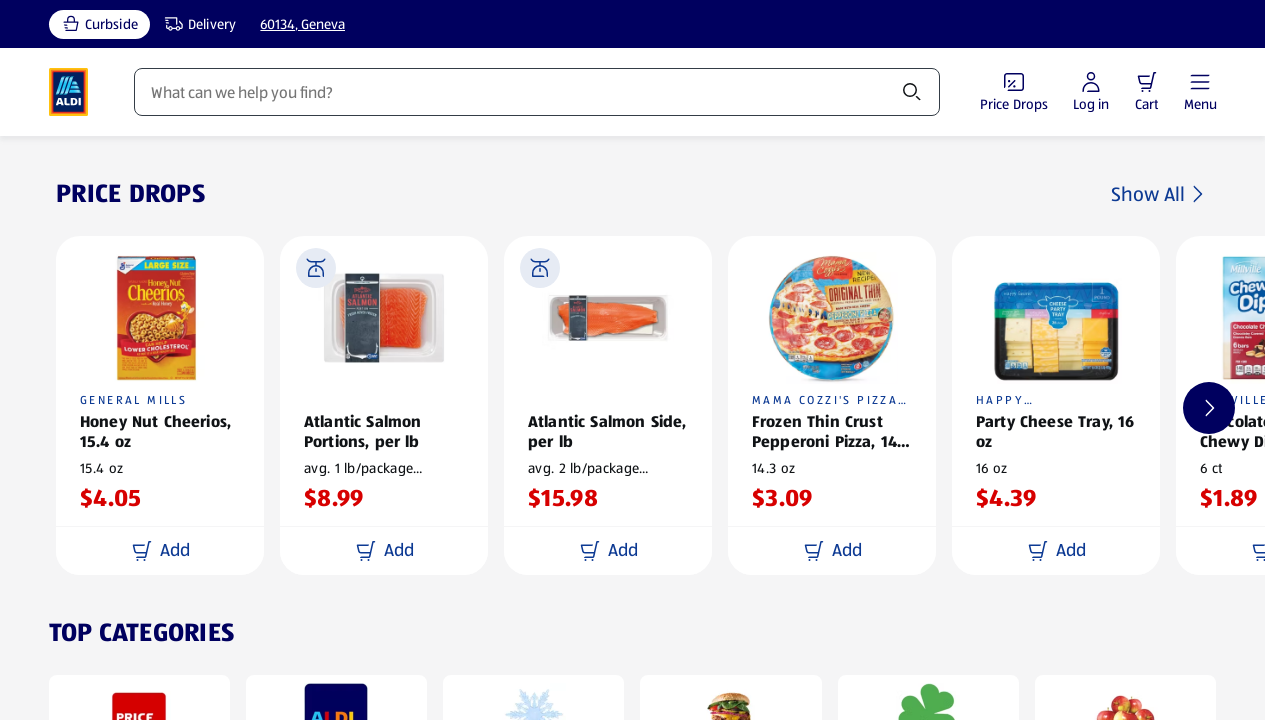

Counted total links: 308
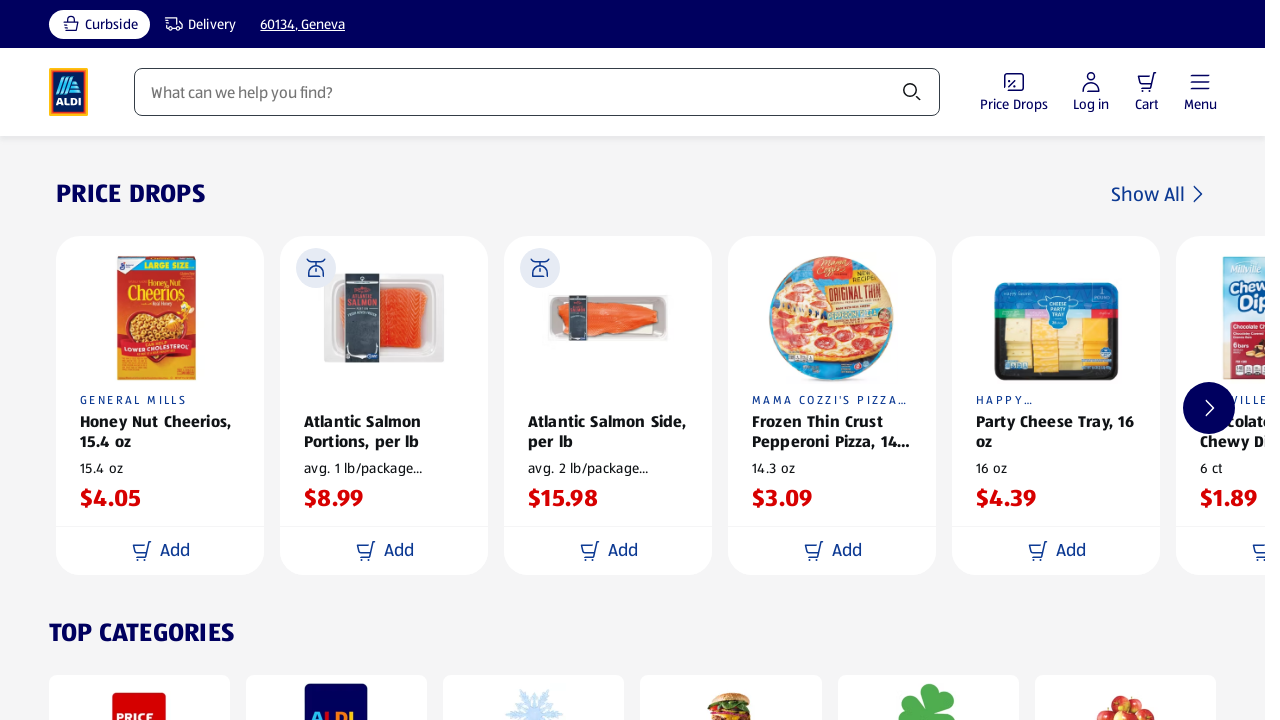

Retrieved text content from link: 'Skip to Content'
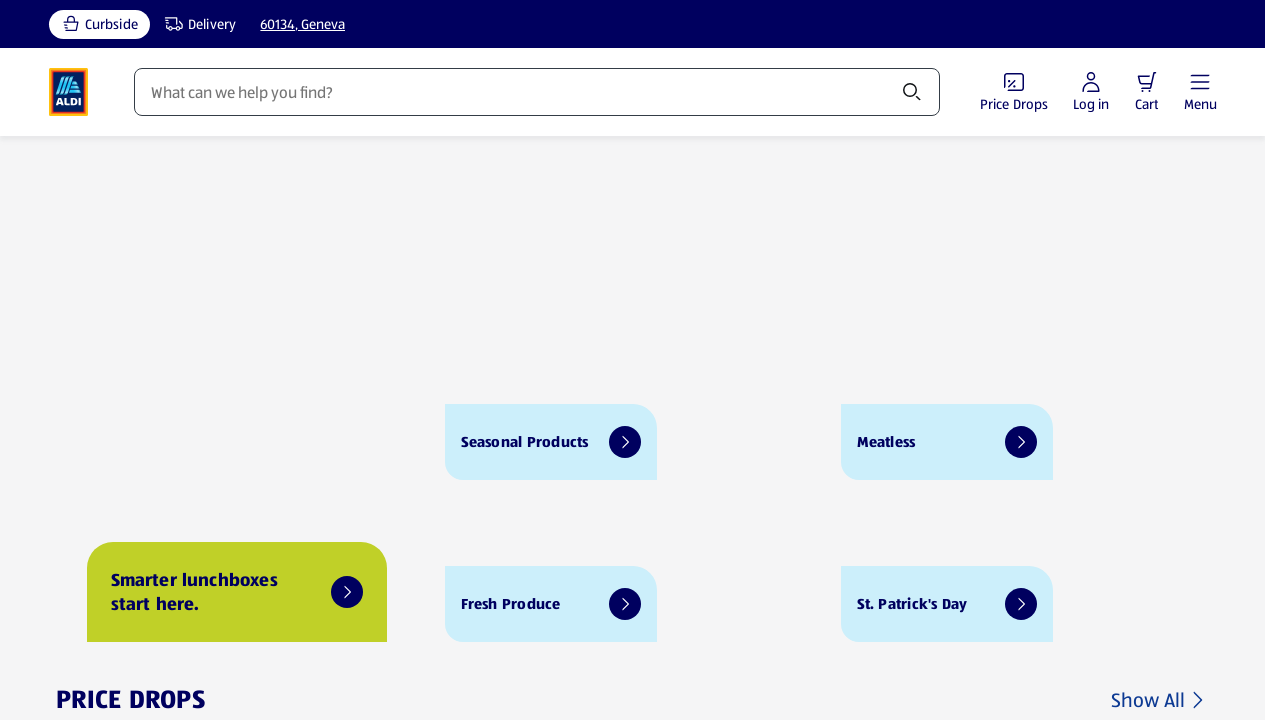

Retrieved text content from link: '(empty)'
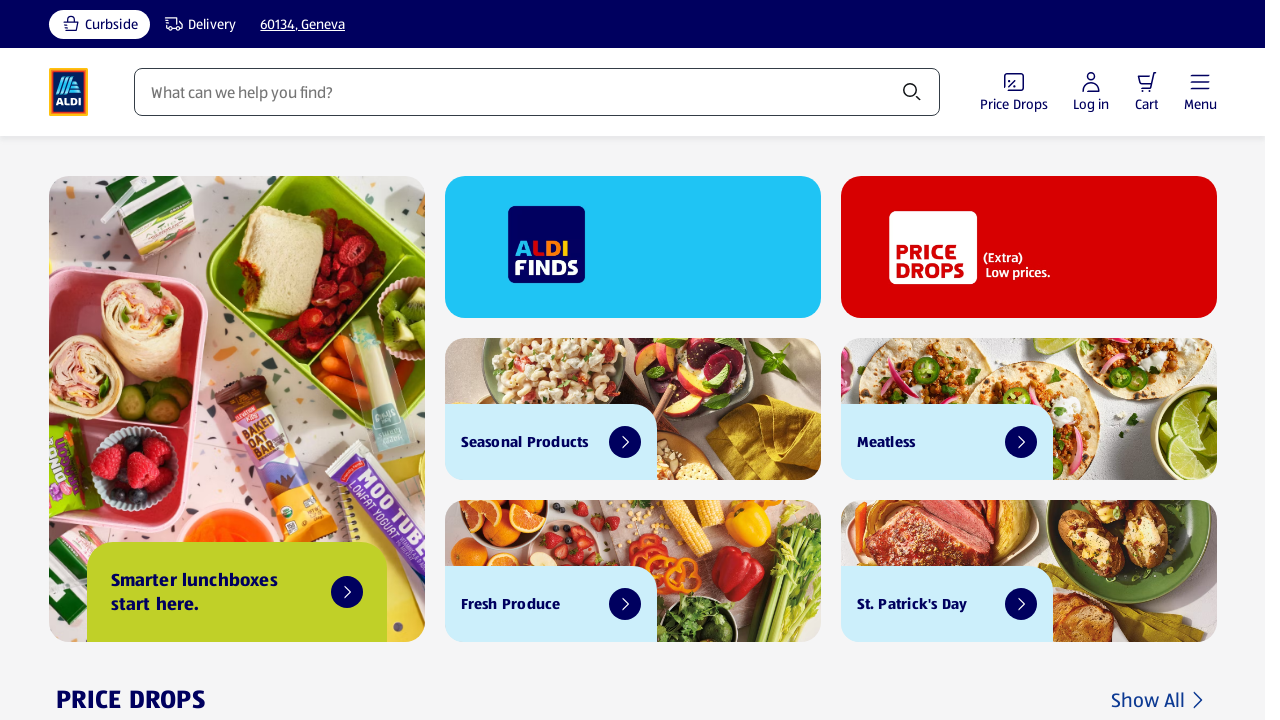

Retrieved text content from link: 'Stores'
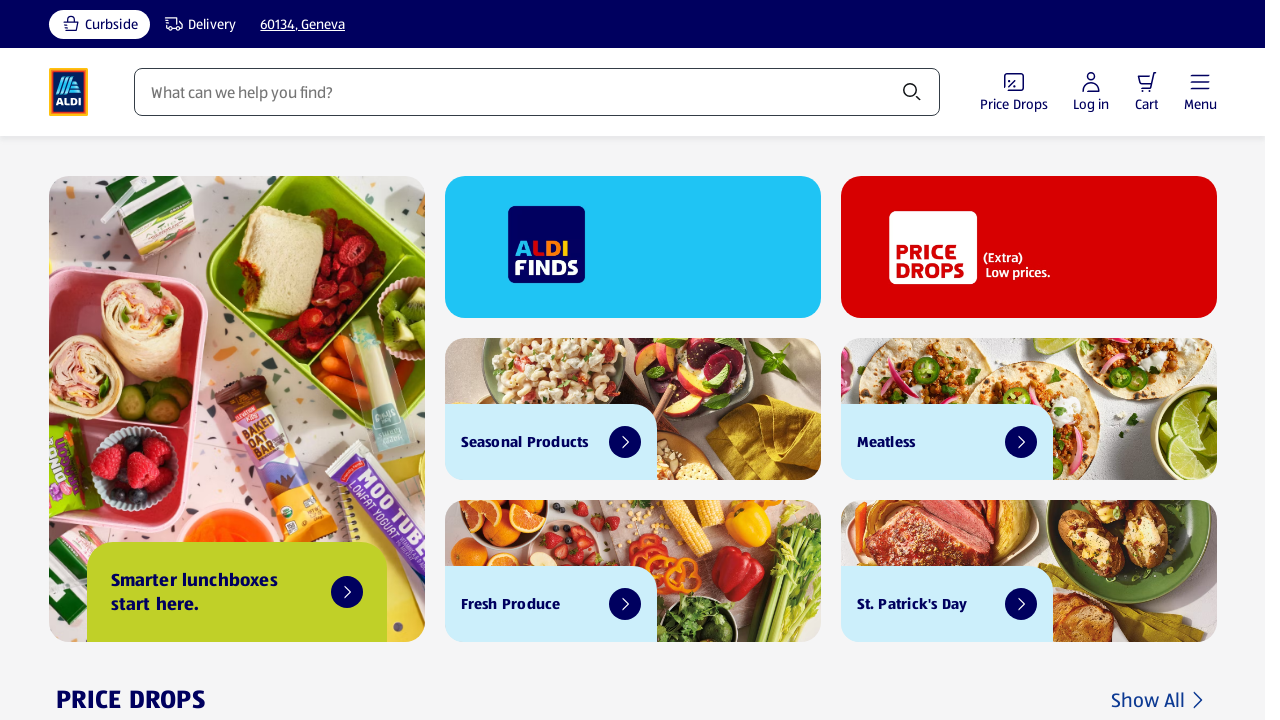

Retrieved text content from link: 'Price Drops'
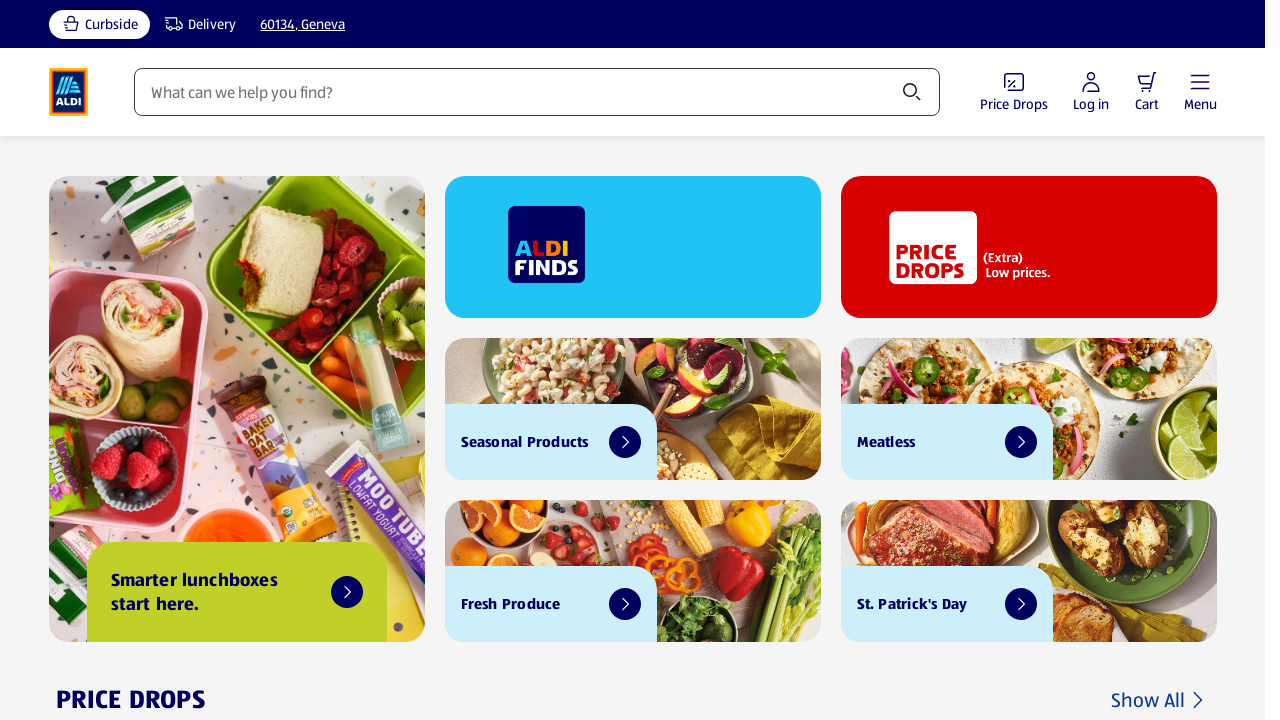

Retrieved text content from link: 'Crane9 Pack Foam Stacking Cubes1 ea $19.99'
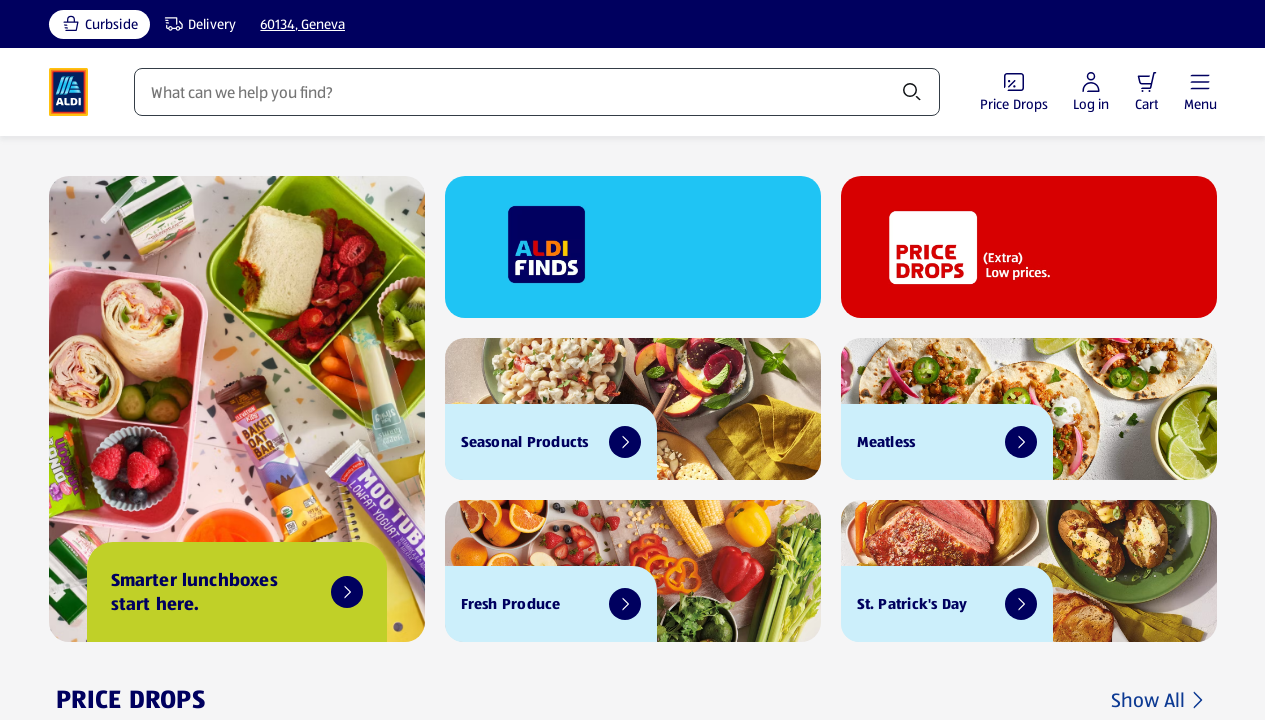

Retrieved text content from link: 'Crane9 Pack Foam Stacking Cubes1 ea $19.99'
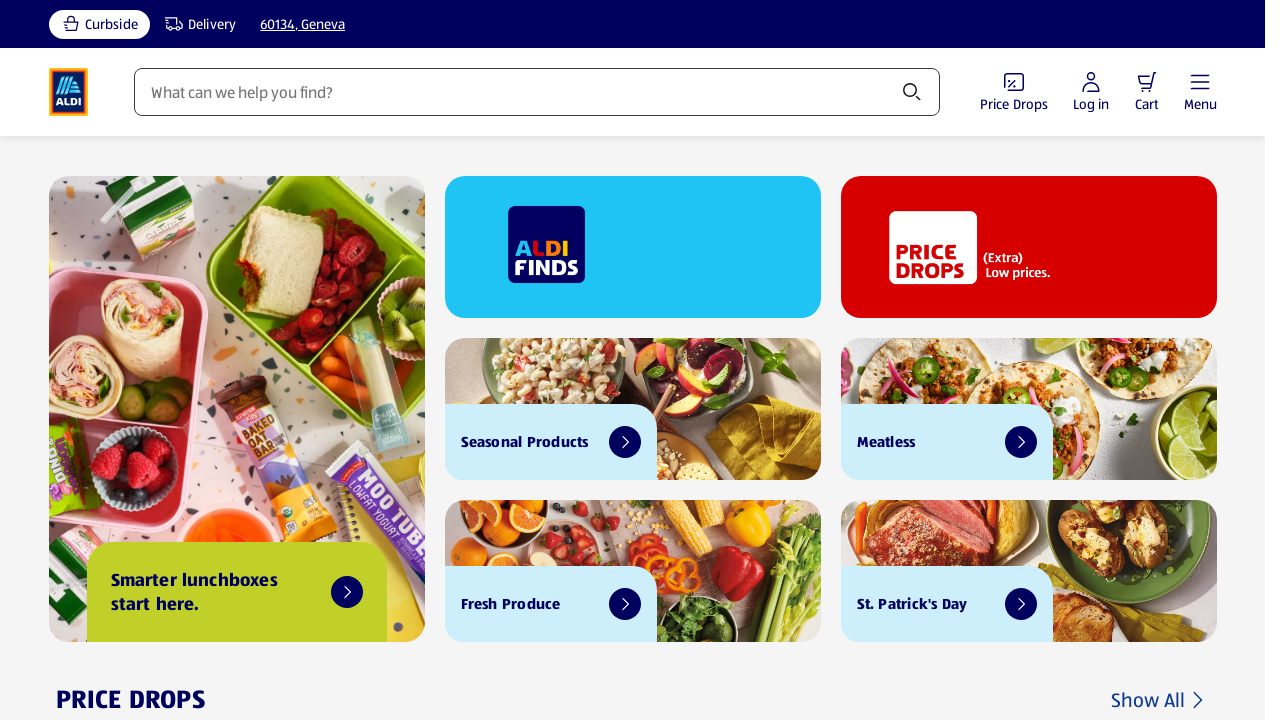

Retrieved text content from link: 'Little TownKids Triangle Shaped Balancing Stones1 ea $12.99'
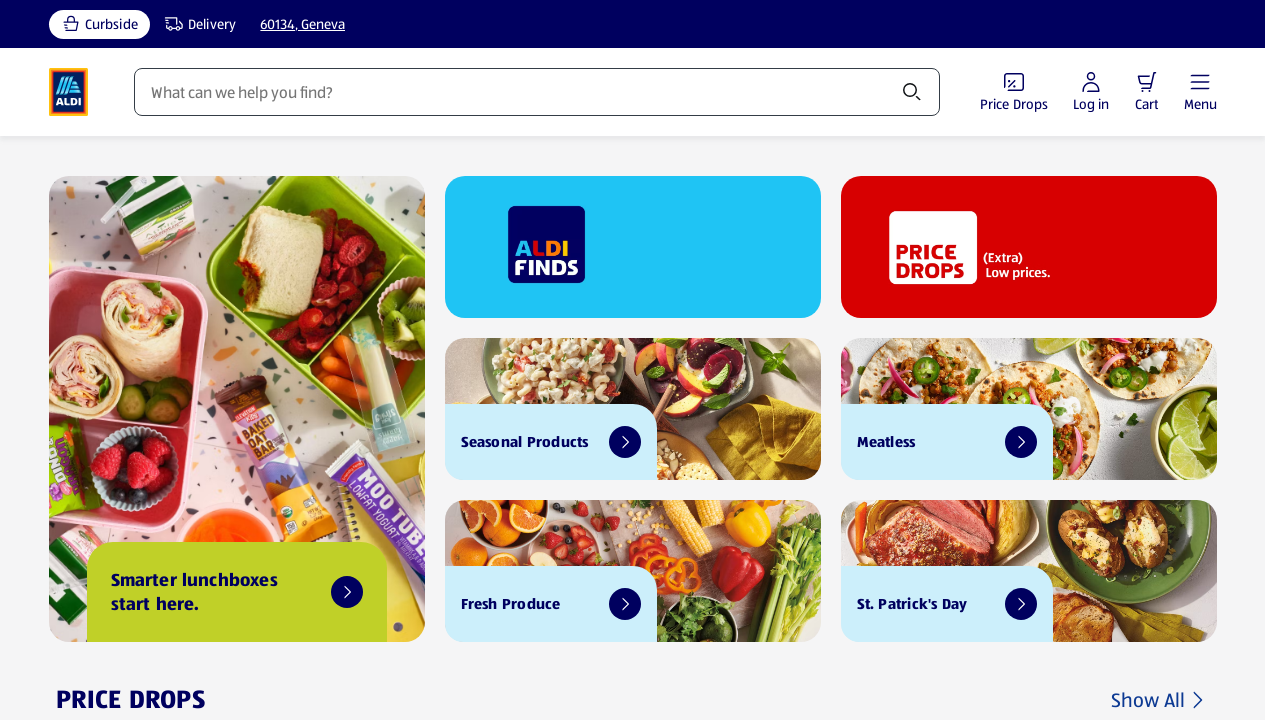

Retrieved text content from link: 'Little TownKids Shaky Balancing Stones1 ea $12.99'
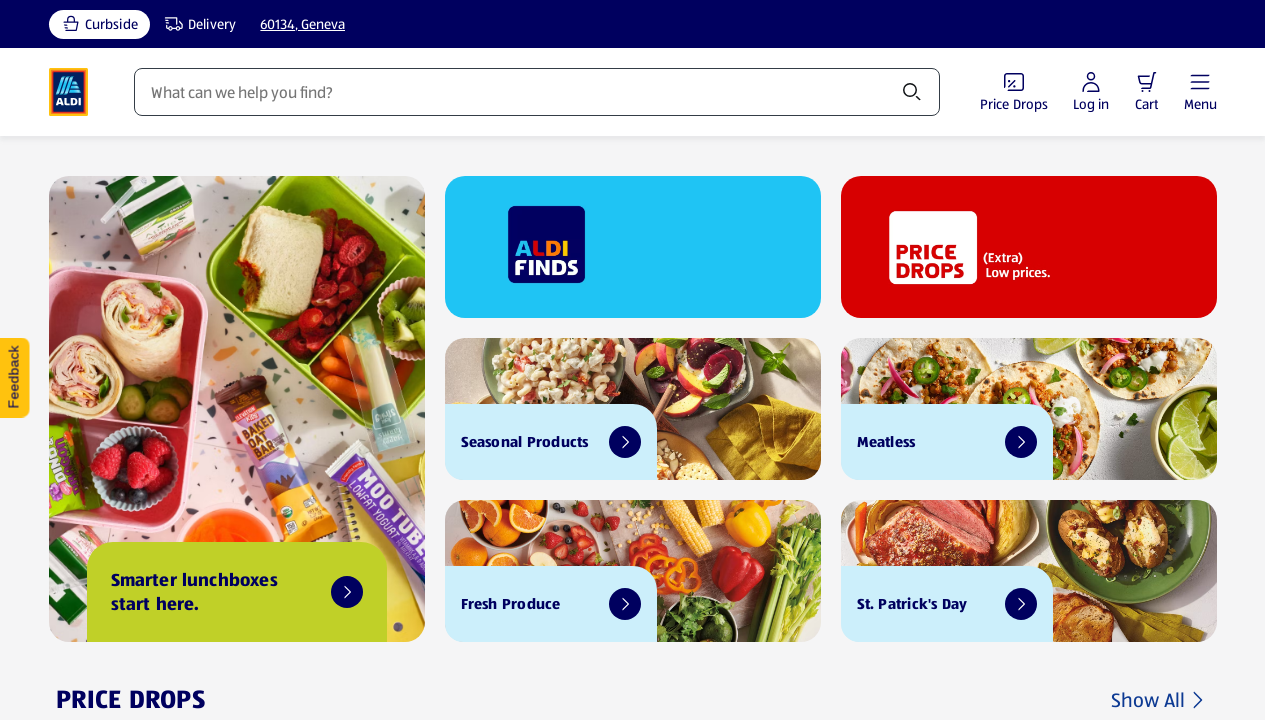

Retrieved text content from link: 'Little TownKids Star Shaped Balancing Stones1 ea $12.99'
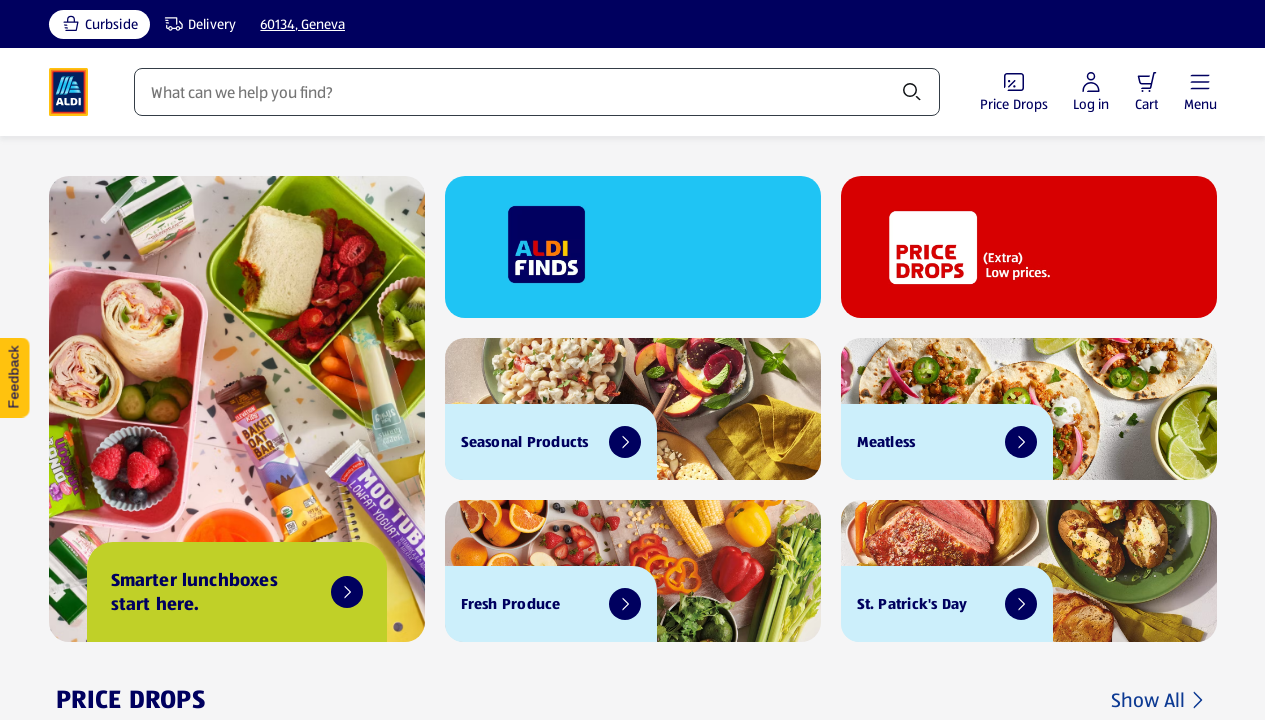

Retrieved text content from link: 'CraneFoam Climbing Blocks Step n Ramp1 ea $32.99'
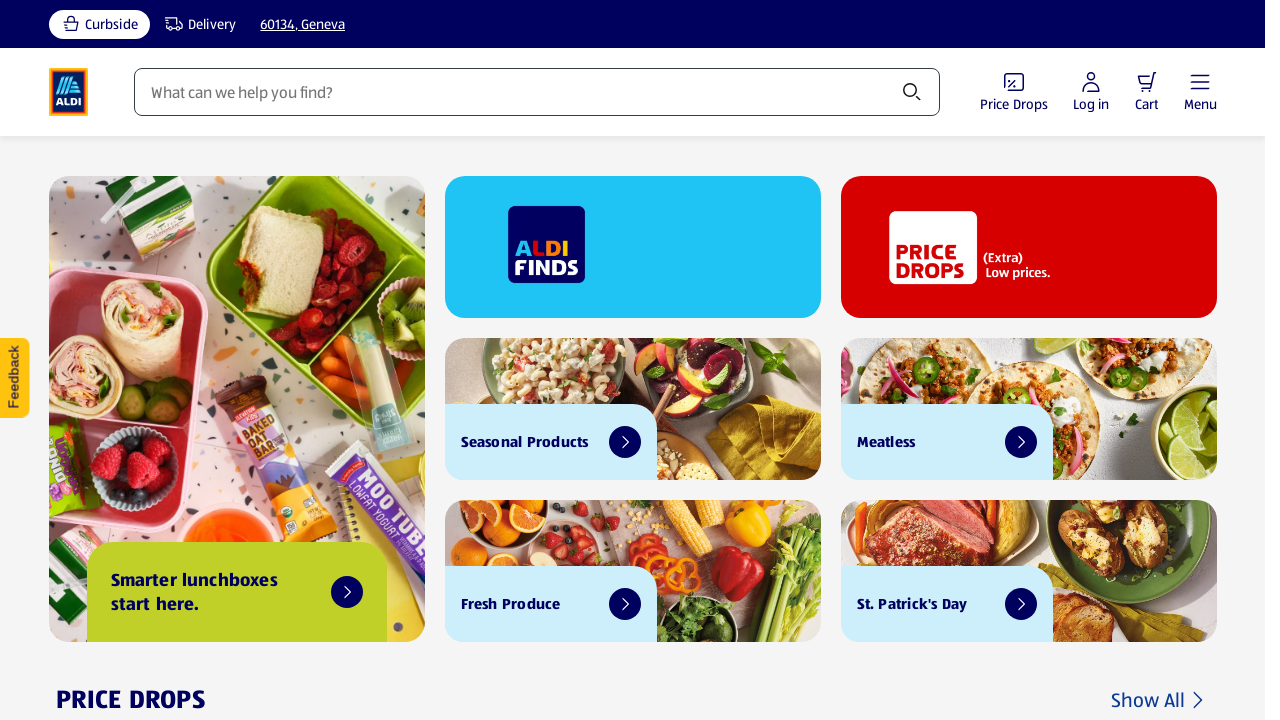

Retrieved text content from link: 'CraneFoam Pit with Balls1 ea $29.99'
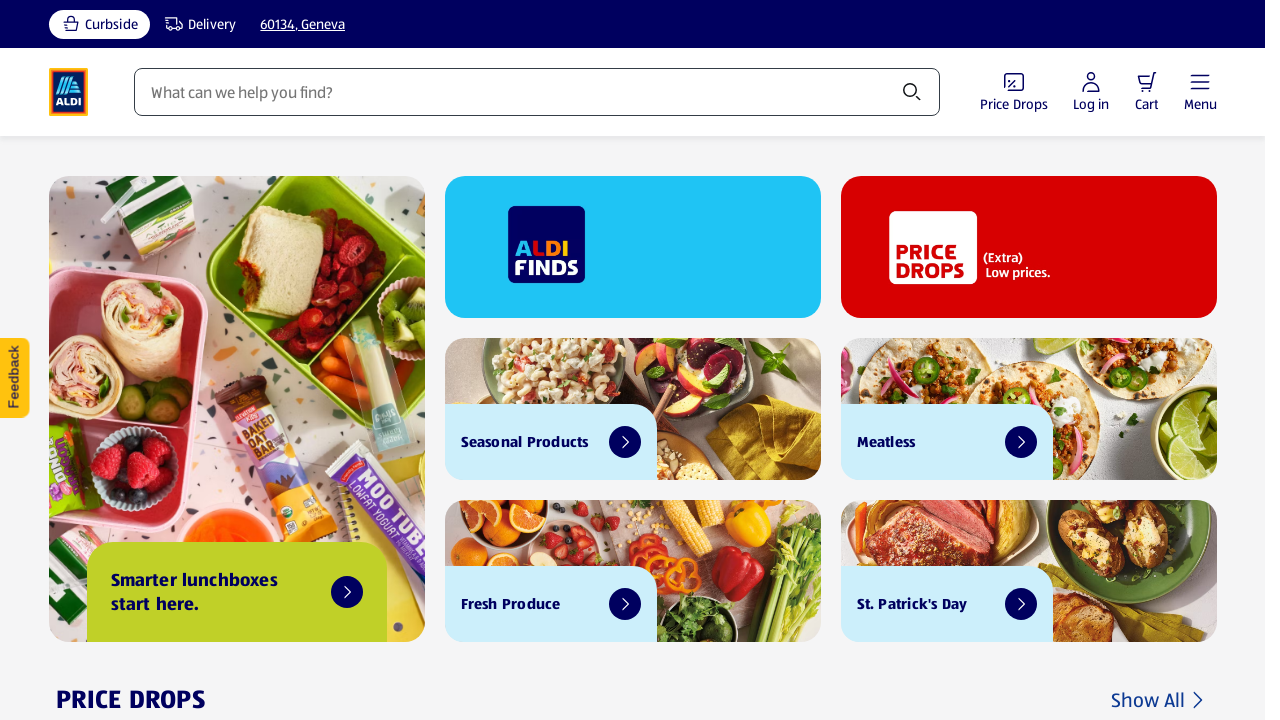

Retrieved text content from link: 'CraneGymnastics Balance Beam, Pink1 ea. $24.99'
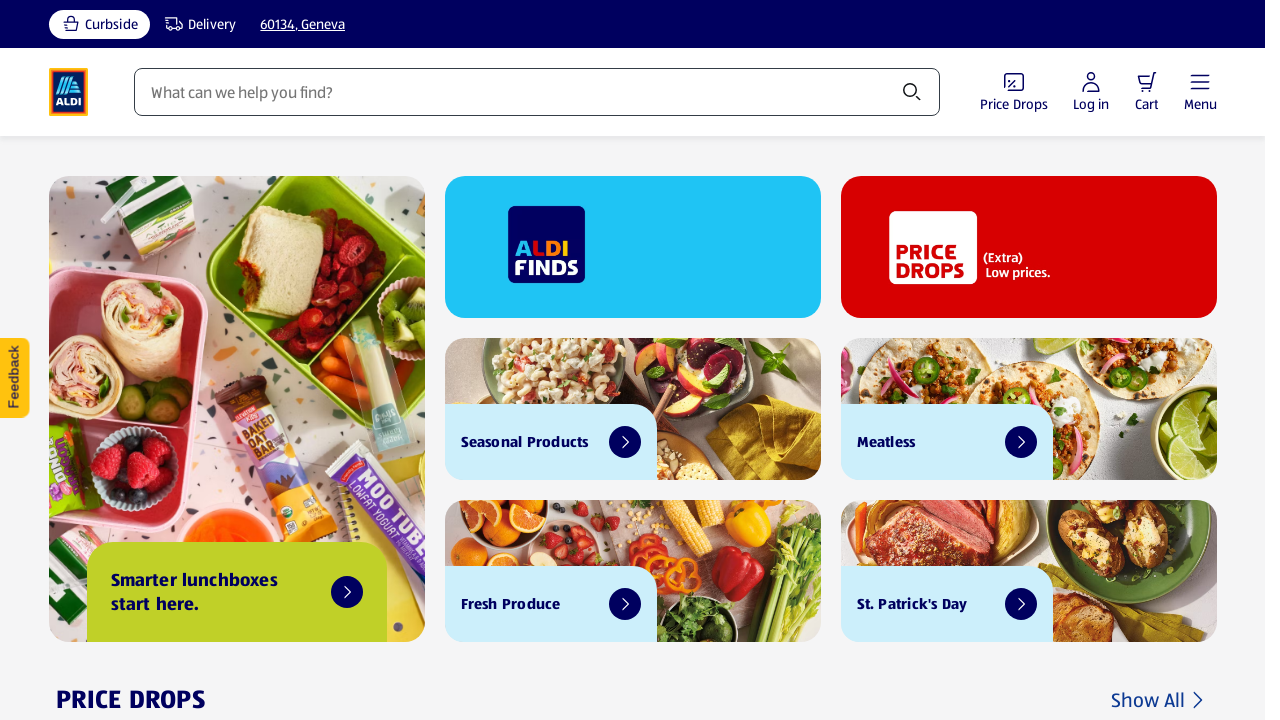

Retrieved text content from link: 'CraneFoam Climbing Blocks Step n Ramp1 ea $32.99'
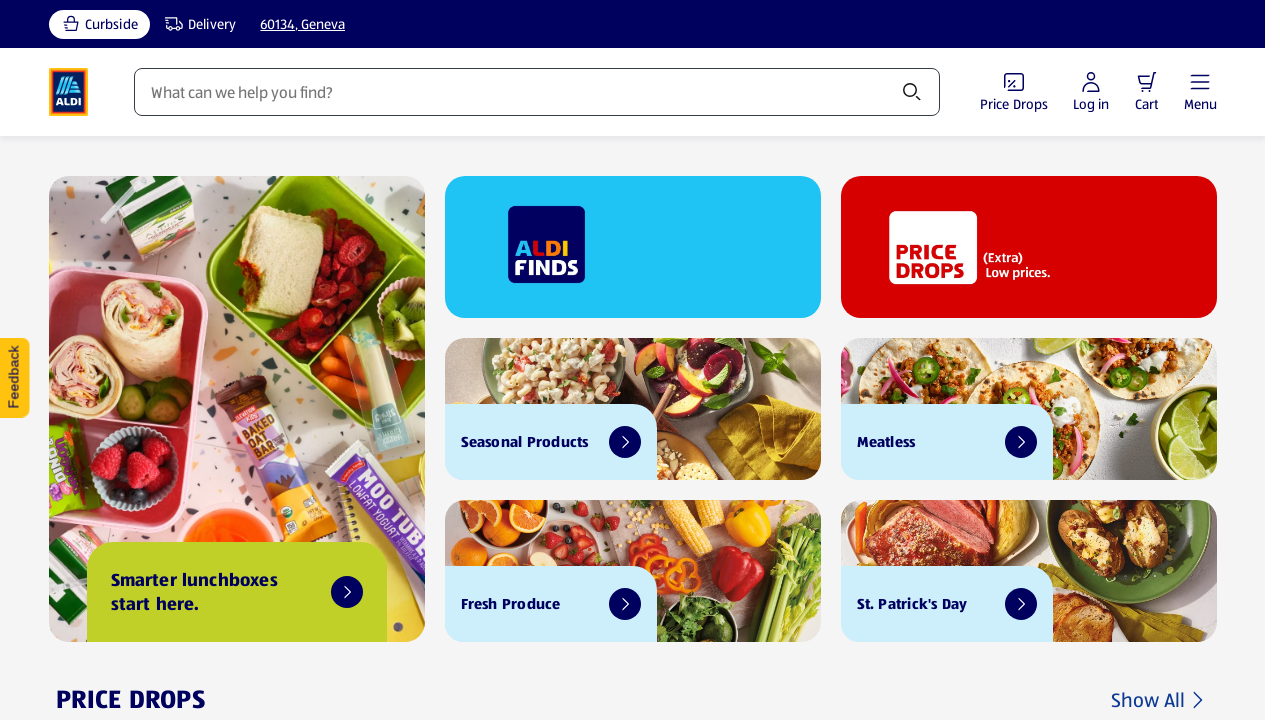

Retrieved text content from link: 'CraneGymnastics Tumbling Mat, Pink1 ea. $24.99'
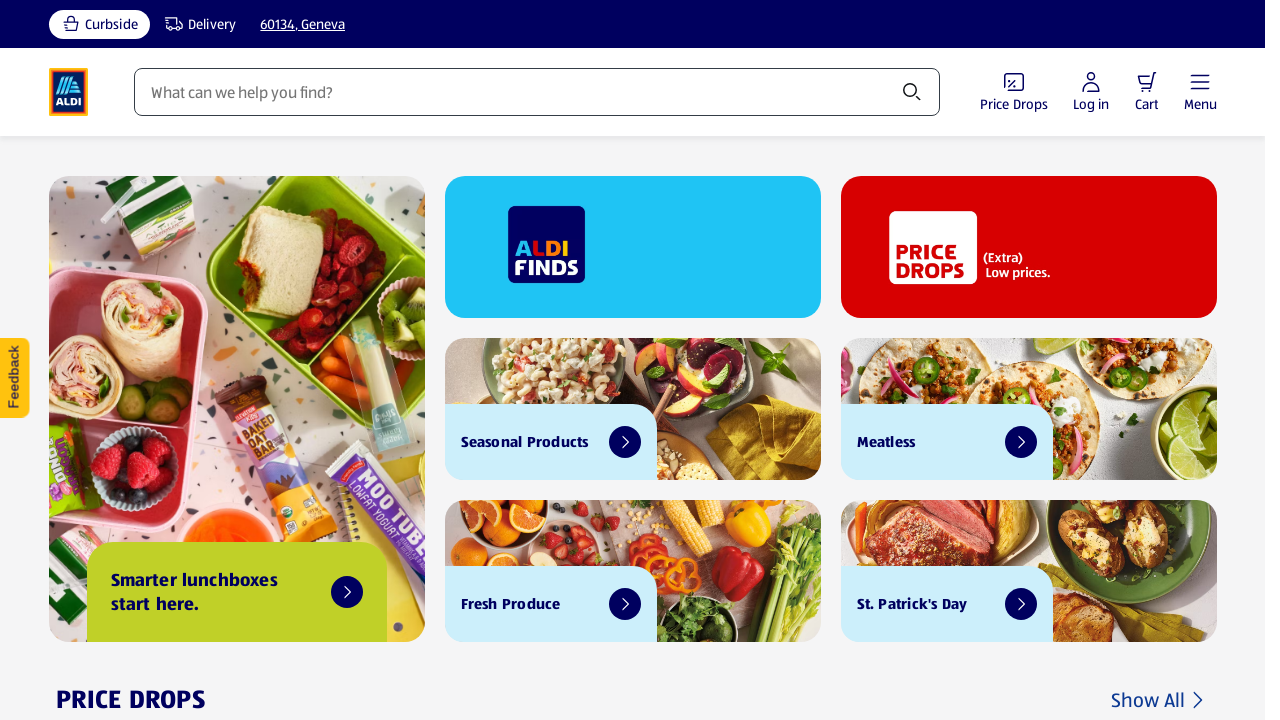

Retrieved text content from link: 'CraneFoam Pit with Balls1 ea $29.99'
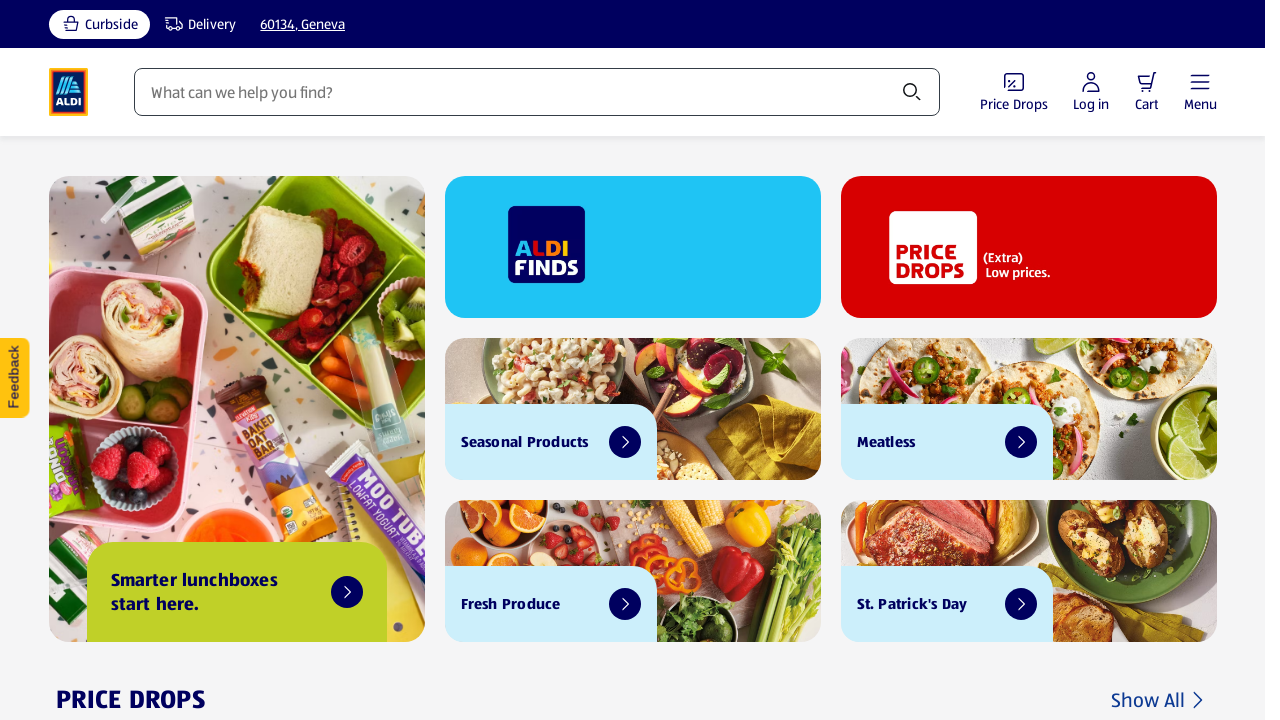

Retrieved text content from link: 'CraneGymnastics Balance Beam, Green1 ea. $24.99'
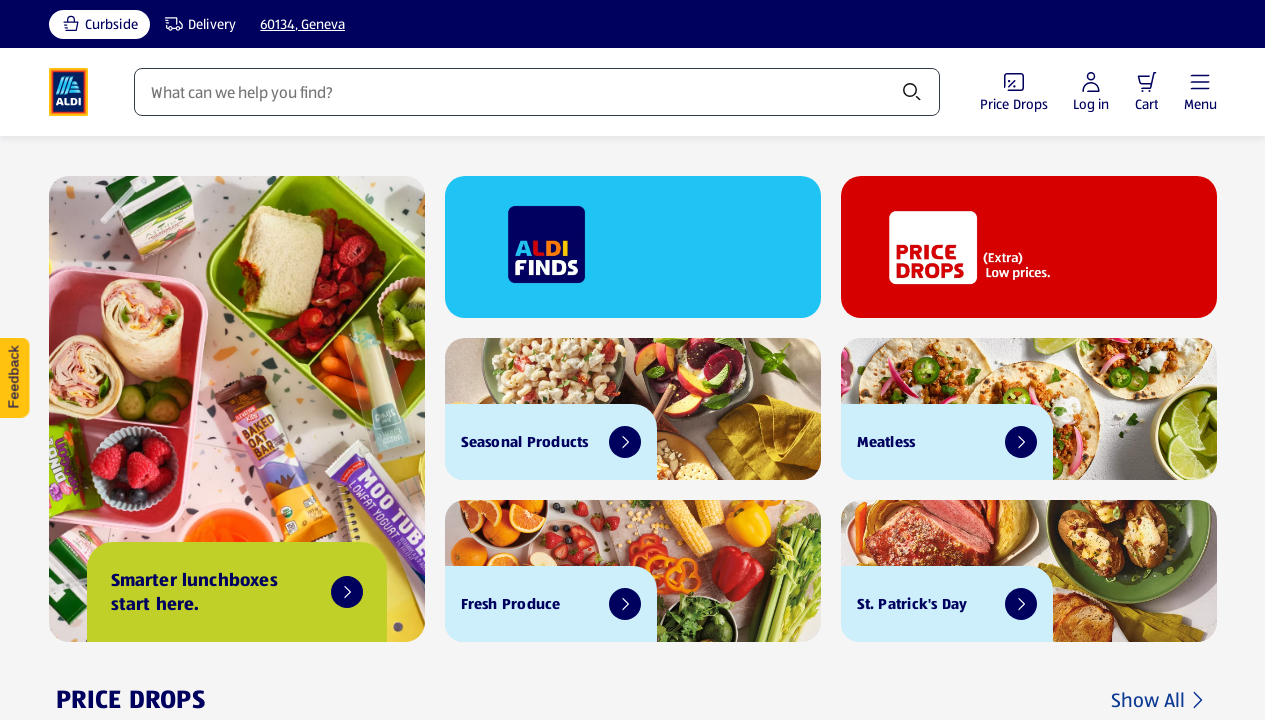

Retrieved text content from link: 'Crane9 Pack Foam Stacking Cubes1 ea $19.99'
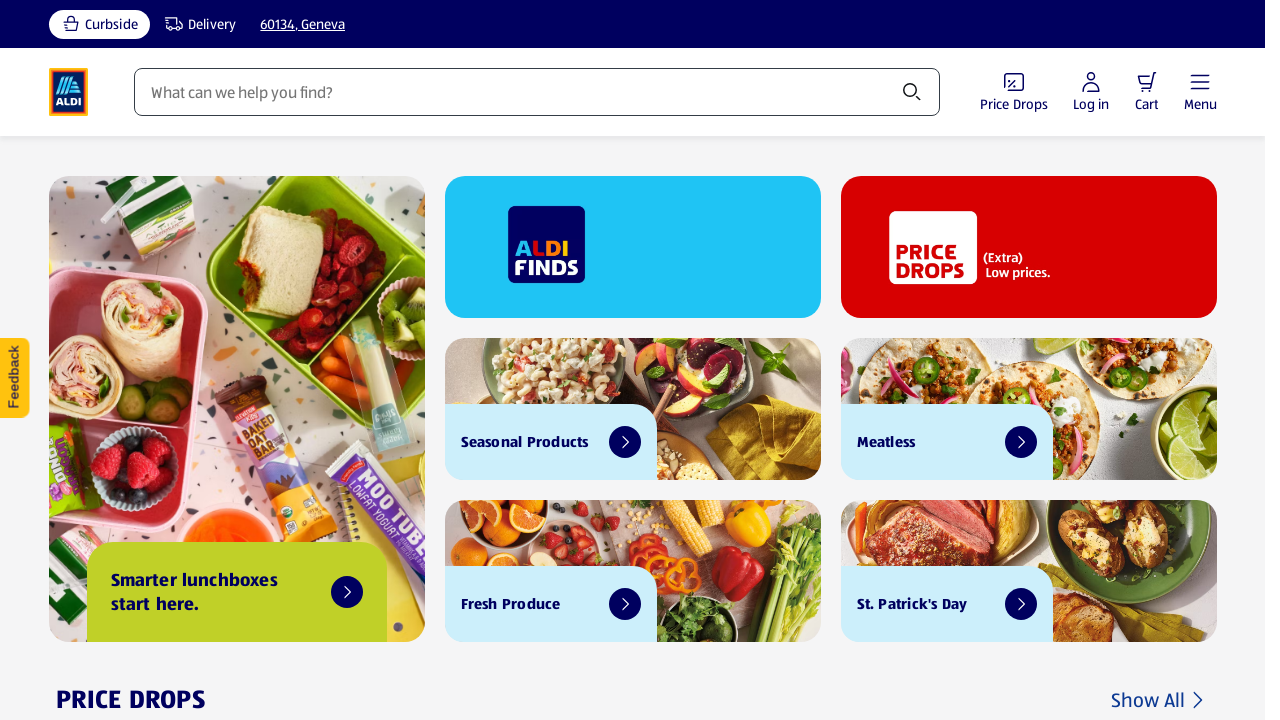

Retrieved text content from link: 'Crane9 Pack Foam Stacking Cubes1 ea $19.99'
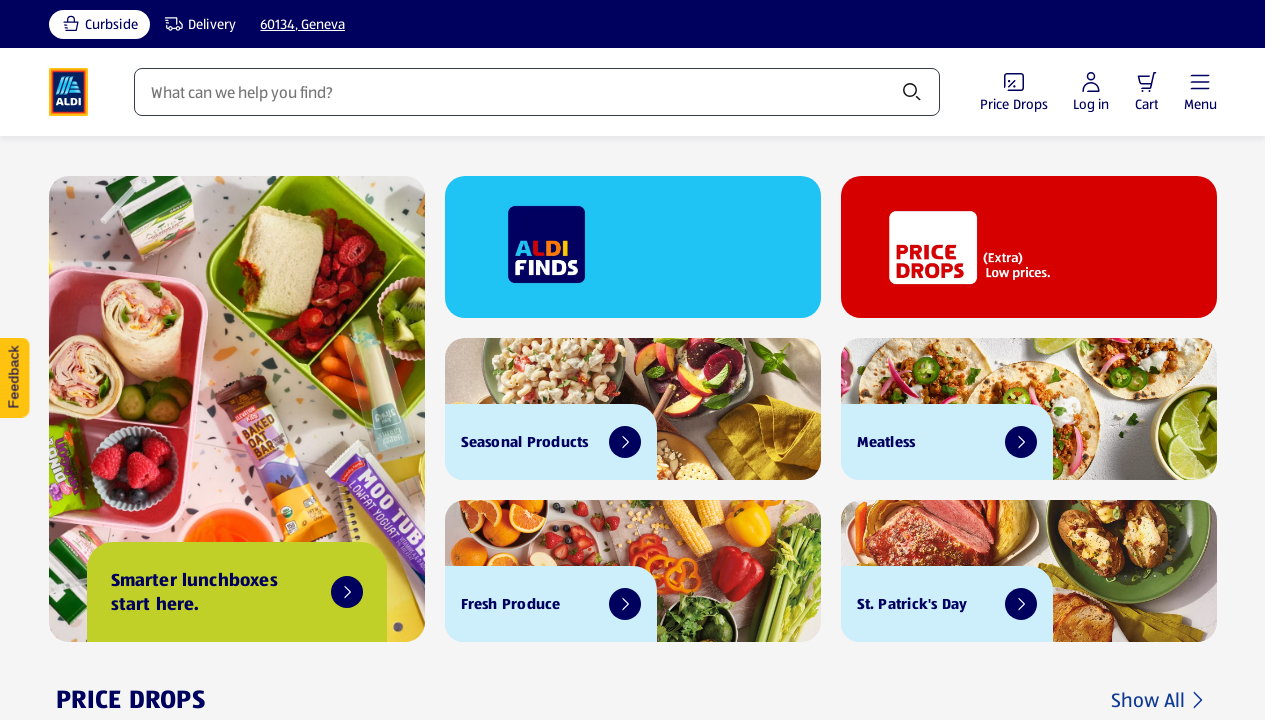

Retrieved text content from link: 'Little TownKids Triangle Shaped Balancing Stones1 ea $12.99'
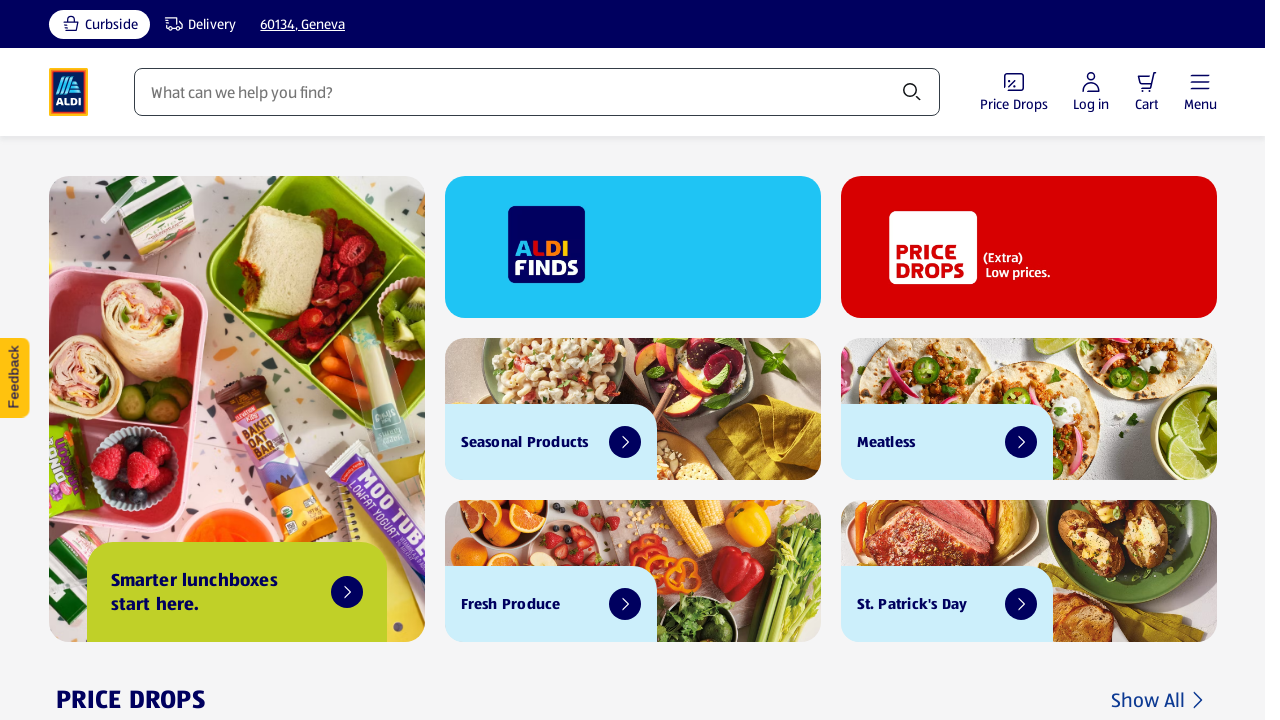

Retrieved text content from link: 'Little TownKids Shaky Balancing Stones1 ea $12.99'
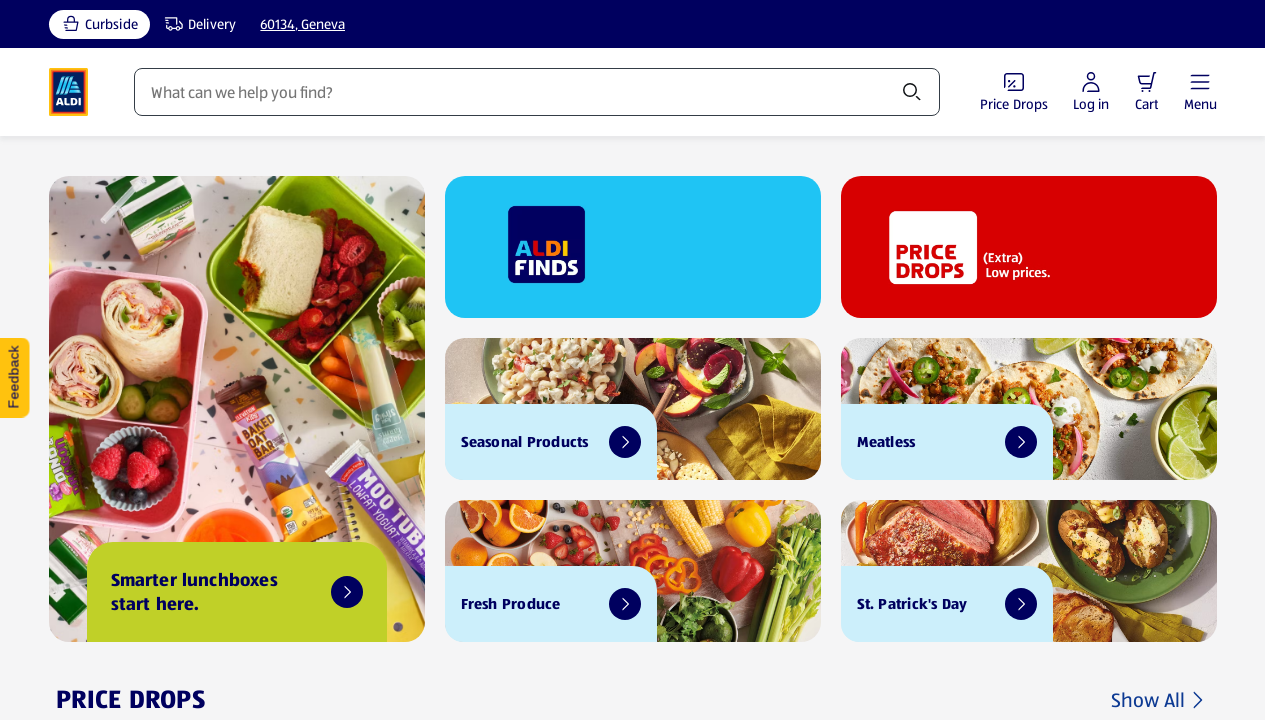

Retrieved text content from link: 'Little TownKids Star Shaped Balancing Stones1 ea $12.99'
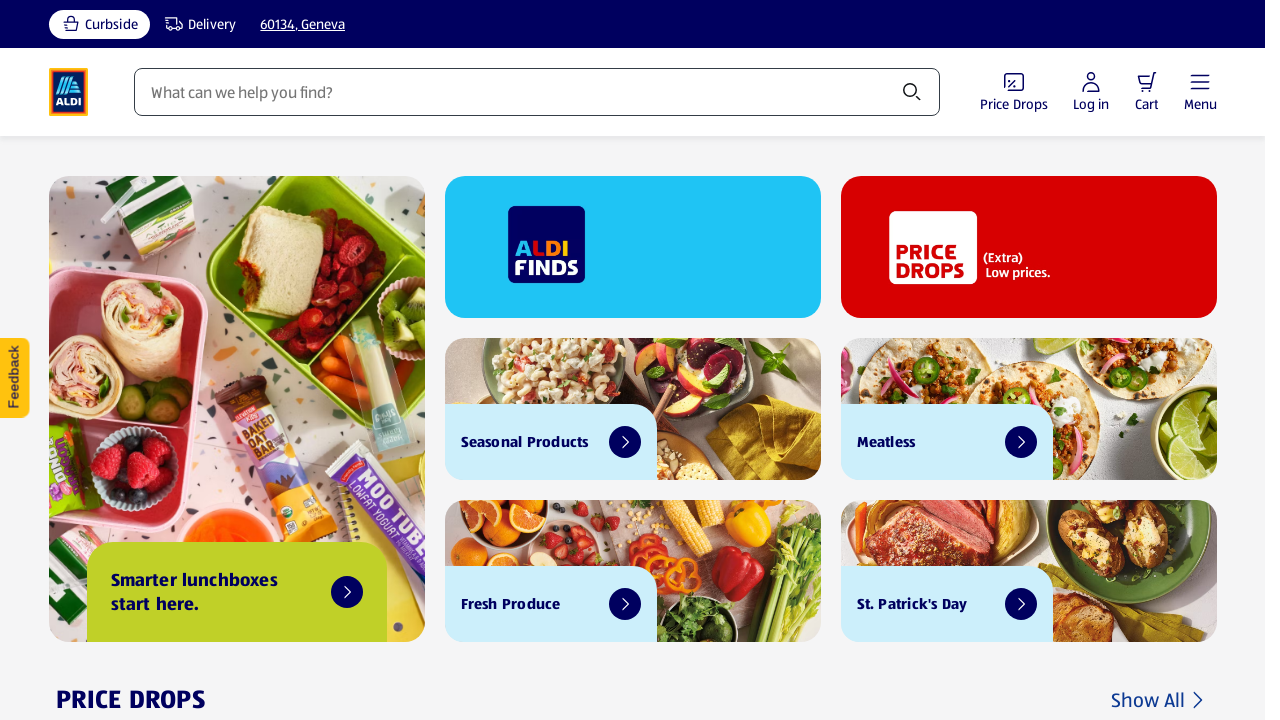

Retrieved text content from link: 'CraneFoam Climbing Blocks Step n Ramp1 ea $32.99'
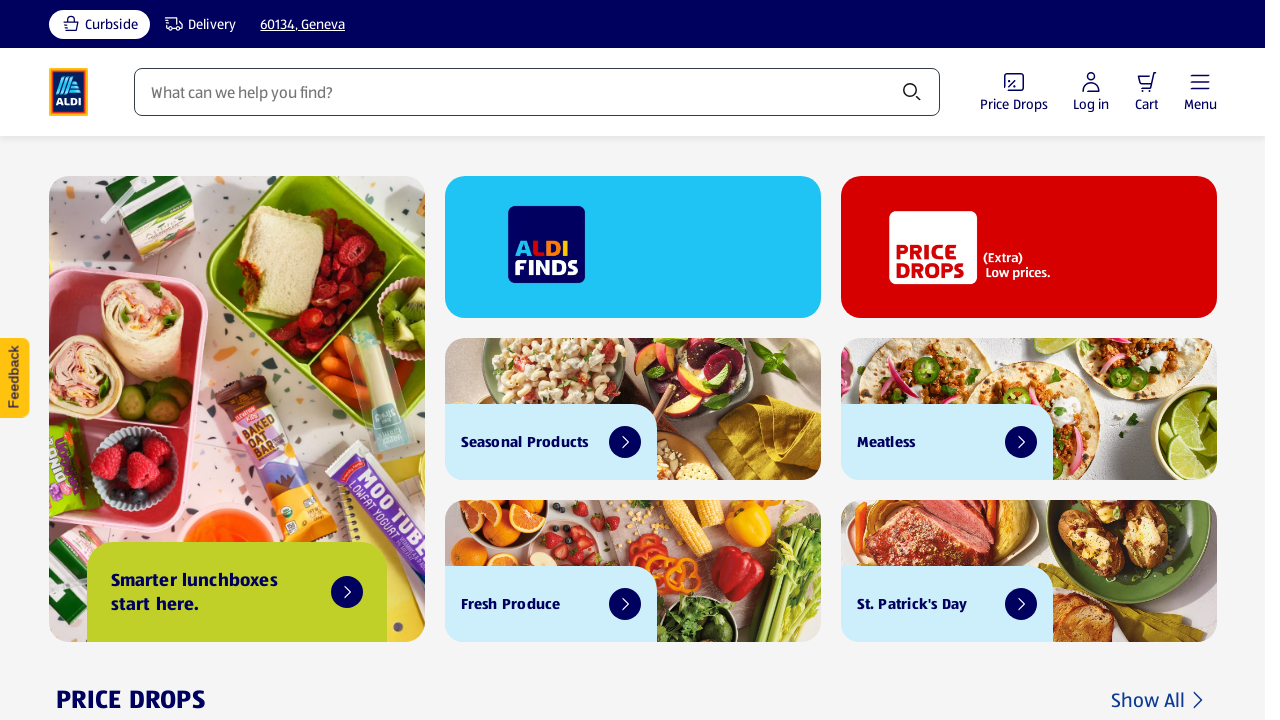

Retrieved text content from link: 'CraneFoam Pit with Balls1 ea $29.99'
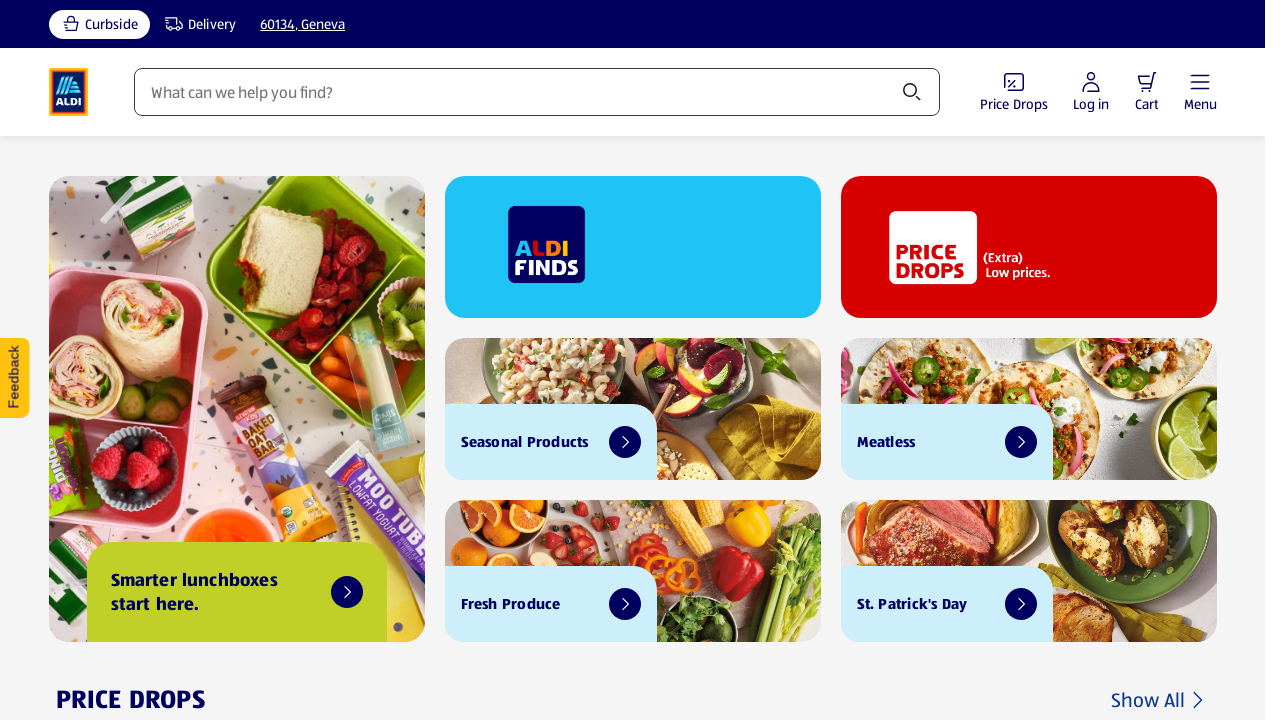

Retrieved text content from link: 'CraneGymnastics Balance Beam, Pink1 ea. $24.99'
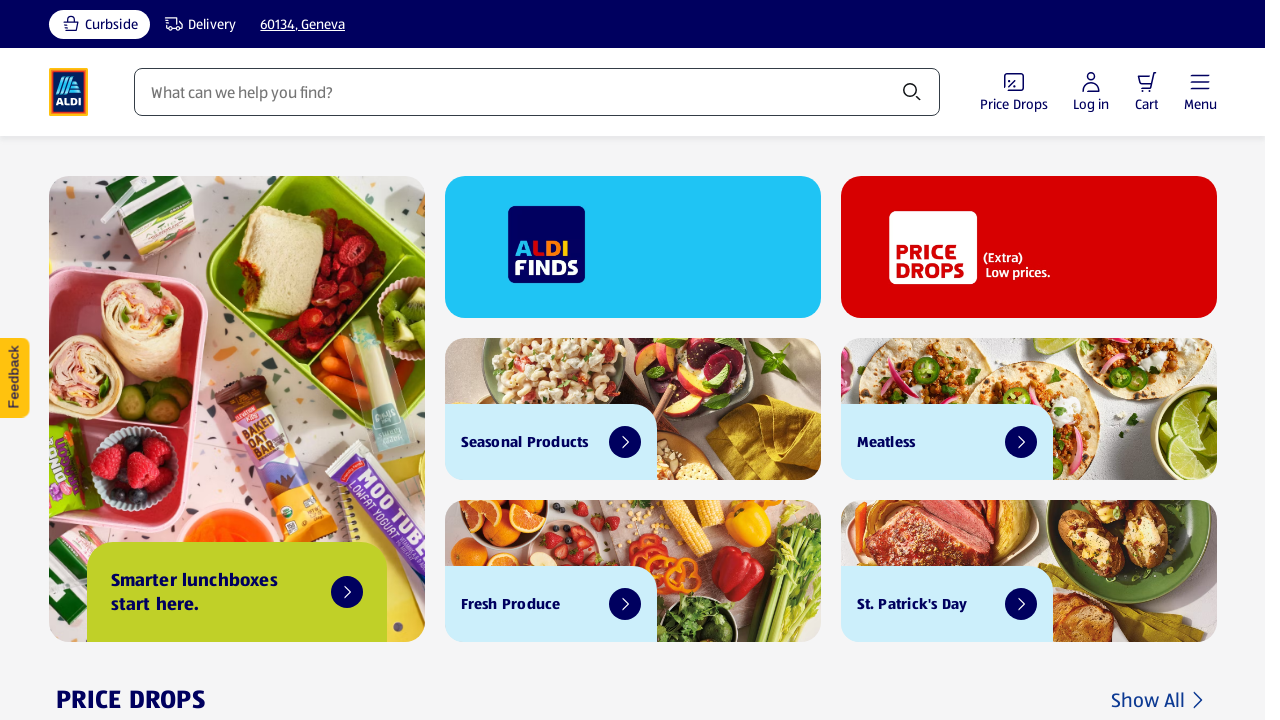

Retrieved text content from link: 'CraneFoam Climbing Blocks Step n Ramp1 ea $32.99'
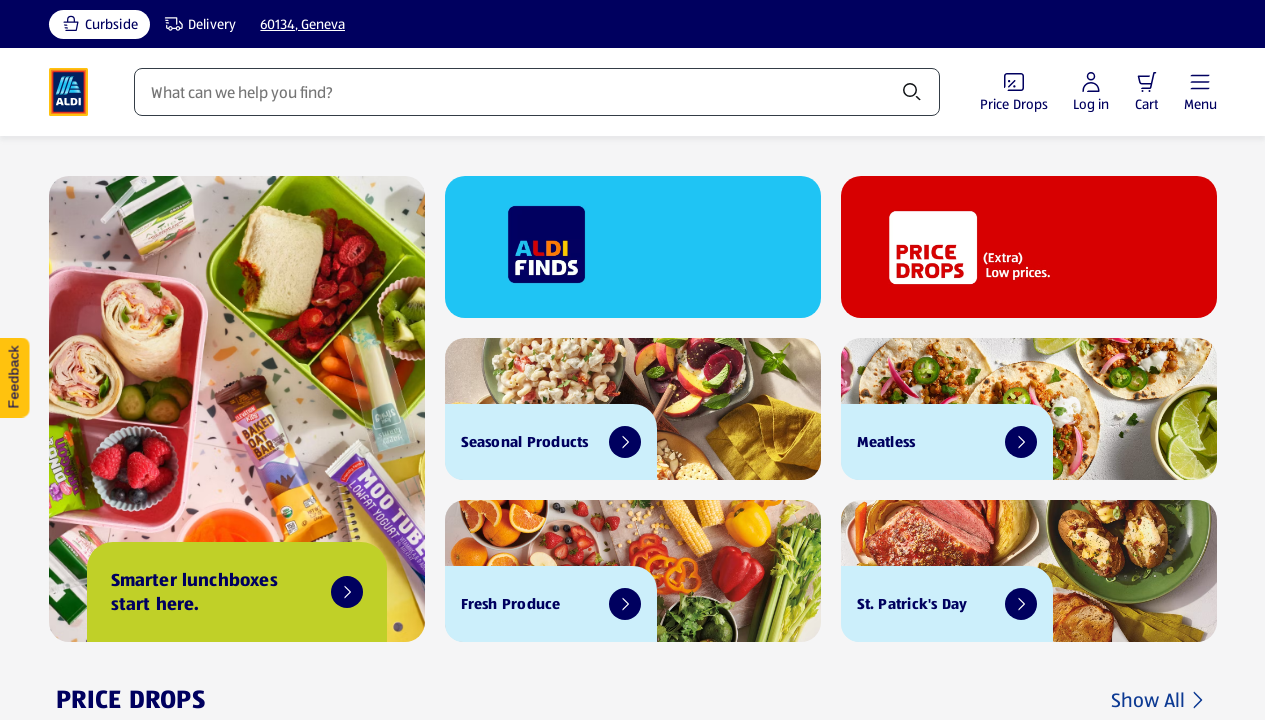

Retrieved text content from link: 'CraneGymnastics Tumbling Mat, Pink1 ea. $24.99'
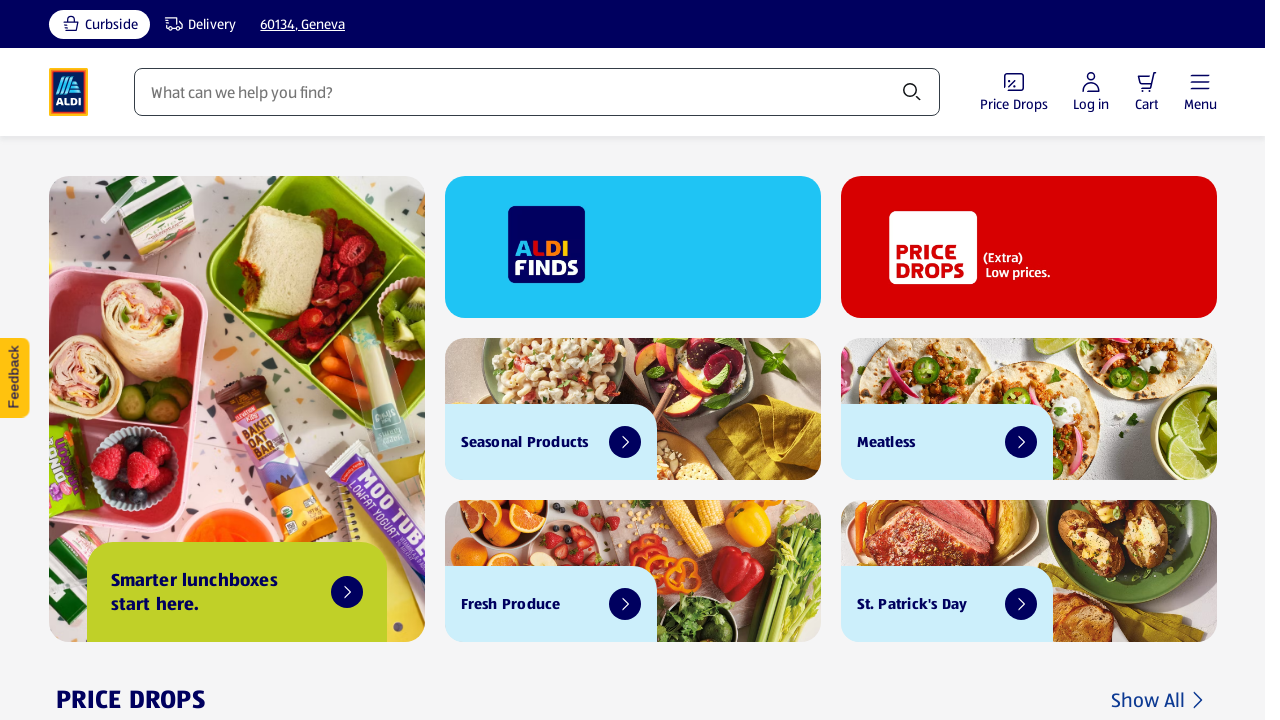

Retrieved text content from link: 'CraneFoam Pit with Balls1 ea $29.99'
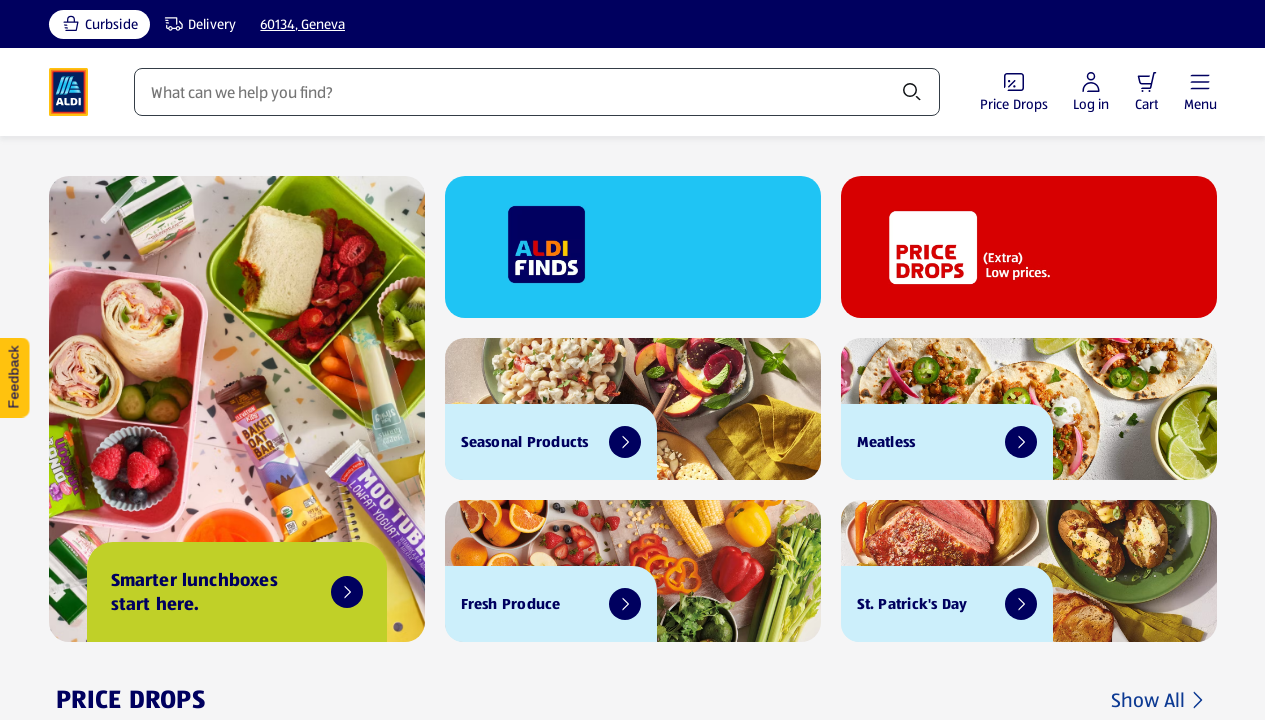

Retrieved text content from link: 'CraneGymnastics Balance Beam, Green1 ea. $24.99'
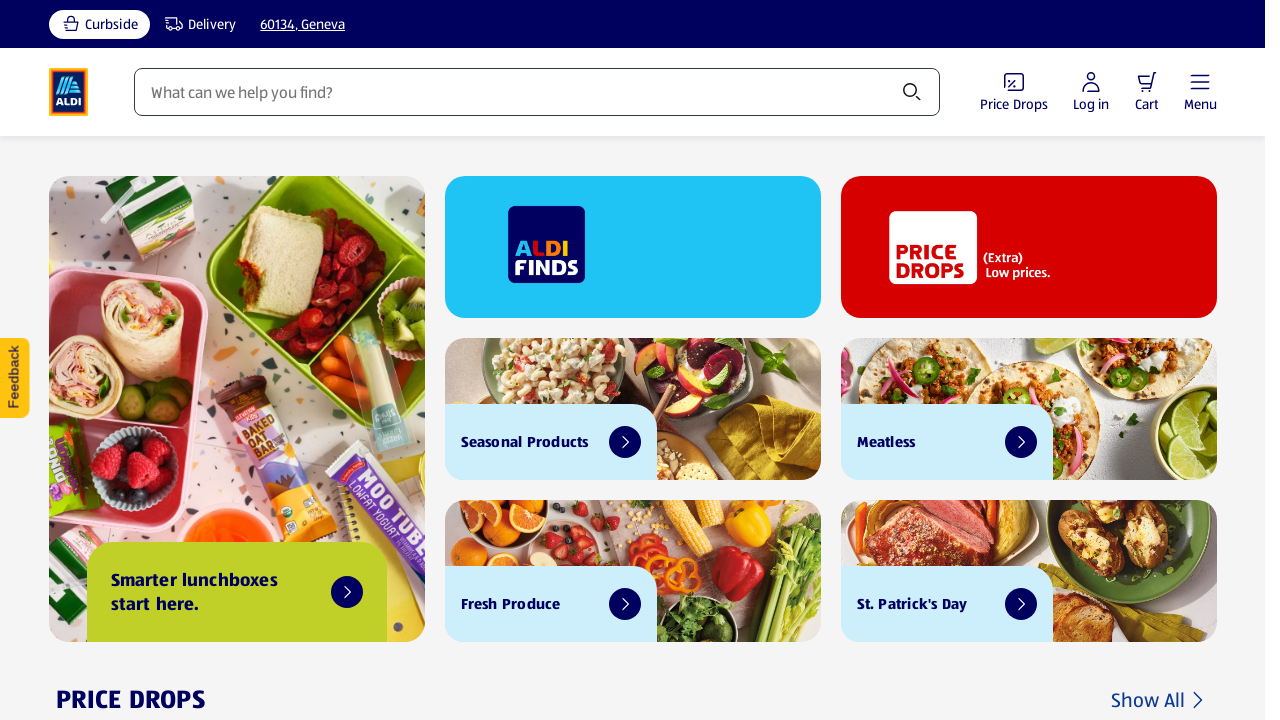

Retrieved text content from link: 'Fremont Fish MarketMedium Raw Peeled Shrimp, 12 oz12 oz $7.15'
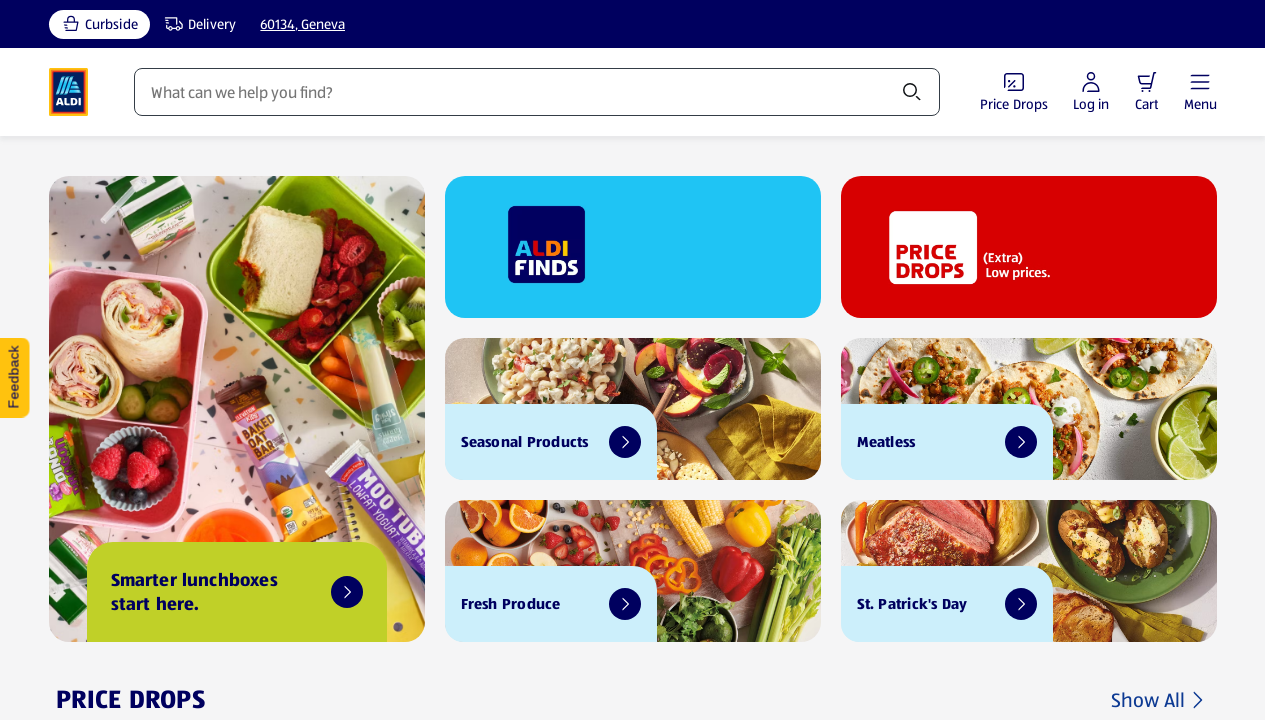

Retrieved text content from link: 'Never Any!Ground Lamb, 1 lb1 lb $6.99'
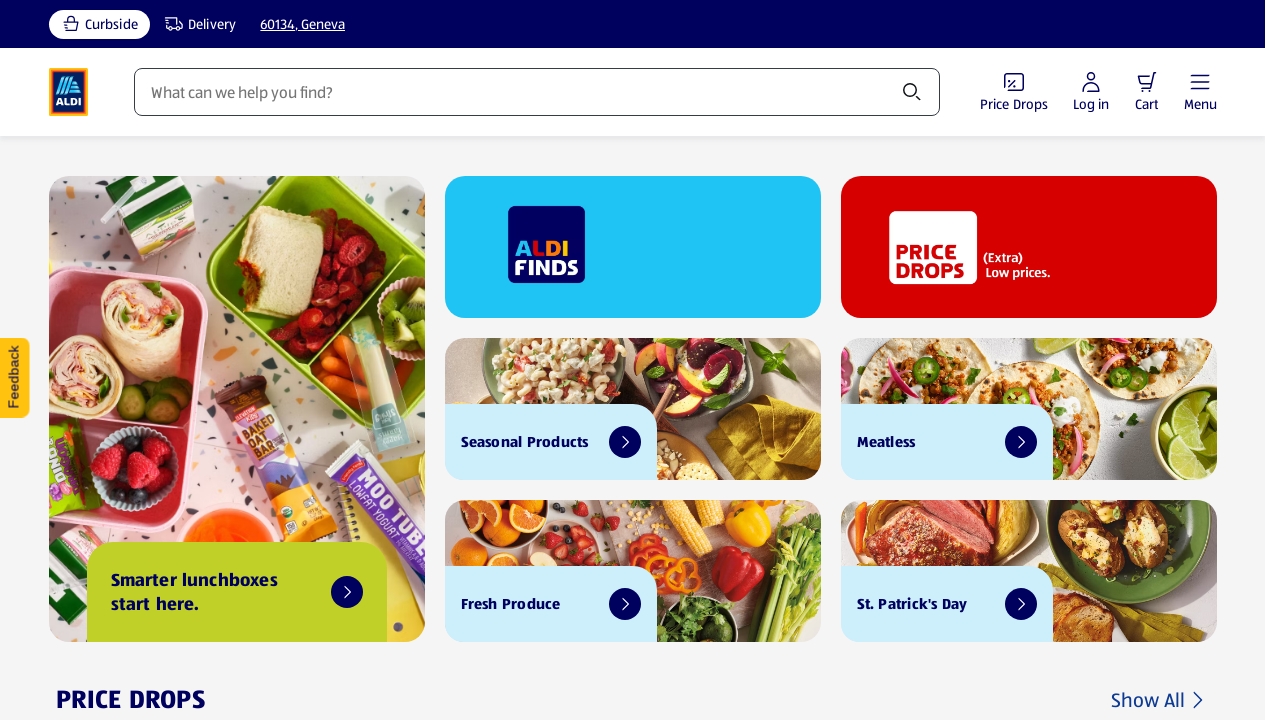

Retrieved text content from link: 'SavoritzSoup & Oyster Crackers, 10 oz10 oz $1.25'
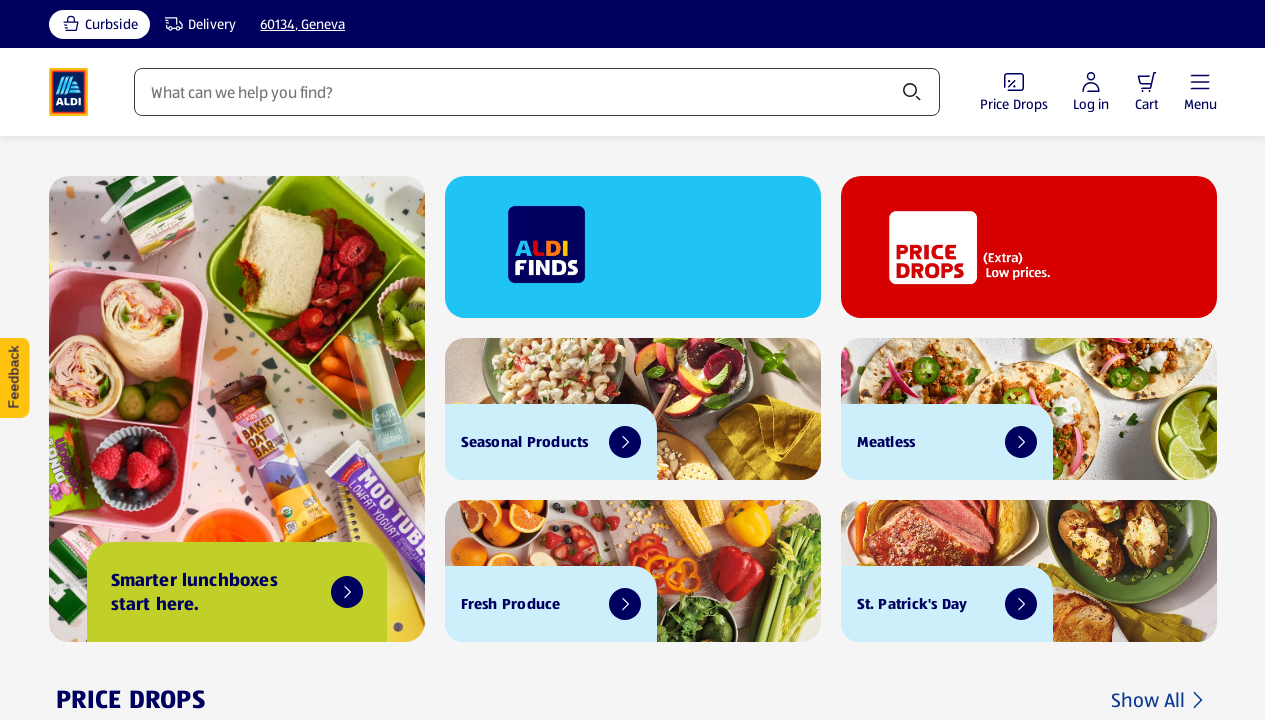

Retrieved text content from link: 'Happy FarmsMozzarella Shredded Cheese, 32 oz32 oz $5.49'
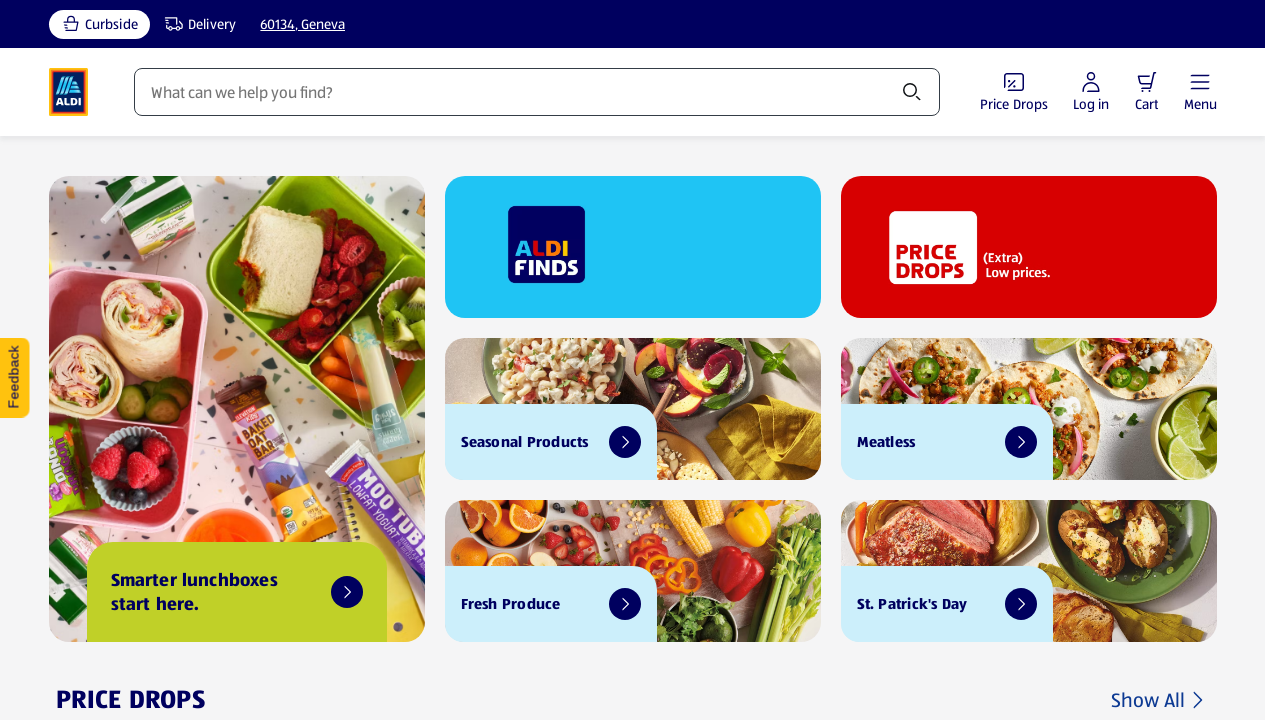

Retrieved text content from link: 'RegganoOven Ready Lasagna Noodles, 12 oz12 oz $1.55'
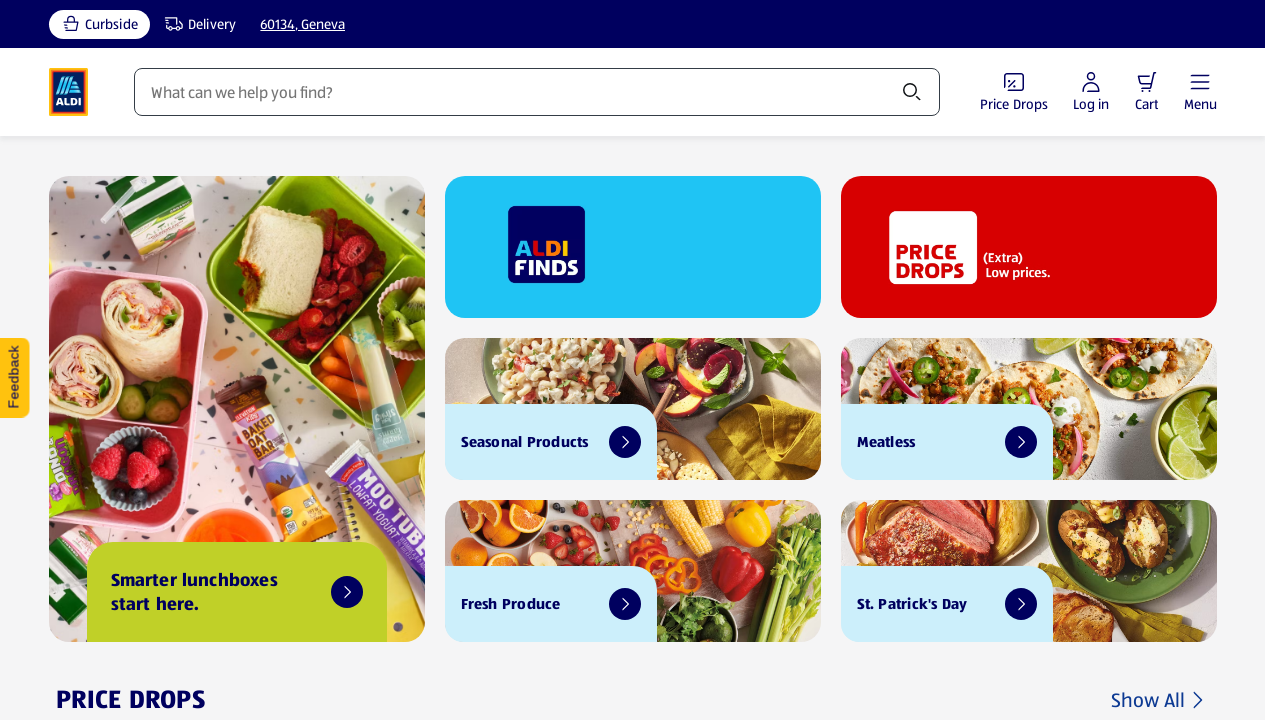

Retrieved text content from link: 'Red LobsterCheddar Bay Biscuit Mix, 11.36 oz11.36 oz $3.05'
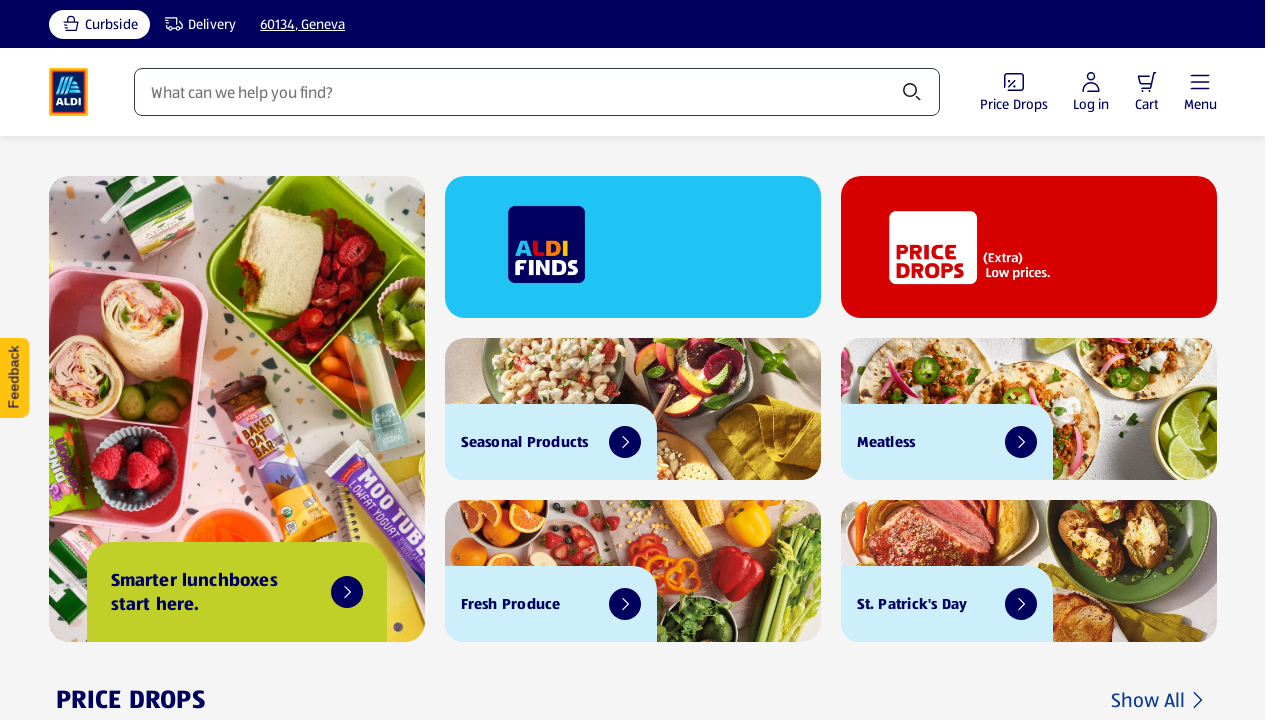

Retrieved text content from link: 'Happy FarmsMild Cheddar Shredded Cheese, 32 oz32 oz $5.49'
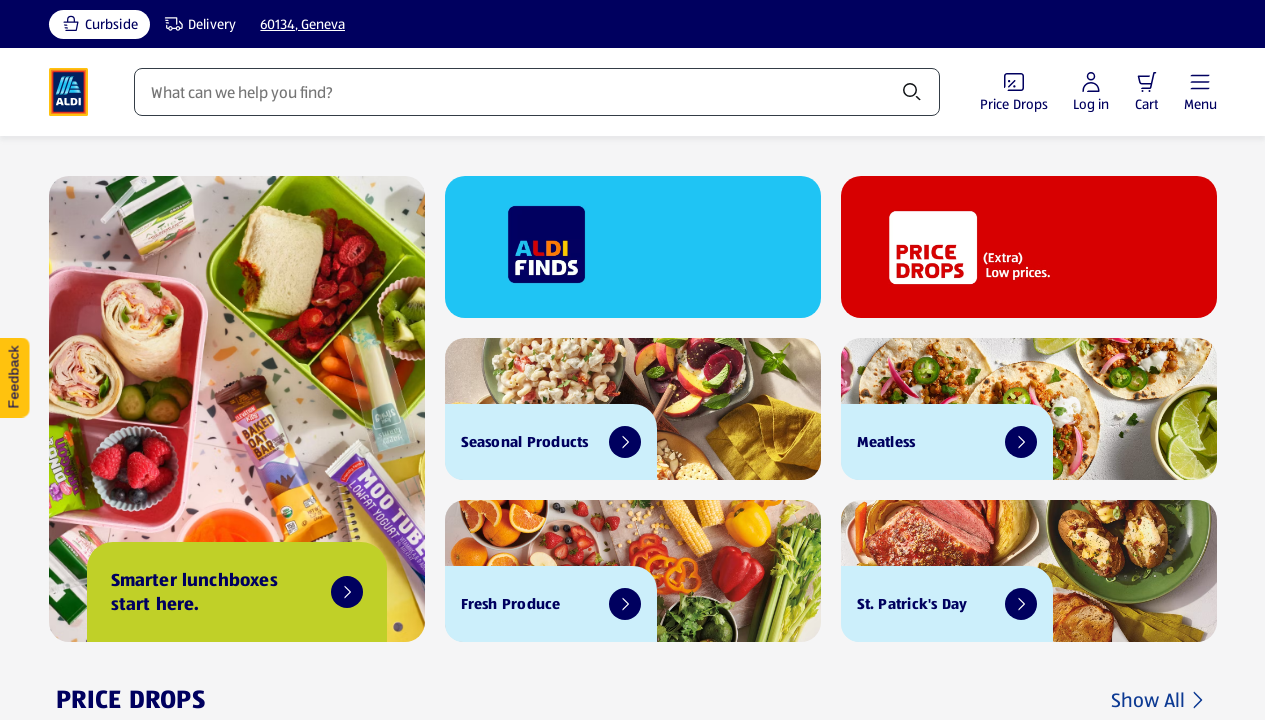

Retrieved text content from link: 'Baker's CornerCanned 100%  Pure Pumpkin, 15 oz15 oz $1.29'
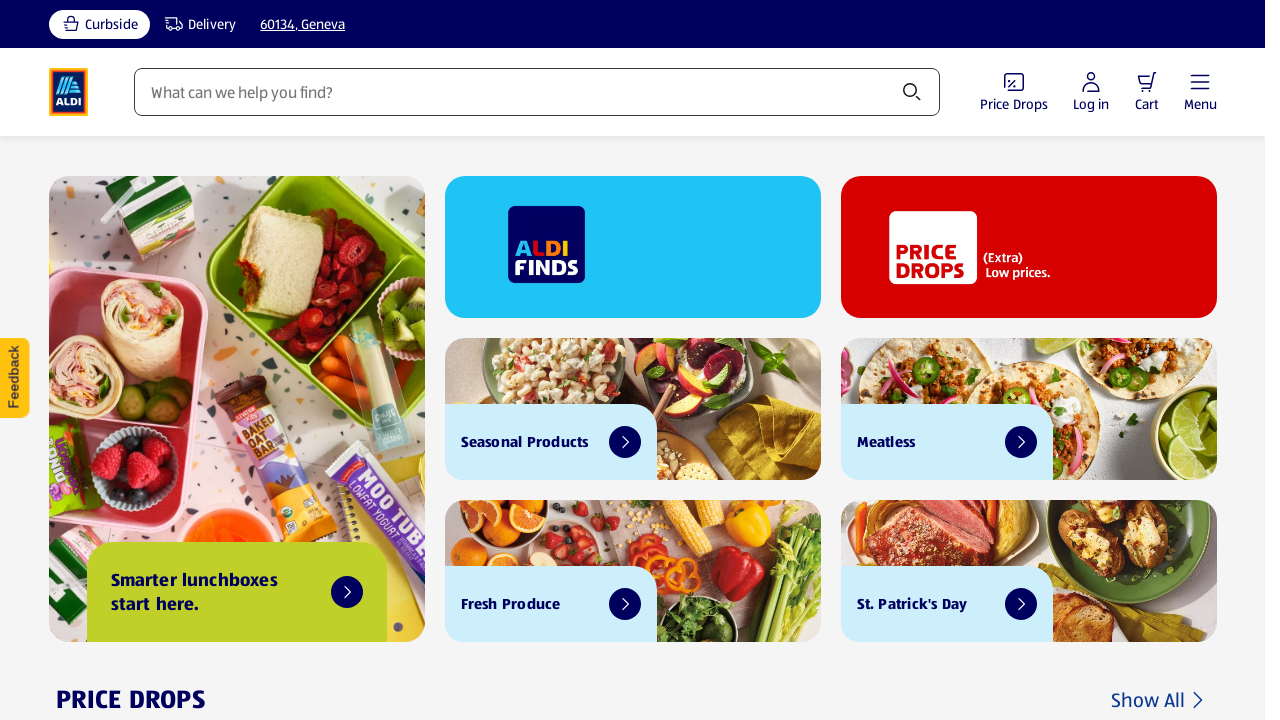

Retrieved text content from link: 'Clancy'sTeriyaki Roasted Seaweed Snacks, 3 Pack0.51 oz $2.19'
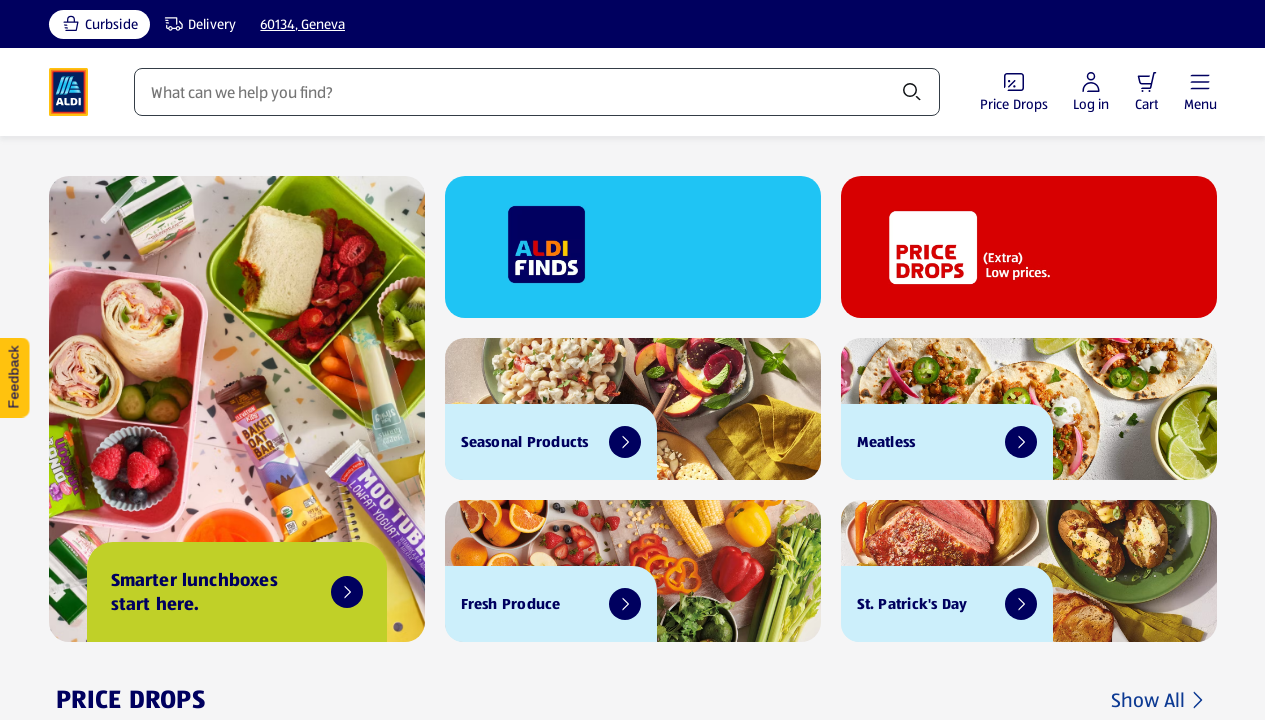

Retrieved text content from link: 'Clancy'sGluten Free Himalayan Pink Salt Organic Coconut Oil Popcorn, 4.6 oz$2.19'
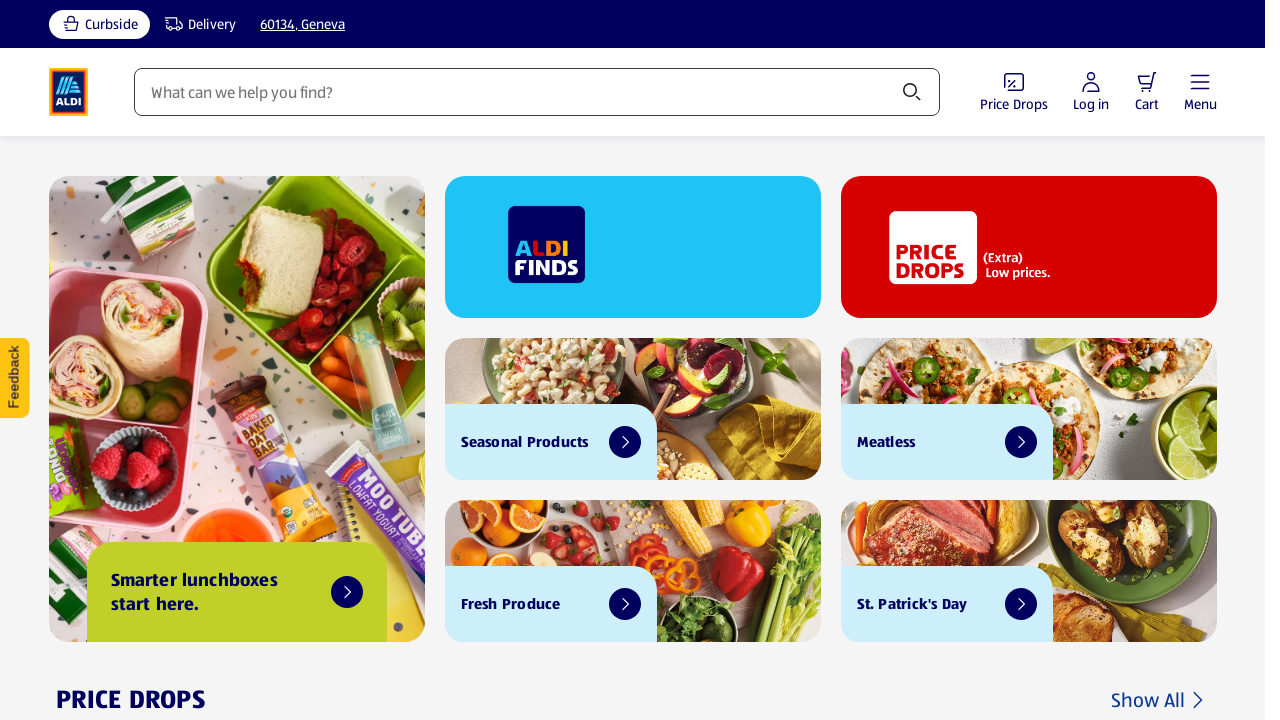

Retrieved text content from link: 'BrookdaleOriginal Sloppy Joe Sauce, 15 oz15 oz $0.95'
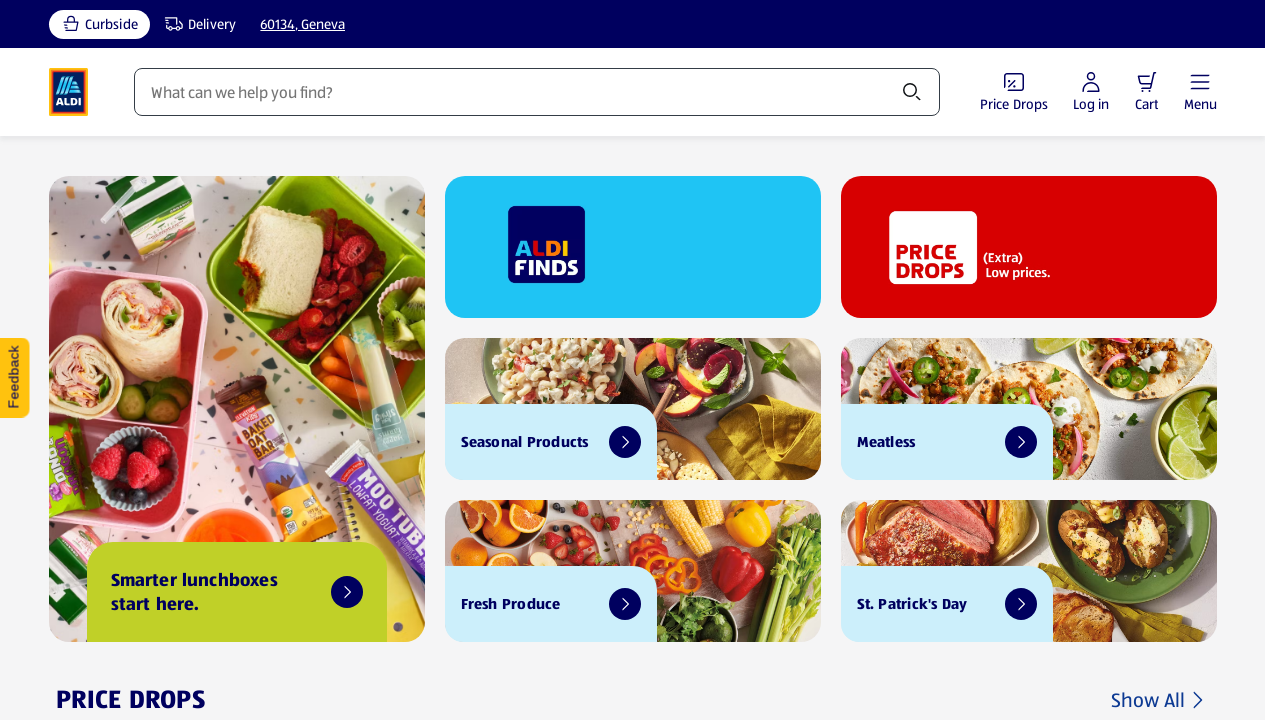

Retrieved text content from link: 'Chef's CupboardInstant Mashed Potatoes, 13.75 oz13.75 oz $1.89'
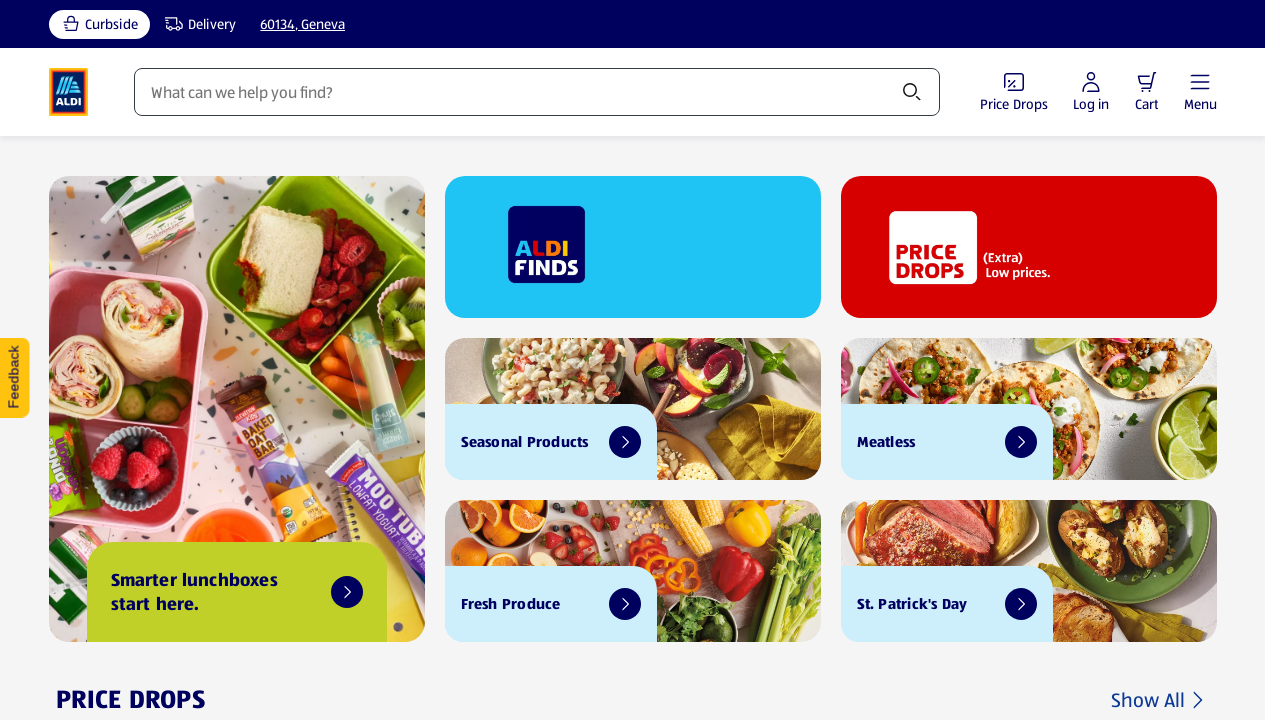

Retrieved text content from link: 'Products'
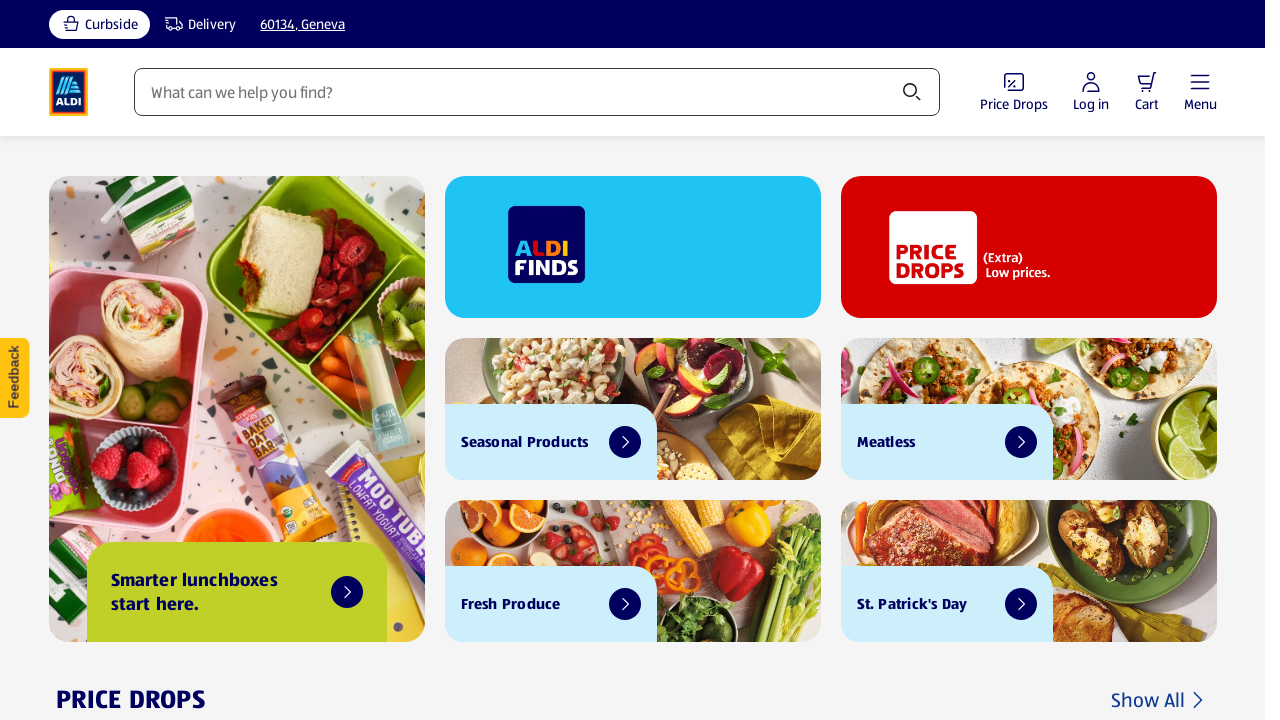

Retrieved text content from link: 'Fresh Produce'
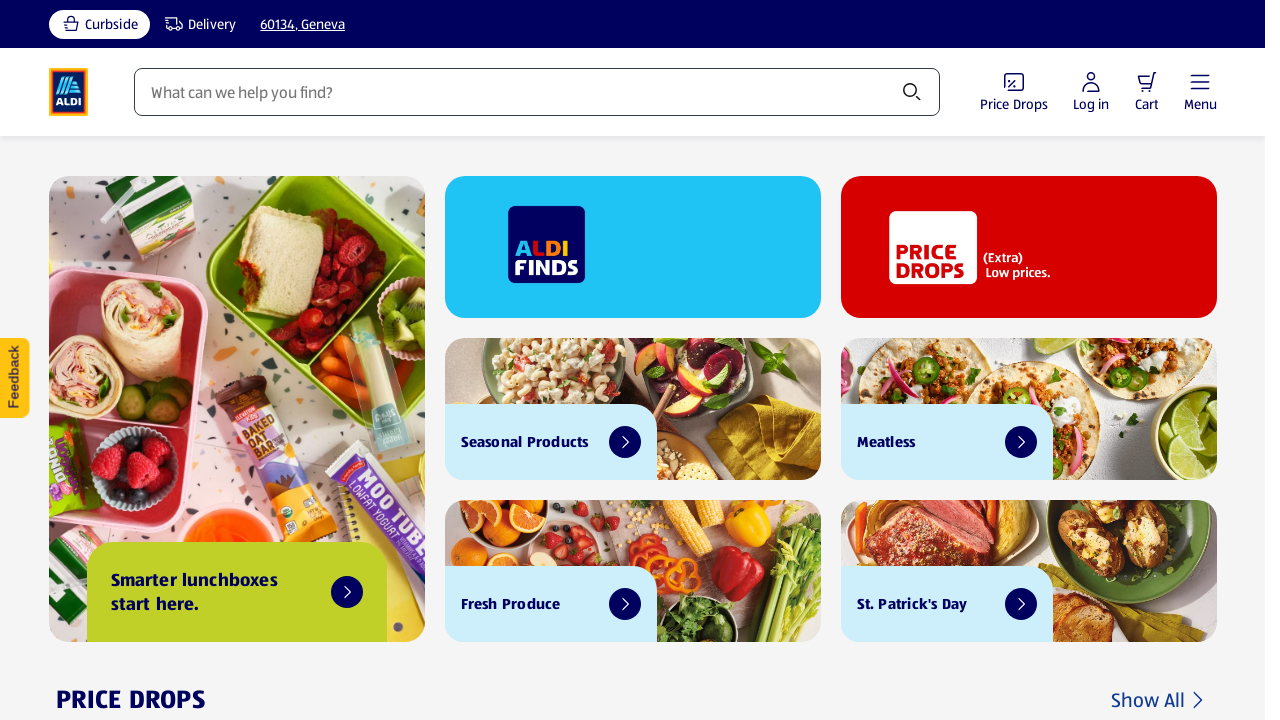

Retrieved text content from link: 'Fresh Fruit'
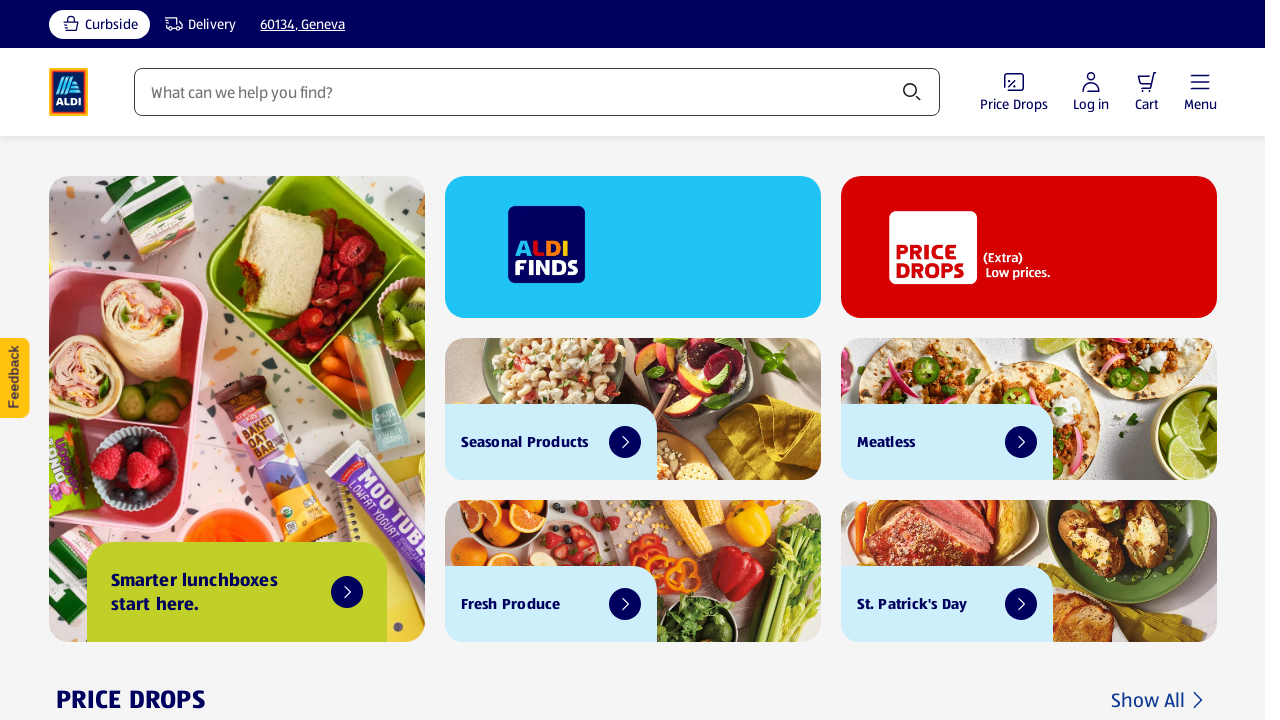

Retrieved text content from link: 'Fresh Vegetables'
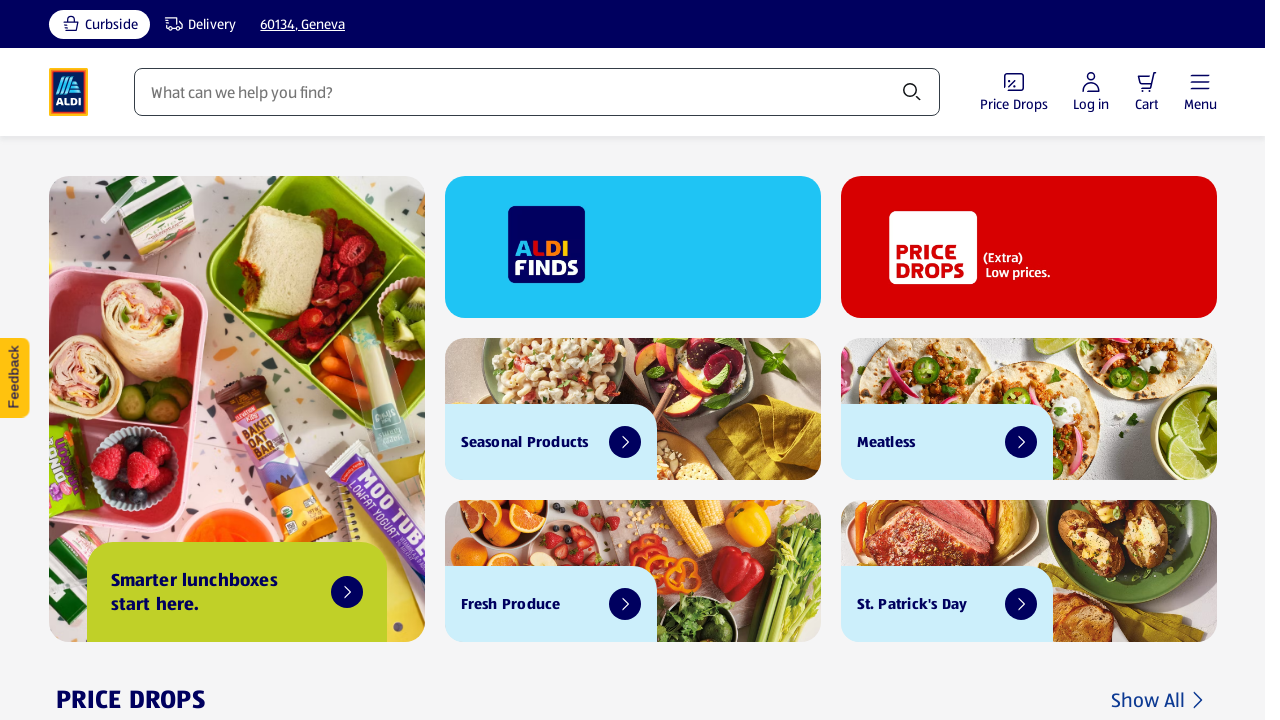

Retrieved text content from link: 'Salad Kits'
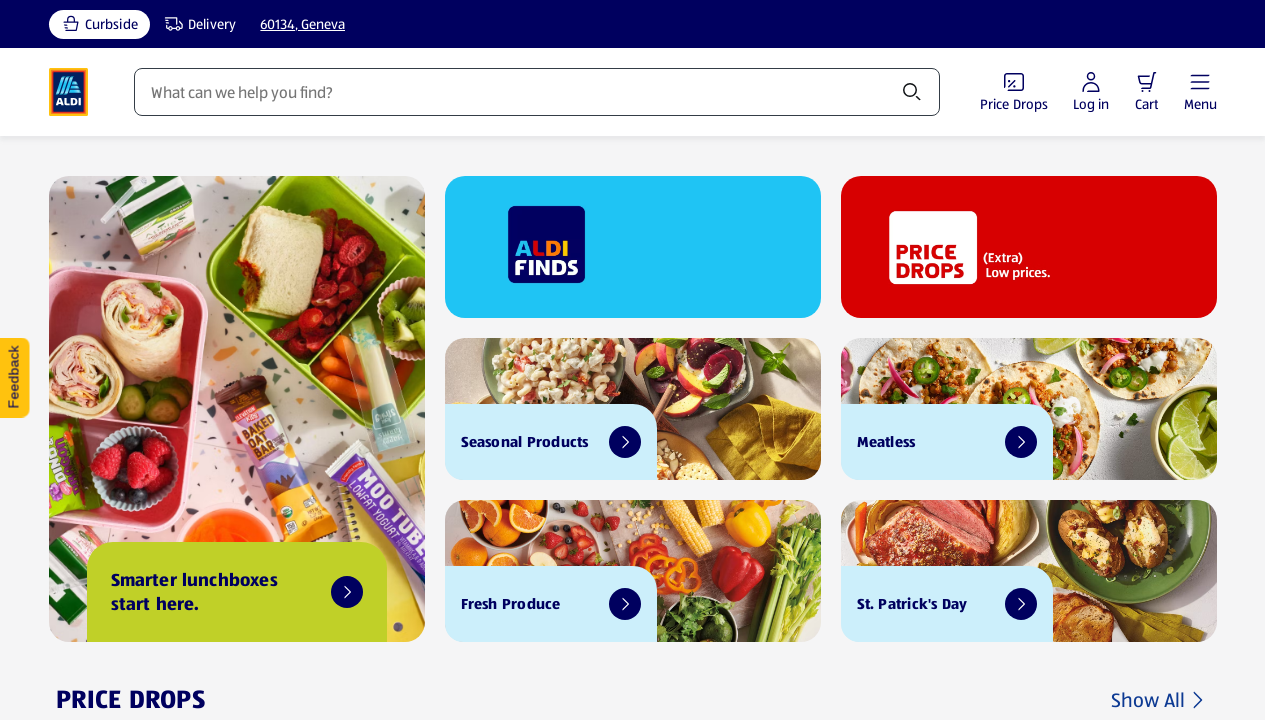

Retrieved text content from link: 'Flowers and Plants'
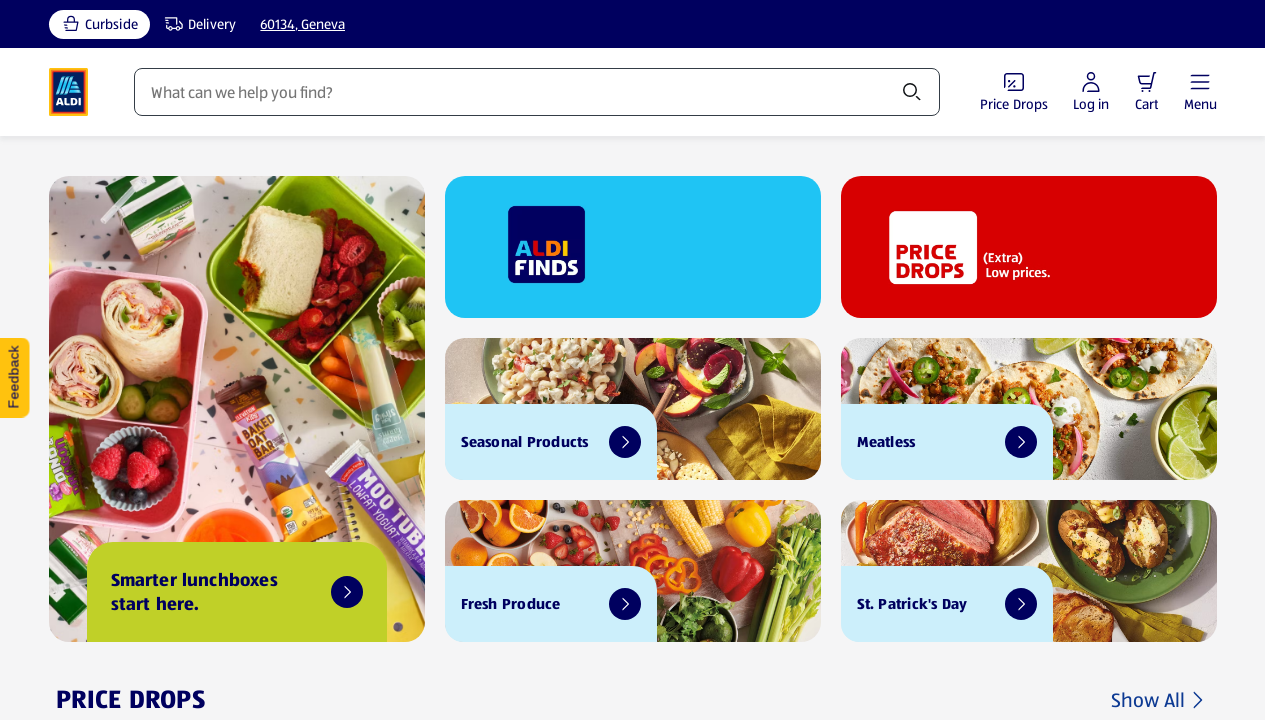

Retrieved text content from link: 'Healthy Living'
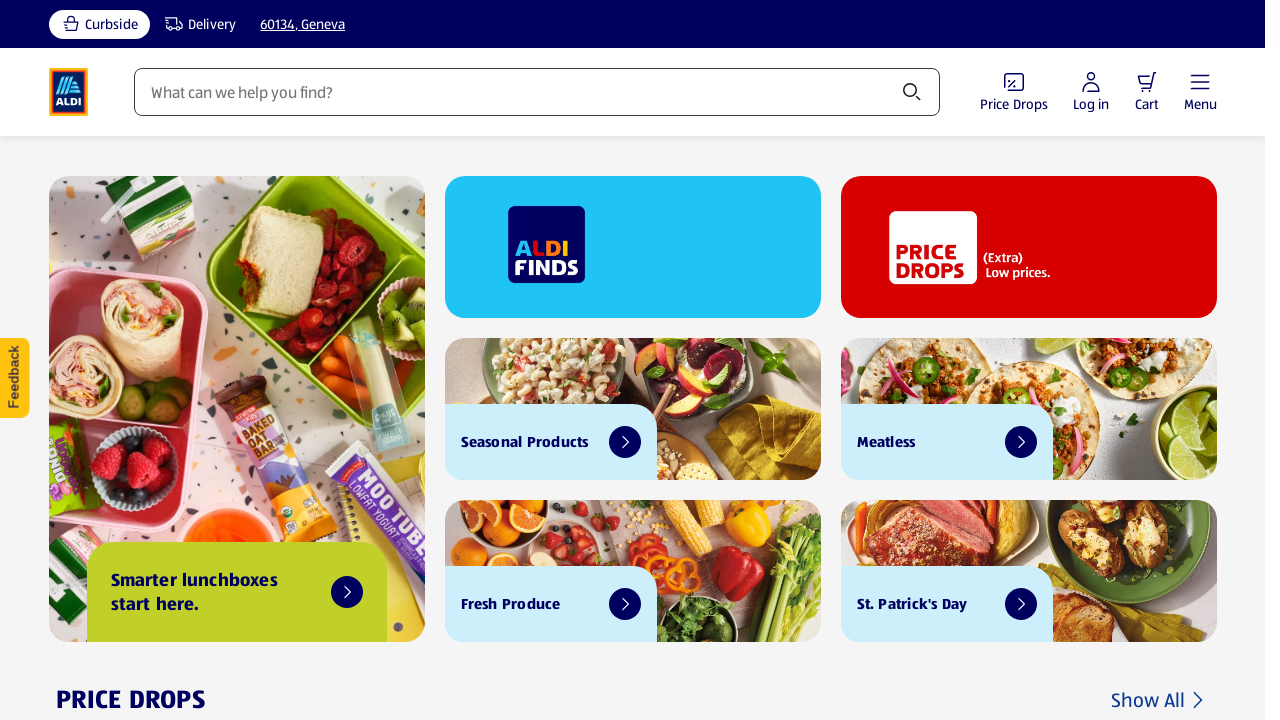

Retrieved text content from link: 'Healthy Food & Snacks'
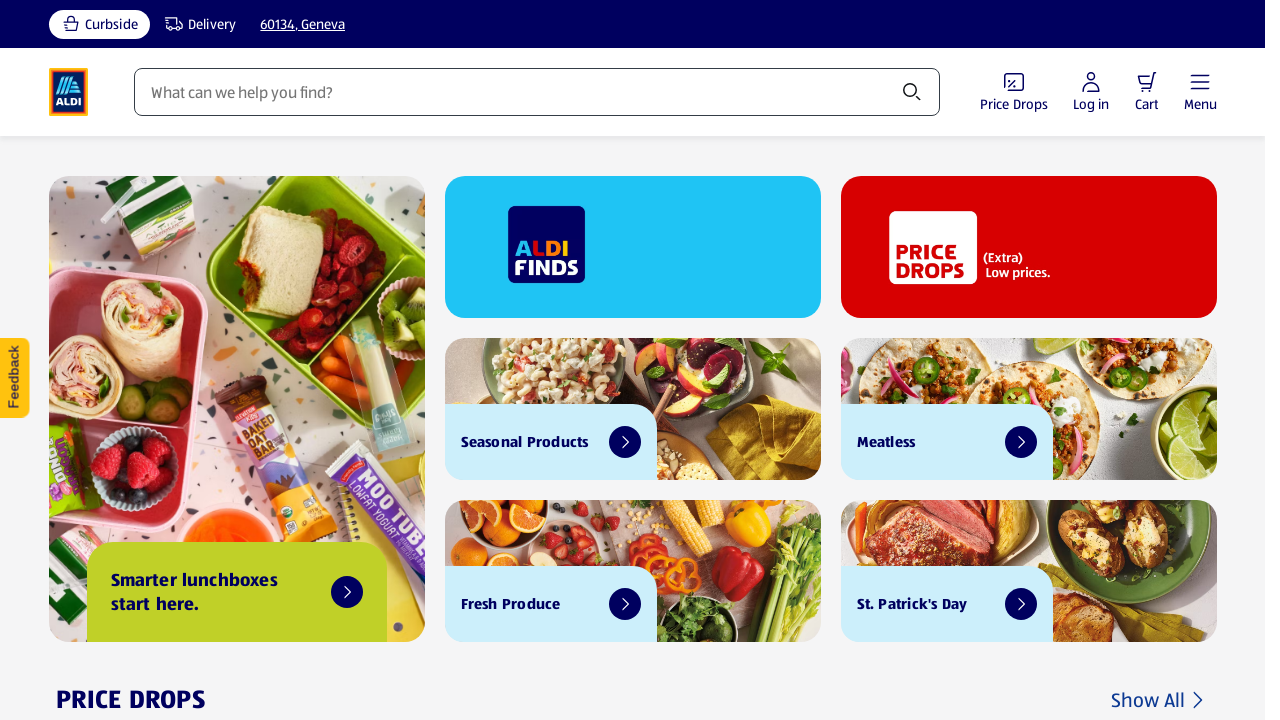

Retrieved text content from link: 'High Protein Snacks'
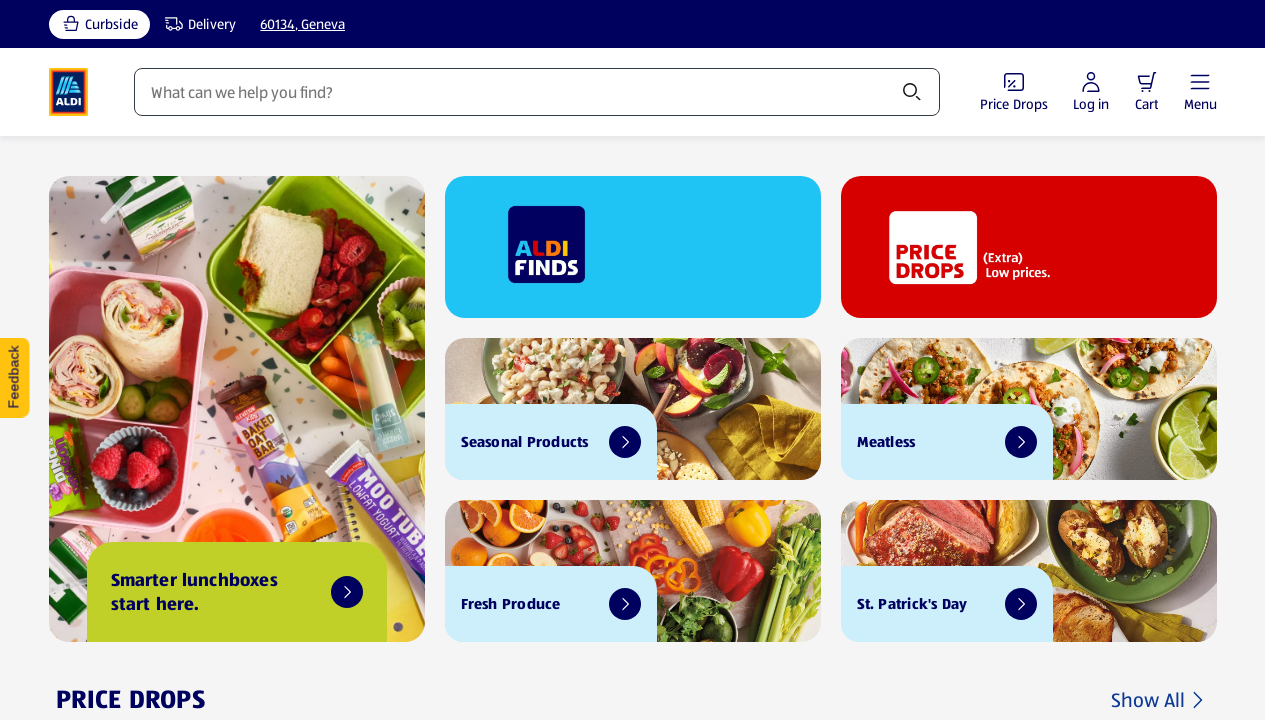

Retrieved text content from link: 'Fresh Meat & Seafood'
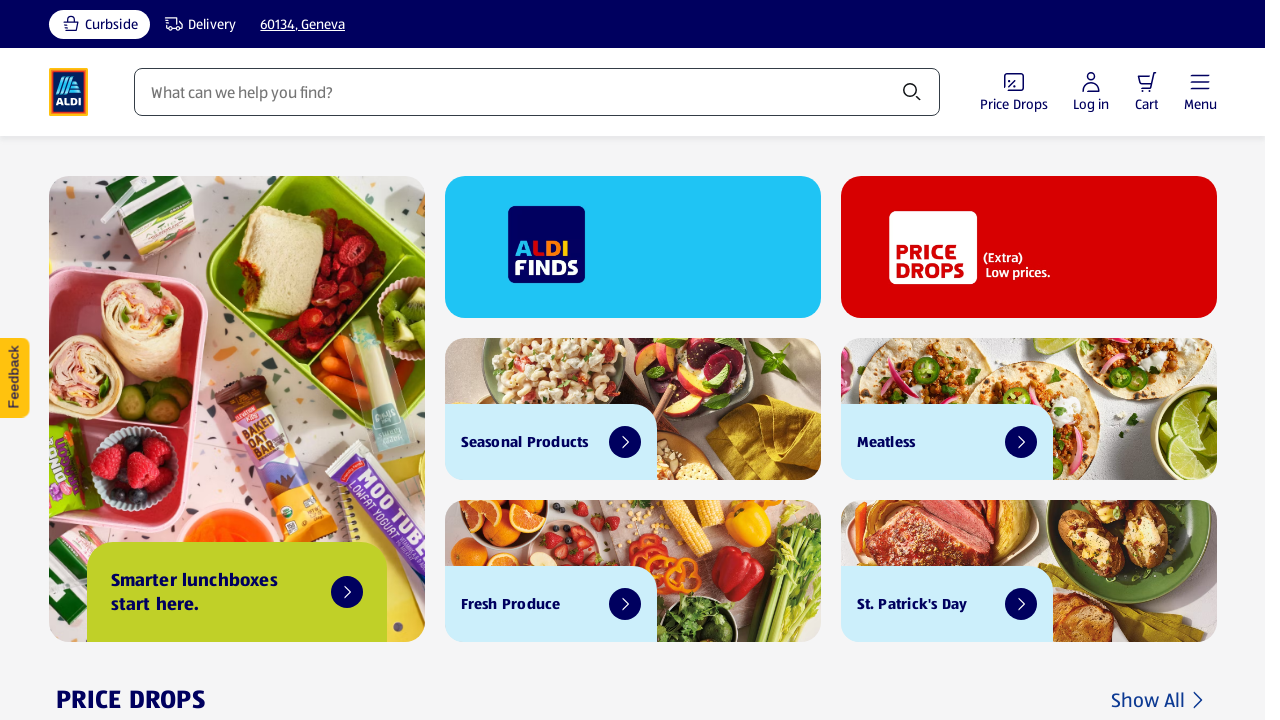

Retrieved text content from link: 'Fresh Beef'
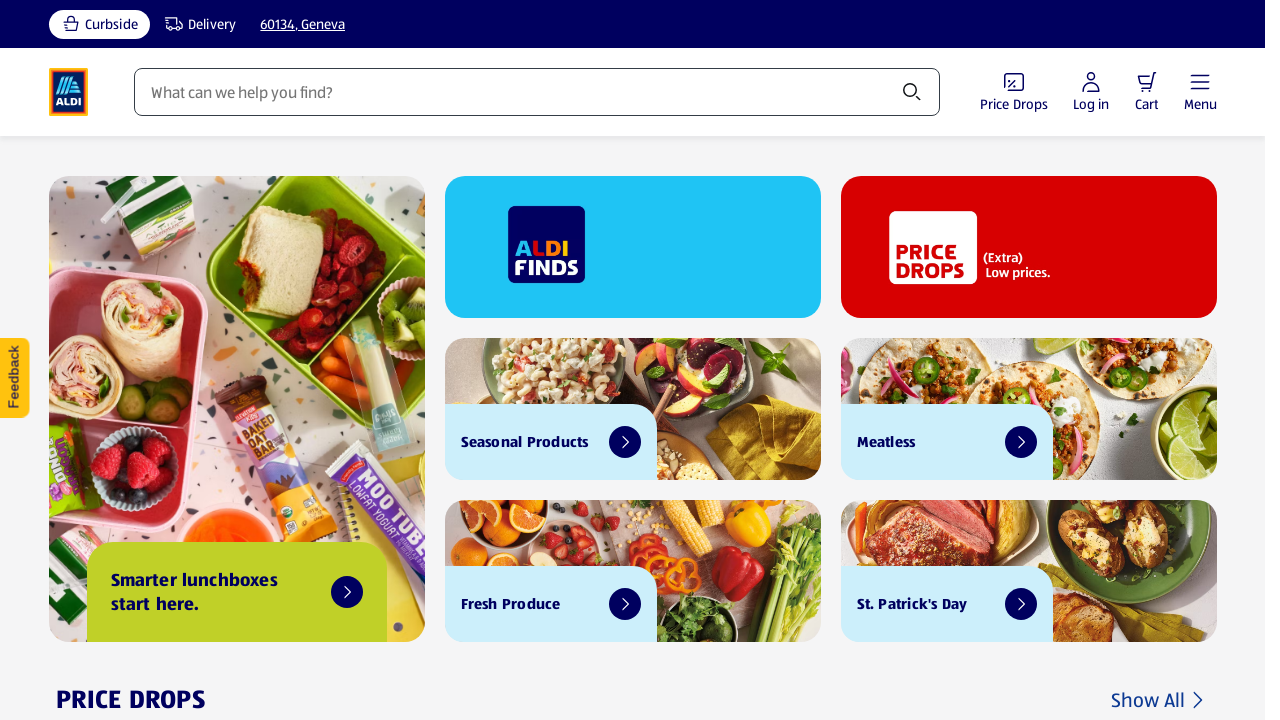

Retrieved text content from link: 'Fresh Poultry'
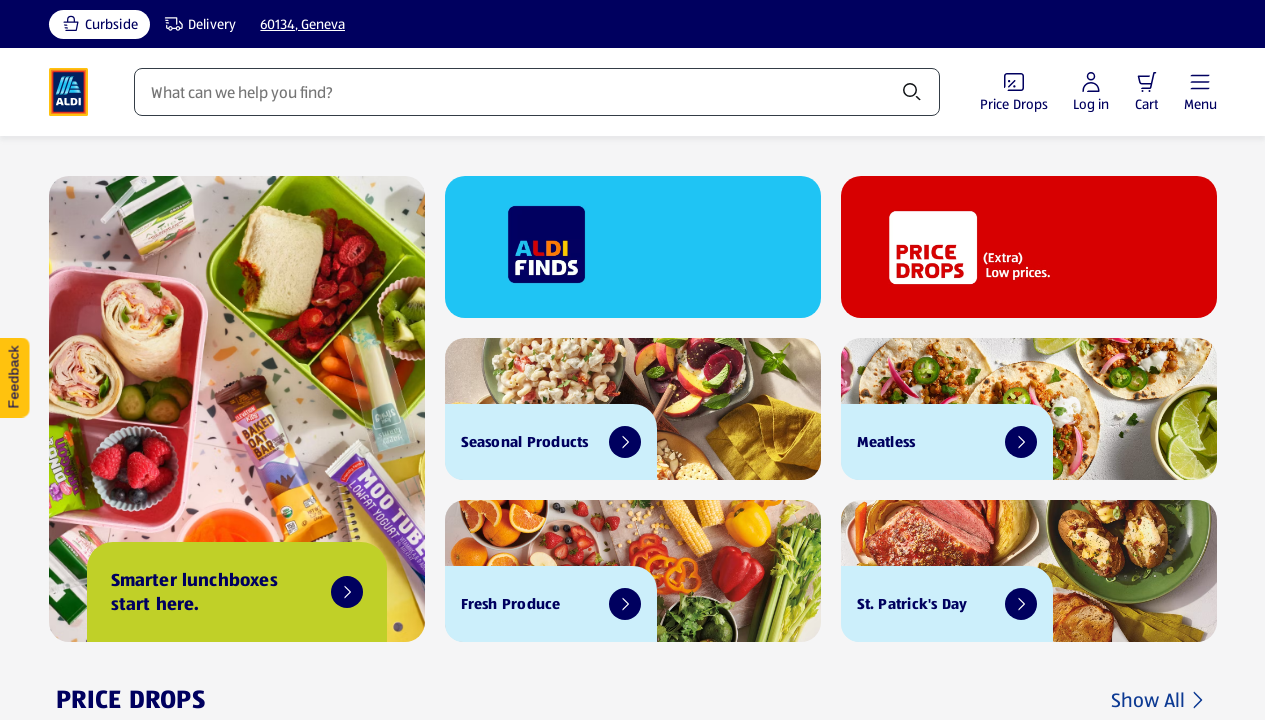

Retrieved text content from link: 'Fresh Pork'
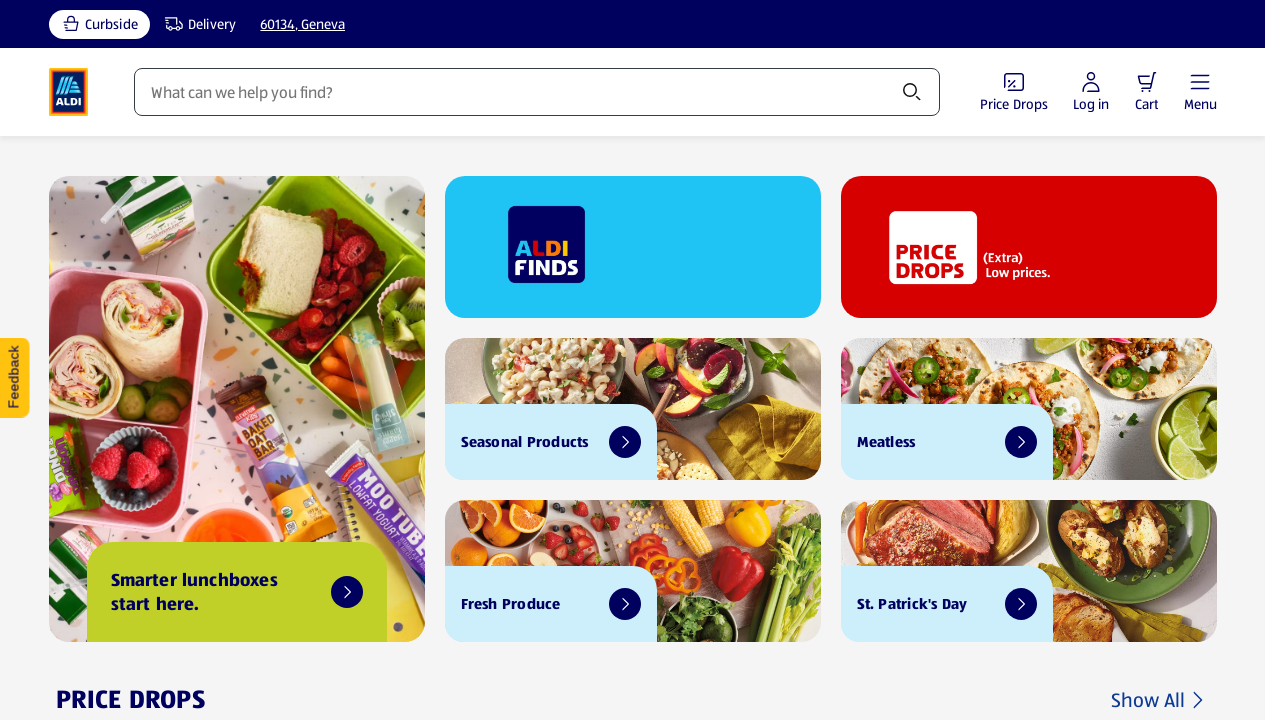

Retrieved text content from link: 'Fresh Sausage'
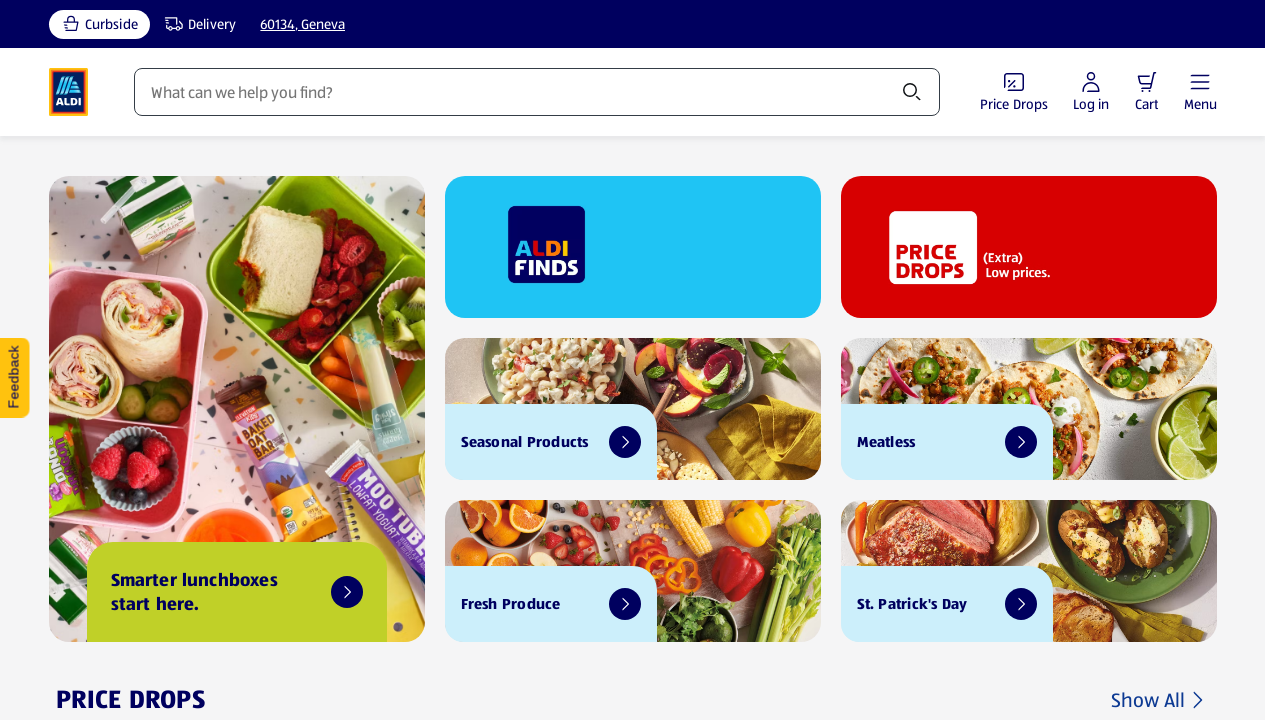

Retrieved text content from link: 'Fresh Seafood'
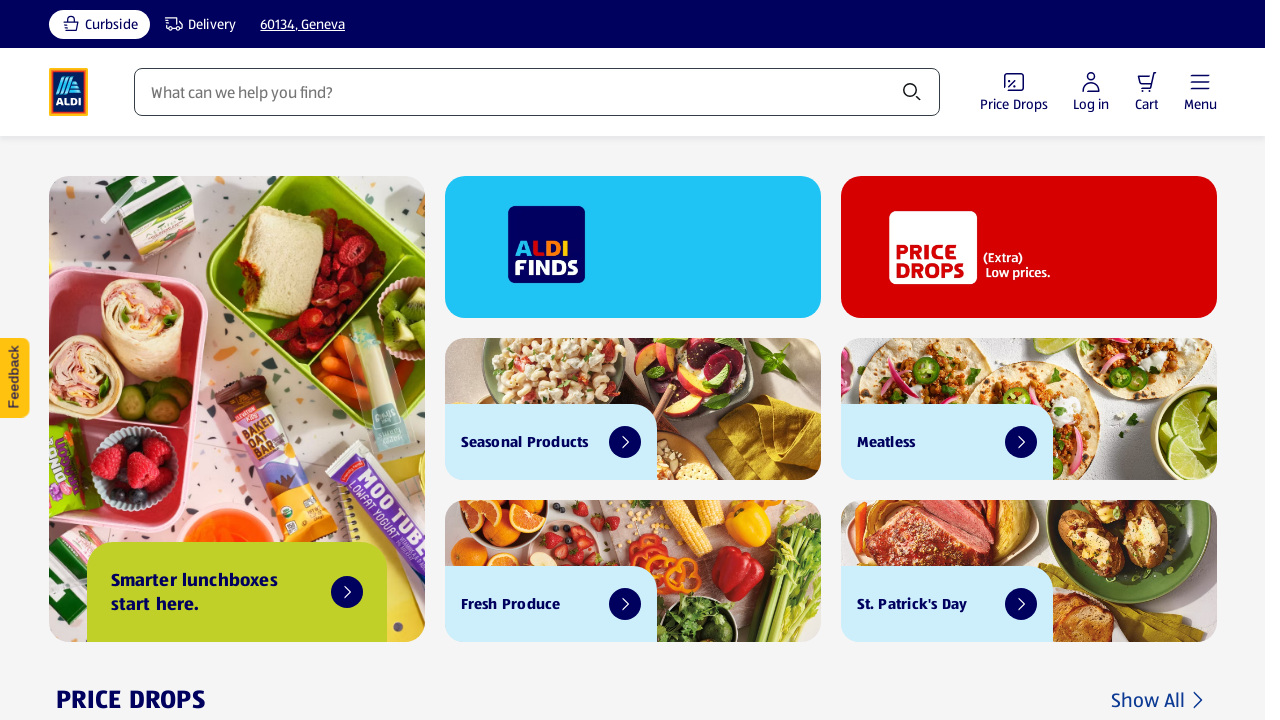

Retrieved text content from link: 'Other Meat & Plant-Based Proteins'
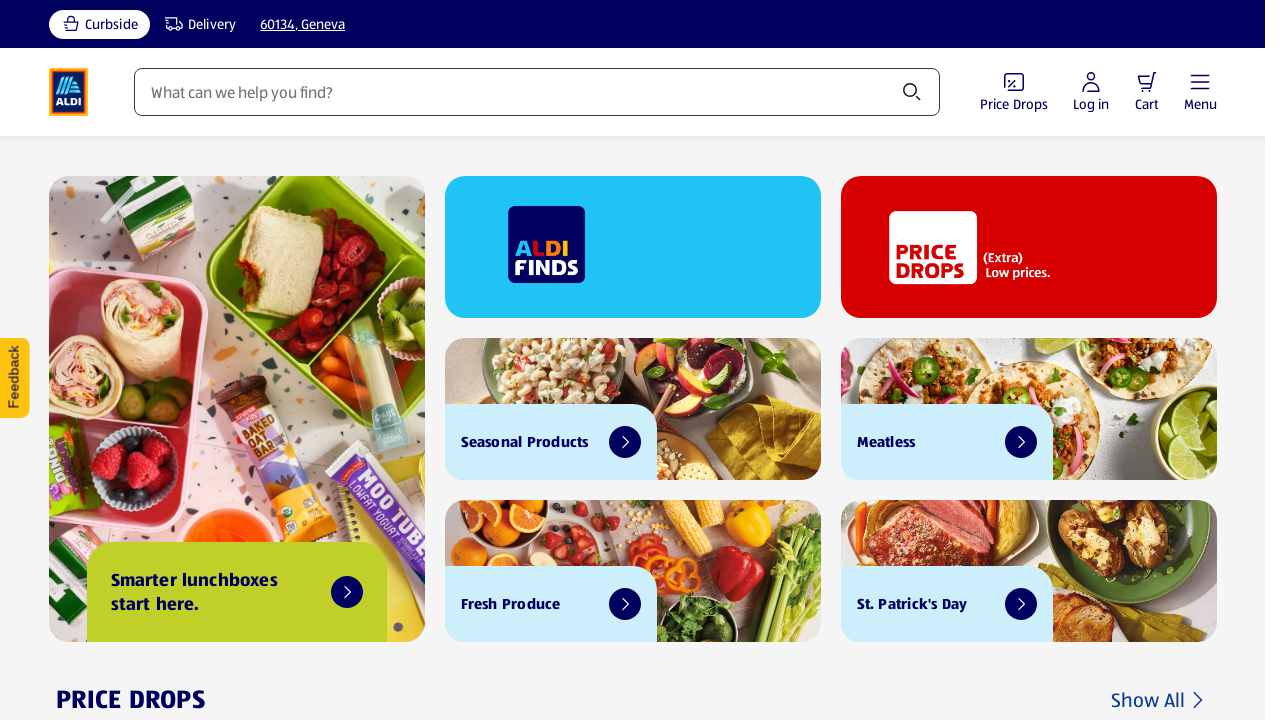

Retrieved text content from link: 'Snacks'
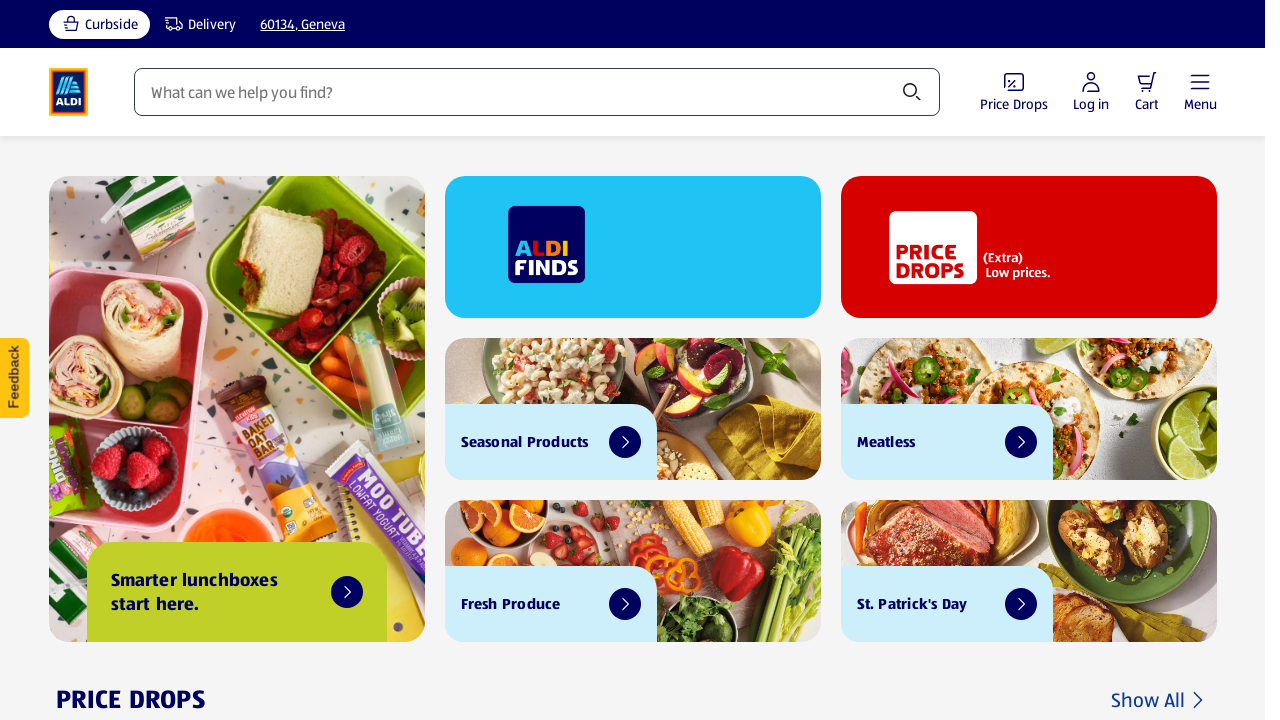

Retrieved text content from link: 'Chips, Crackers & Popcorn'
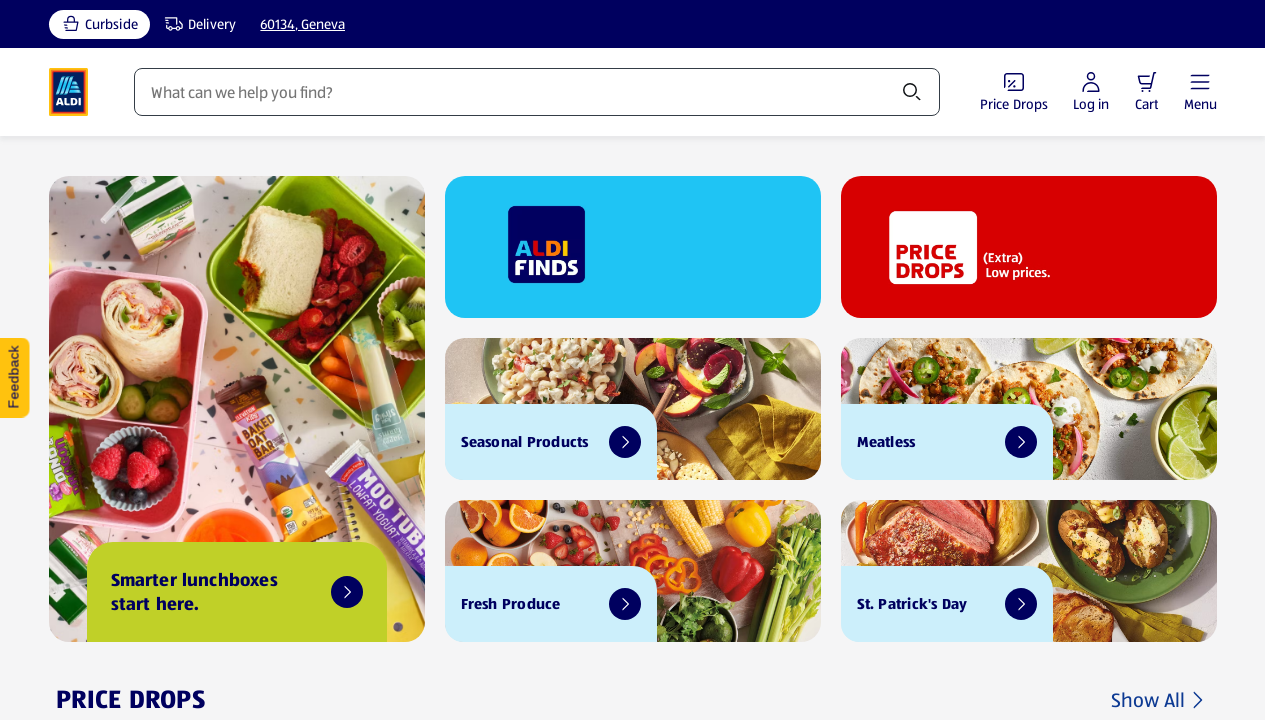

Retrieved text content from link: 'Cookies & Sweets'
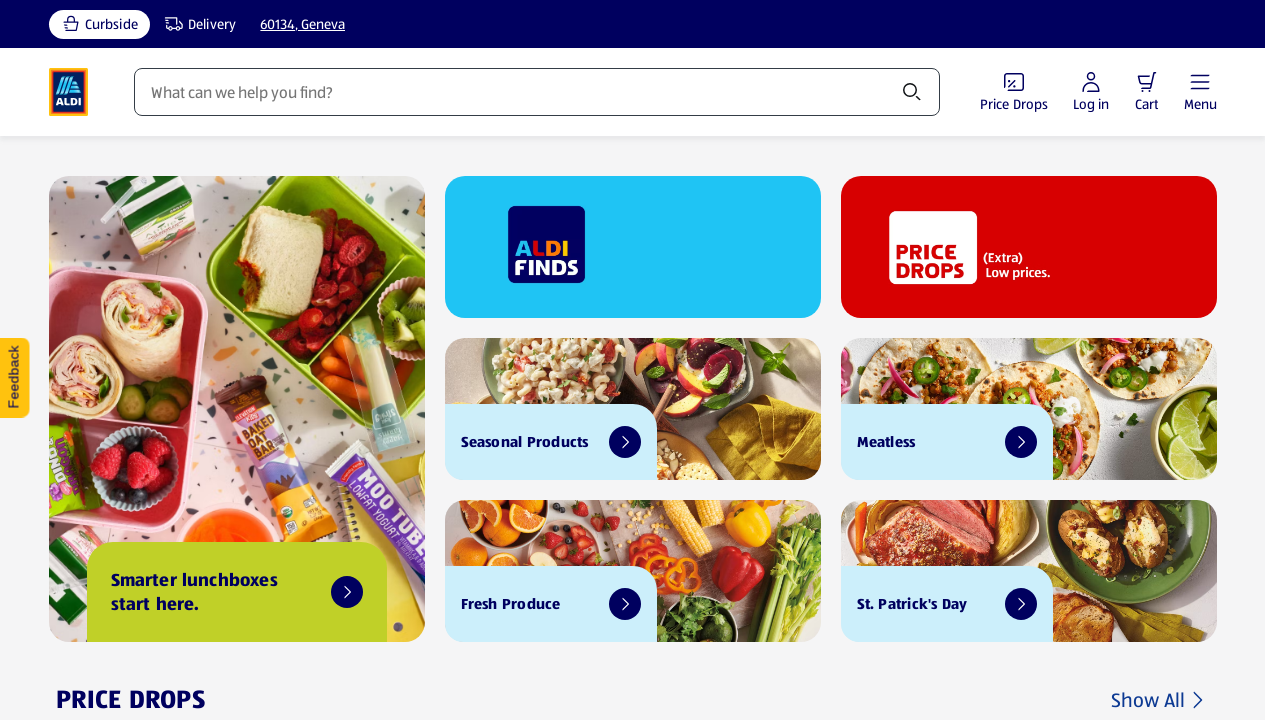

Retrieved text content from link: 'Nuts & Dried Fruit'
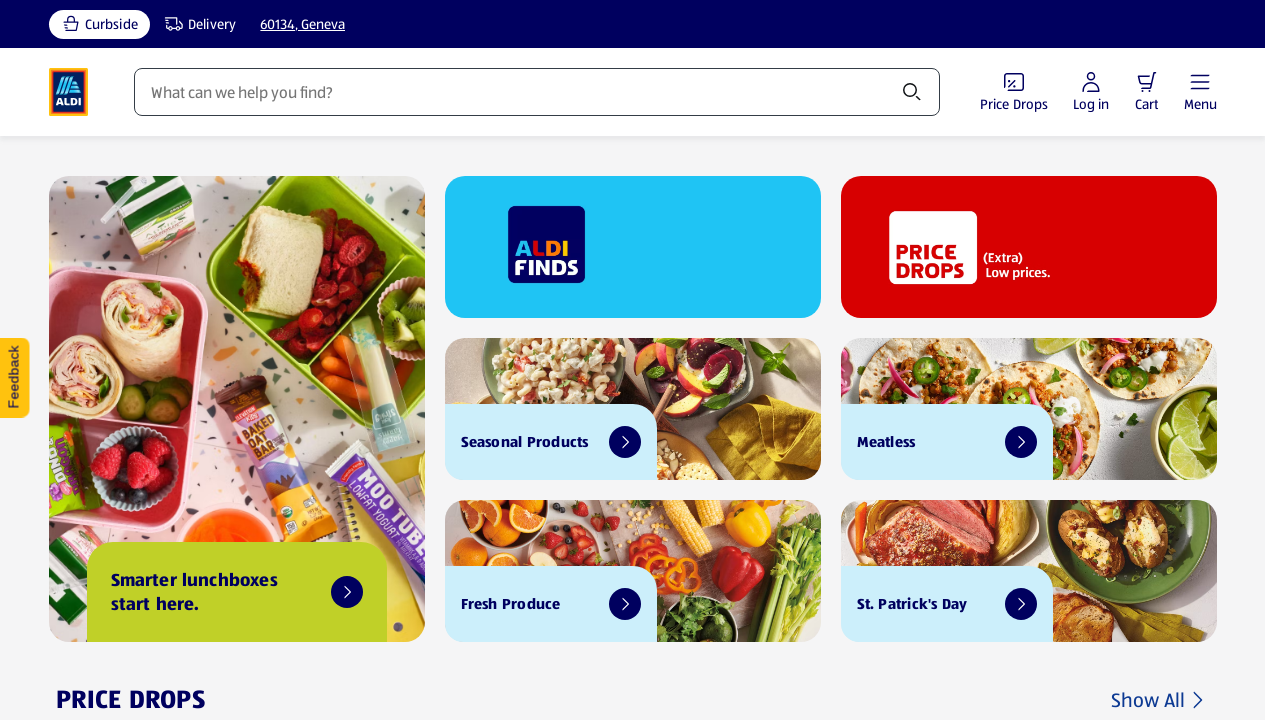

Retrieved text content from link: 'Trail Mix'
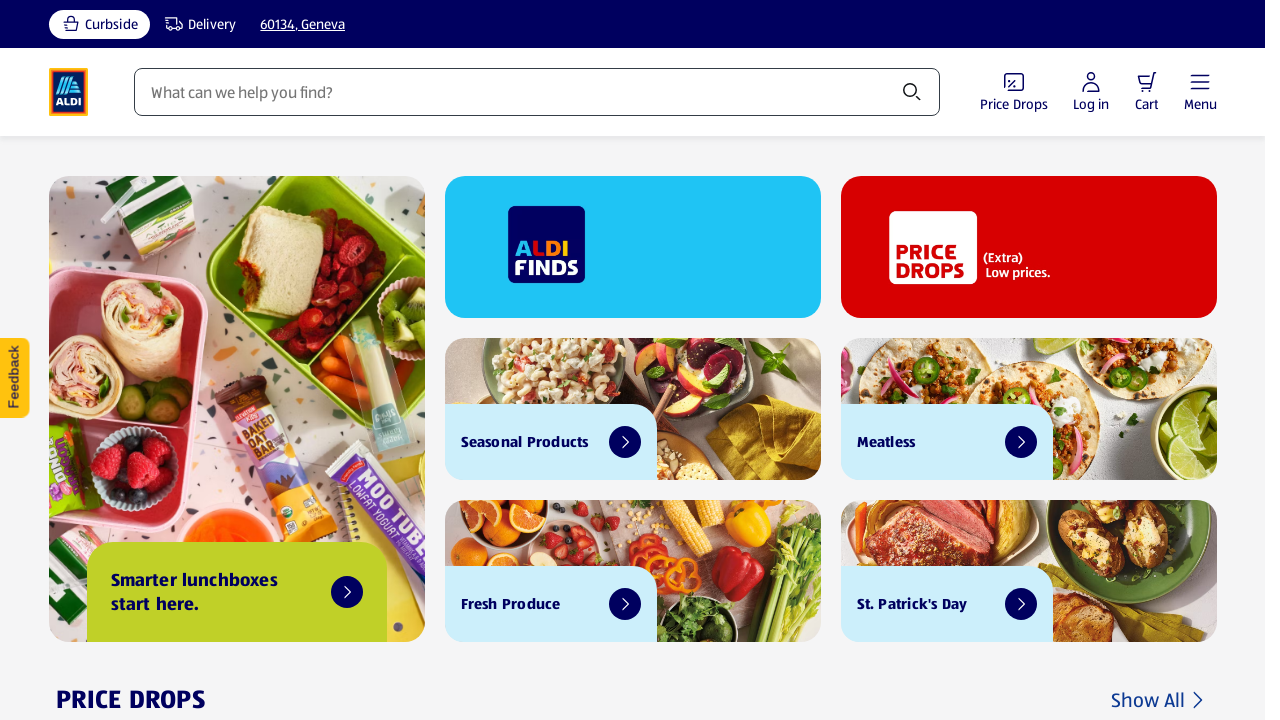

Retrieved text content from link: 'Jerky & Dried Meat'
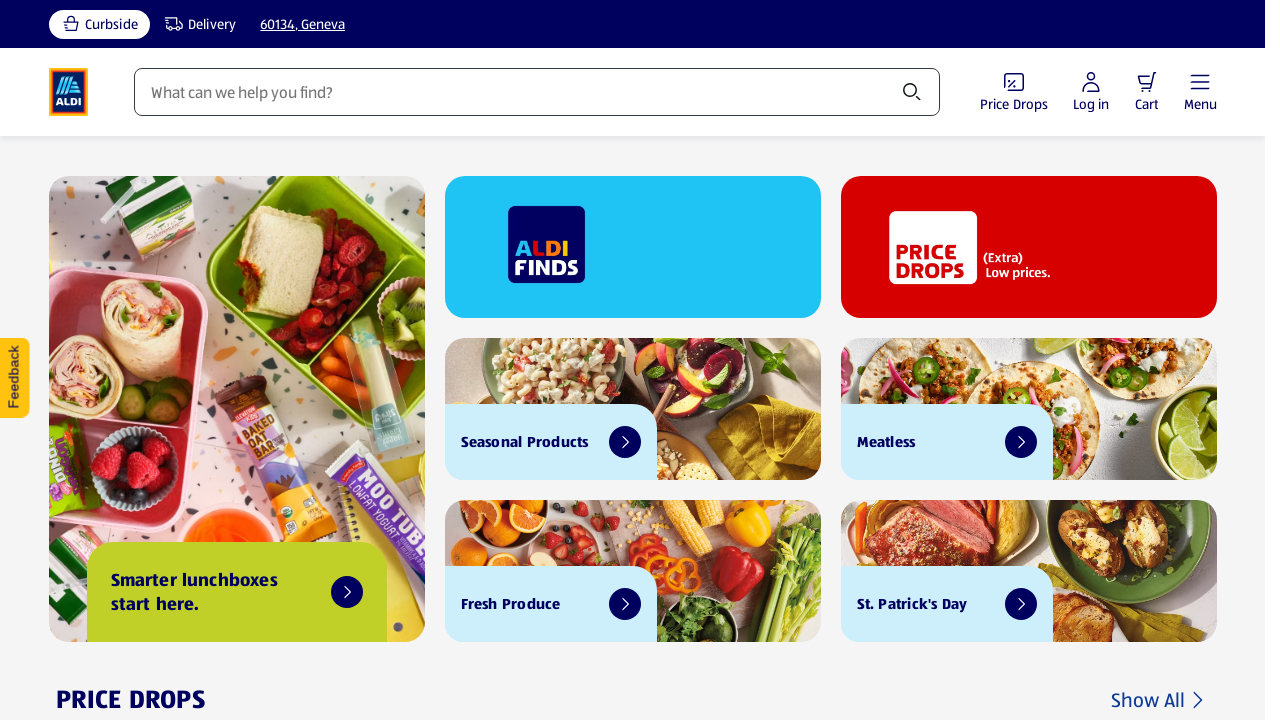

Retrieved text content from link: 'BBQ & Picnic'
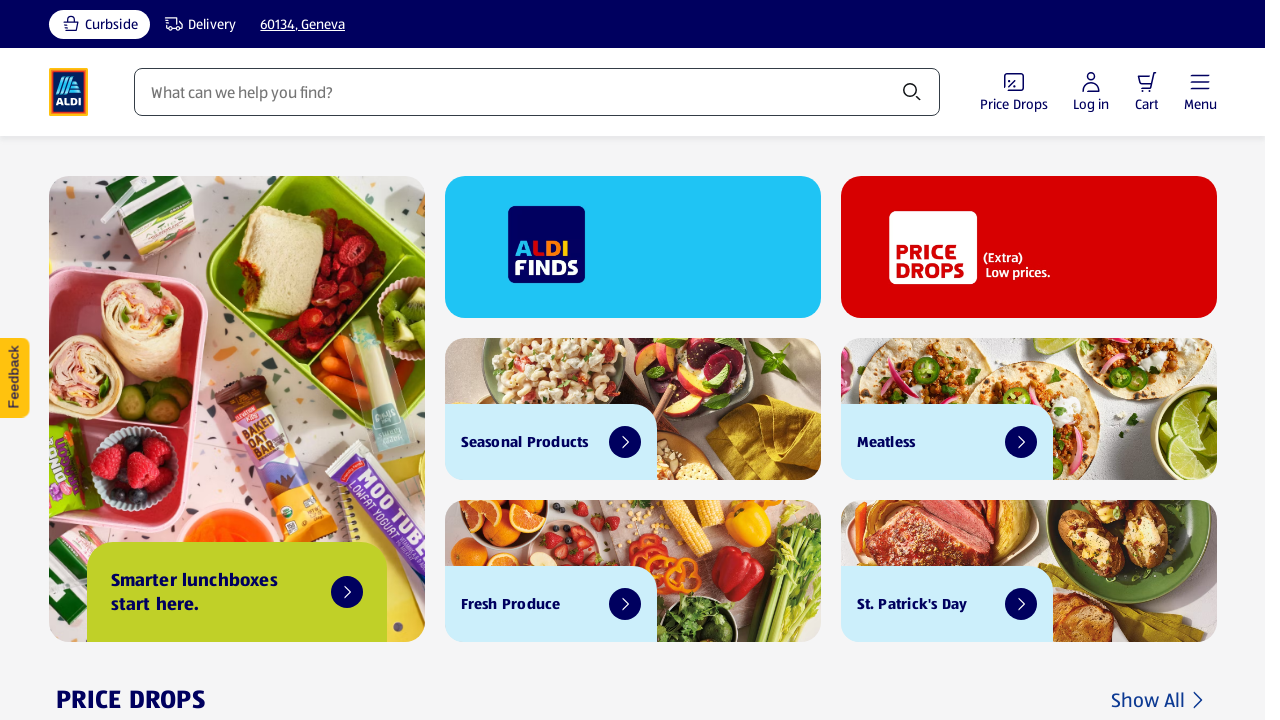

Retrieved text content from link: 'Grilled Meat & Seafood'
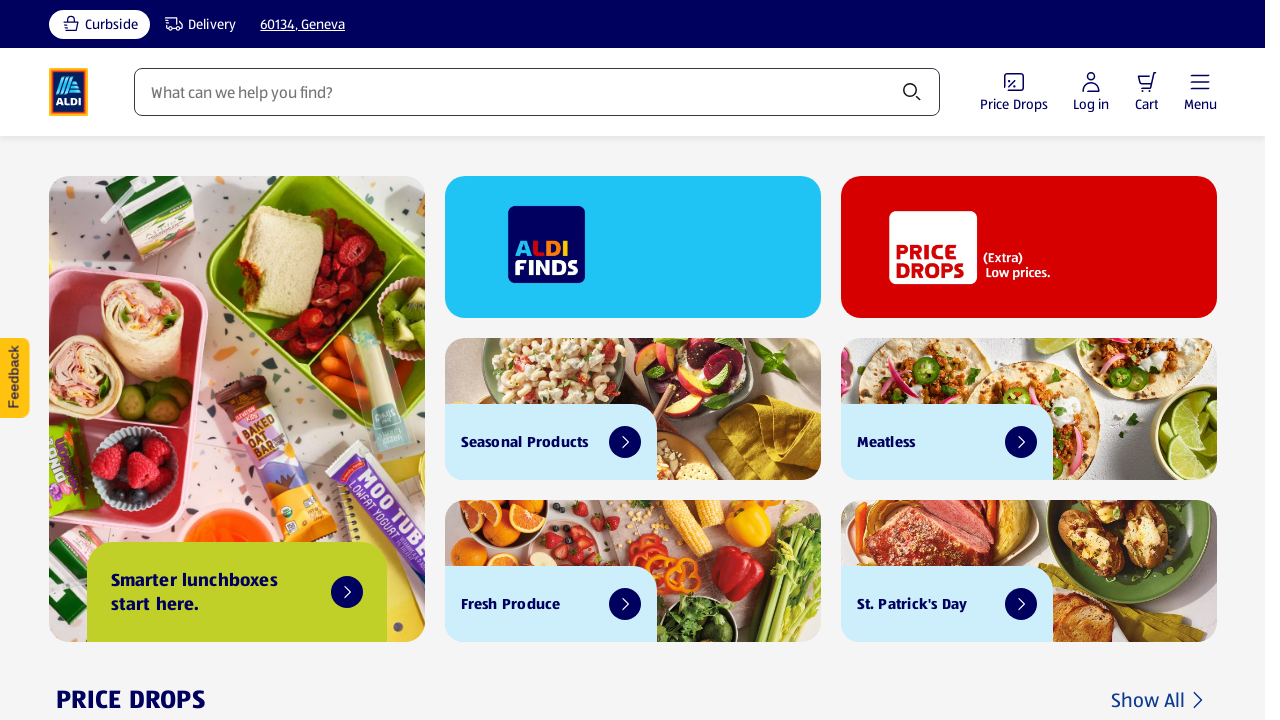

Retrieved text content from link: 'Cookout Essentials'
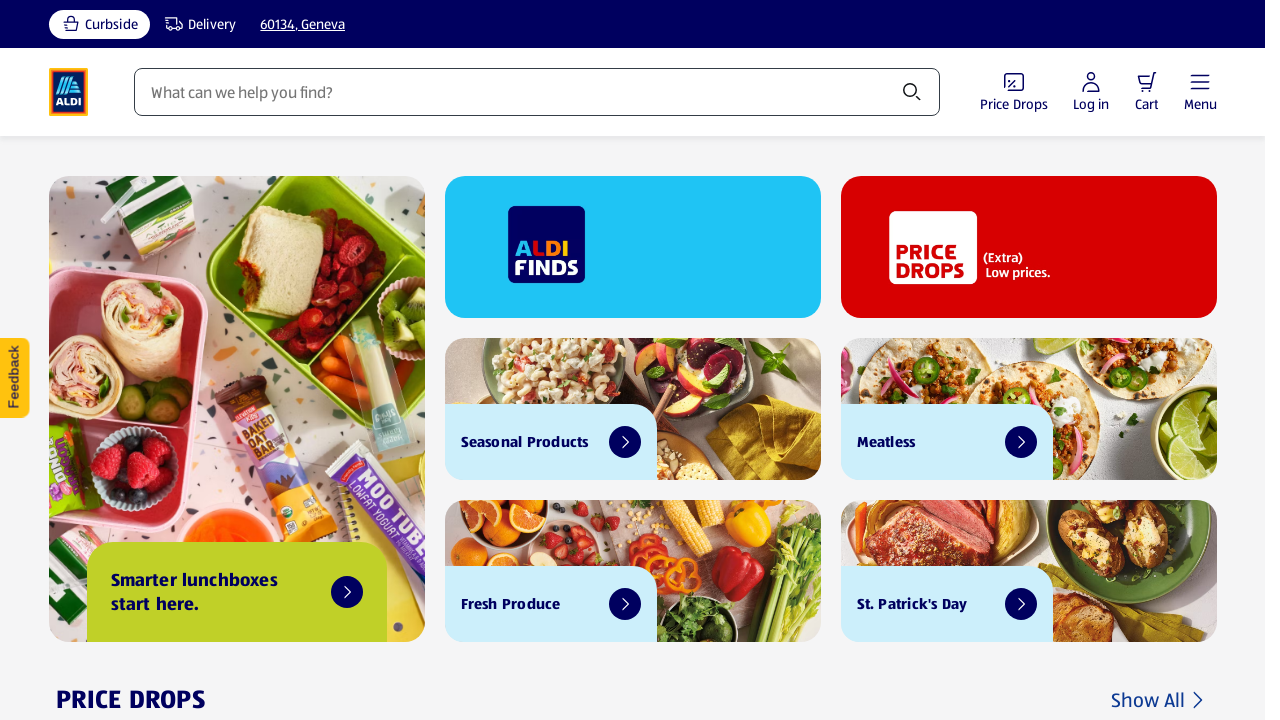

Retrieved text content from link: 'BBQ & Picnic Supplies'
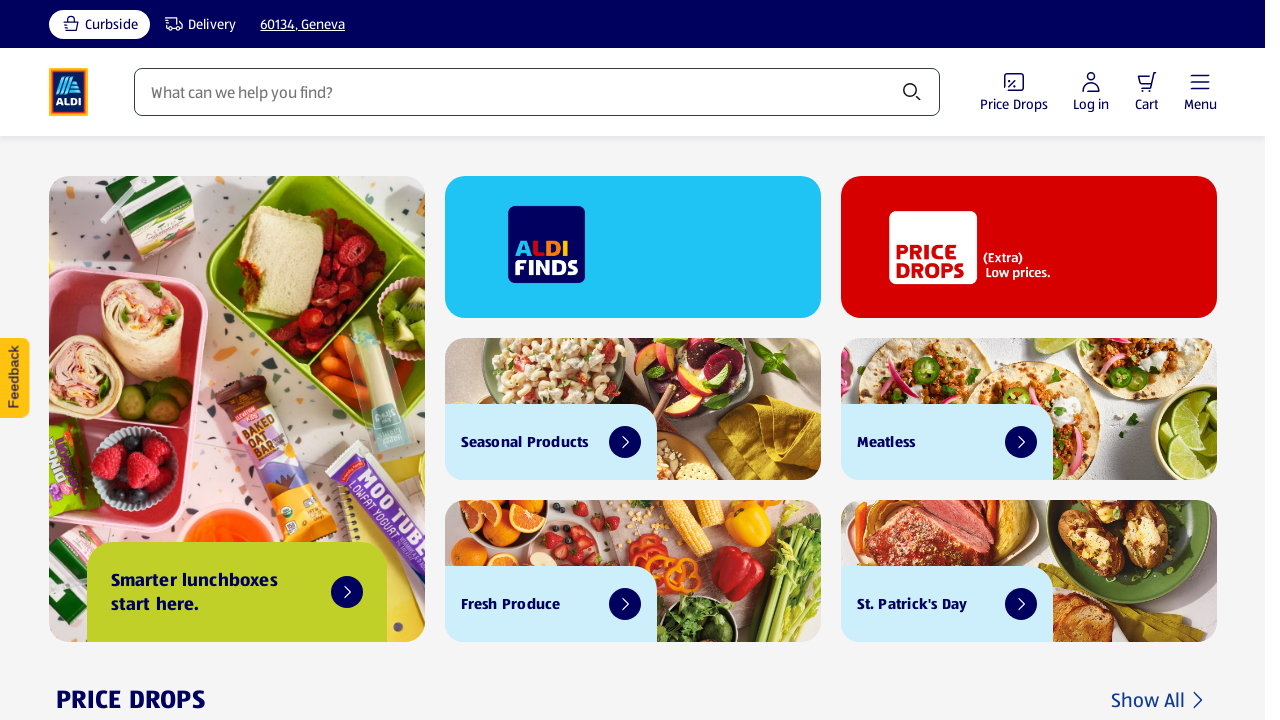

Retrieved text content from link: 'Frozen Foods'
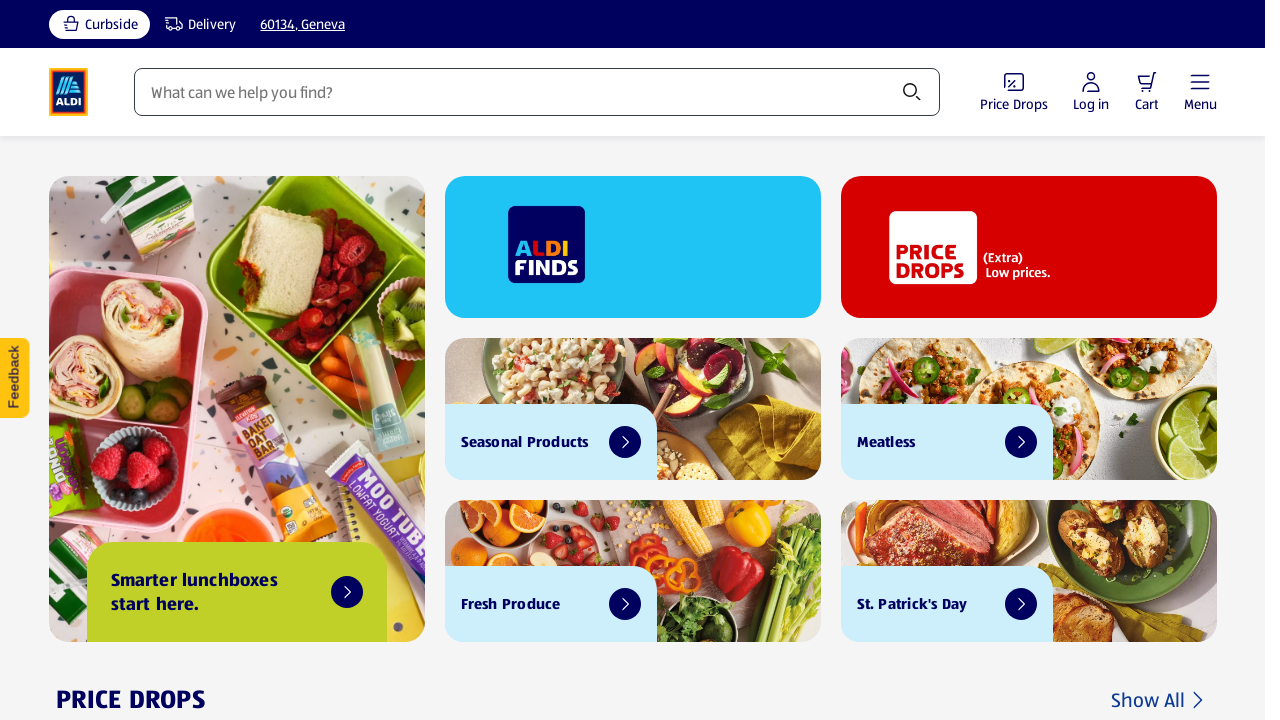

Retrieved text content from link: 'Frozen Meat, Poultry & Seafood'
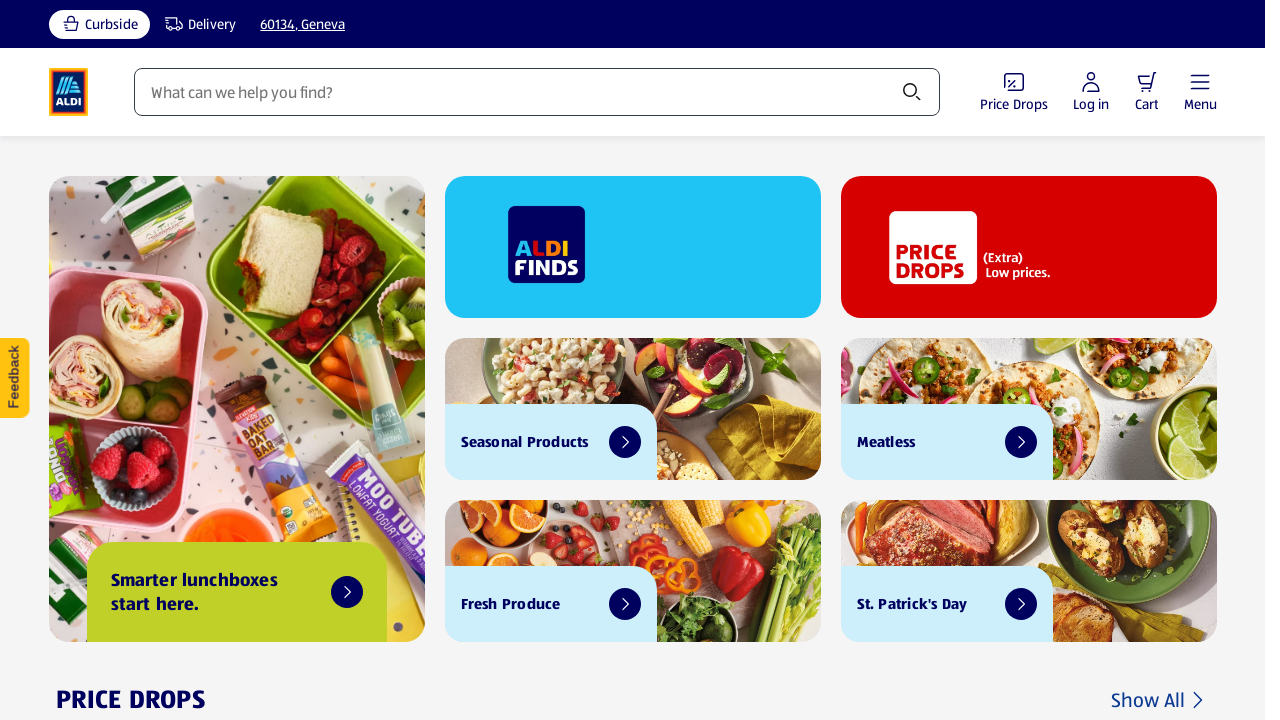

Retrieved text content from link: 'Frozen Vegetables'
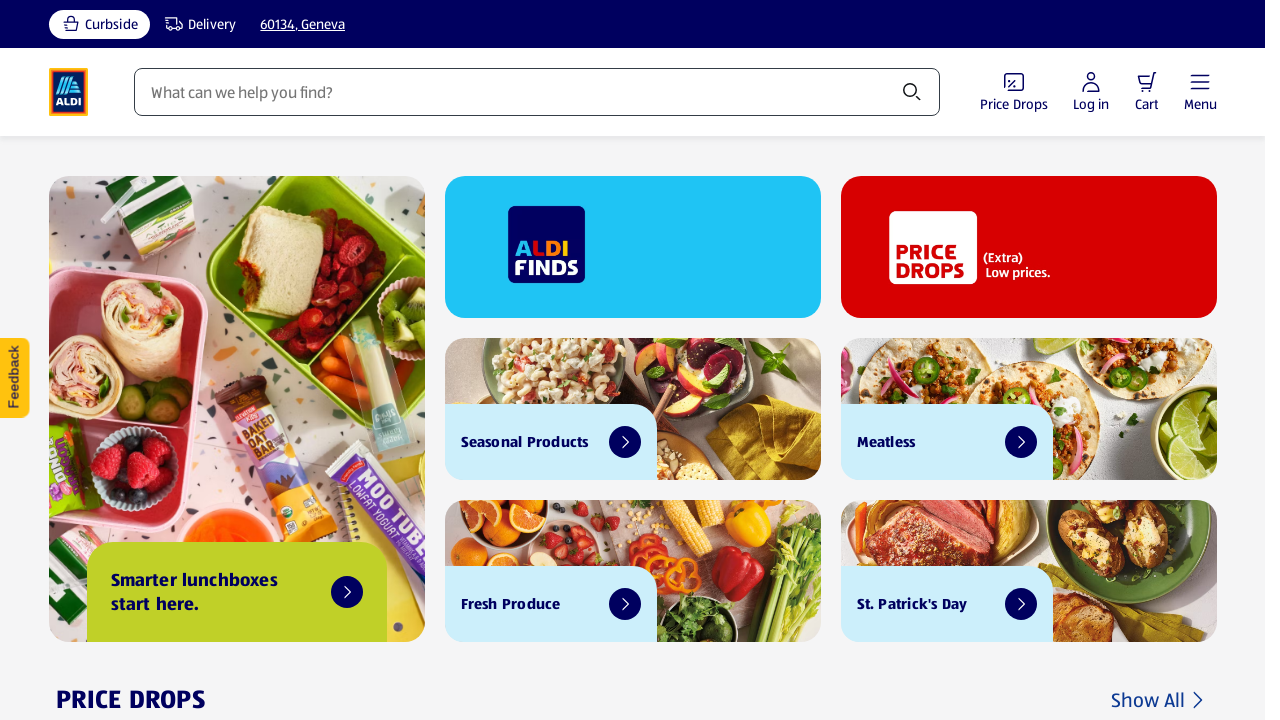

Retrieved text content from link: 'Frozen Ice Cream & Desserts'
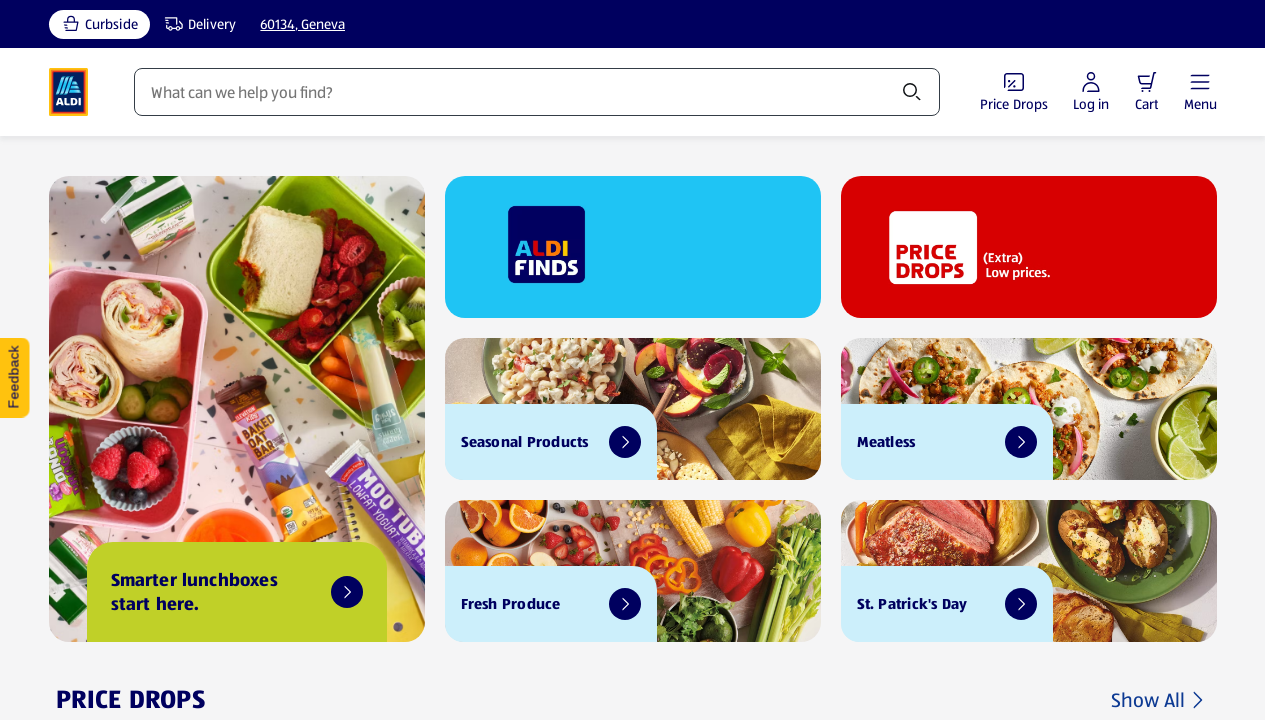

Retrieved text content from link: 'Frozen Fruit'
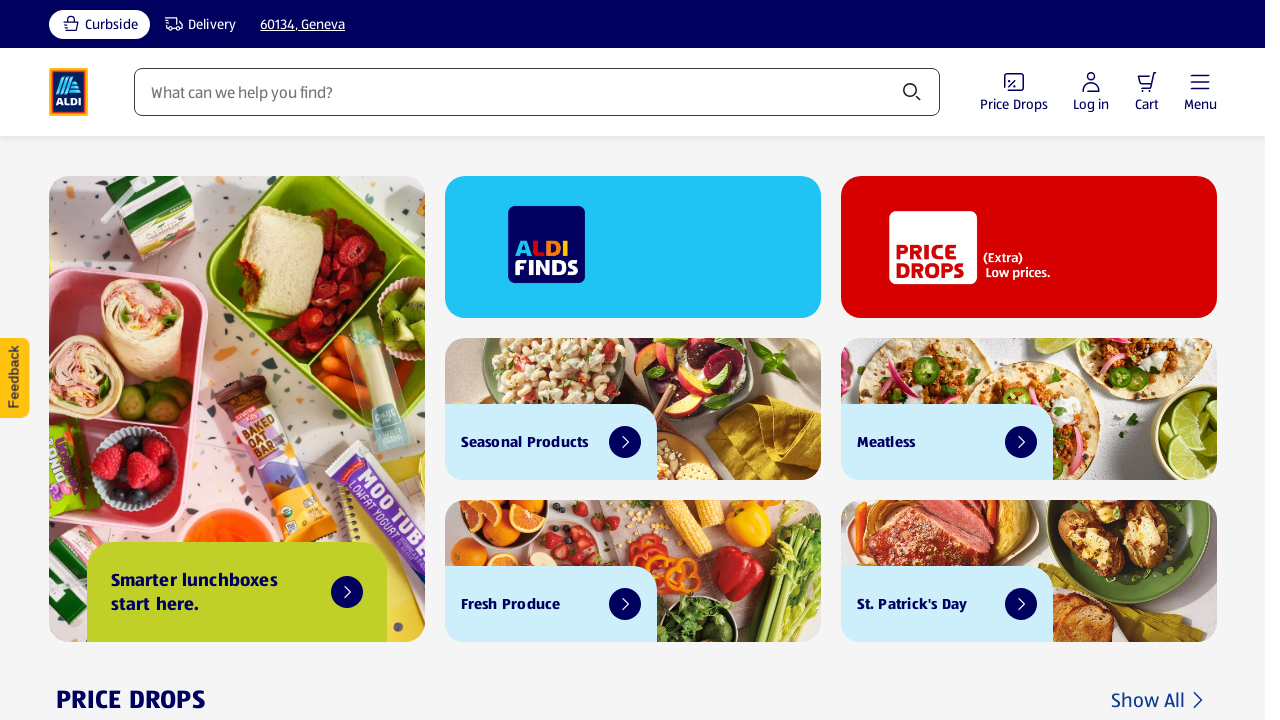

Retrieved text content from link: 'Frozen Breakfast'
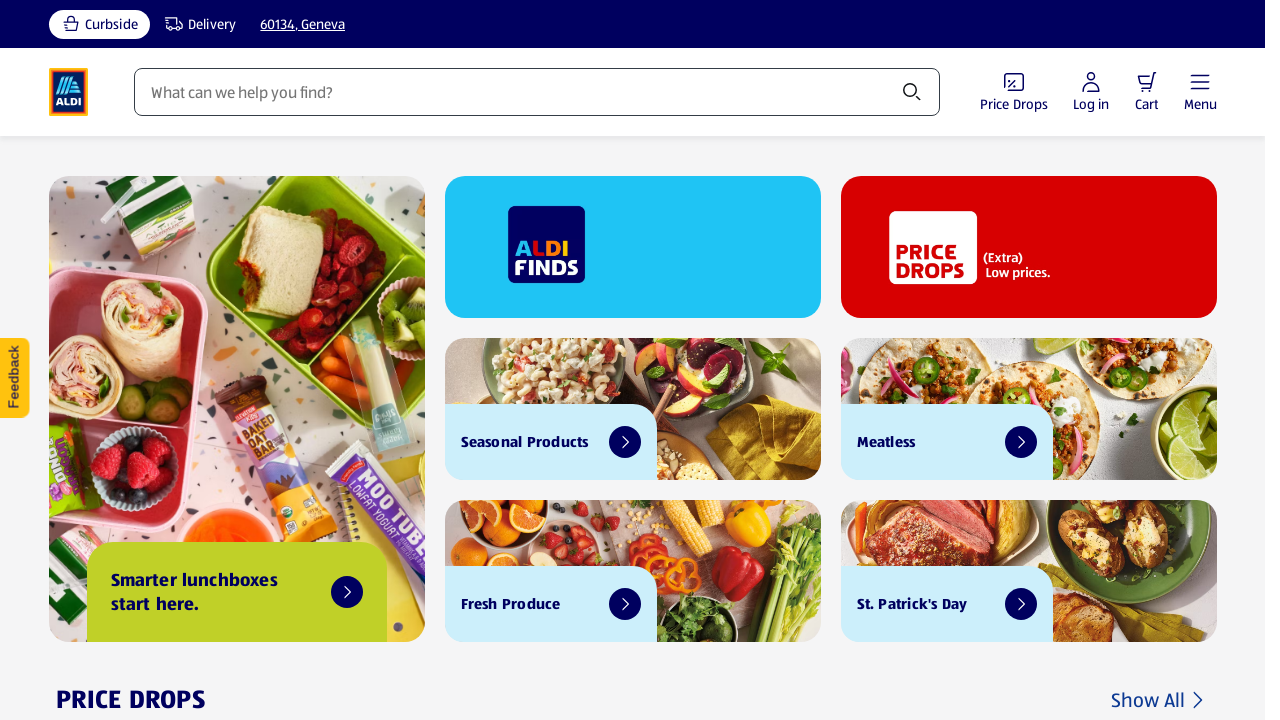

Retrieved text content from link: 'Frozen Meals & Sides'
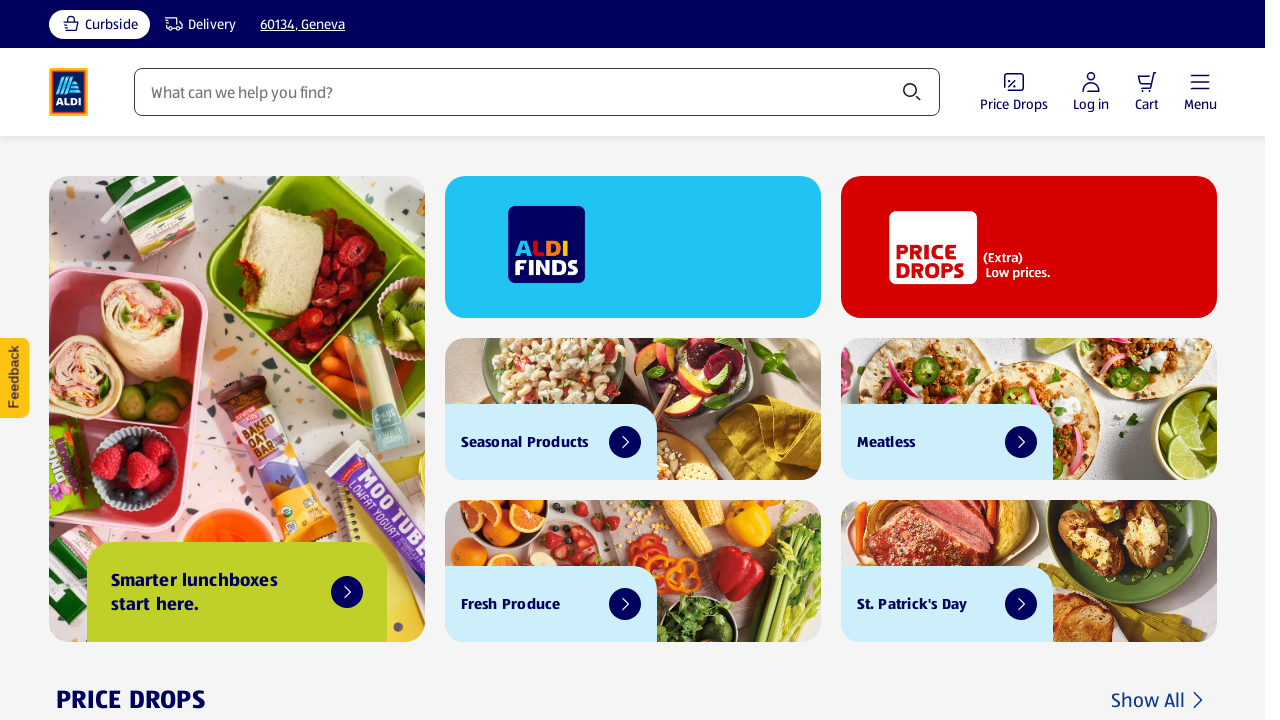

Retrieved text content from link: 'Frozen Appetizers & Snacks'
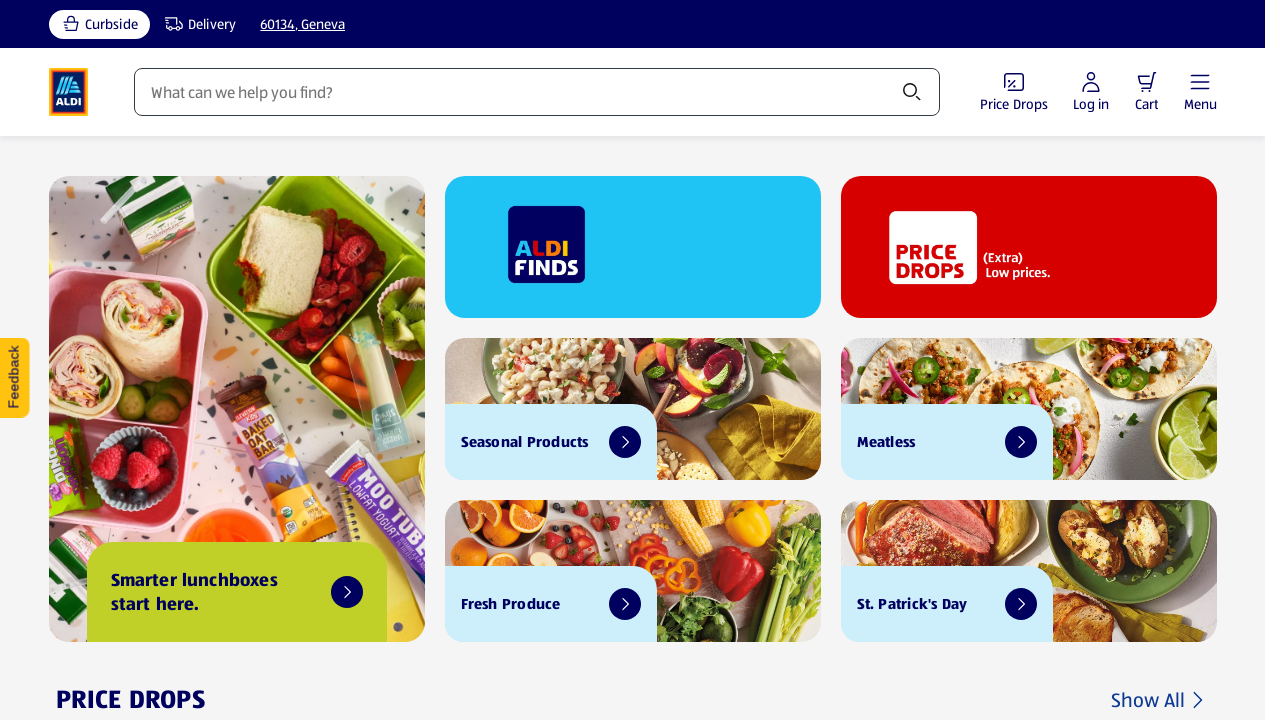

Retrieved text content from link: 'Frozen Pizza'
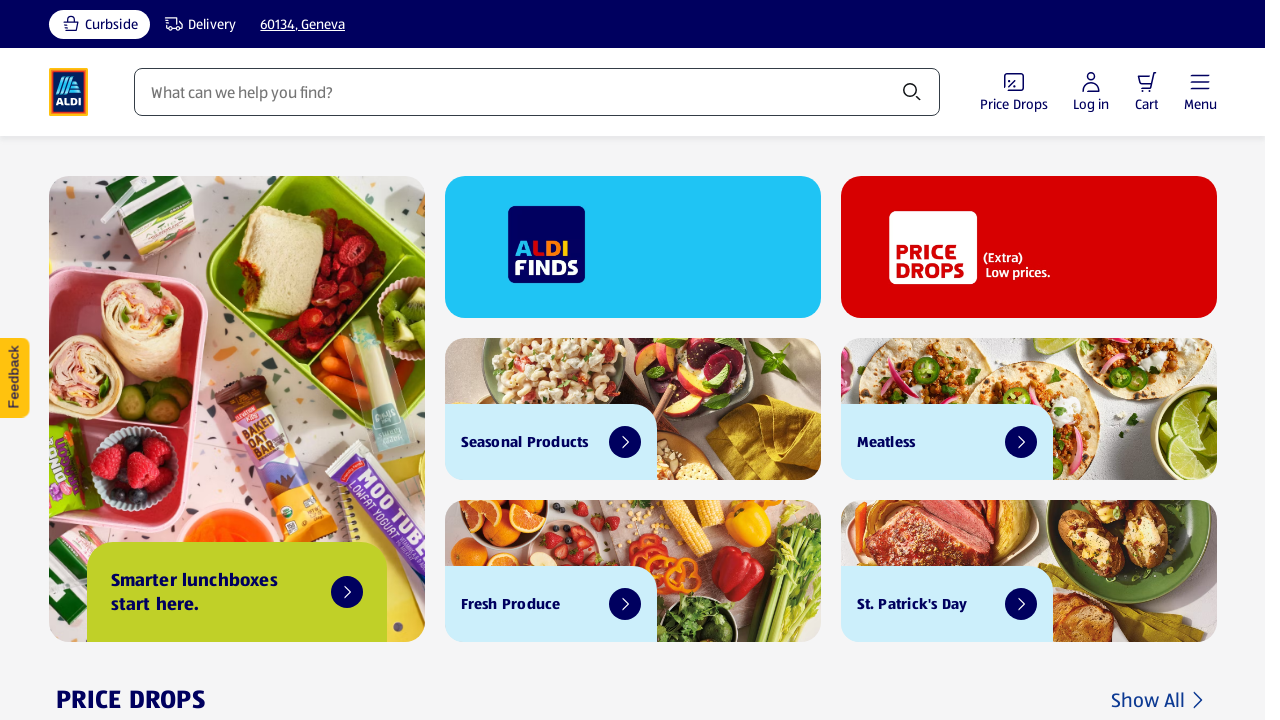

Retrieved text content from link: 'Frozen Sandwiches'
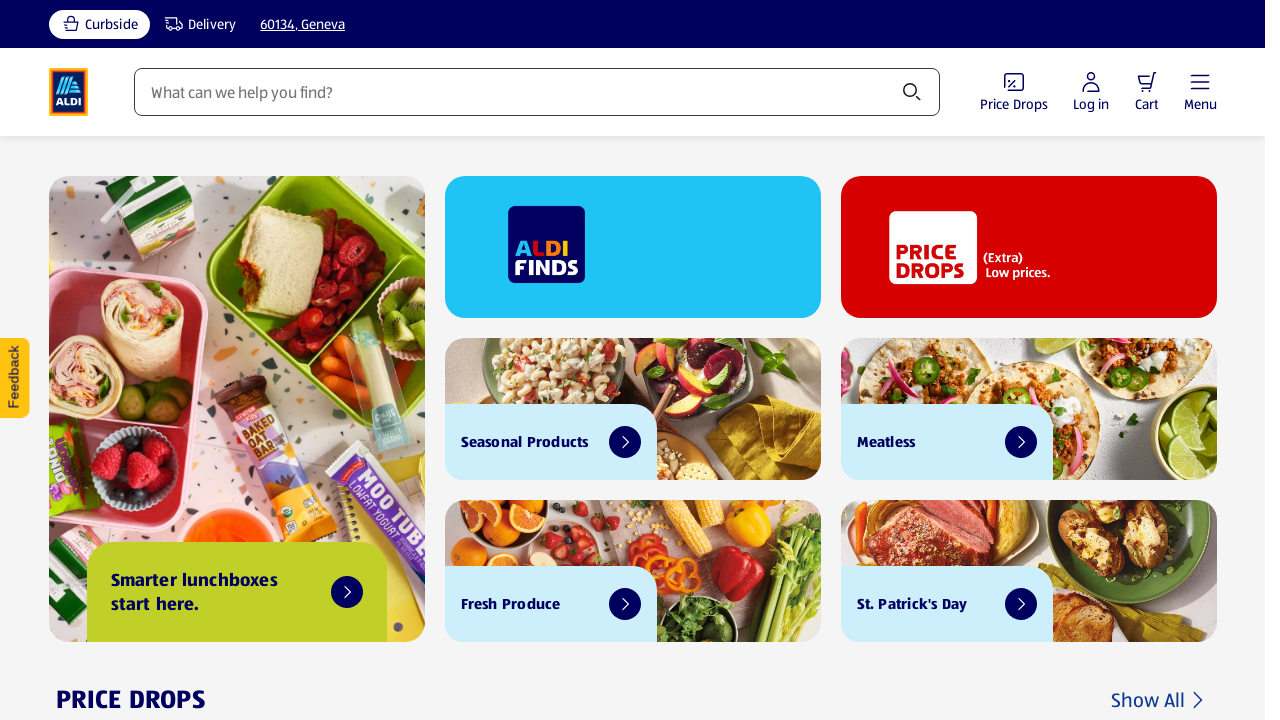

Retrieved text content from link: 'Dairy & Eggs'
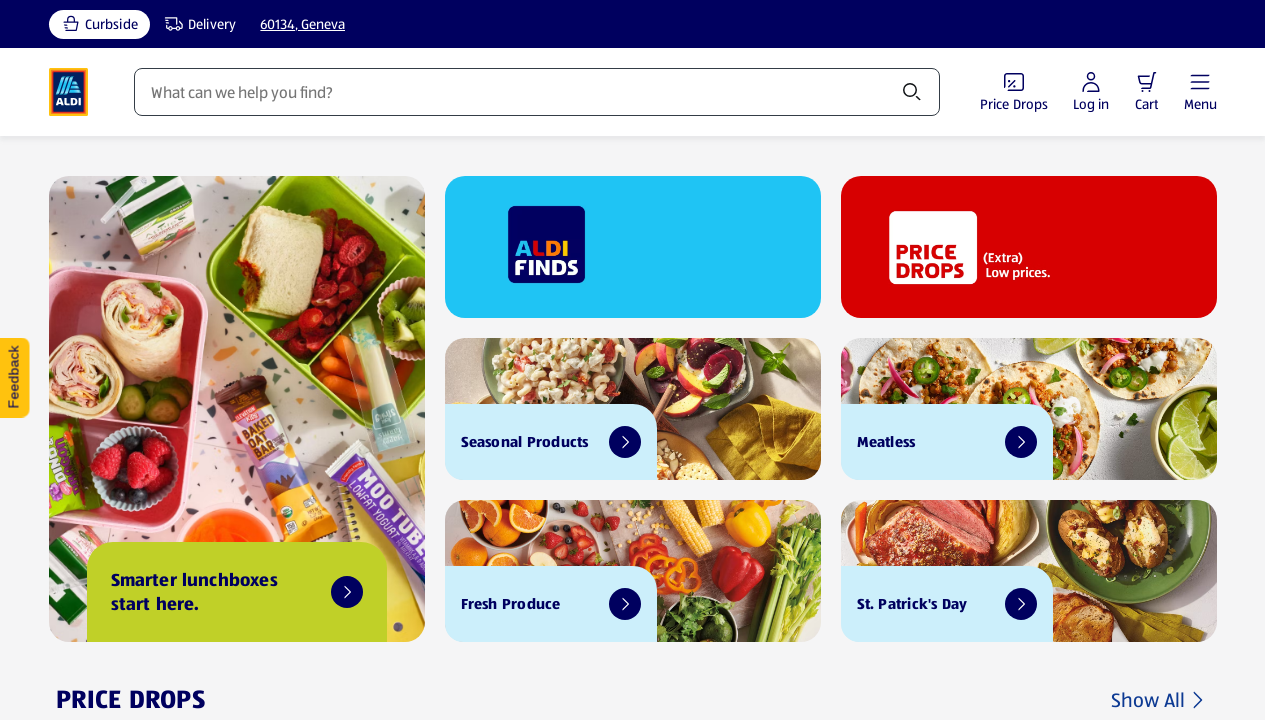

Retrieved text content from link: 'Milk & Milk Substitutes'
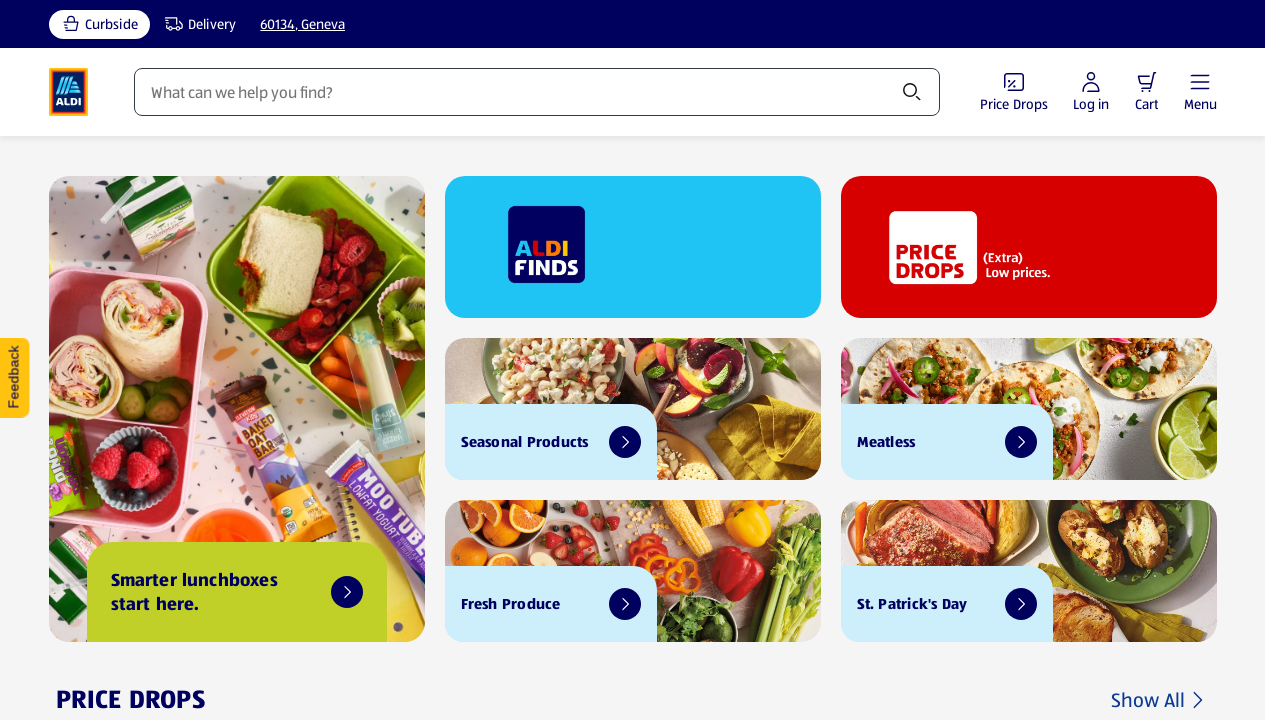

Retrieved text content from link: 'Eggs'
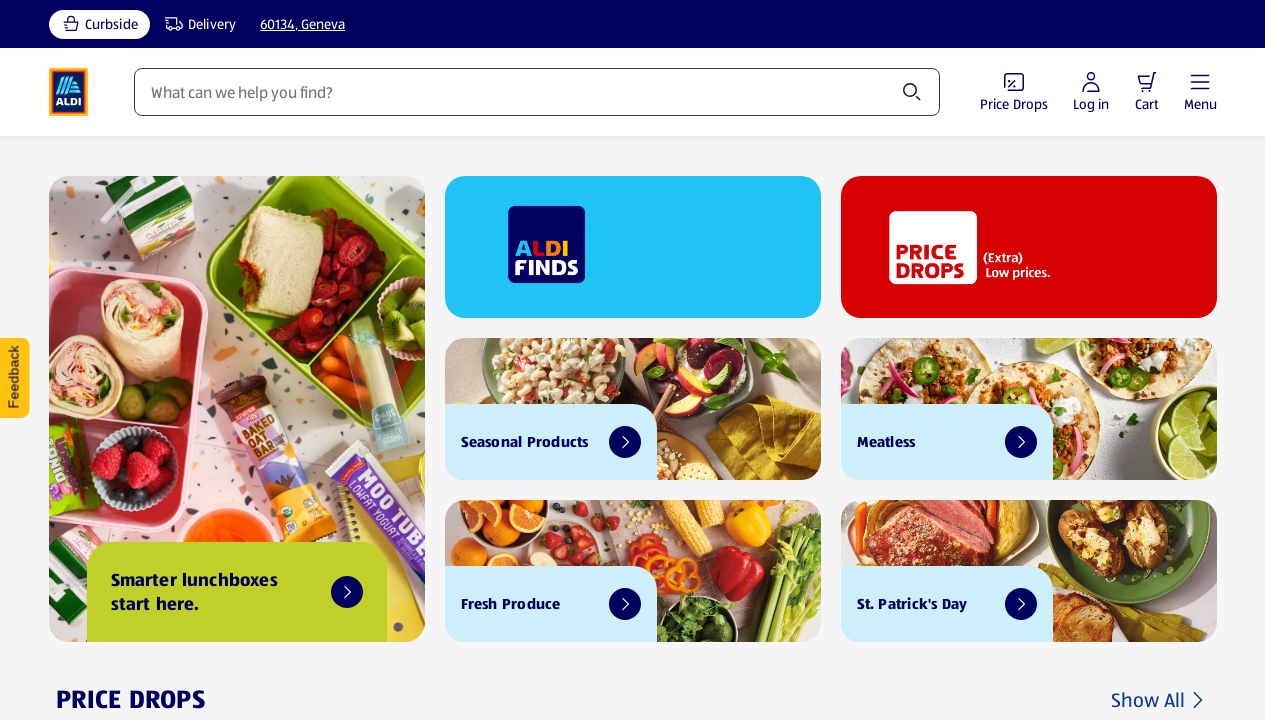

Retrieved text content from link: 'Cheese'
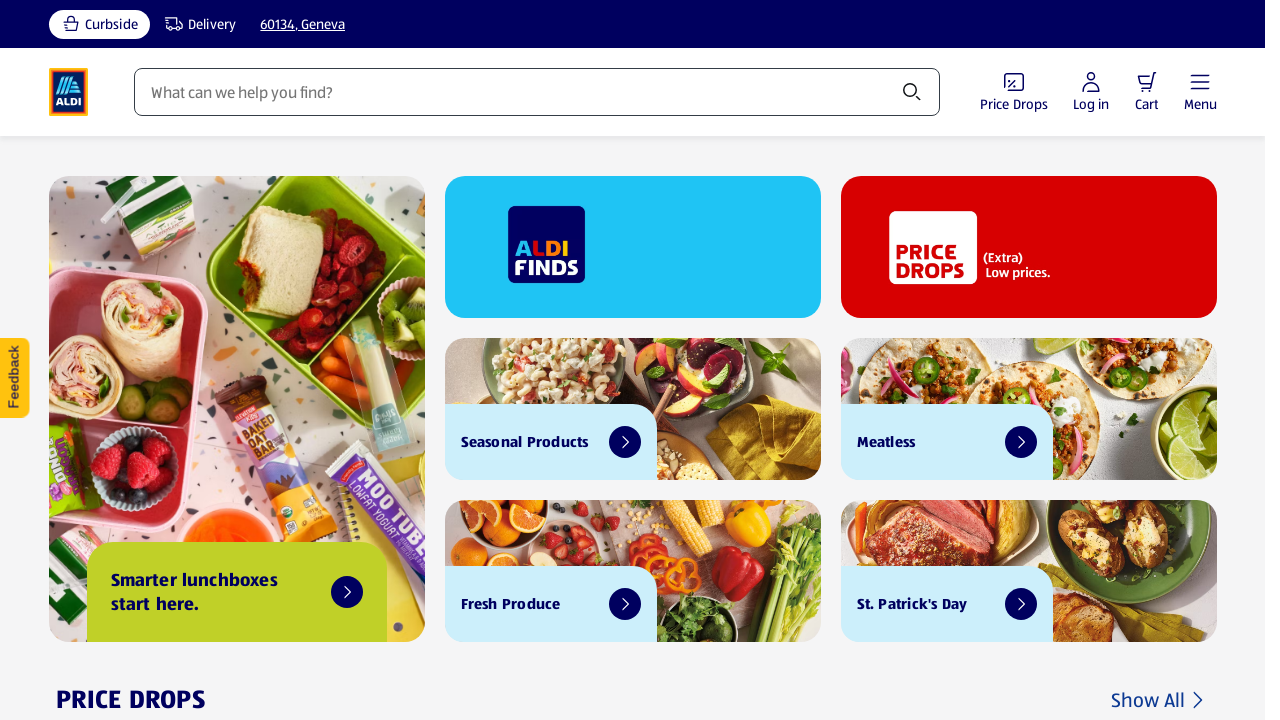

Retrieved text content from link: 'Butter'
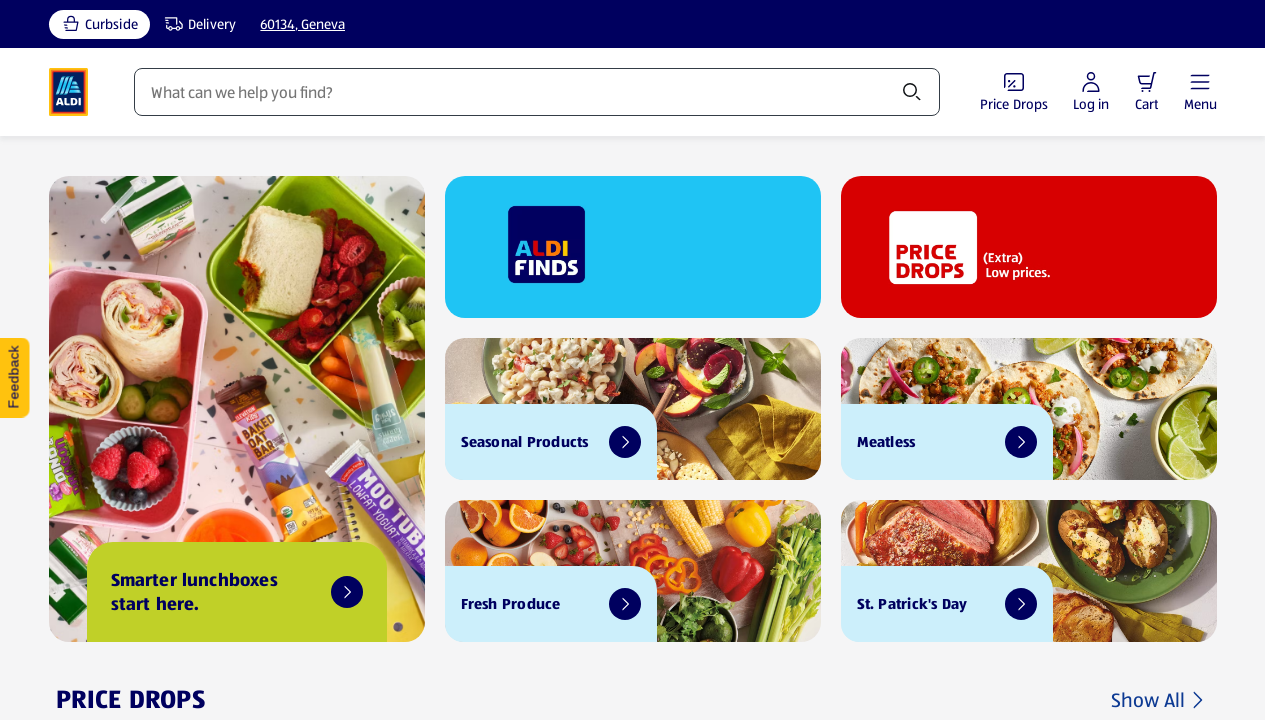

Retrieved text content from link: 'Yogurt & Sour Cream'
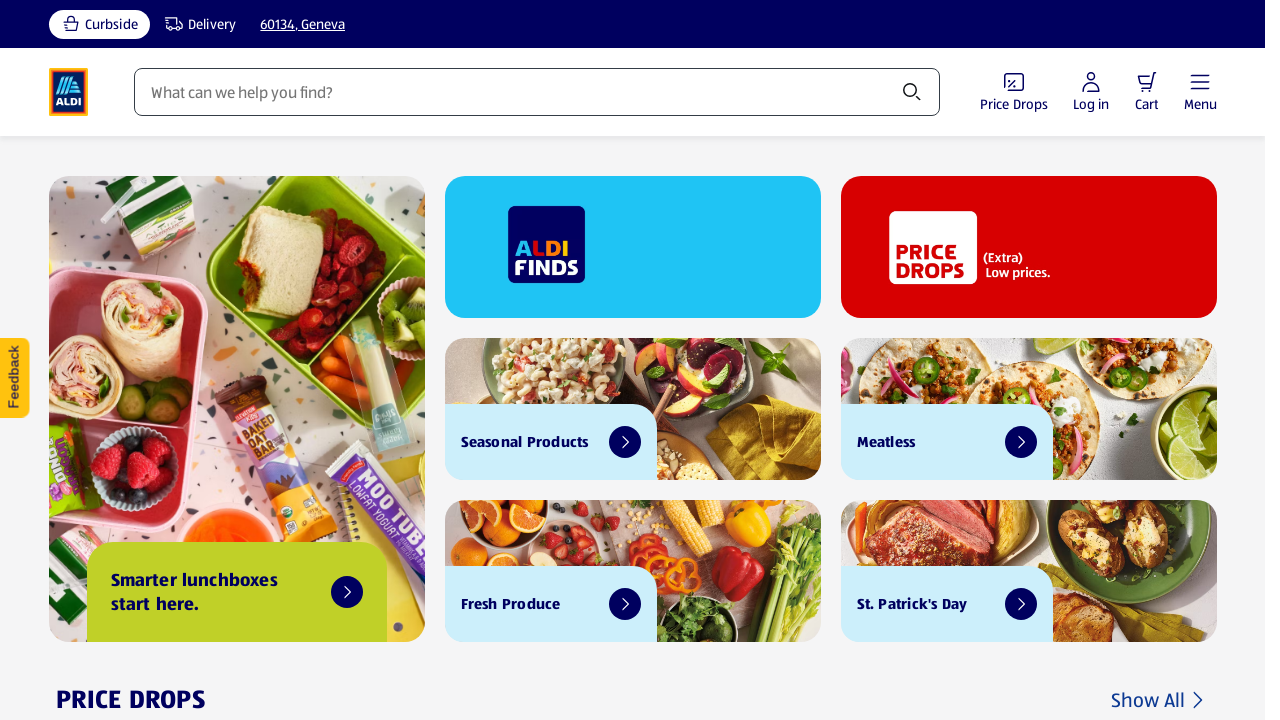

Retrieved text content from link: 'Coffee Creamer'
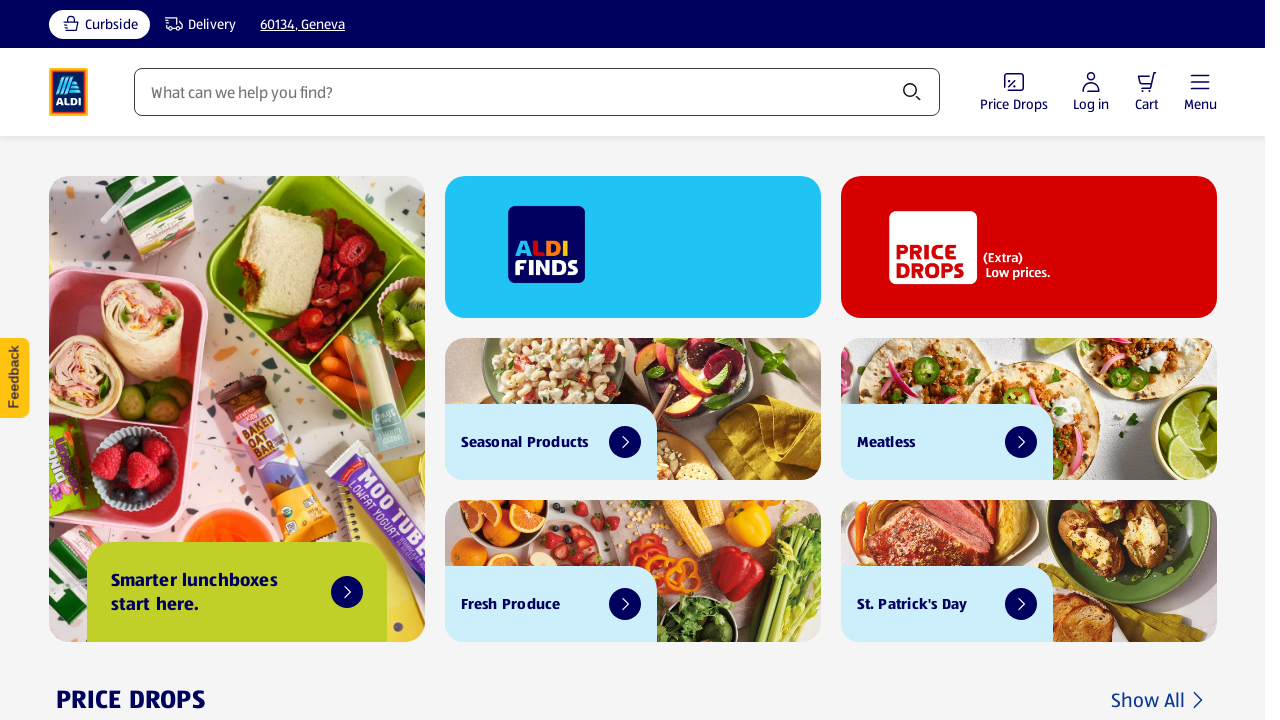

Retrieved text content from link: 'Beverages'
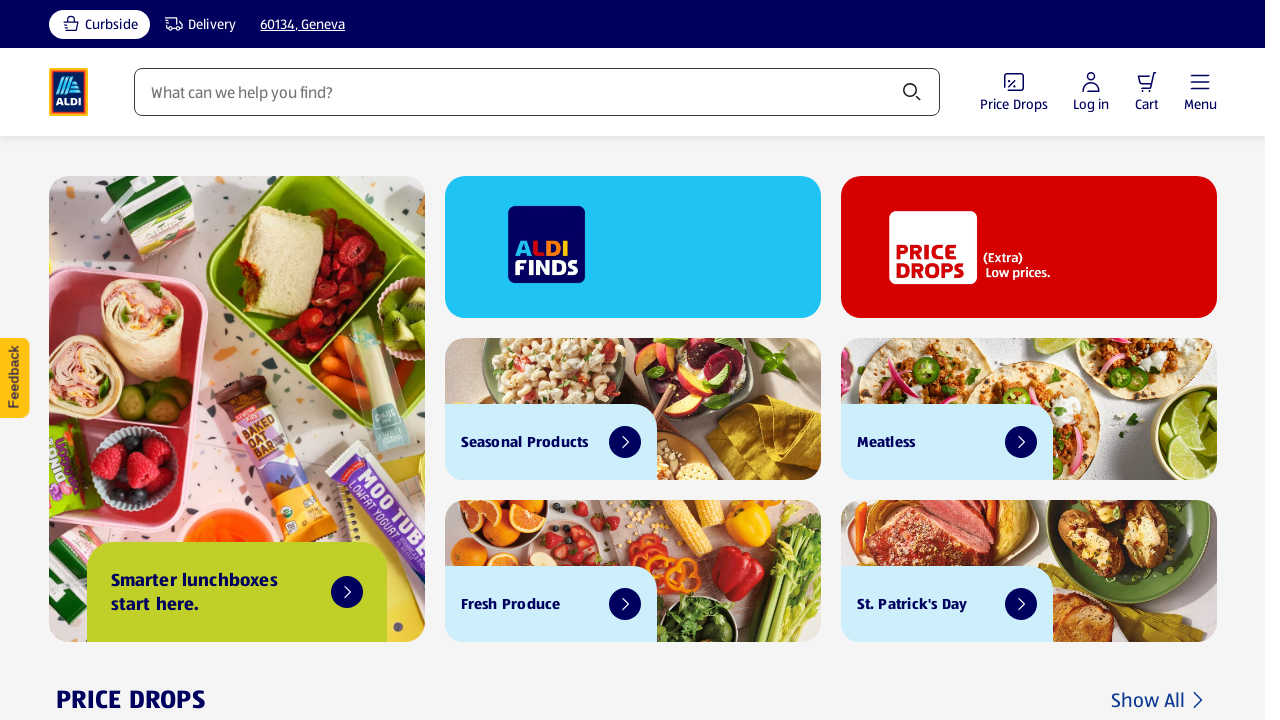

Retrieved text content from link: 'Water'
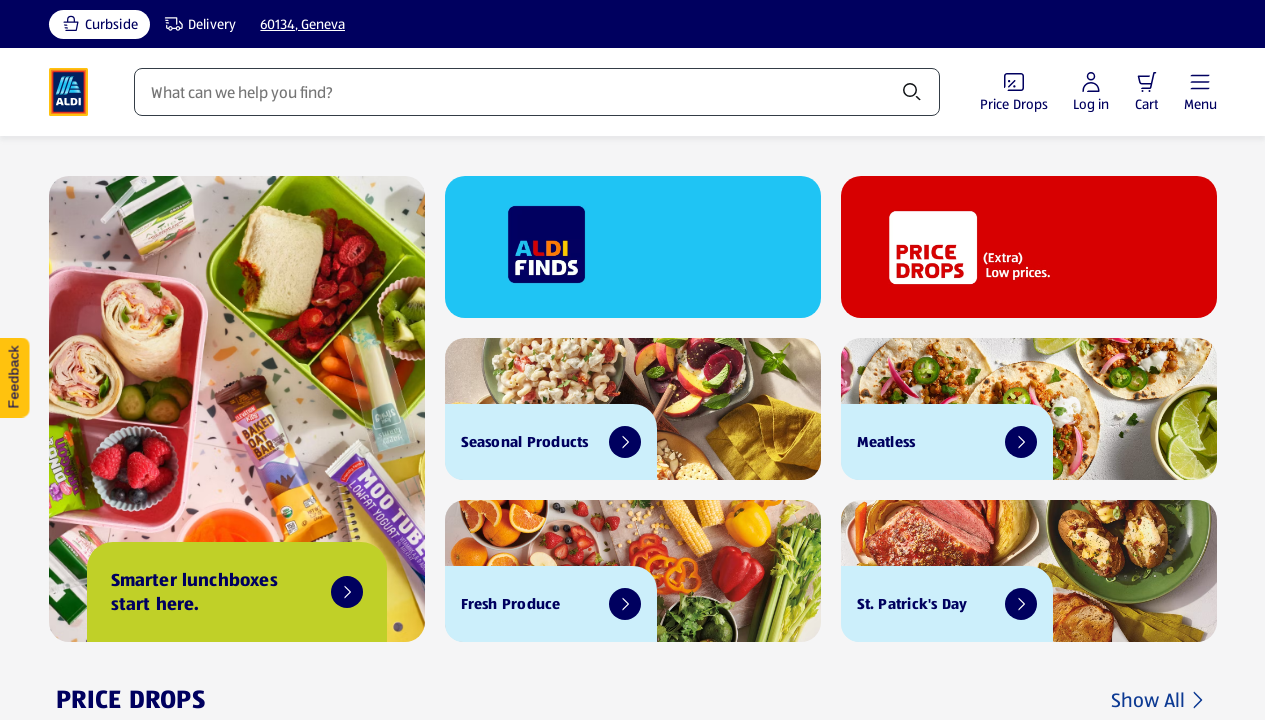

Retrieved text content from link: 'Coffee'
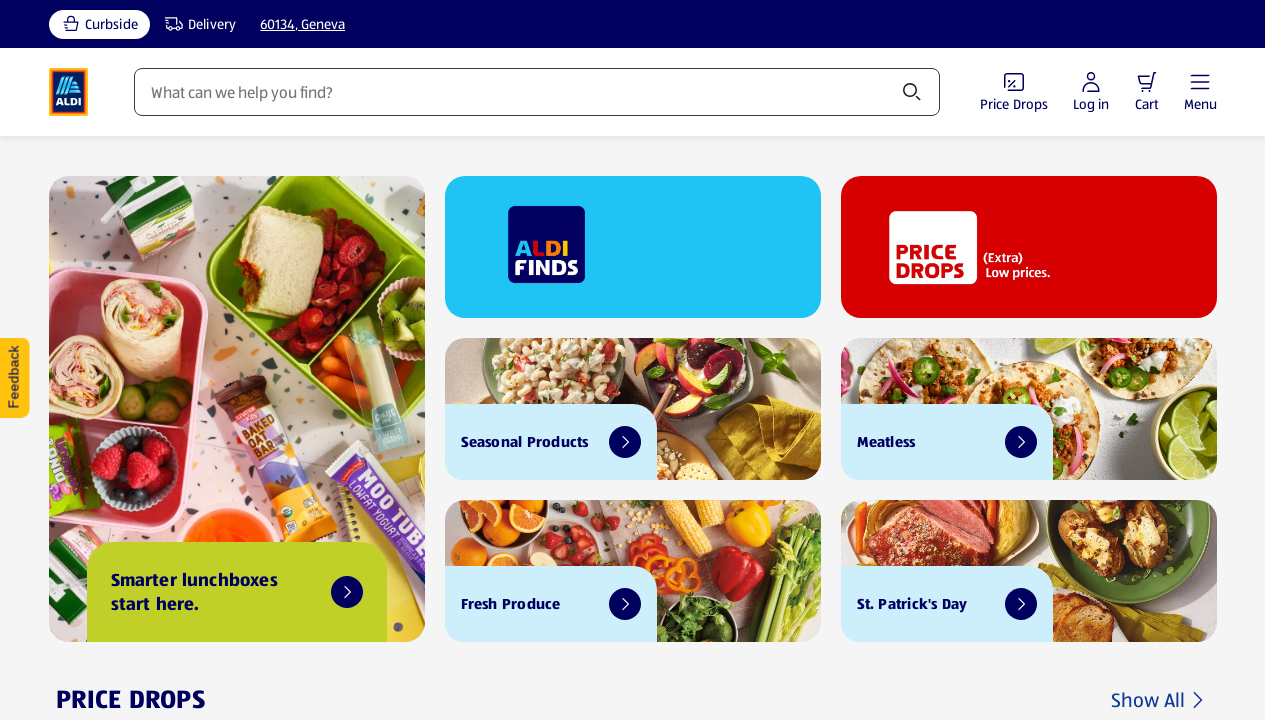

Retrieved text content from link: 'Juice & Cider'
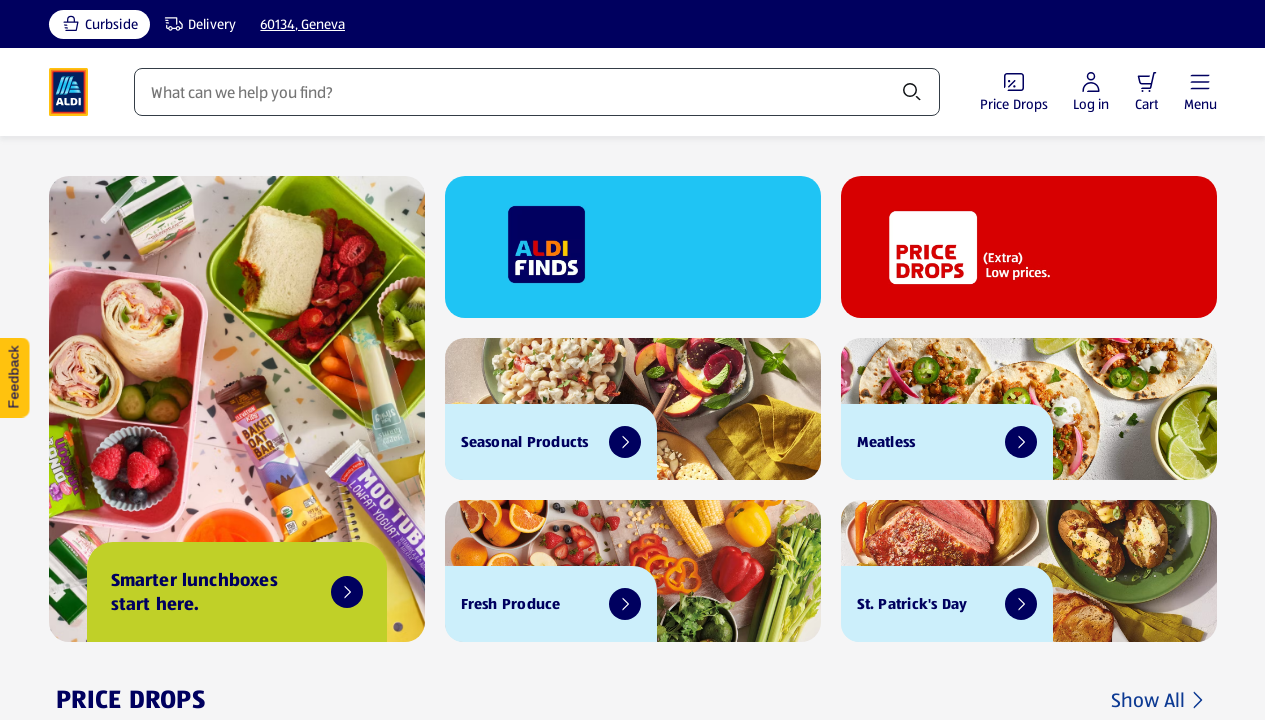

Retrieved text content from link: 'Sports Drinks'
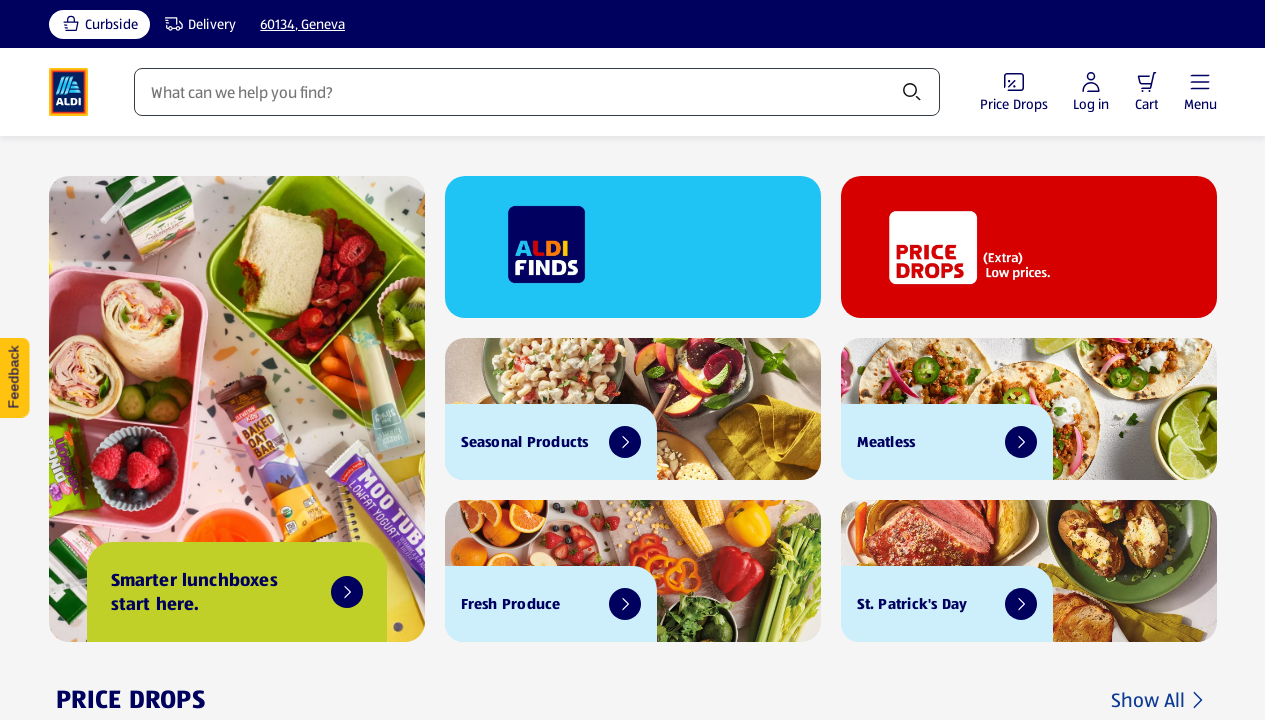

Retrieved text content from link: 'Soda & Pop'
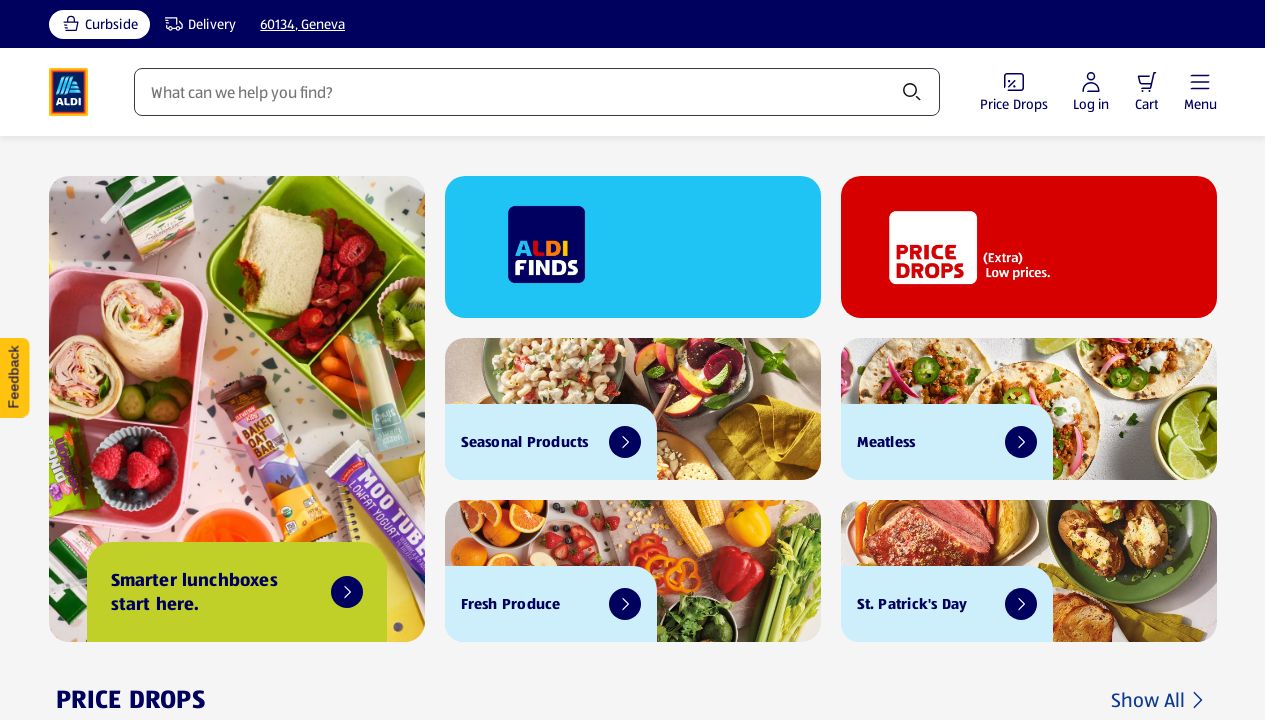

Retrieved text content from link: 'Drink Mixes'
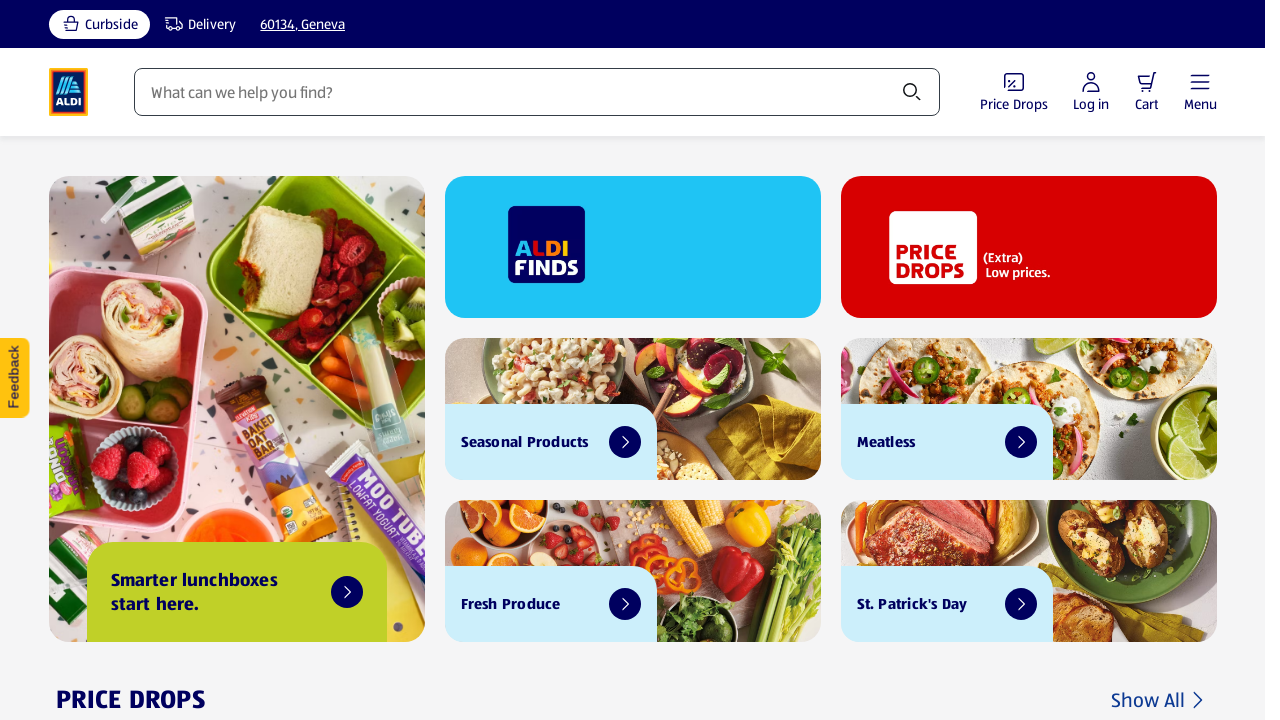

Retrieved text content from link: 'Tea'
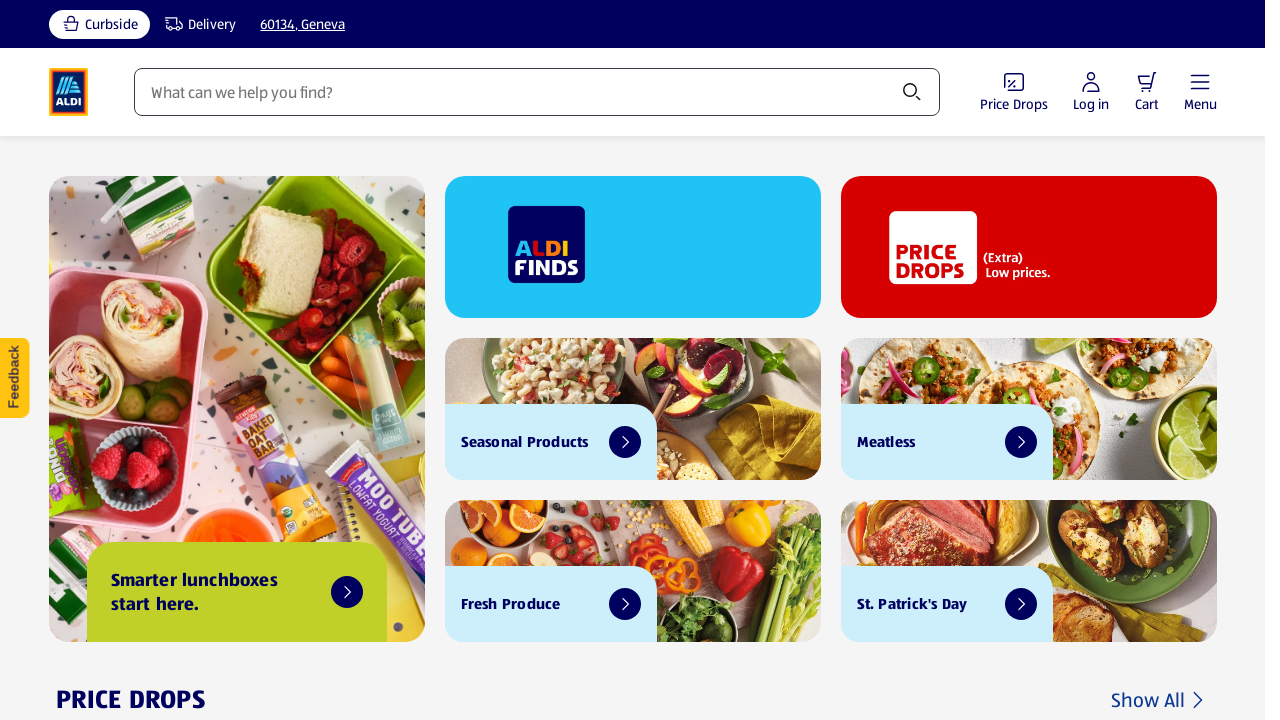

Retrieved text content from link: 'Protein Shakes'
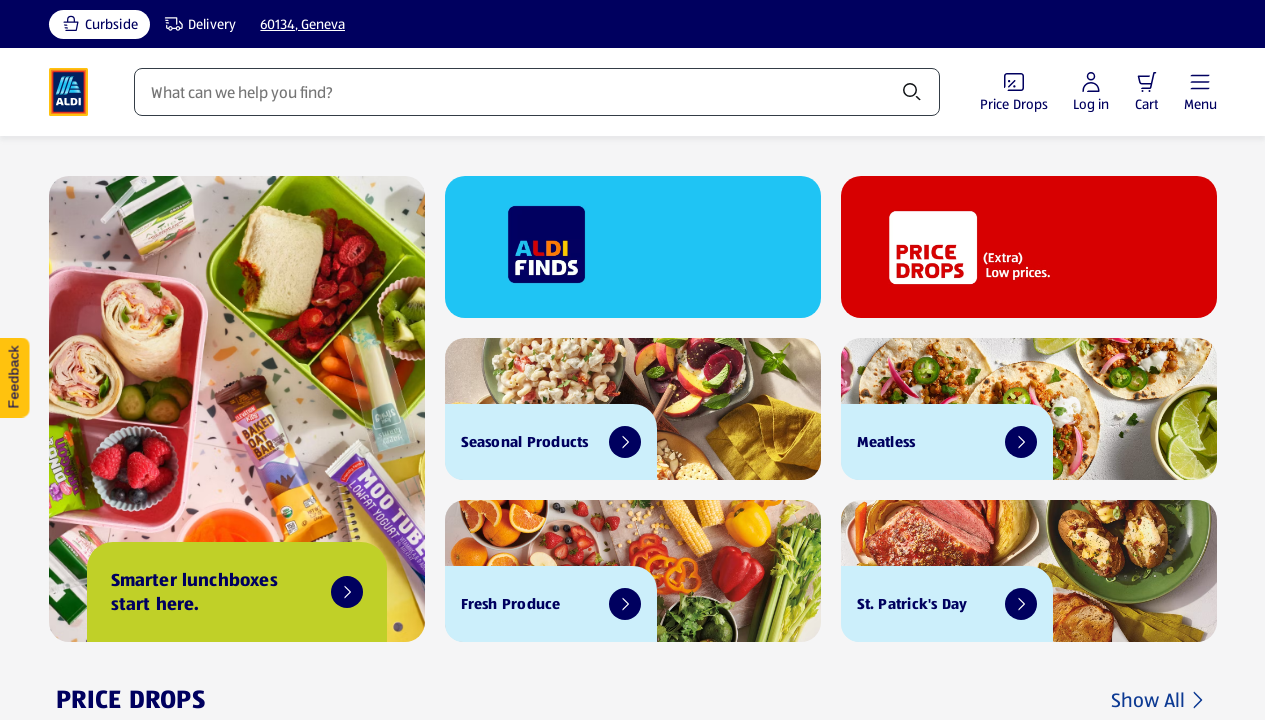

Retrieved text content from link: 'Alcohol'
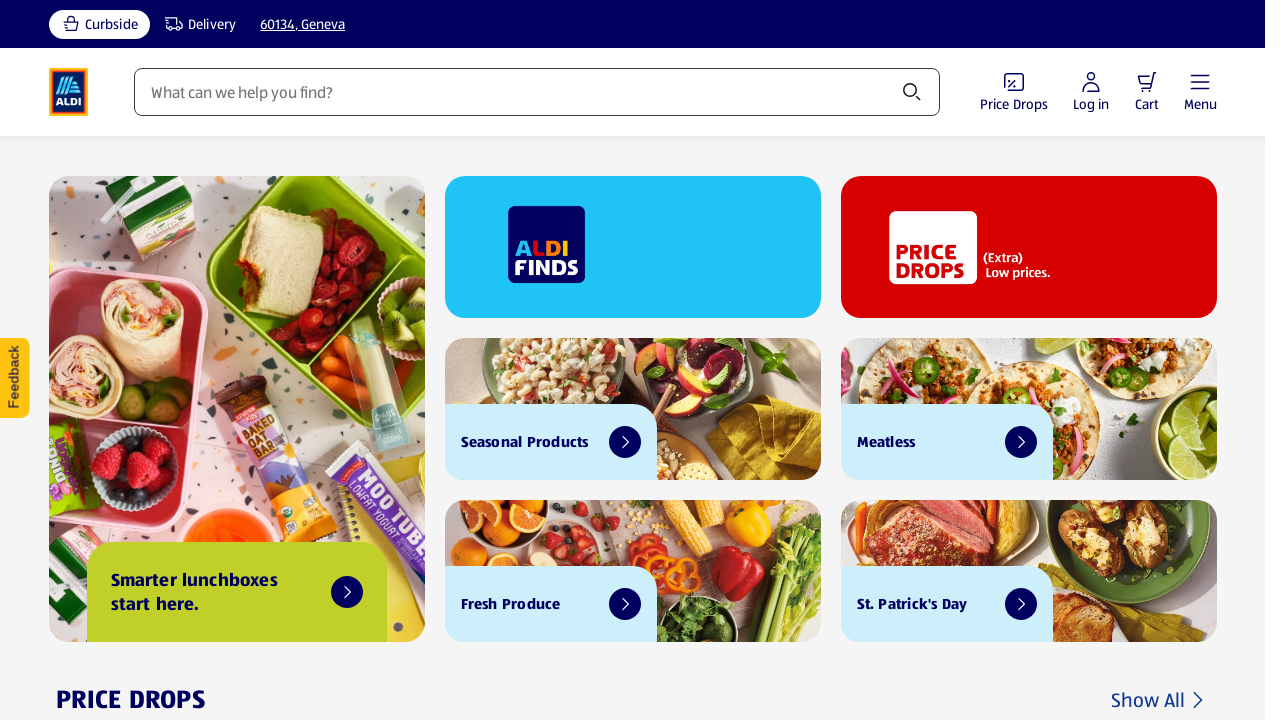

Retrieved text content from link: 'Red Wine'
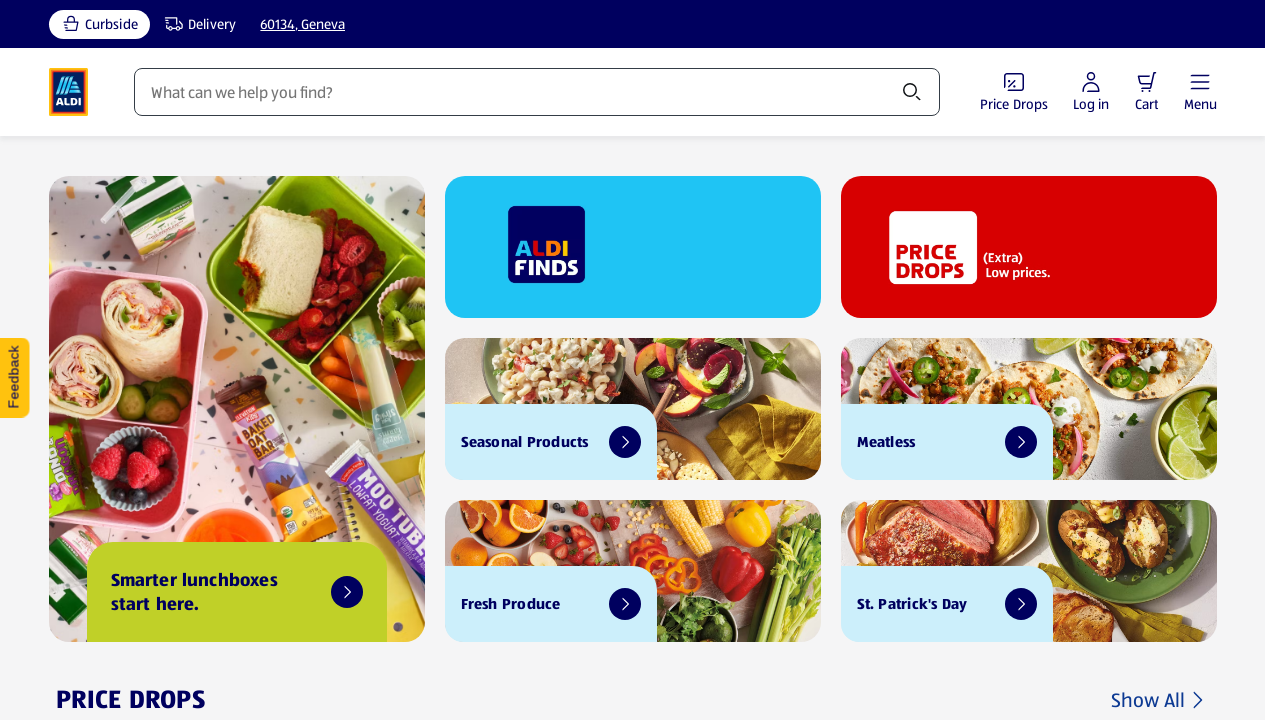

Retrieved text content from link: 'White Wine'
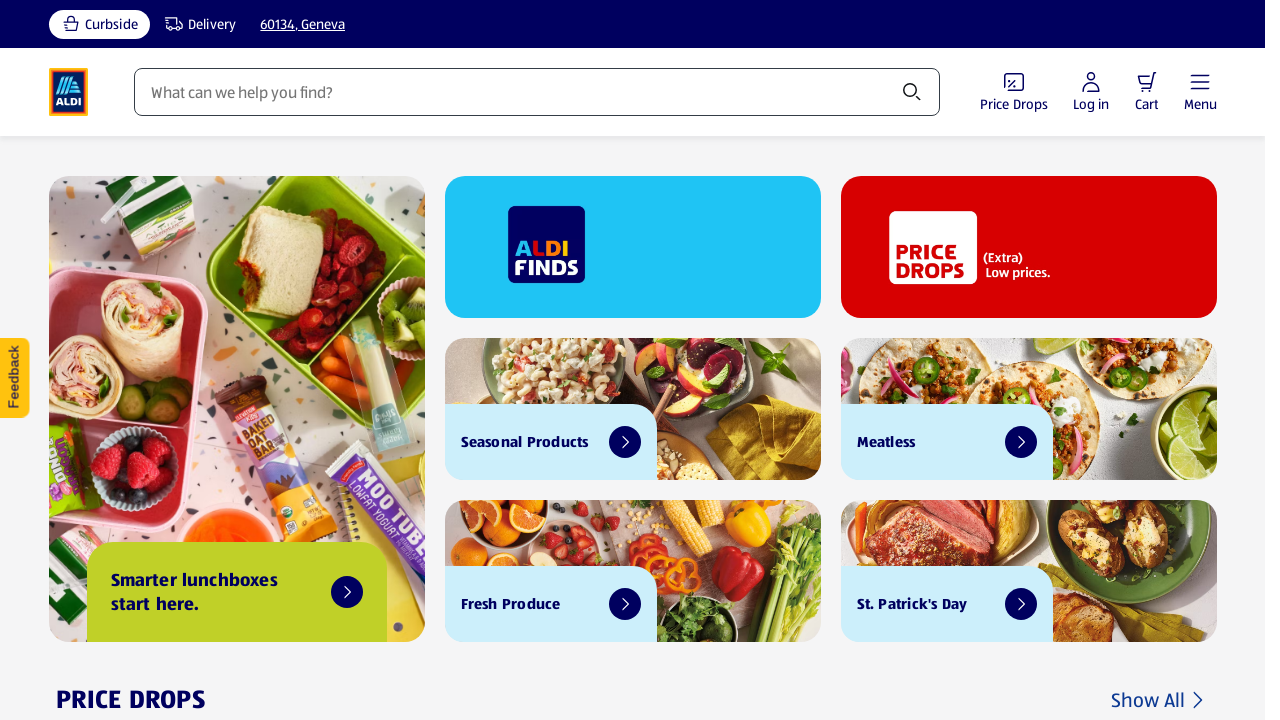

Retrieved text content from link: 'Beer'
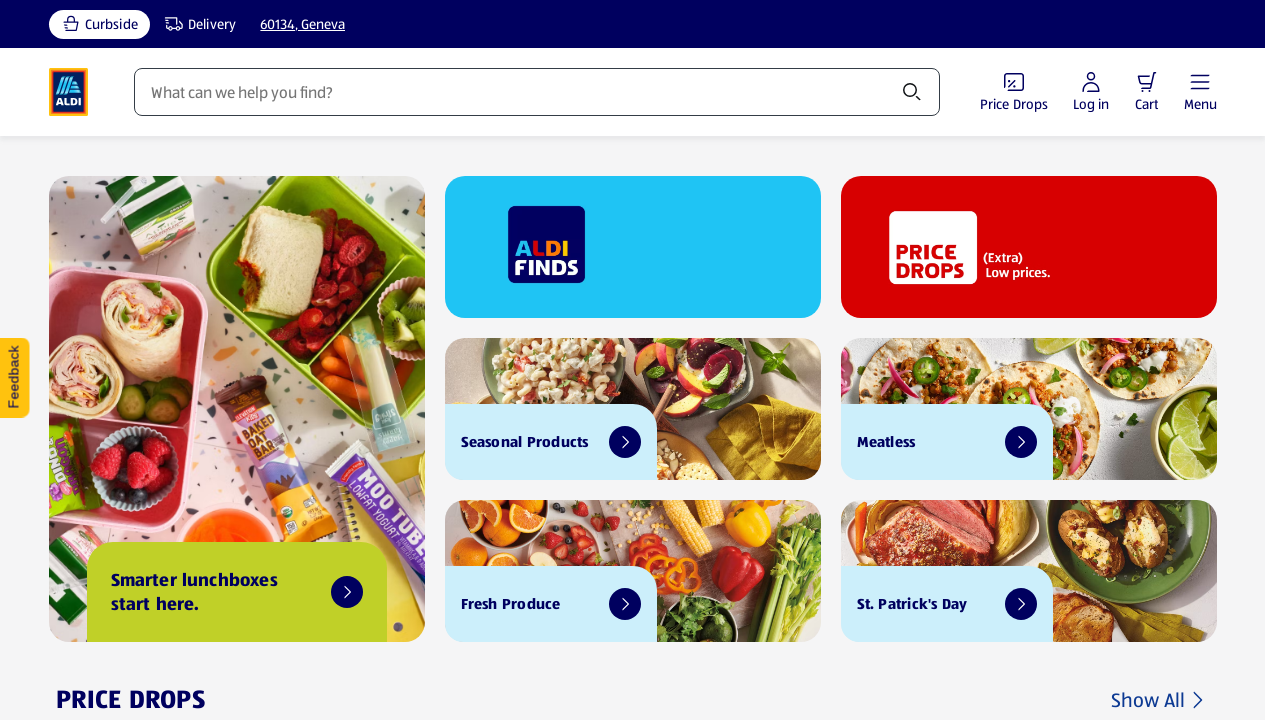

Retrieved text content from link: 'Specialty Wine'
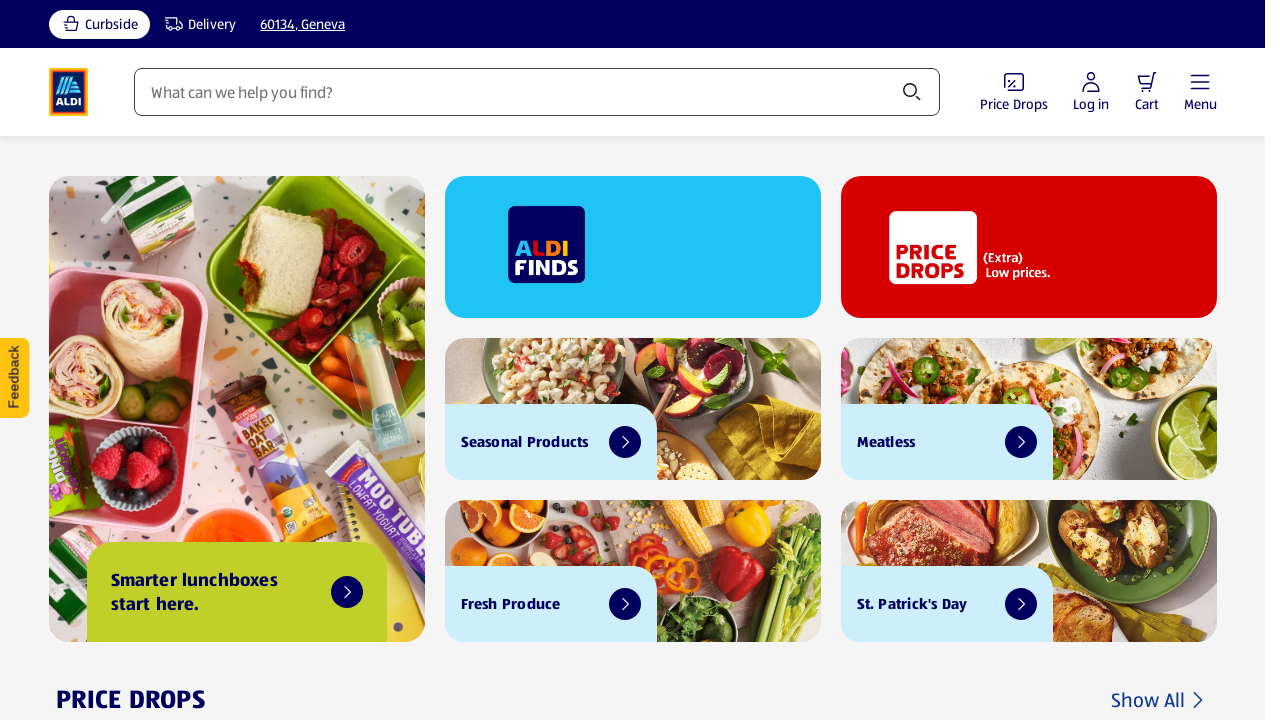

Retrieved text content from link: 'Sparkling Wine'
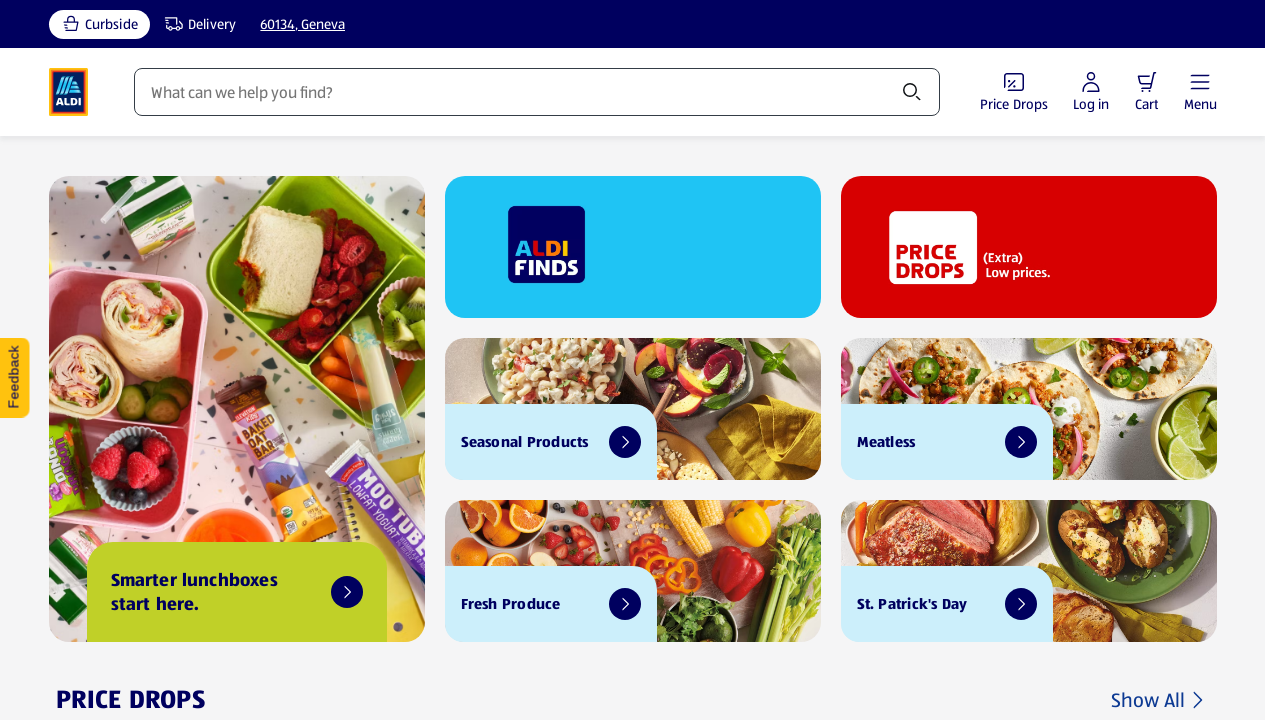

Retrieved text content from link: 'Hard Seltzers & Ciders & Flavored Malt Beverages'
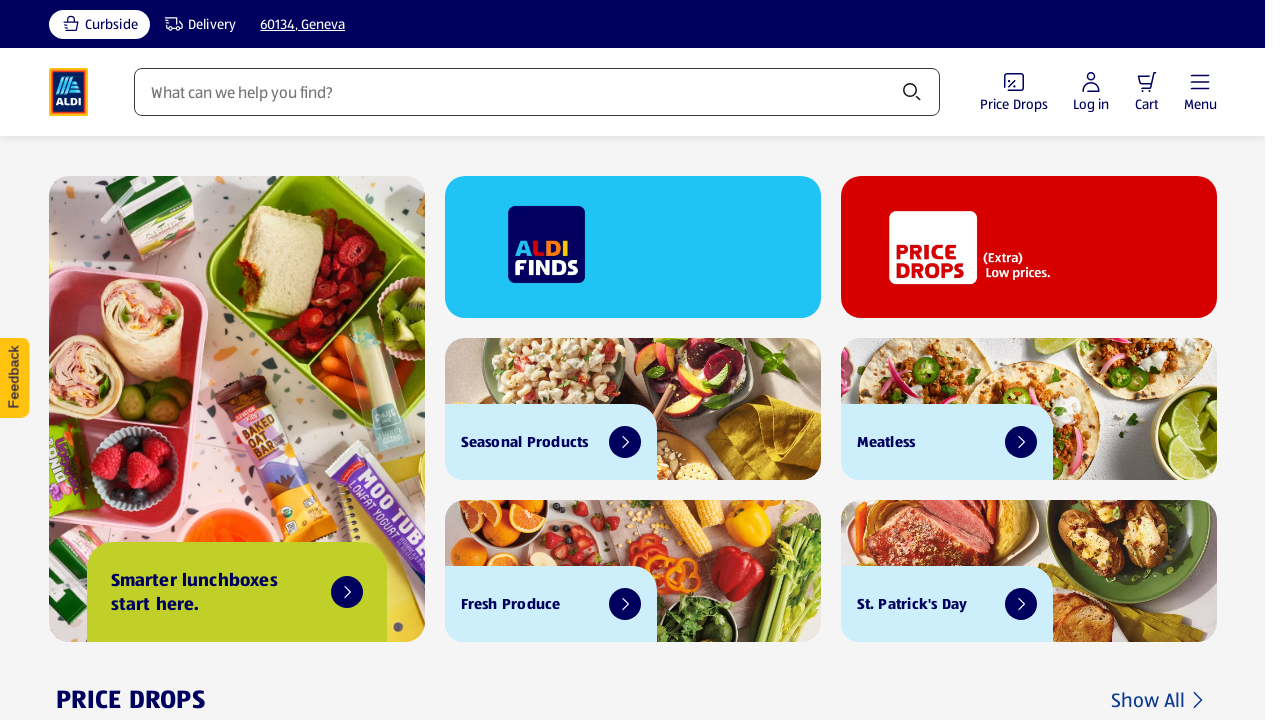

Retrieved text content from link: 'Rose Wine'
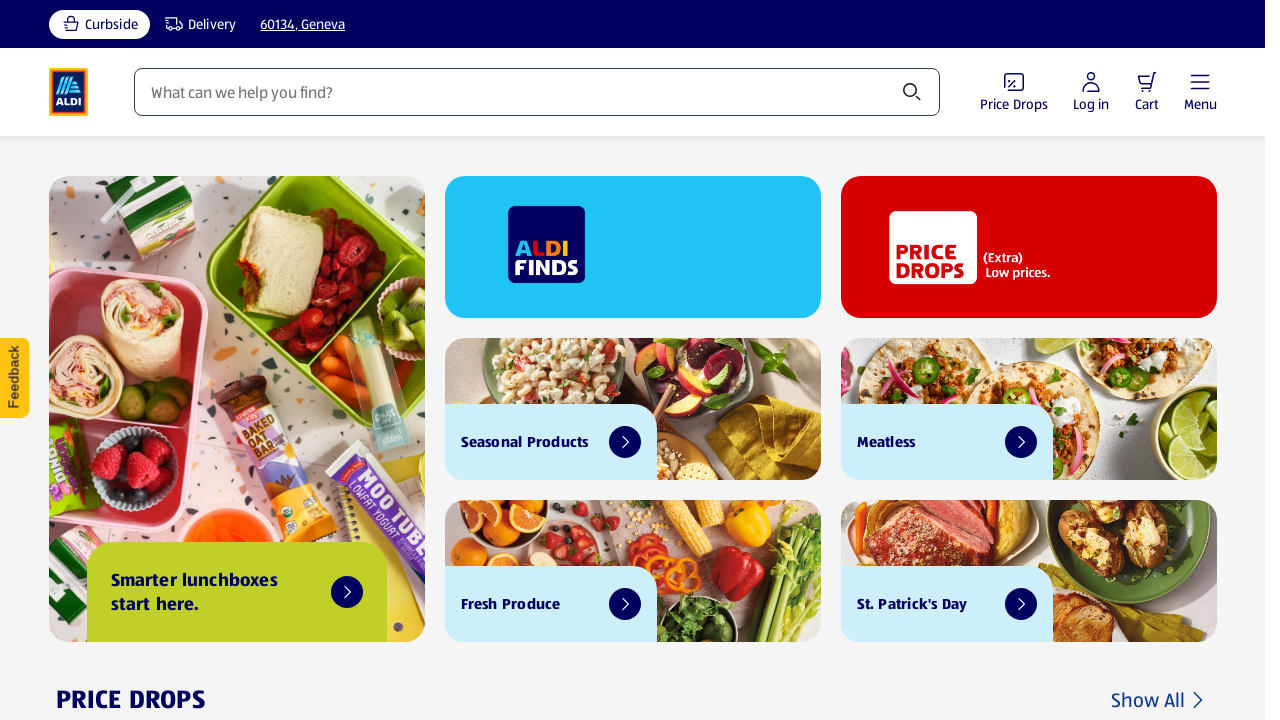

Retrieved text content from link: 'Pantry Essentials'
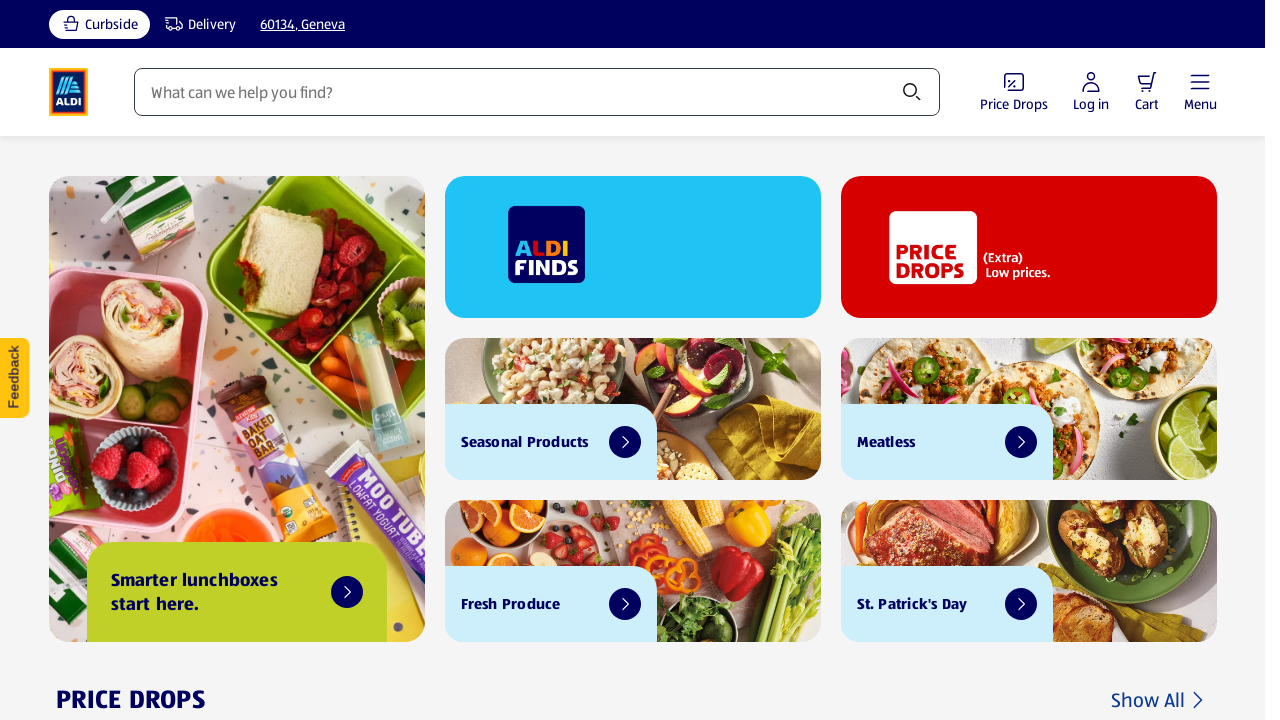

Retrieved text content from link: 'Canned Foods'
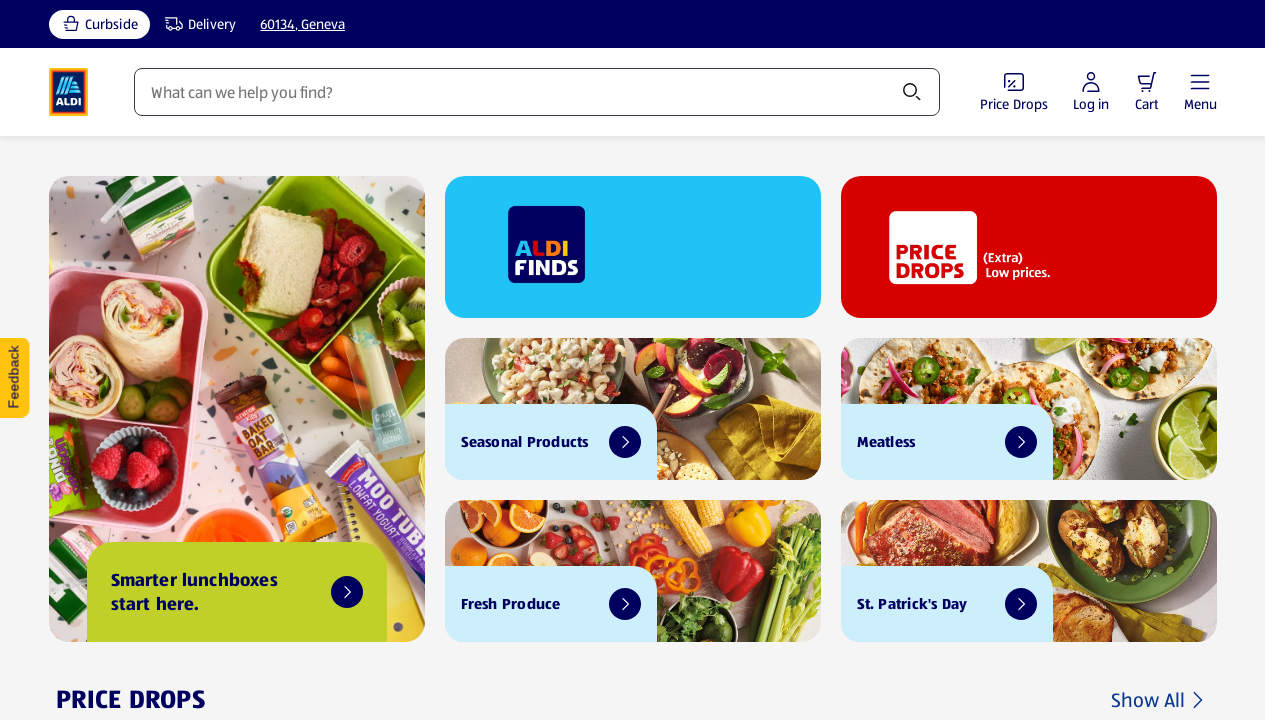

Retrieved text content from link: 'Oils & Vinegars'
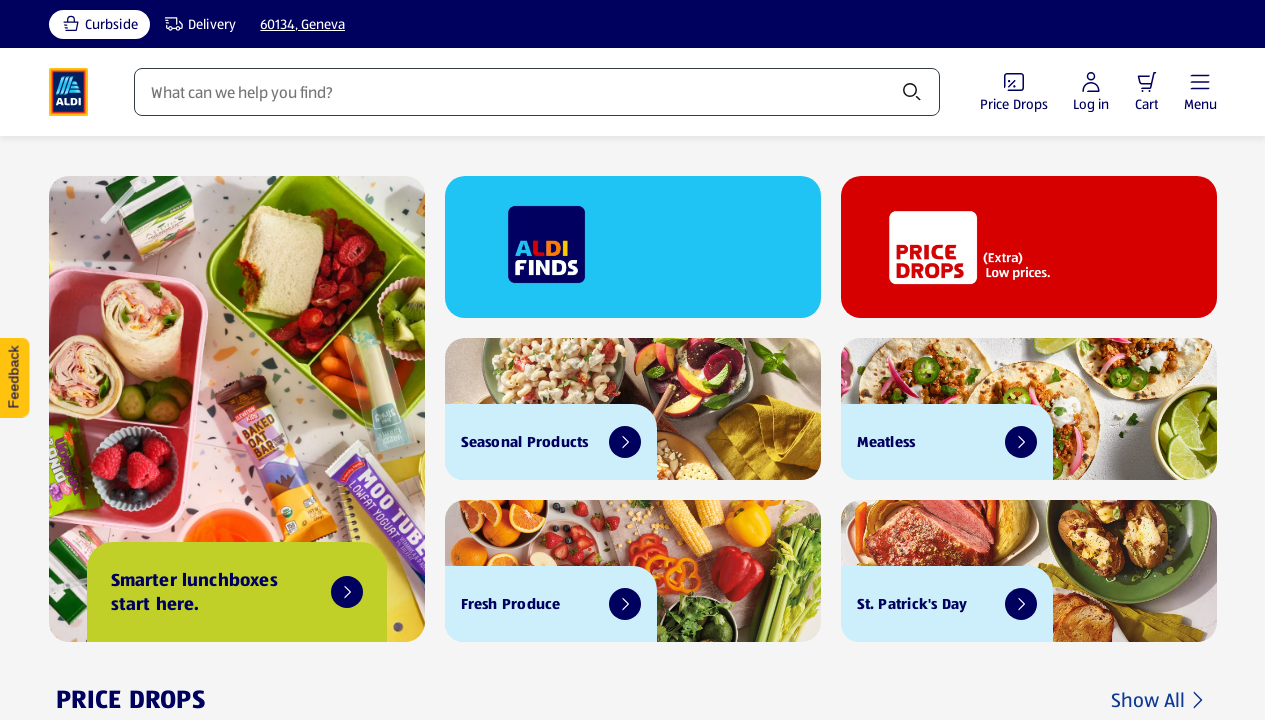

Retrieved text content from link: 'Baking Supplies & Ingredients'
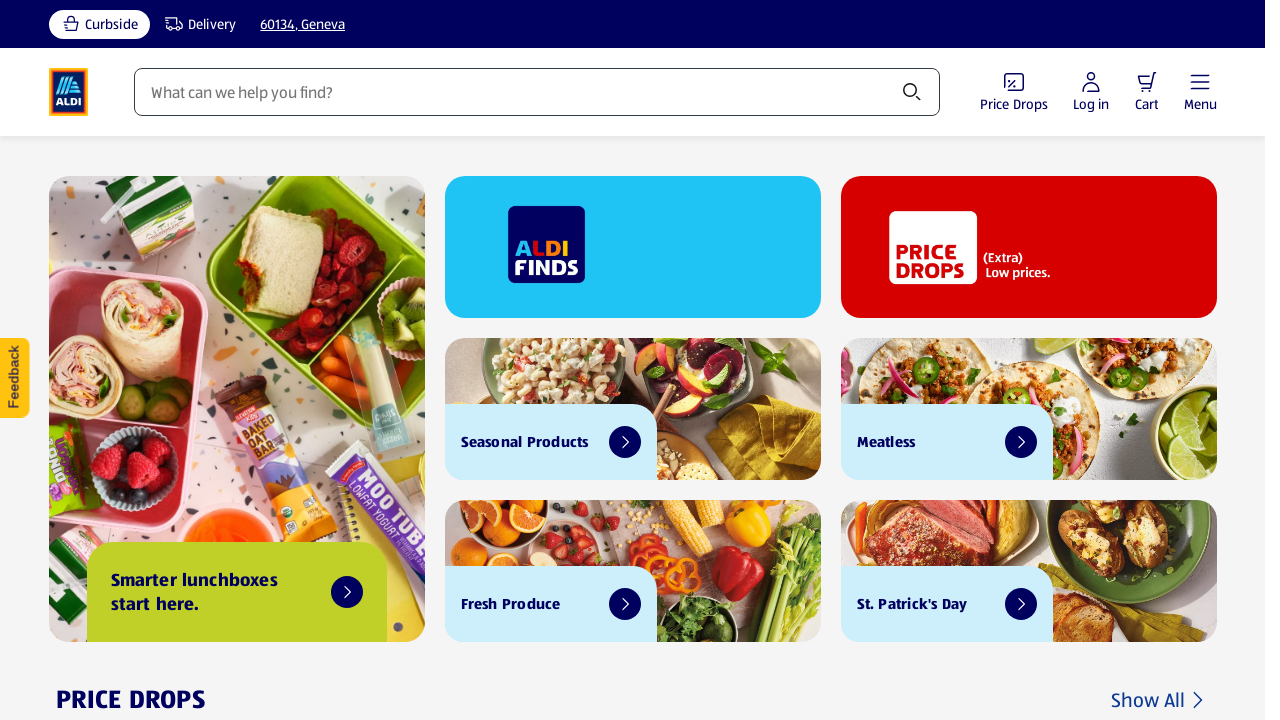

Retrieved text content from link: 'Condiments & Dressings'
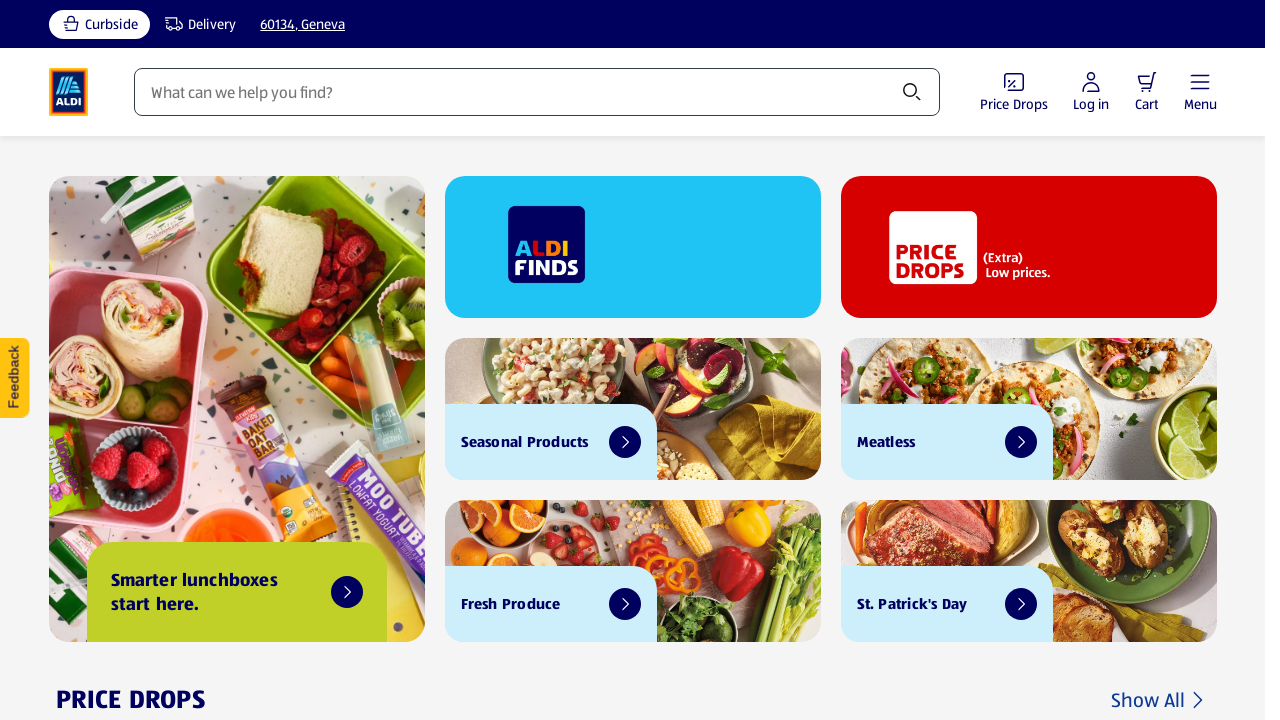

Retrieved text content from link: 'Sauces & Salsa'
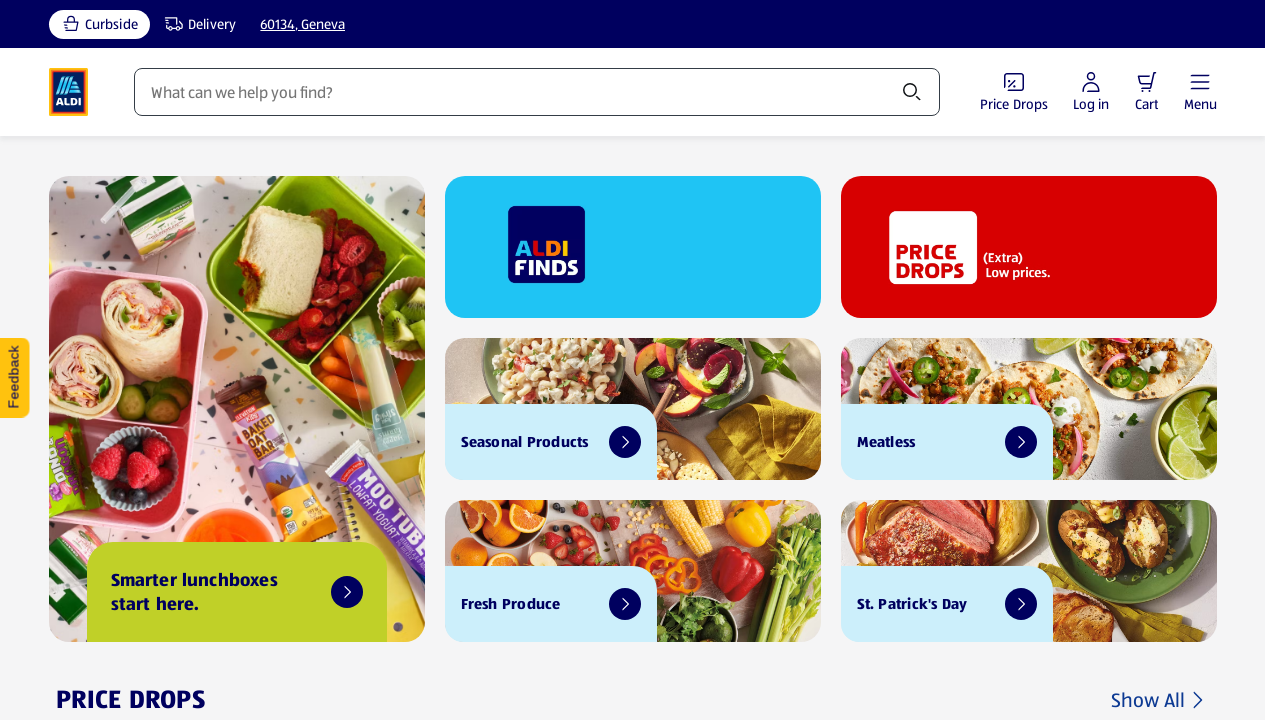

Retrieved text content from link: 'Jelly, Honey & Nut Butters'
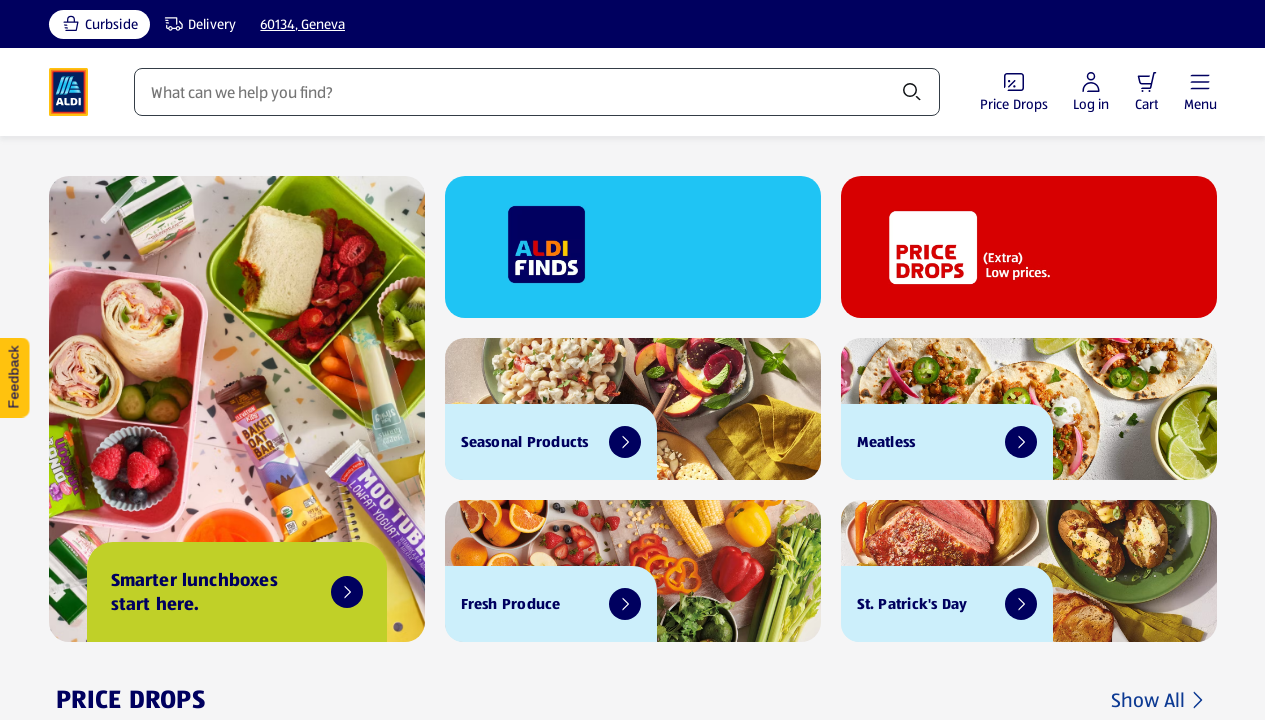

Retrieved text content from link: 'Spices'
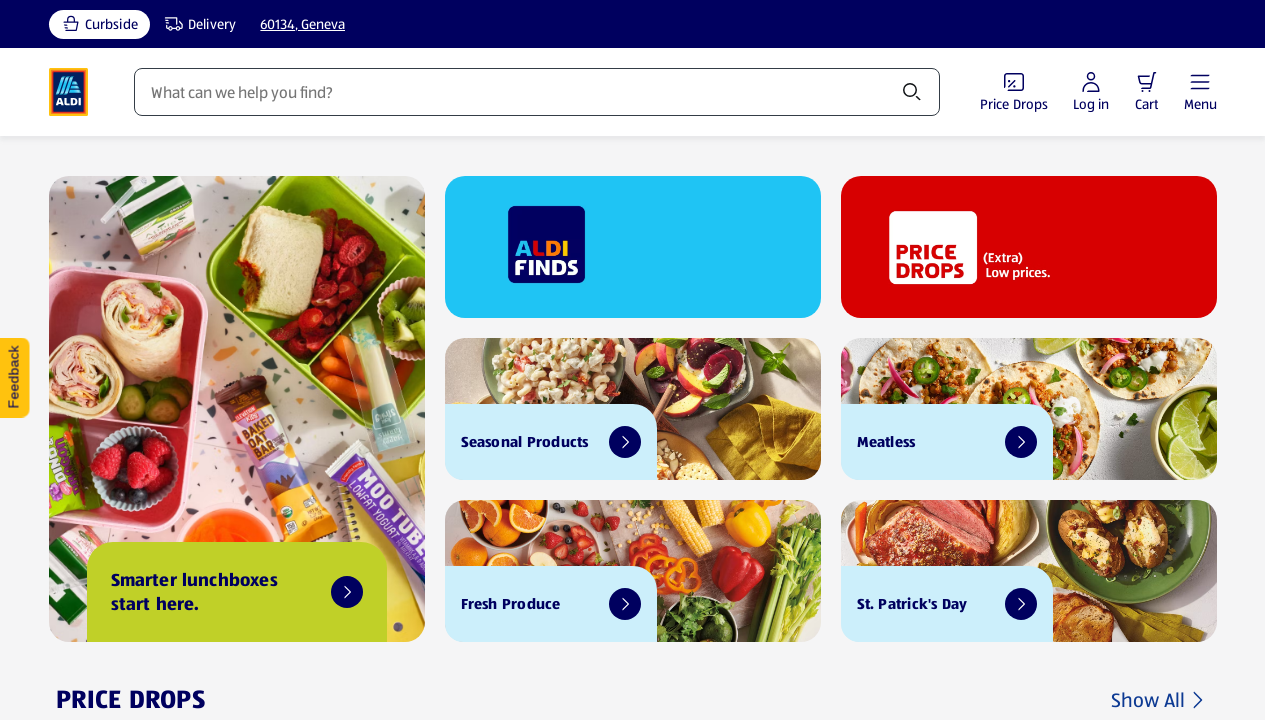

Retrieved text content from link: 'Pasta, Rice & Grains'
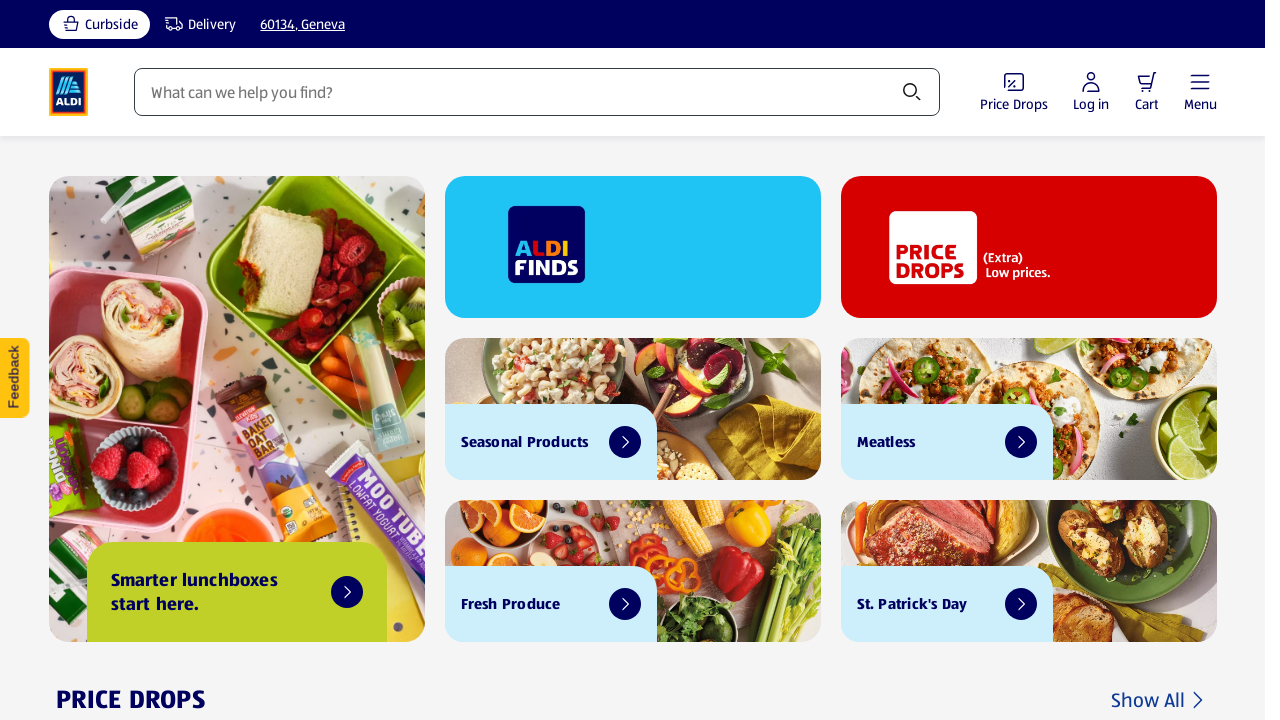

Retrieved text content from link: 'Boxed Meals & Side Dishes'
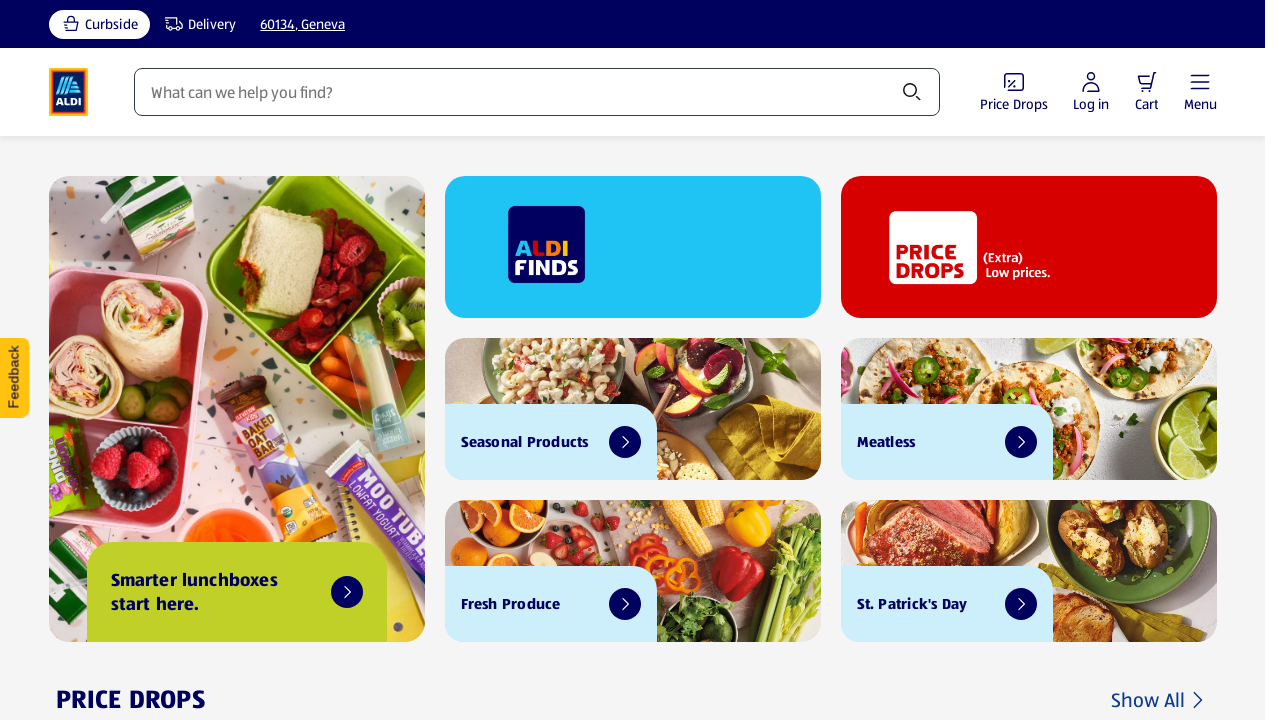

Retrieved text content from link: 'Soups & Broth'
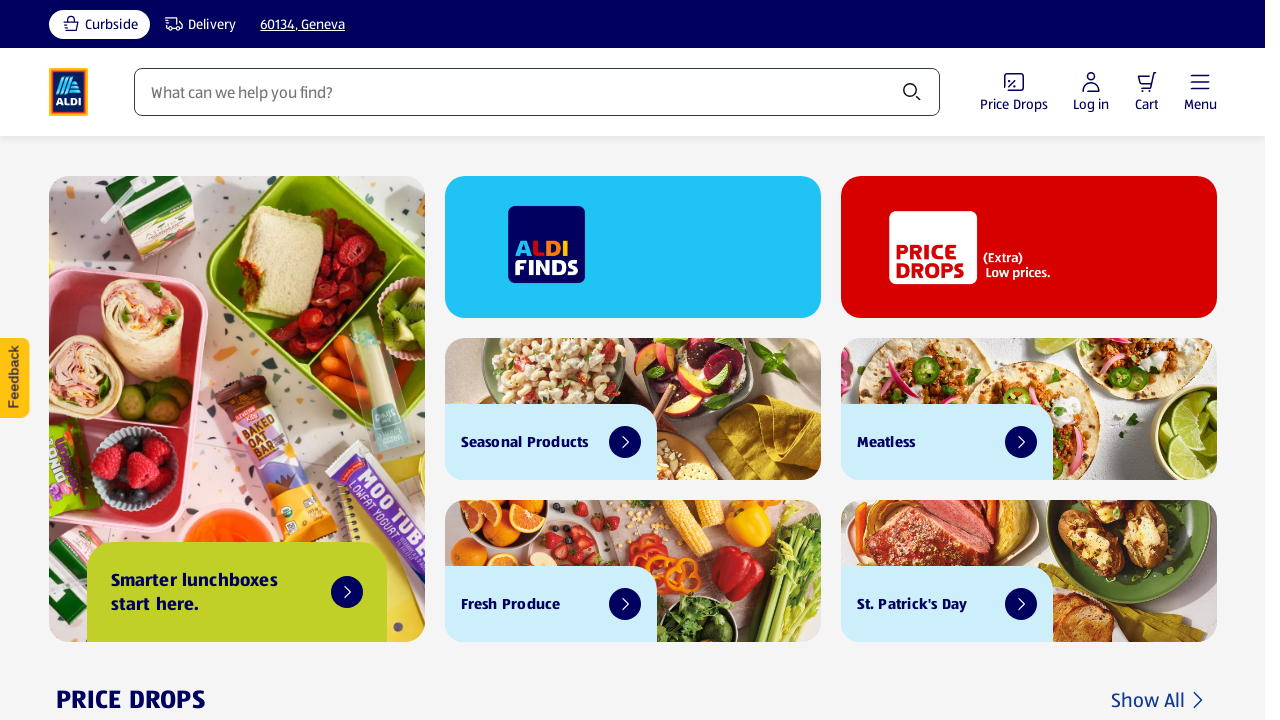

Retrieved text content from link: 'Deli'
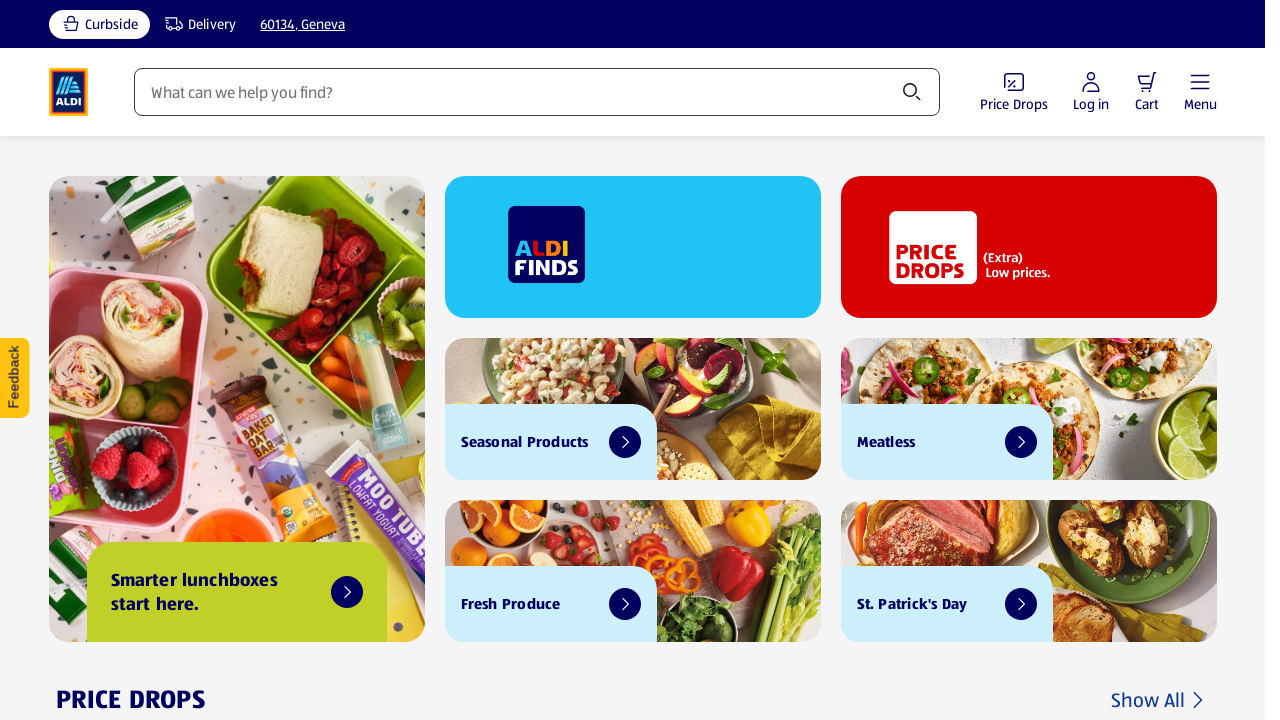

Retrieved text content from link: 'Deli Meat'
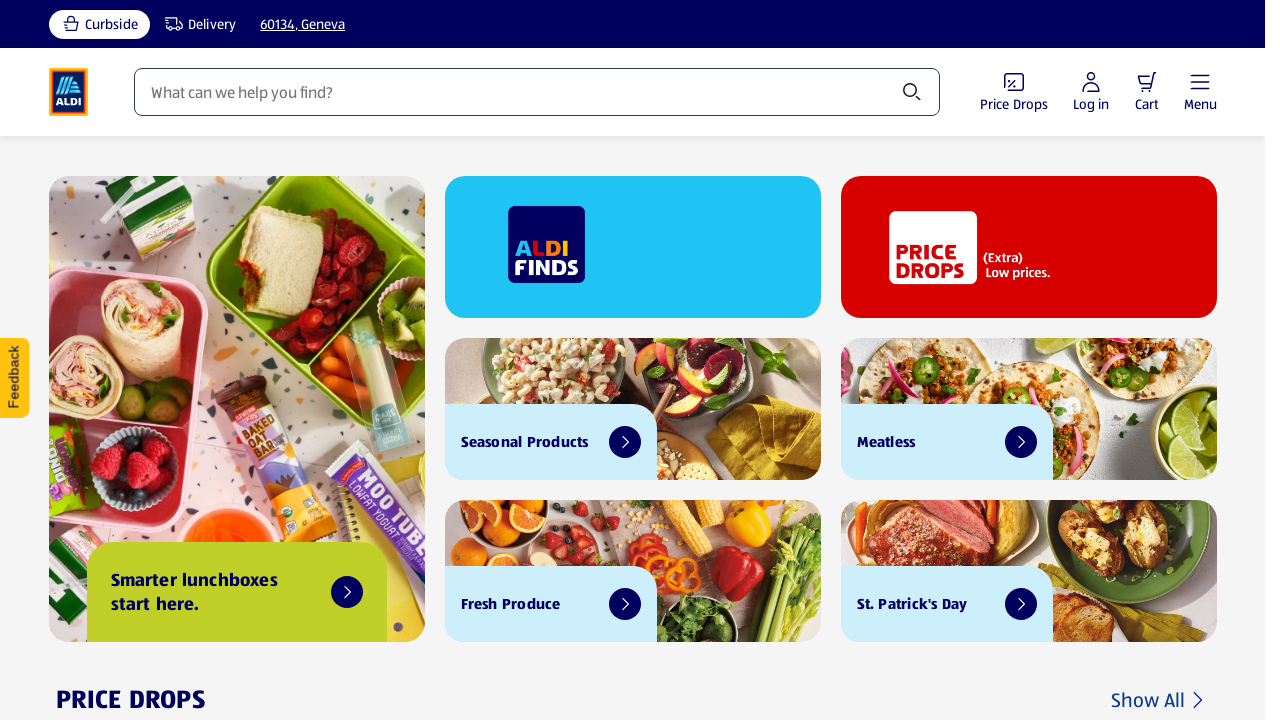

Retrieved text content from link: 'Lunch Meat'
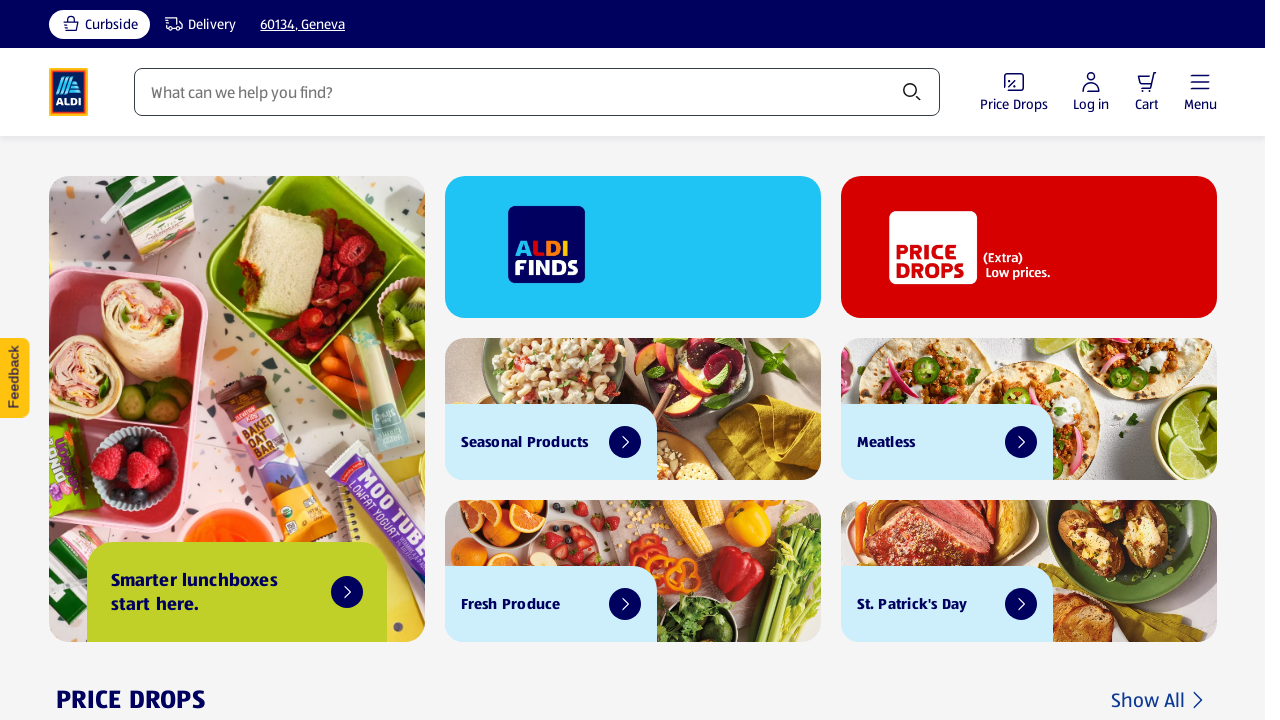

Retrieved text content from link: 'Dips & Hummus'
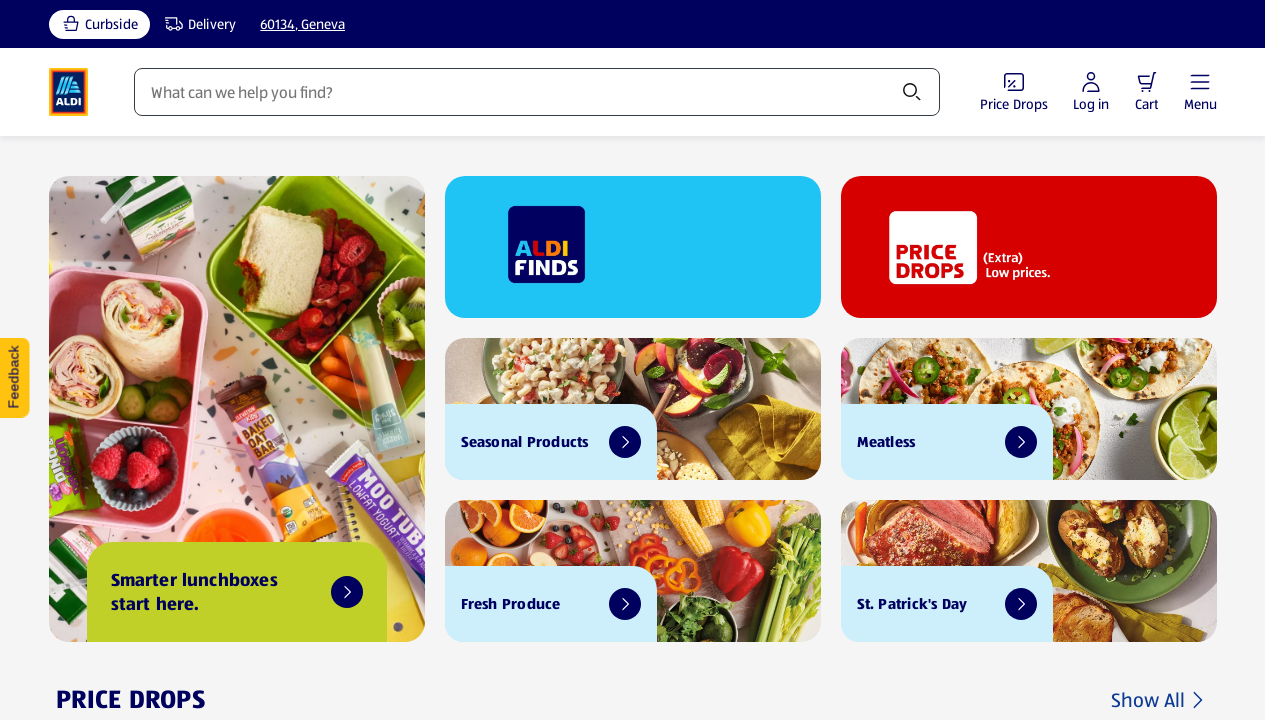

Retrieved text content from link: 'Prepared Meals & Sides'
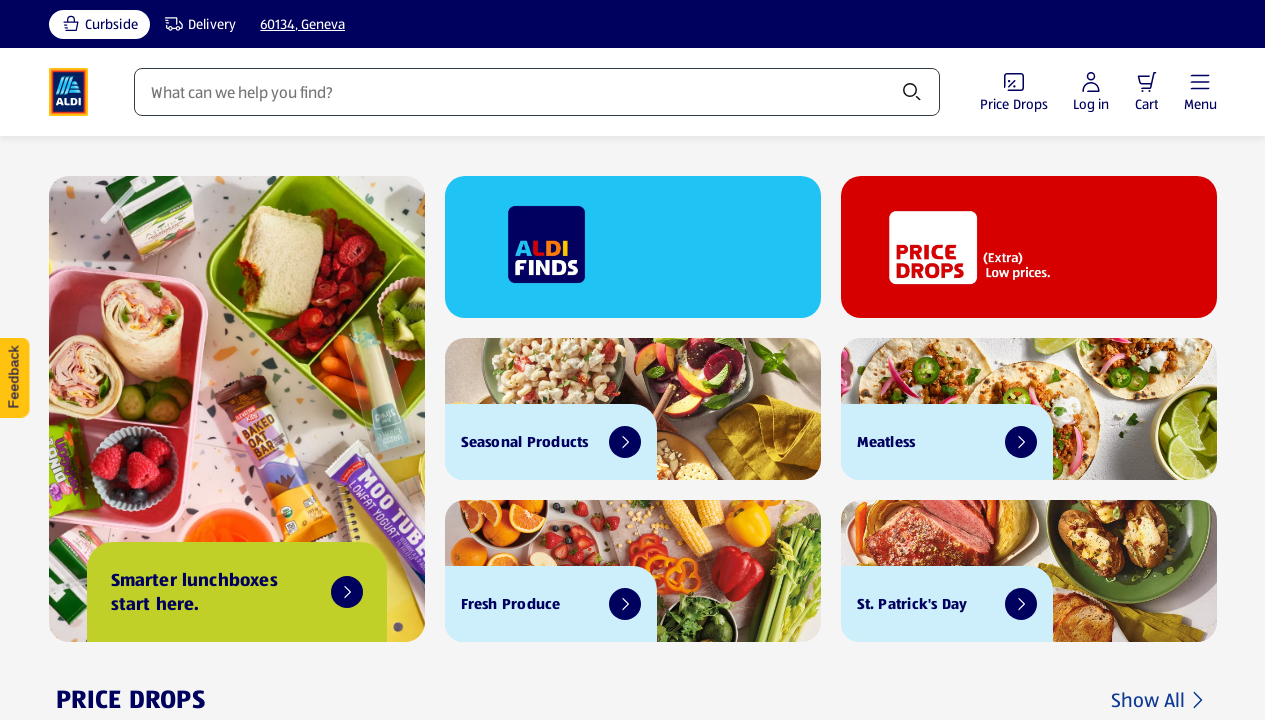

Retrieved text content from link: 'Take & Bake'
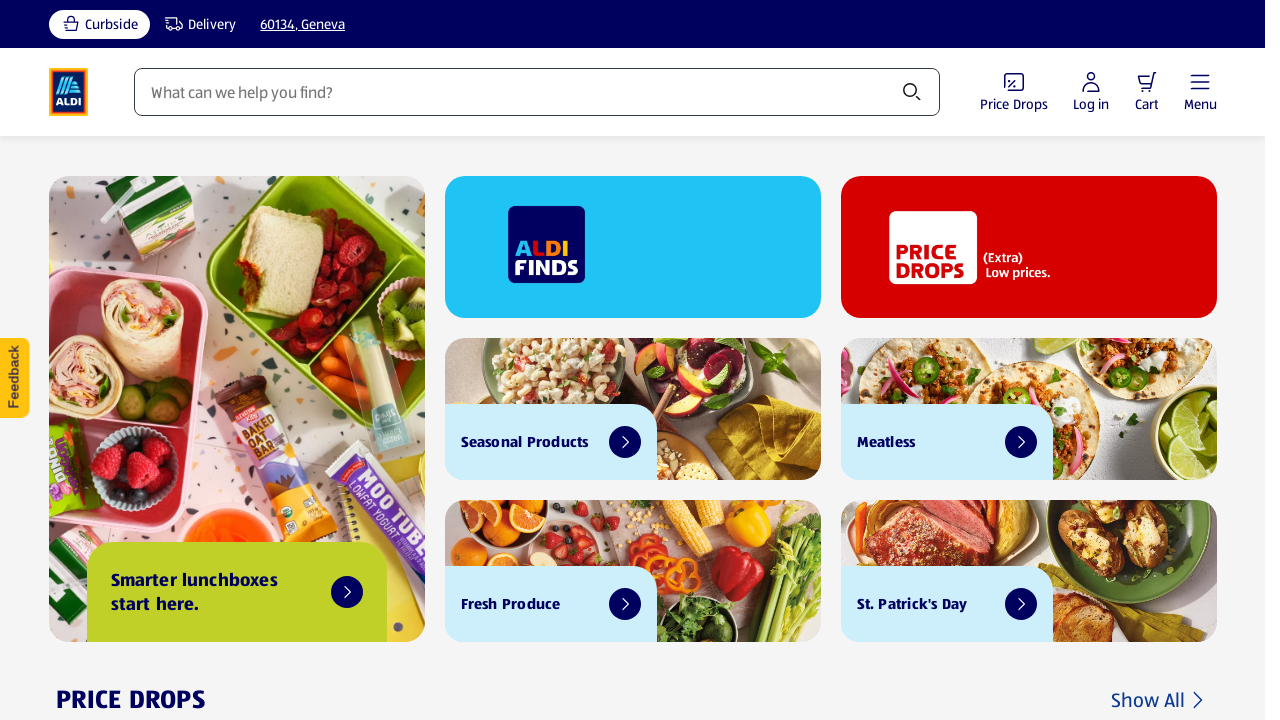

Retrieved text content from link: 'Bakery & Bread'
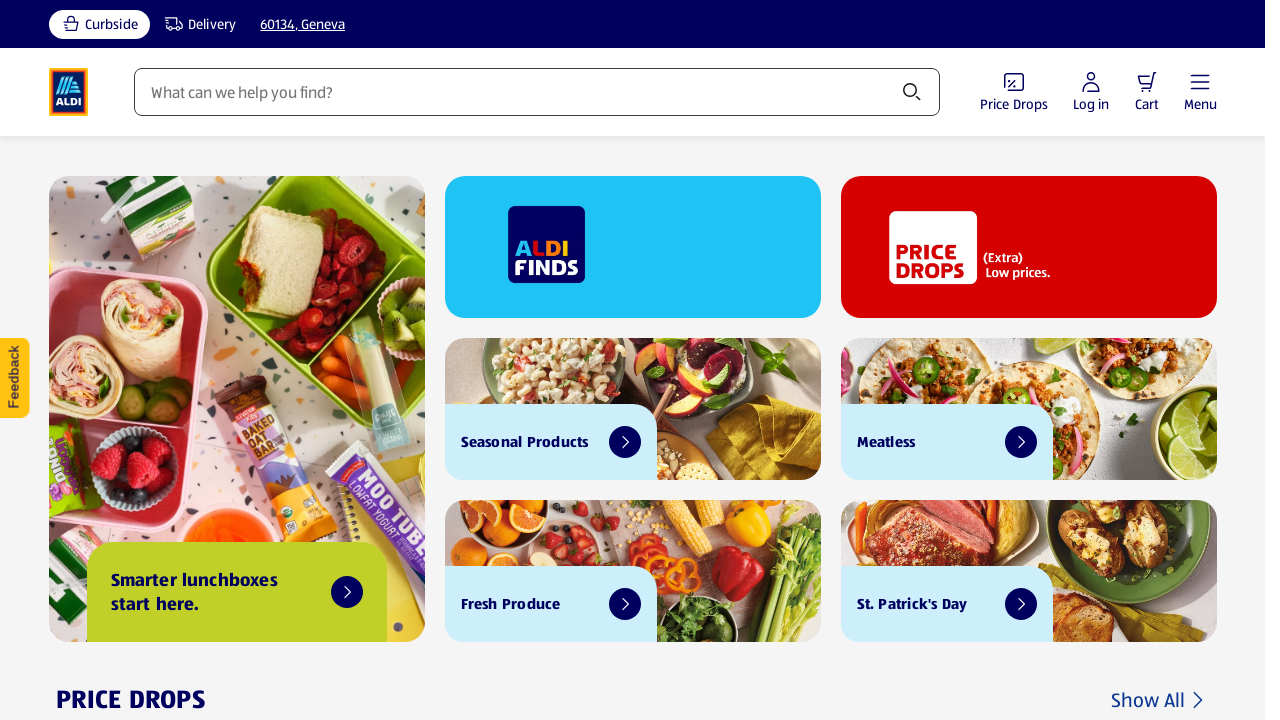

Retrieved text content from link: 'Bread'
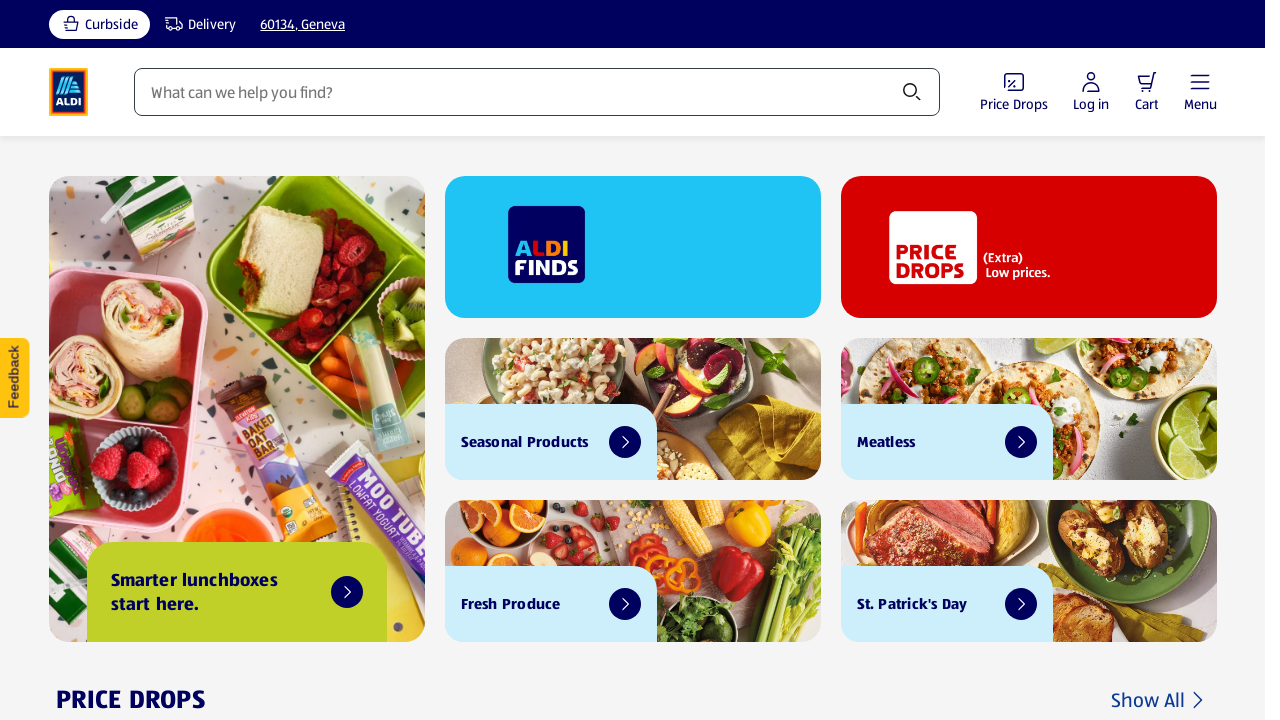

Retrieved text content from link: 'Tortillas & Flatbread'
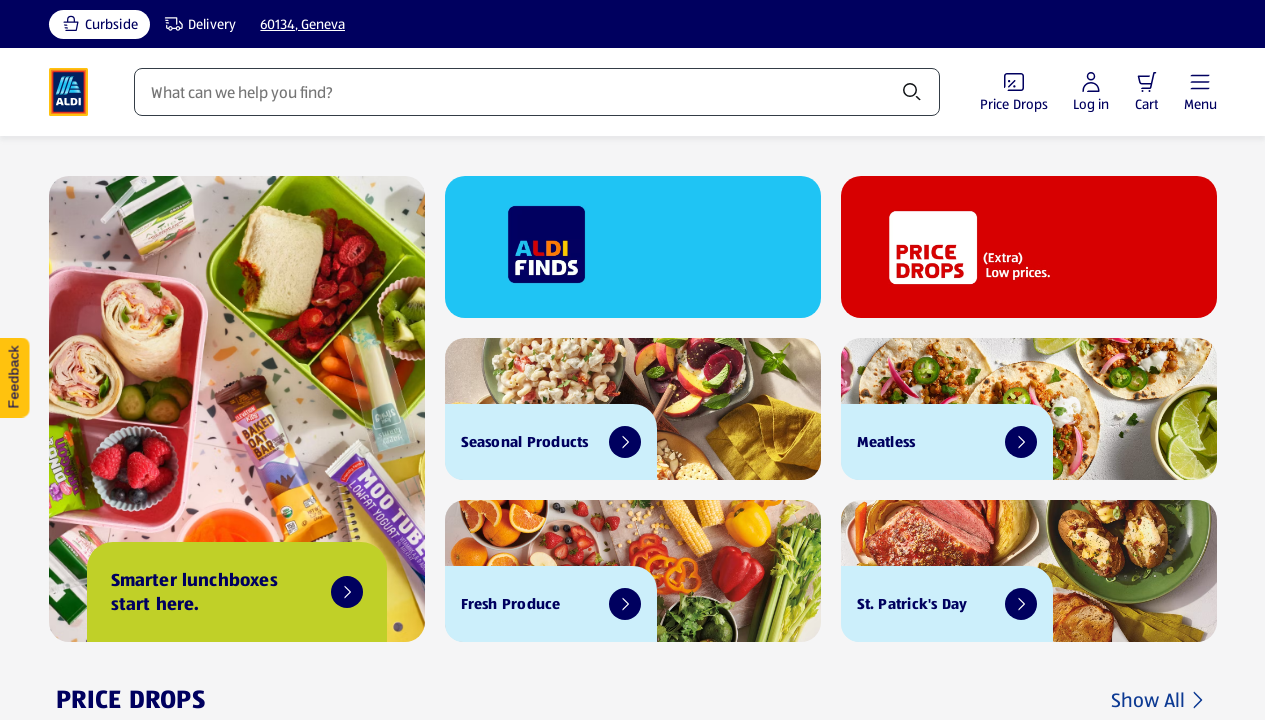

Retrieved text content from link: 'Bakery Desserts'
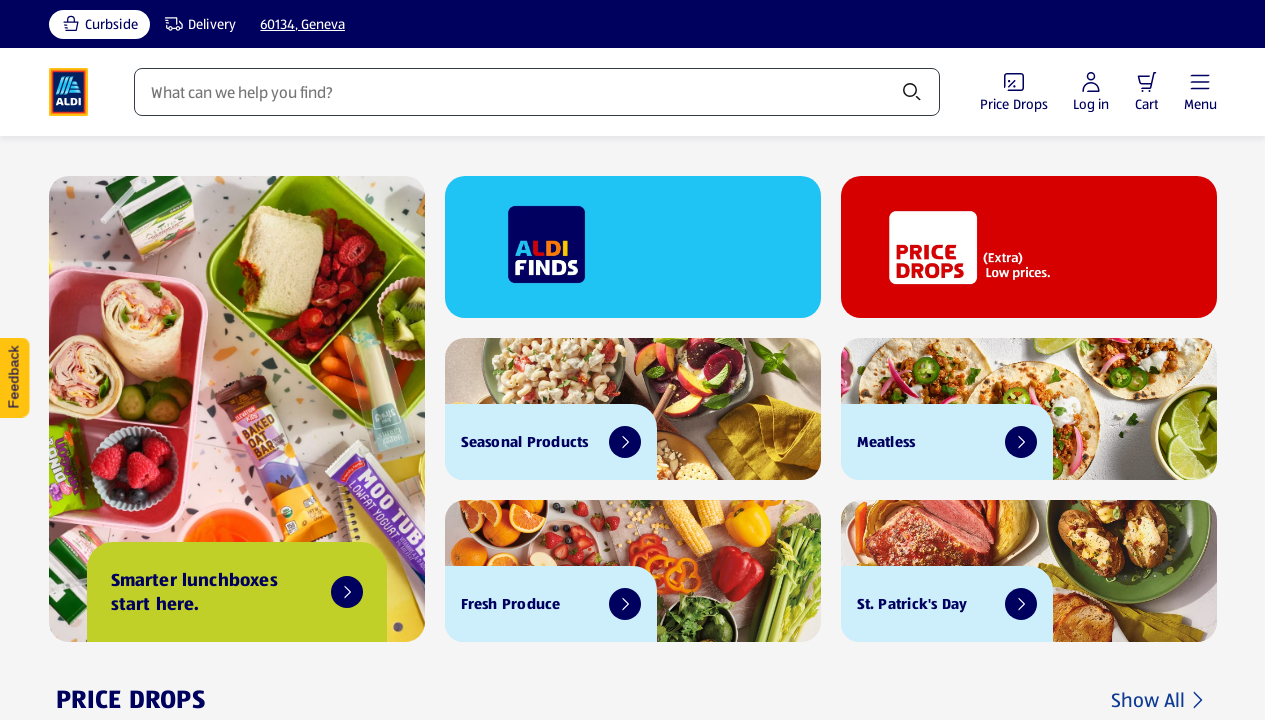

Retrieved text content from link: 'Household Essentials'
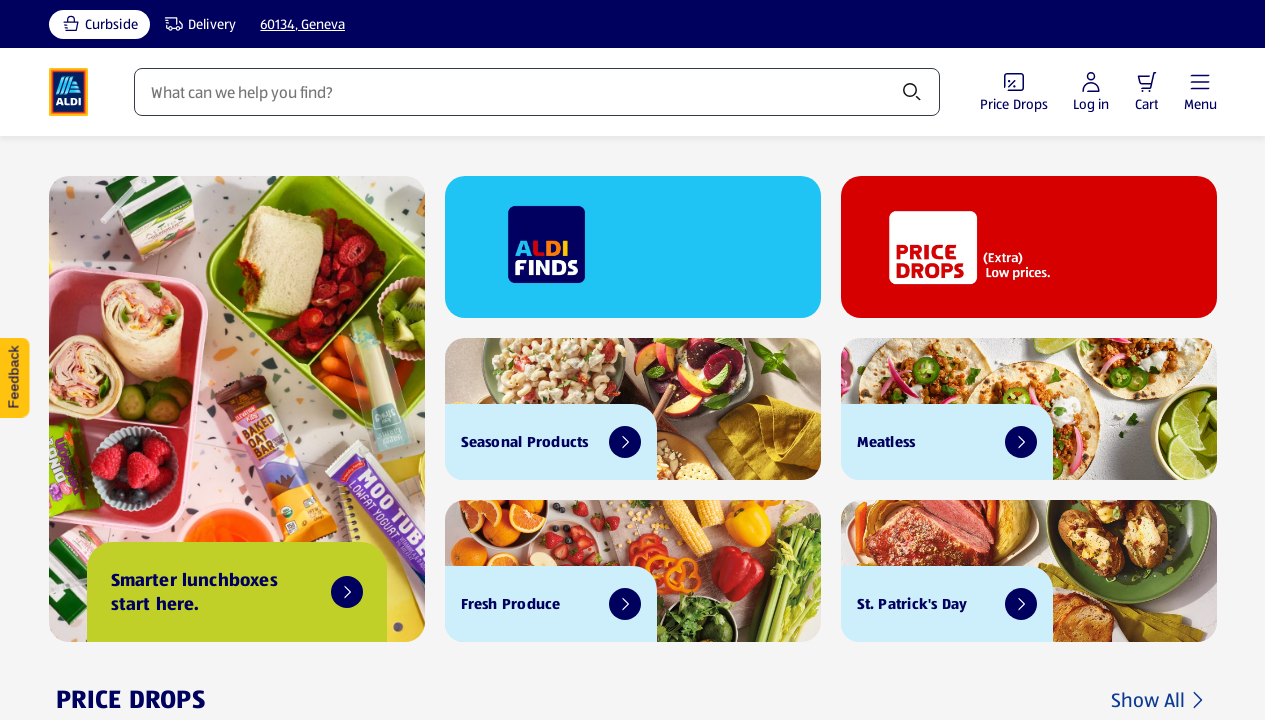

Retrieved text content from link: 'Paper & Plastic Products'
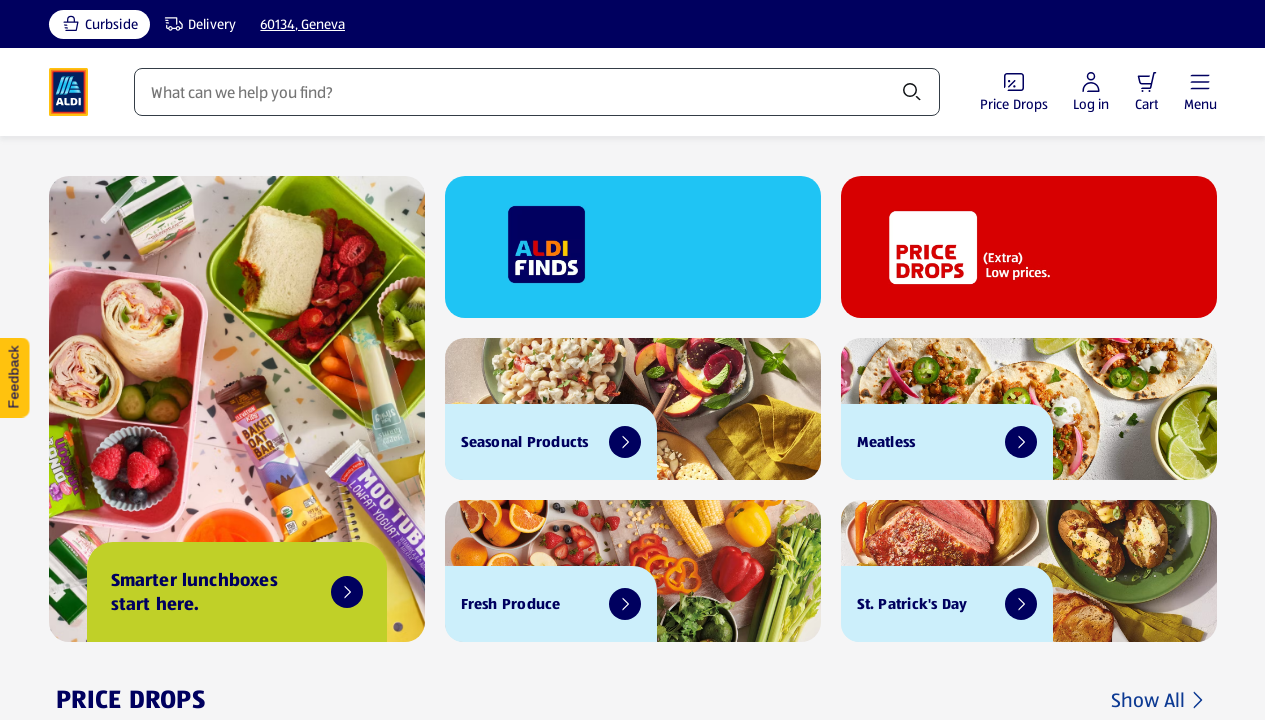

Retrieved text content from link: 'Dishwashing & Cleaning Supplies'
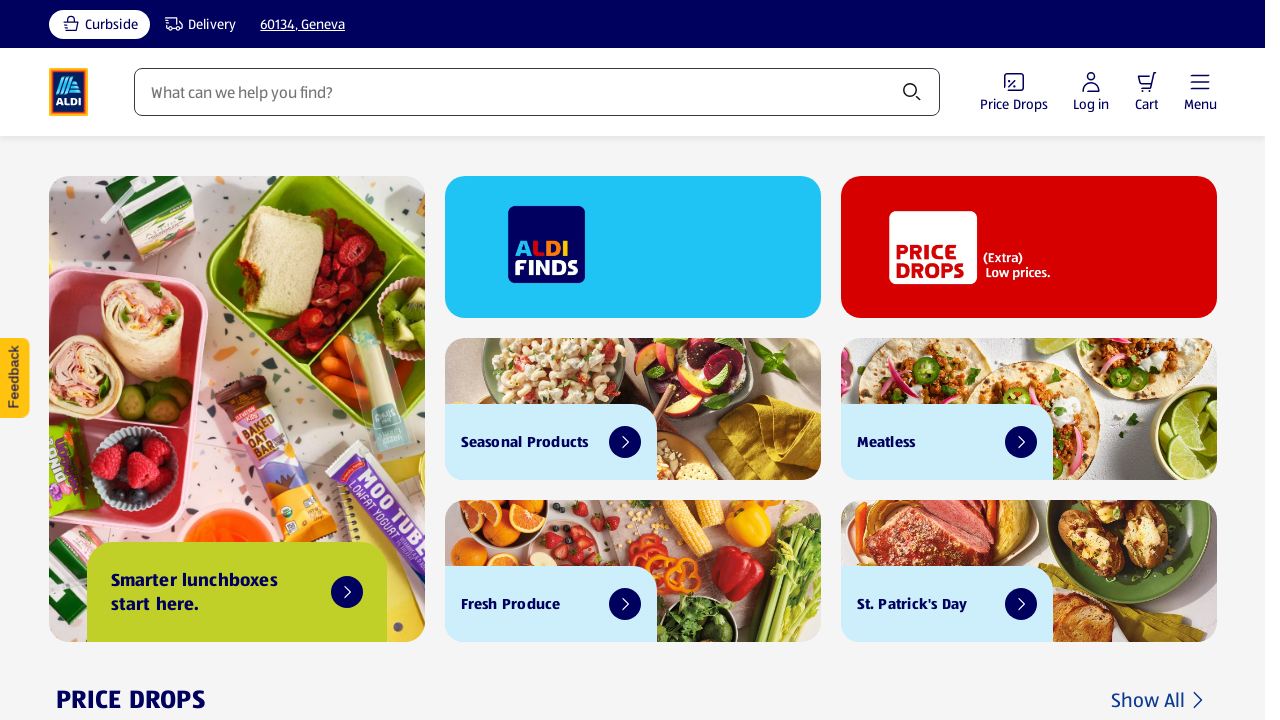

Retrieved text content from link: 'Candles & Air Fresheners'
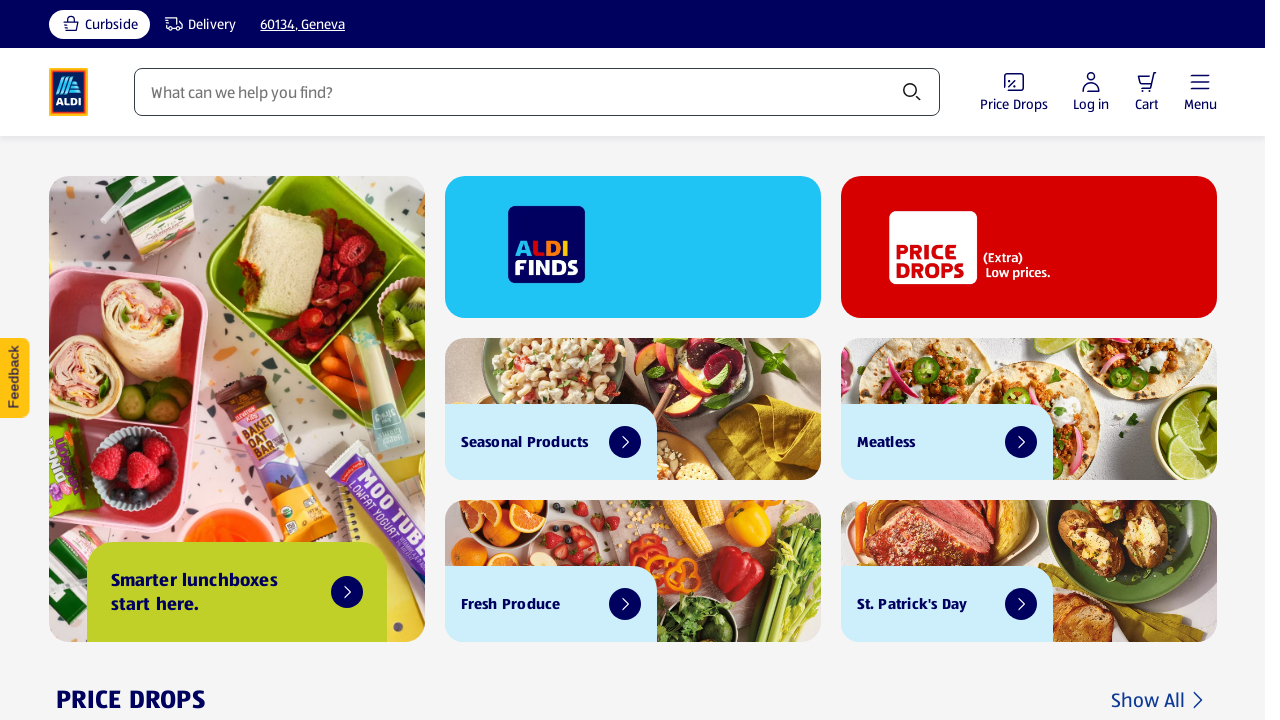

Retrieved text content from link: 'Laundry'
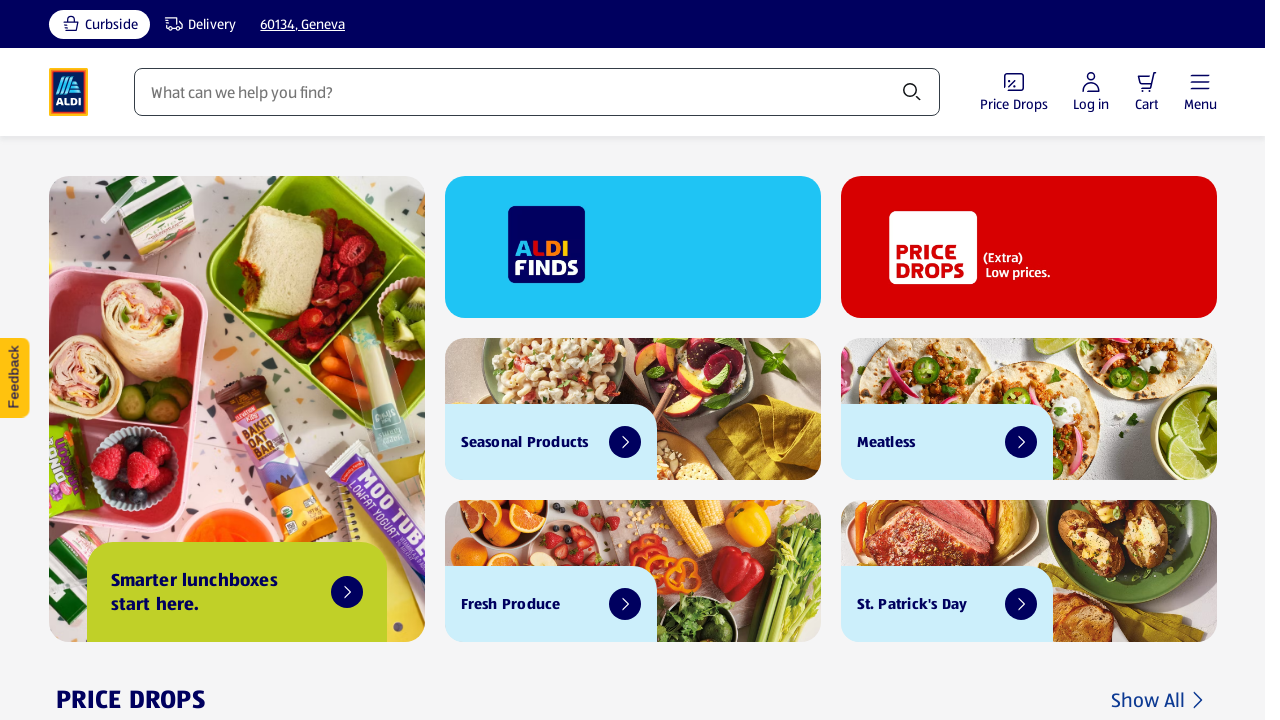

Retrieved text content from link: 'School & Office Supplies'
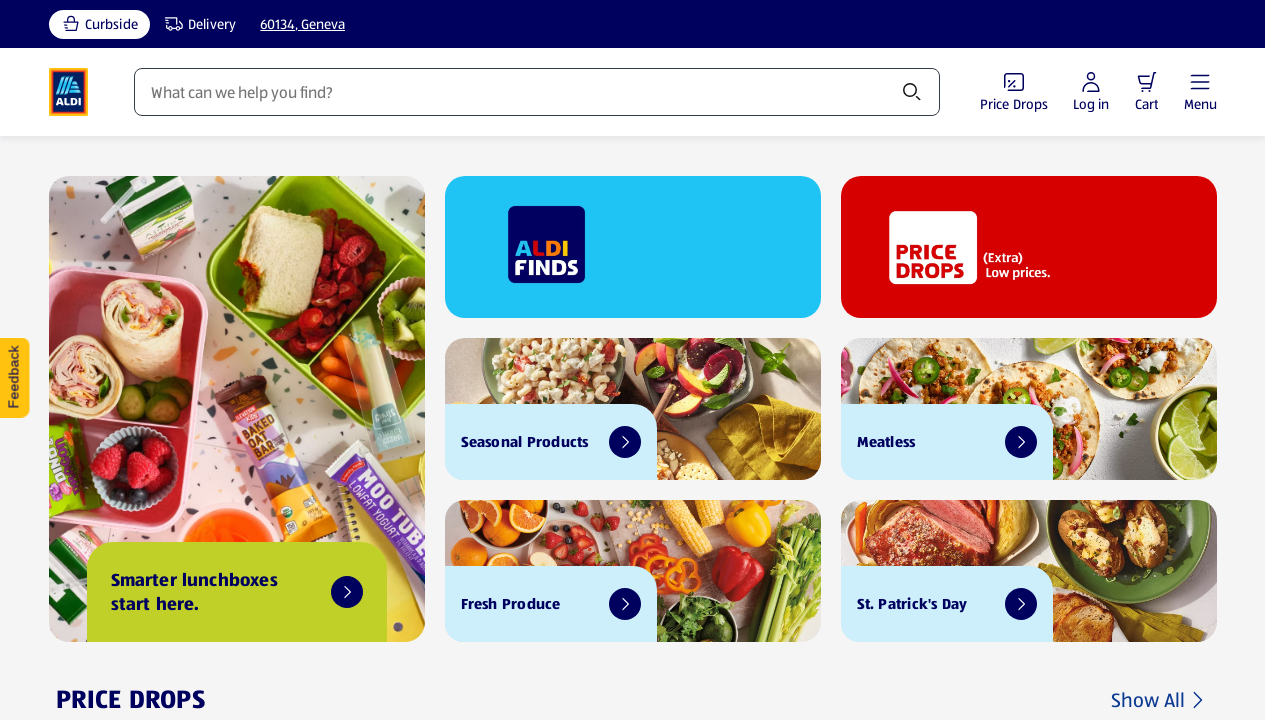

Retrieved text content from link: 'Breakfast & Cereals'
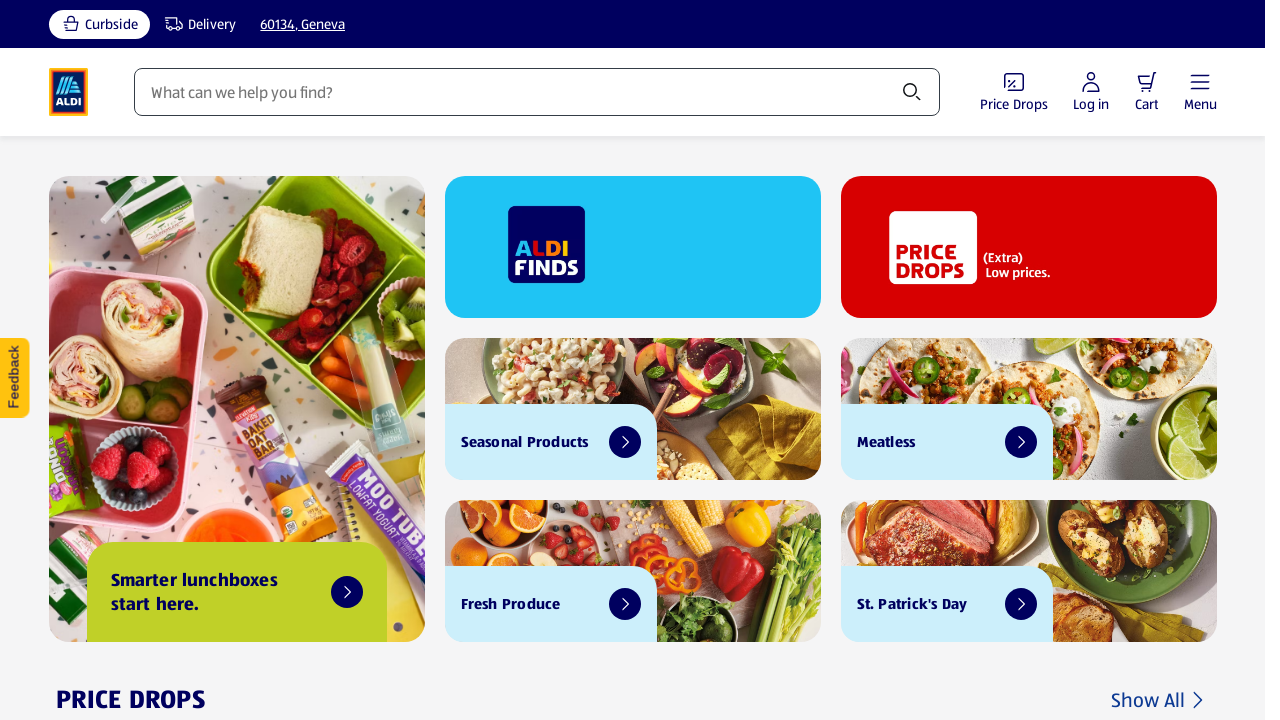

Retrieved text content from link: 'Cereal & Oatmeal'
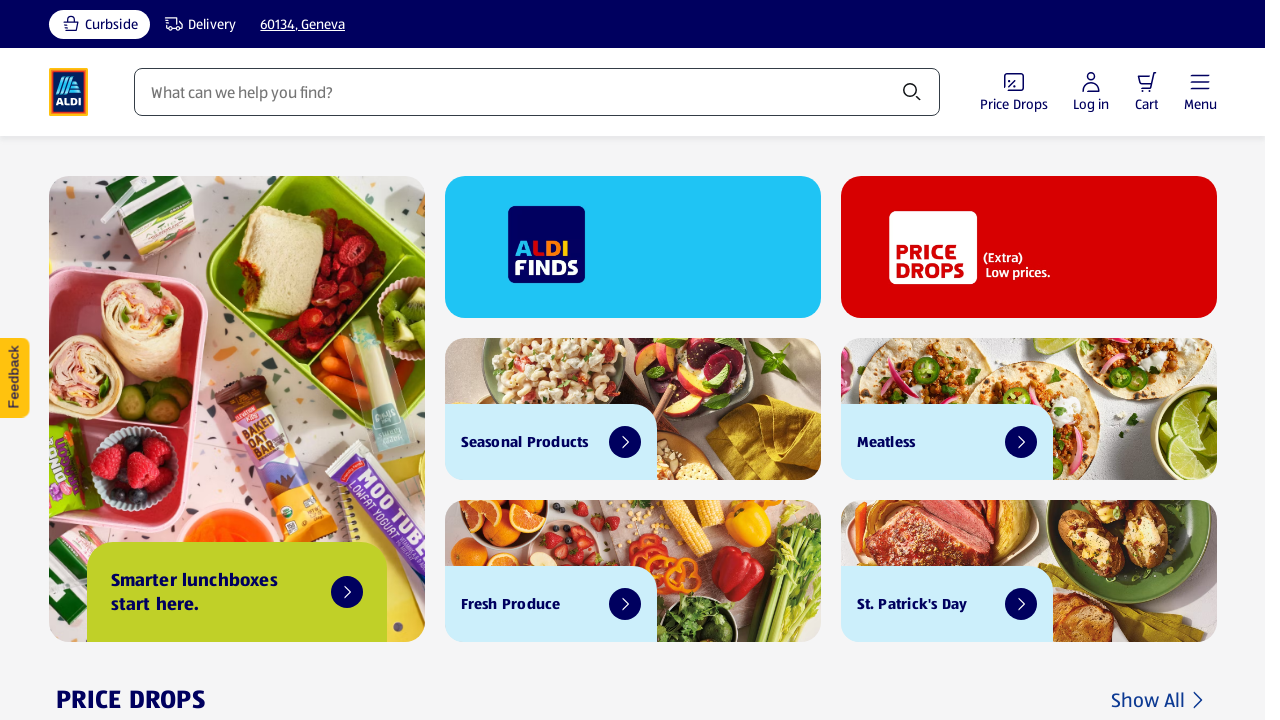

Retrieved text content from link: 'Protein, Granola & Snack Bars'
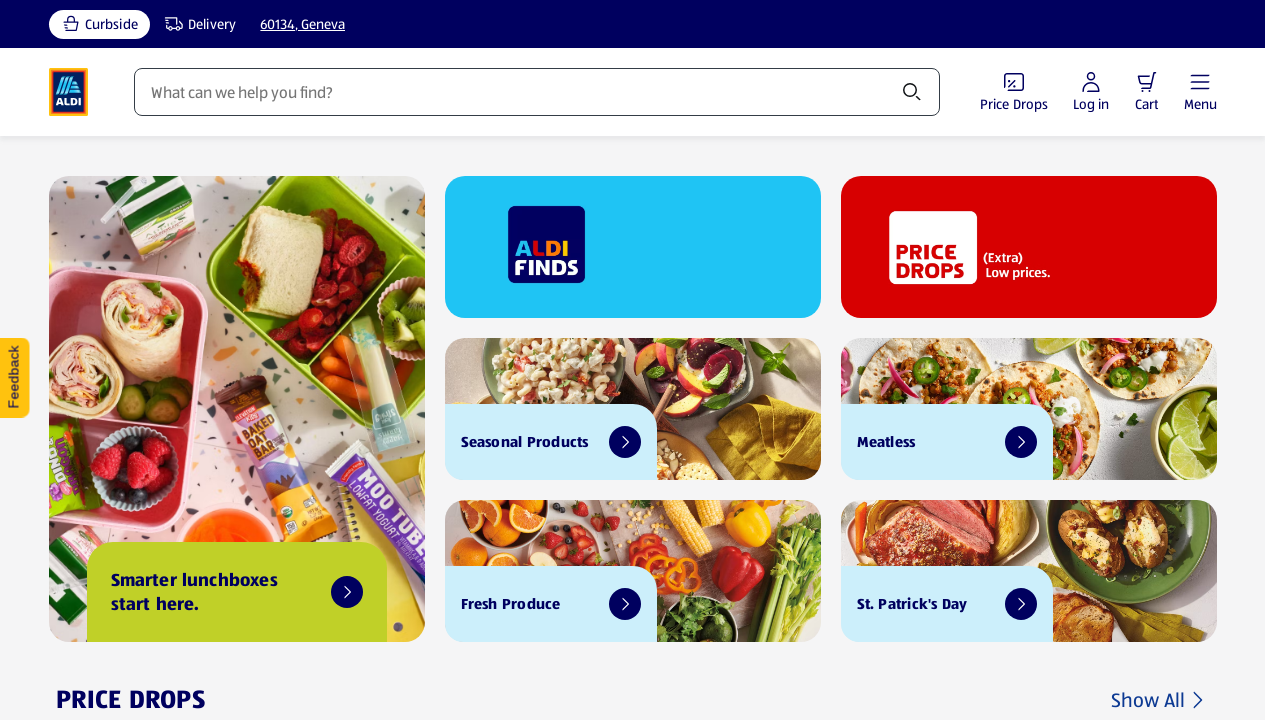

Retrieved text content from link: 'Breakfast Biscuits & Toaster Pastries'
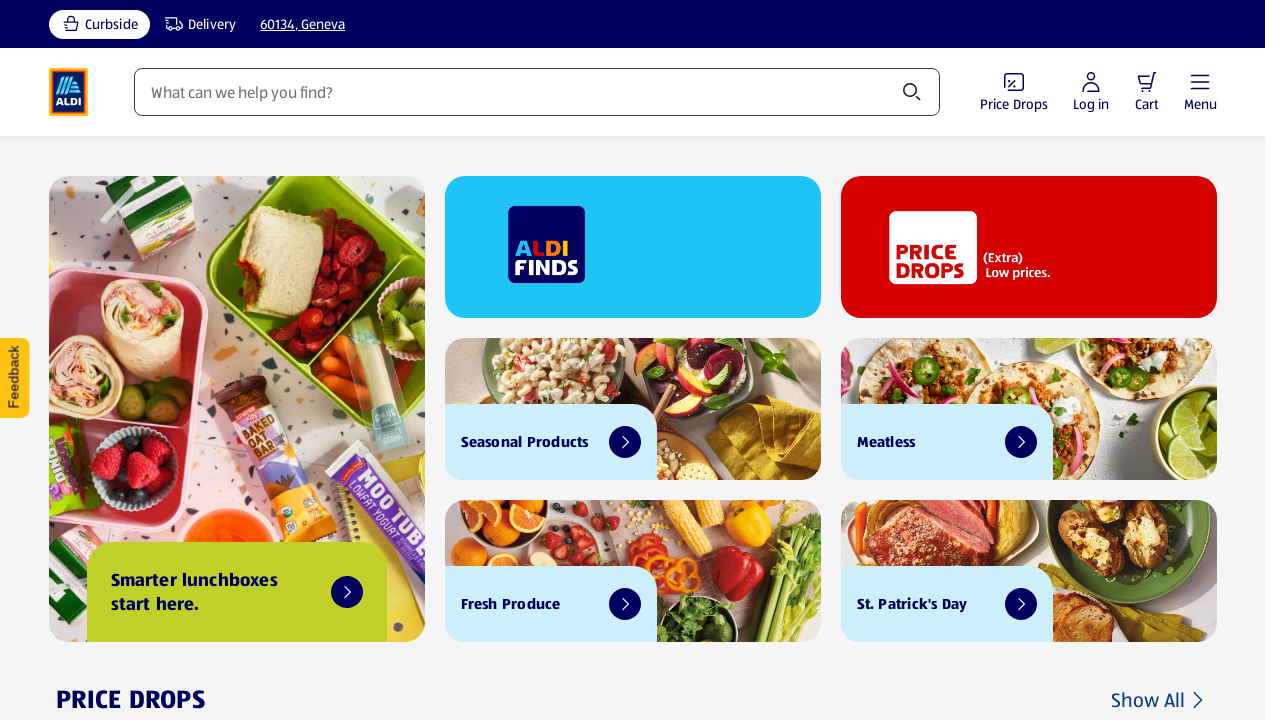

Retrieved text content from link: 'Pet Supplies'
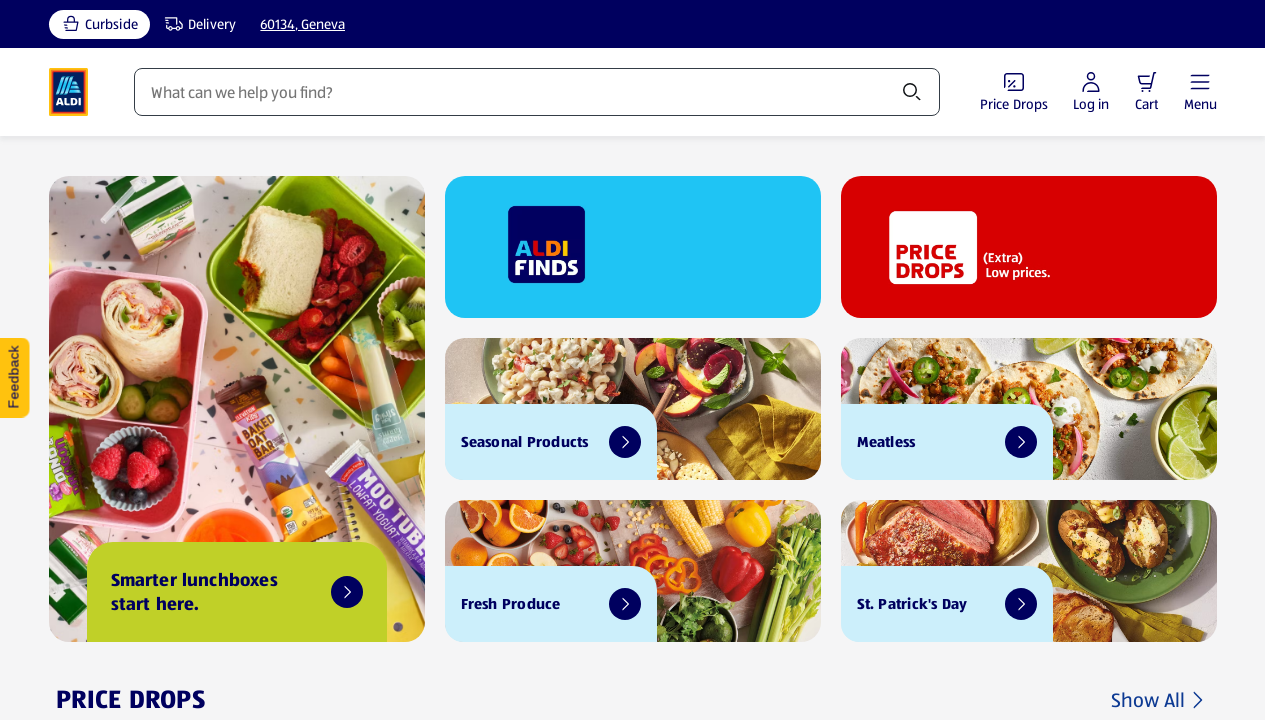

Retrieved text content from link: 'Dog Food & Treats'
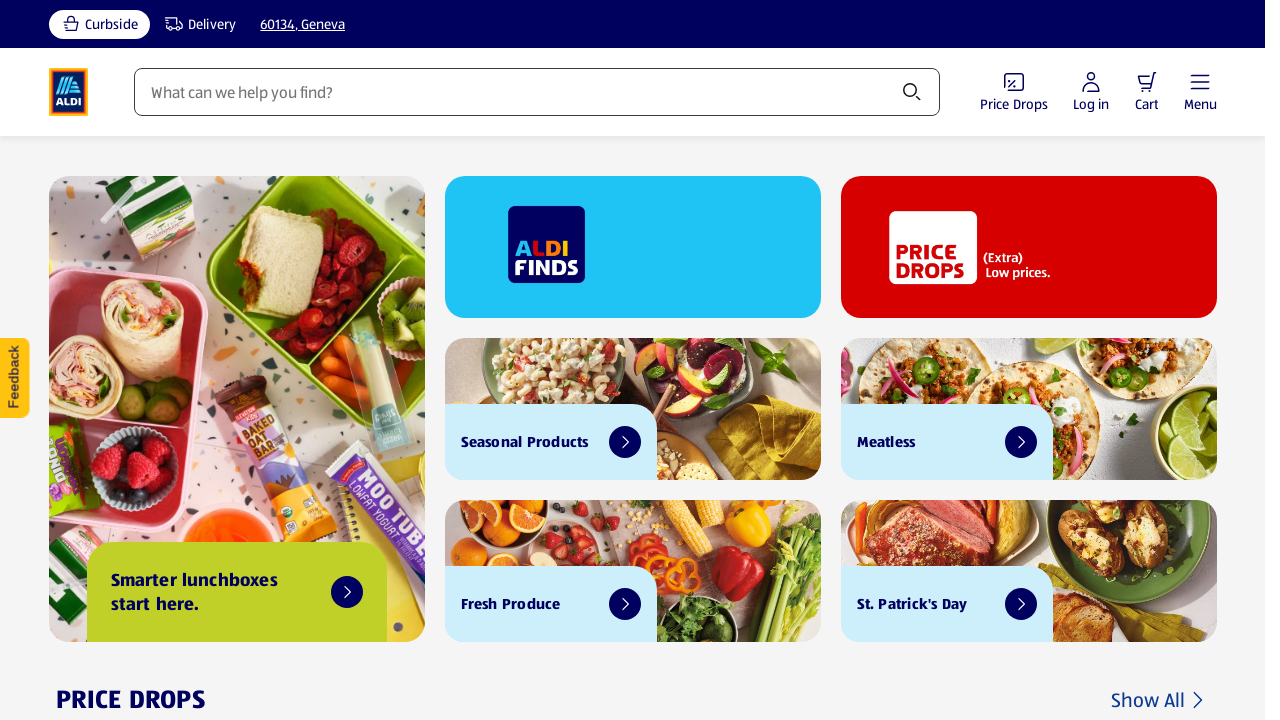

Retrieved text content from link: 'Cat Food & Treats'
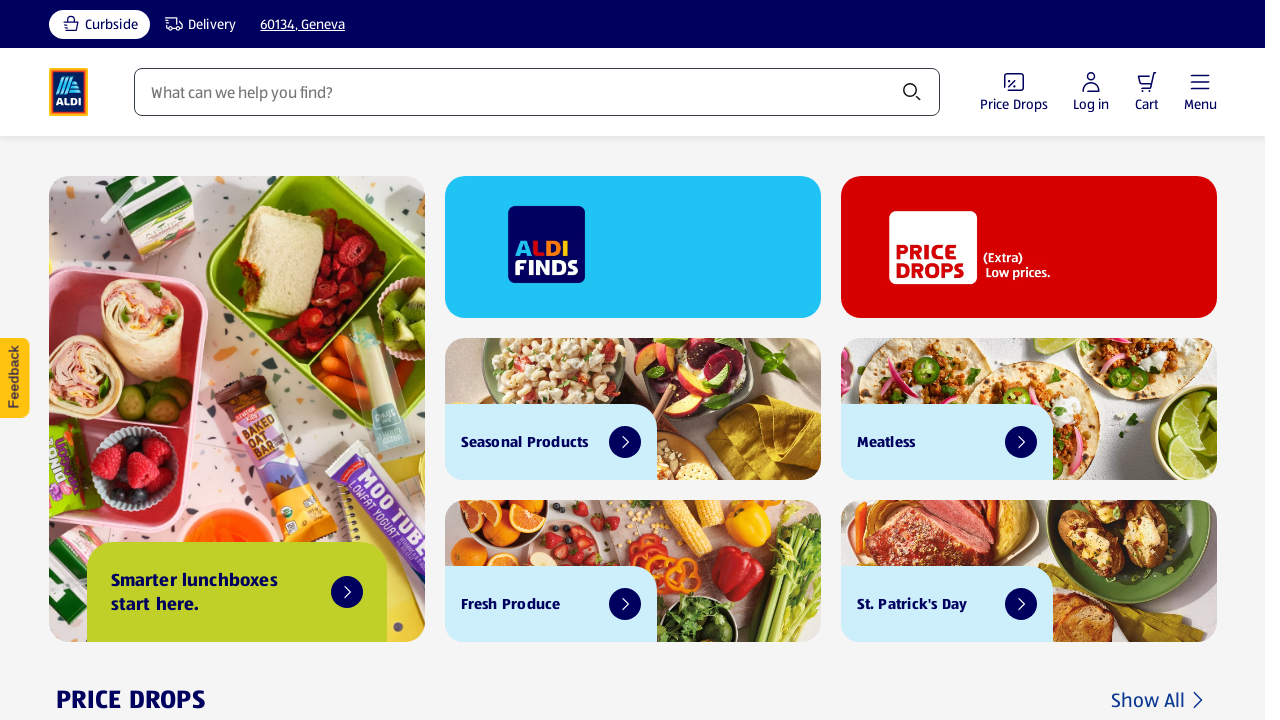

Retrieved text content from link: 'Personal Care'
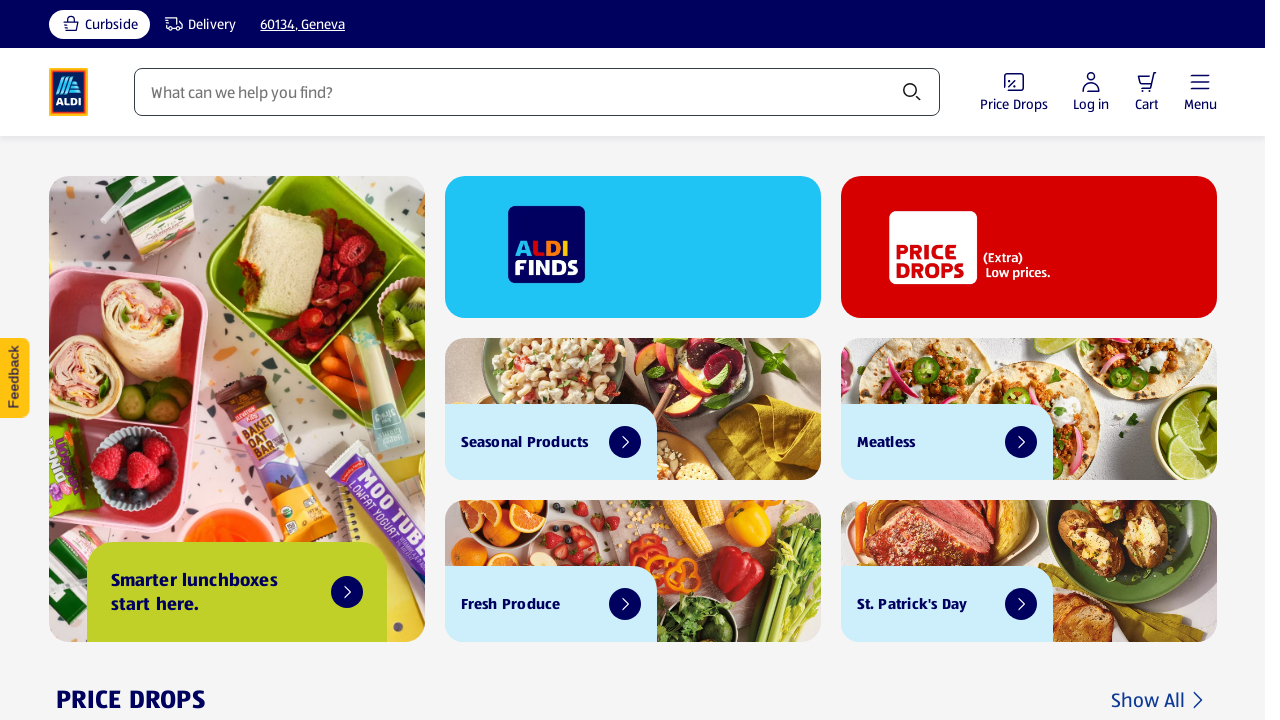

Retrieved text content from link: 'Health & Wellness'
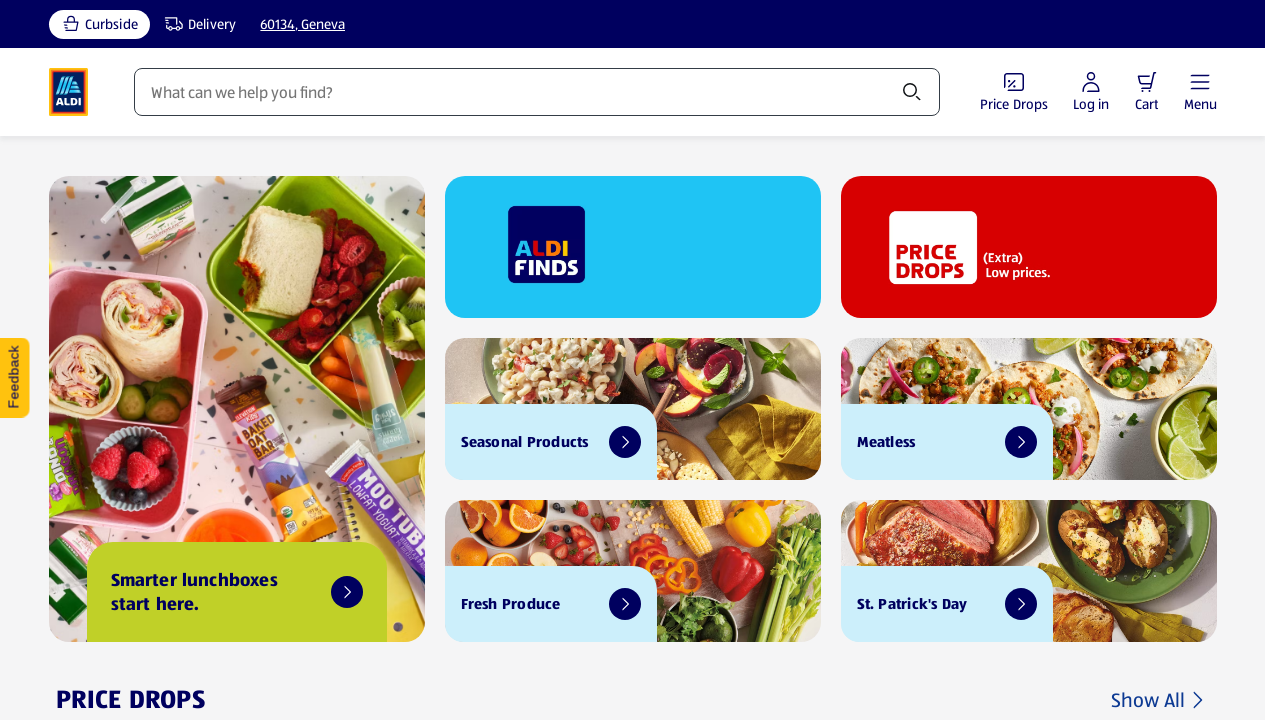

Retrieved text content from link: 'Body & Skin Care'
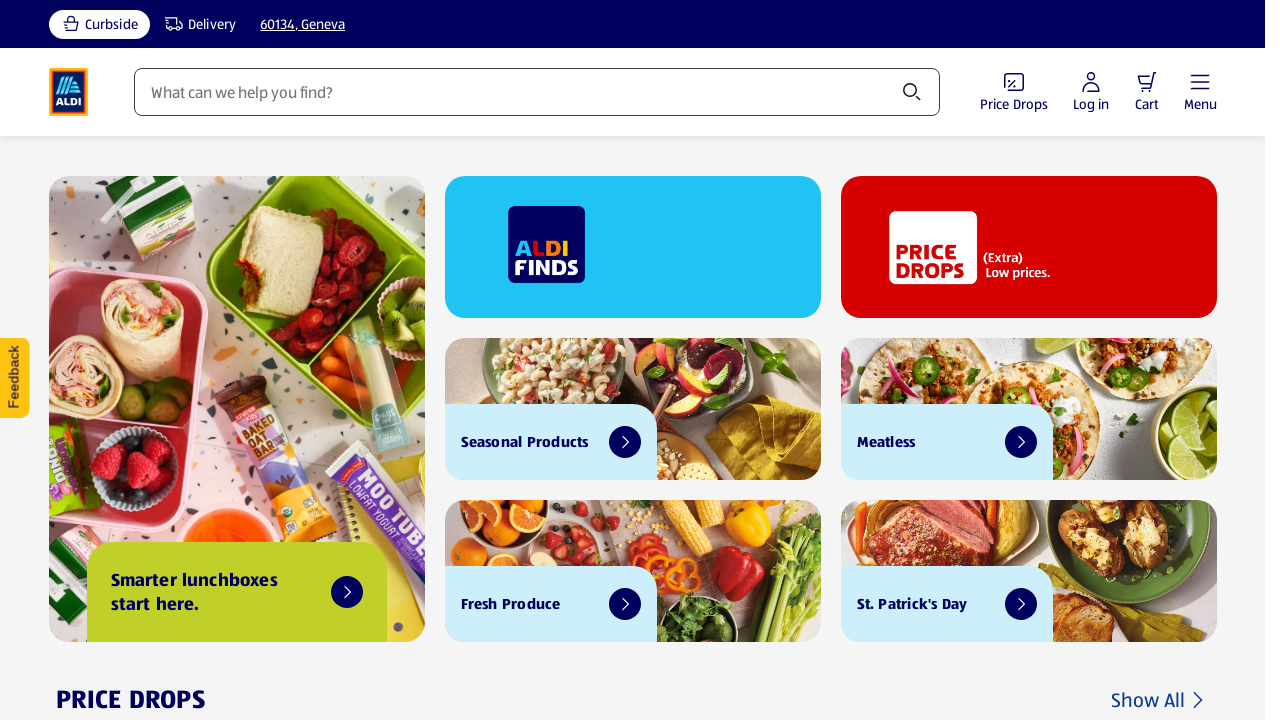

Retrieved text content from link: 'Hair Care'
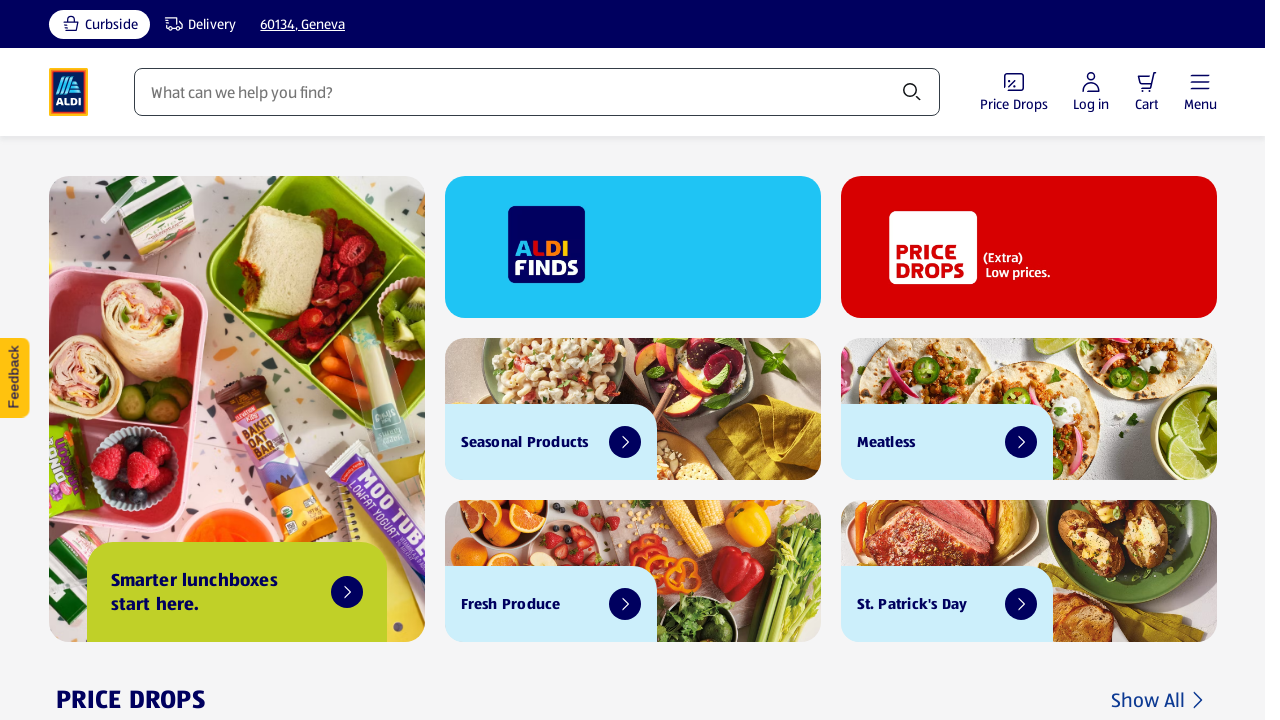

Retrieved text content from link: 'Oral Care'
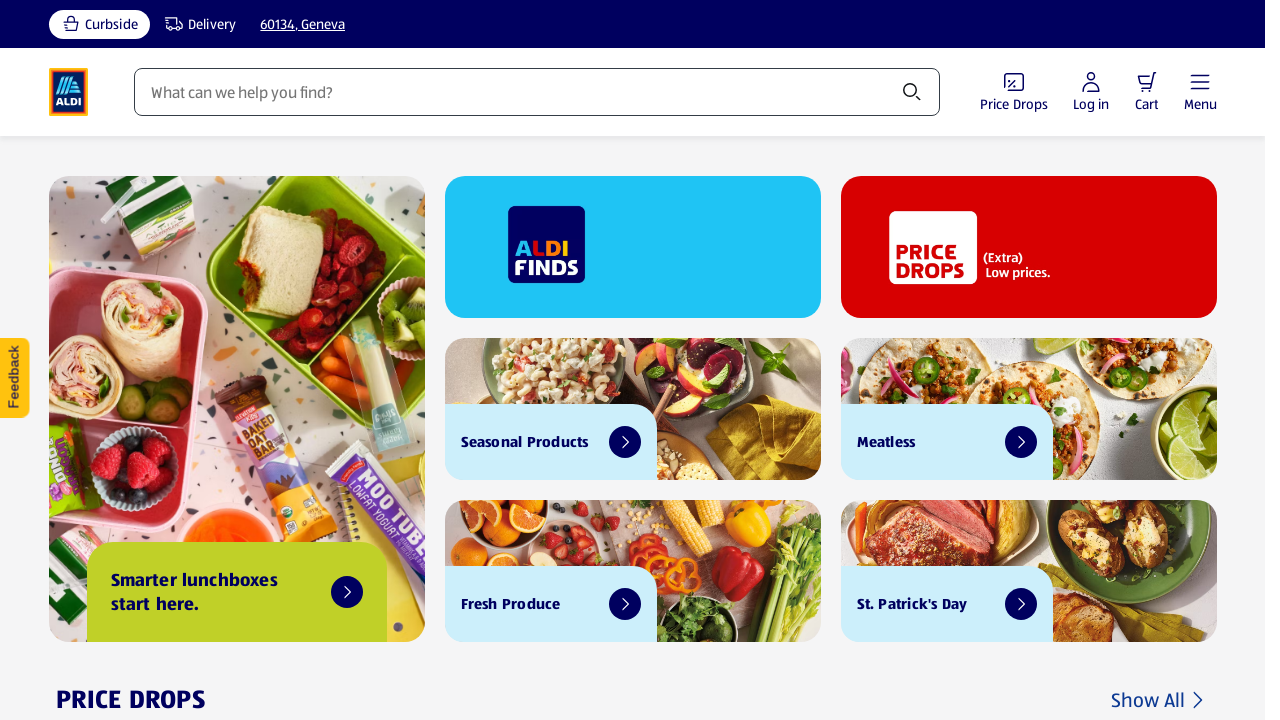

Retrieved text content from link: 'Baby Items'
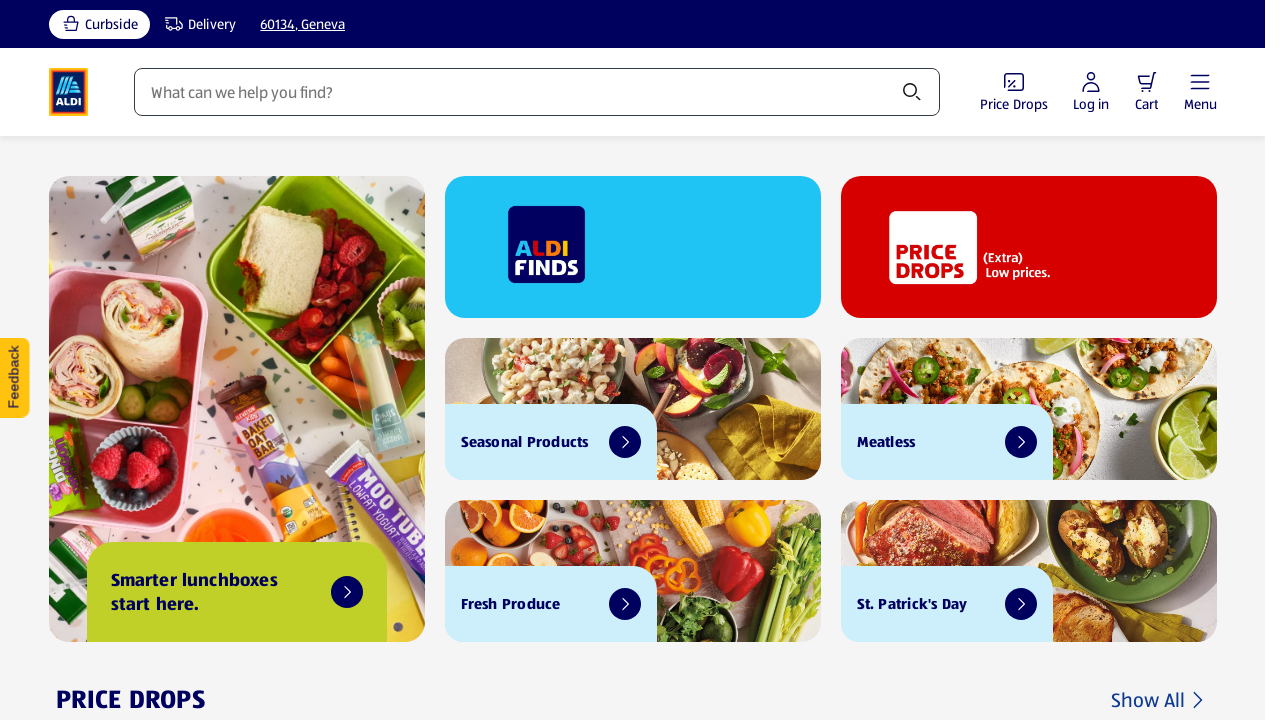

Retrieved text content from link: 'Baby Food & Snacks'
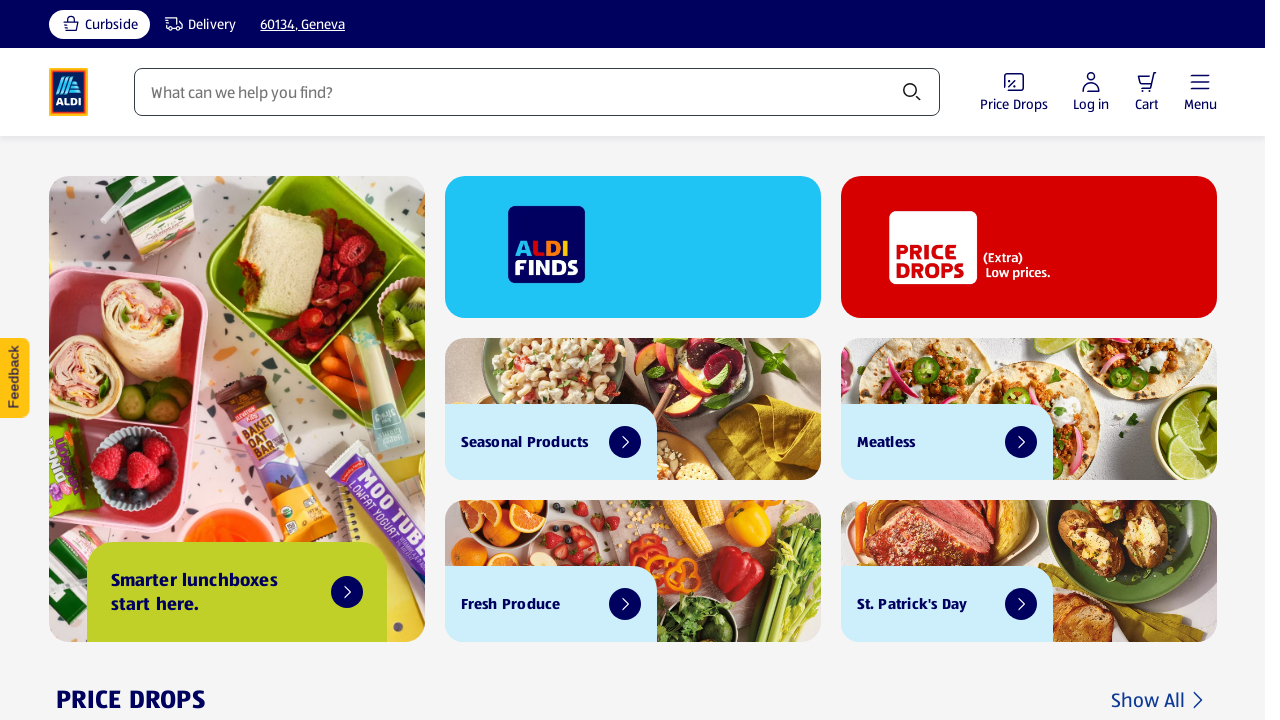

Retrieved text content from link: 'Diapers, Wipes & Wash'
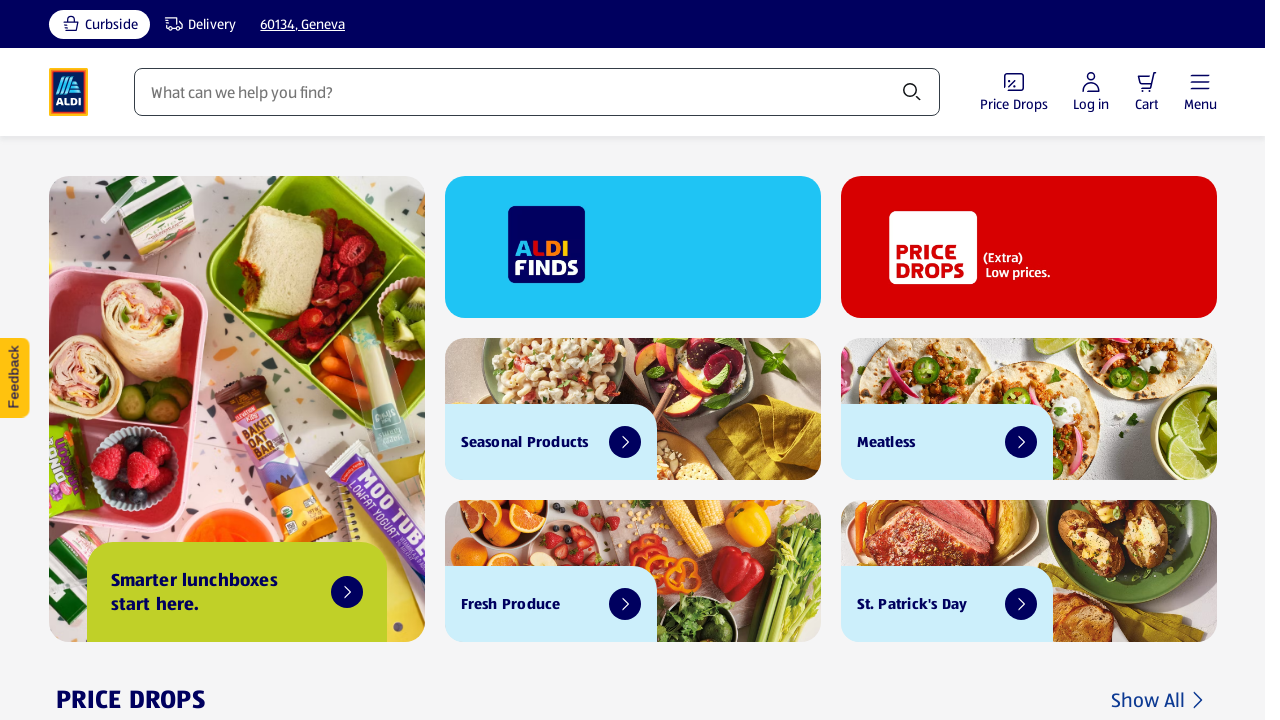

Retrieved text content from link: 'Featured'
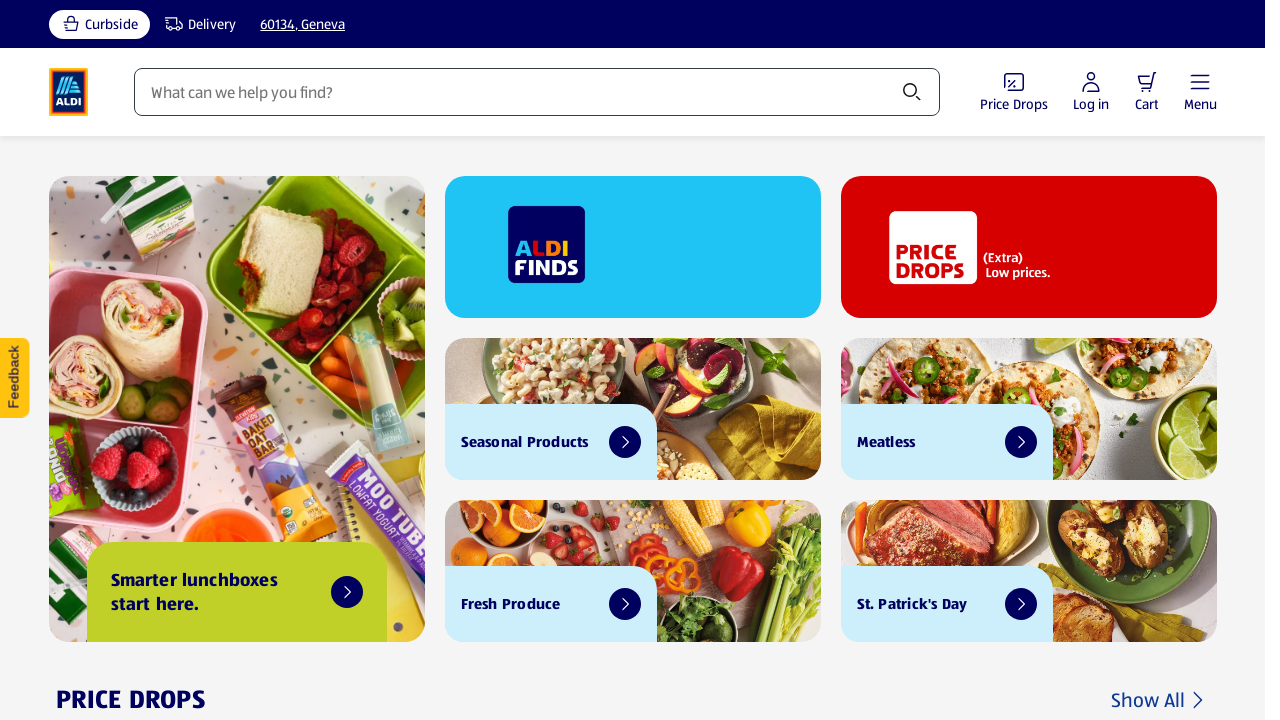

Retrieved text content from link: 'St. Patrick's Day'
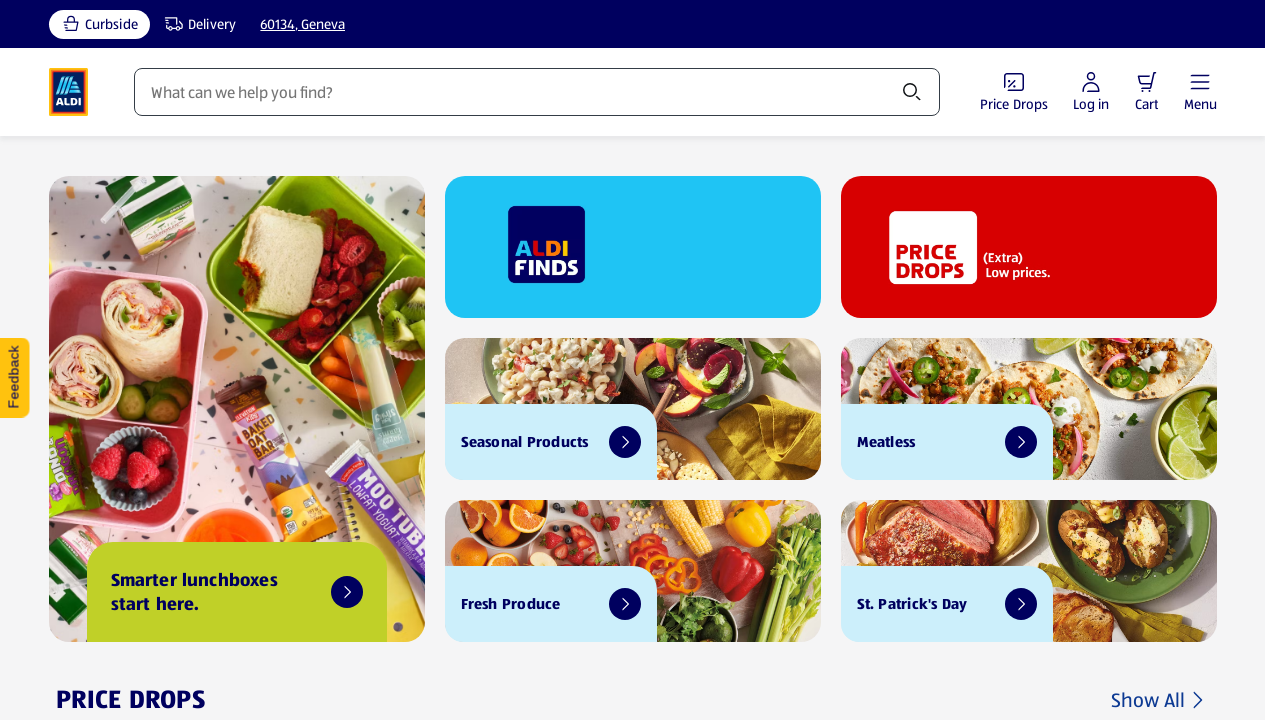

Retrieved text content from link: 'Charcuterie'
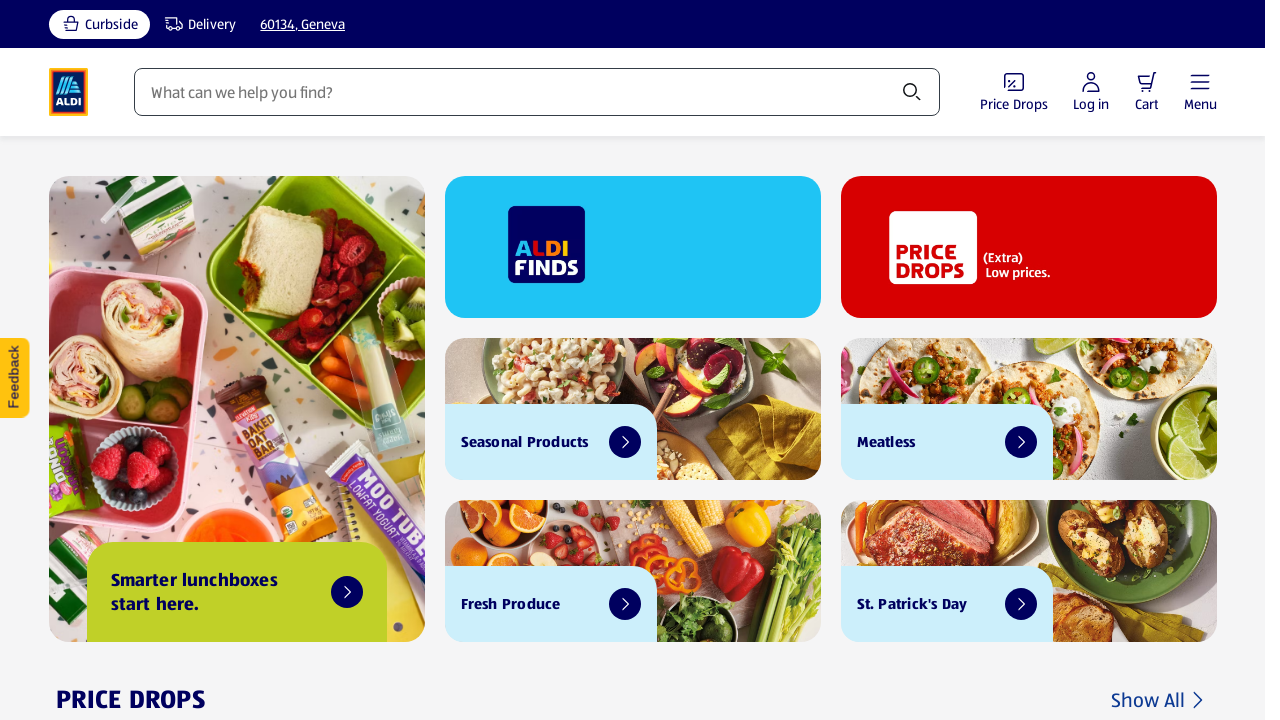

Retrieved text content from link: 'Seasonal'
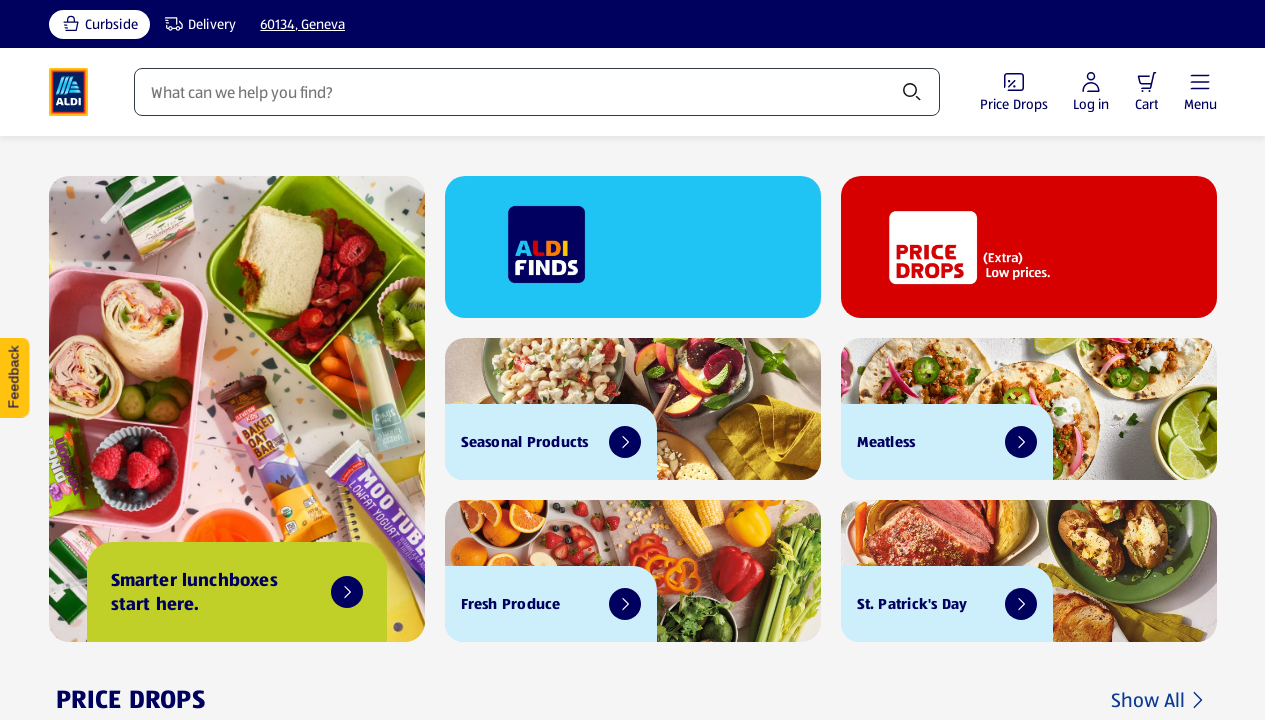

Retrieved text content from link: 'Meatless'
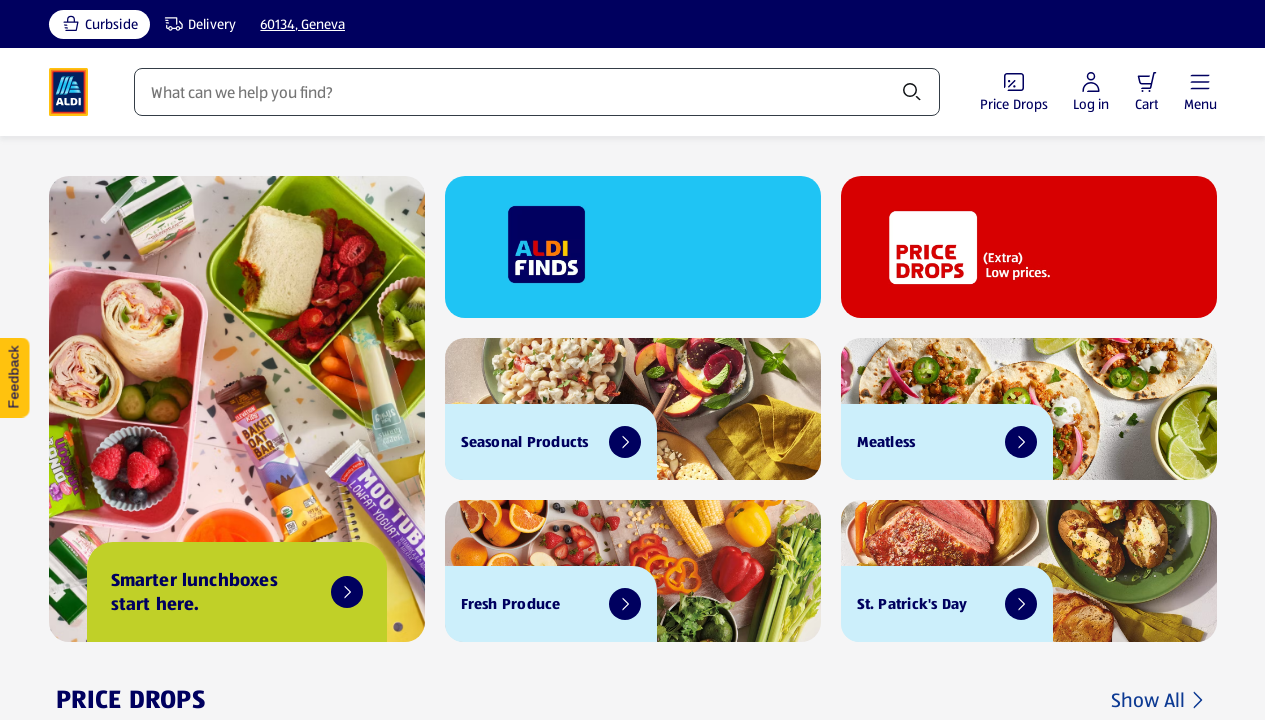

Retrieved text content from link: 'Price Drops'
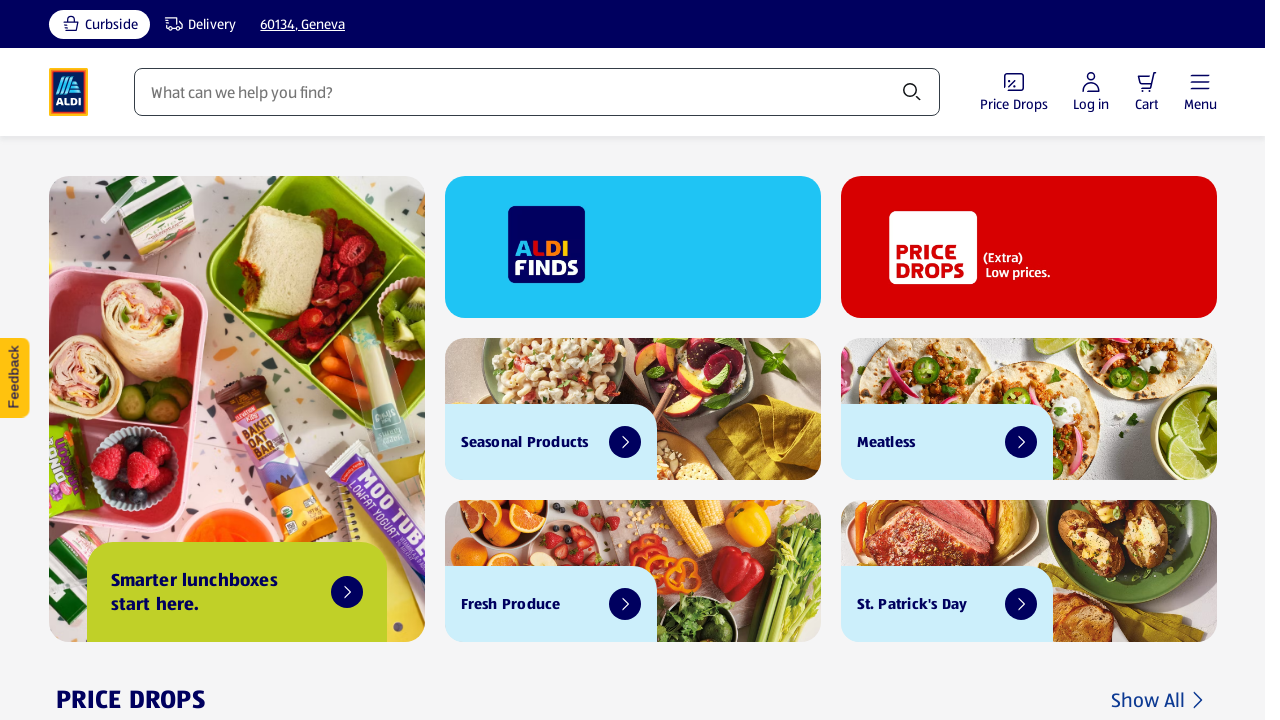

Retrieved text content from link: 'ALDI Finds'
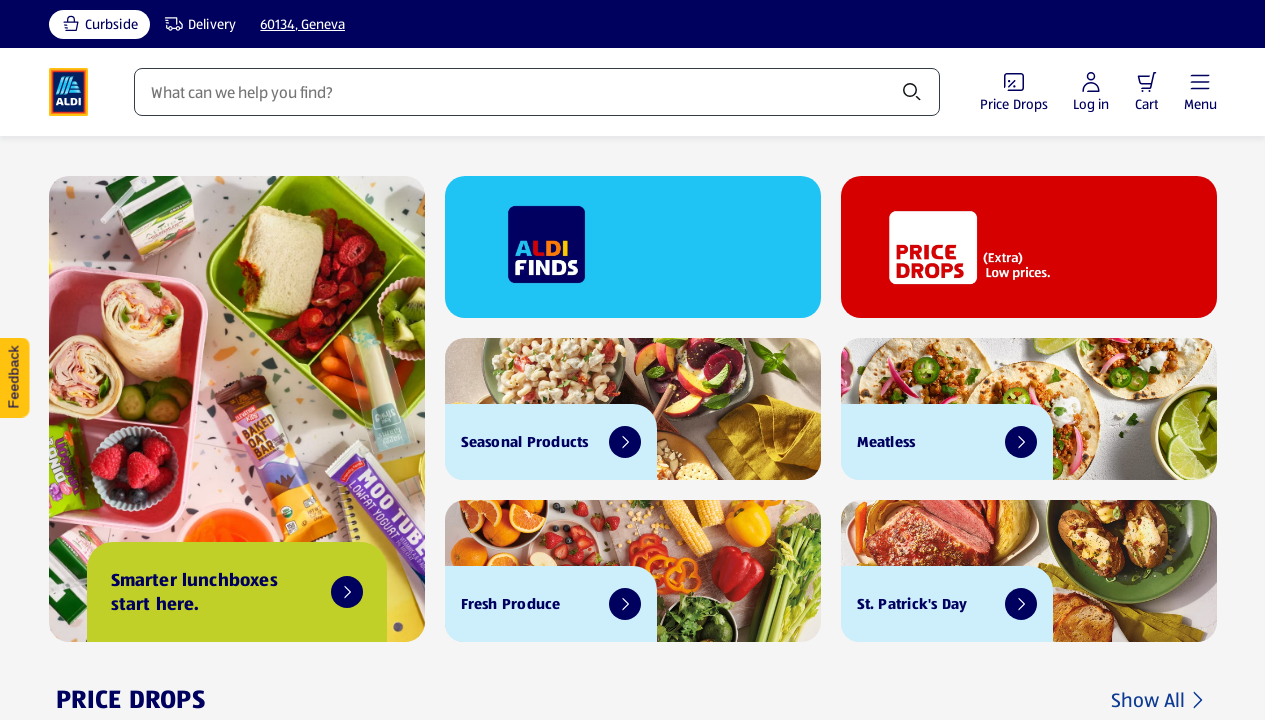

Retrieved text content from link: 'Home & Decor'
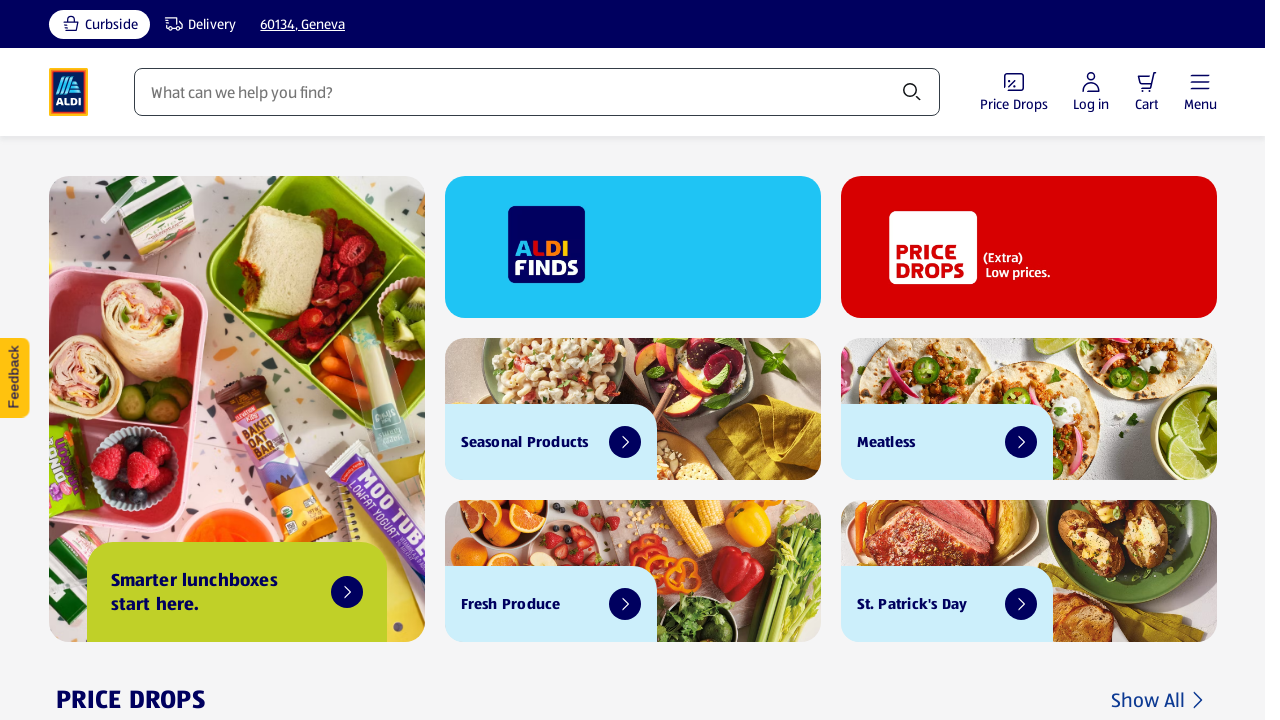

Retrieved text content from link: 'Kitchen Supplies'
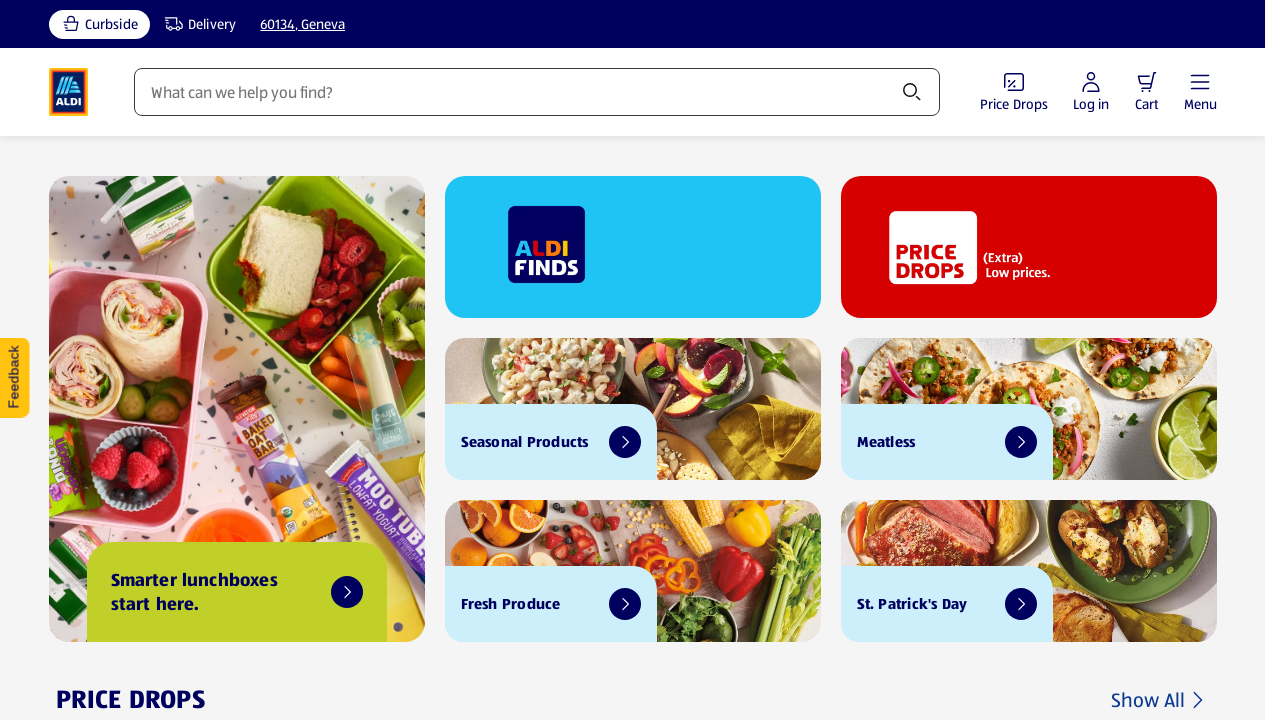

Retrieved text content from link: 'Apparel, Shoes & Accessories'
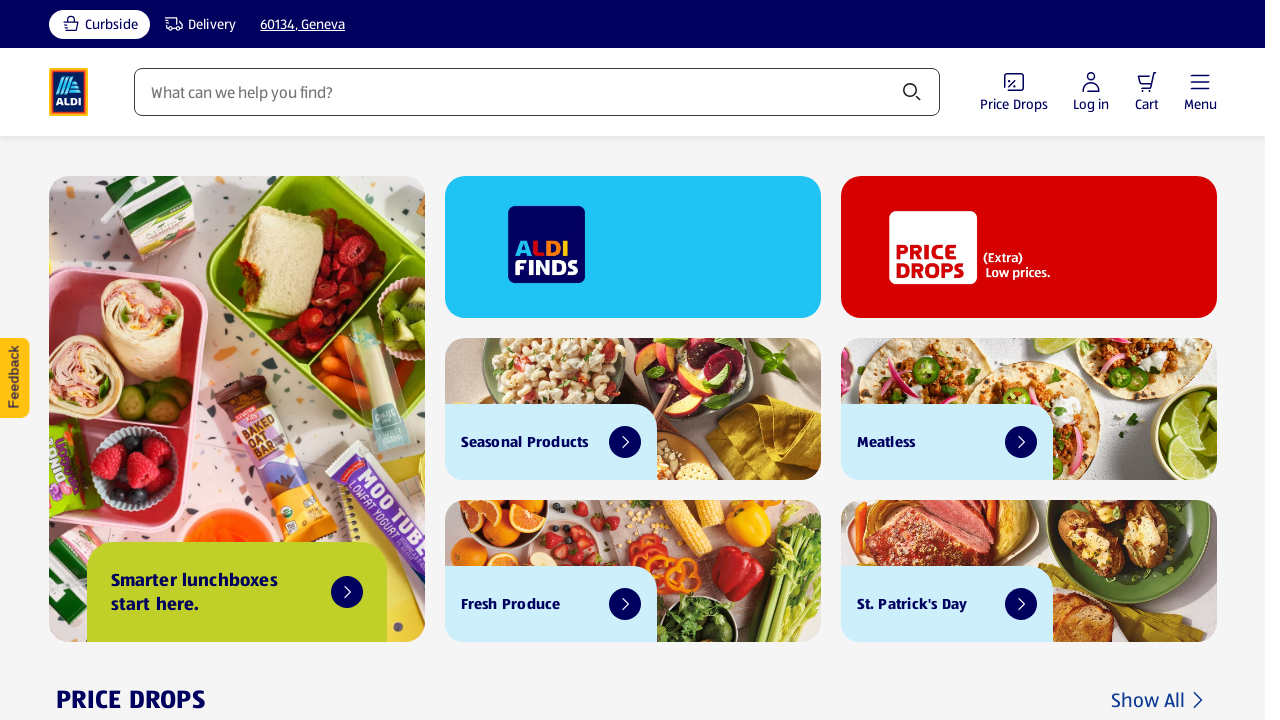

Retrieved text content from link: 'School, Office & Art Supplies'
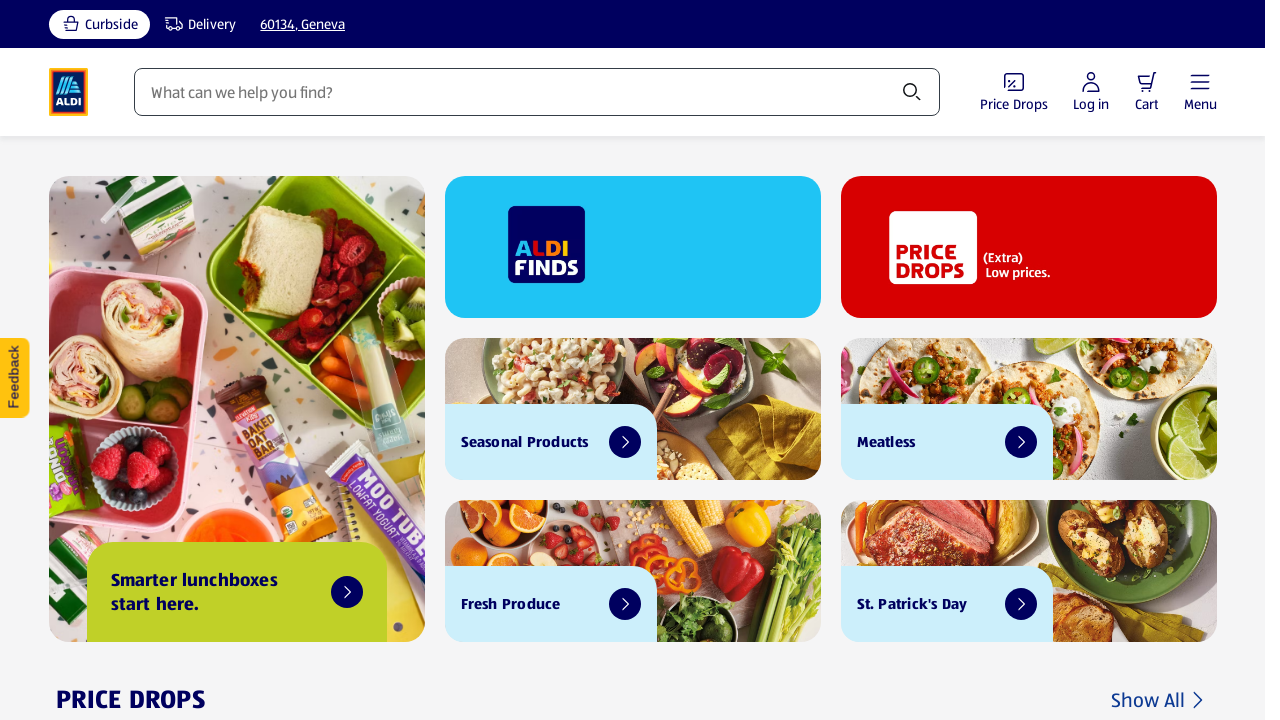

Retrieved text content from link: 'Baby, Kids & Toys'
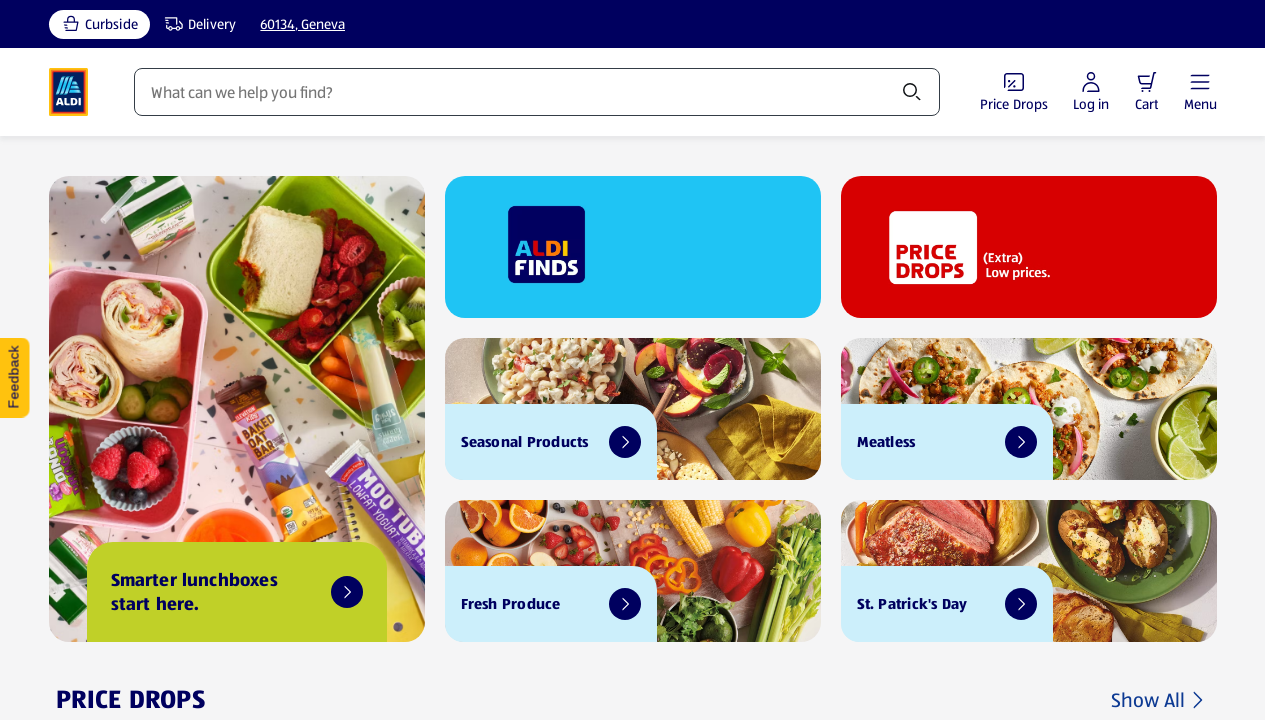

Retrieved text content from link: 'Outdoor Living & Garden'
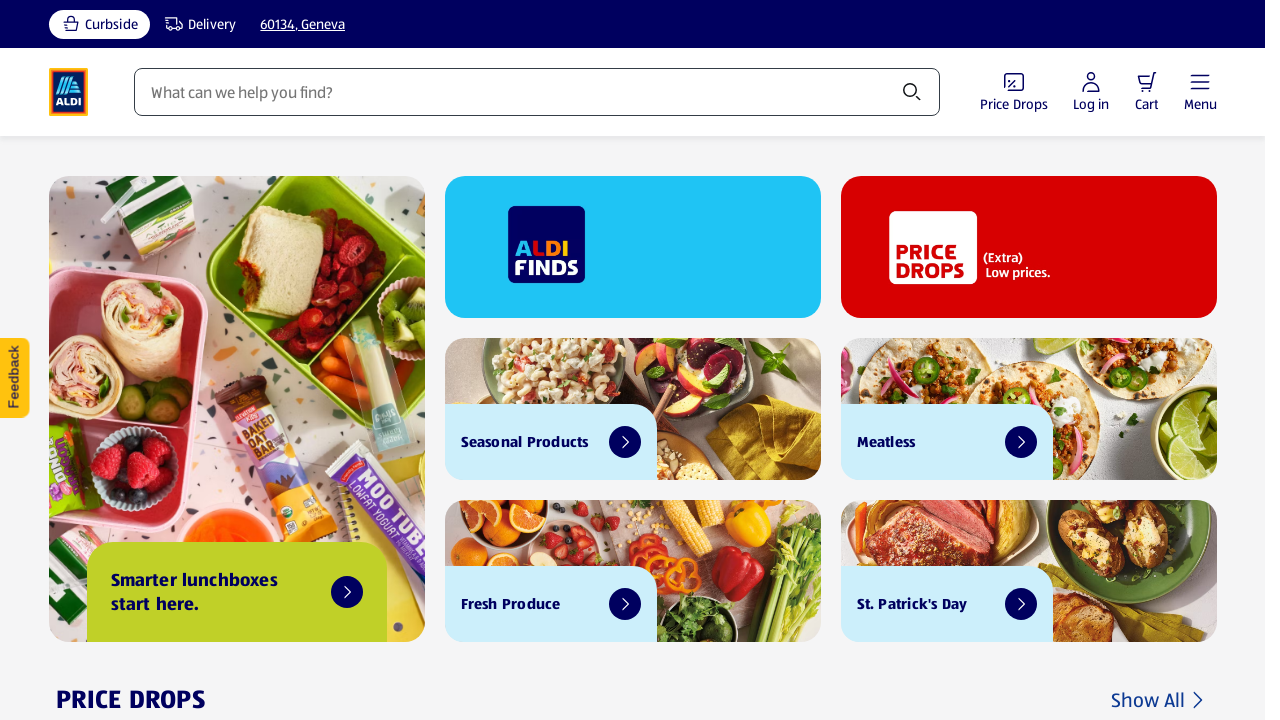

Retrieved text content from link: 'Travel & Automotive'
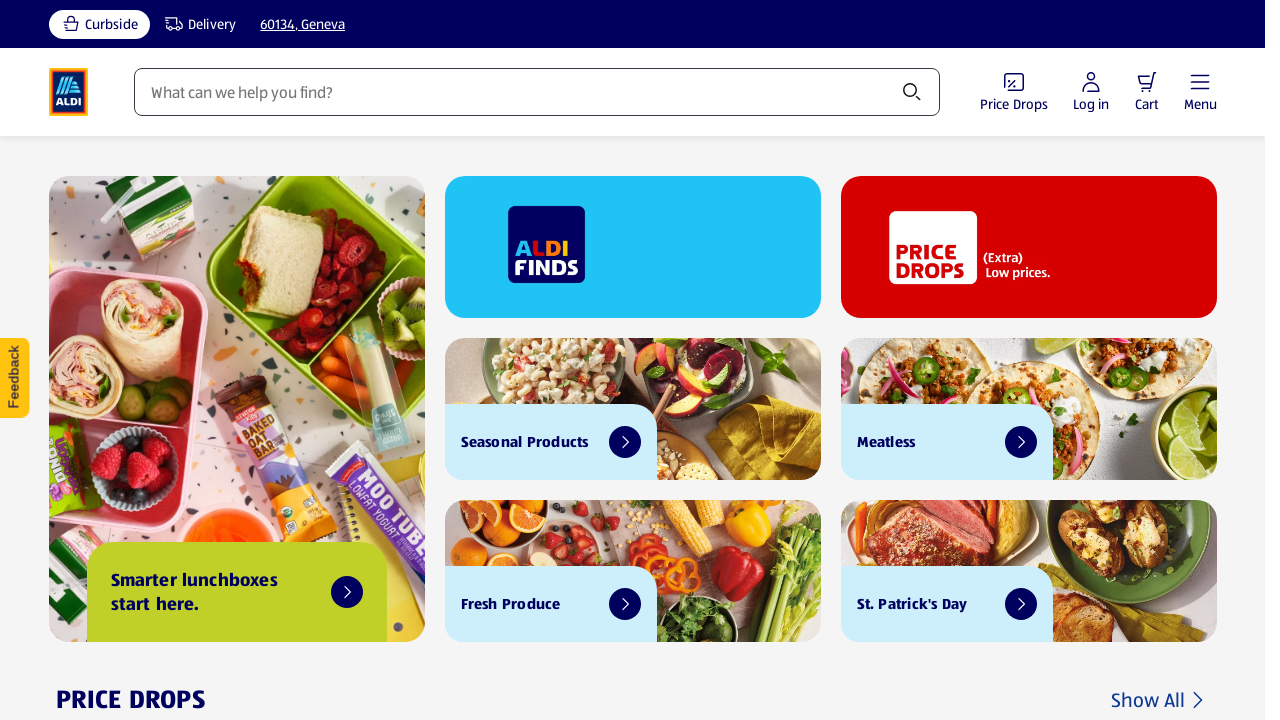

Retrieved text content from link: 'Sports & Outdoor Activities'
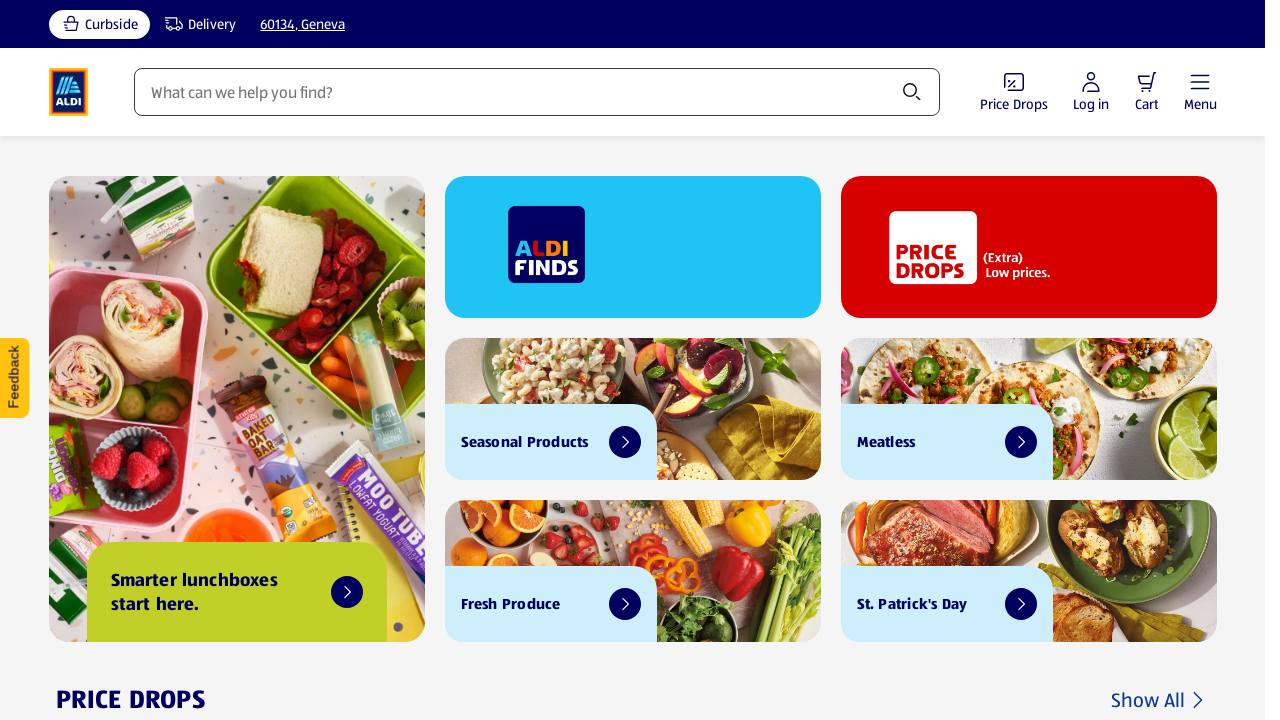

Retrieved text content from link: 'Home Improvement'
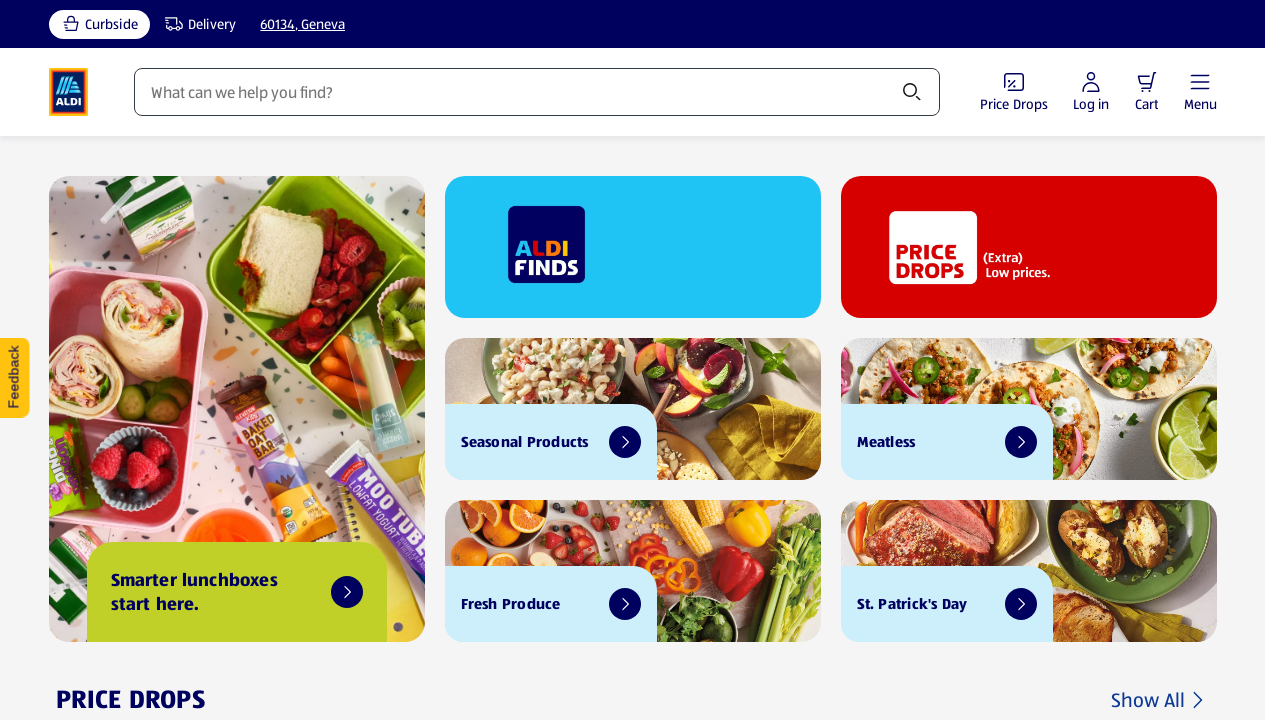

Retrieved text content from link: 'Arts & Entertainment'
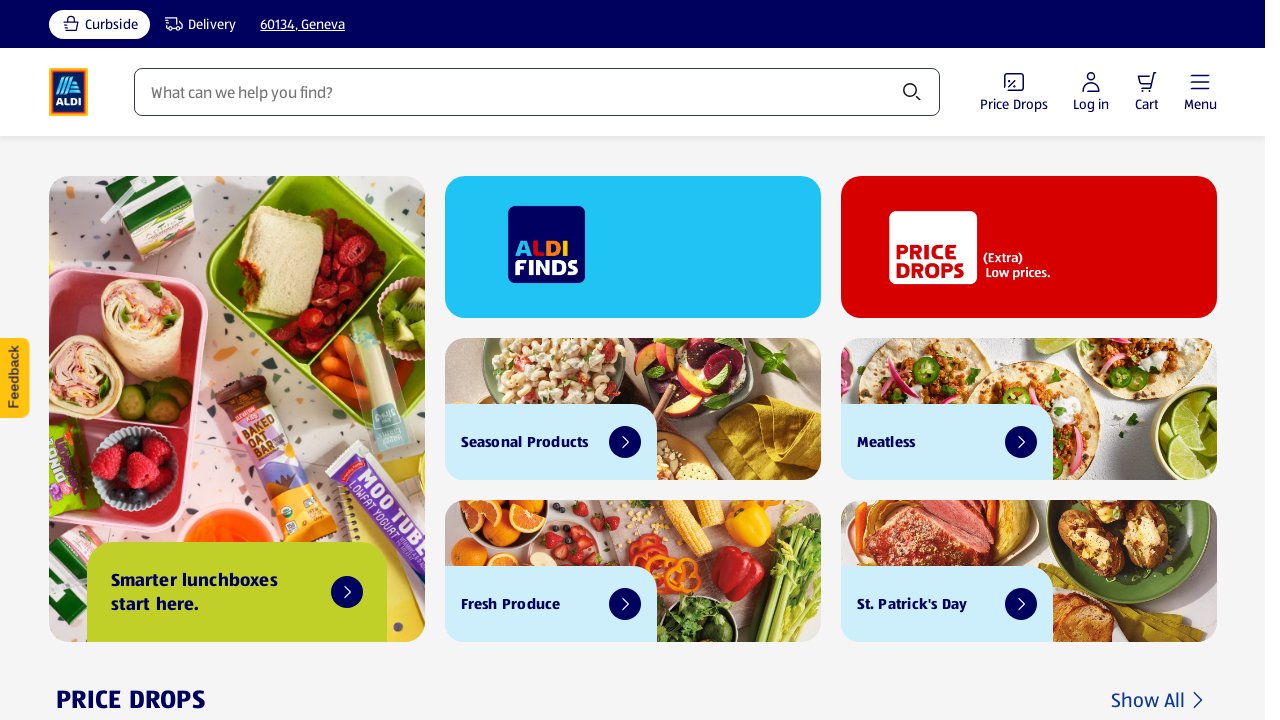

Retrieved text content from link: 'Food'
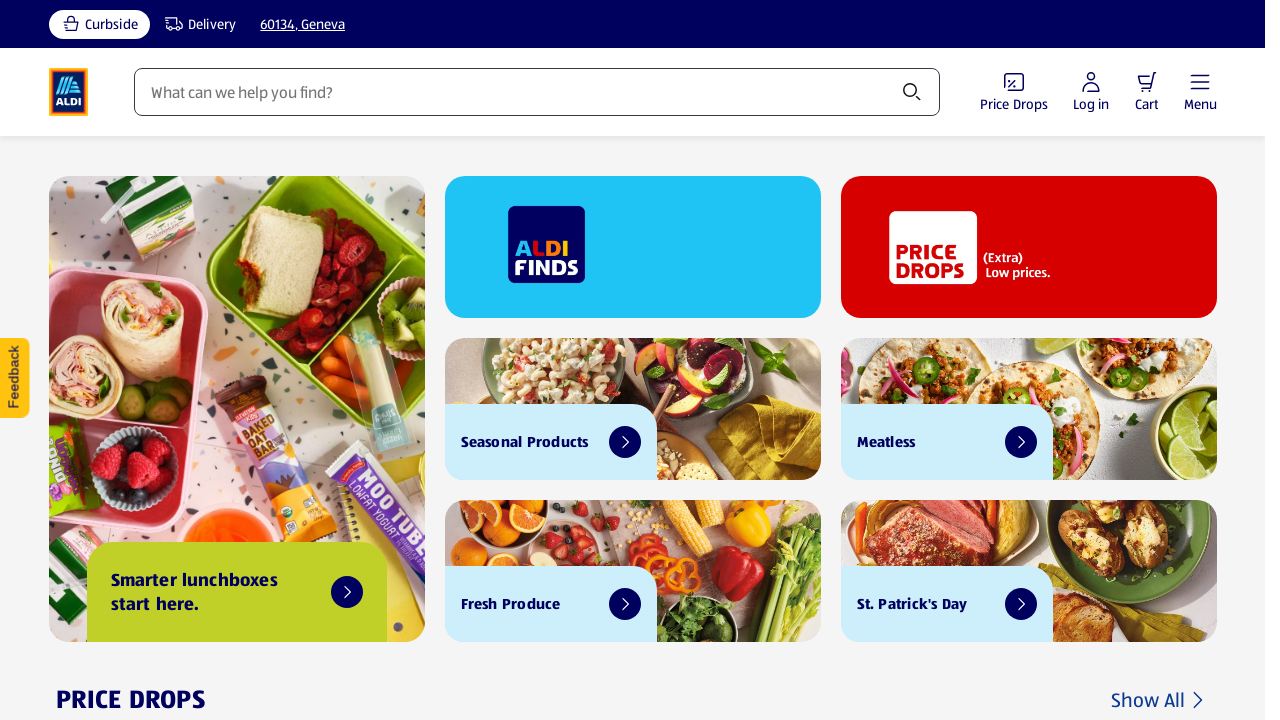

Retrieved text content from link: 'Game Day'
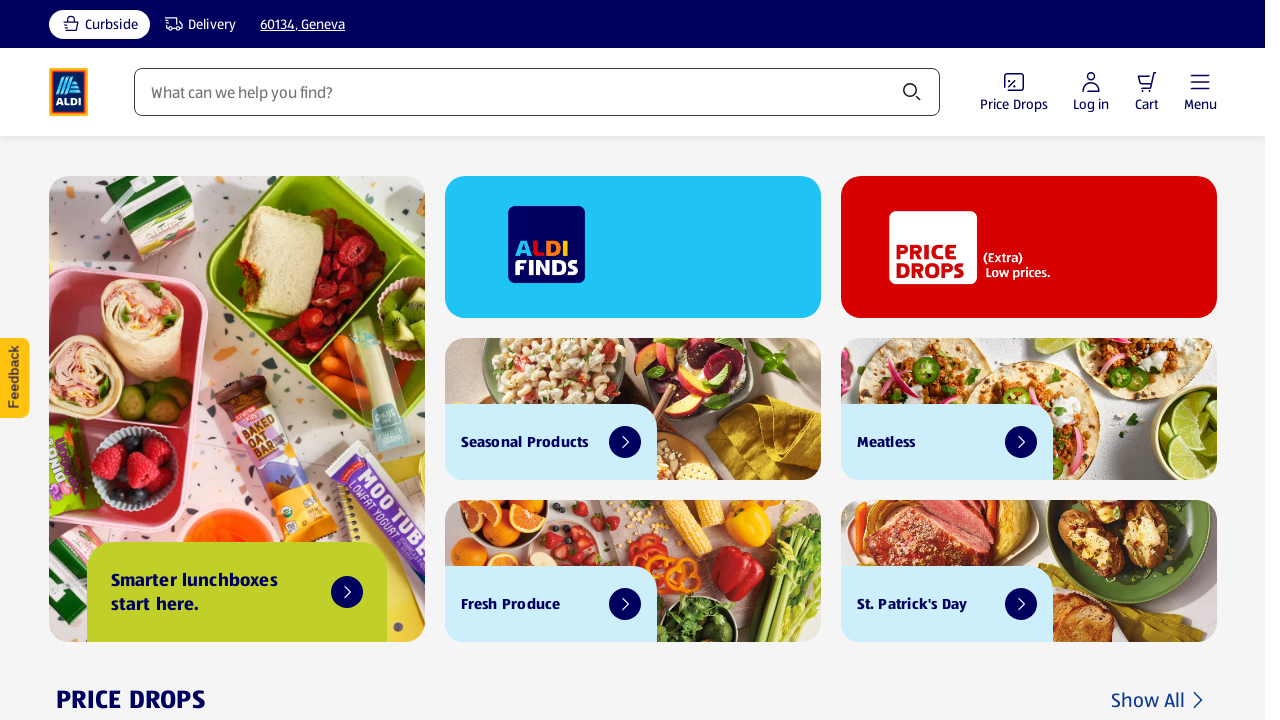

Retrieved text content from link: 'Game Day Meals'
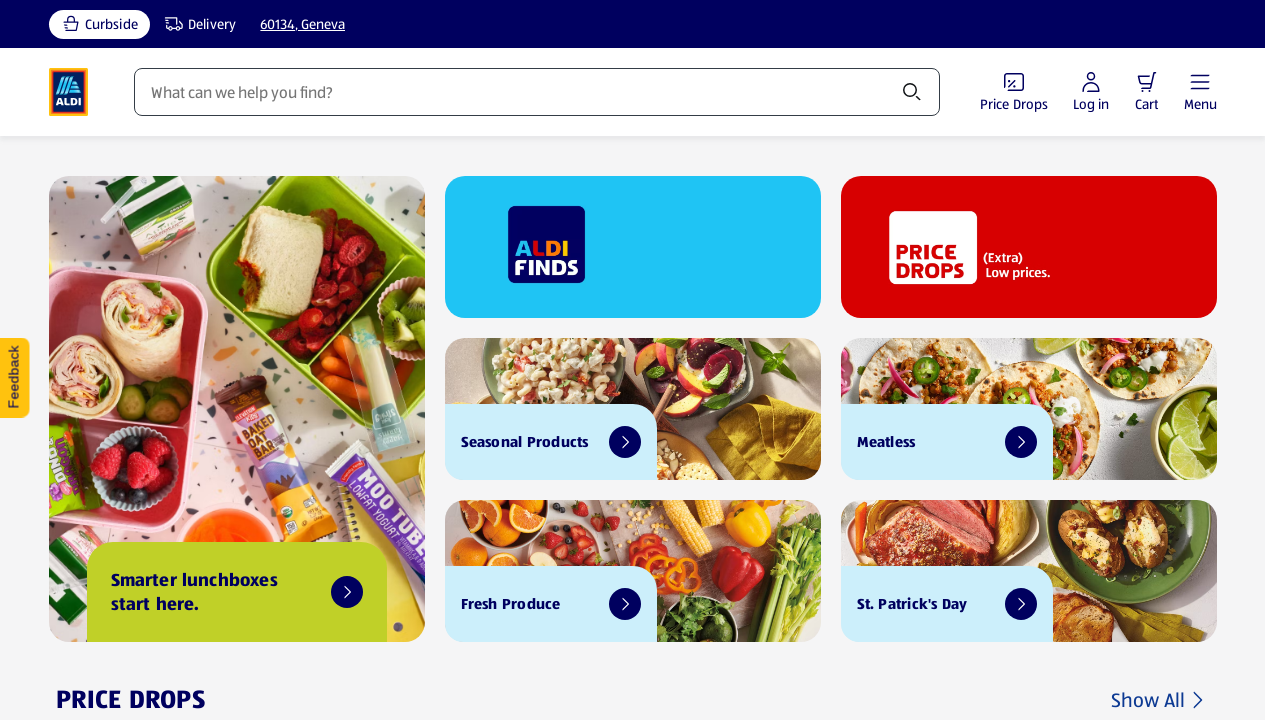

Retrieved text content from link: 'Game Day Snacks & Beverages'
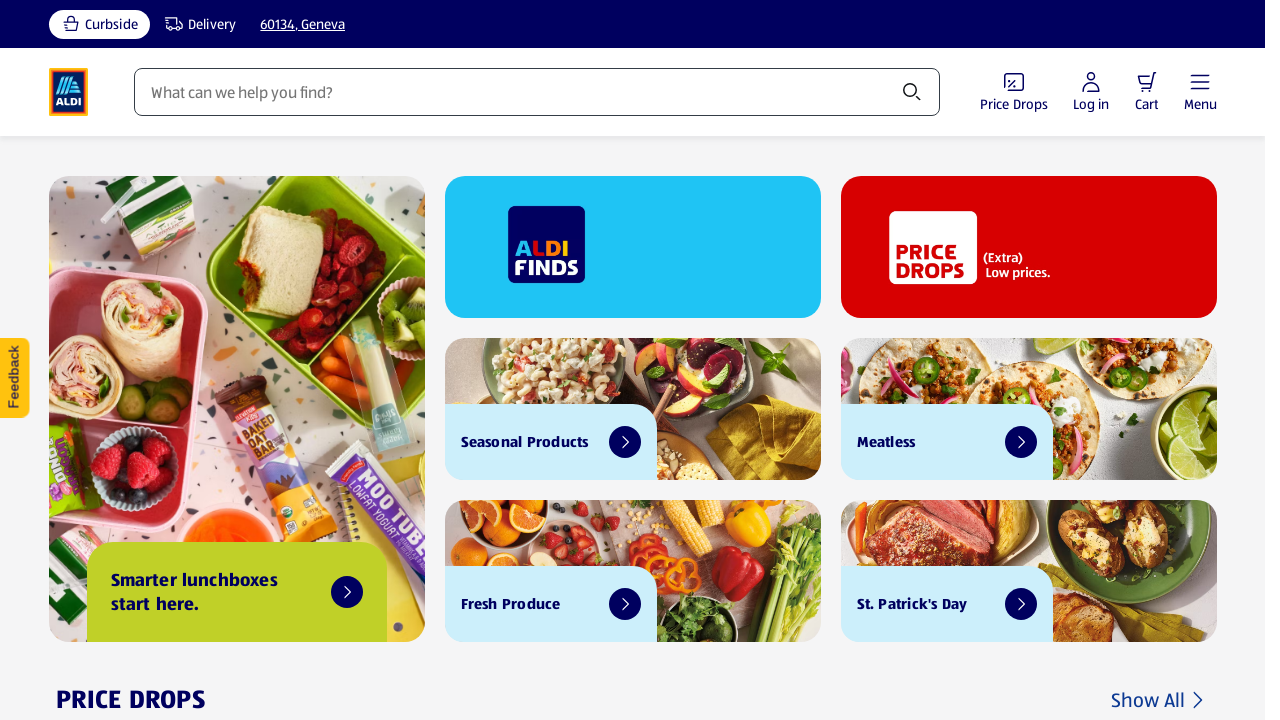

Retrieved text content from link: 'Game Day Essentials'
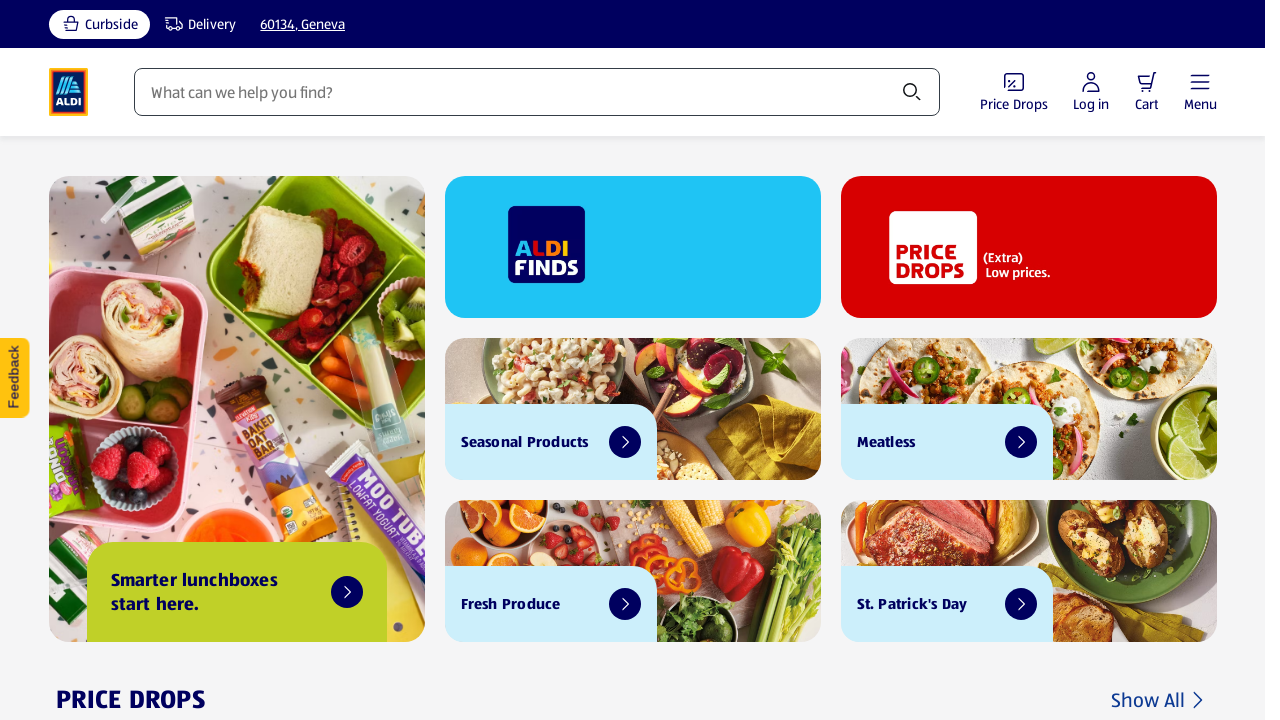

Retrieved text content from link: 'Award Winning Products'
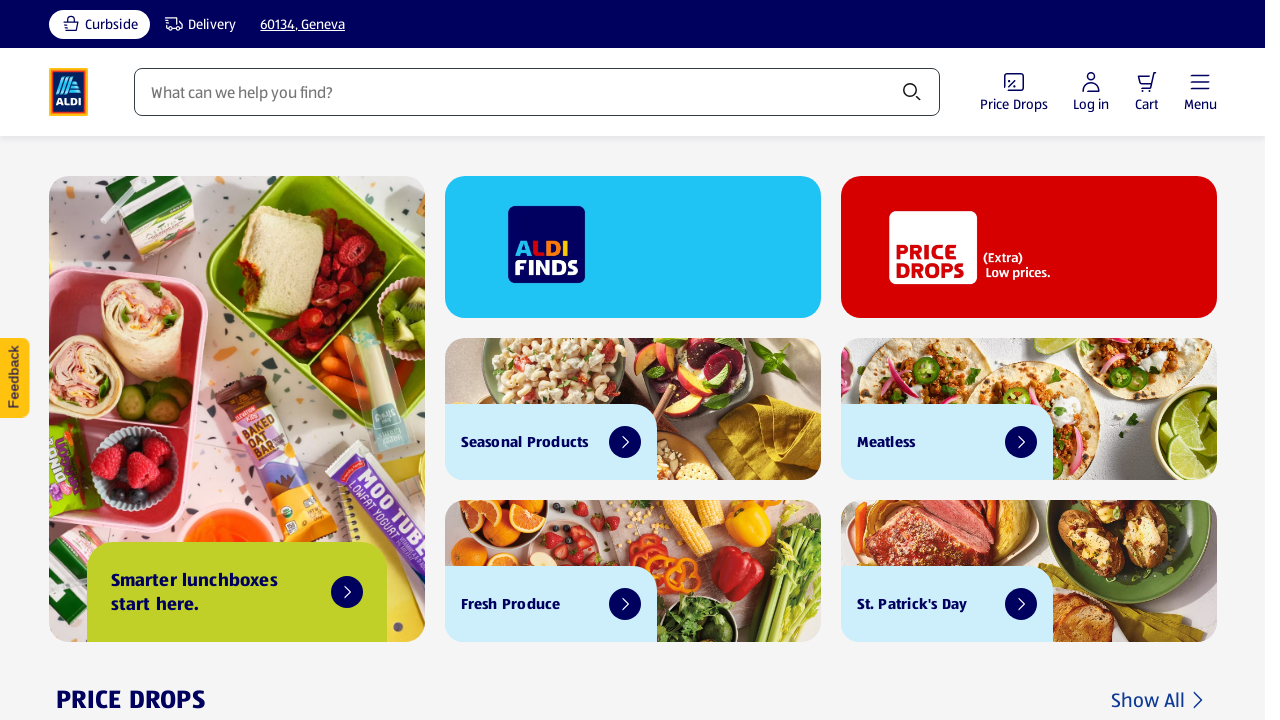

Retrieved text content from link: '2025 Best New Product Awards'
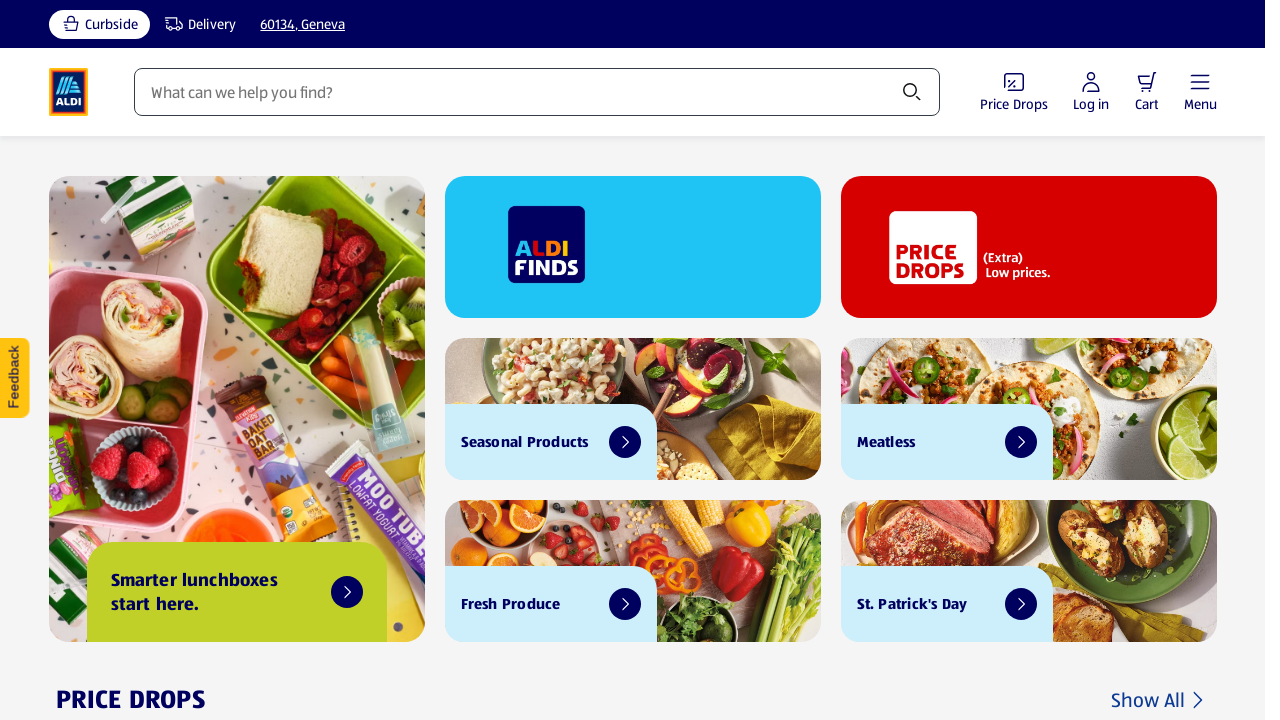

Retrieved text content from link: '2025 Product of the Year'
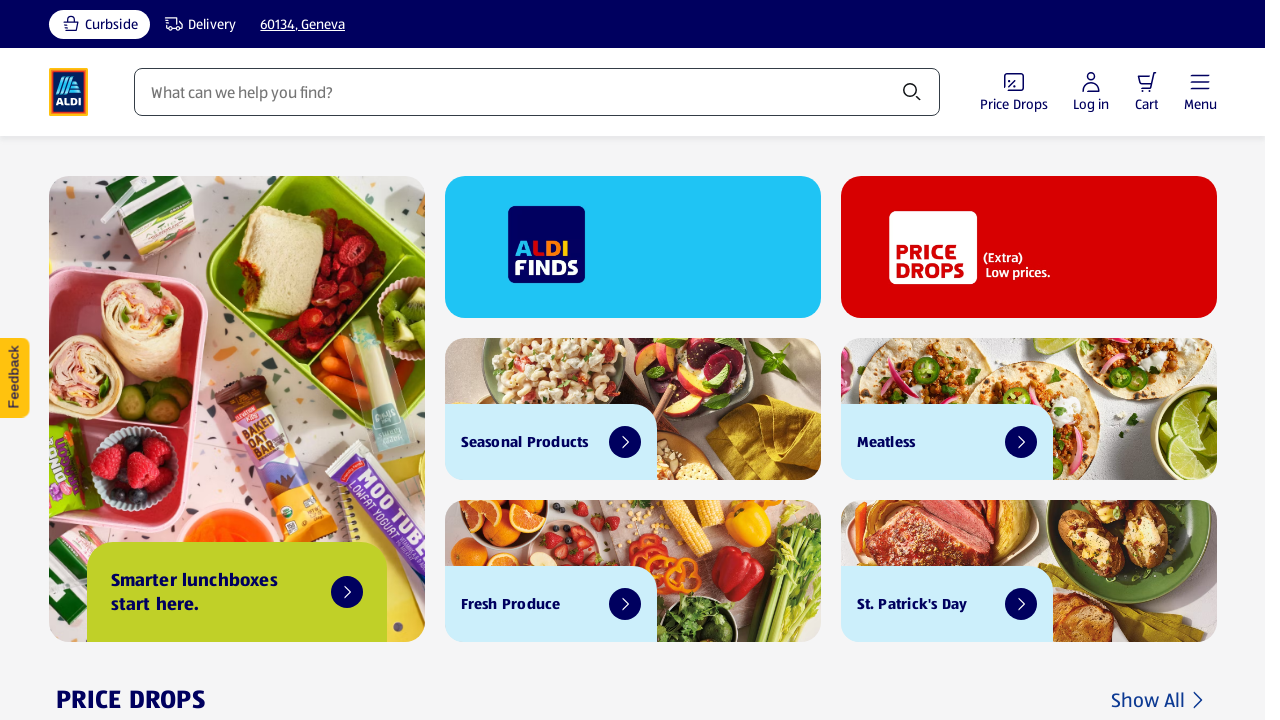

Retrieved text content from link: 'Chefs Best Excellence Award'
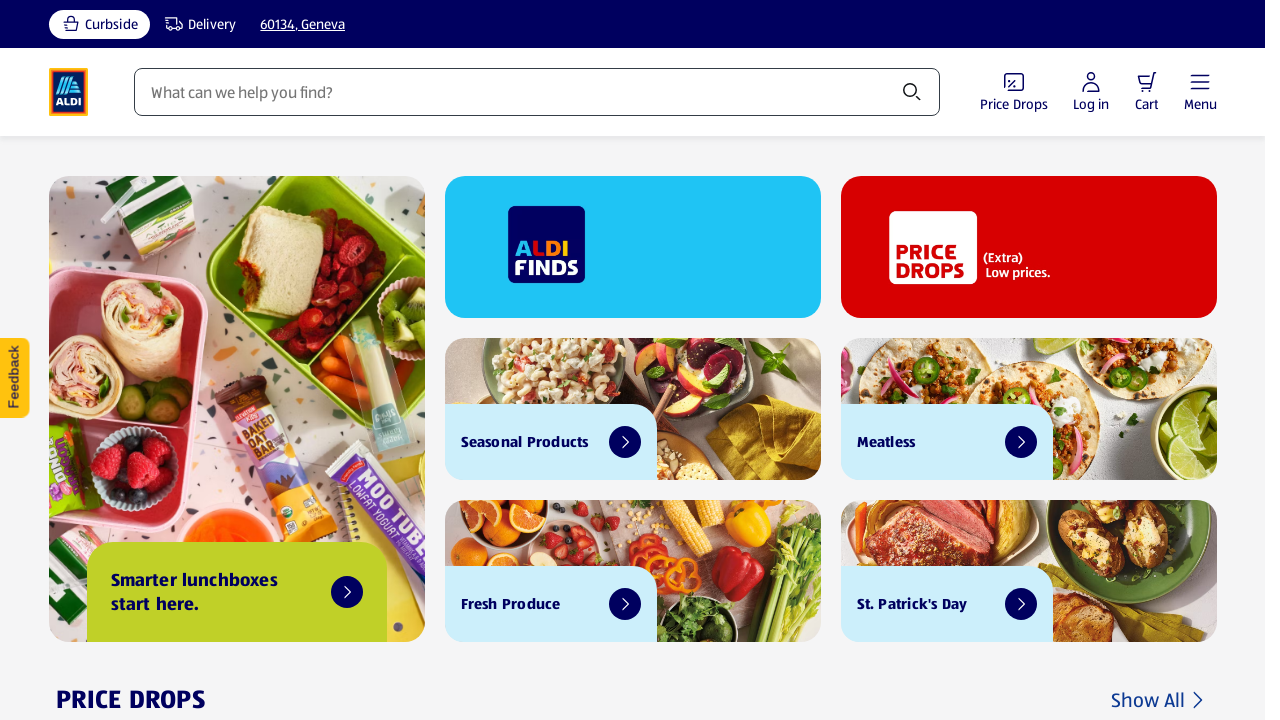

Retrieved text content from link: 'Fan Favorites'
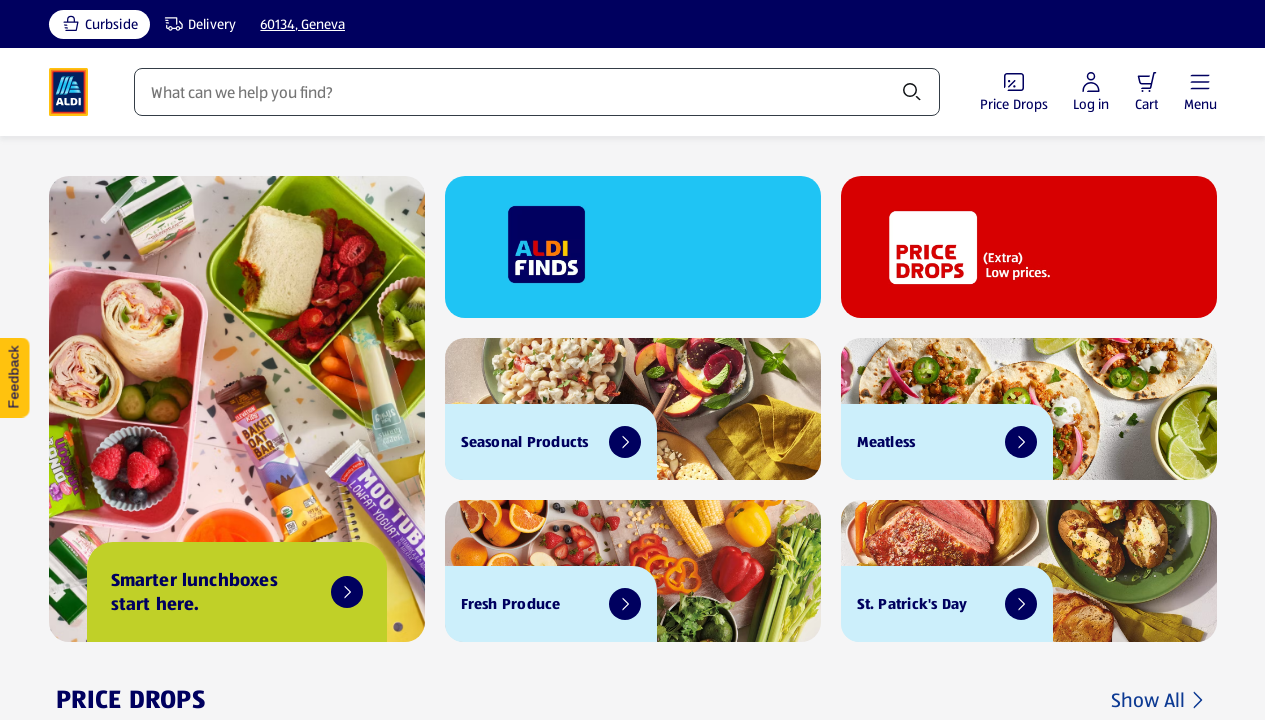

Retrieved text content from link: '2026 Best New Product Awards'
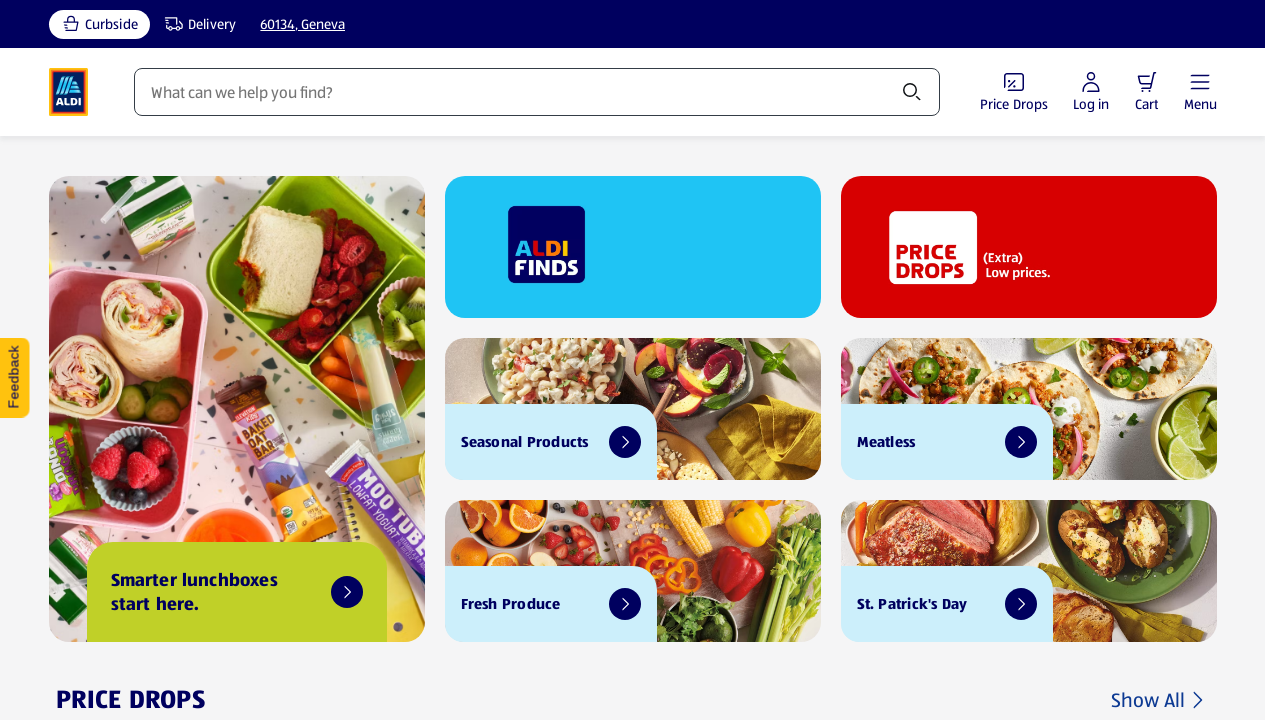

Retrieved text content from link: '2026 Product of the Year'
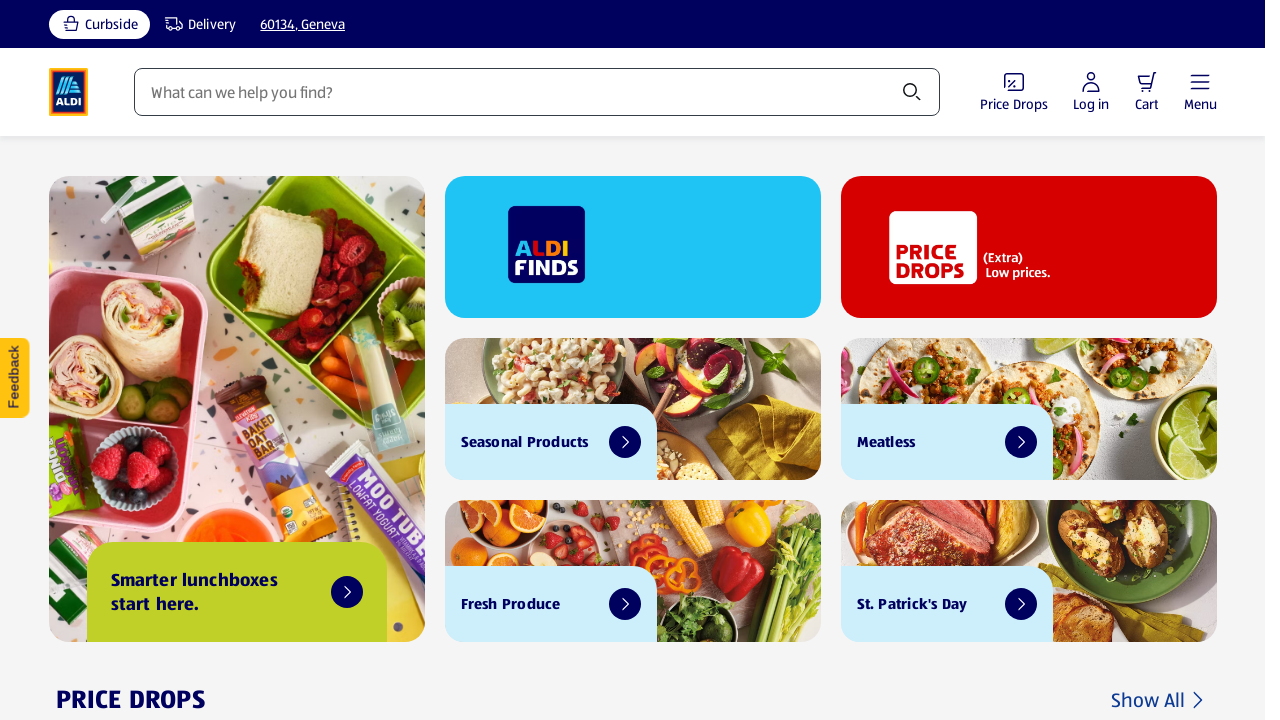

Retrieved text content from link: 'Weekly Specials'
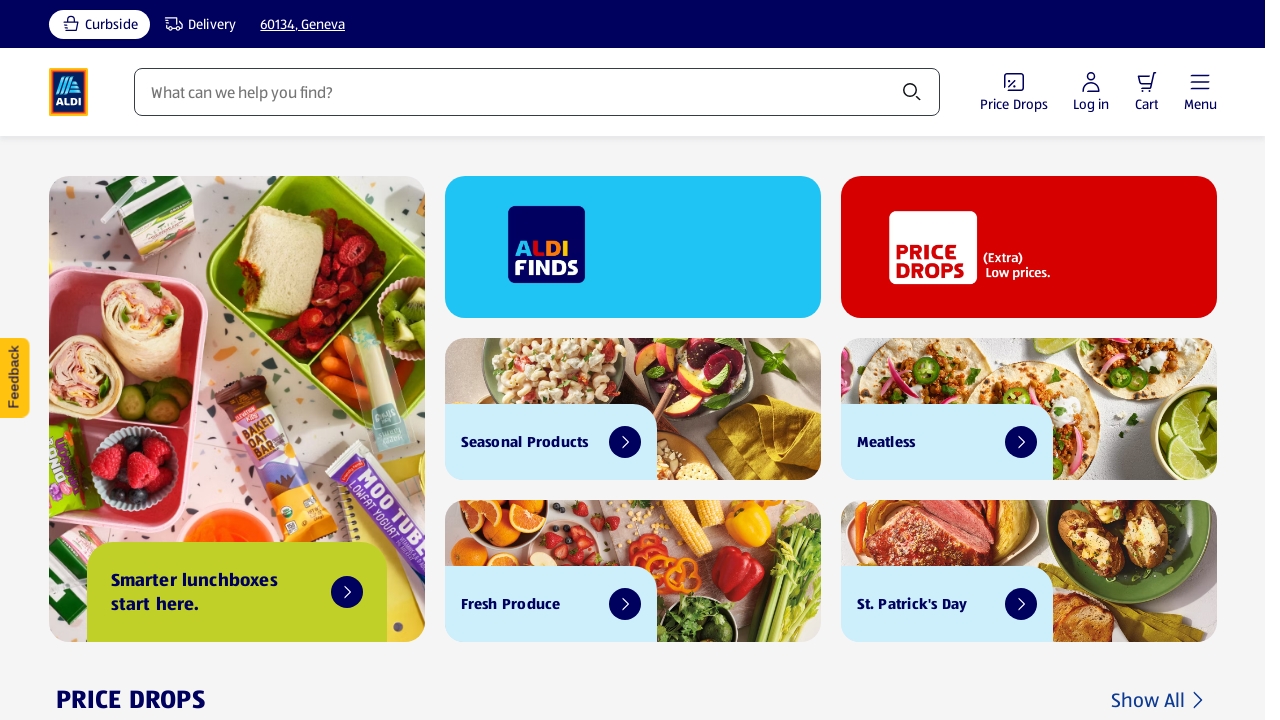

Retrieved text content from link: 'Weekly Ads'
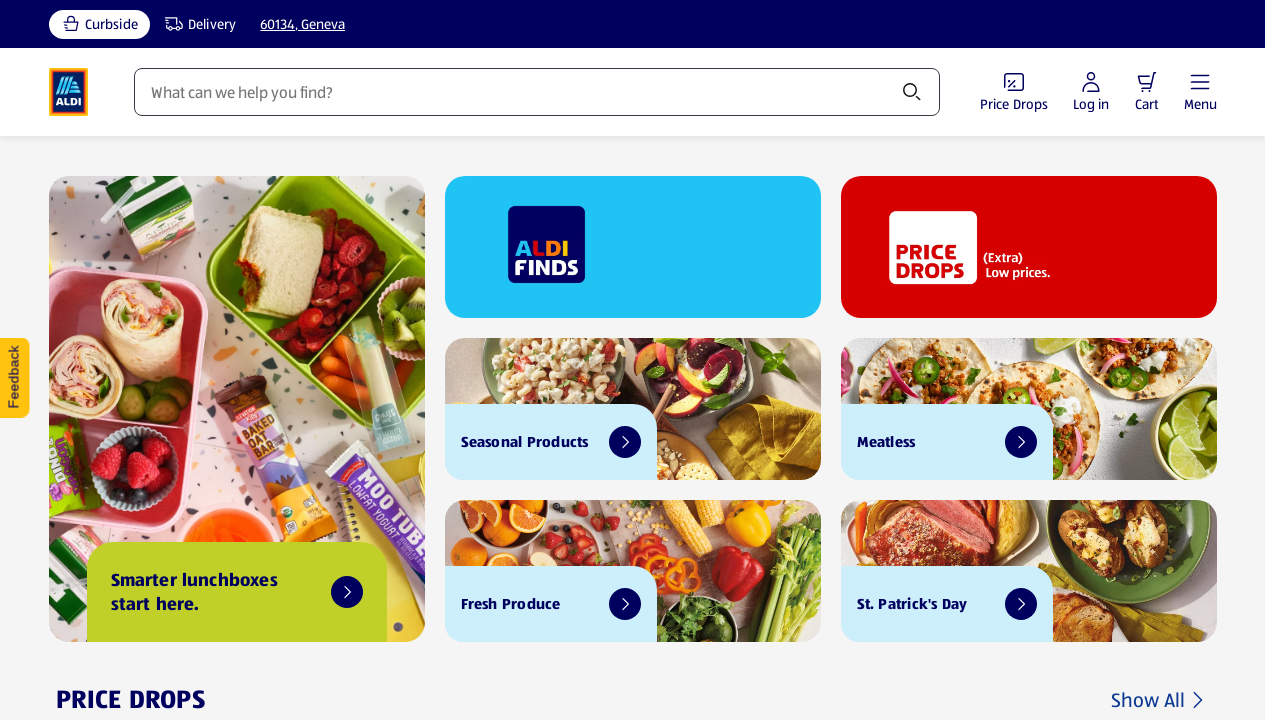

Retrieved text content from link: 'Upcoming ALDI Finds'
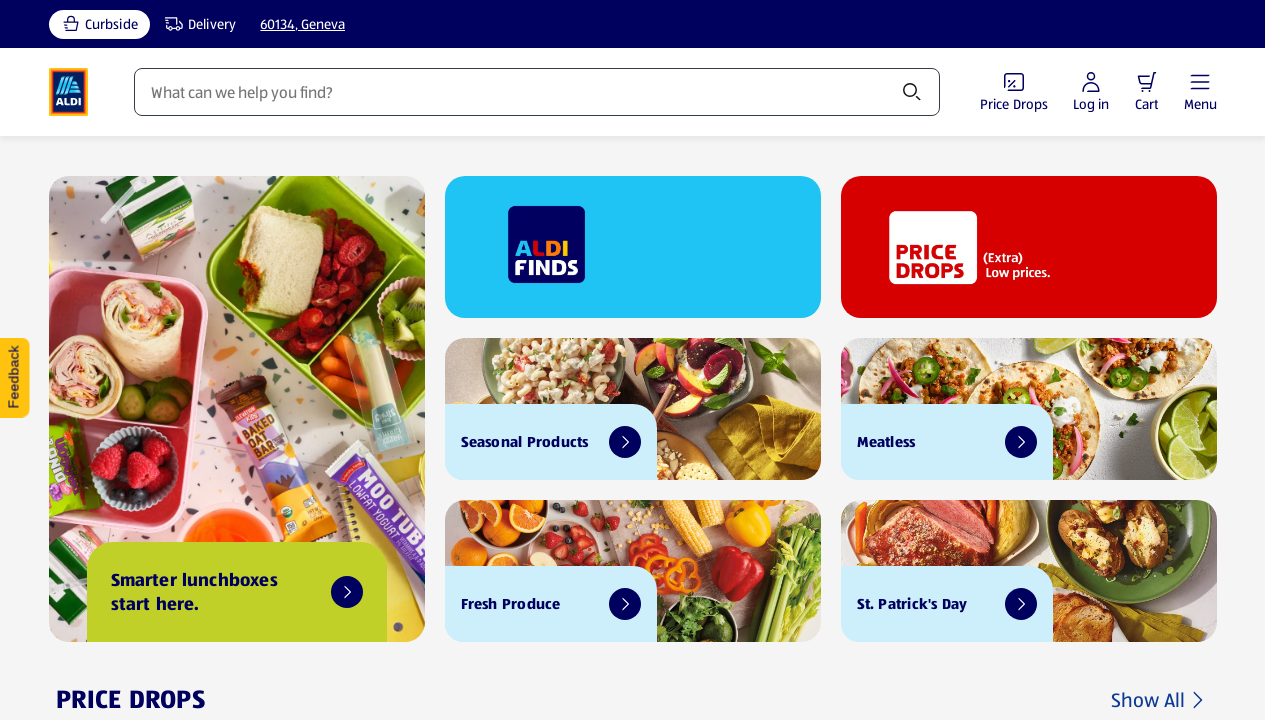

Retrieved text content from link: 'This Week's ALDI Finds'
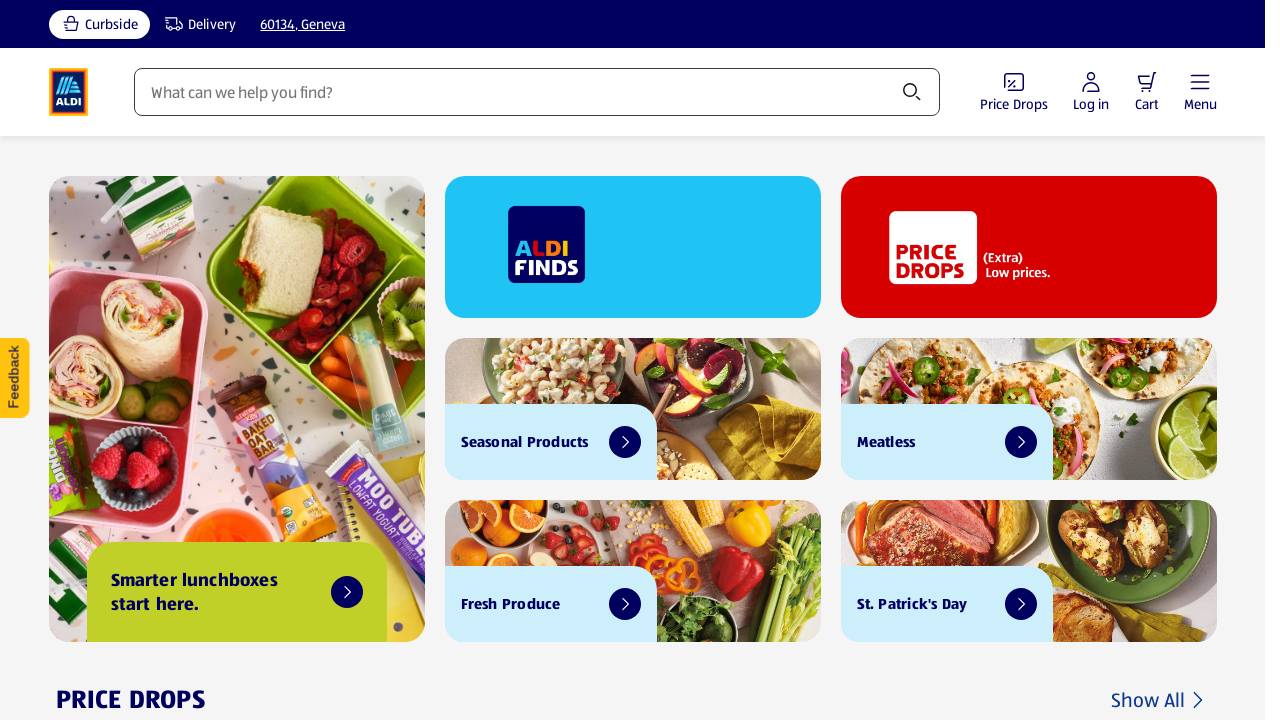

Retrieved text content from link: 'Featured'
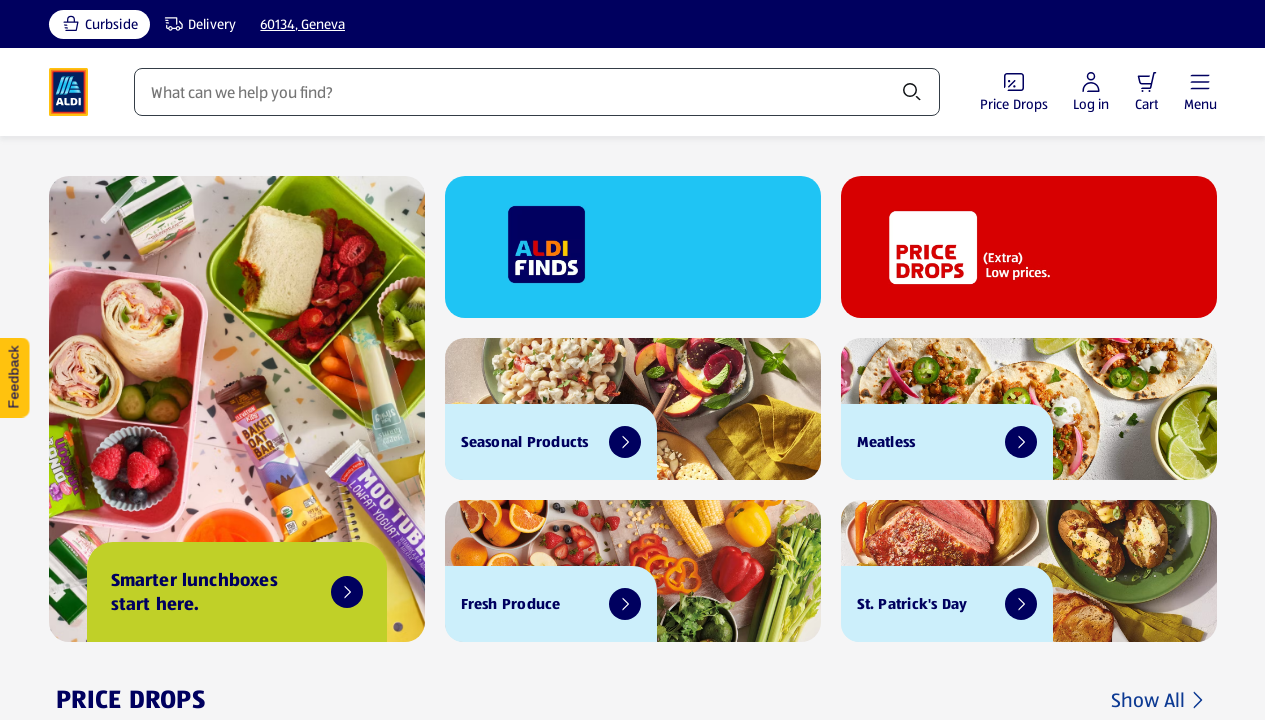

Retrieved text content from link: 'Easy Meals'
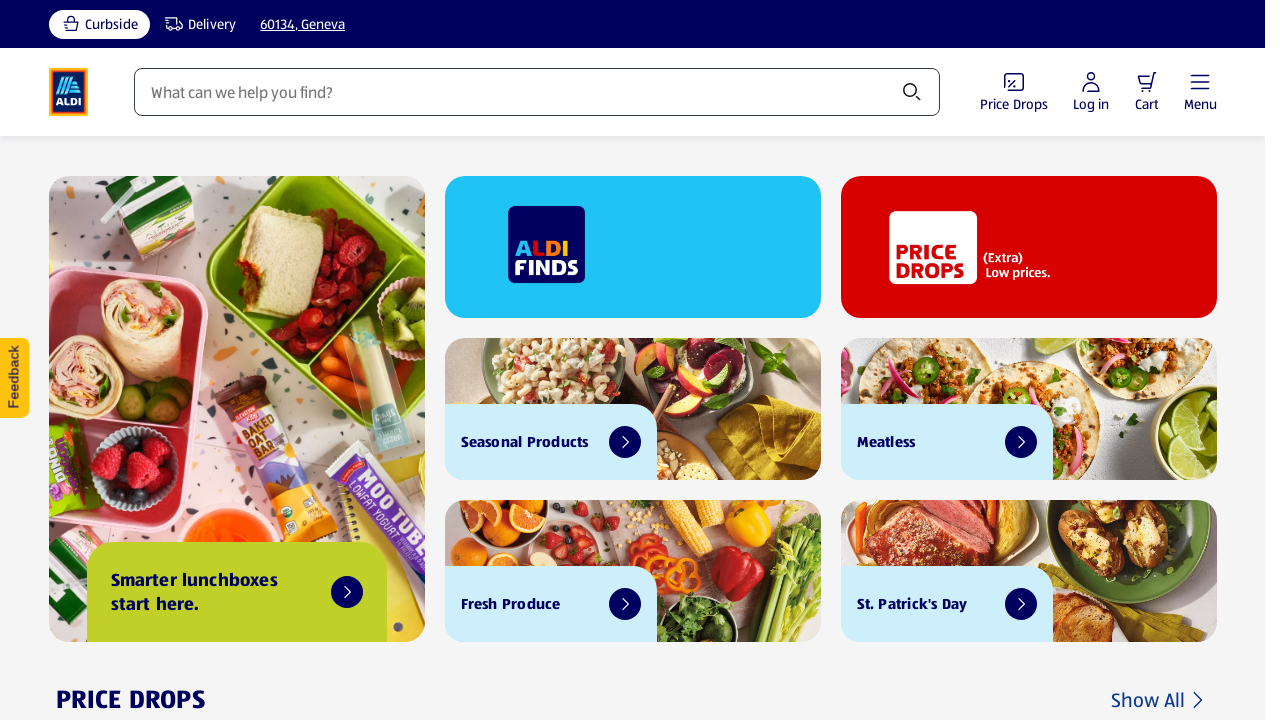

Retrieved text content from link: 'New & Trending'
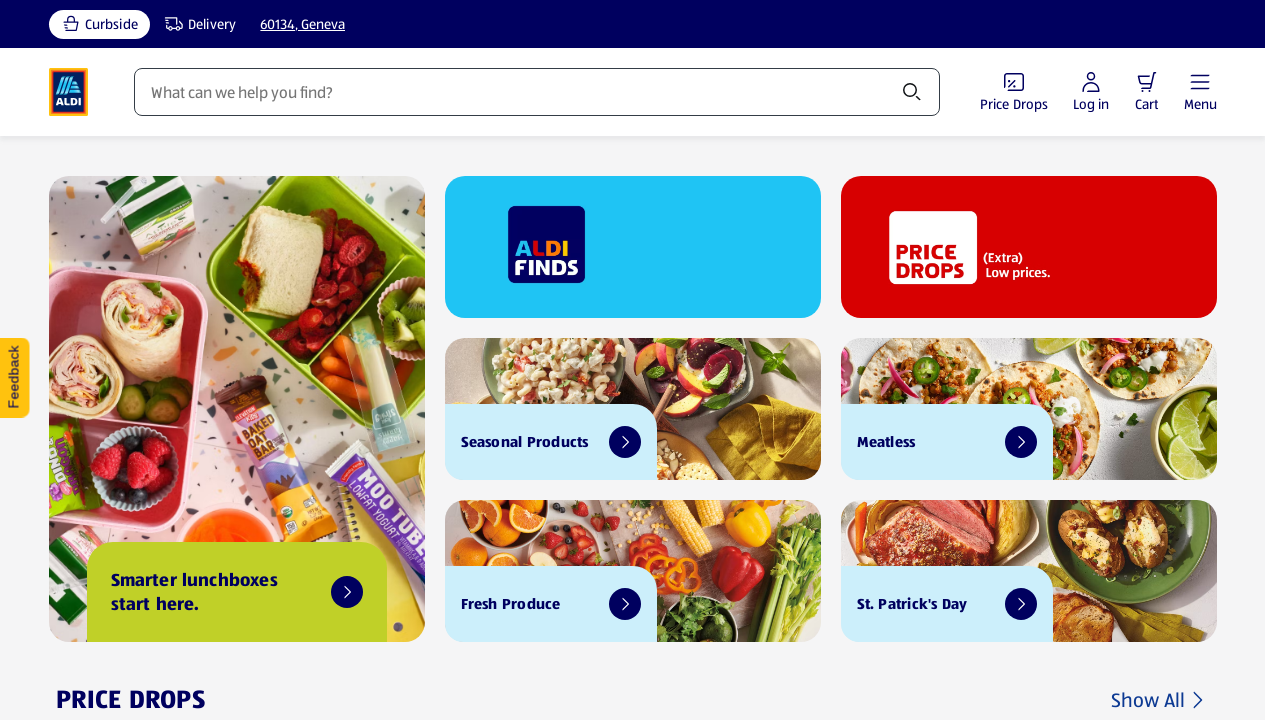

Retrieved text content from link: 'ALDI Brands'
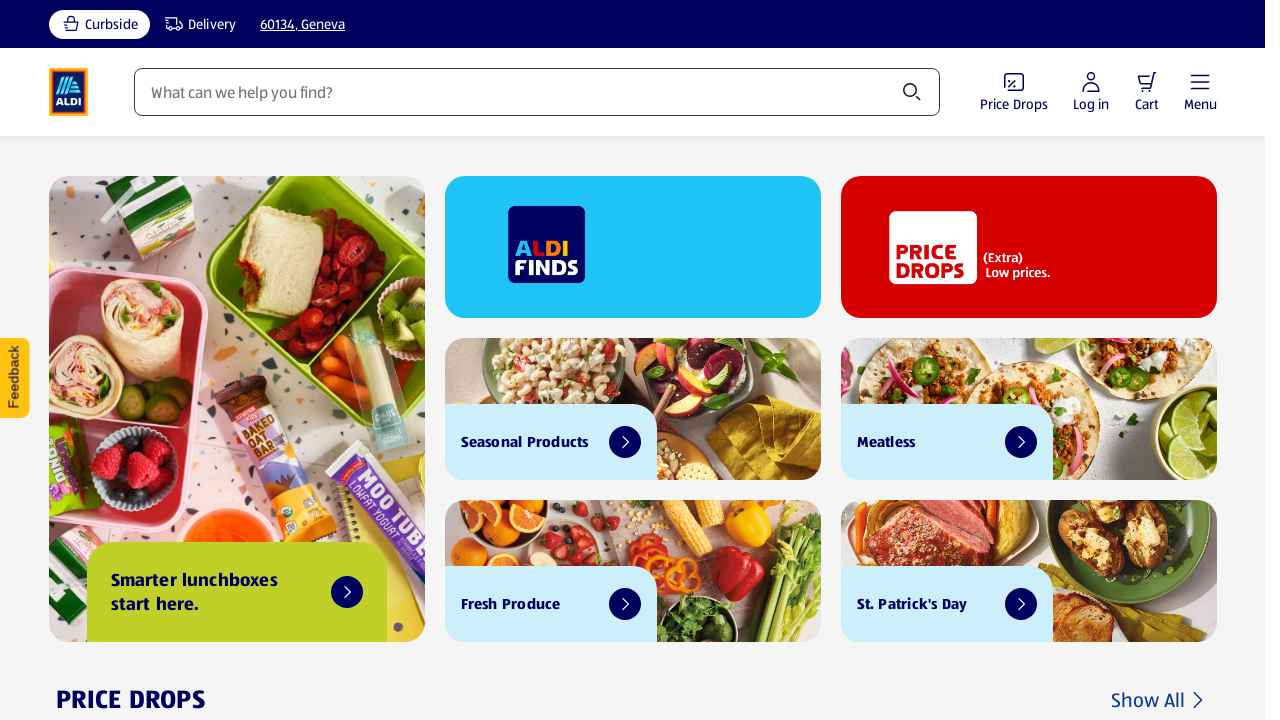

Retrieved text content from link: 'Recipes'
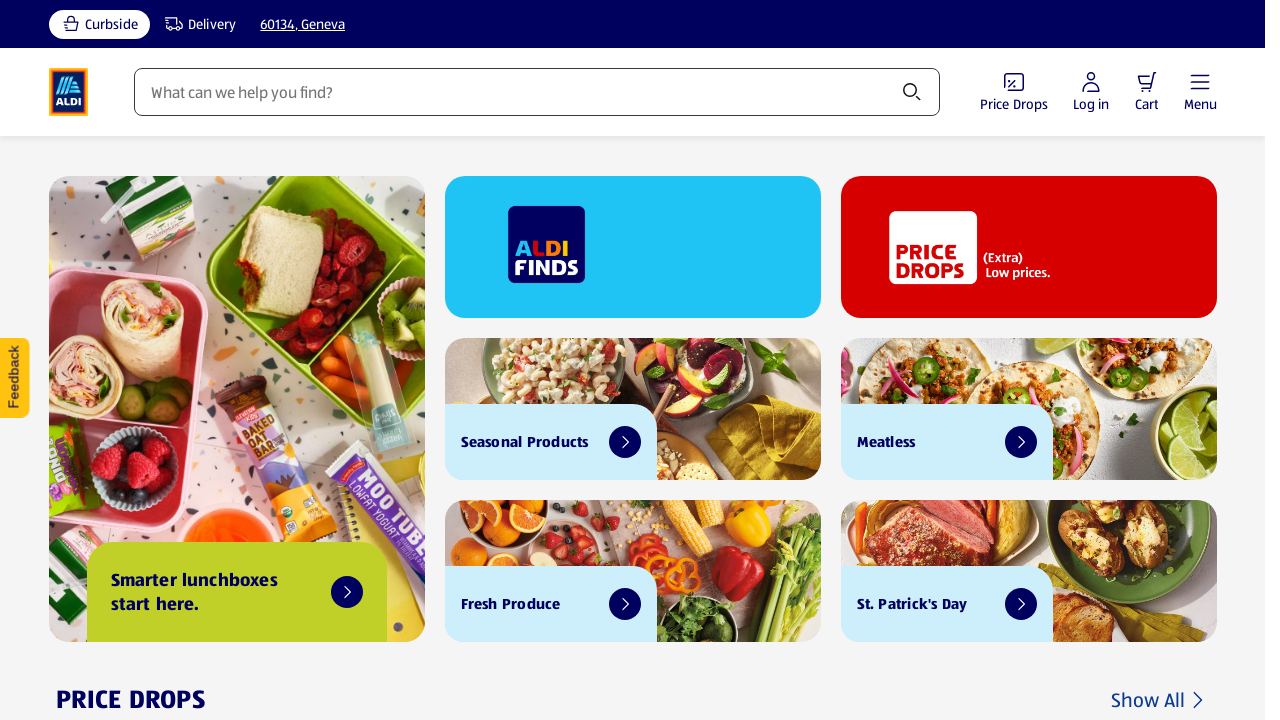

Retrieved text content from link: 'Lunch & Dinner'
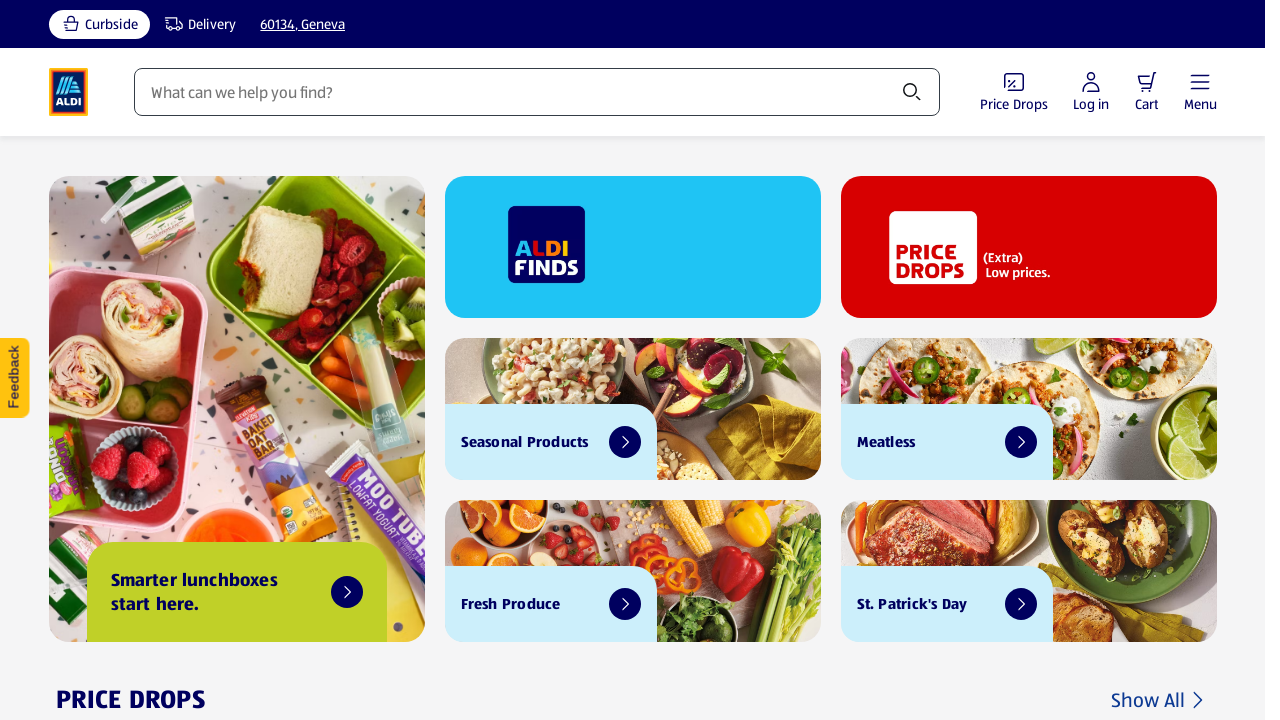

Retrieved text content from link: 'Chicken & Turkey'
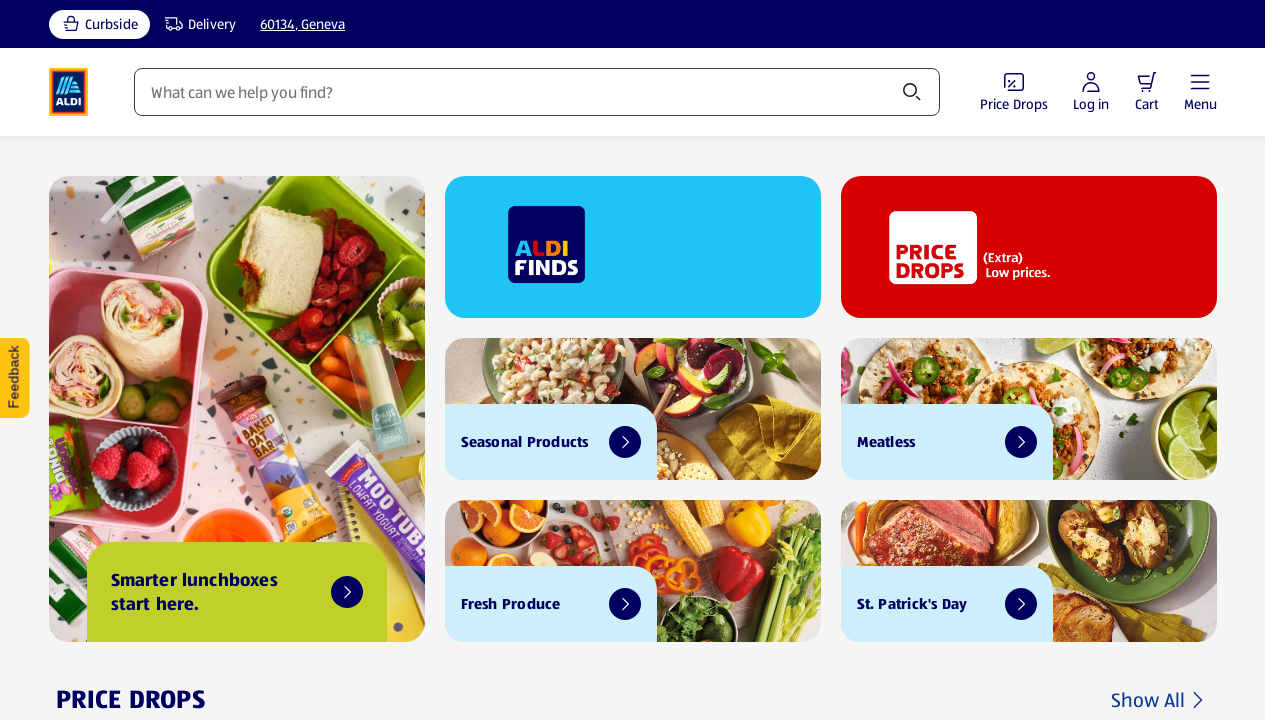

Retrieved text content from link: 'Pasta'
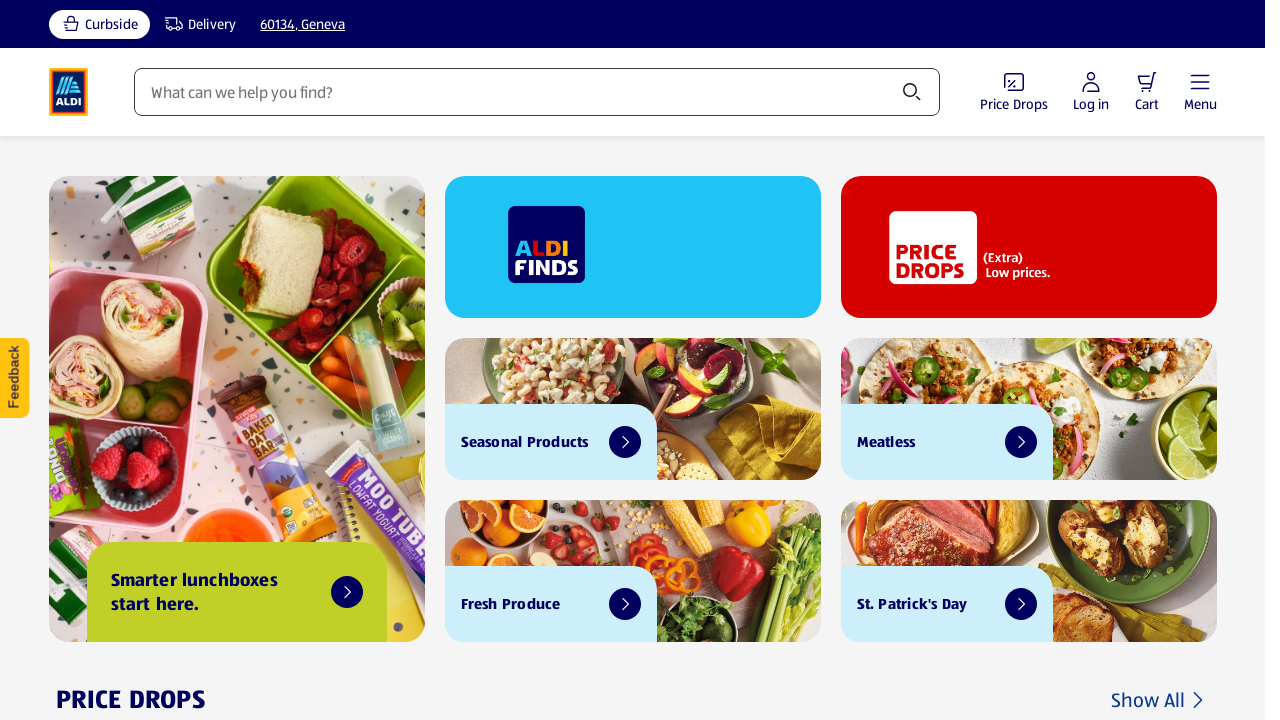

Retrieved text content from link: 'Beef & Lamb'
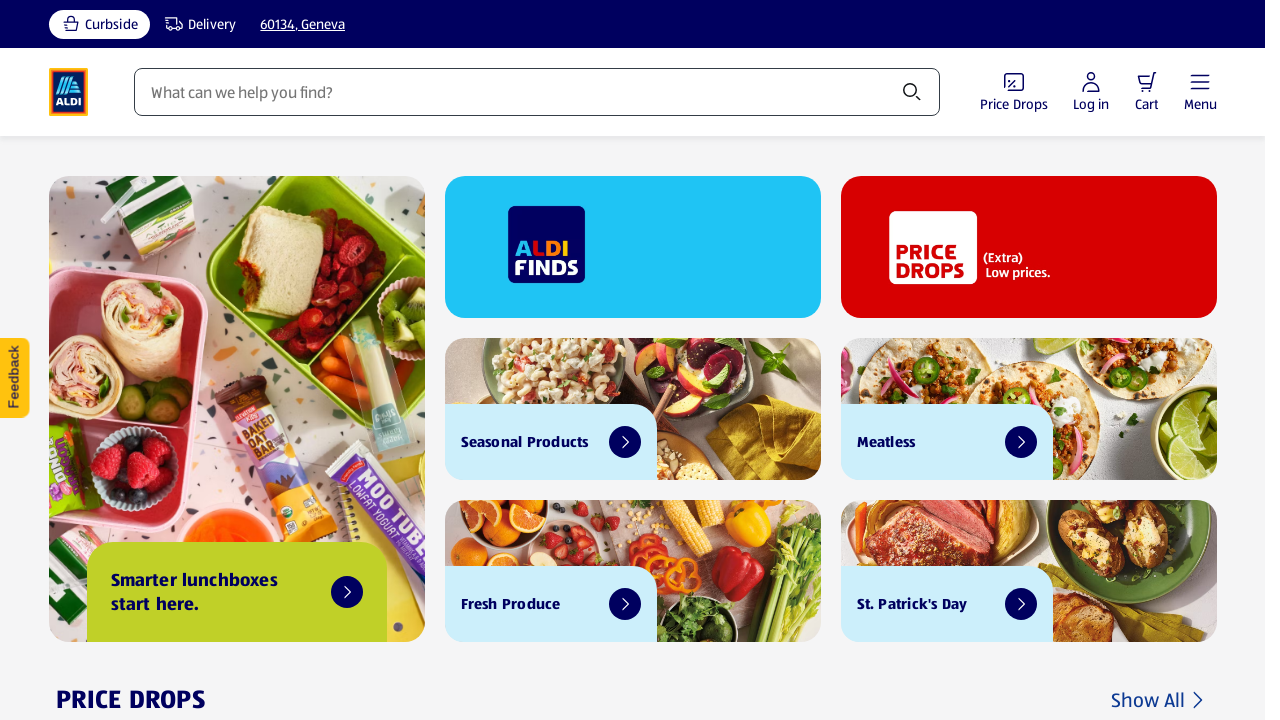

Retrieved text content from link: 'Fish & Seafood'
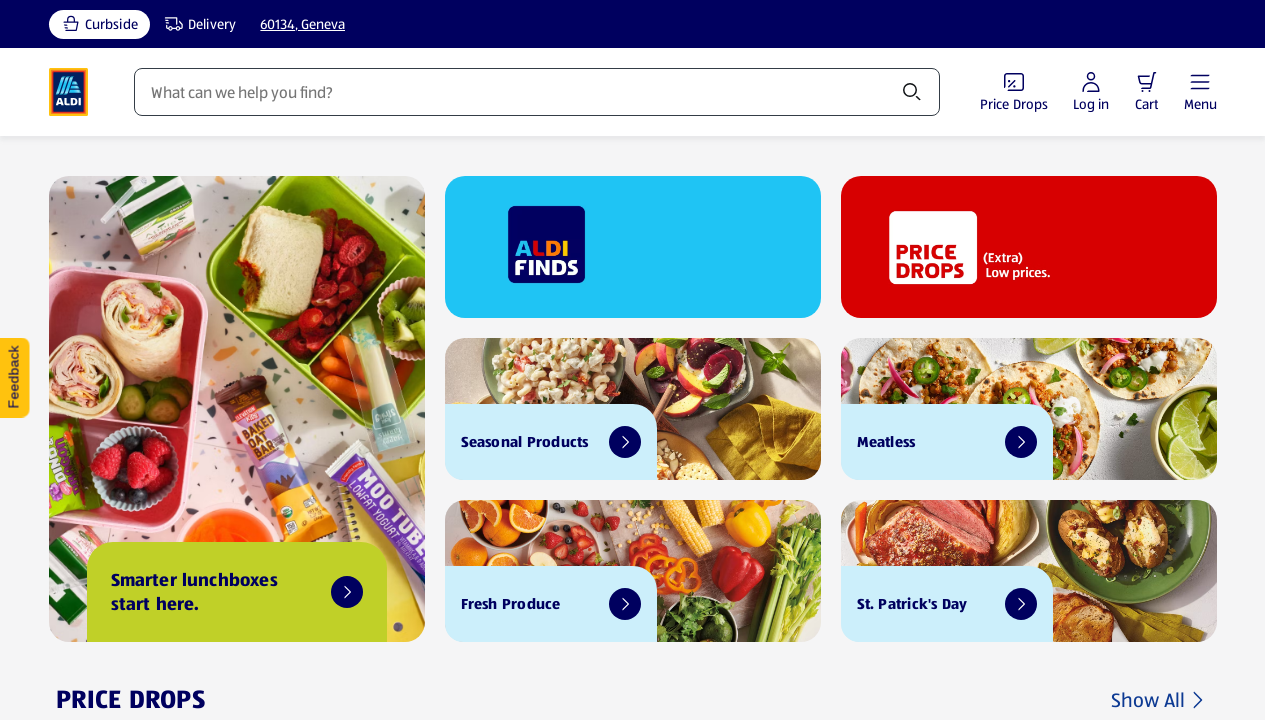

Retrieved text content from link: 'Chilis & Soups'
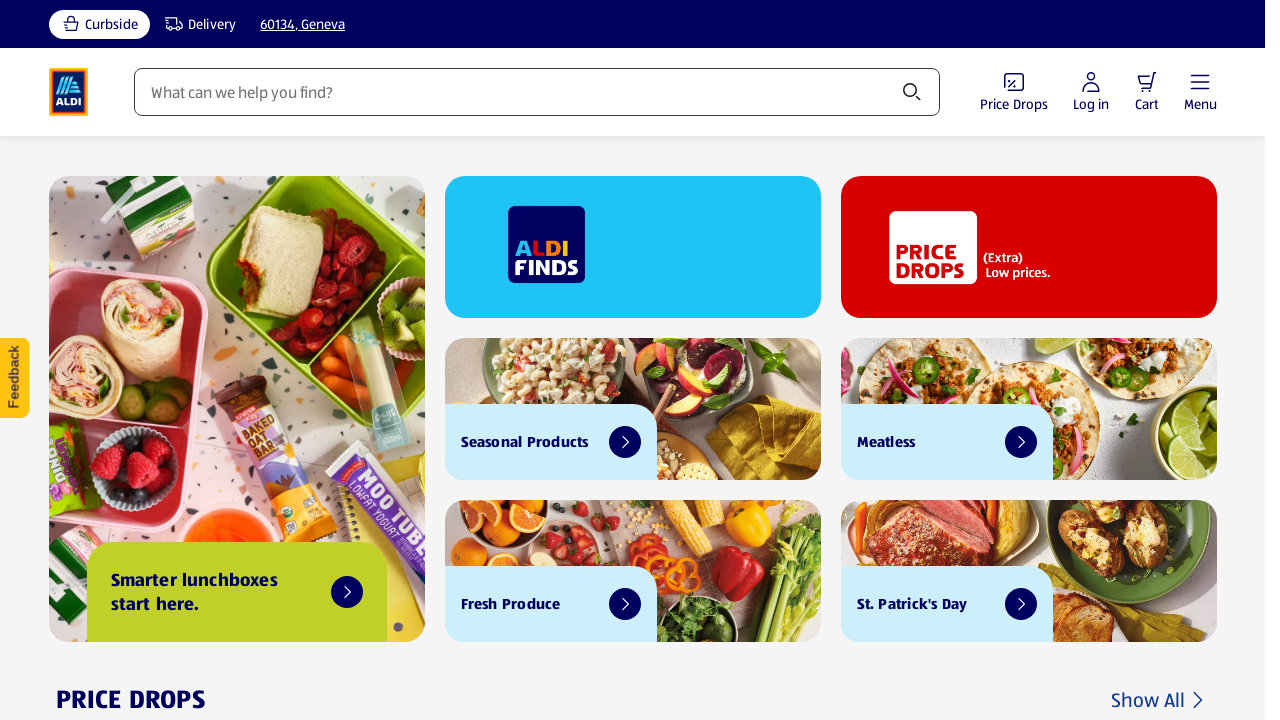

Retrieved text content from link: 'Vegan & Vegetarian'
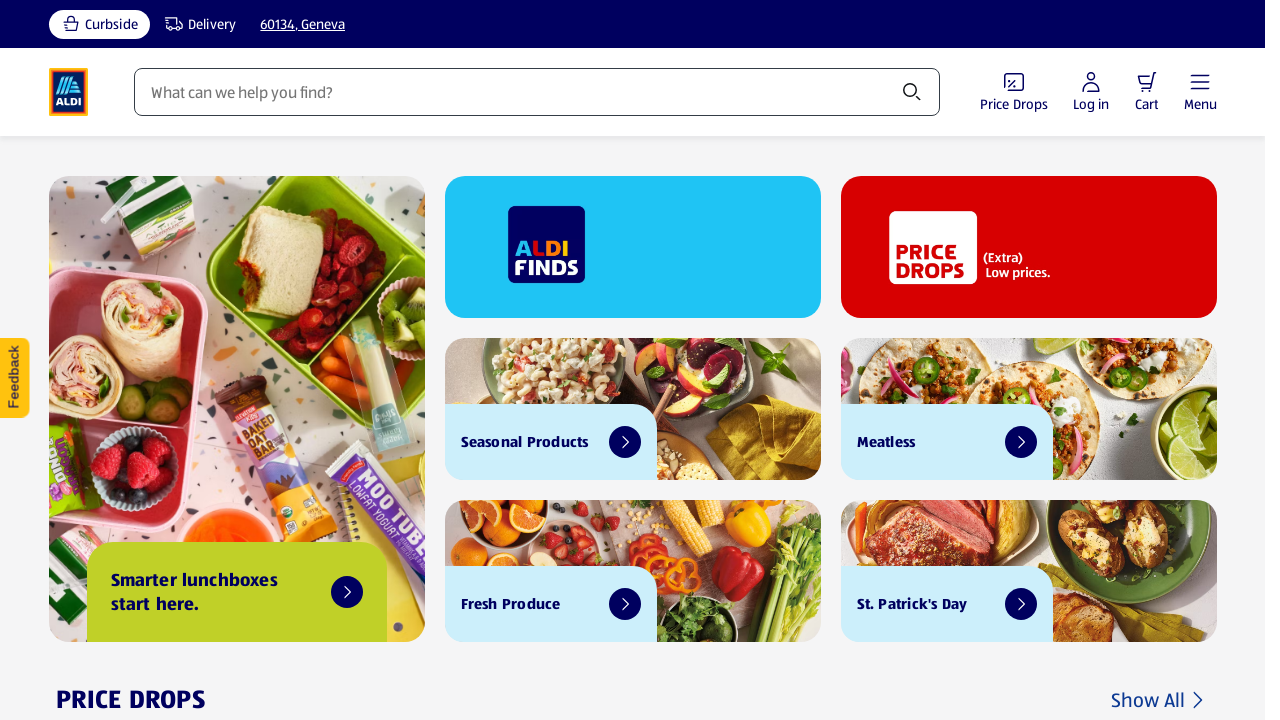

Retrieved text content from link: 'Pork'
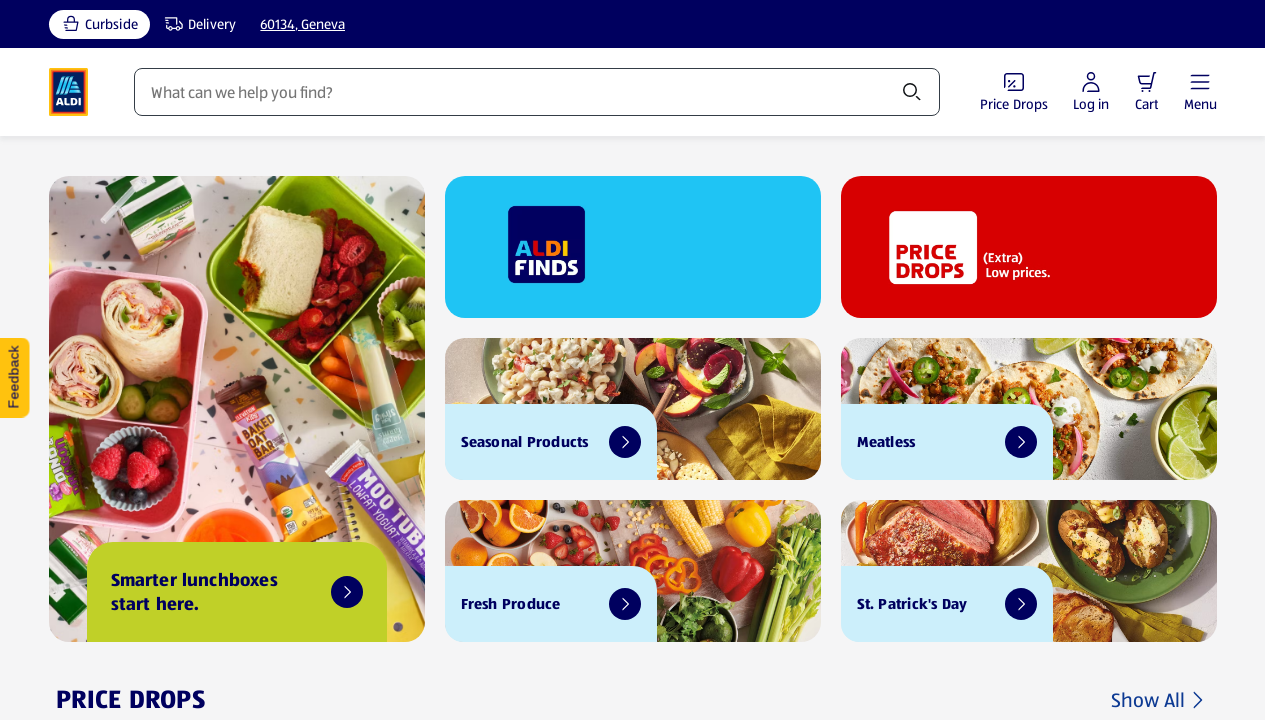

Retrieved text content from link: 'Salad'
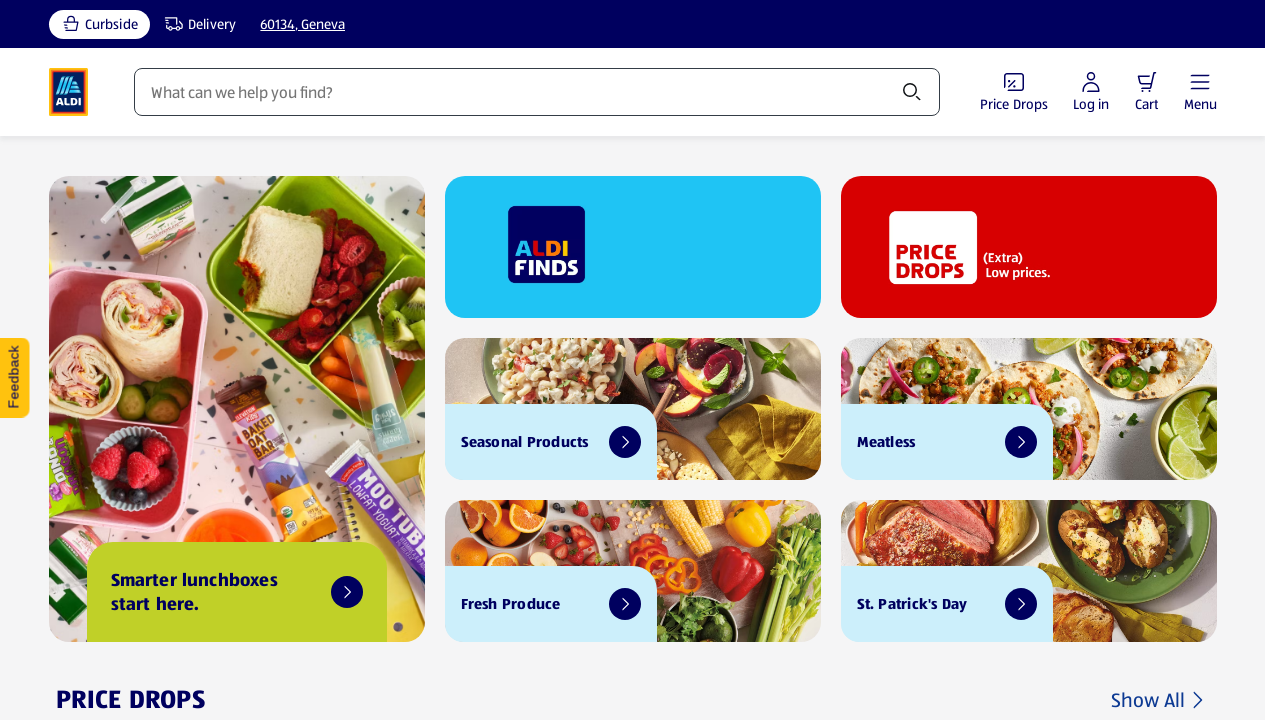

Retrieved text content from link: 'All Lunch & Dinner Recipes'
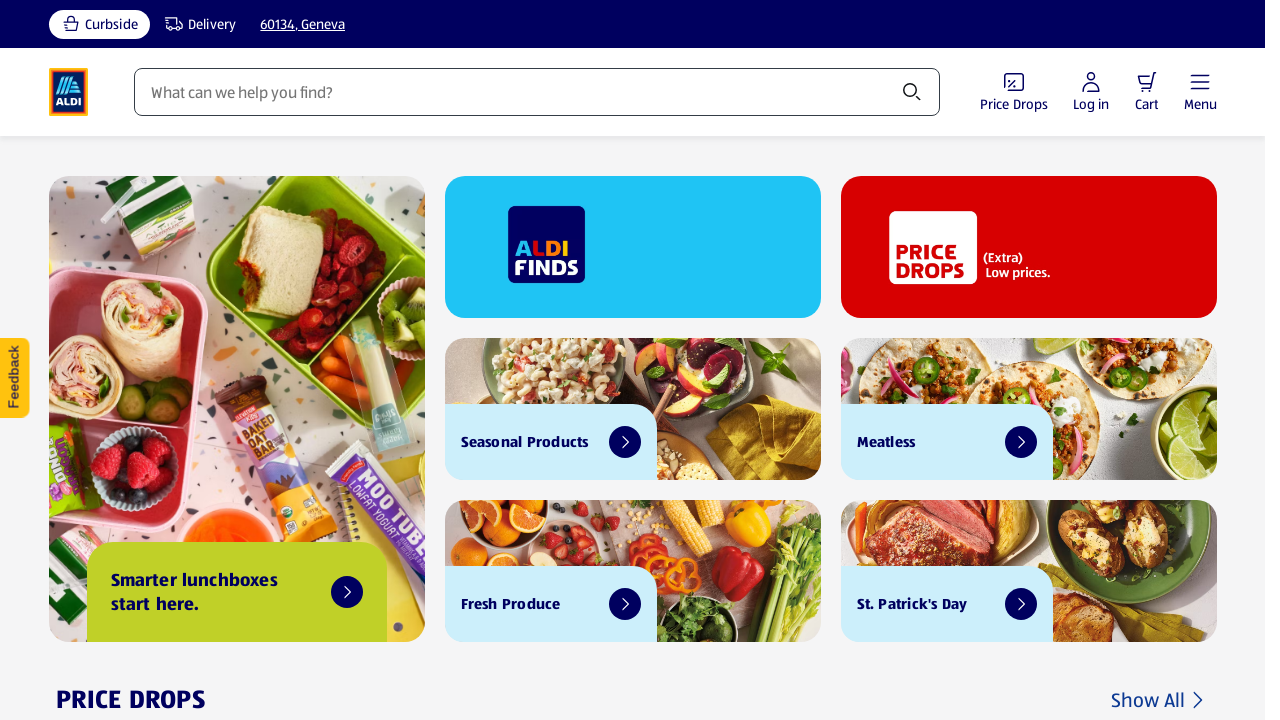

Retrieved text content from link: 'Breakfast & Brunch Recipes'
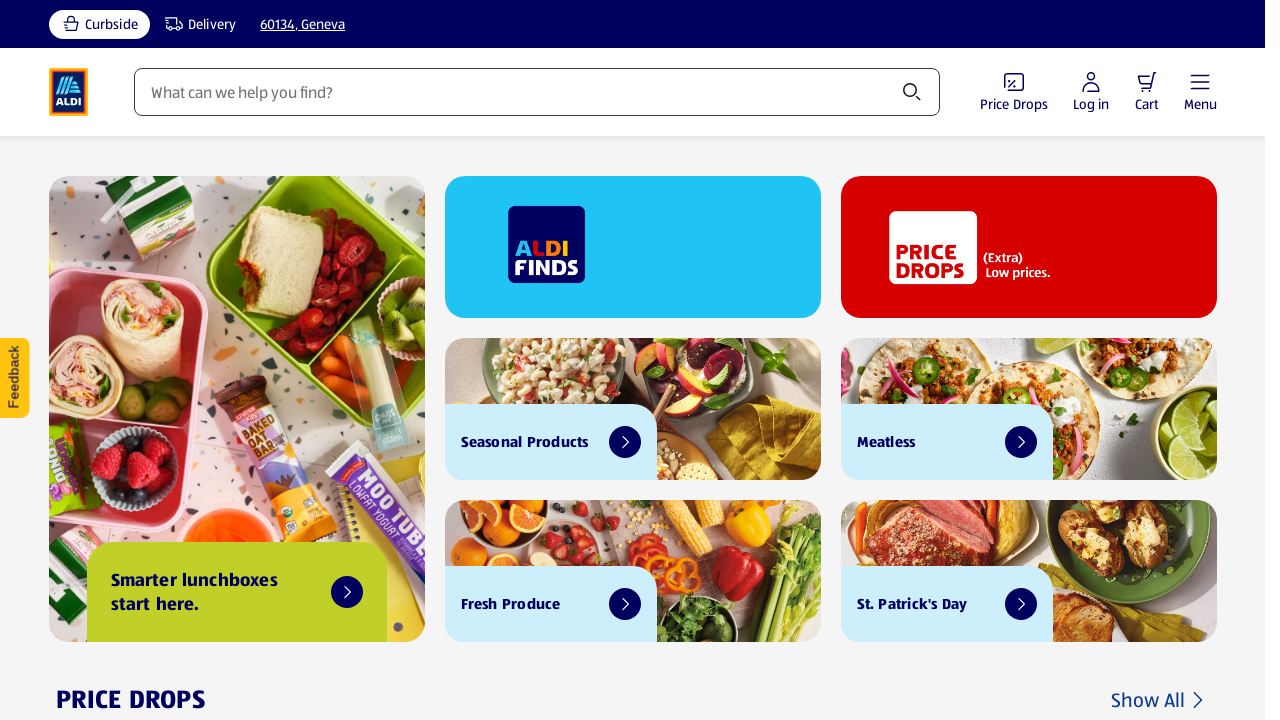

Retrieved text content from link: 'Baked Goods'
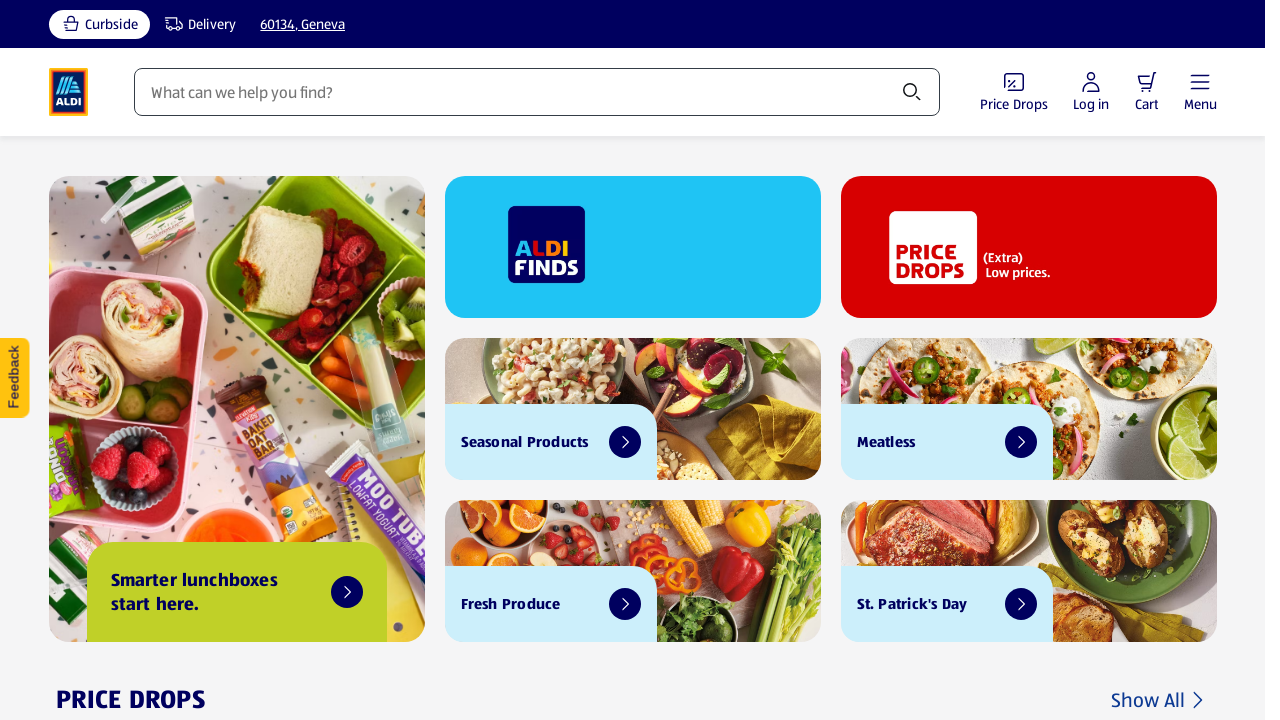

Retrieved text content from link: 'Bowls, Wraps & Bites'
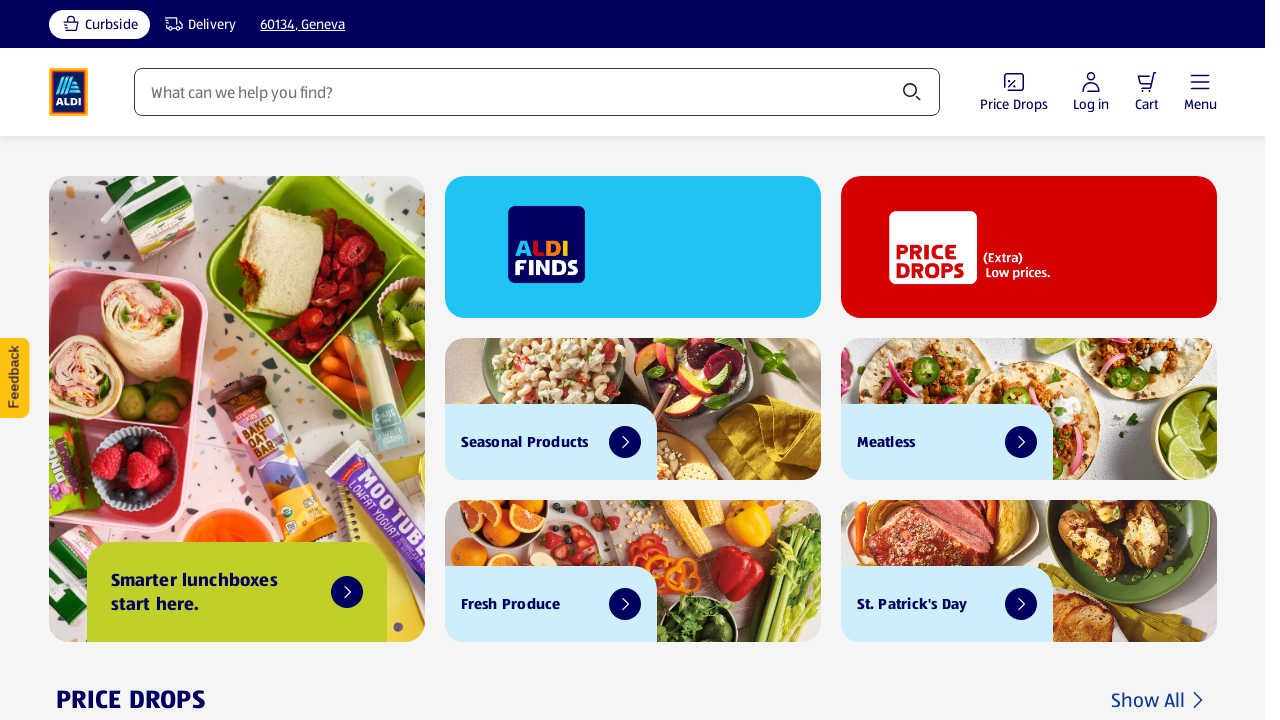

Retrieved text content from link: 'Casserole & Eggs'
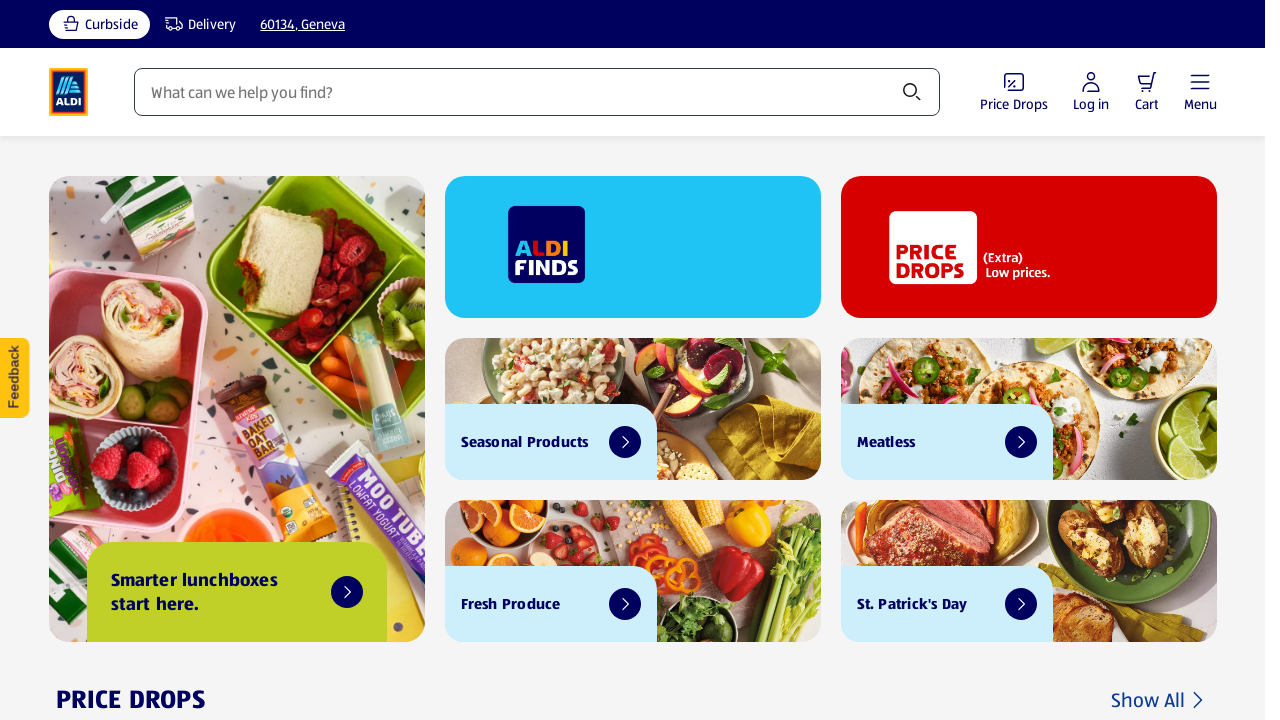

Retrieved text content from link: 'Pancakes, Waffles & French Toast'
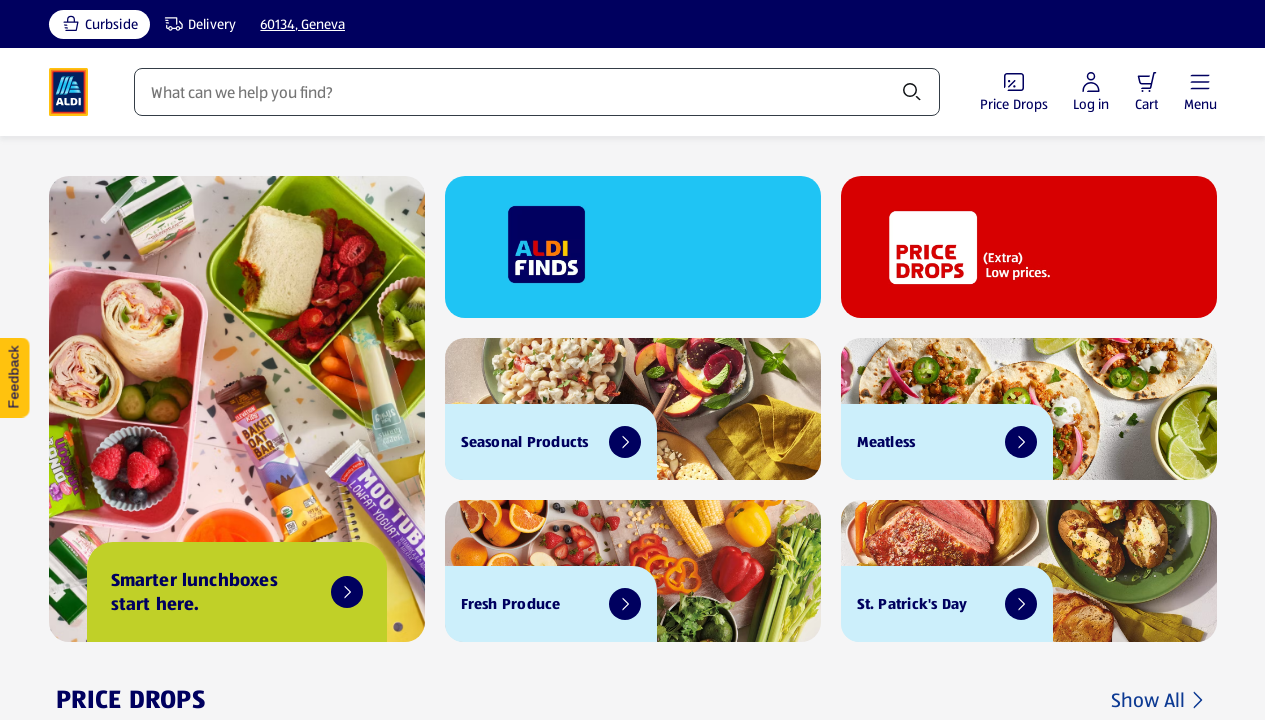

Retrieved text content from link: 'All Breakfast & Brunch Recipes'
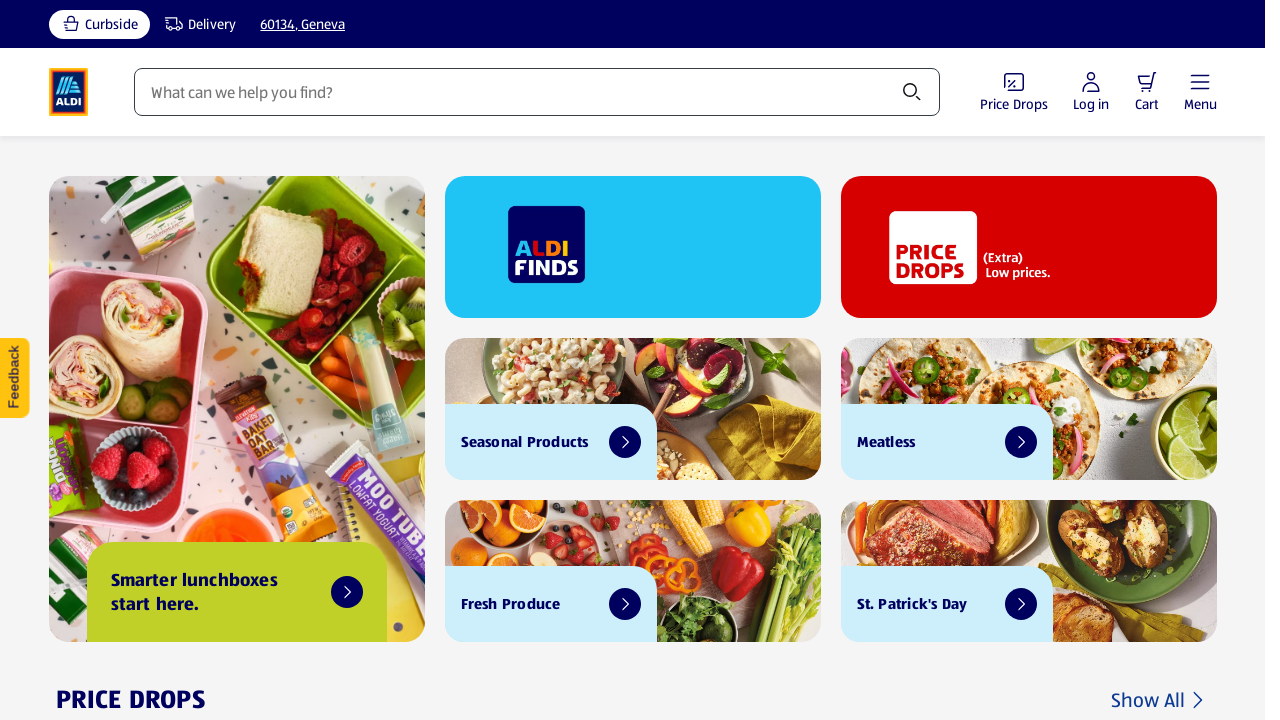

Retrieved text content from link: 'Appetizers & Side Dish Recipes'
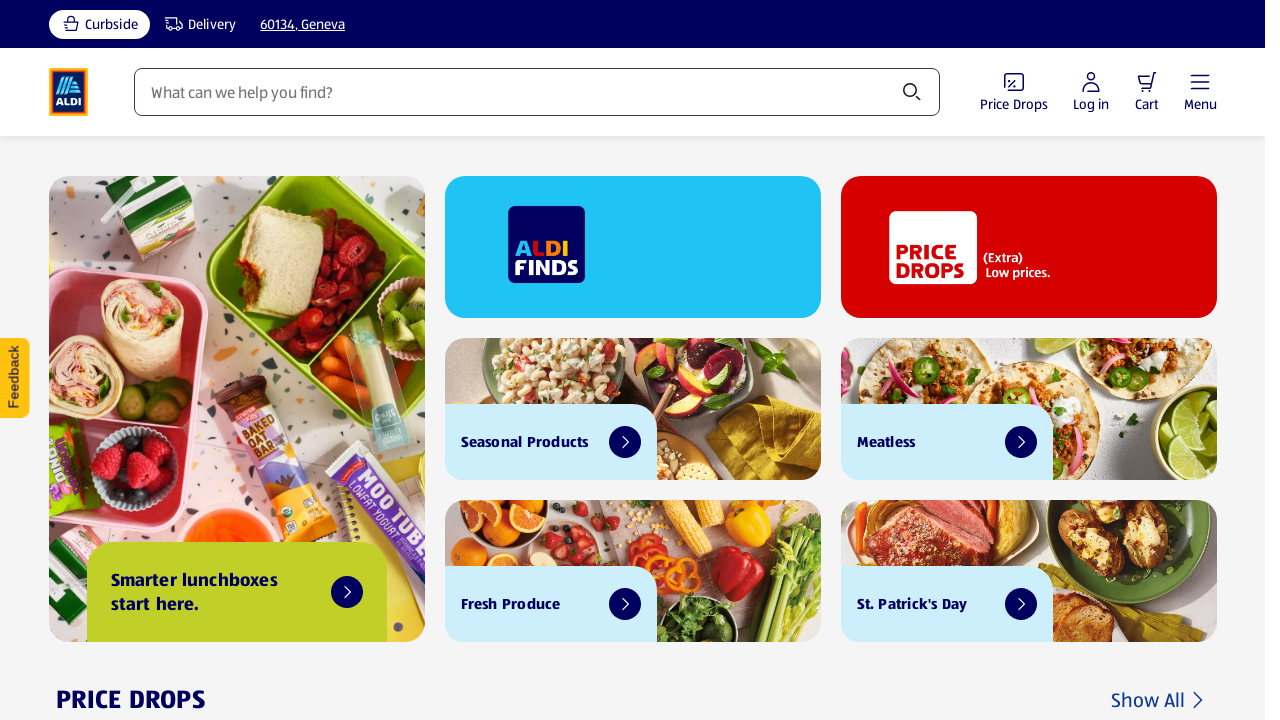

Retrieved text content from link: 'Appetizers'
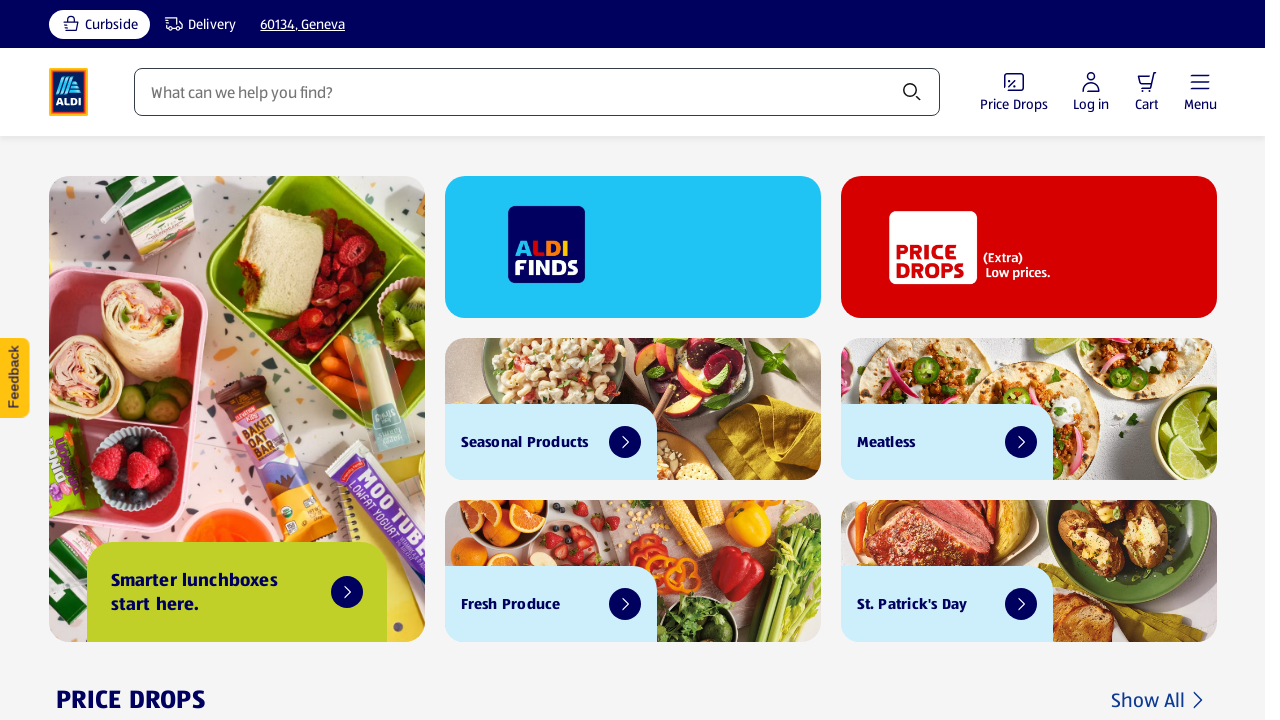

Retrieved text content from link: 'Breads'
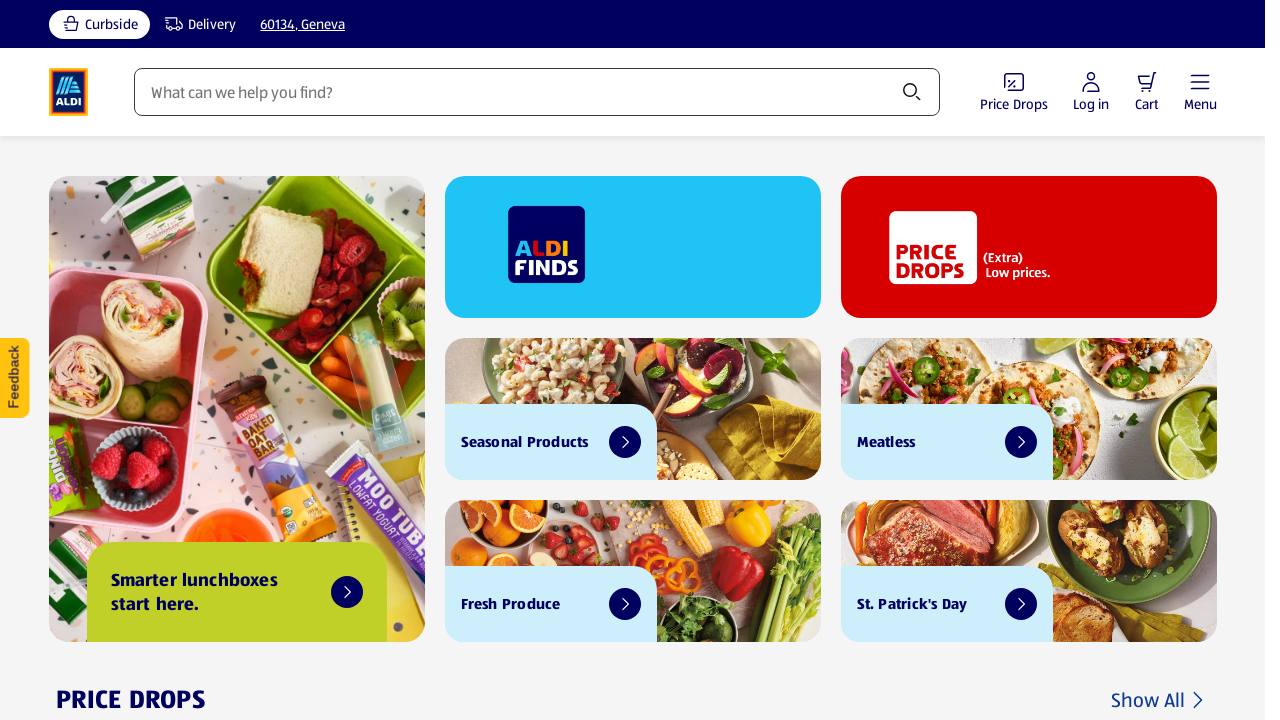

Retrieved text content from link: 'Dips & Spreads'
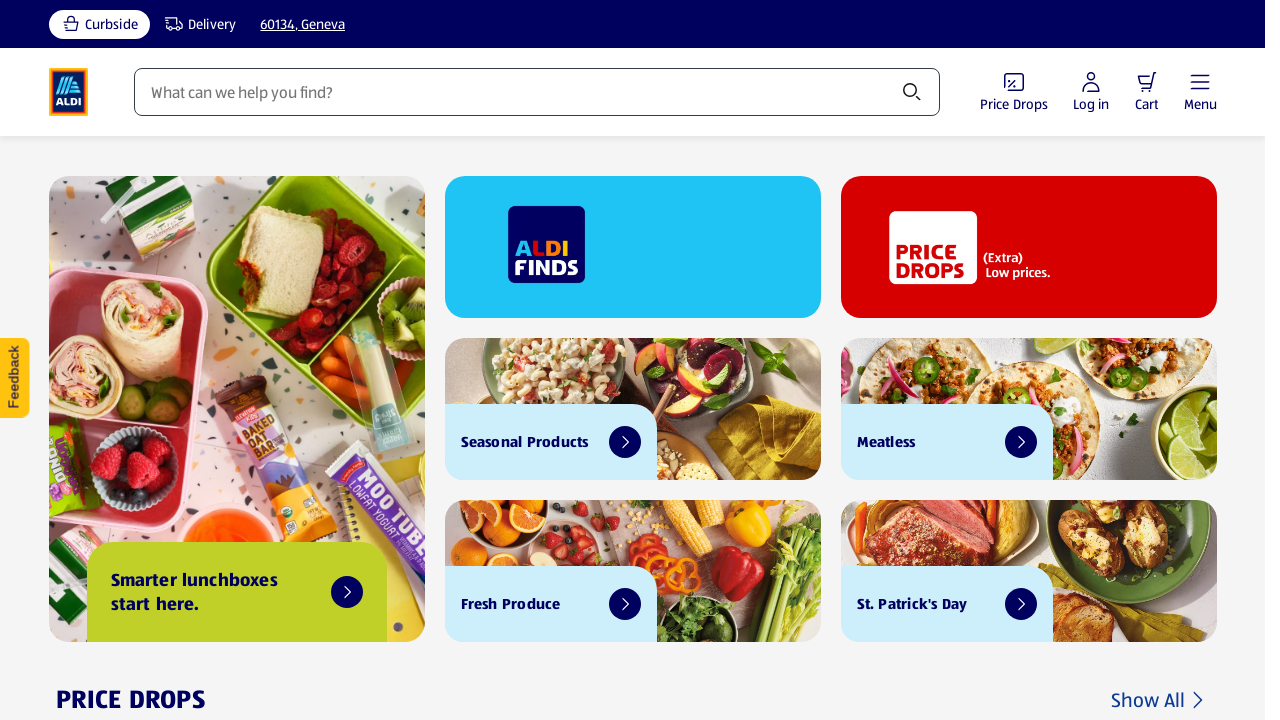

Retrieved text content from link: 'Side Dishes'
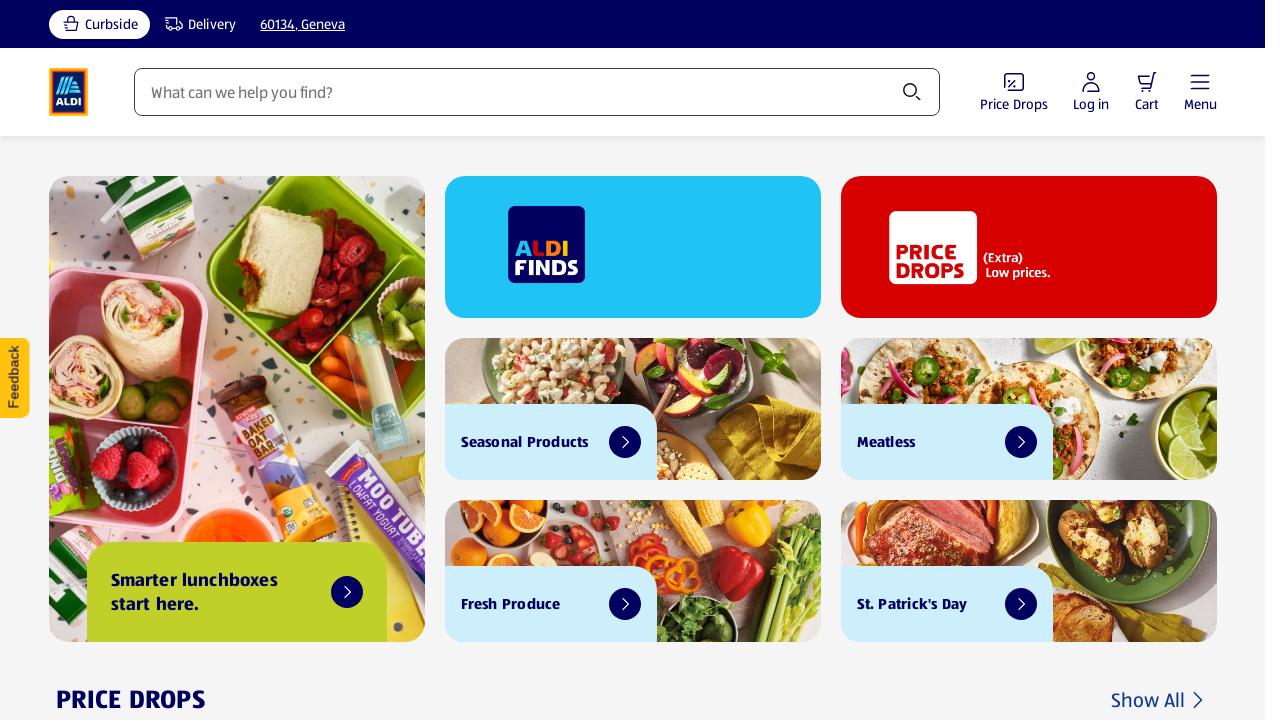

Retrieved text content from link: 'Snacks'
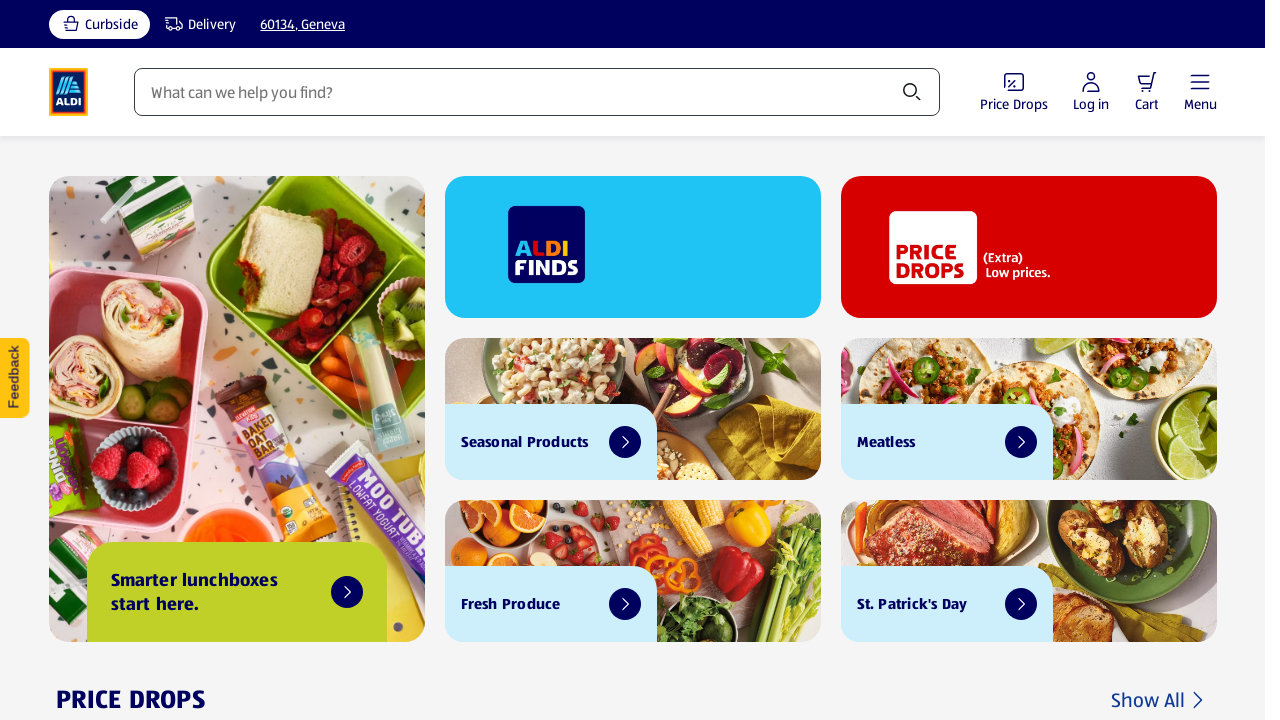

Retrieved text content from link: 'All Appetizers & Side Dish Recipes'
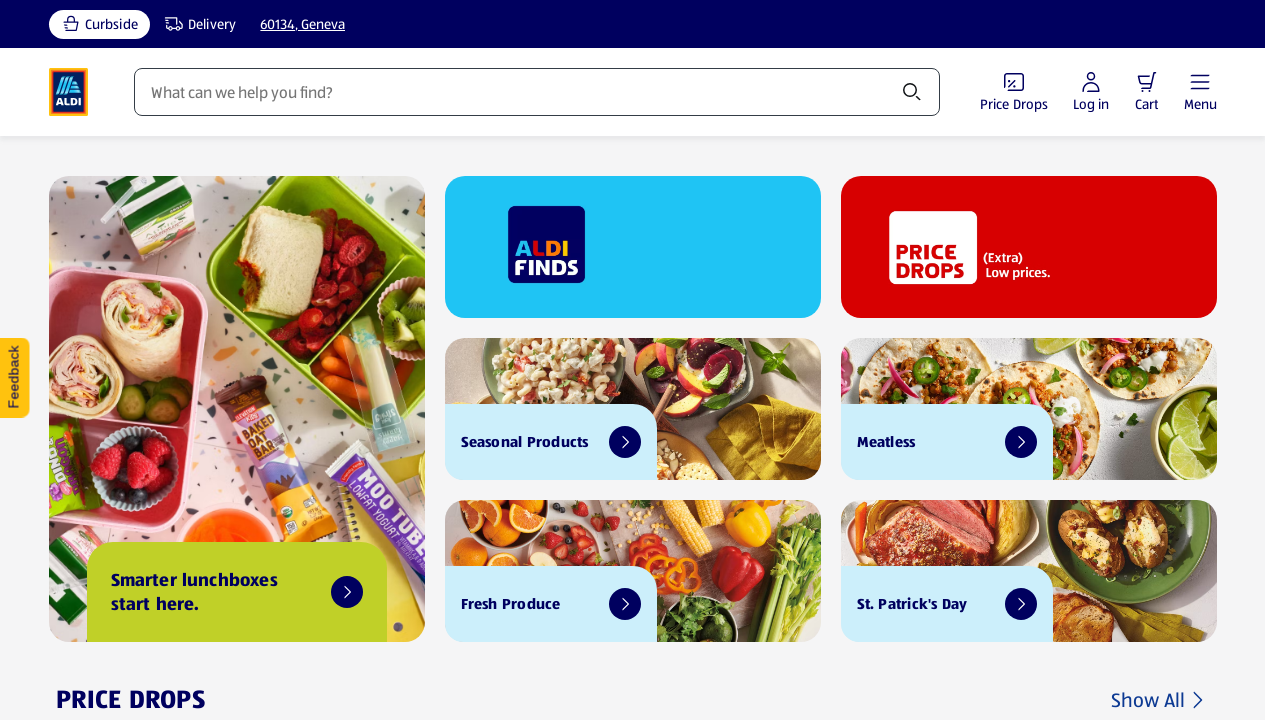

Retrieved text content from link: 'Desserts'
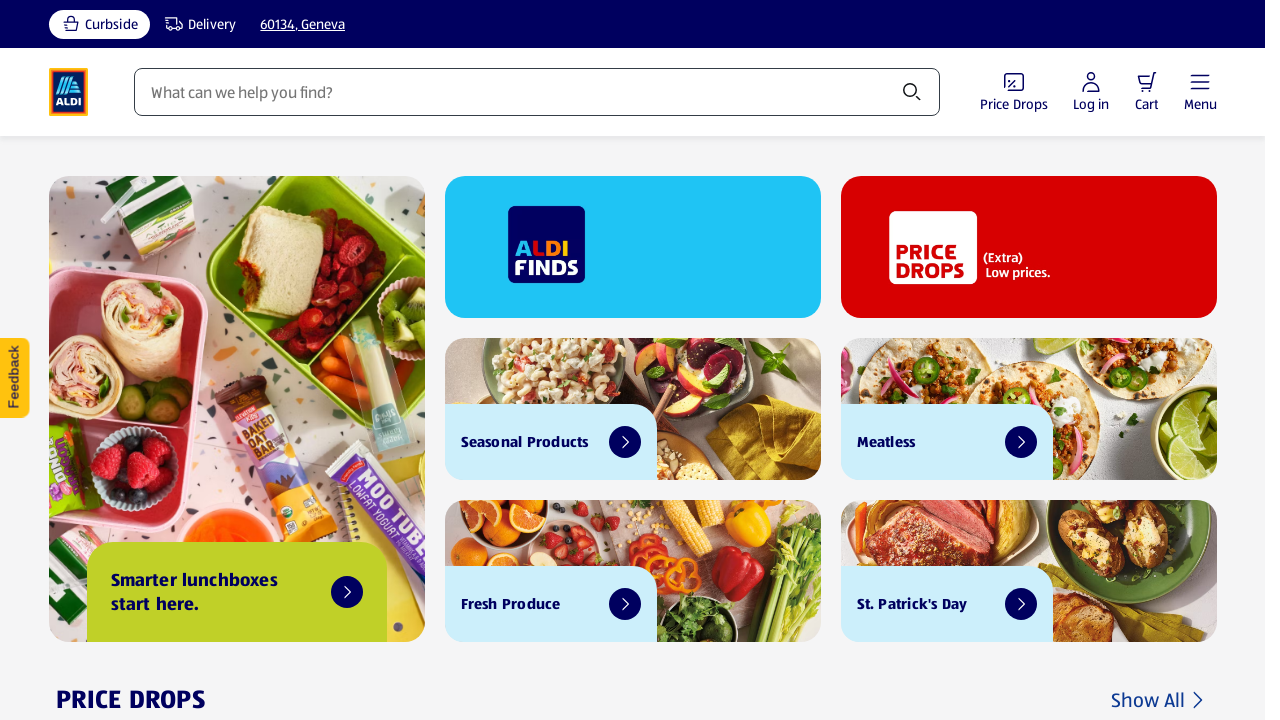

Retrieved text content from link: 'Cakes'
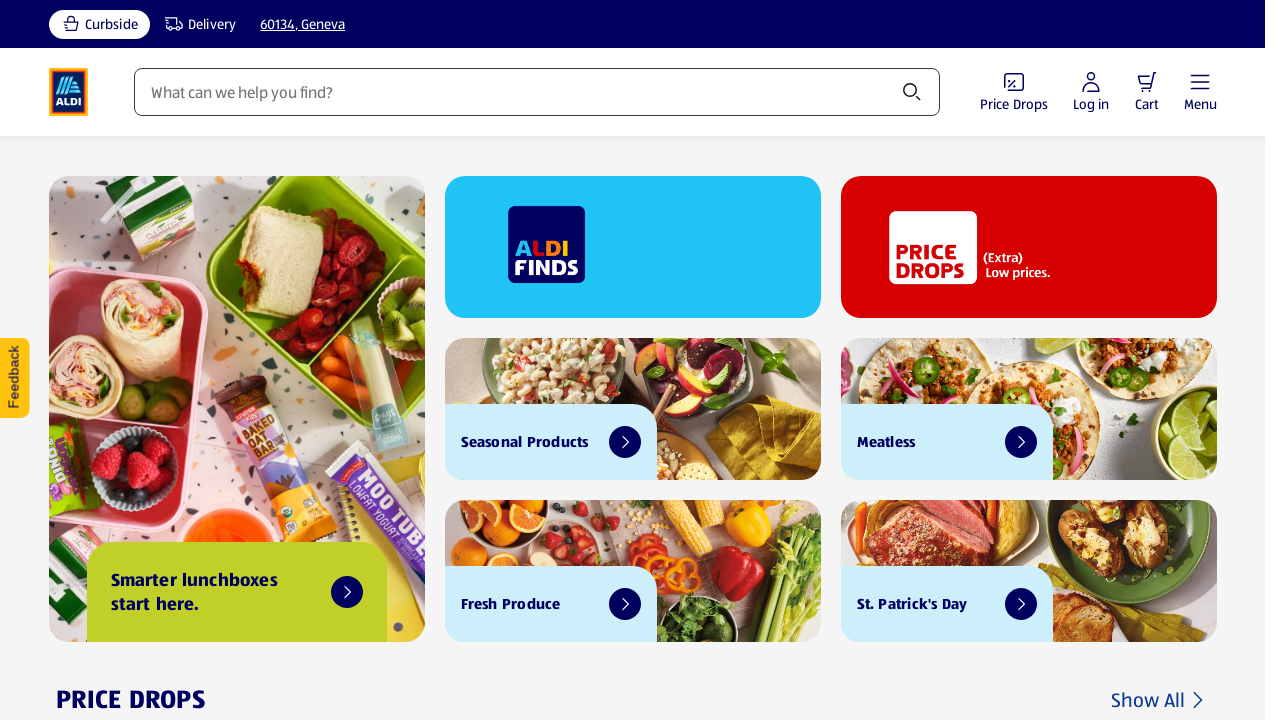

Retrieved text content from link: 'Cookies & Bars'
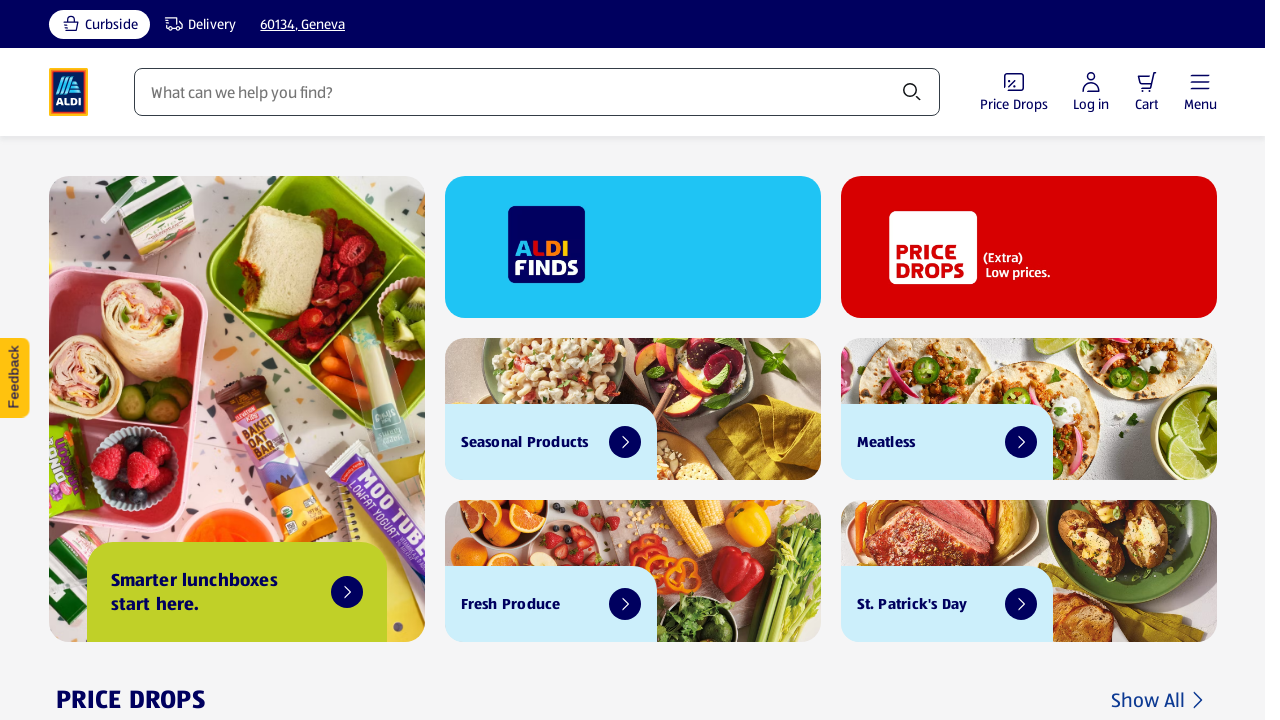

Retrieved text content from link: 'Frozen'
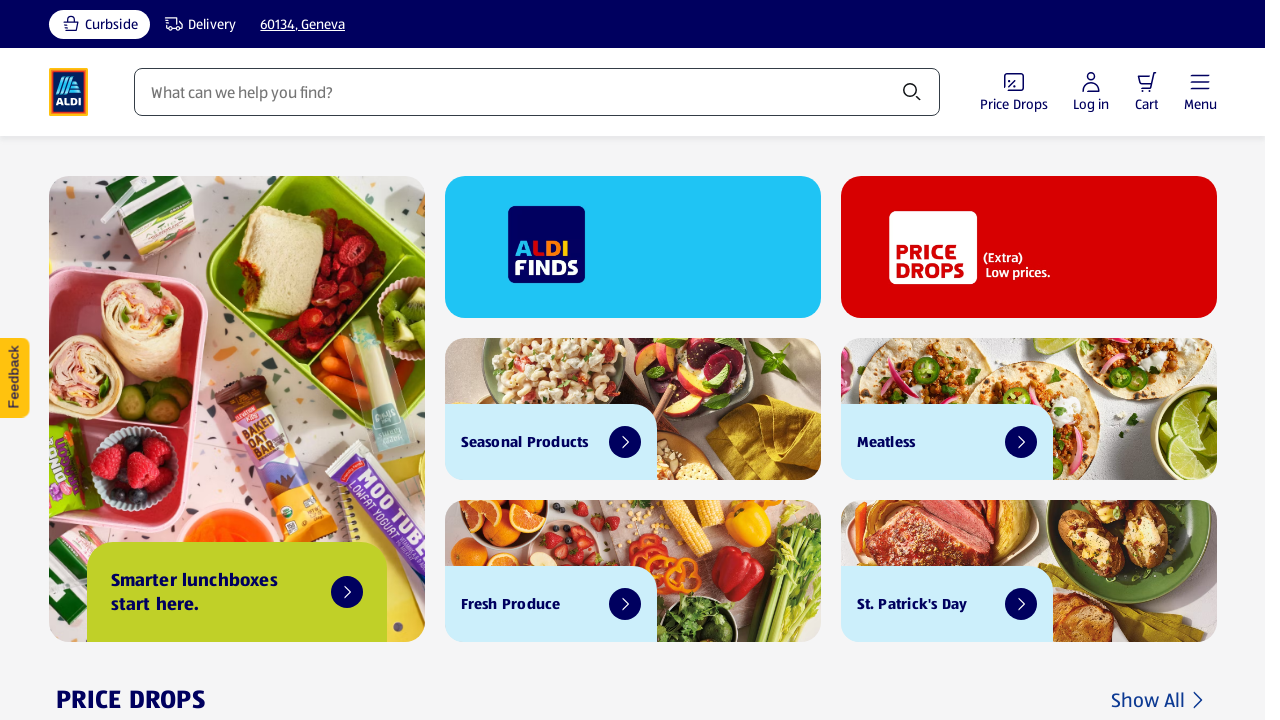

Retrieved text content from link: 'Pies & Cobblers'
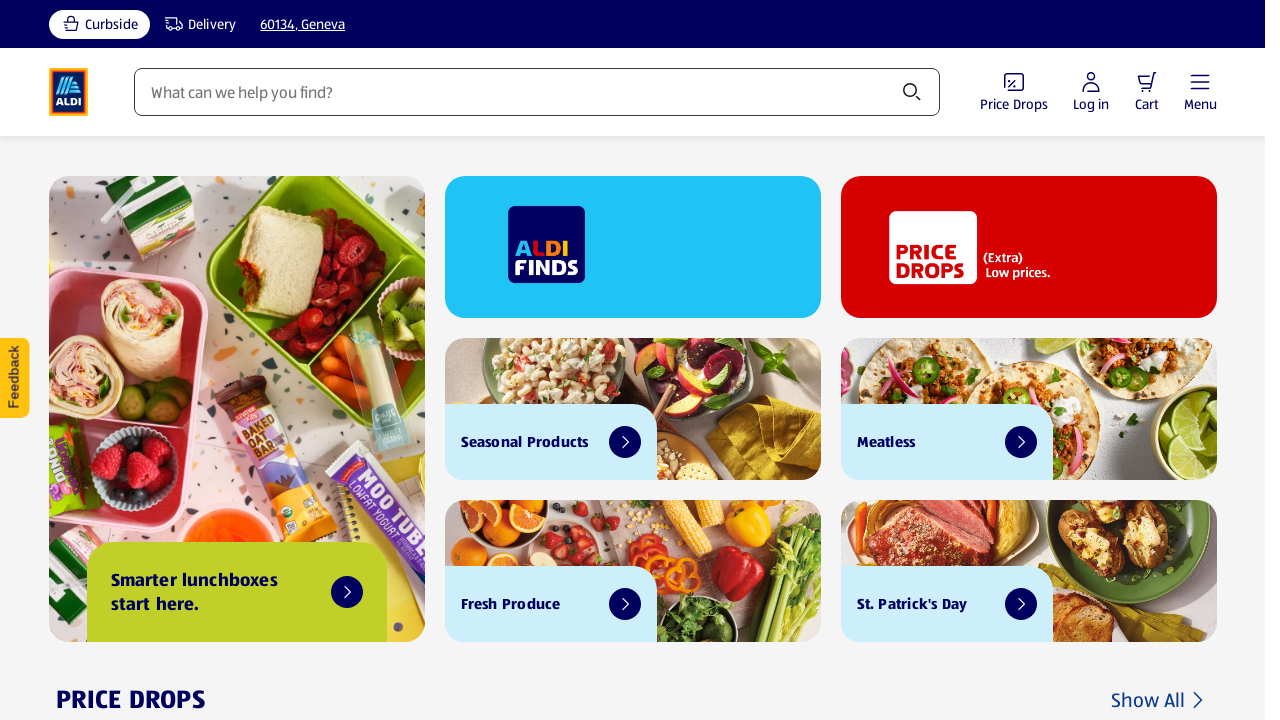

Retrieved text content from link: 'All Dessert Recipes'
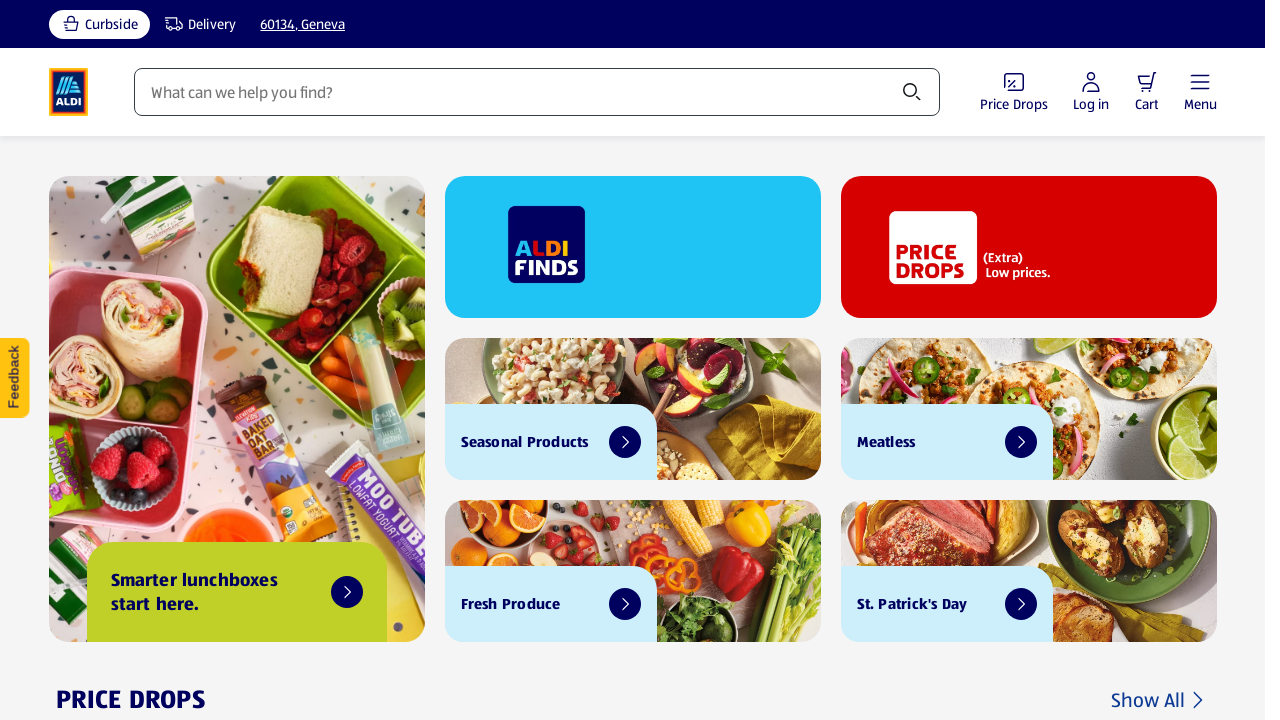

Retrieved text content from link: 'Drinks'
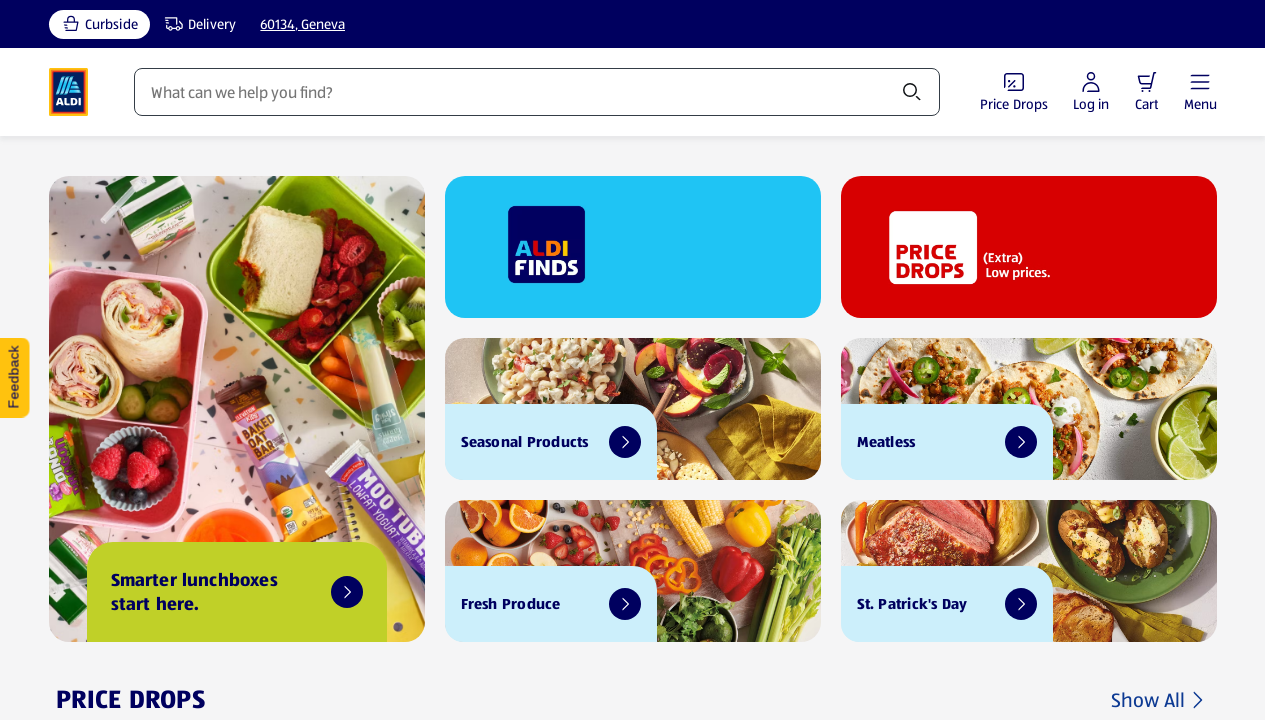

Retrieved text content from link: 'Cocktails'
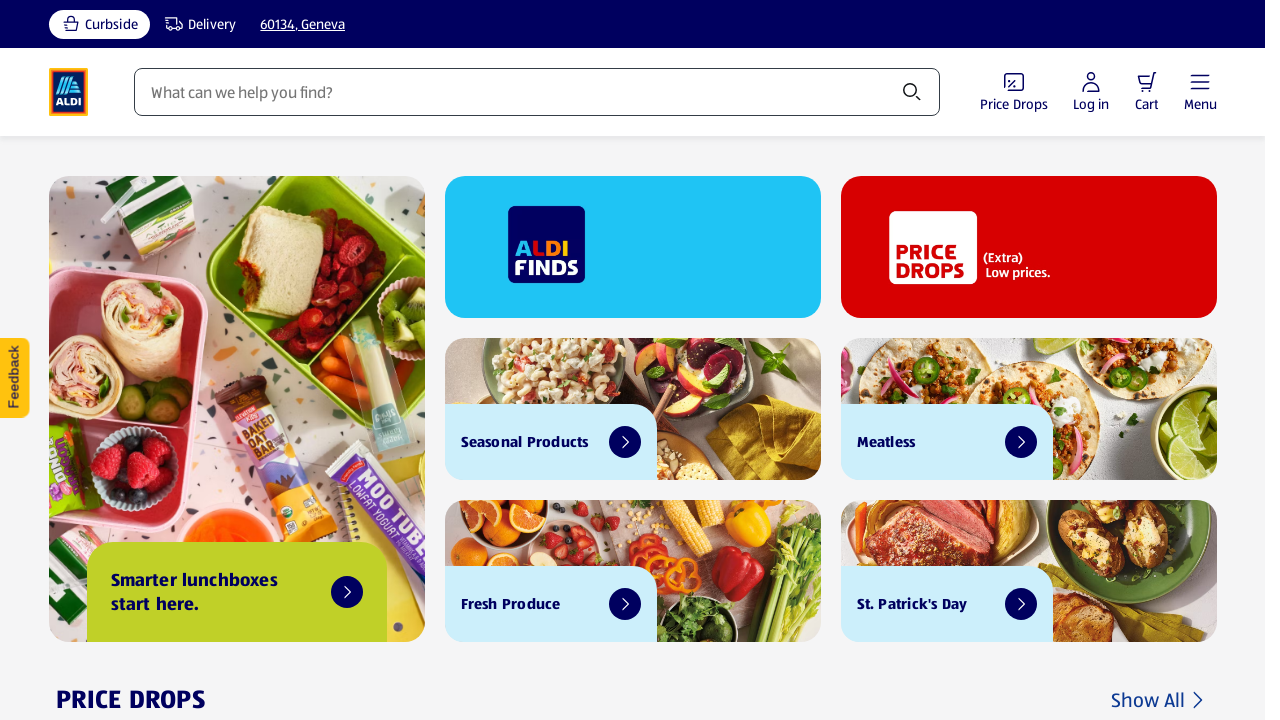

Retrieved text content from link: 'Non-Alcoholic Drinks'
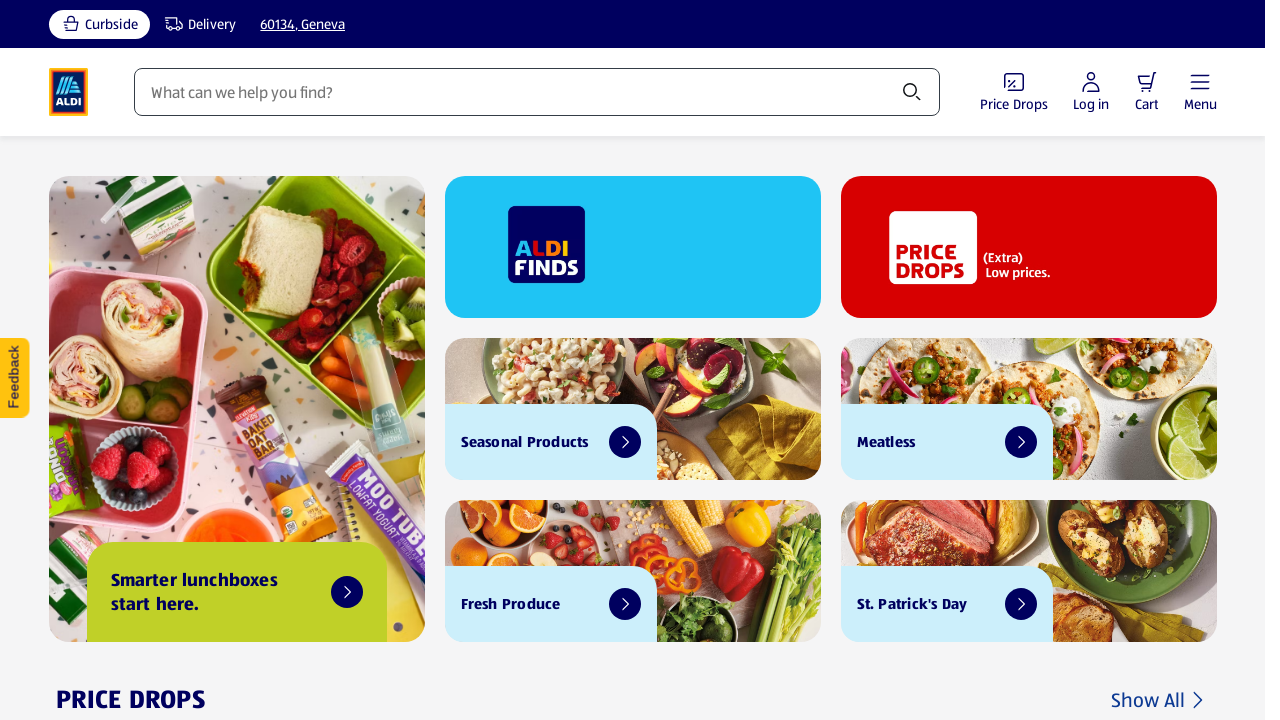

Retrieved text content from link: 'Smoothies & Shakes'
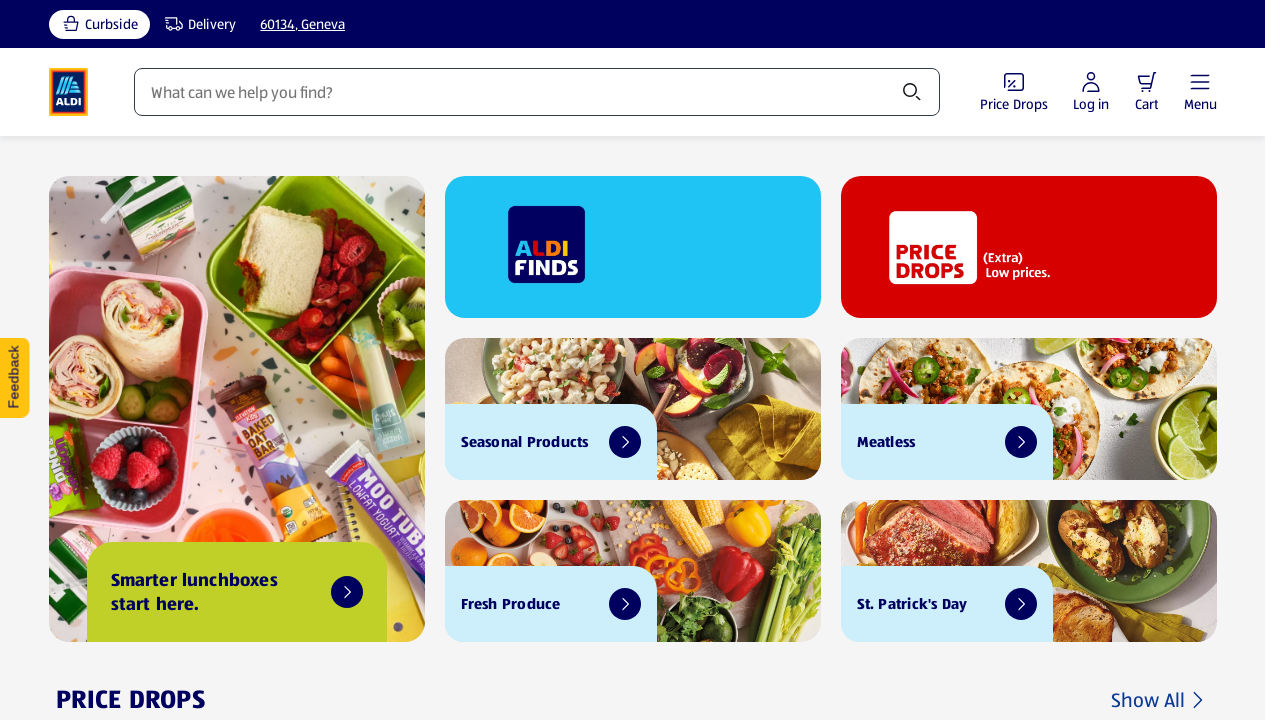

Retrieved text content from link: 'All Drink Recipes'
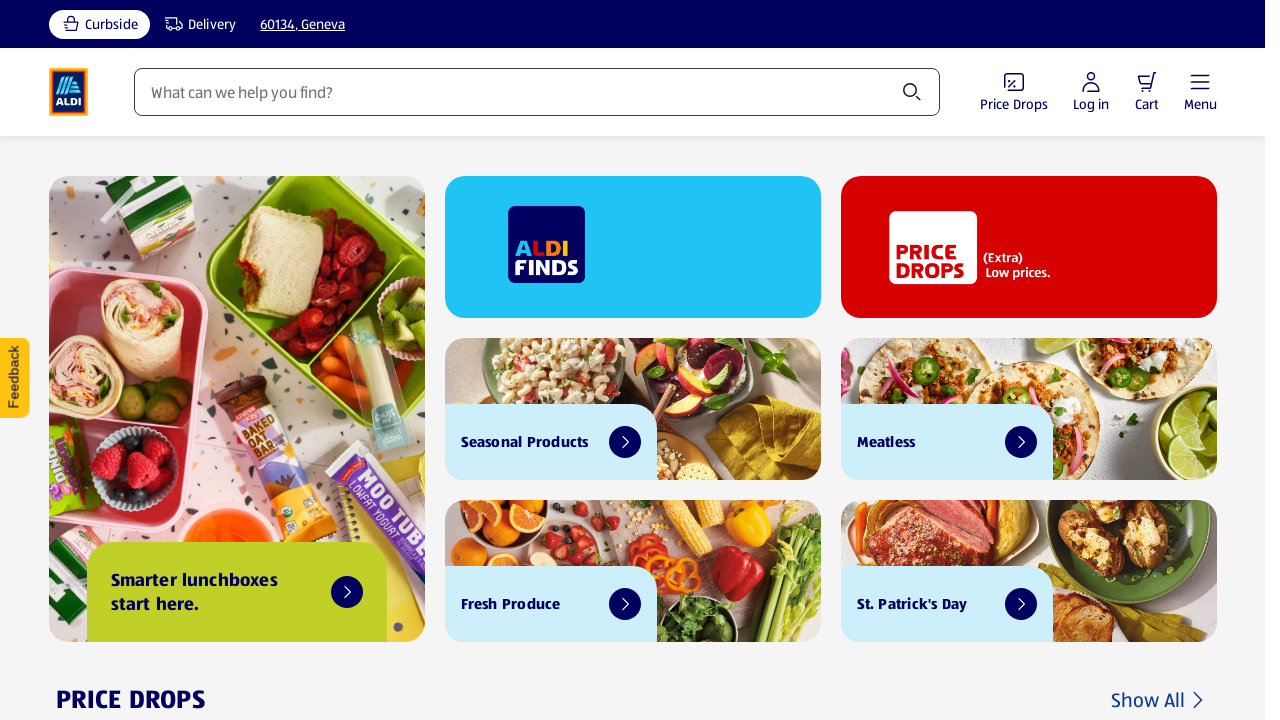

Retrieved text content from link: 'Recipe Collections'
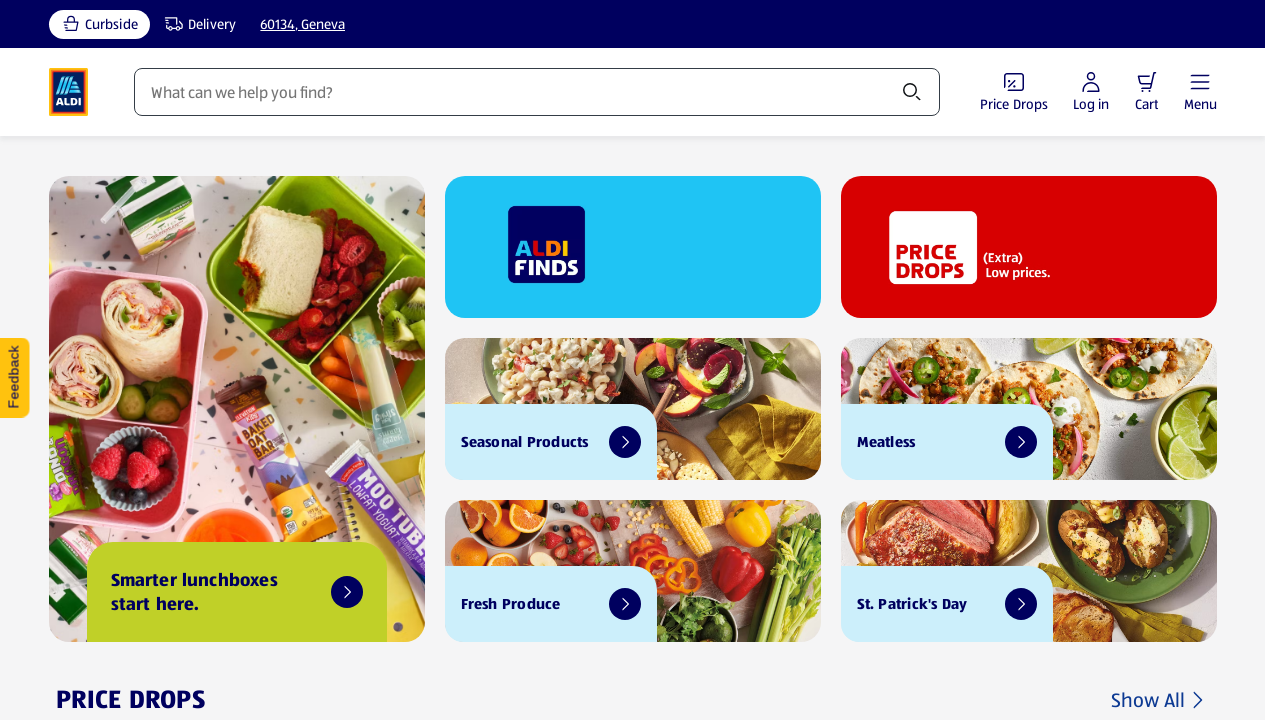

Retrieved text content from link: 'Game Day'
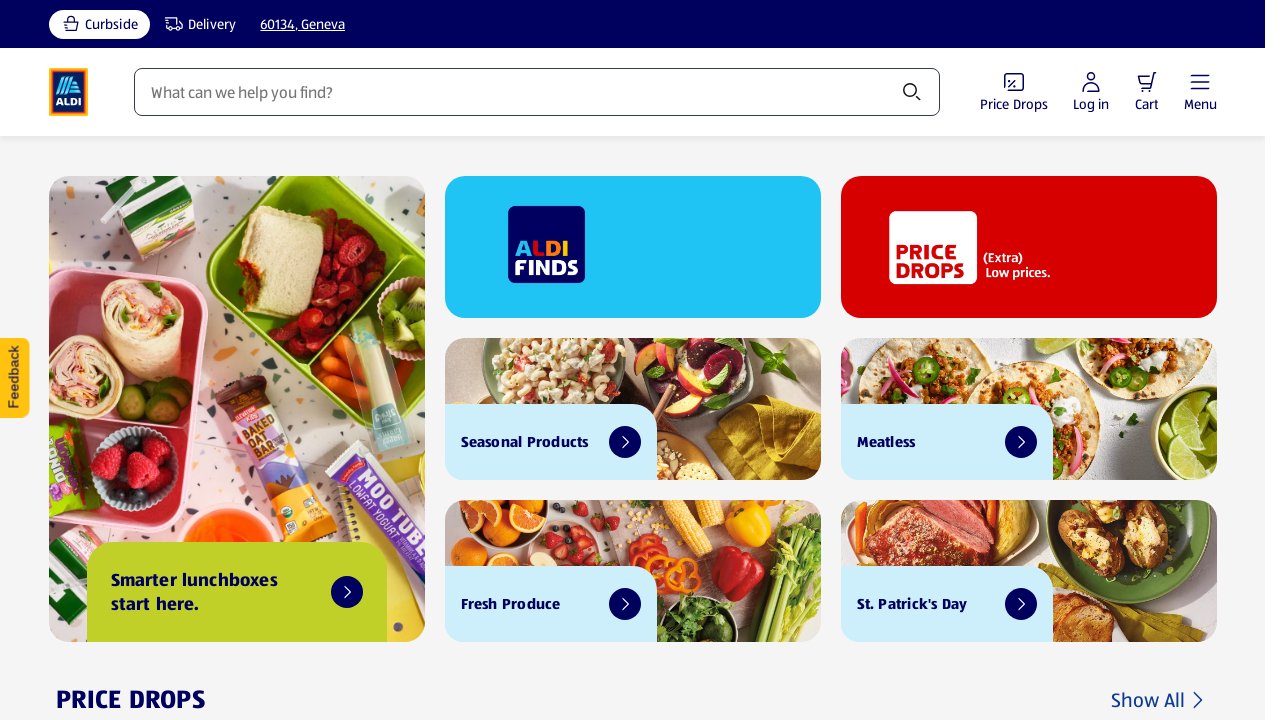

Retrieved text content from link: 'Date Night'
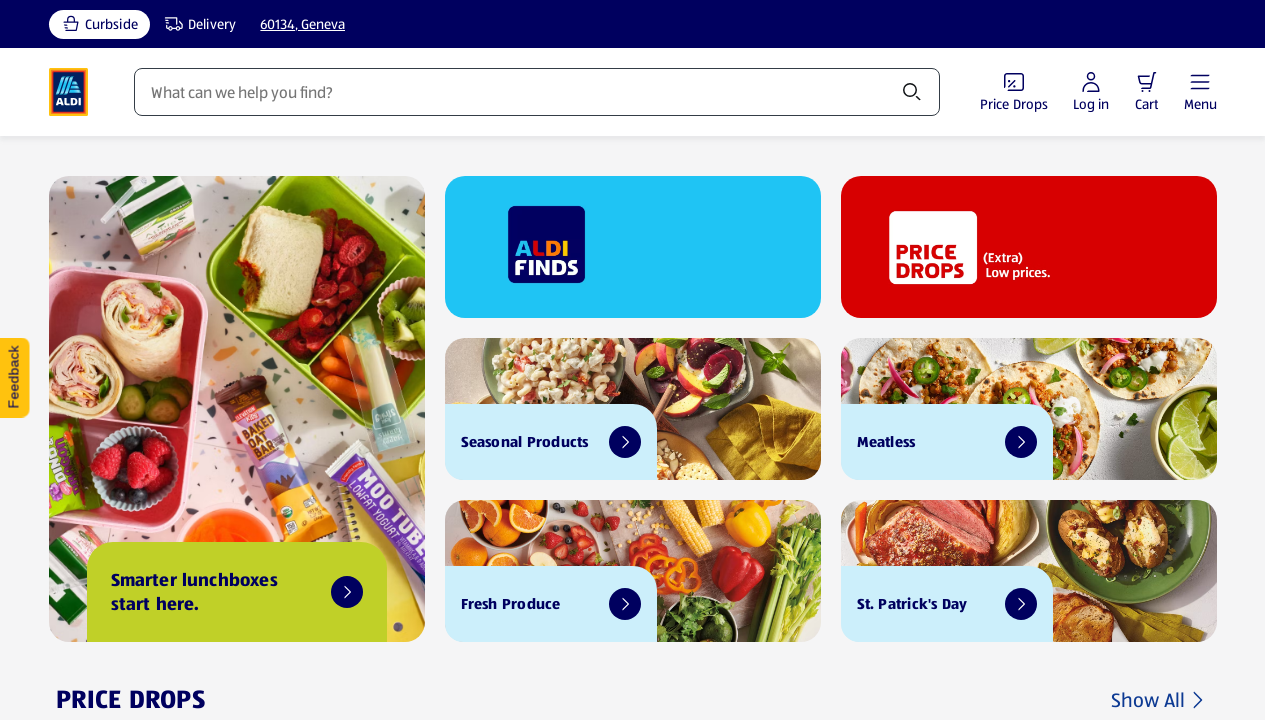

Retrieved text content from link: 'Healthy Living'
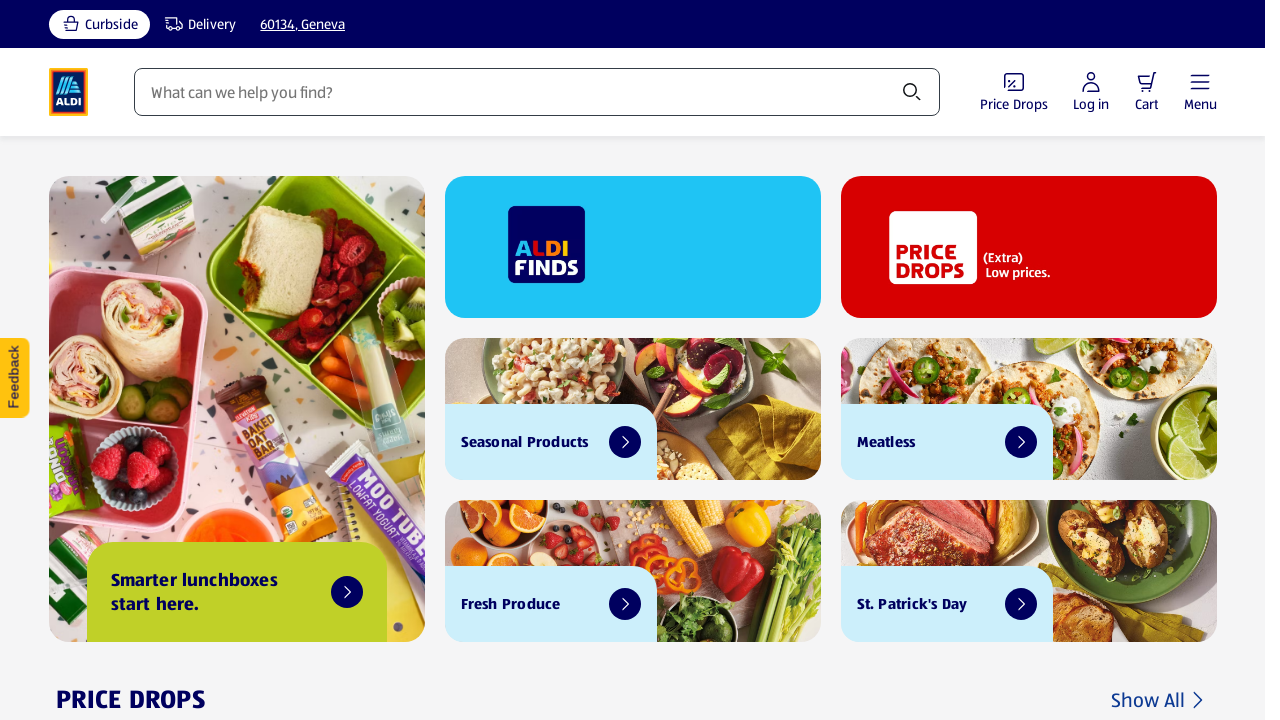

Retrieved text content from link: 'Easter'
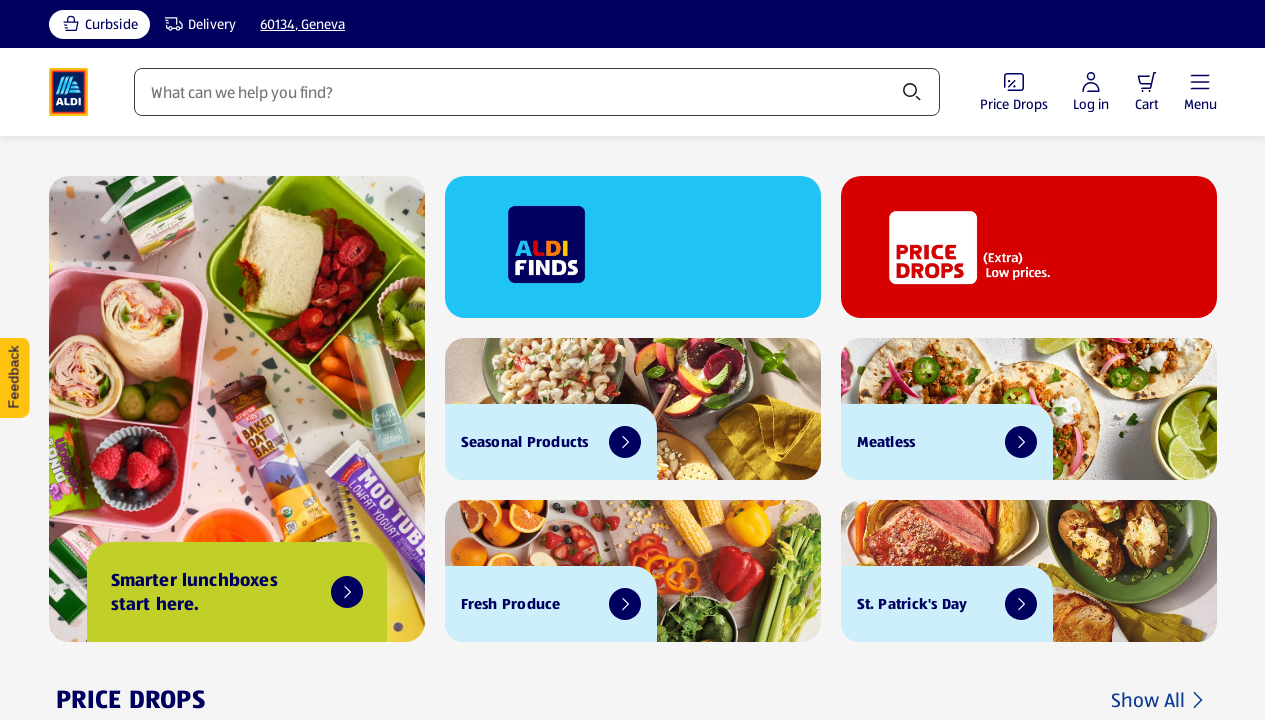

Retrieved text content from link: 'Meal Prep'
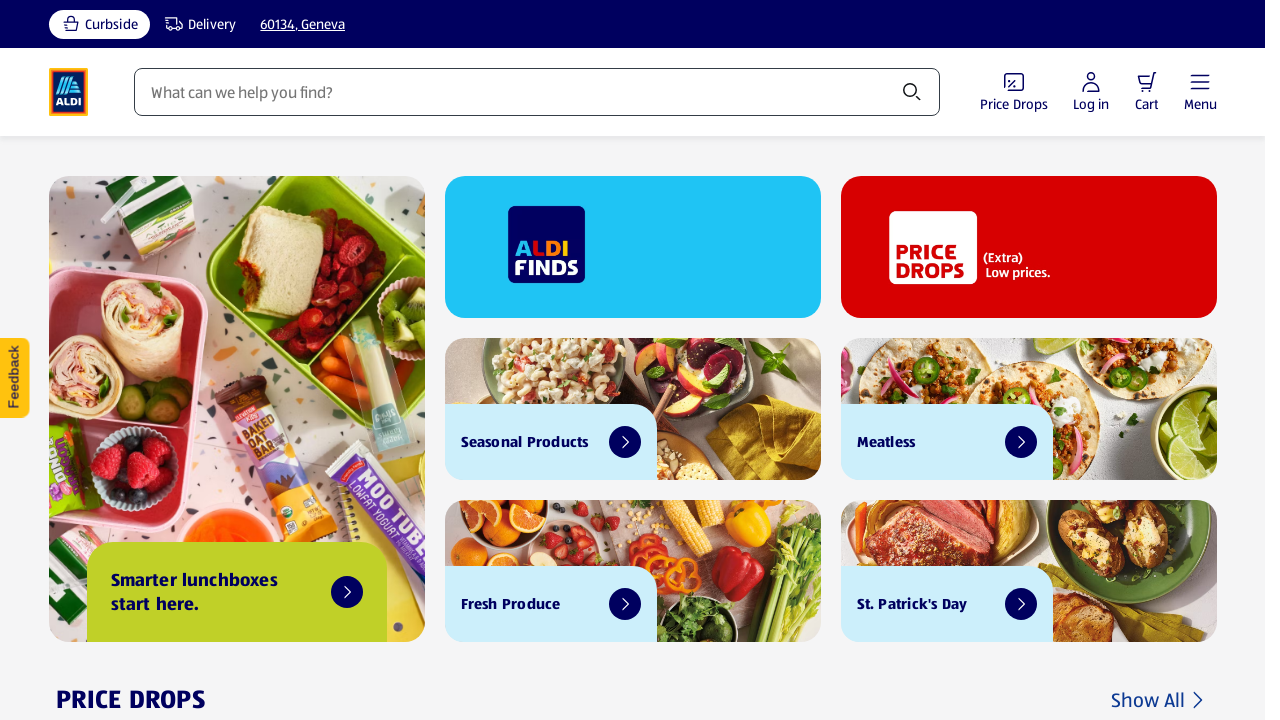

Retrieved text content from link: 'Mother's Day Brunch'
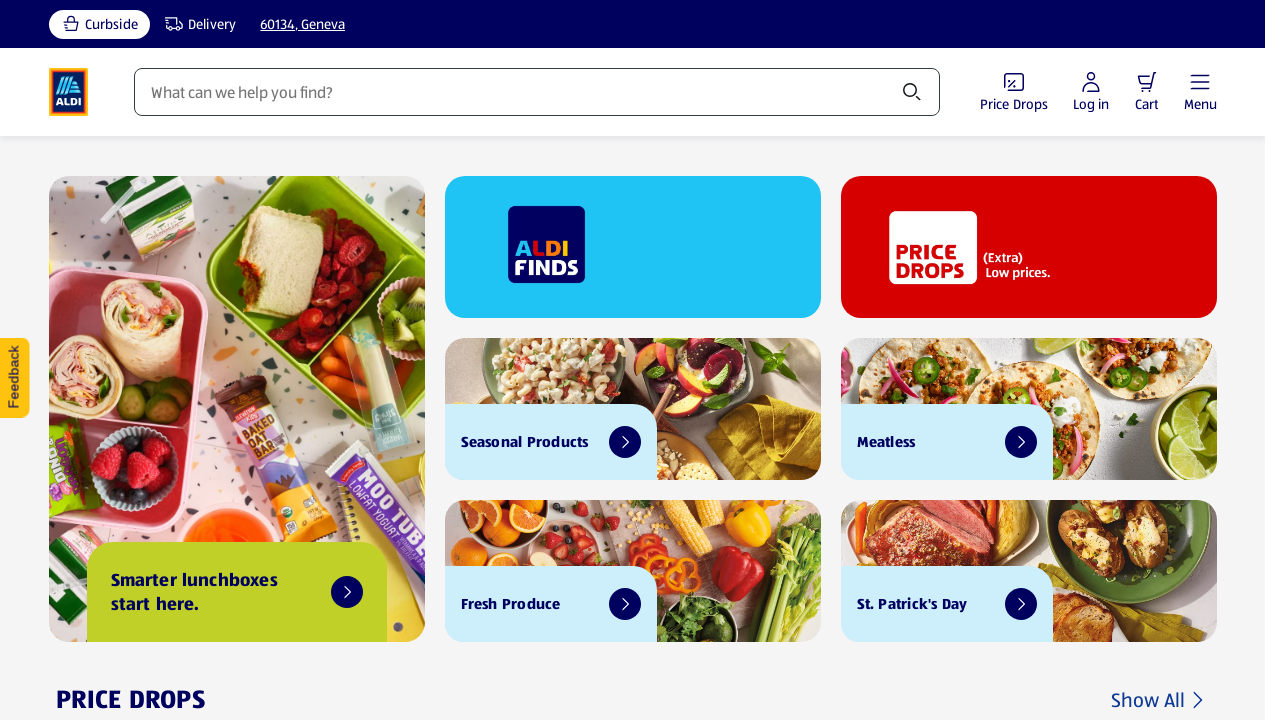

Retrieved text content from link: 'BBQ'
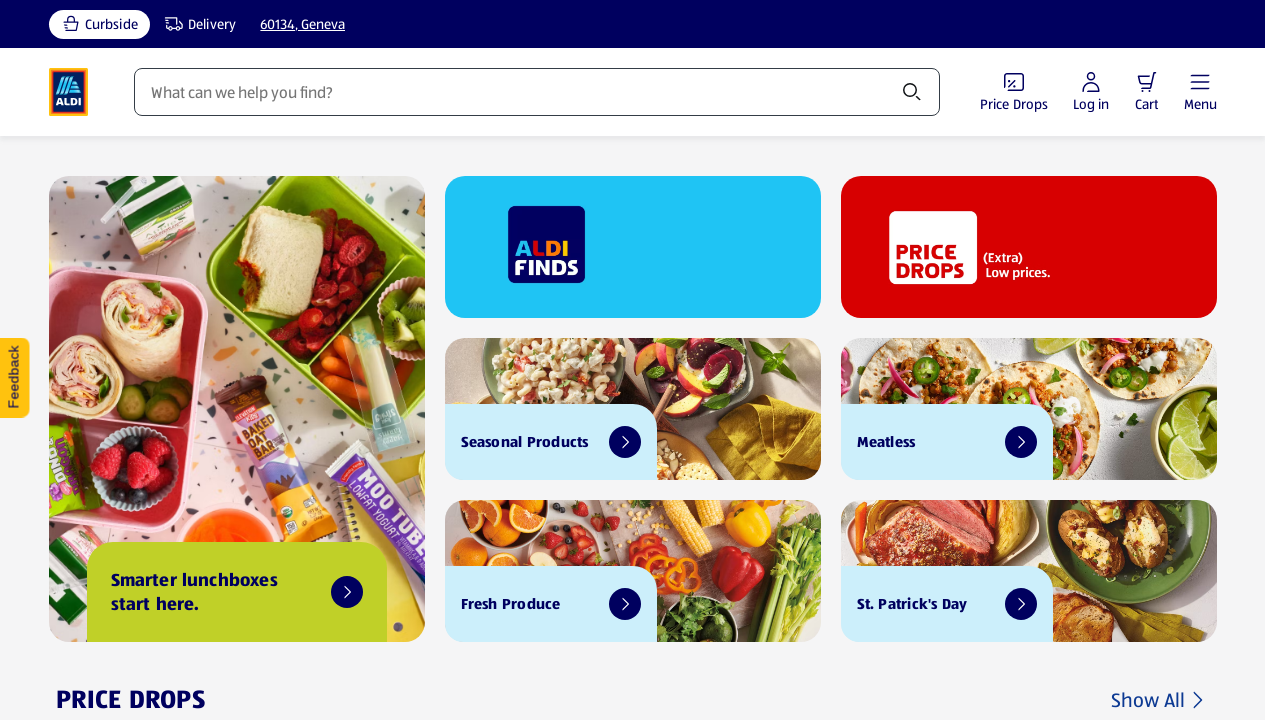

Retrieved text content from link: 'Vegetarian'
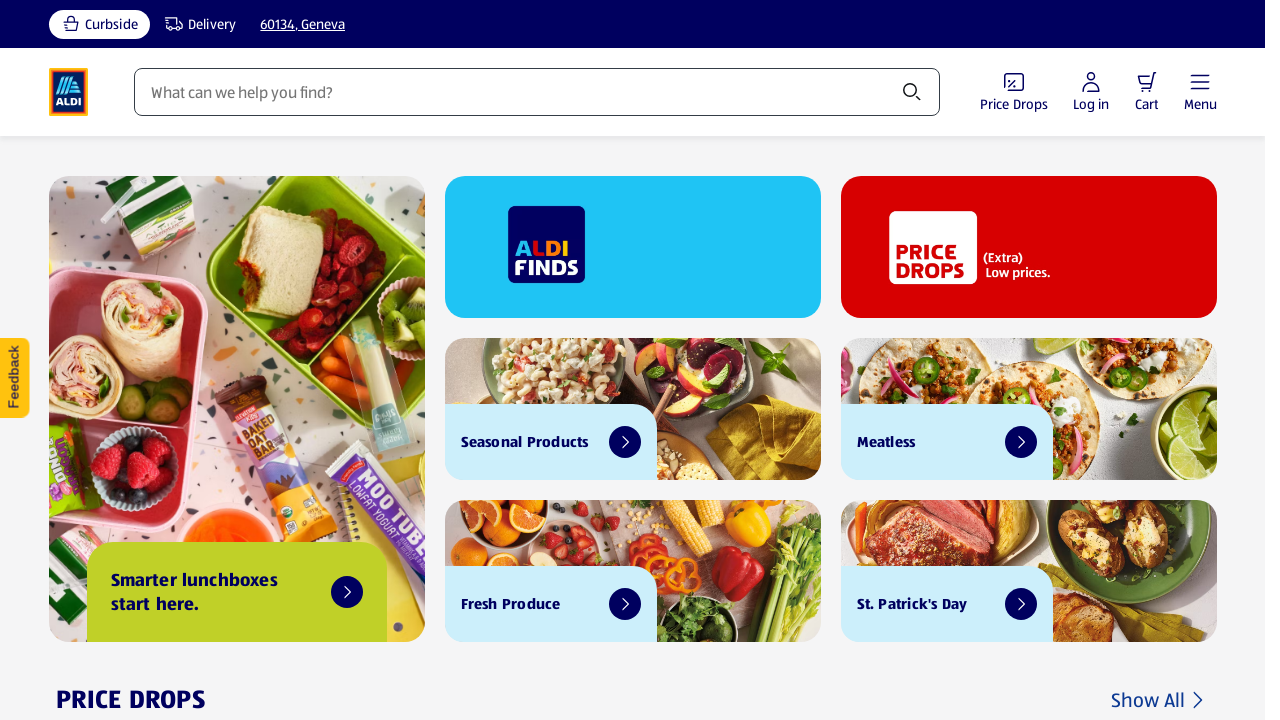

Retrieved text content from link: '30 Minutes or Less'
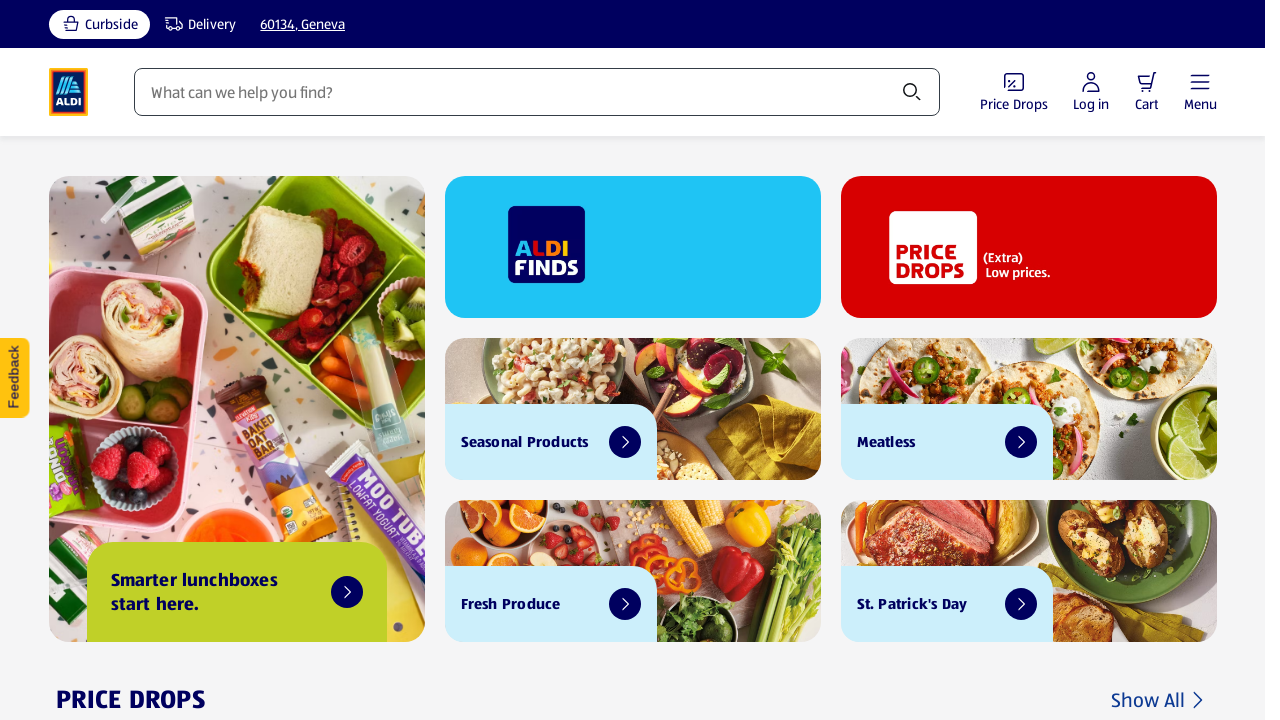

Retrieved text content from link: '7 Ingredients or Less Recipes'
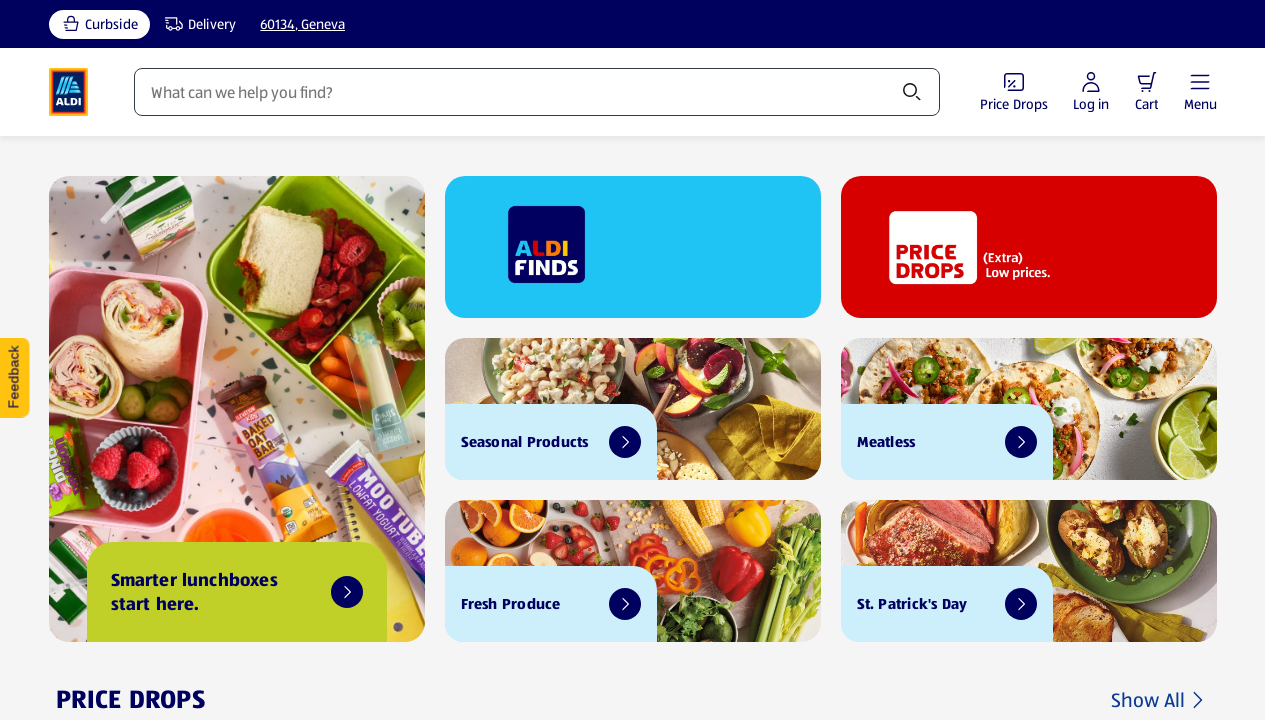

Retrieved text content from link: 'Family Meals'
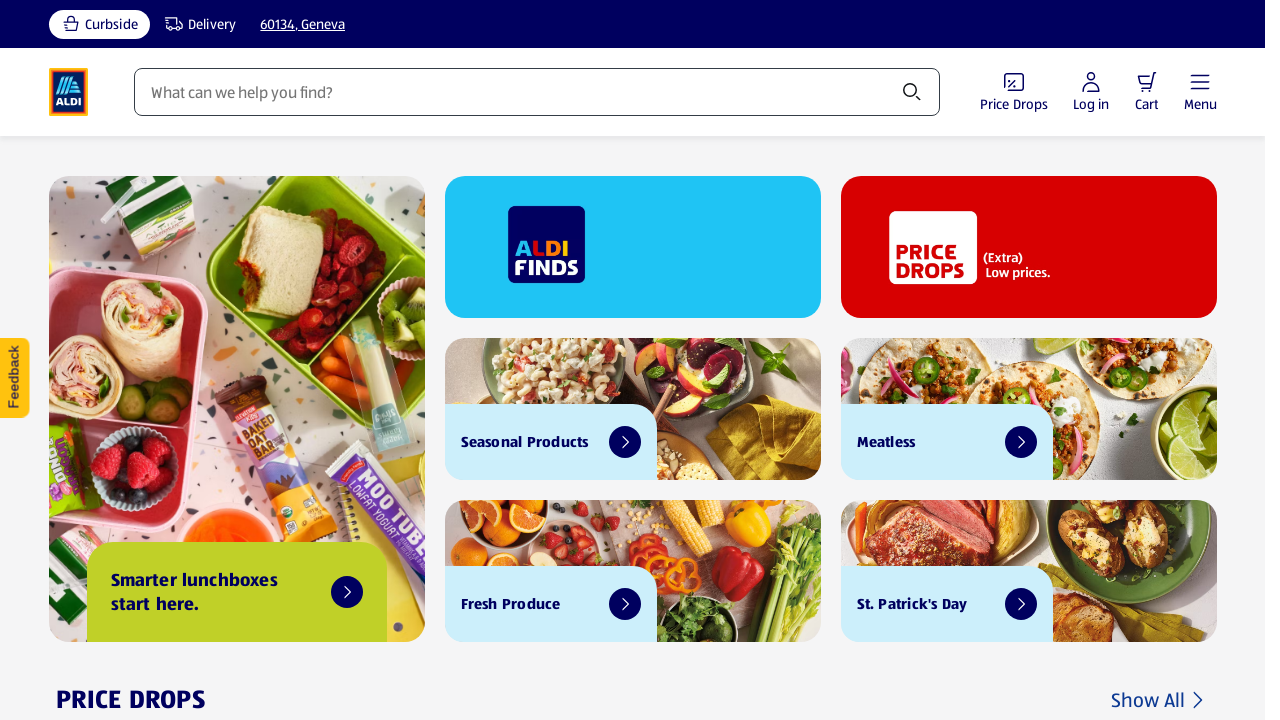

Retrieved text content from link: 'Holiday'
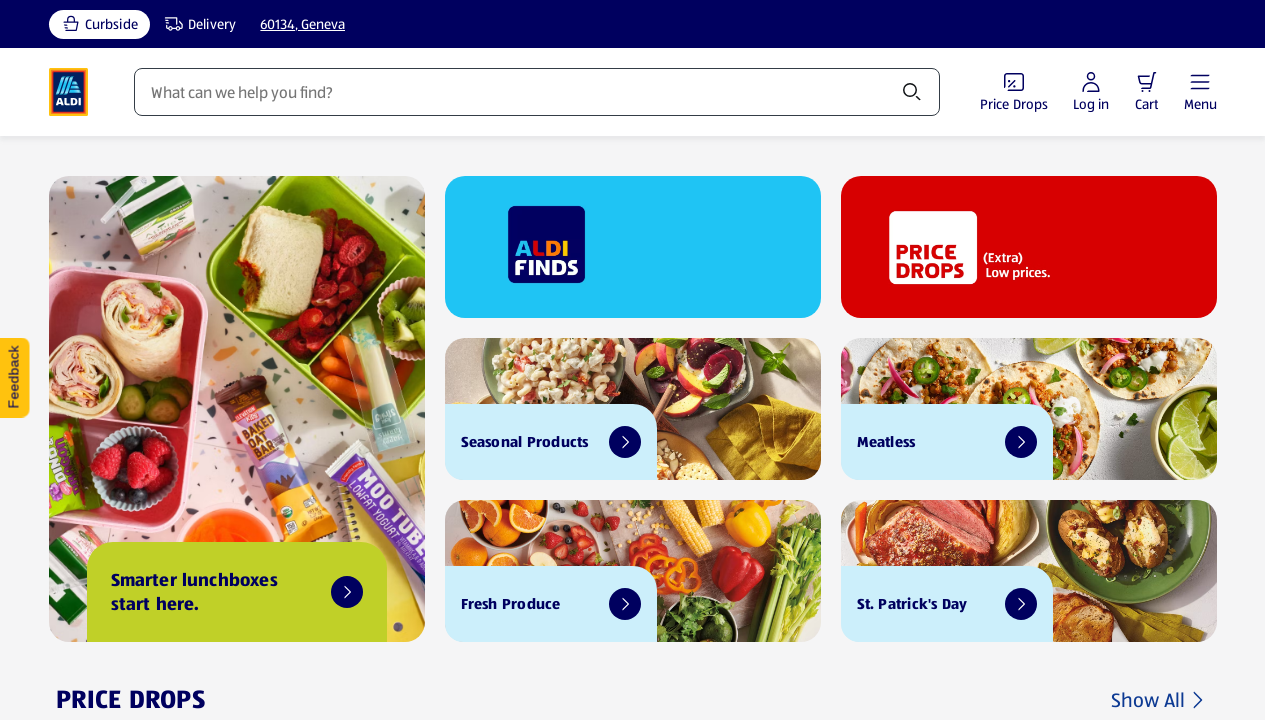

Retrieved text content from link: 'Dorm Room Recipes'
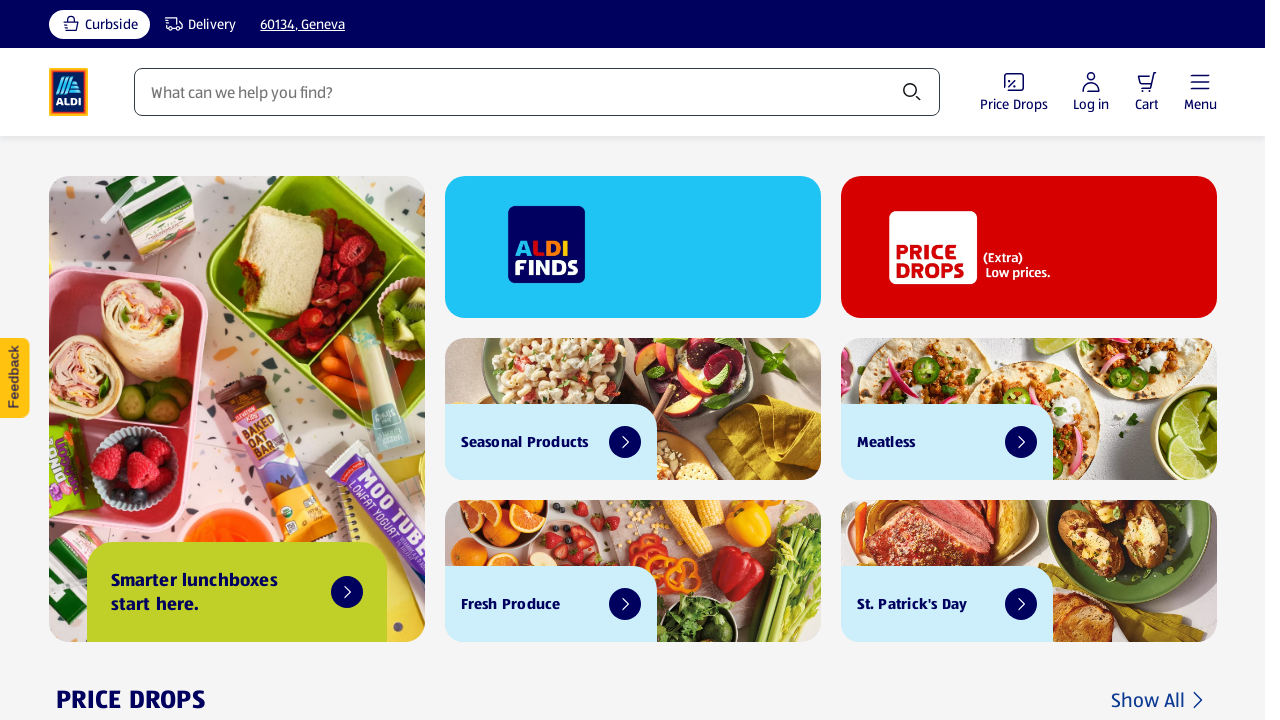

Retrieved text content from link: 'Back to School'
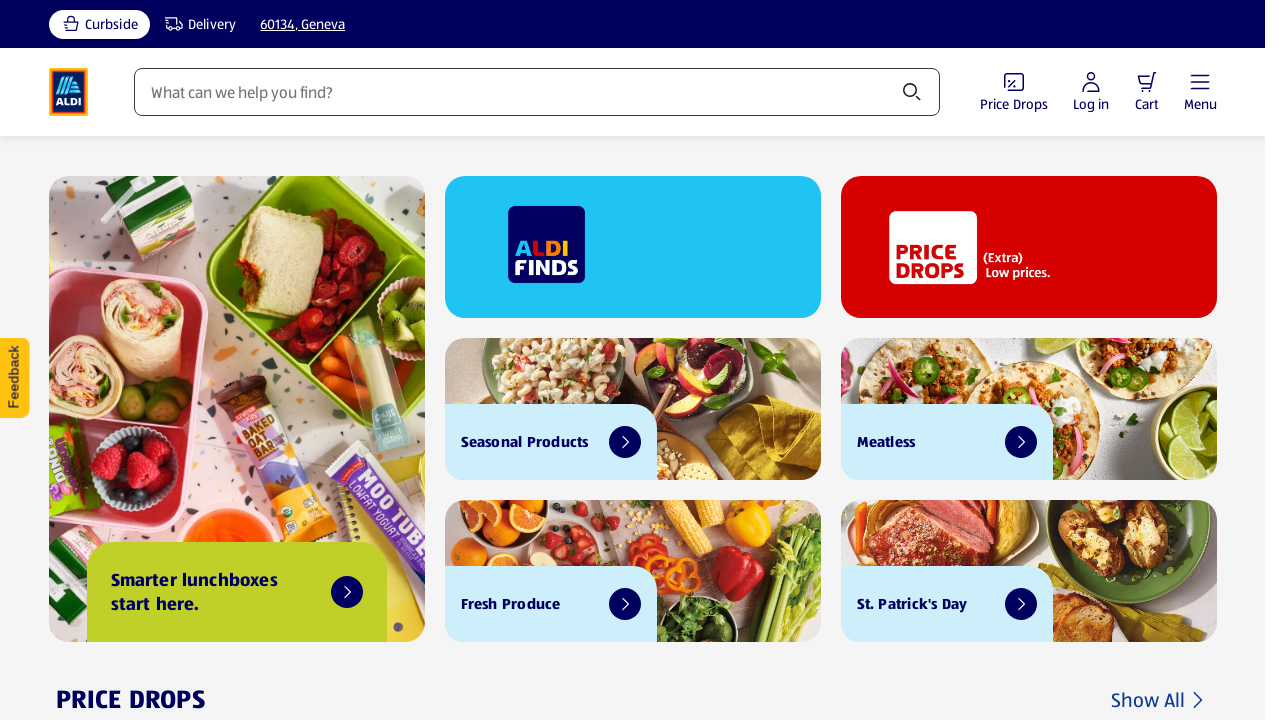

Retrieved text content from link: 'Protein'
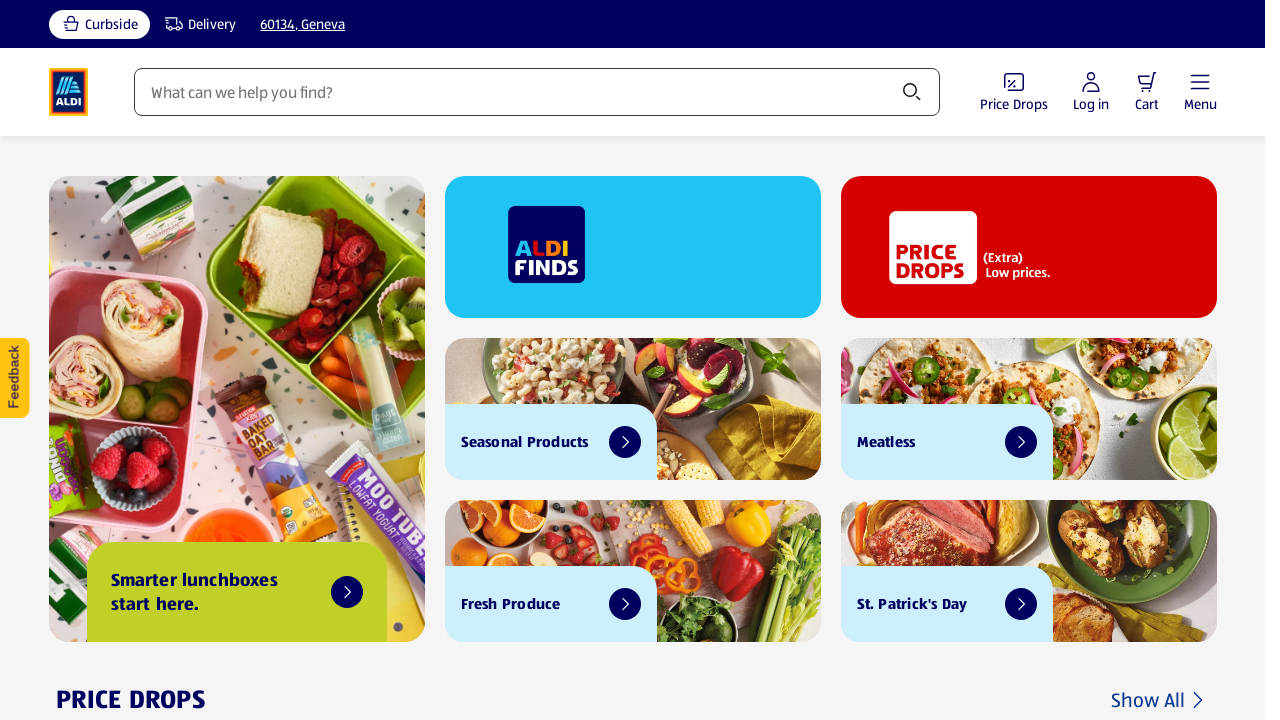

Retrieved text content from link: 'All Recipe Collections'
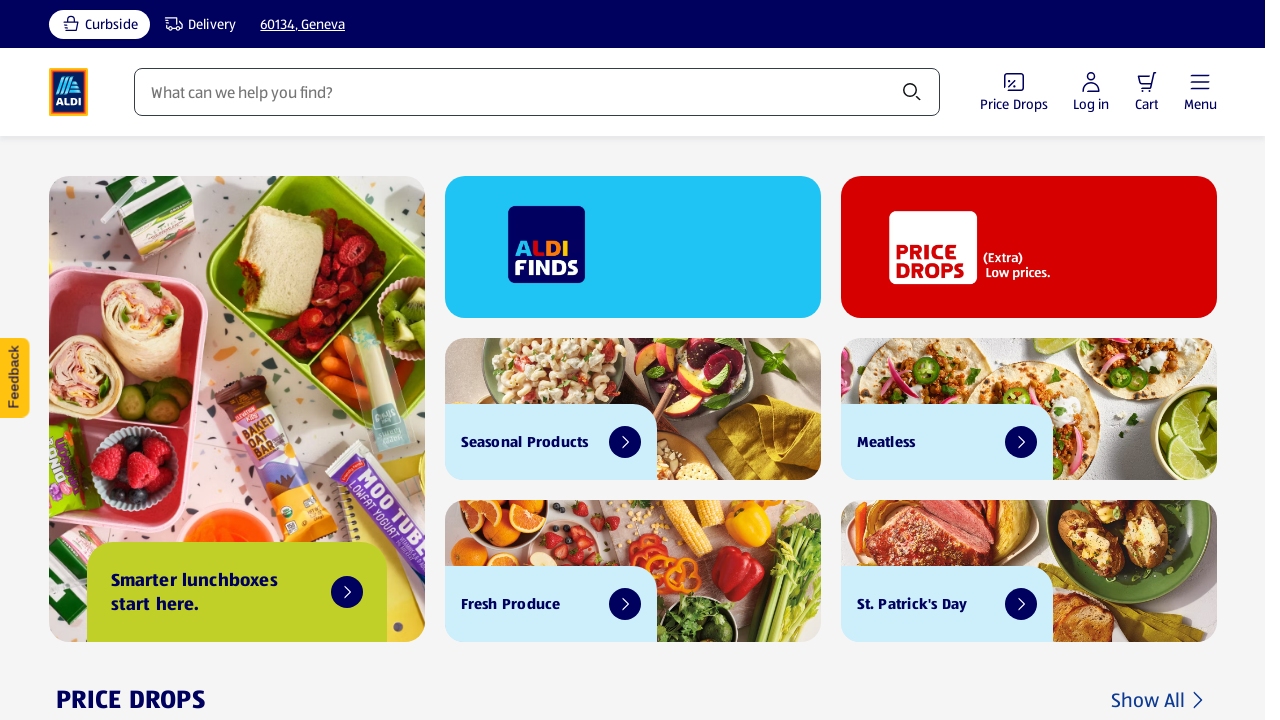

Retrieved text content from link: 'All Recipes'
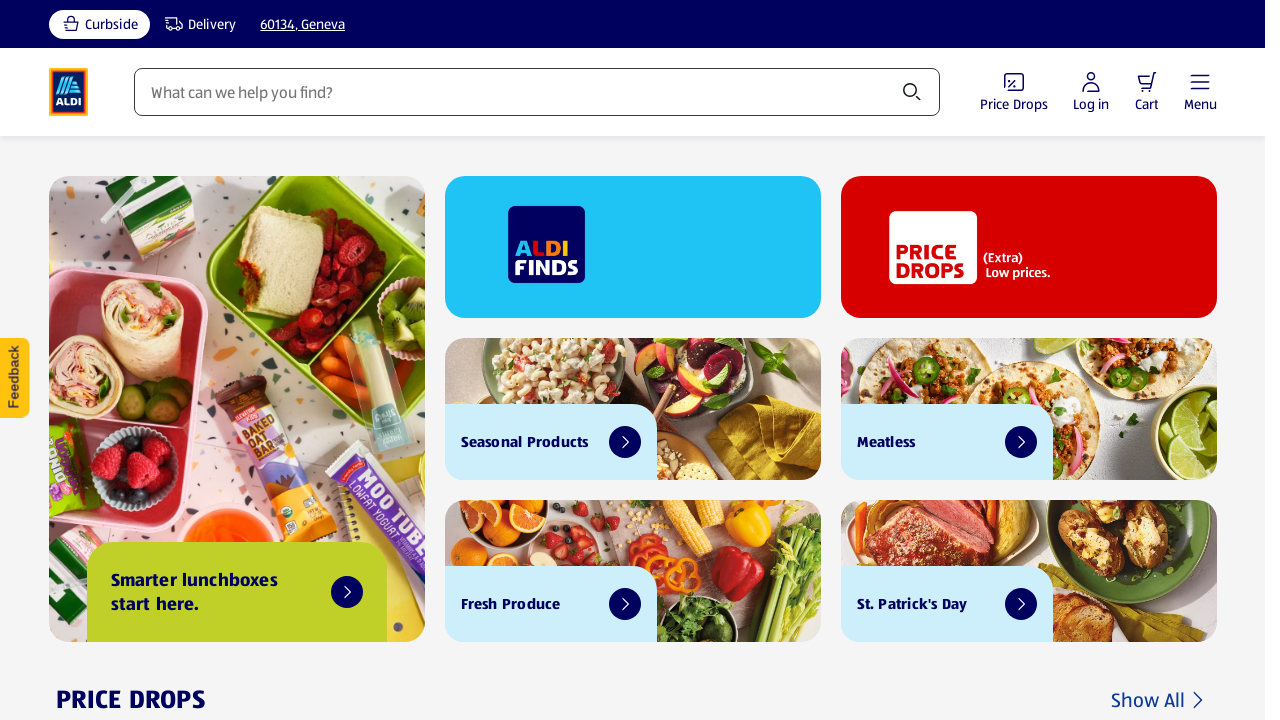

Retrieved text content from link: 'Stores'
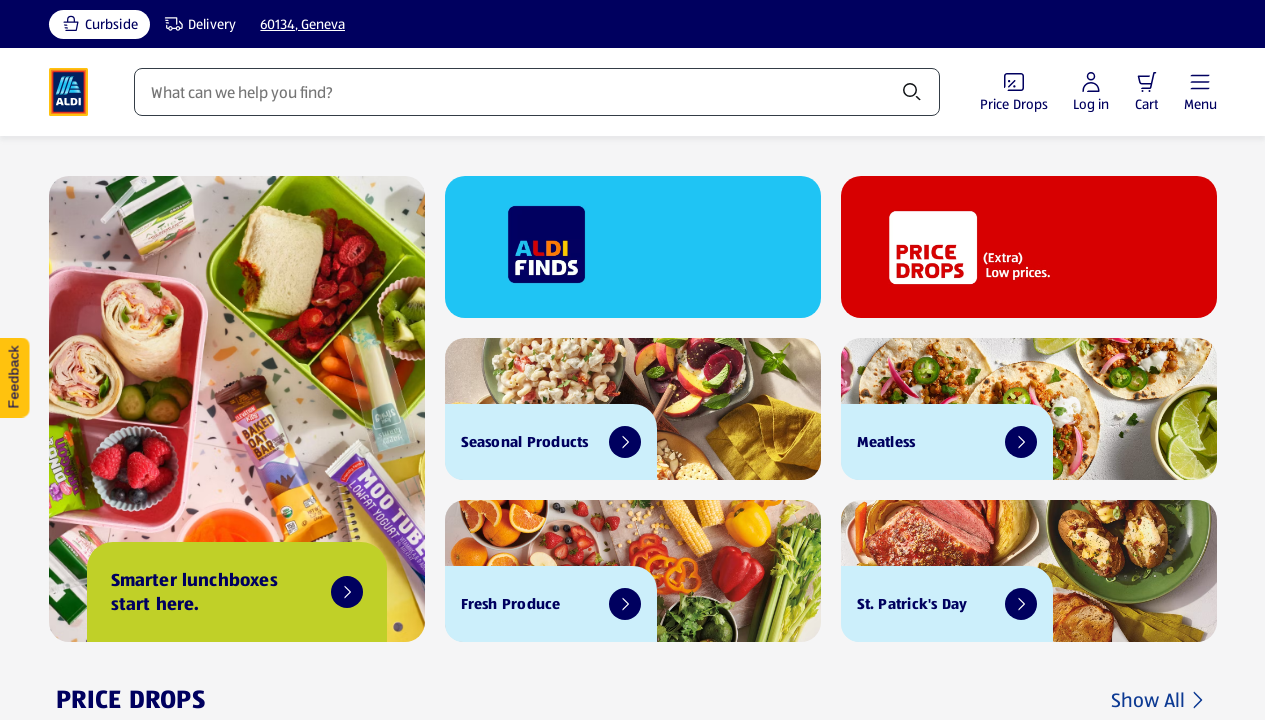

Retrieved text content from link: 'Smarter lunchboxes start here.'
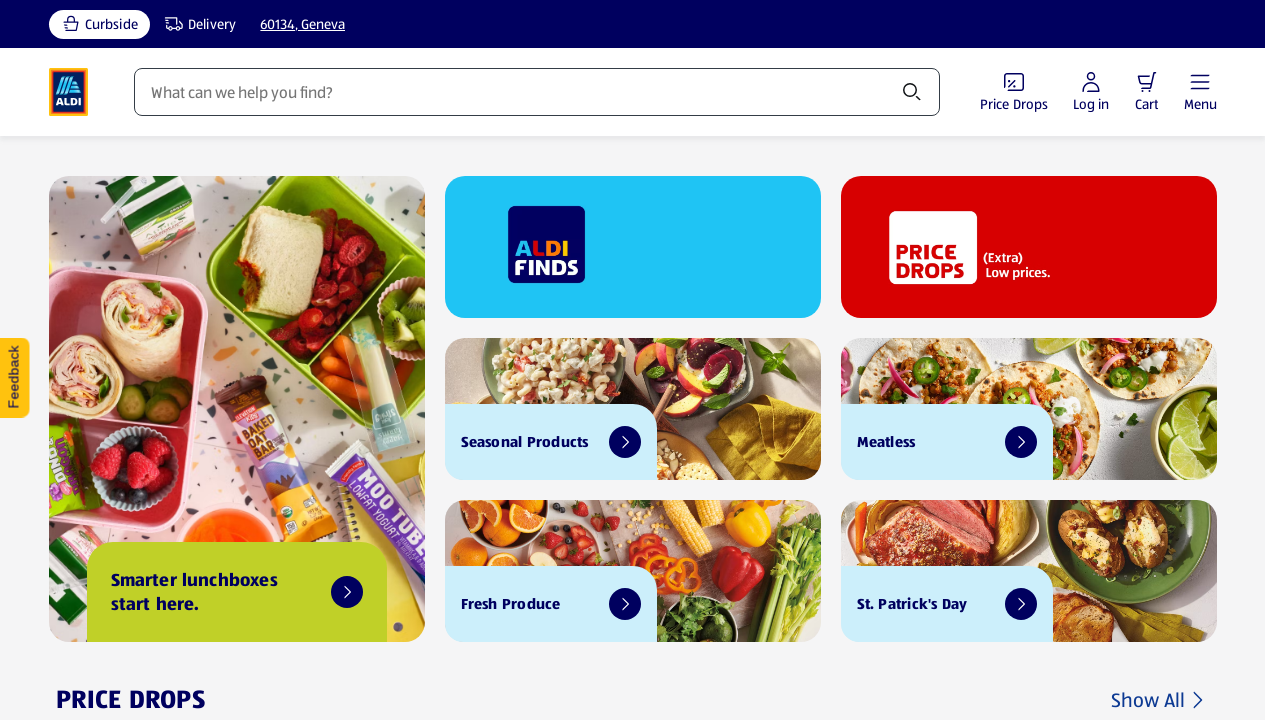

Retrieved text content from link: ''
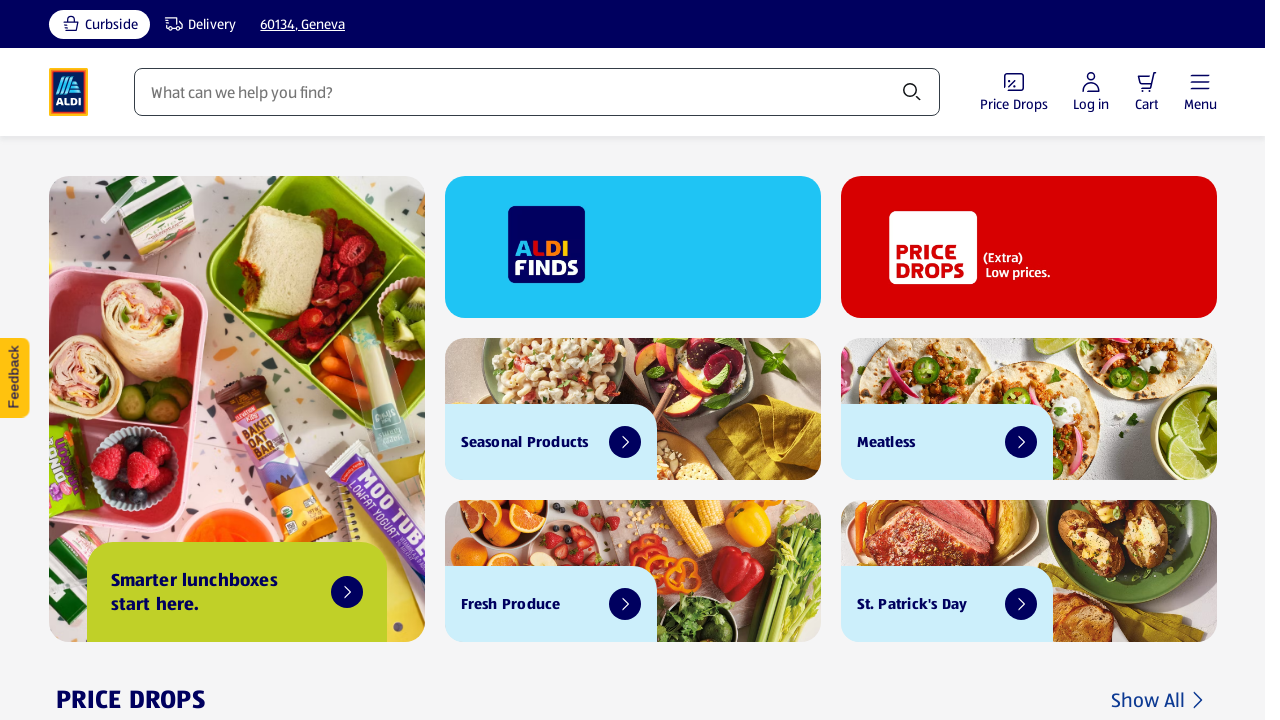

Retrieved text content from link: 'Seasonal Products'
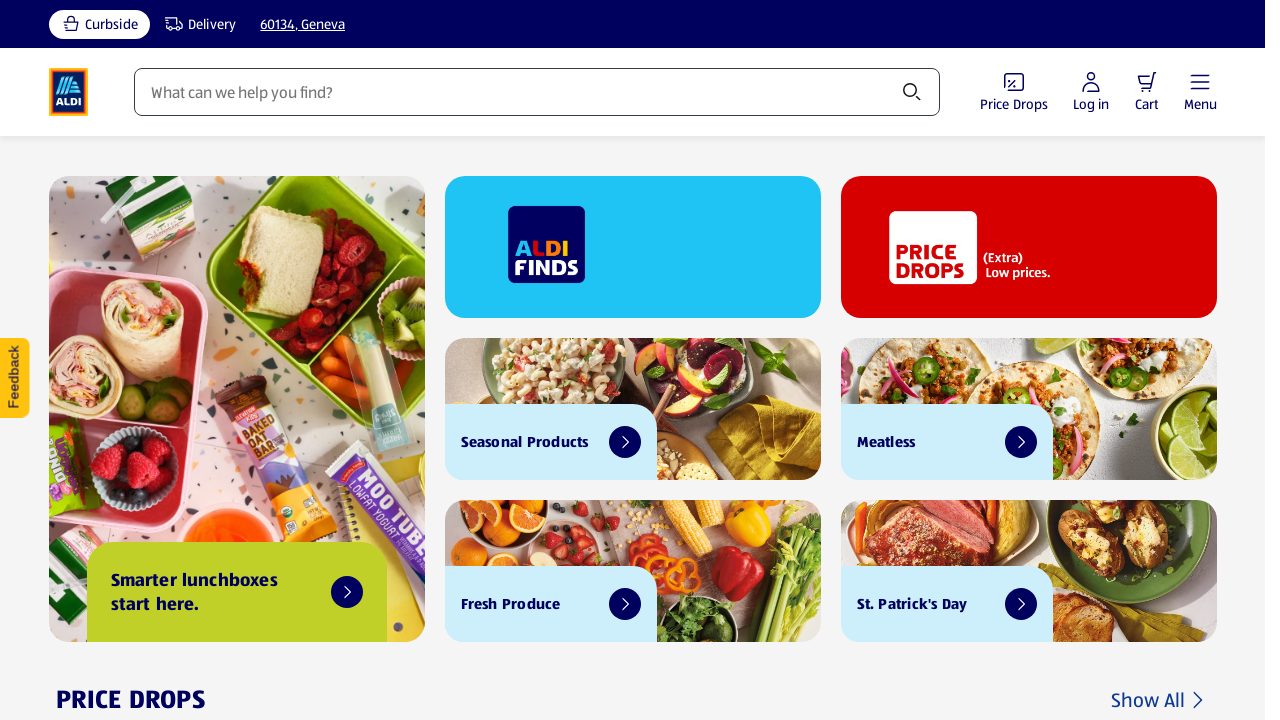

Retrieved text content from link: 'Fresh Produce'
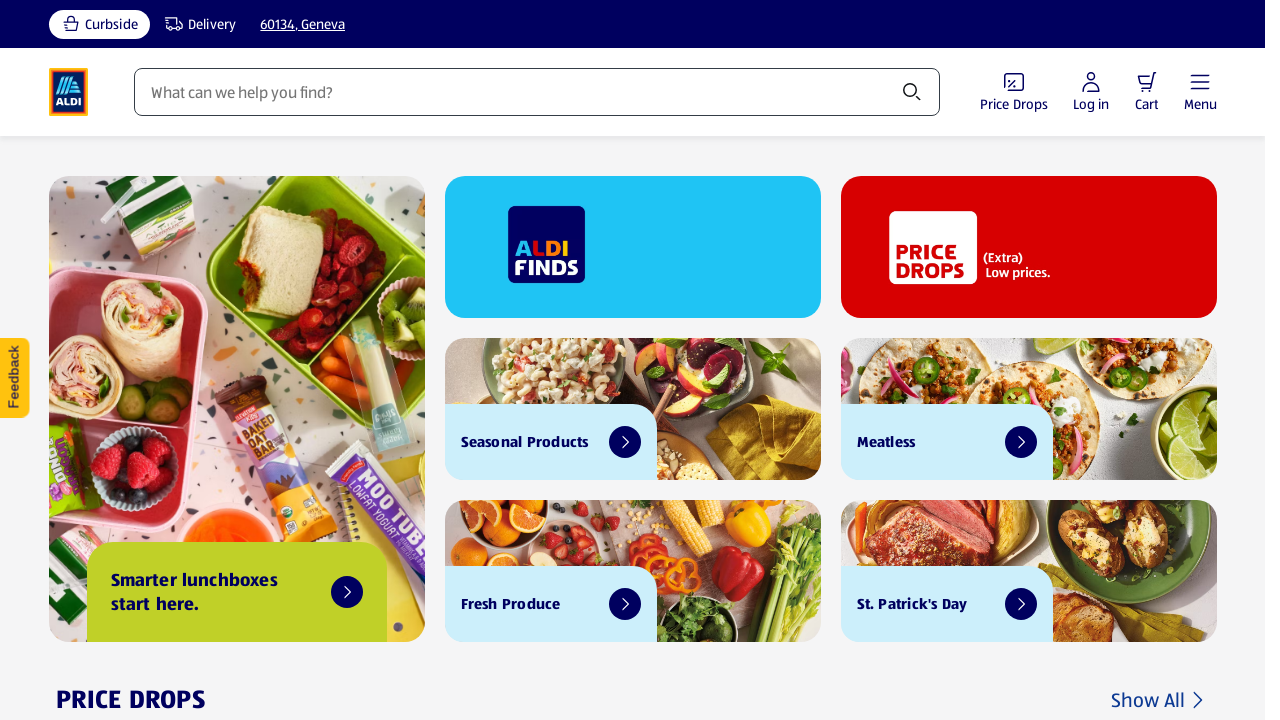

Retrieved text content from link: ''
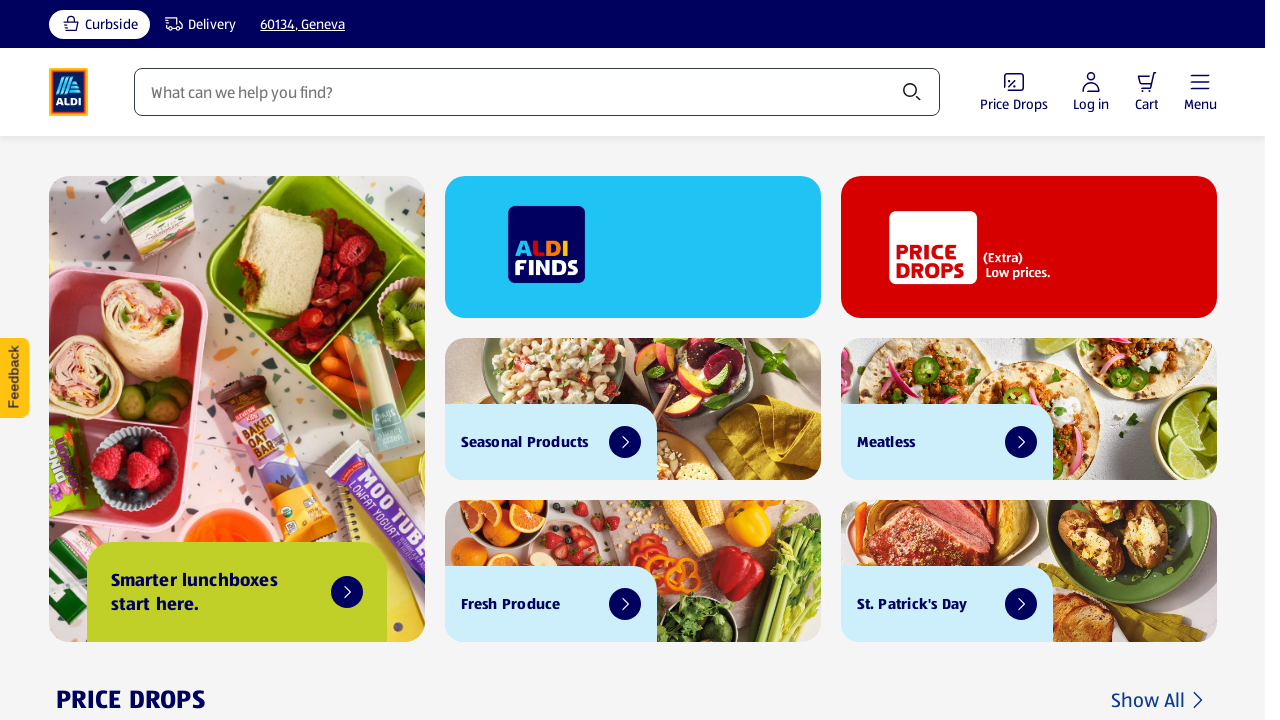

Retrieved text content from link: 'Meatless'
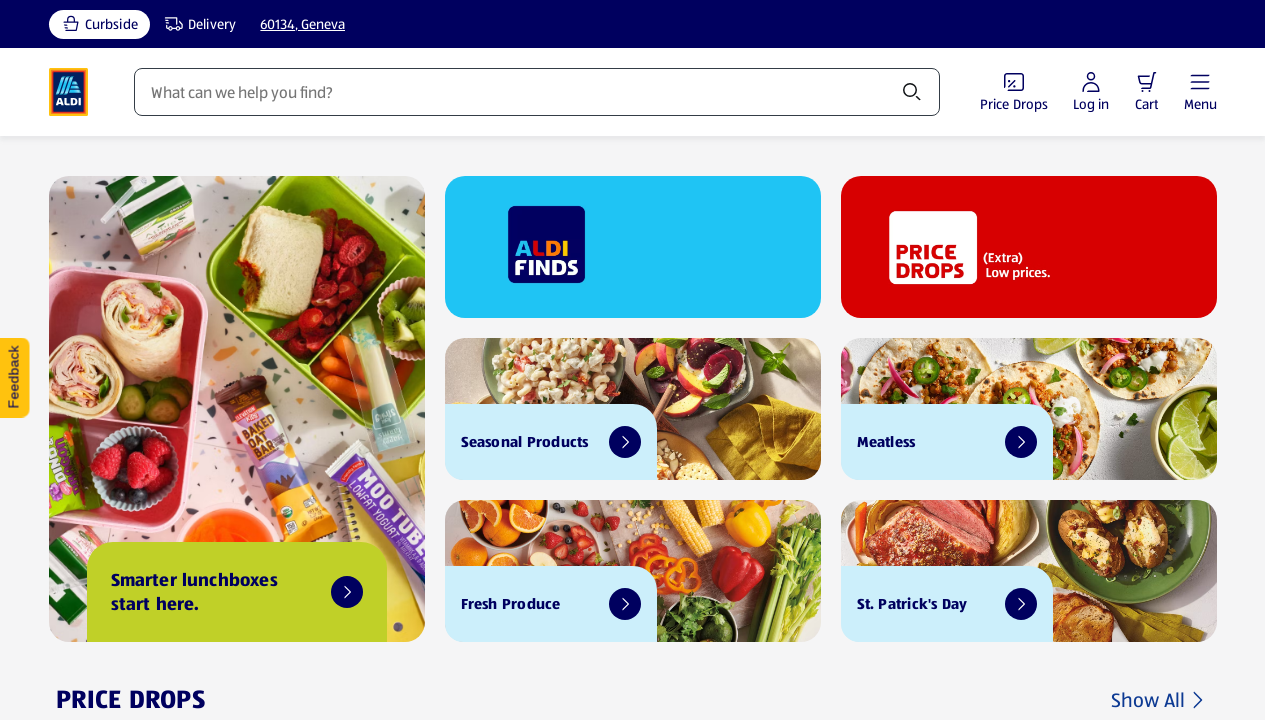

Retrieved text content from link: 'St. Patrick's Day'
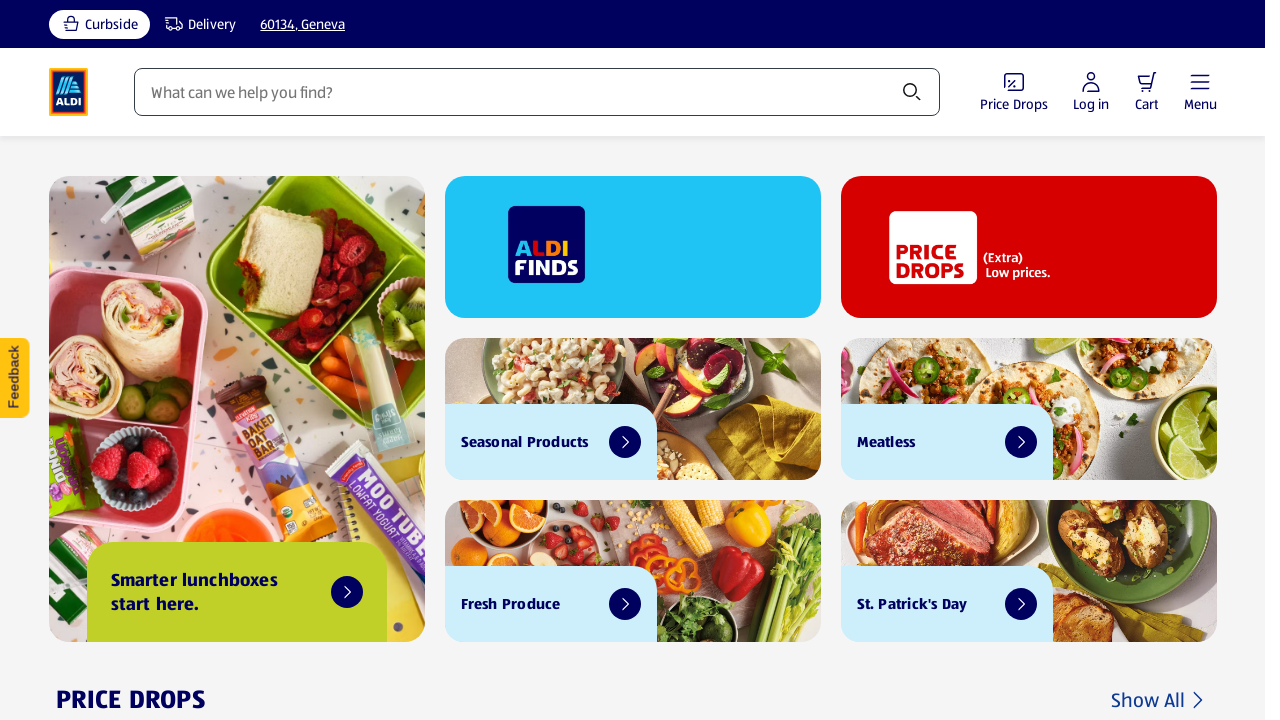

Retrieved text content from link: 'Show All'
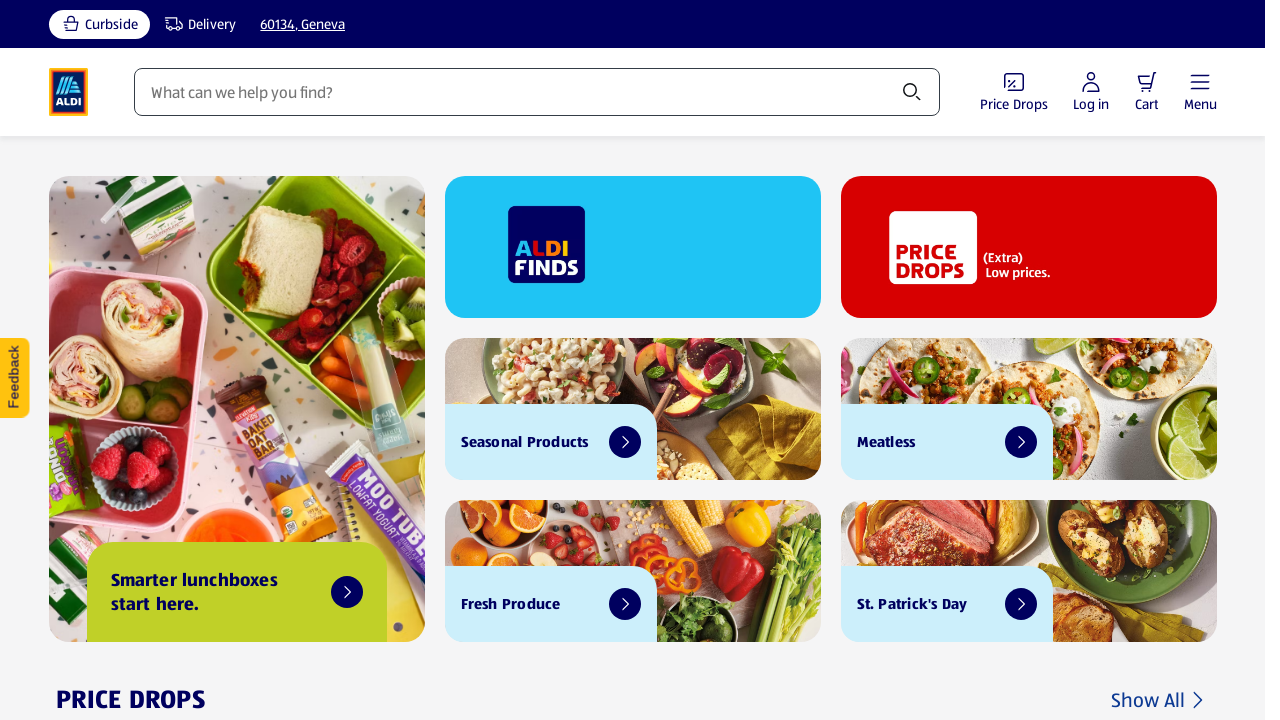

Retrieved text content from link: 'General MillsHoney  Nut Cheerios, 15.4 oz15.4 oz $4.05'
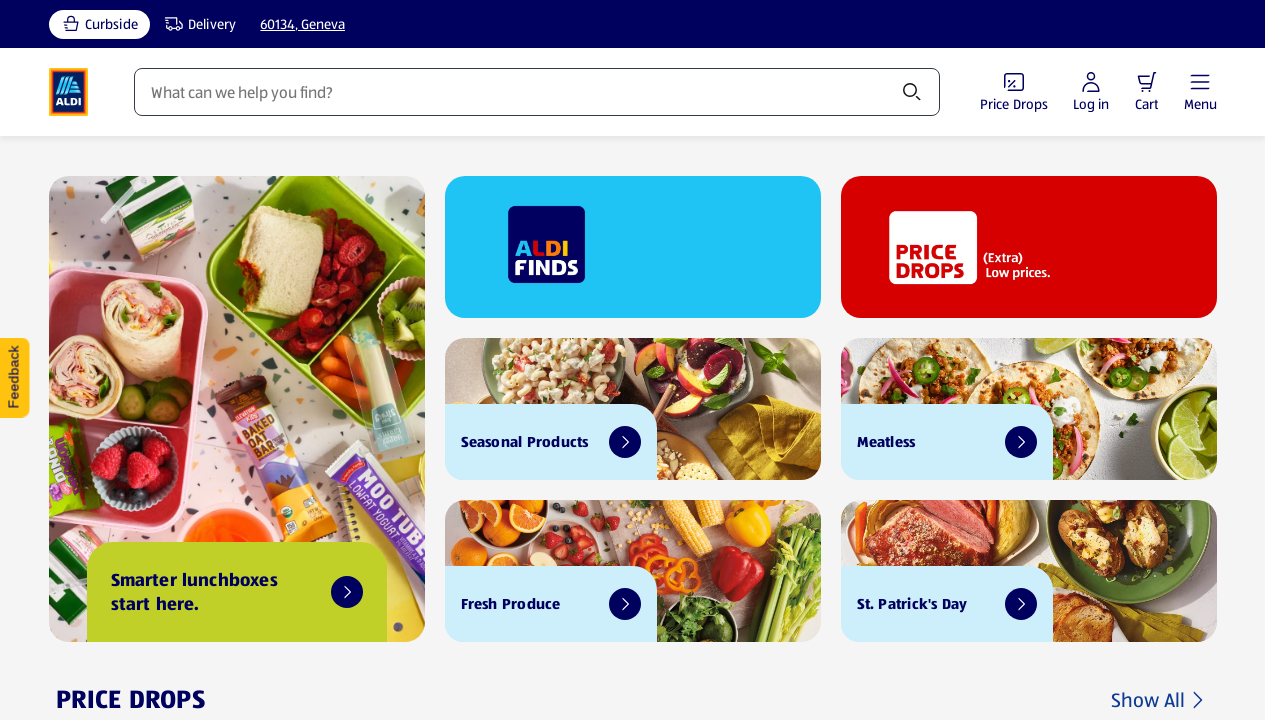

Retrieved text content from link: 'Atlantic Salmon Portions, per lbavg. 1 lb/package  ($8.99/lb) $8.99'
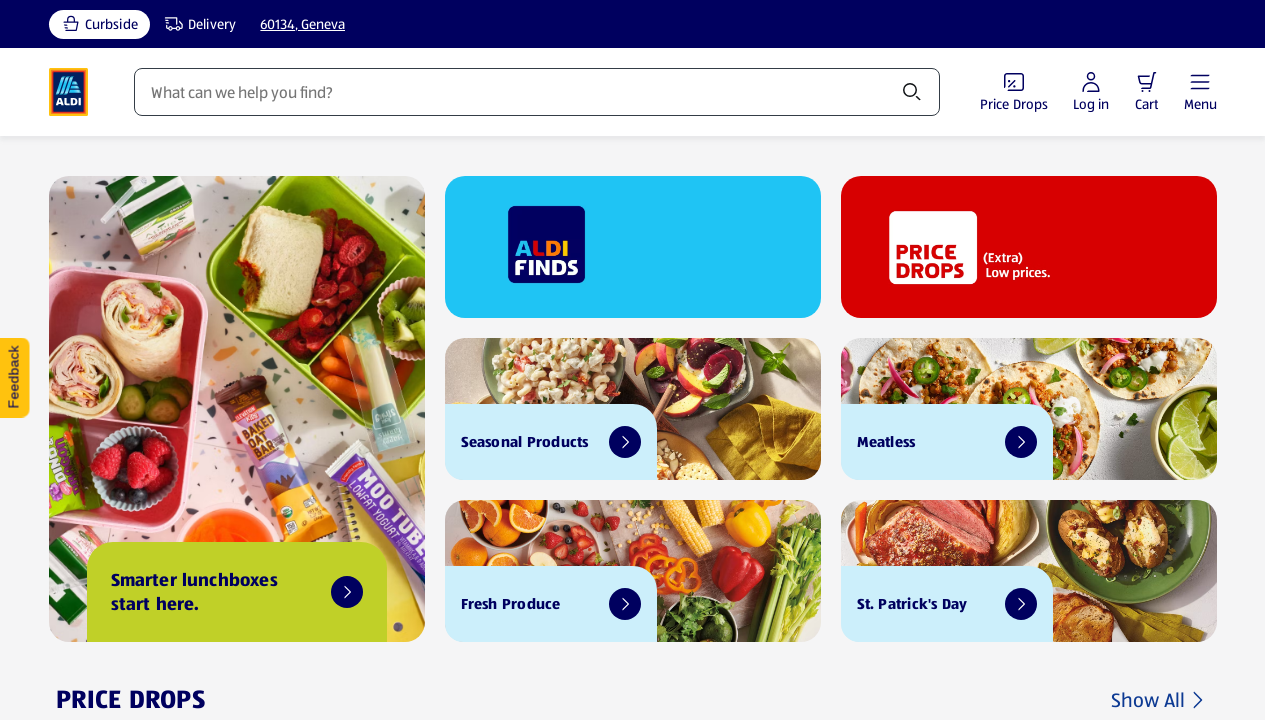

Retrieved text content from link: 'Atlantic  Salmon Side, per lbavg. 2 lb/package  ($7.99/lb) $15.98'
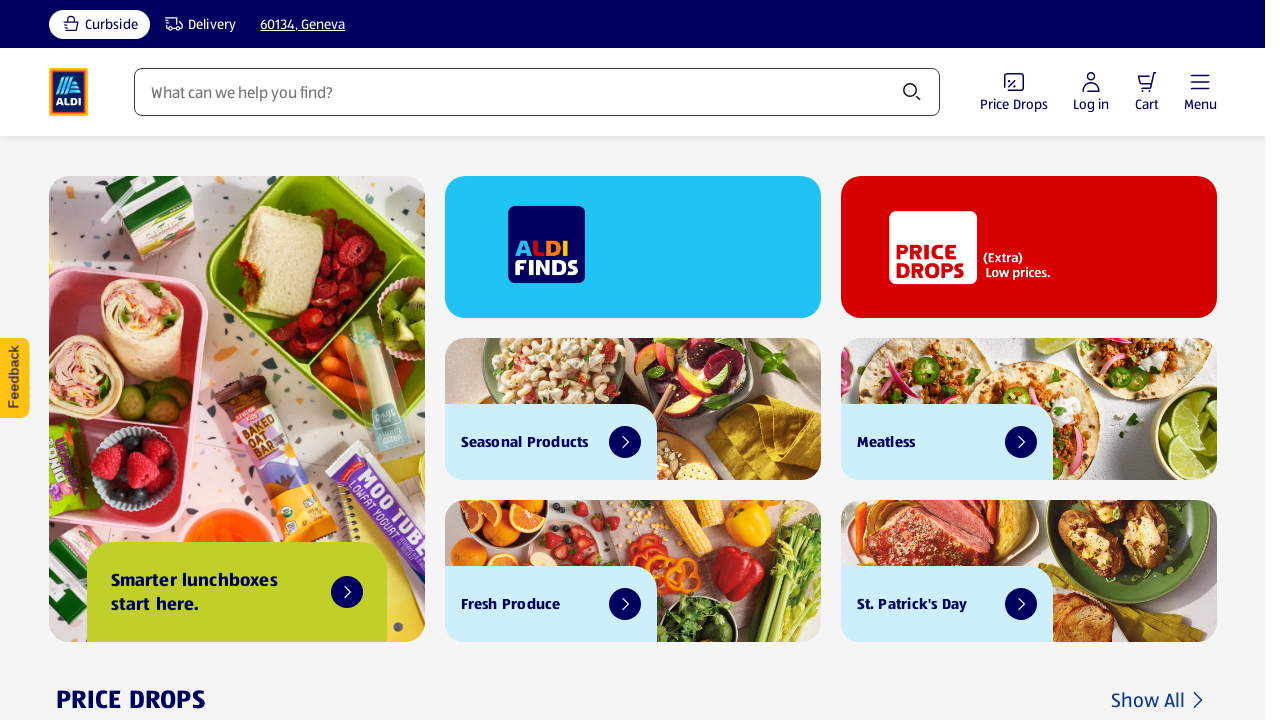

Retrieved text content from link: 'Mama Cozzi's Pizza KitchenFrozen Thin Crust Pepperoni Pizza, 14.3 oz14.3 oz $3.09'
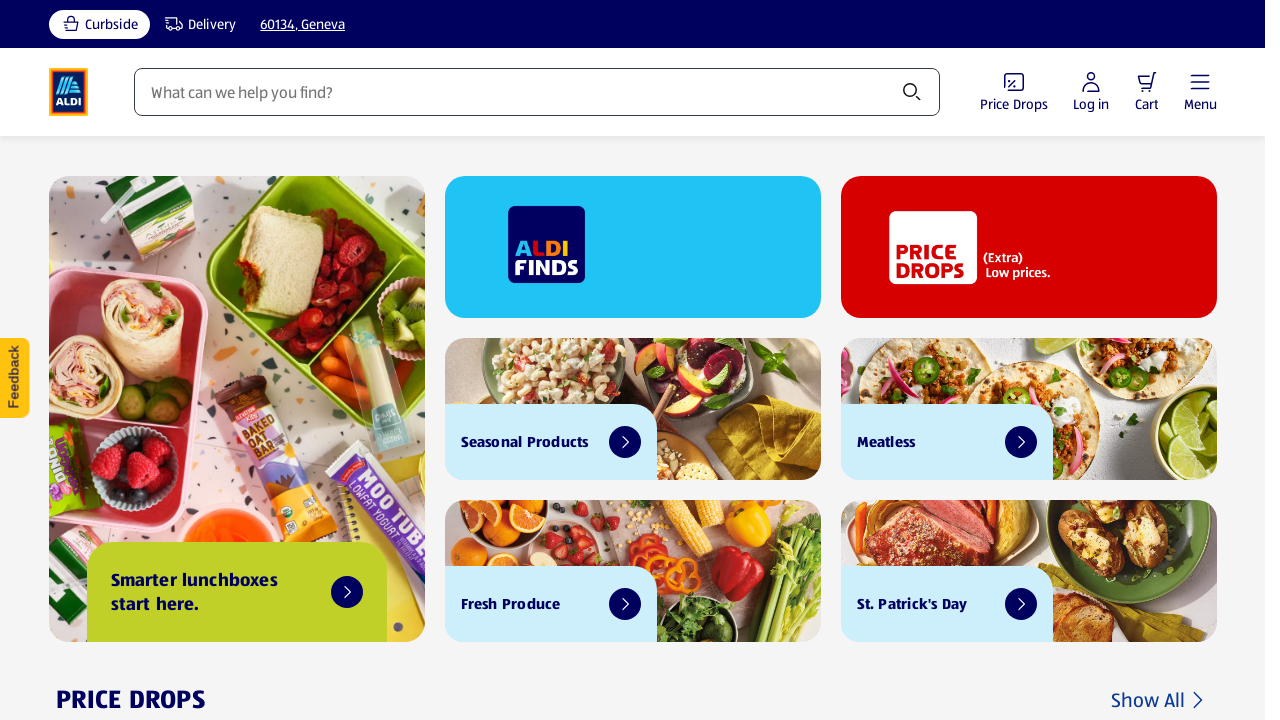

Retrieved text content from link: 'Happy Farms/Emporium SelectionParty  Cheese Tray, 16 oz16 oz $4.39'
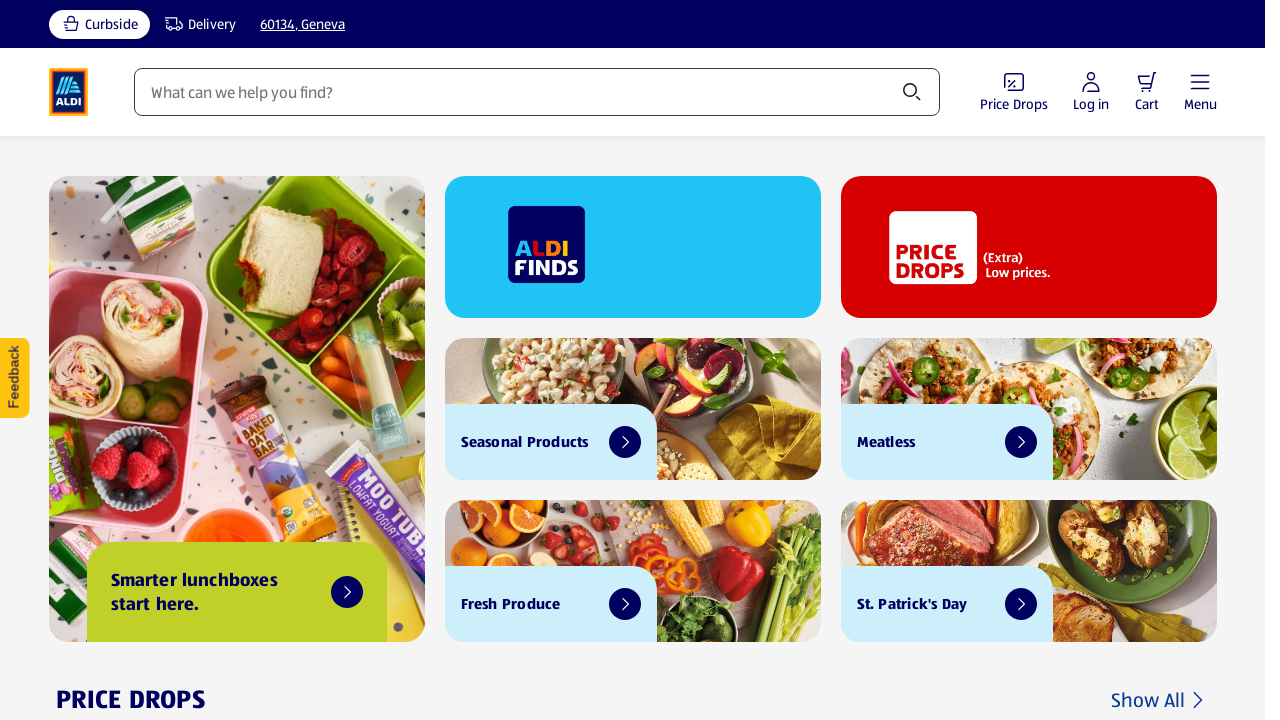

Retrieved text content from link: 'MillvilleChocolate  Chip  Chewy Dipped Granola Bars, 6 count6 ct $1.89'
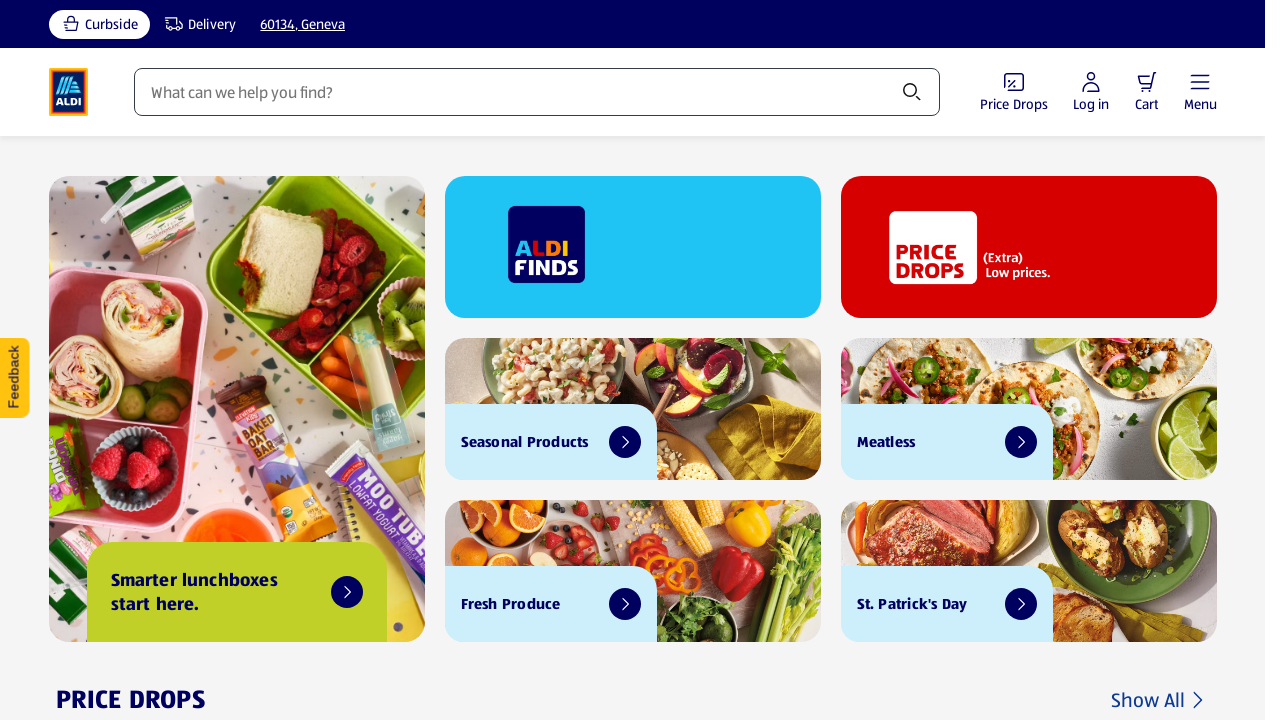

Retrieved text content from link: 'MillvillePeanut  Butter Chewy Dipped Granola Bars, 6 count6 ct $1.89'
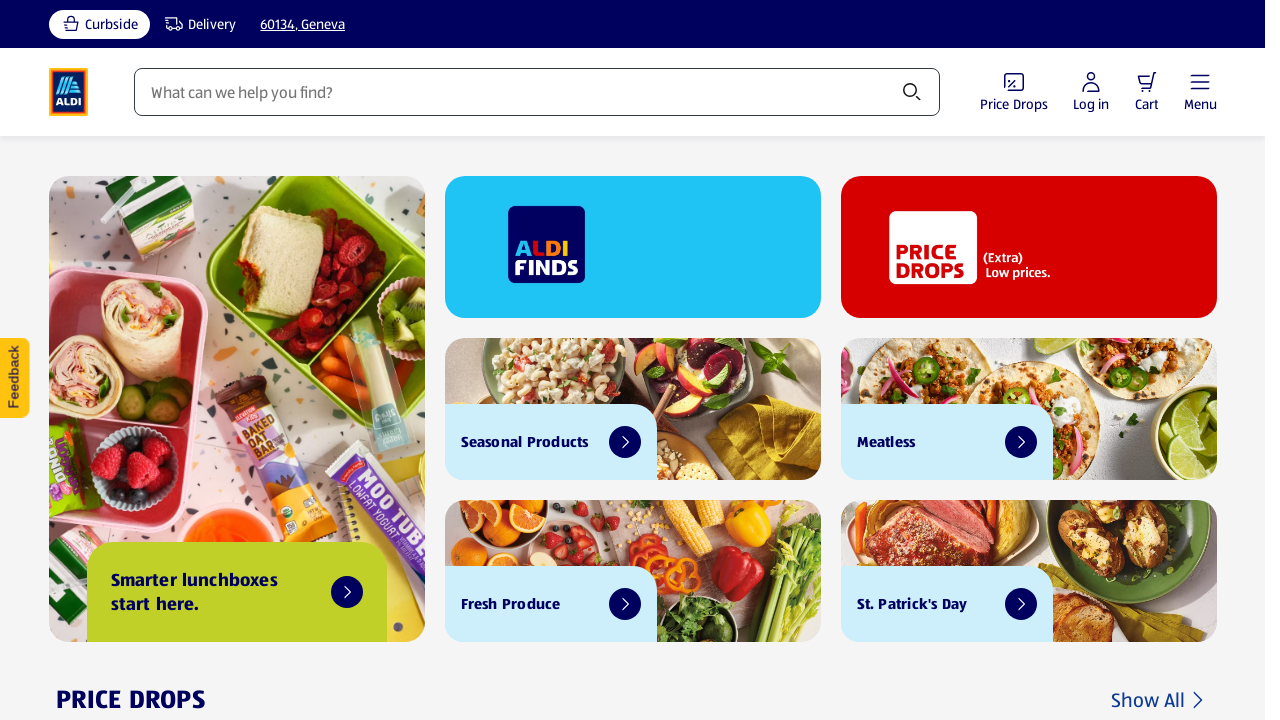

Retrieved text content from link: 'Happy Farms/Emporium SelectionSpecialty  Party Cheese Tray, 13.7 oz13.7 oz $4.39'
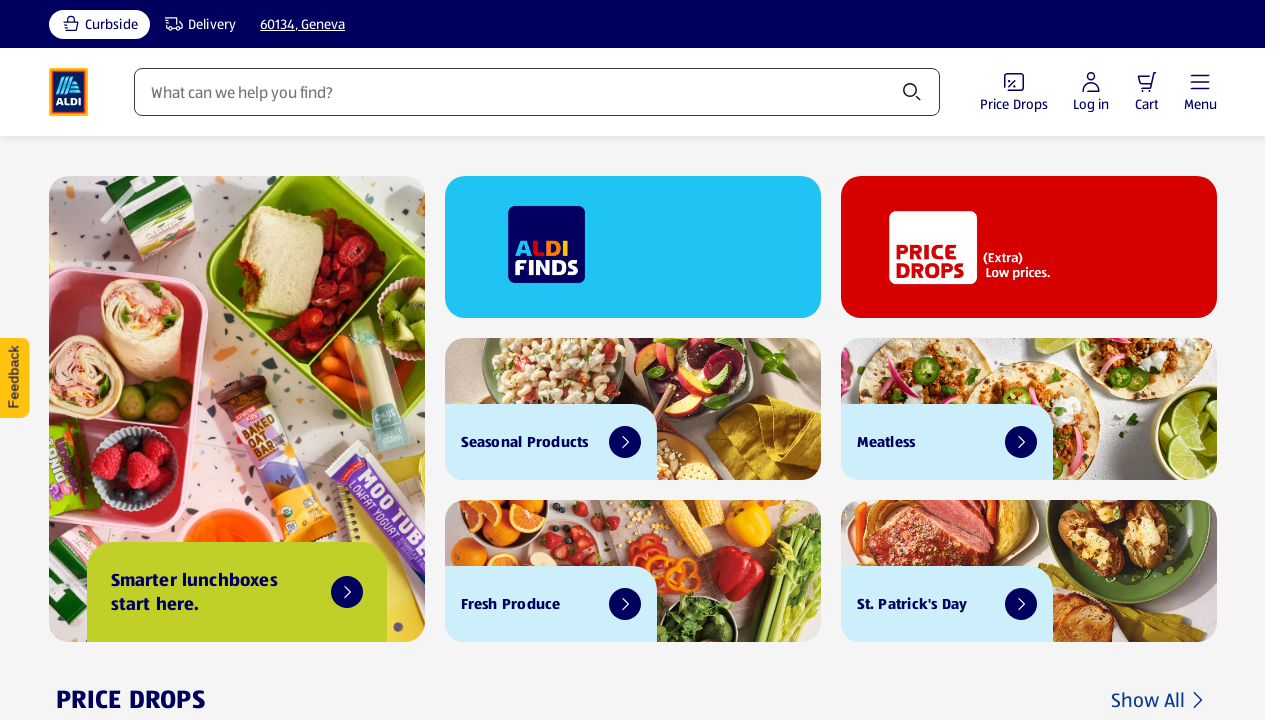

Retrieved text content from link: 'Tilapia Fillets, per lbavg. 0.75 lb/package  ($6.49/lb) $4.87'
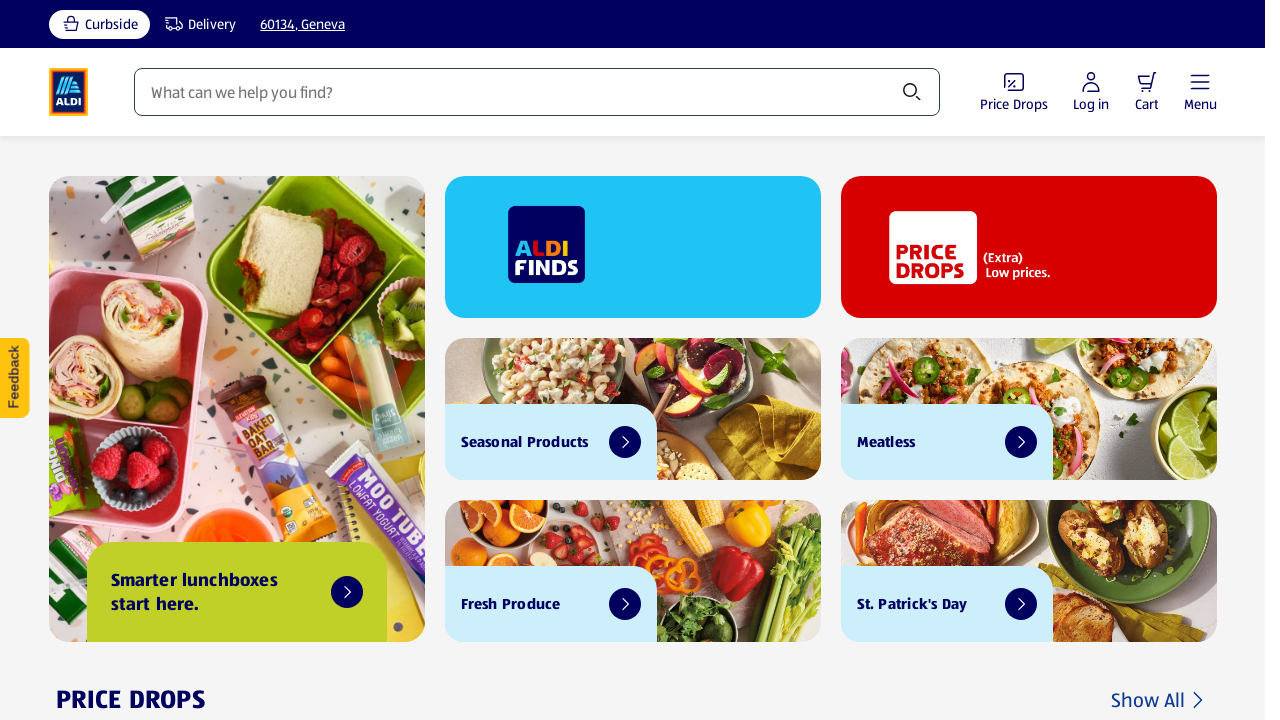

Retrieved text content from link: 'Clancy'sGluten Free Kettle Popcorn Chips, 7 oz7 oz $3.09'
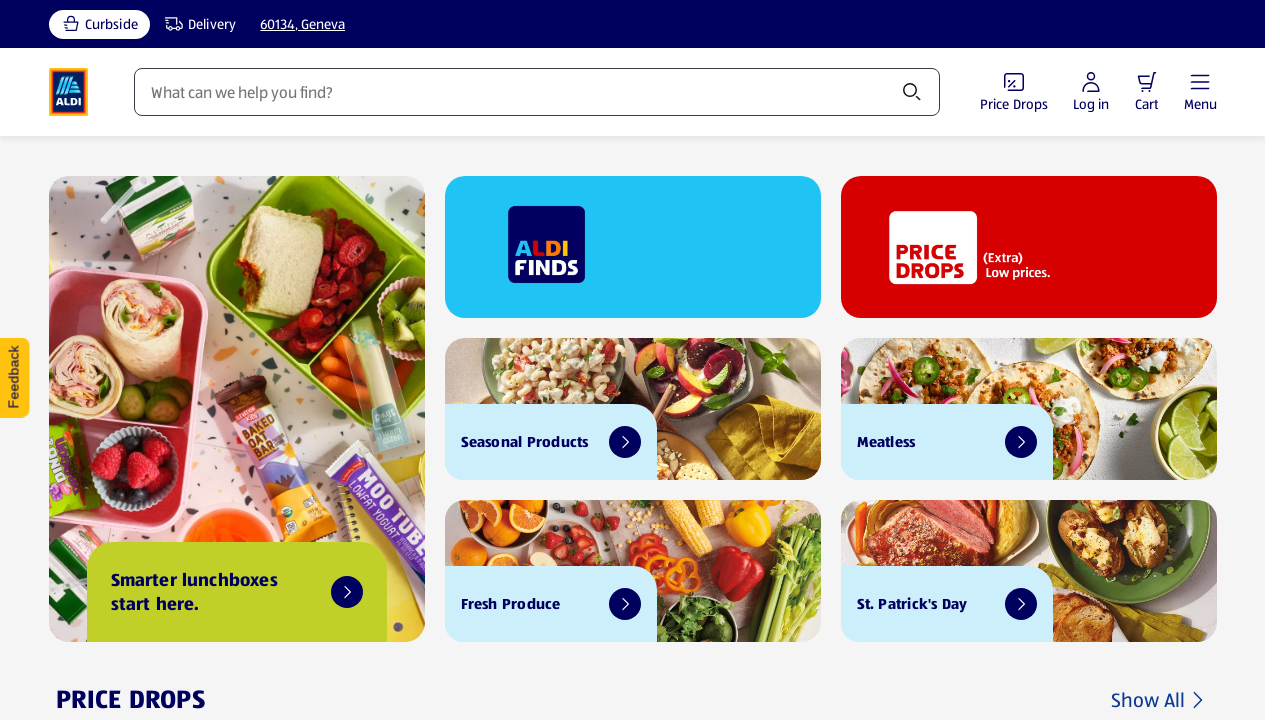

Retrieved text content from link: 'Simply NatureOrganic Honduran Whole Bean Medium Roast Coffee, 12 oz12 oz $8.79'
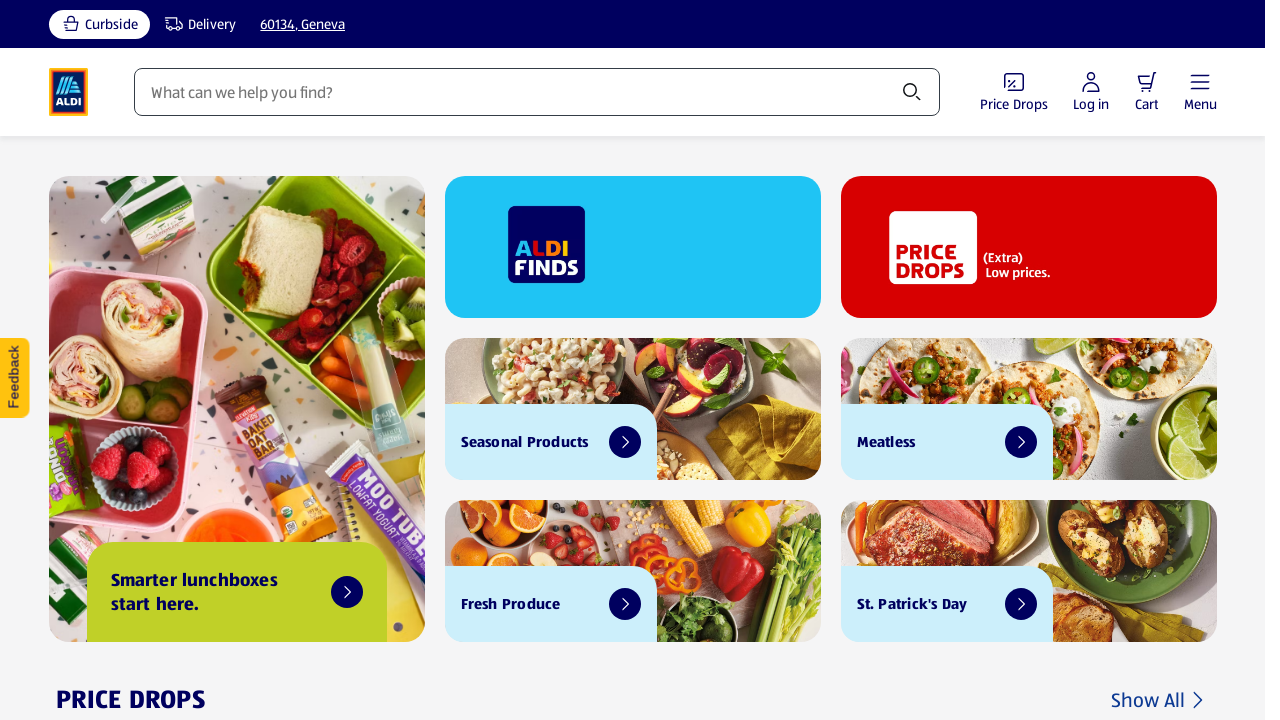

Retrieved text content from link: 'PoppiCherry Cola Probiotic Soda, 12 fl oz12 fl oz $2.09'
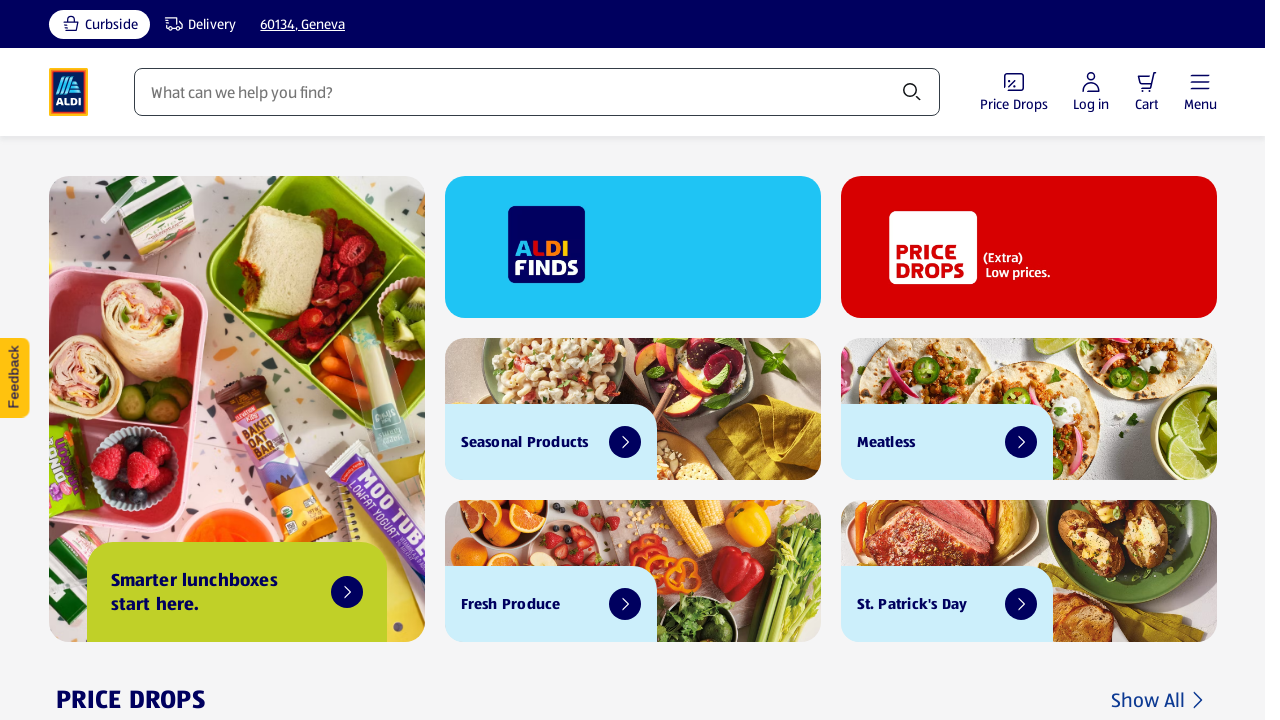

Retrieved text content from link: 'Lunch BuddiesCrustless Peanut Butter & Grape Jelly Sandwiches, 4 Pack8.8 oz $3.29'
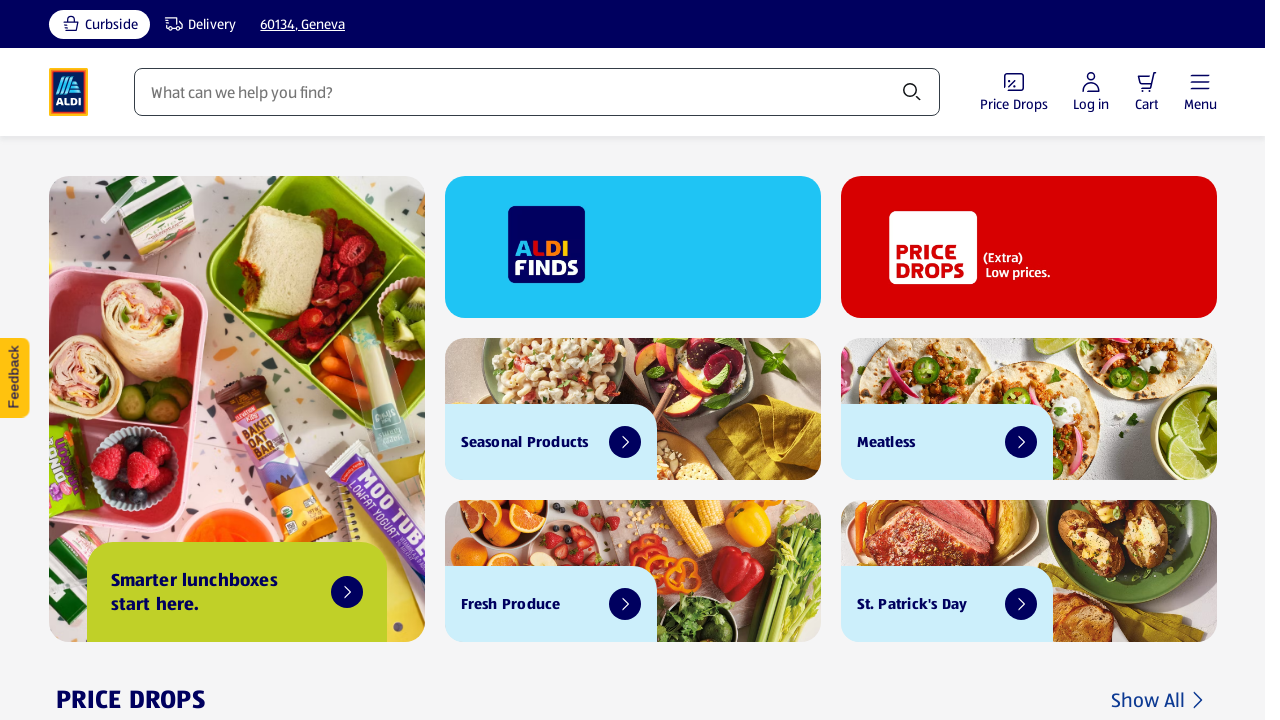

Retrieved text content from link: 'Happy FarmsLight Mozzarella String Cheese, 10 oz10 oz $3.45'
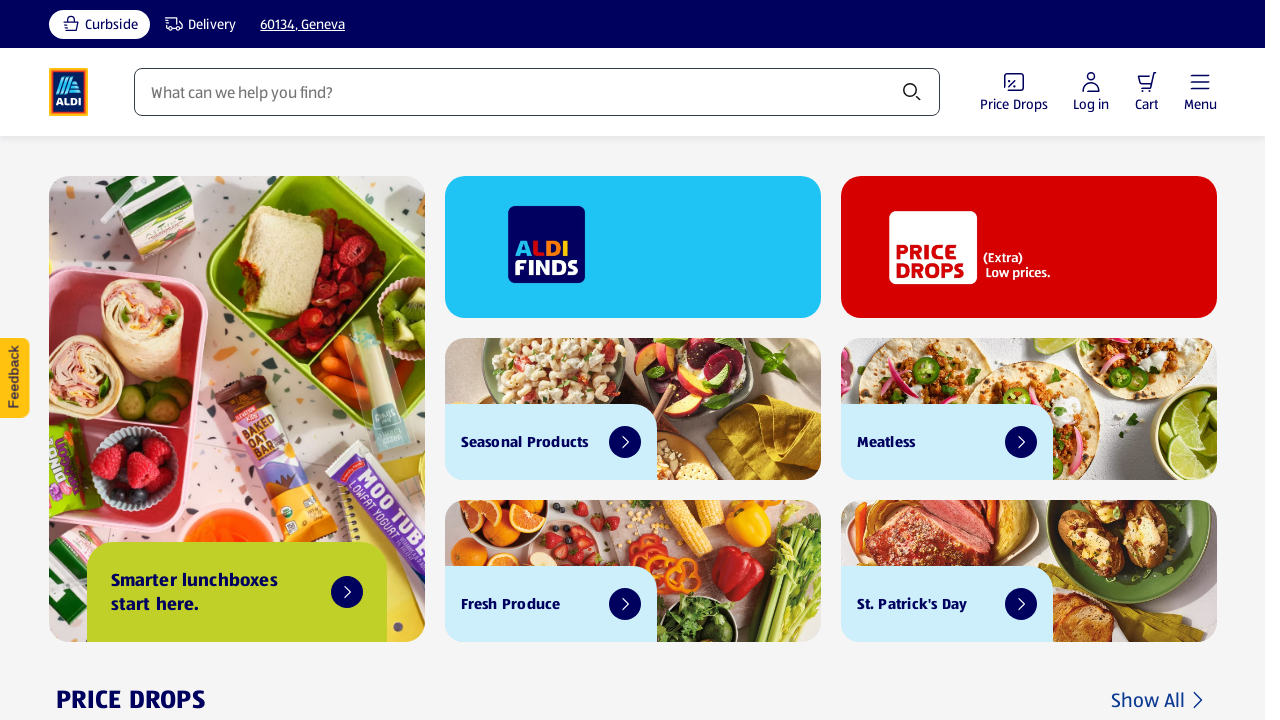

Retrieved text content from link: 'Lunch BuddiesDino & Dragon Shaped Fruit Flavored Snacks, 10 count8 oz $2.65'
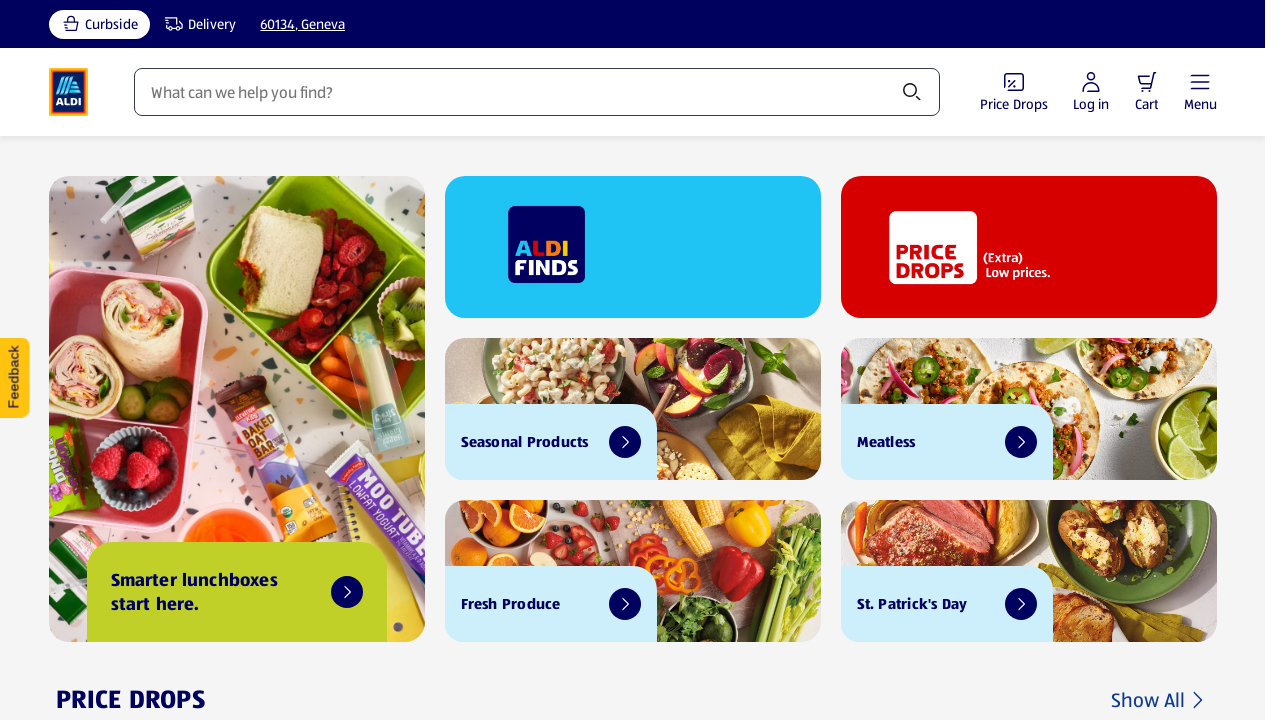

Retrieved text content from link: 'Clancy'sGluten Free Himalayan Pink Salt Organic Coconut Oil Popcorn, 4.6 oz$2.19'
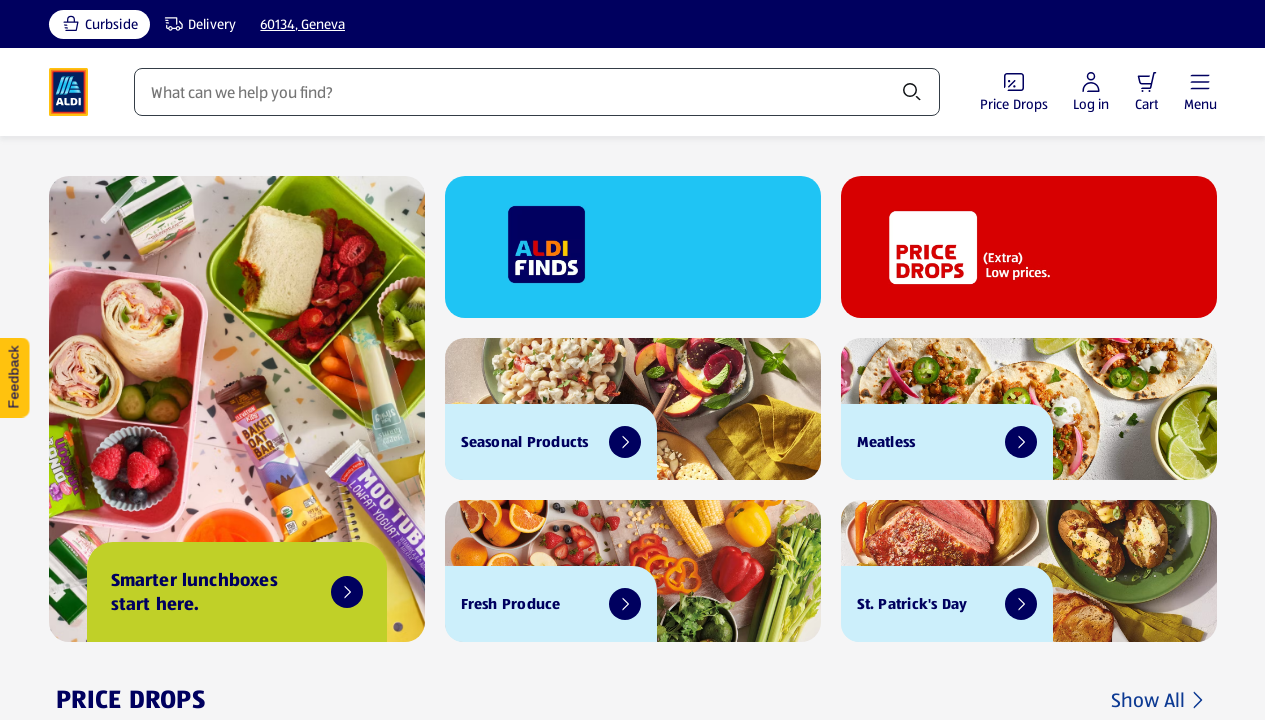

Retrieved text content from link: 'Park Street DeliTurkey Club Wrap, 8 oz8 oz $4.39'
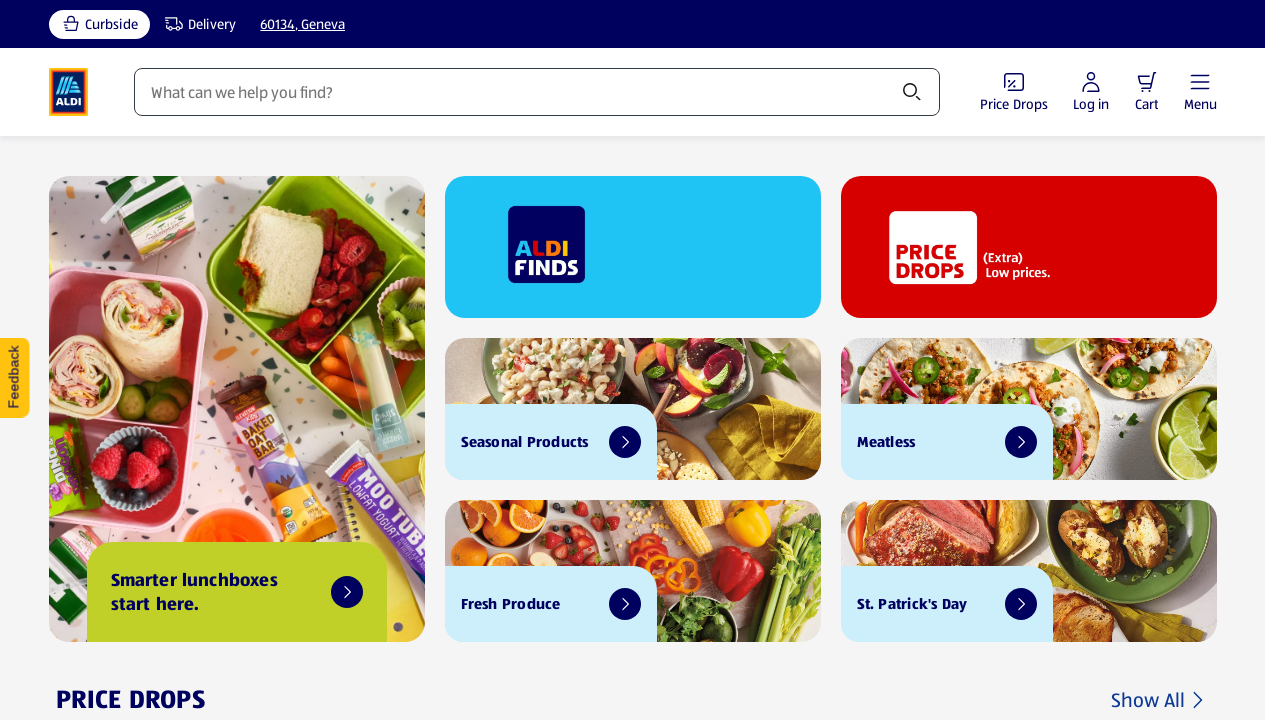

Retrieved text content from link: 'ElevationChocolate Brownie Bar Kid's Baked Oat Bar, 6 count7.62 oz $3.85'
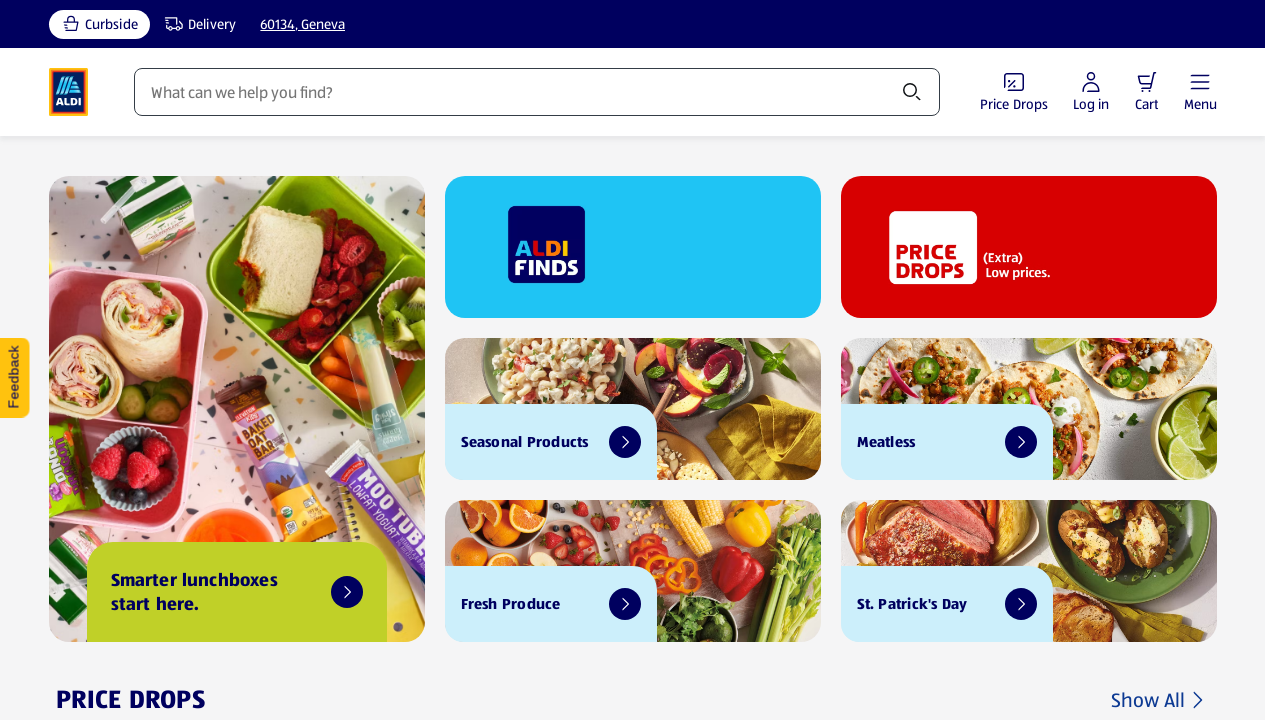

Retrieved text content from link: 'Lunch BuddiesOriginal  Applesauce Cups, 6 count6 x 4 oz $2.15'
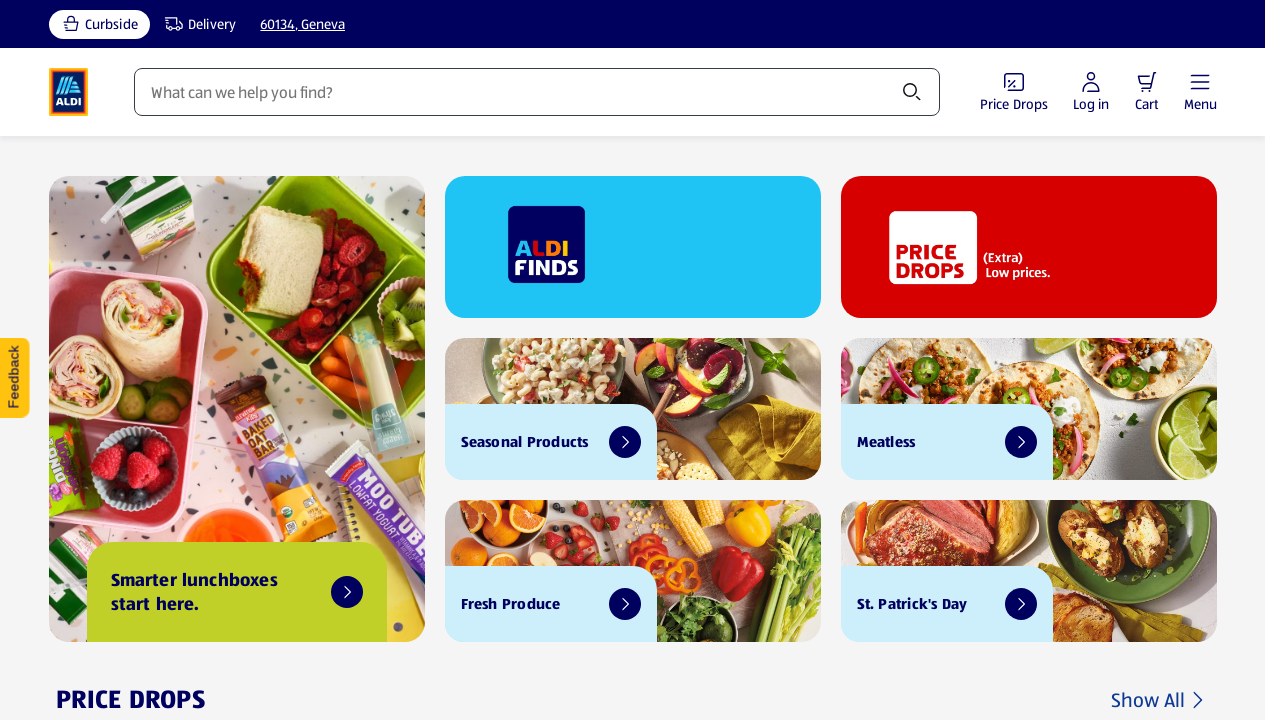

Retrieved text content from link: 'Lunch BuddiesMandarin Orange  Gel Bowls, 4 count4 x 4.3 oz $2.09'
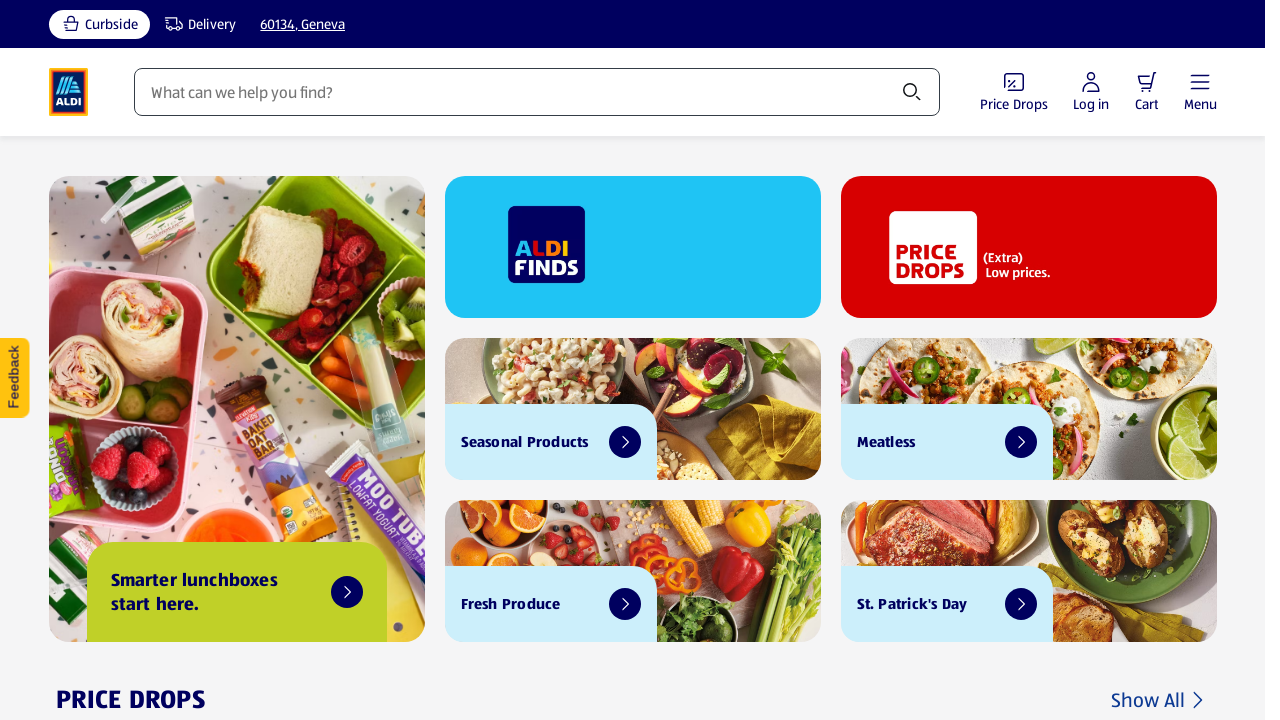

Retrieved text content from link: 'Simply NatureOrganic Fruit Punch Juice - 8 pack, 6.75 fl oz box8 x 6.75 fl oz $3.85'
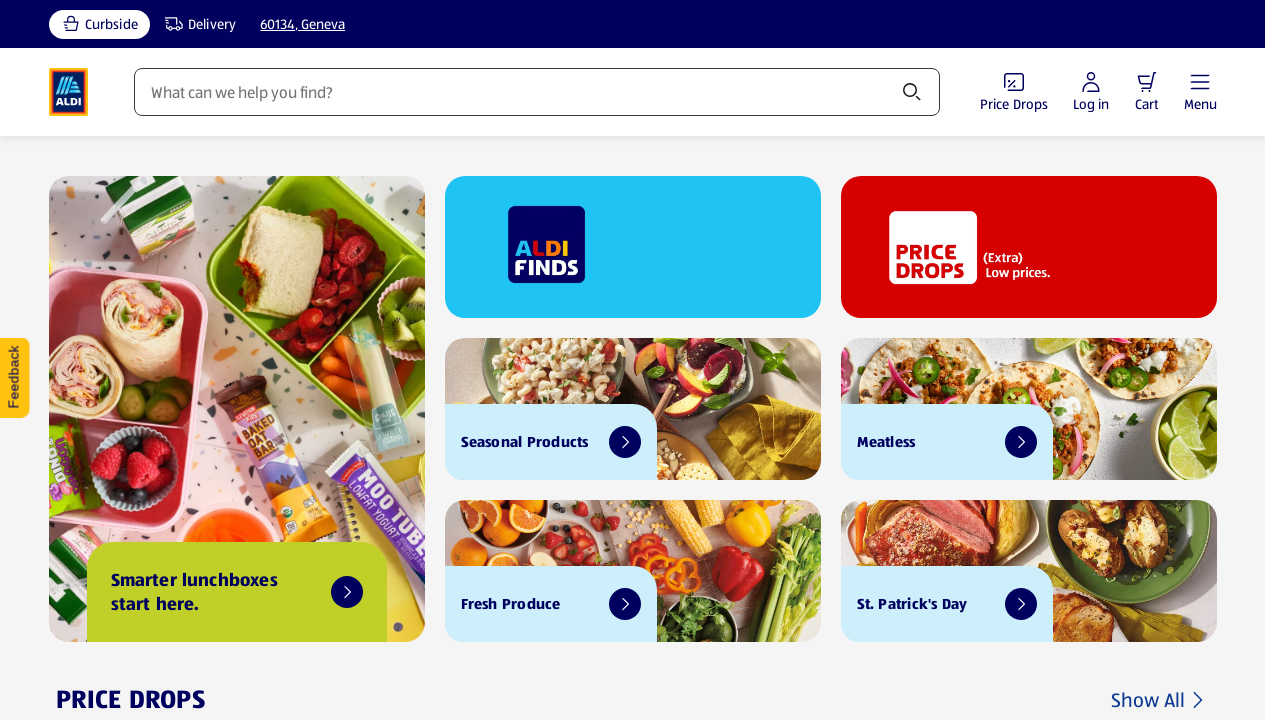

Retrieved text content from link: '(empty)'
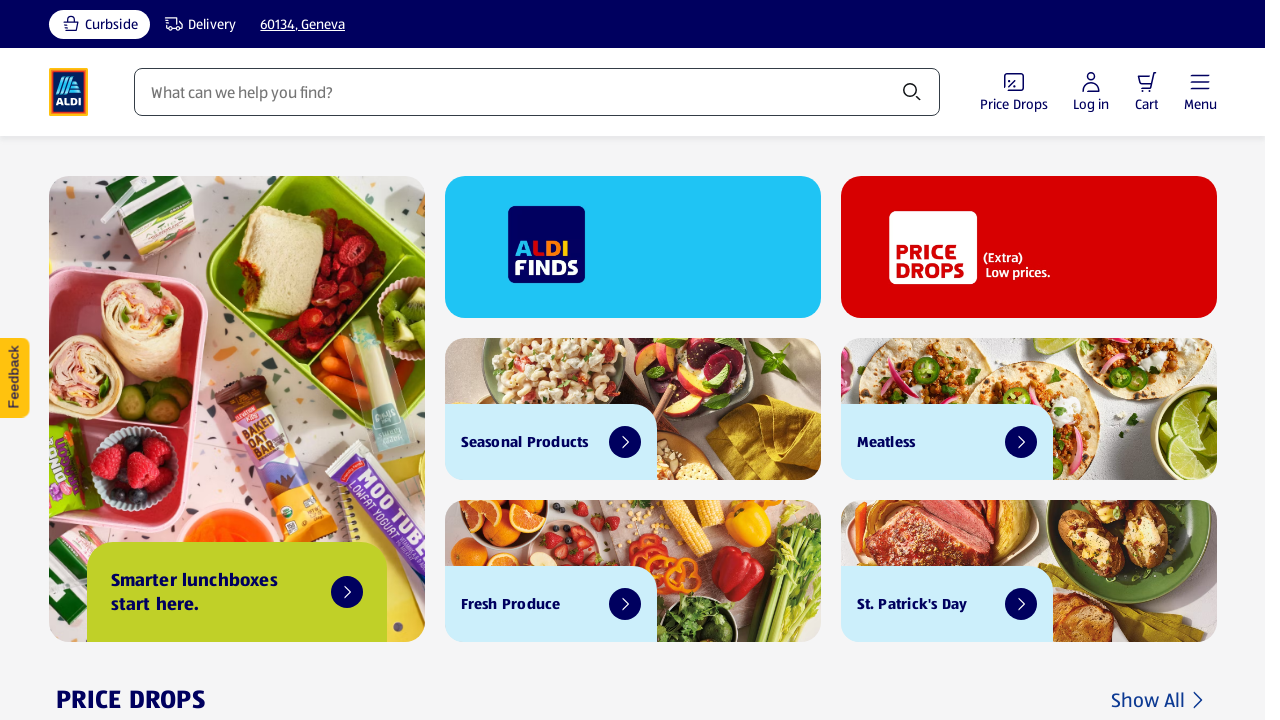

Retrieved text content from link: 'BestwayKids Foldable Trampoline1 ea. $49.99'
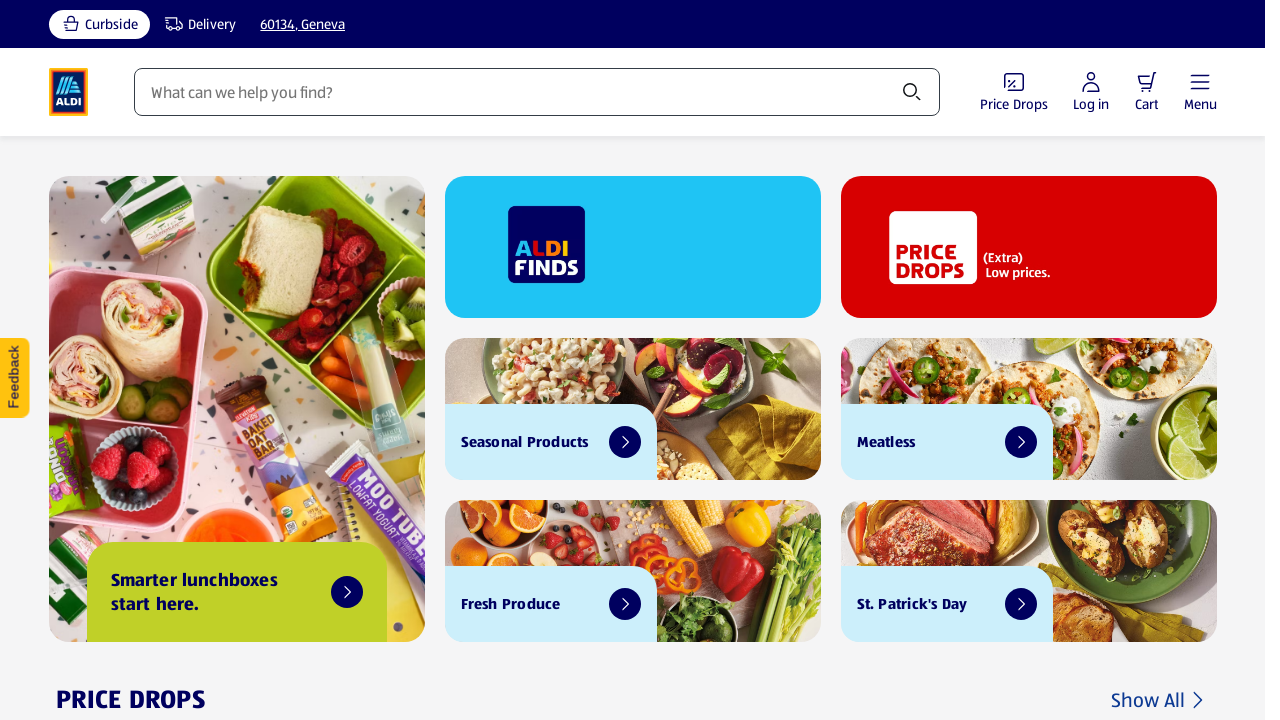

Retrieved text content from link: 'Crane9 Pack Foam Stacking Cubes1 ea $19.99'
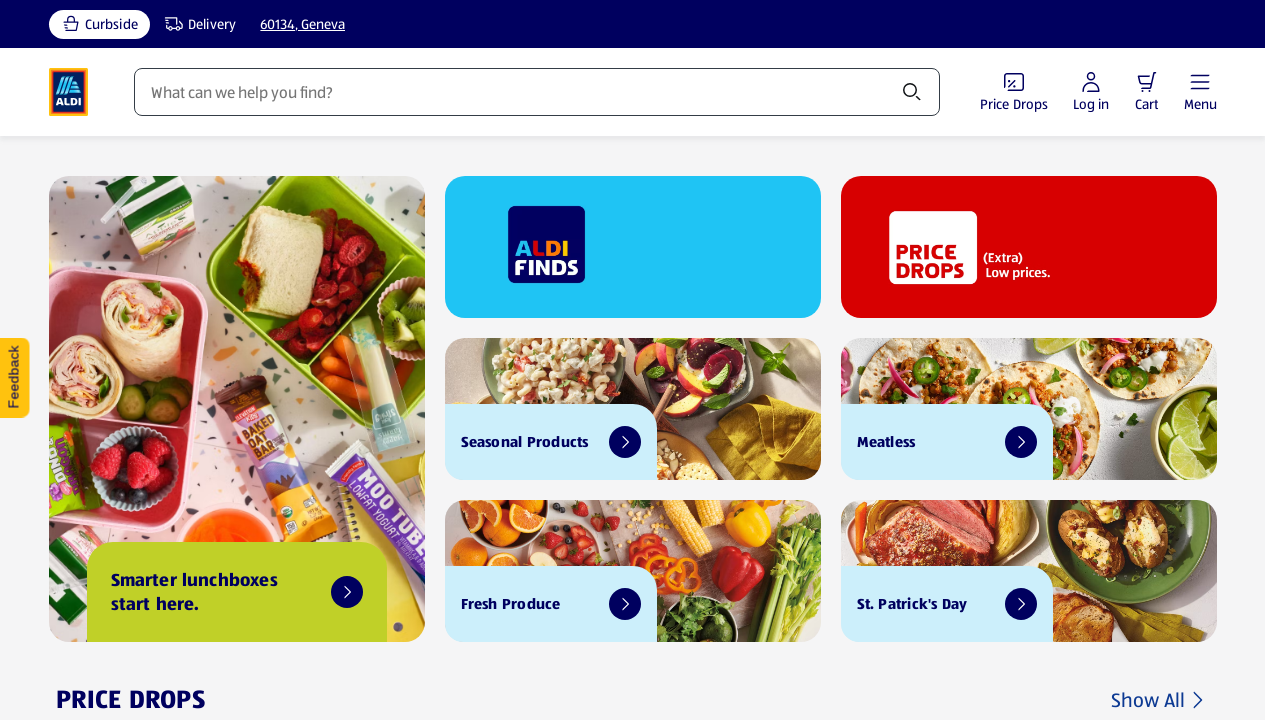

Retrieved text content from link: 'CraneGymnastics Balance Beam, Green1 ea. $24.99'
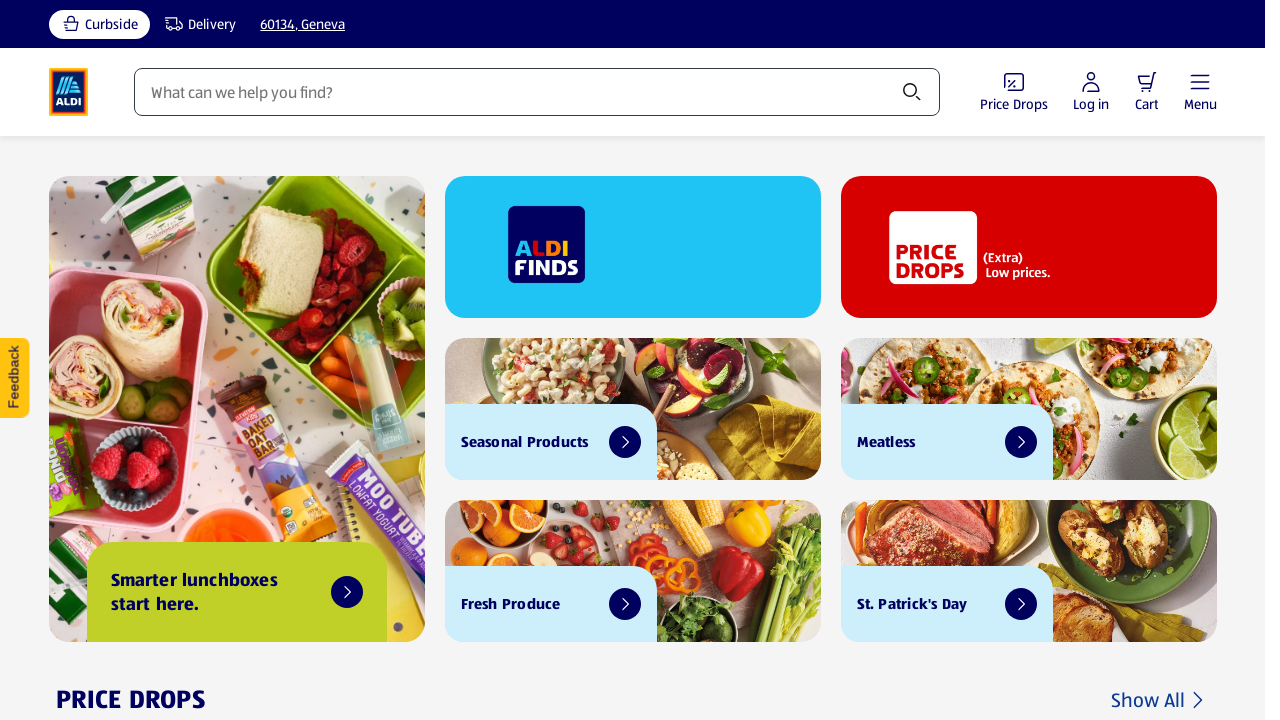

Retrieved text content from link: 'CraneGymnastics Tumbling Mat, Pink1 ea. $24.99'
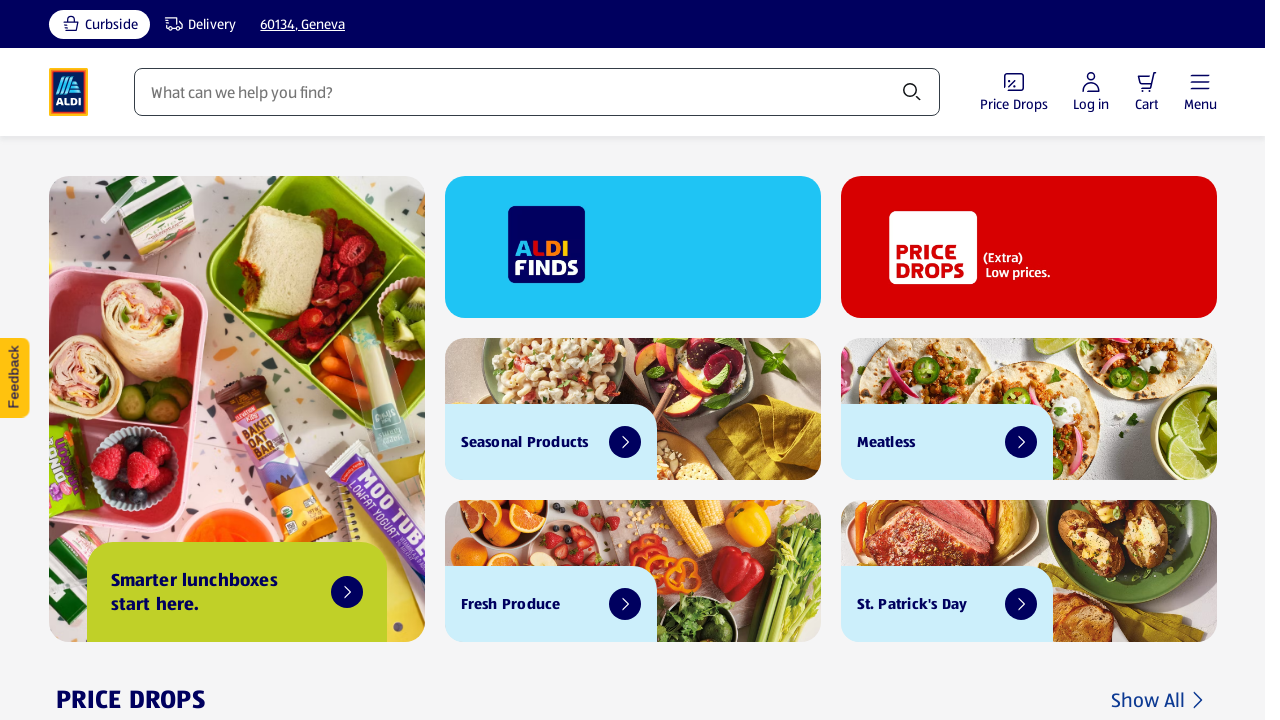

Retrieved text content from link: 'CraneFoam Climbing Blocks Step n Ramp1 ea $32.99'
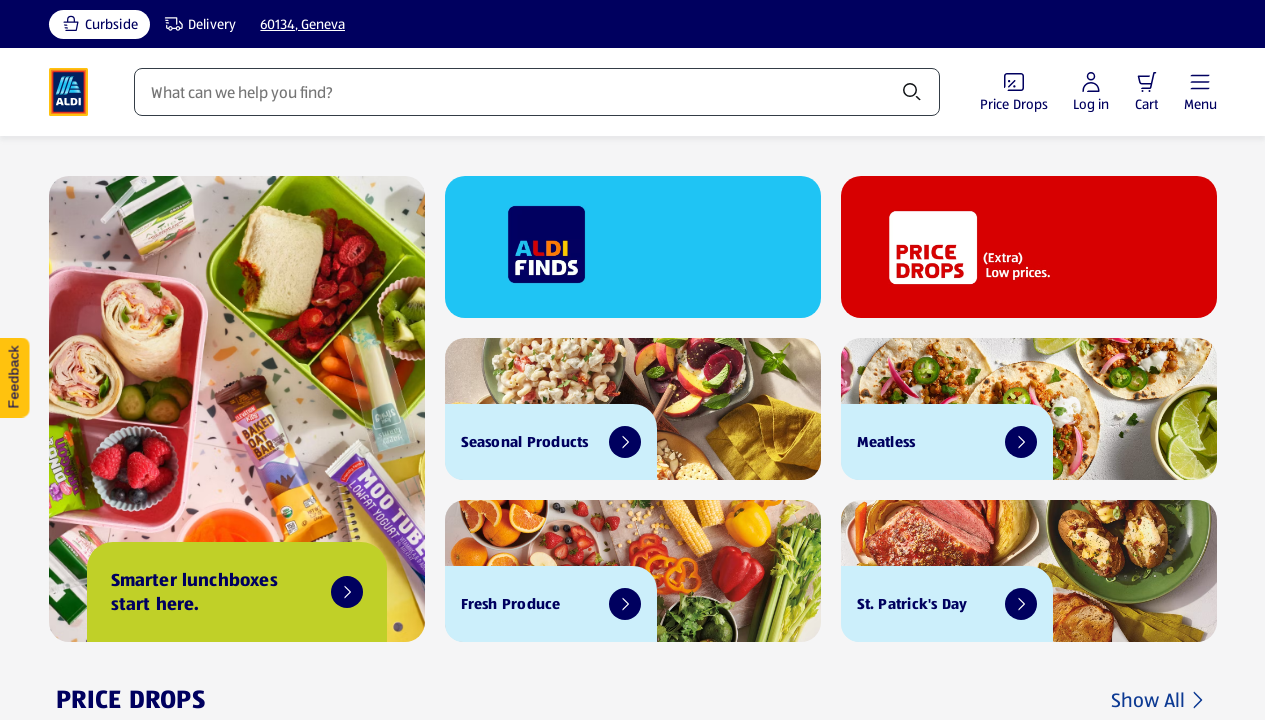

Retrieved text content from link: 'Little TownKids Hanging Bar, Blue1 ea $12.99'
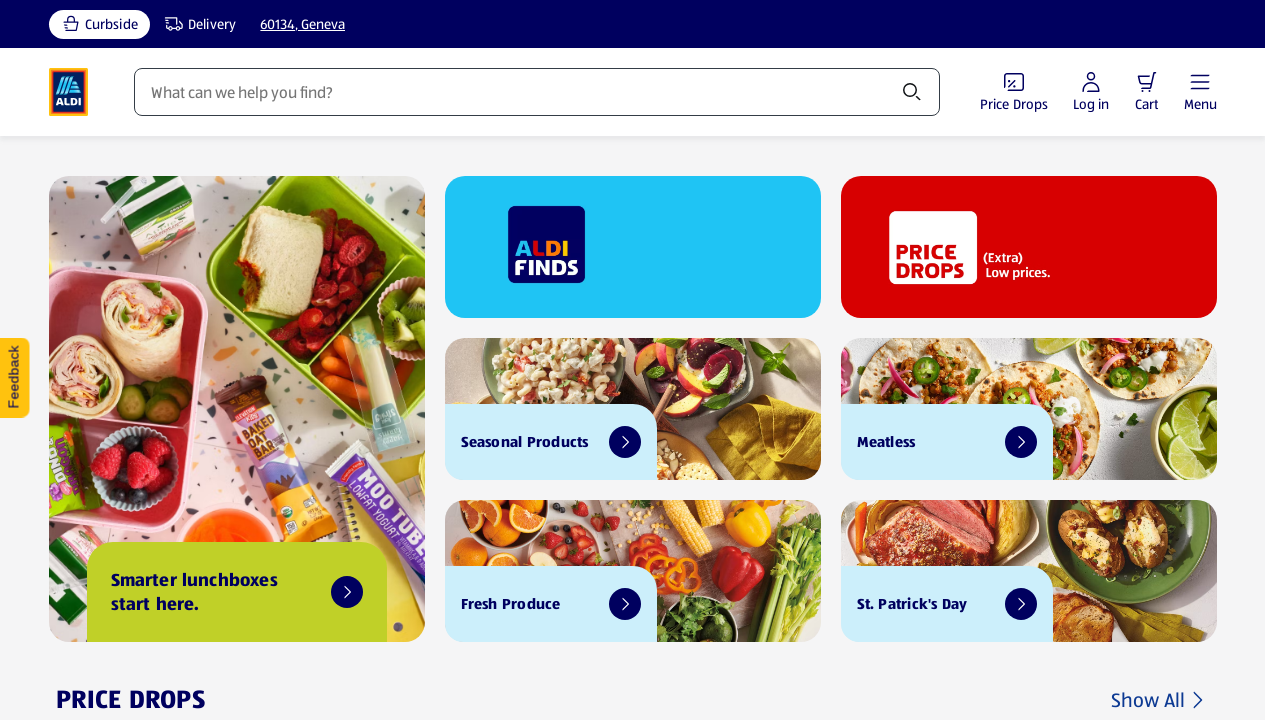

Retrieved text content from link: 'Little TownKids Disc Swing, Pink1 ea $12.99'
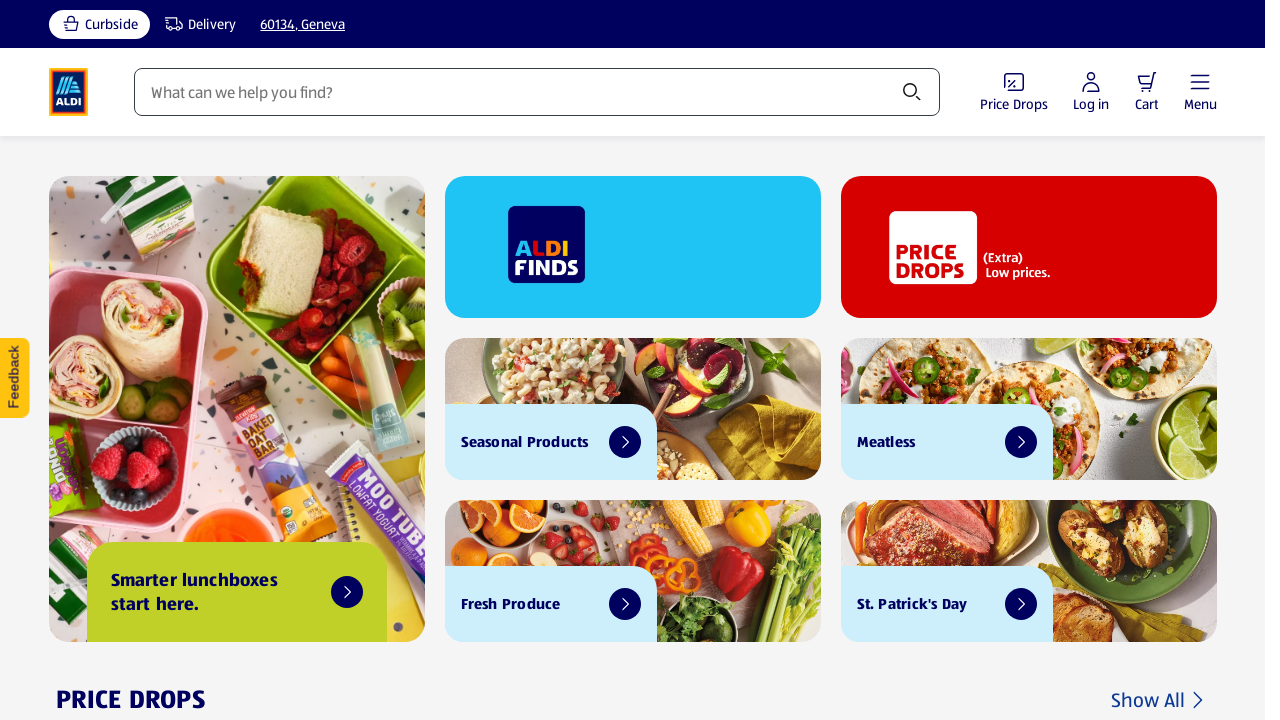

Retrieved text content from link: 'CraneFoam Pit with Balls1 ea $29.99'
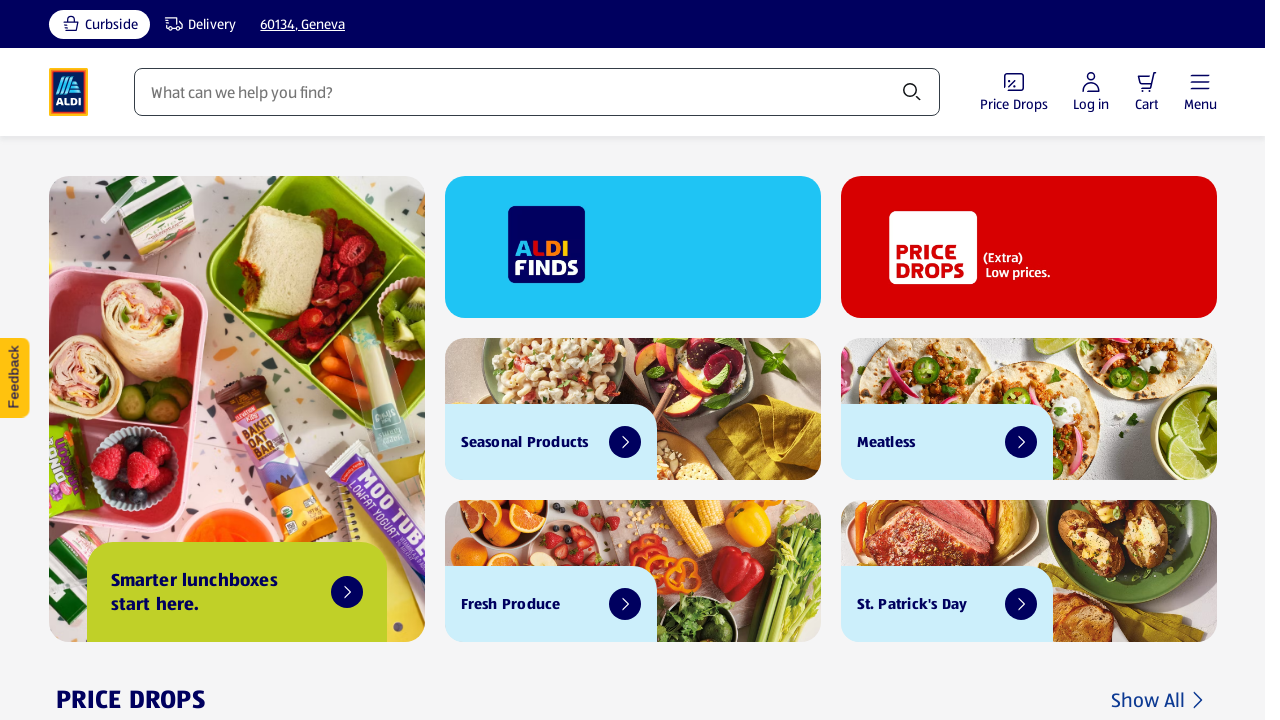

Retrieved text content from link: 'Crane9 Pack Foam Stacking Cubes1 ea $19.99'
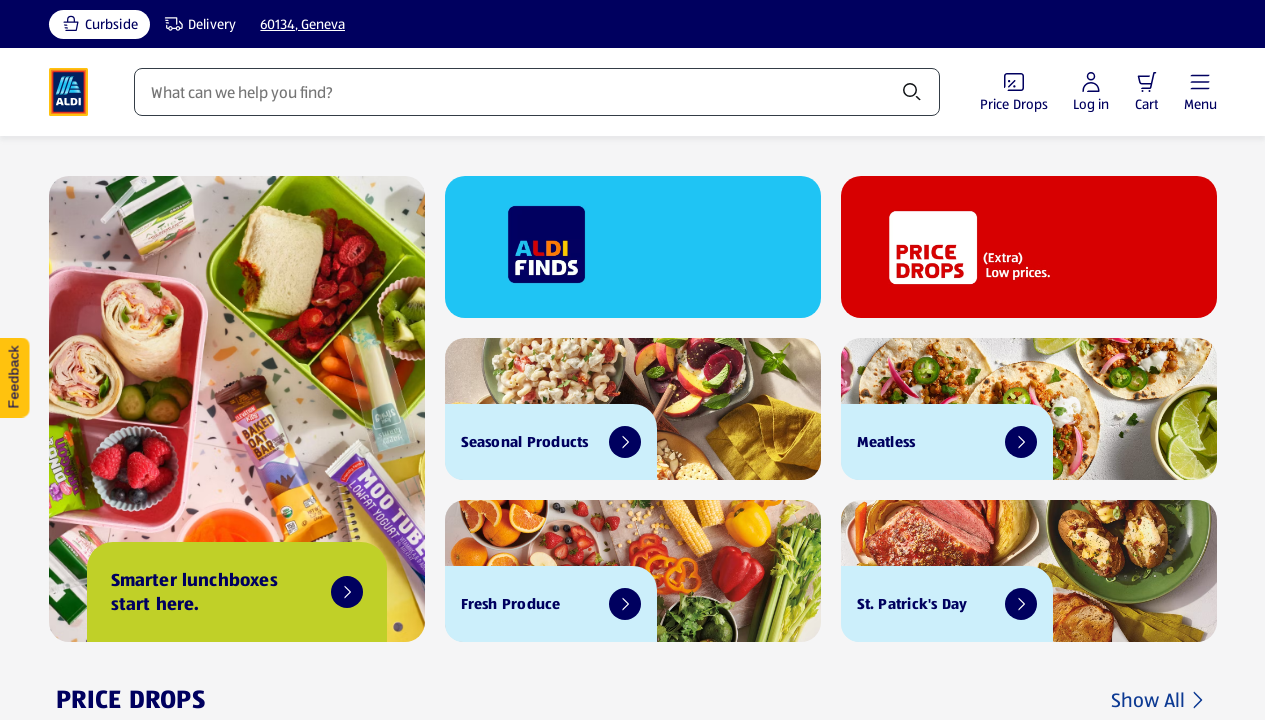

Retrieved text content from link: 'CraneFoam Pit with Balls1 ea $29.99'
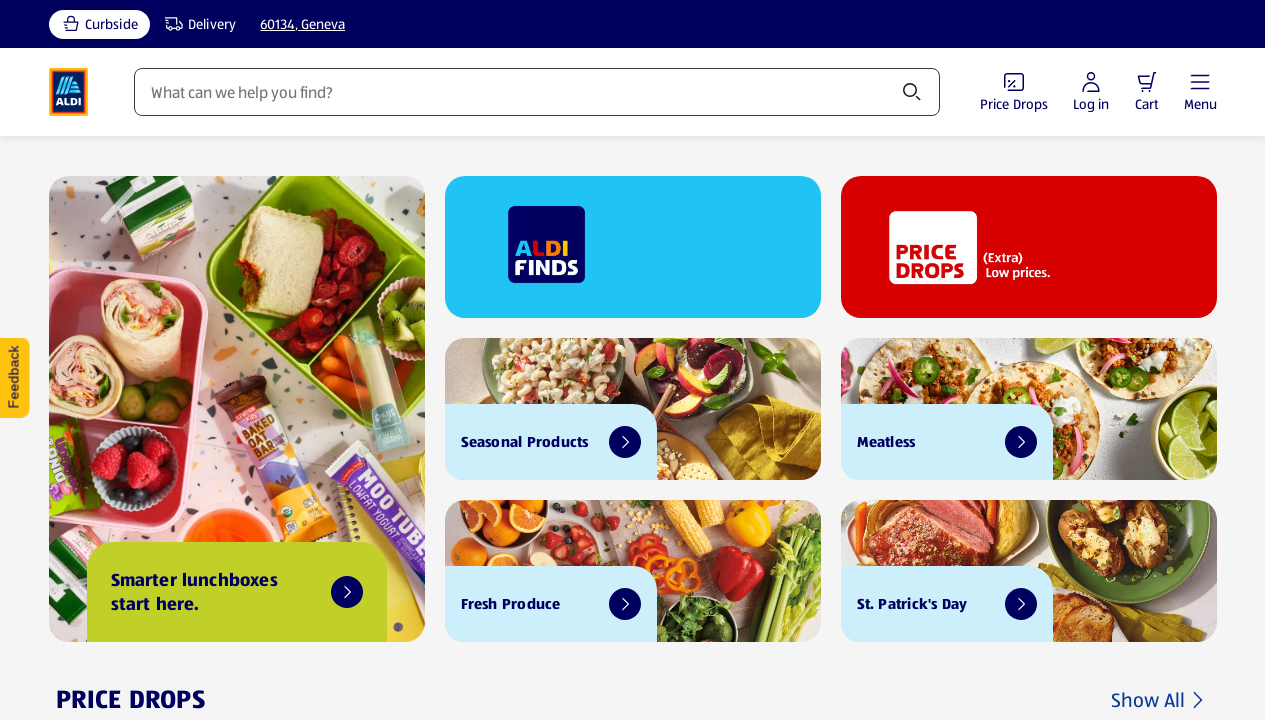

Retrieved text content from link: 'Little TownKids Shaky Balancing Stones1 ea $12.99'
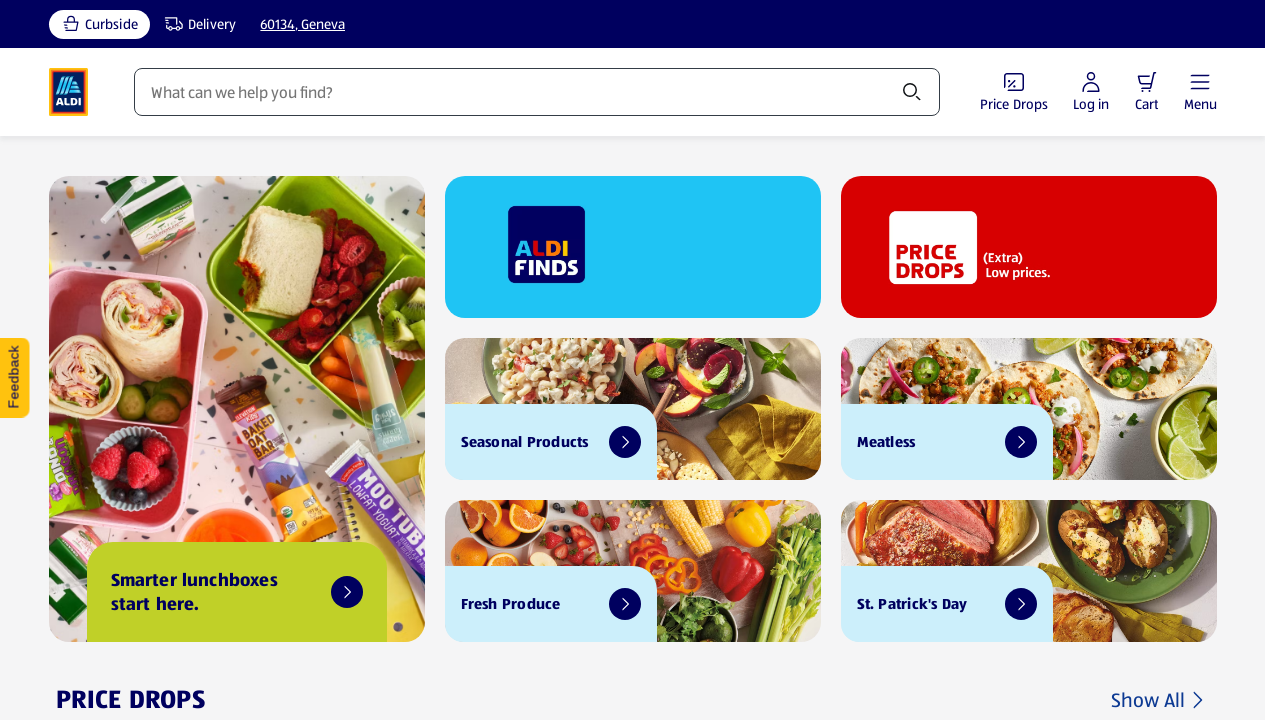

Retrieved text content from link: 'BauhnCompact Bluetooth Speaker, Pink1 ea $7.99'
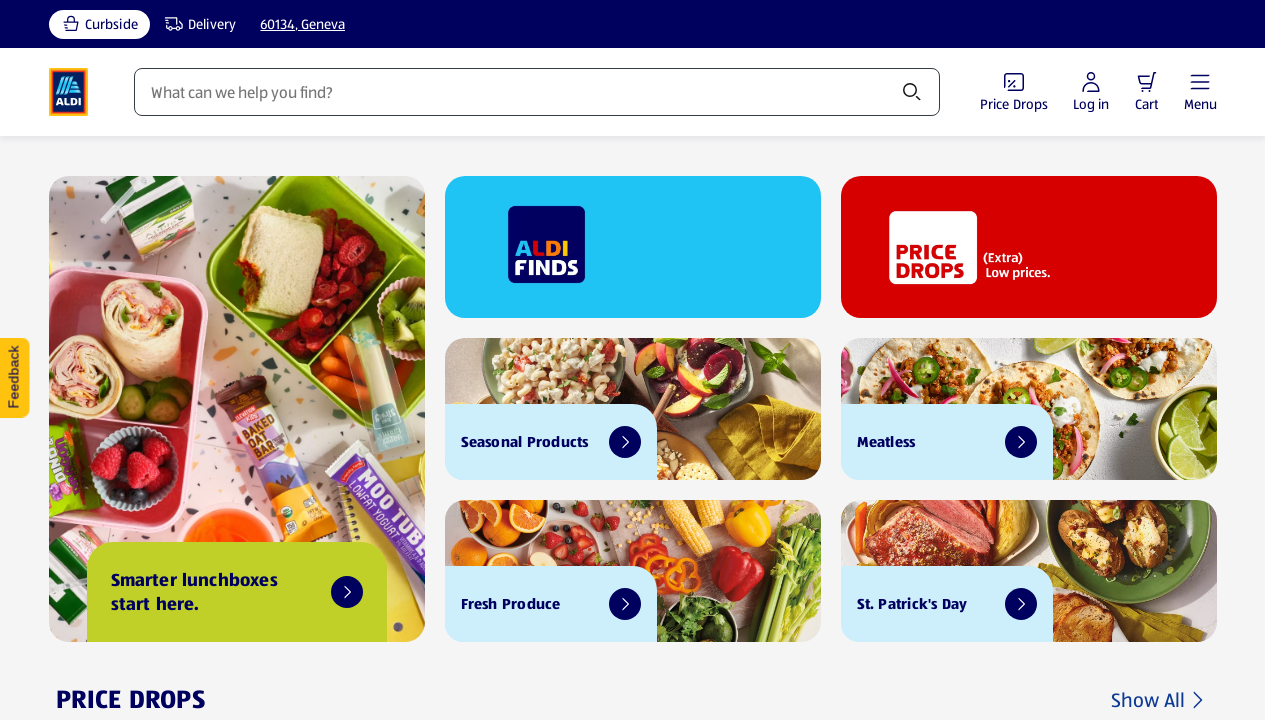

Retrieved text content from link: 'Squishmallows6 Pack Mini Pokémon Squish-A-Longs Set1 ea $8.99'
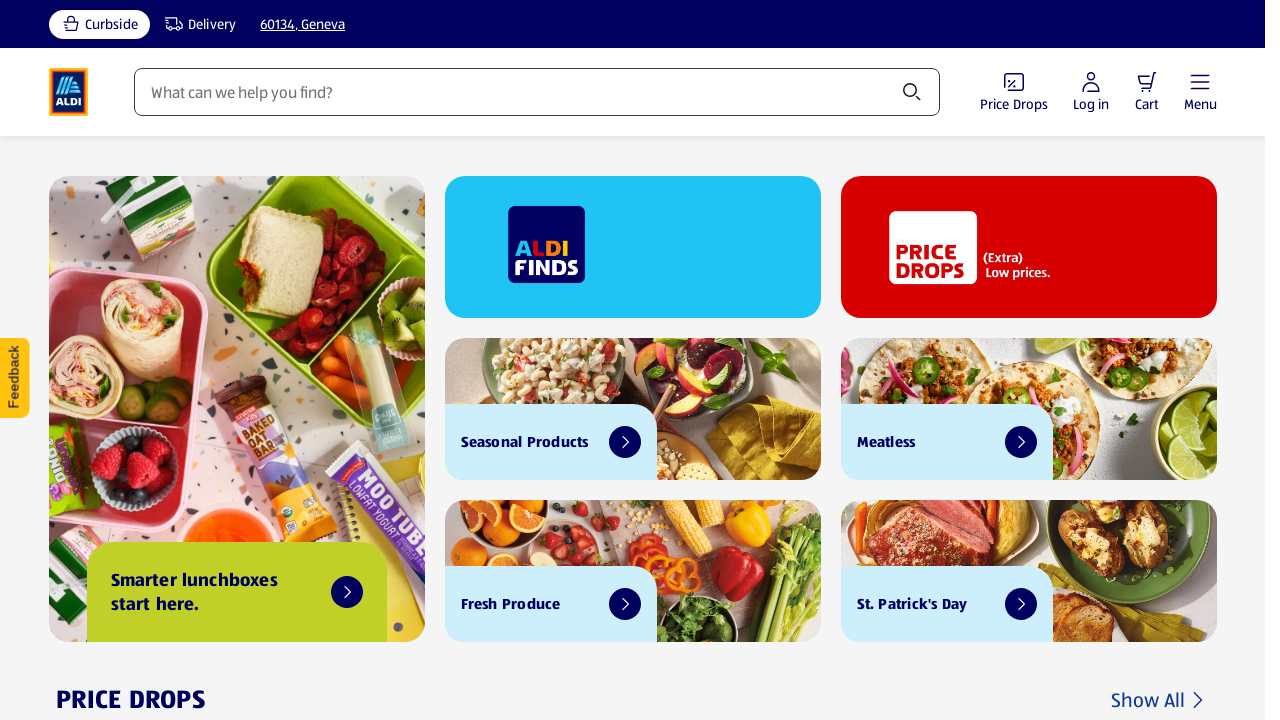

Retrieved text content from link: 'BendonKids Activity Kit - Pokémon1 ea $4.99'
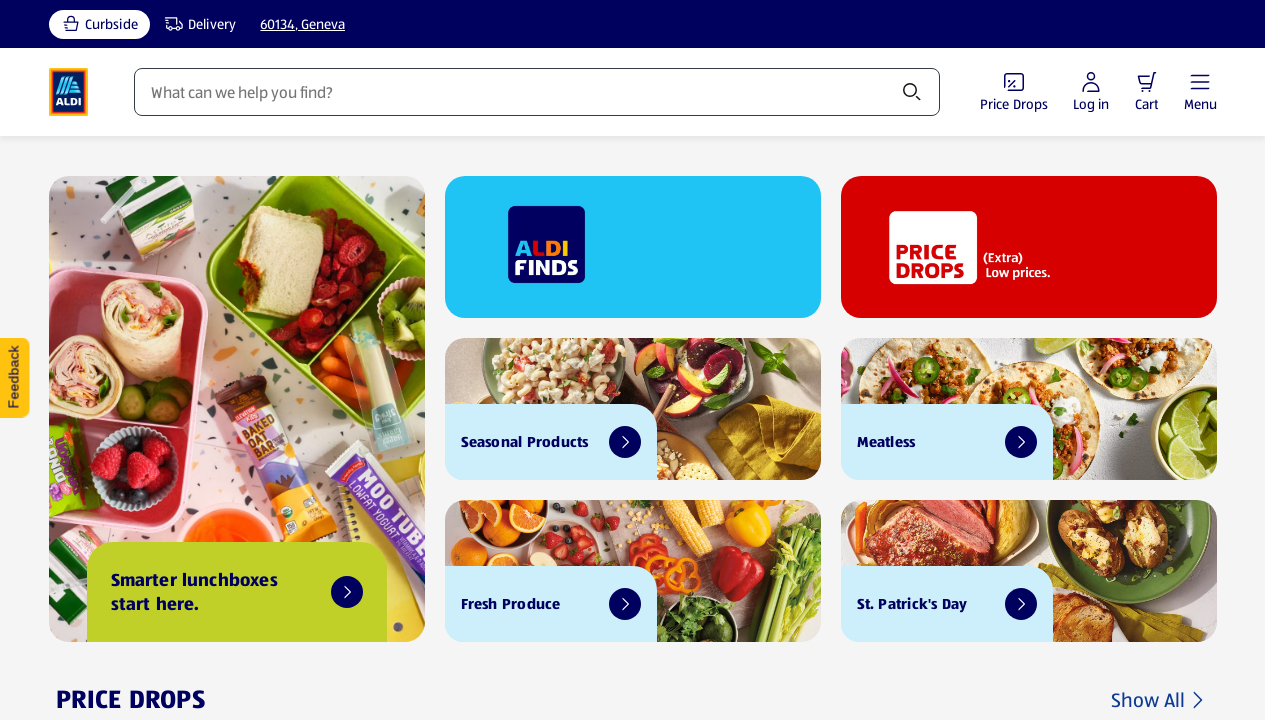

Retrieved text content from link: 'Upcoming ALDI FindsSee what's coming next week. View Products'
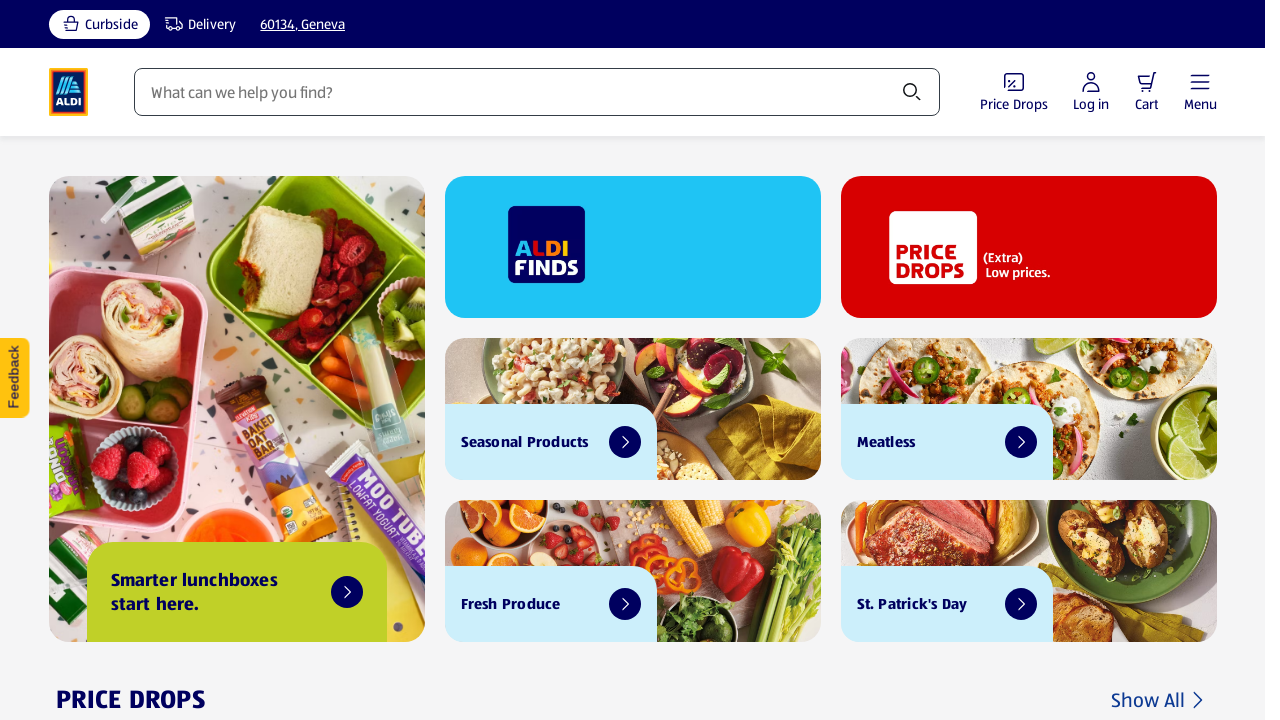

Retrieved text content from link: 'Southern GrovePeanut Cranberry  Almond Trail Mix, 8 count8 ct $3.29'
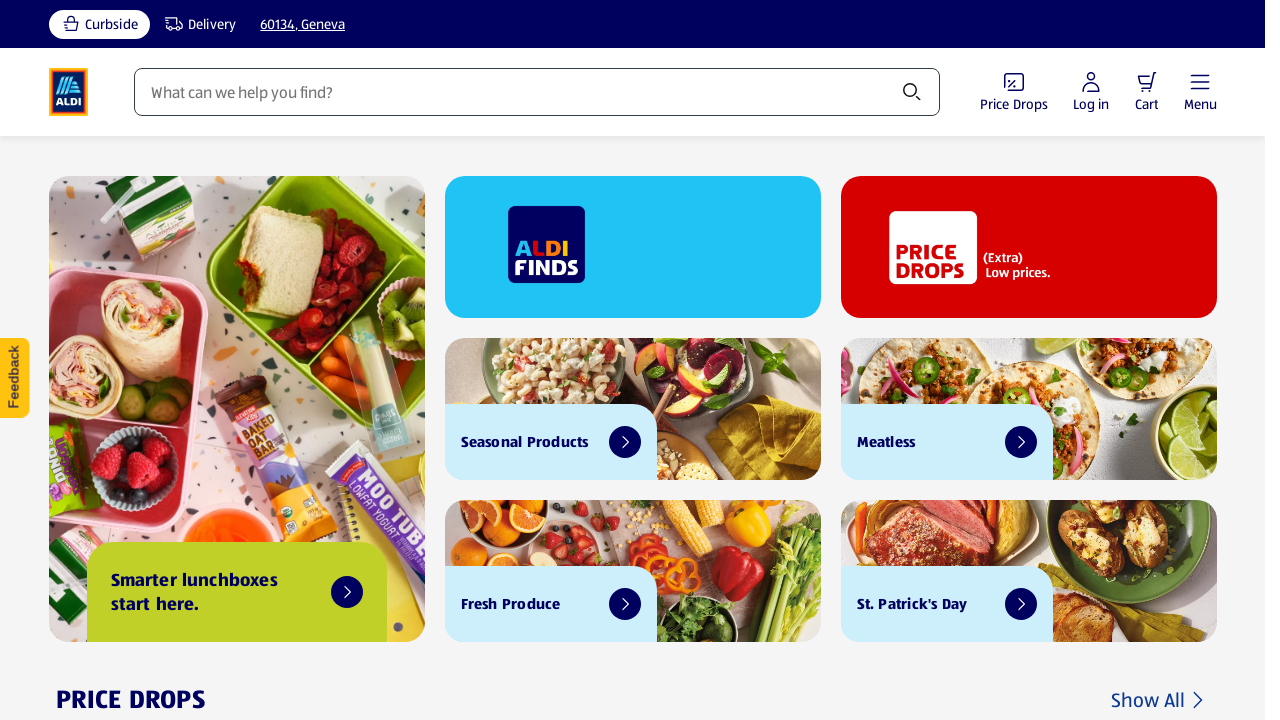

Retrieved text content from link: 'Mama Cozzi's Pizza KitchenToasted Cheese Ravioli, 1 lb16 oz $4.39'
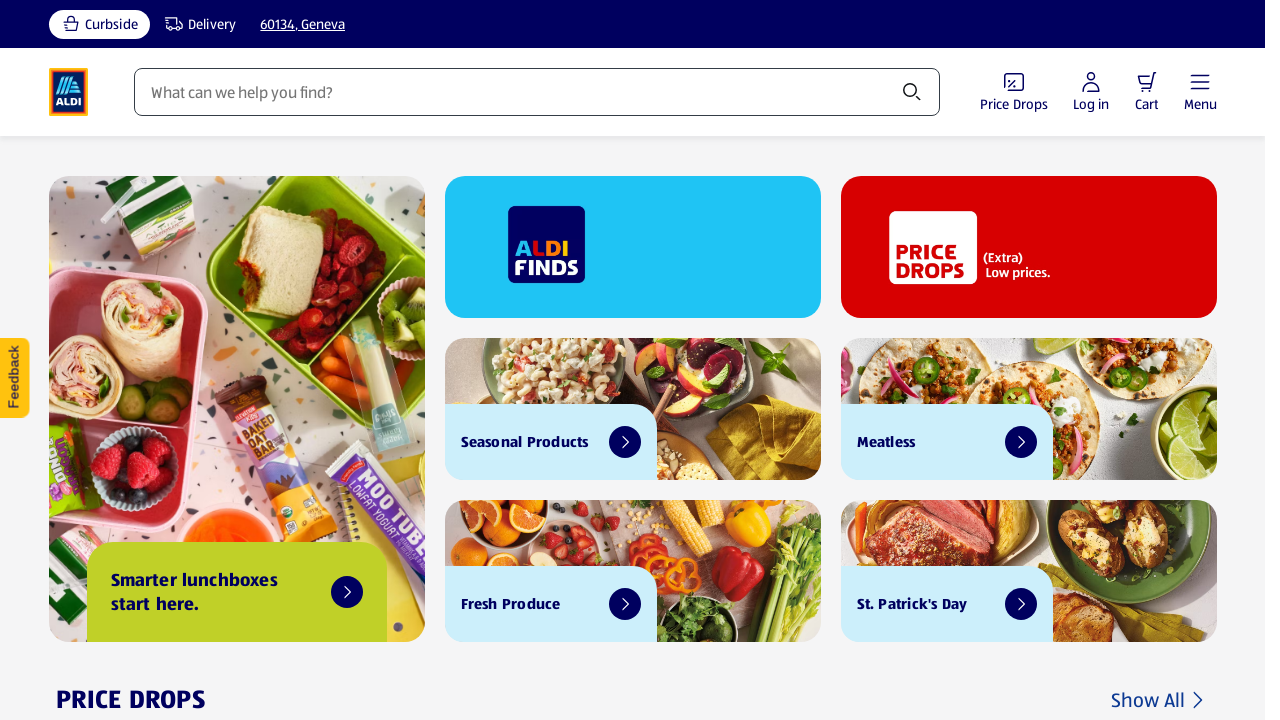

Retrieved text content from link: 'Simply NatureOrganic  Grass  Fed 85% Lean Ground Beef, 1 lb1 lb $6.59'
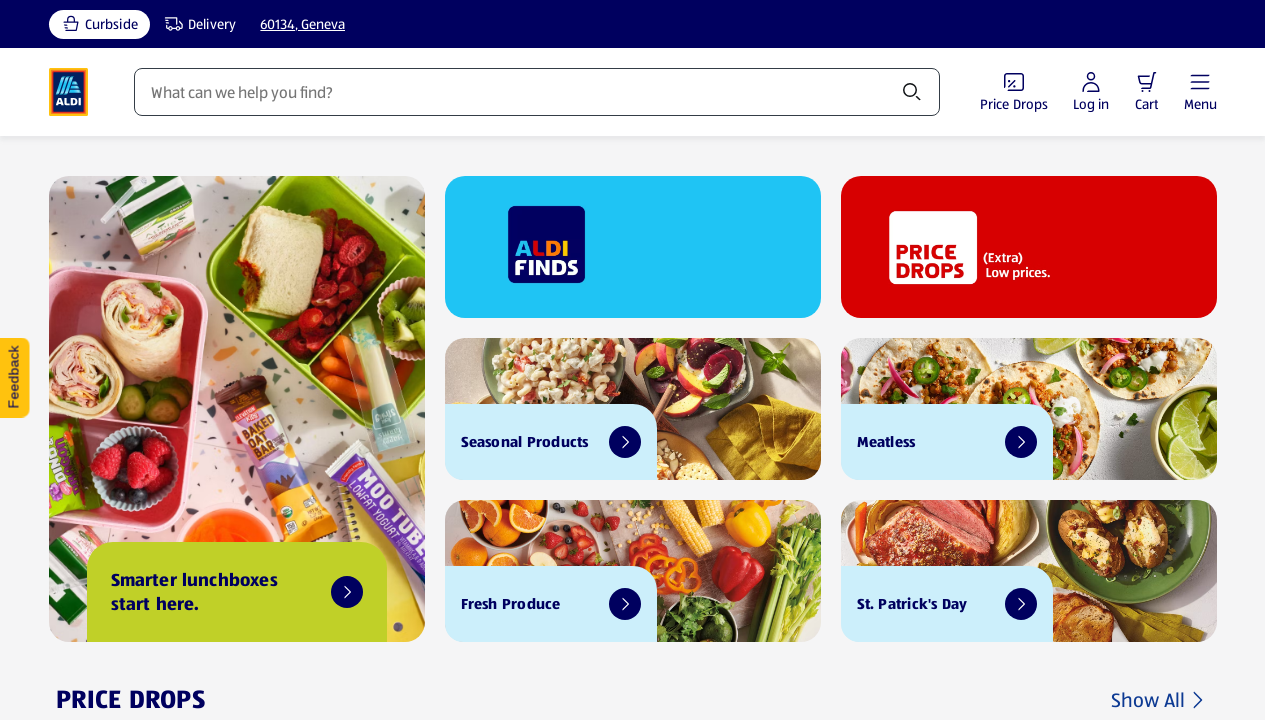

Retrieved text content from link: 'liveGfreeGluten Free Wide Pan White Bread, 20 oz20 oz $7.69'
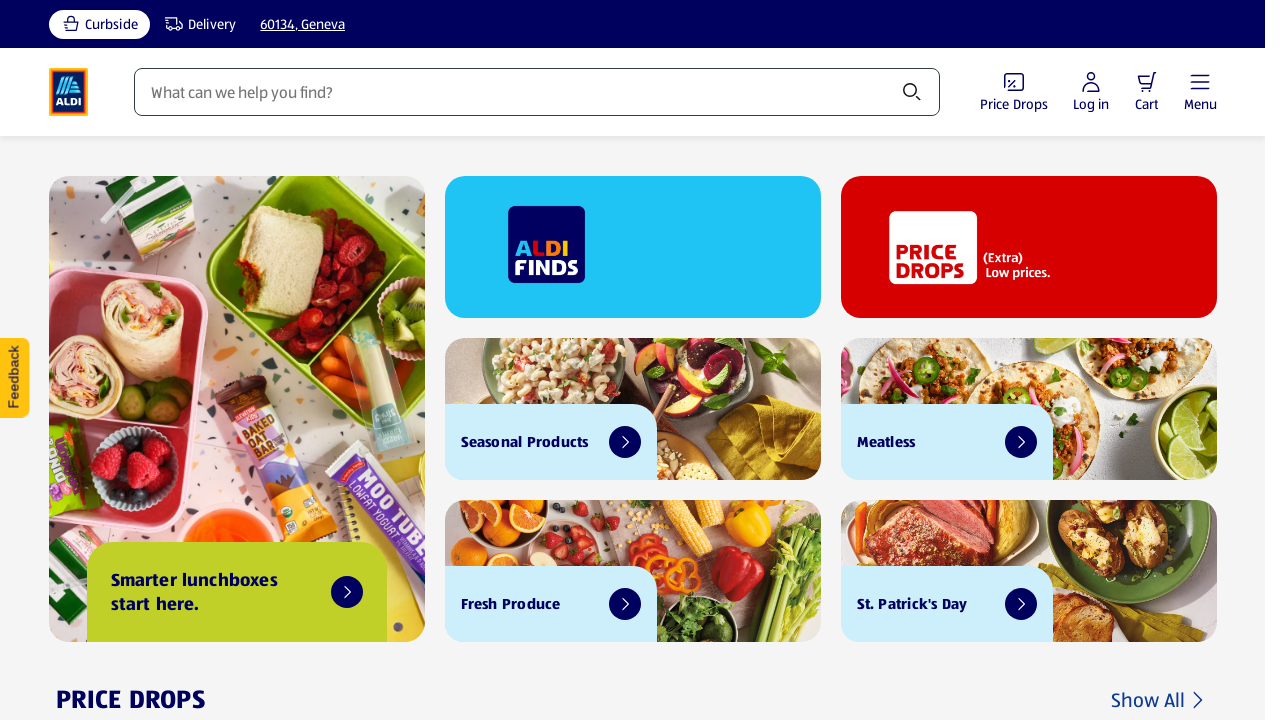

Retrieved text content from link: 'liveGfreeGluten  Free Brownie Mix, 16 oz16 oz $3.25'
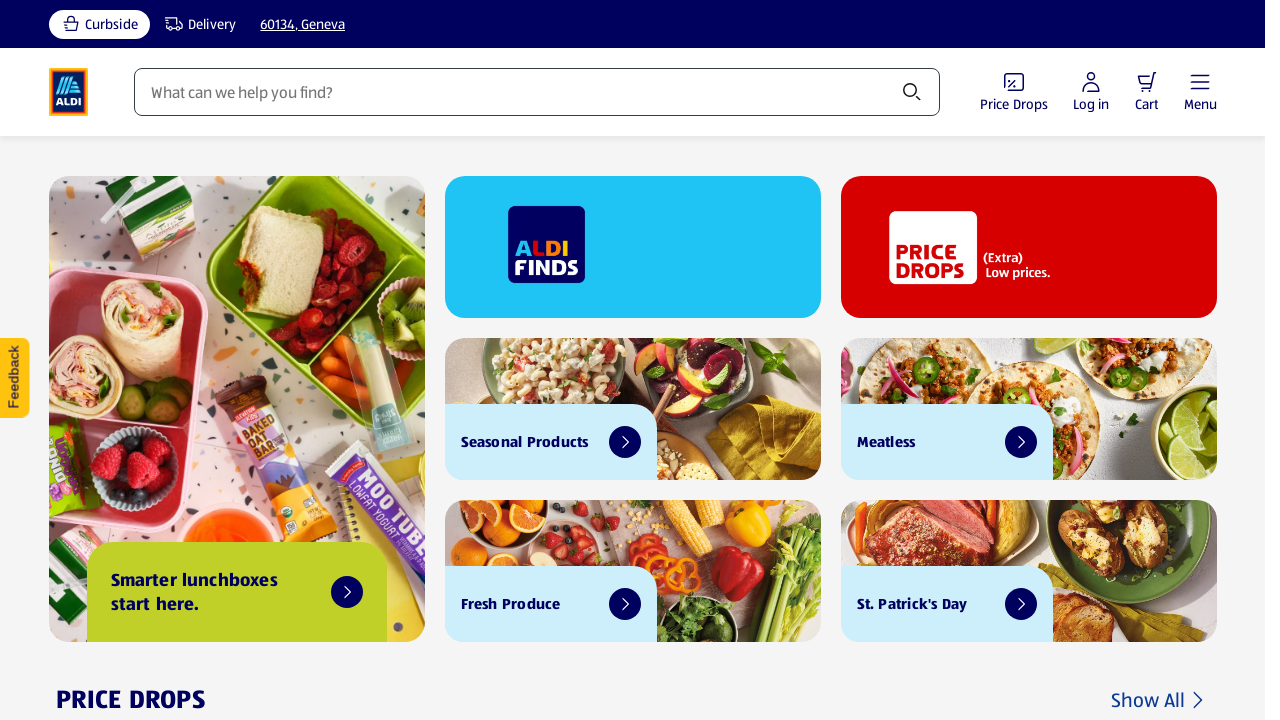

Retrieved text content from link: 'MillvilleBerry Kids Krunch Cereal, 13 oz13 oz $2.75'
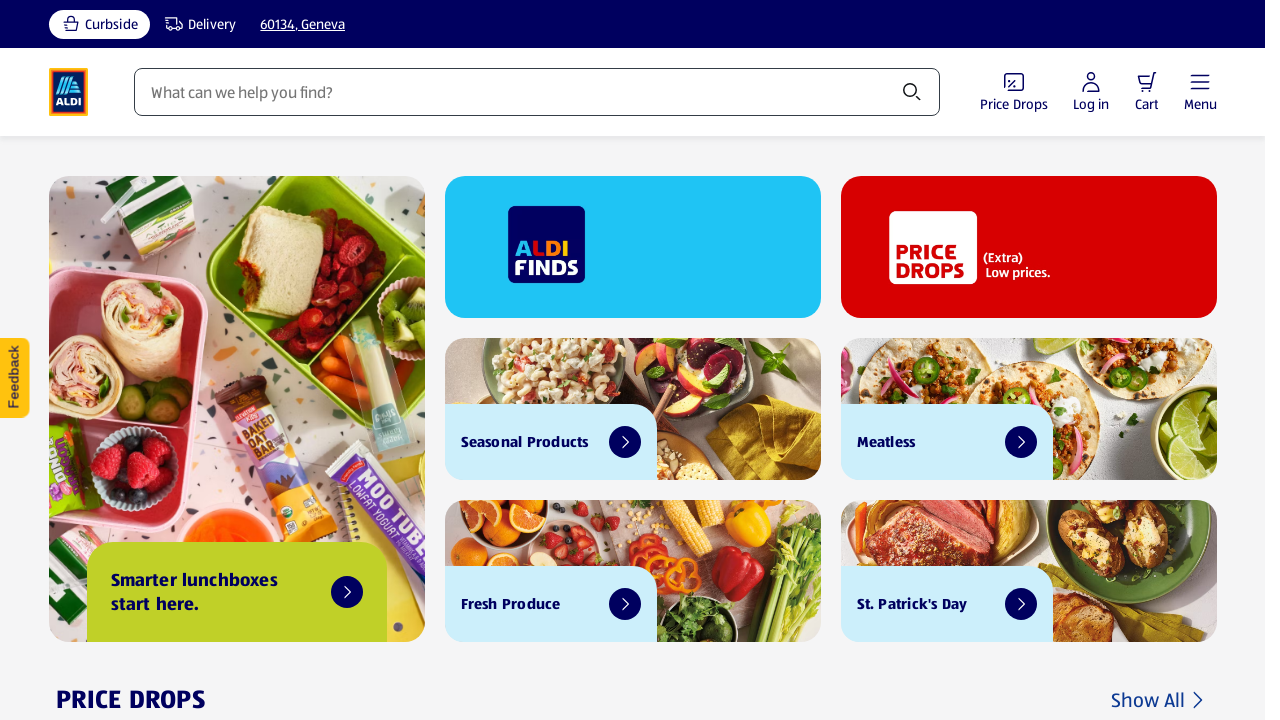

Retrieved text content from link: 'Clancy'sGluten Free Himalayan Pink Salt Organic Coconut Oil Popcorn, 4.6 oz$2.19'
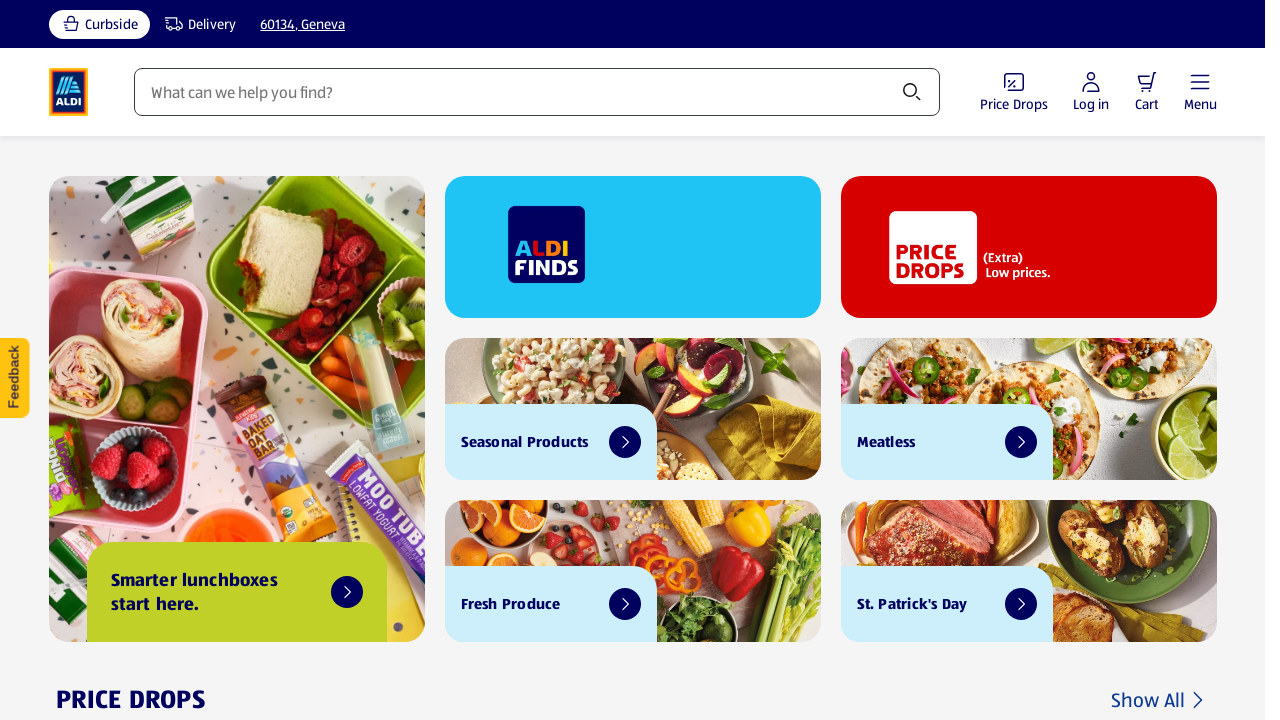

Retrieved text content from link: 'Healthy Living RecipesCheck out the full collection. View Recipes'
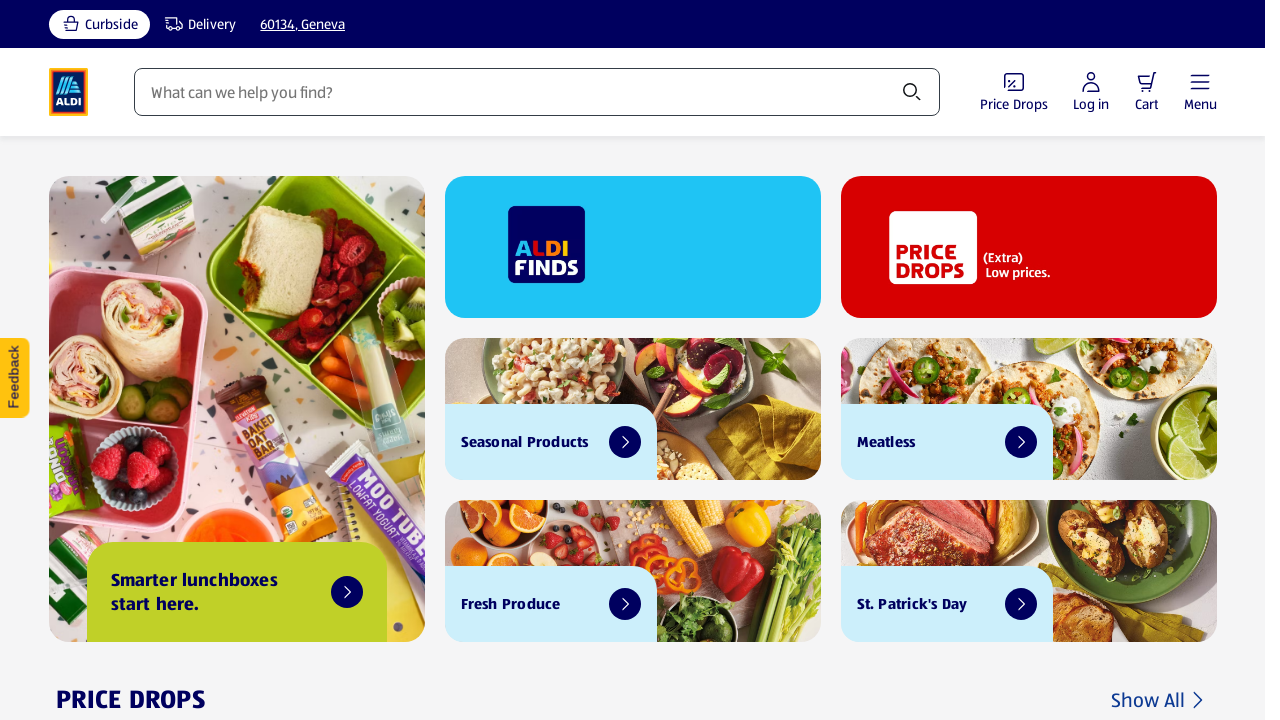

Retrieved text content from link: 'Featured'
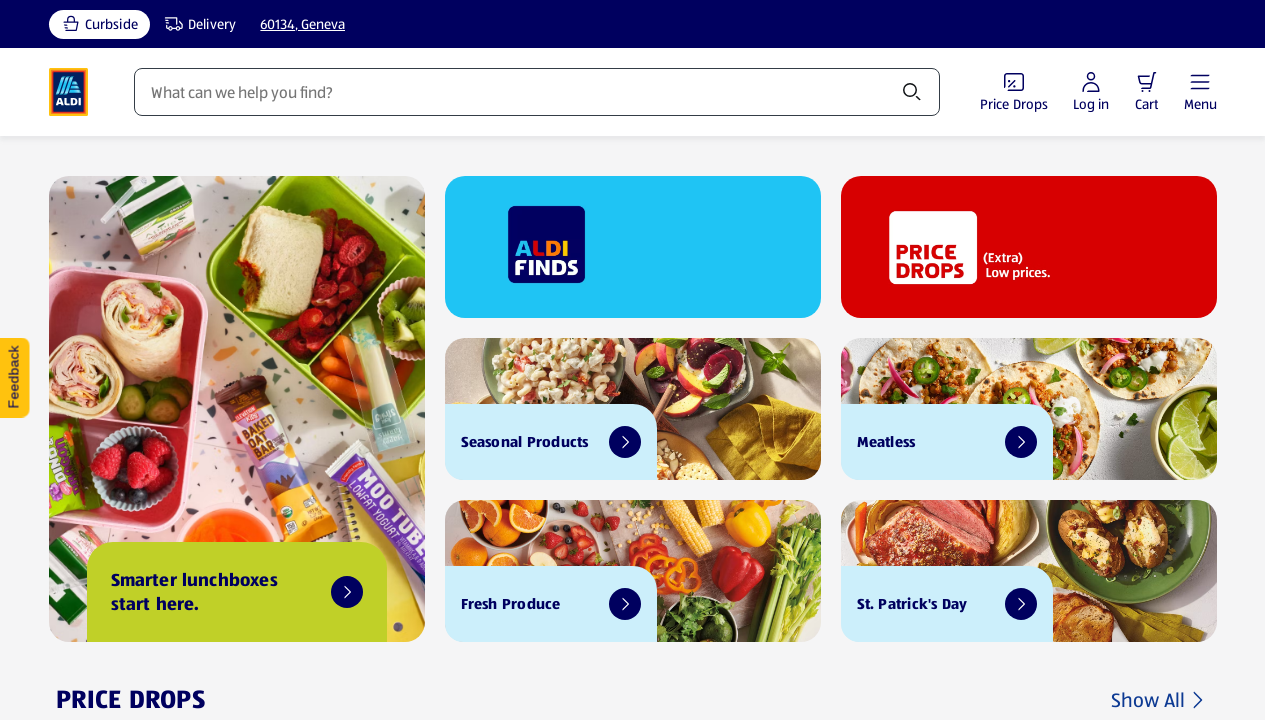

Retrieved text content from link: 'Price Drops'
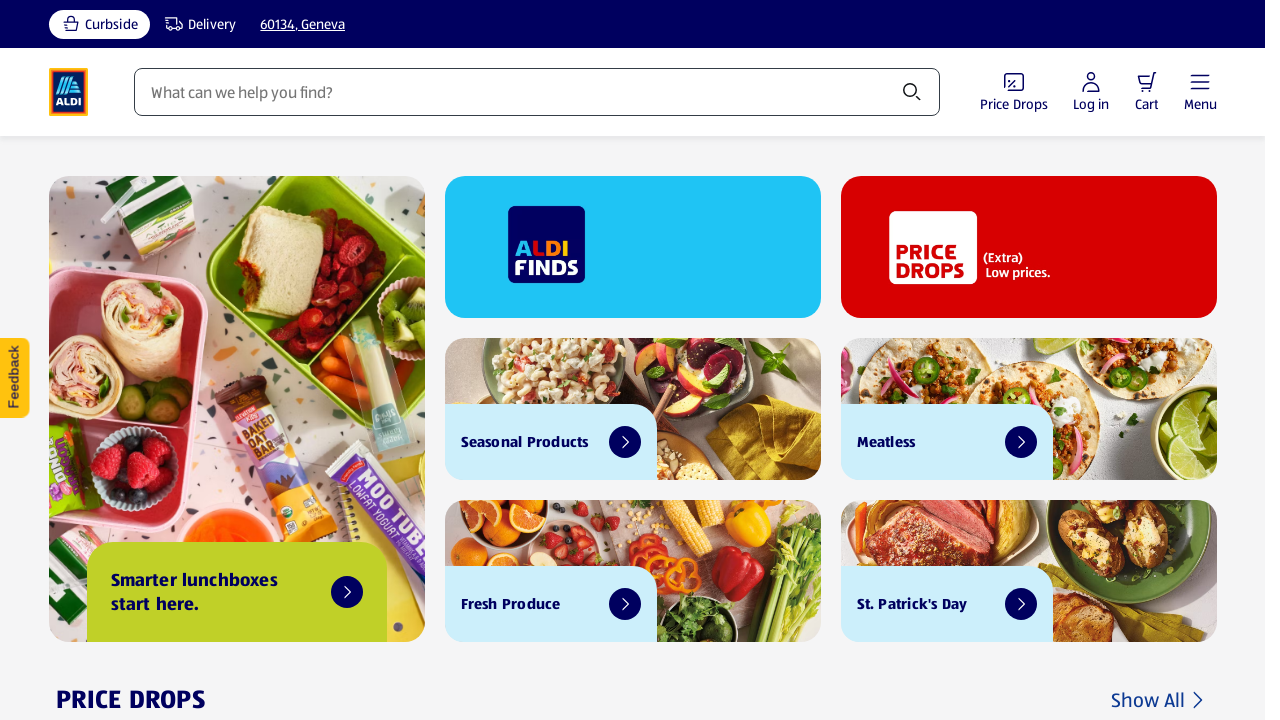

Retrieved text content from link: 'St. Patrick's Day'
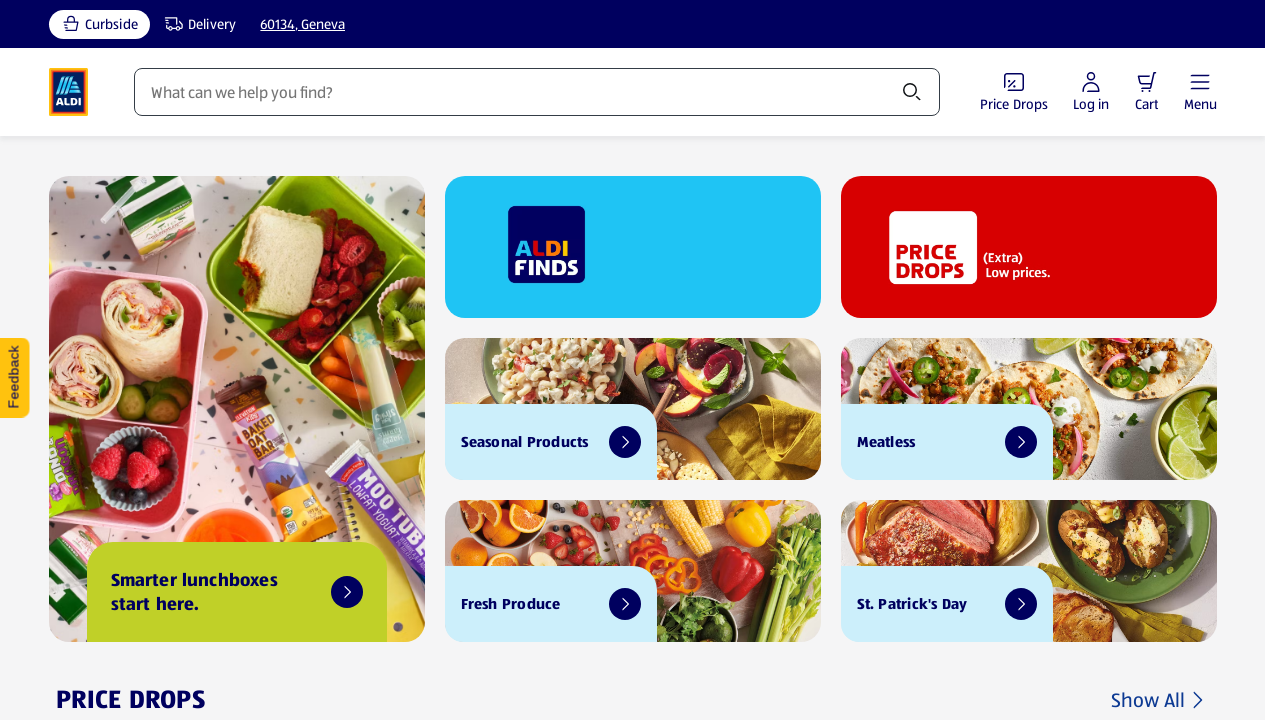

Retrieved text content from link: 'Healthy Living'
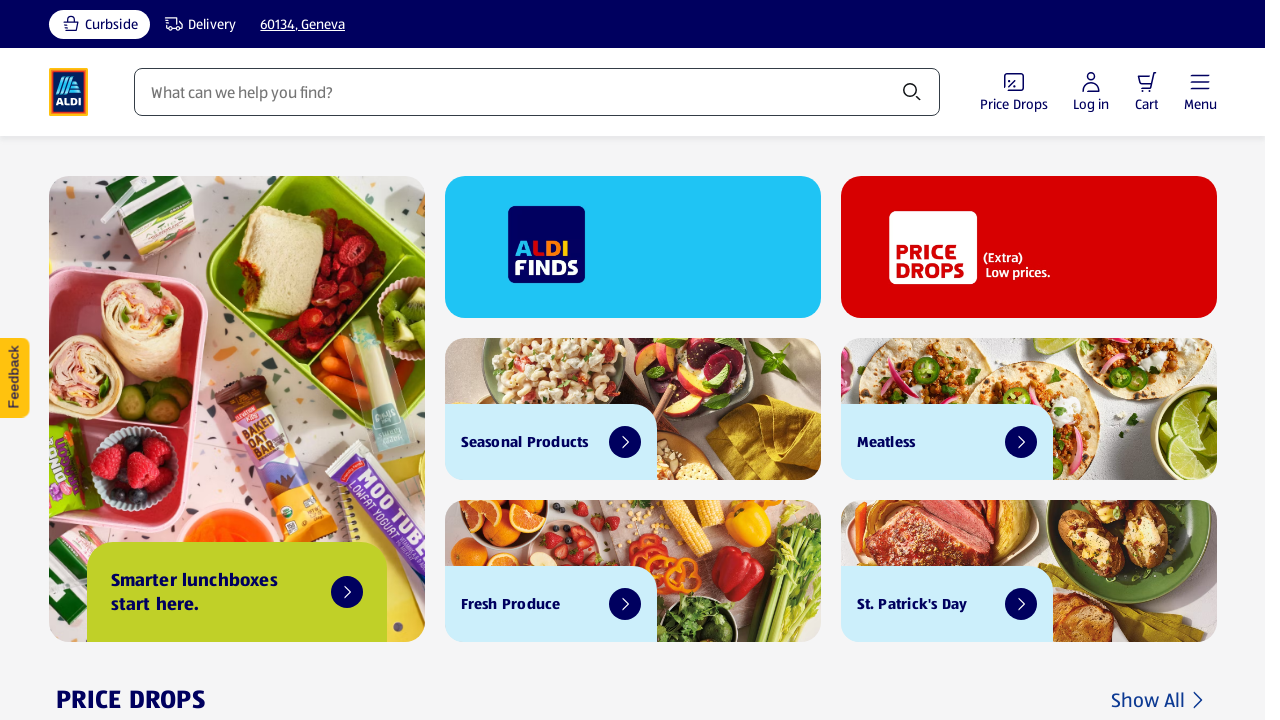

Retrieved text content from link: 'Game Day'
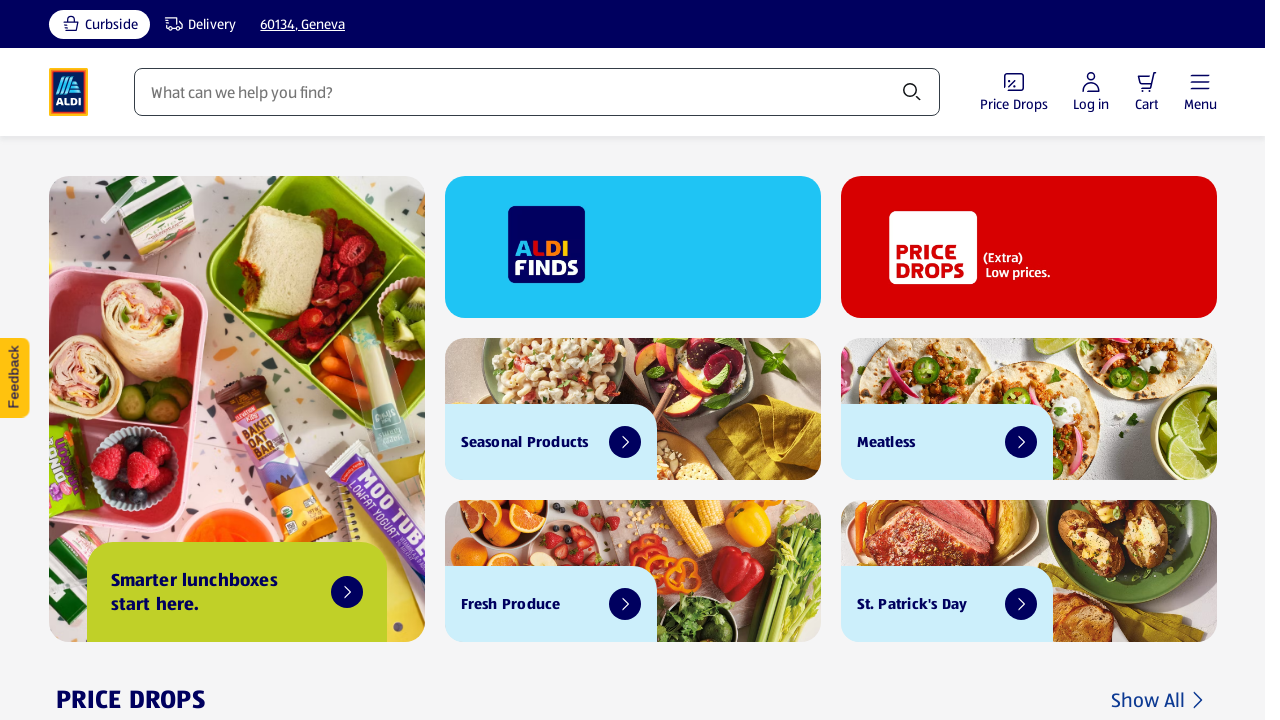

Retrieved text content from link: 'Seasonal Products'
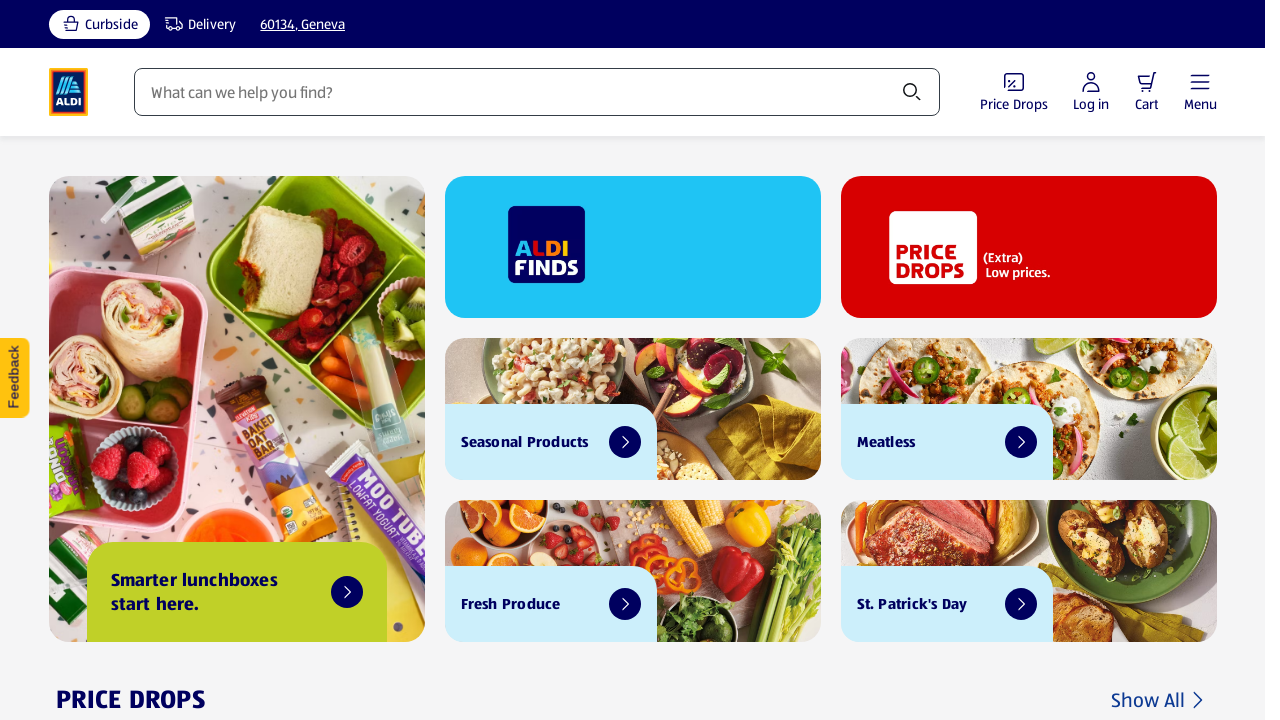

Retrieved text content from link: 'Charcuterie'
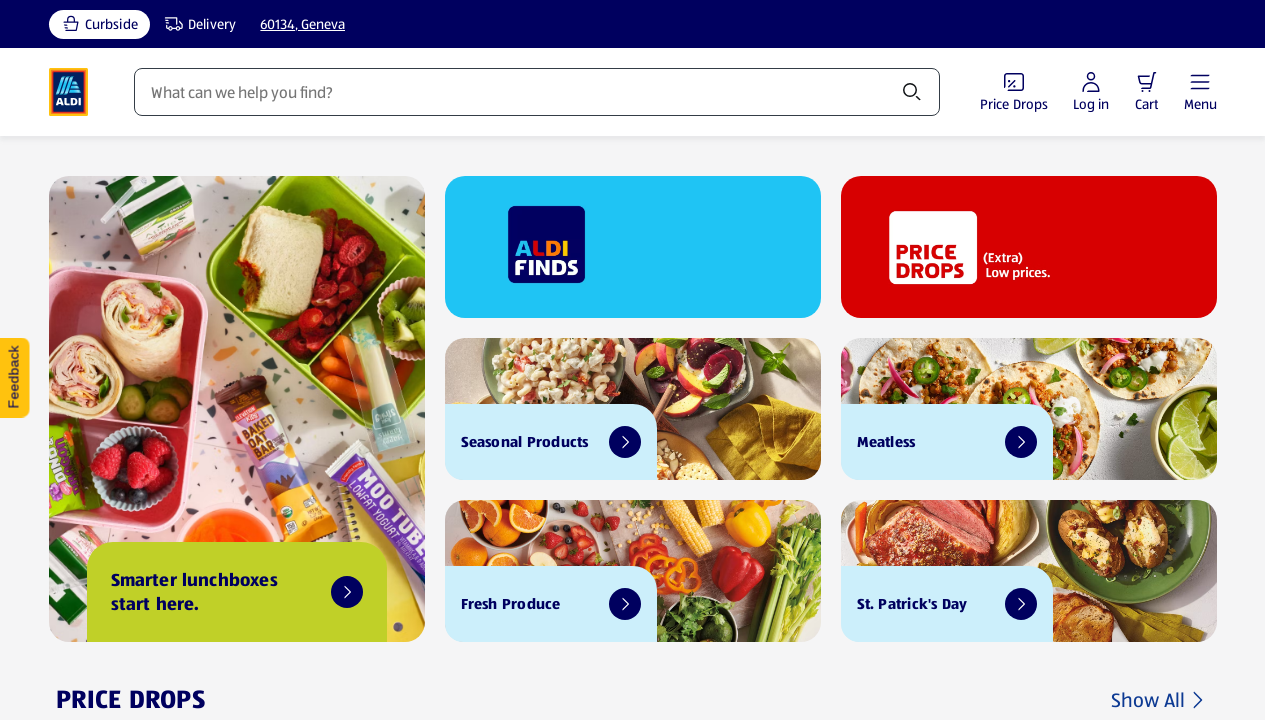

Retrieved text content from link: 'Award-Winning Products'
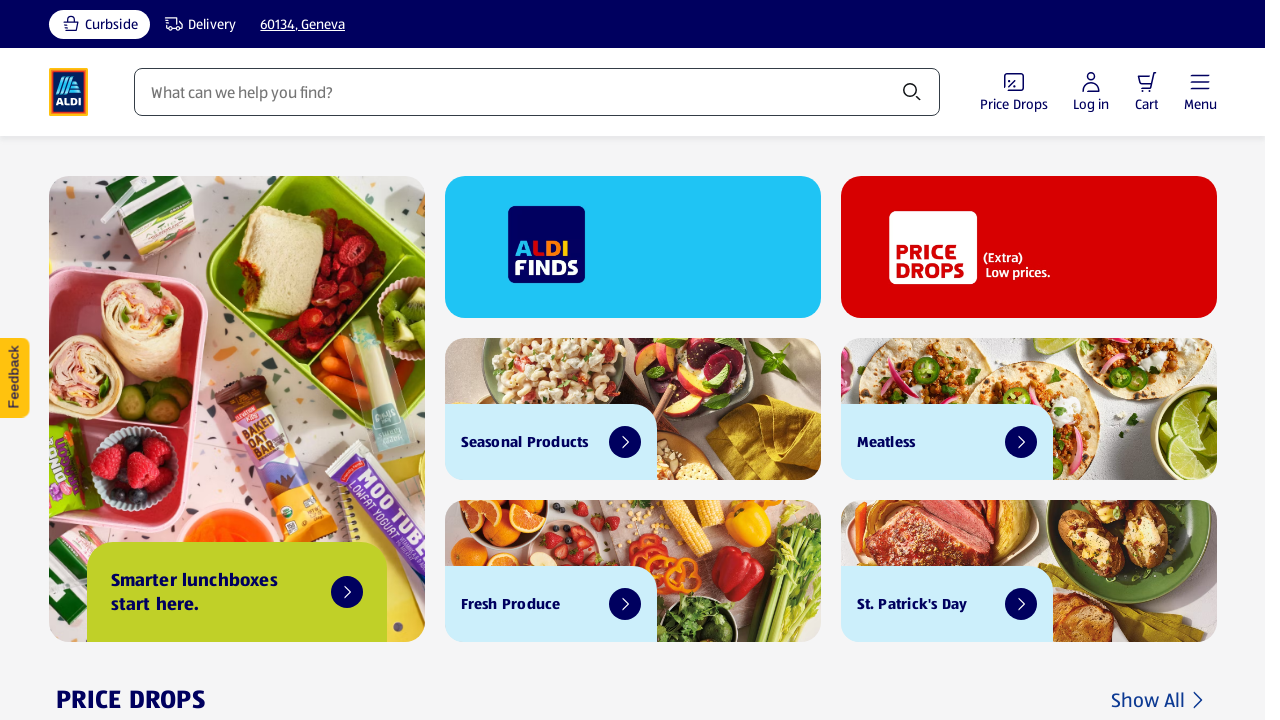

Retrieved text content from link: 'BBQ & Picnic'
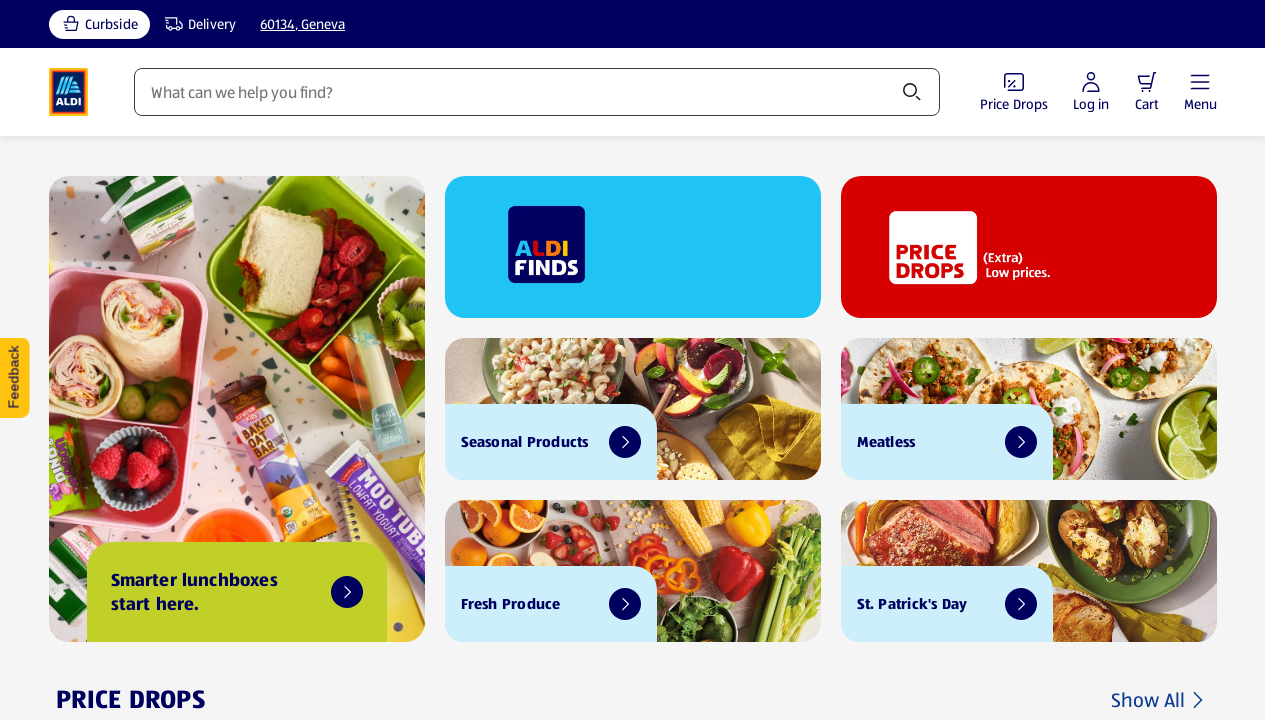

Retrieved text content from link: 'Dairy & Eggs'
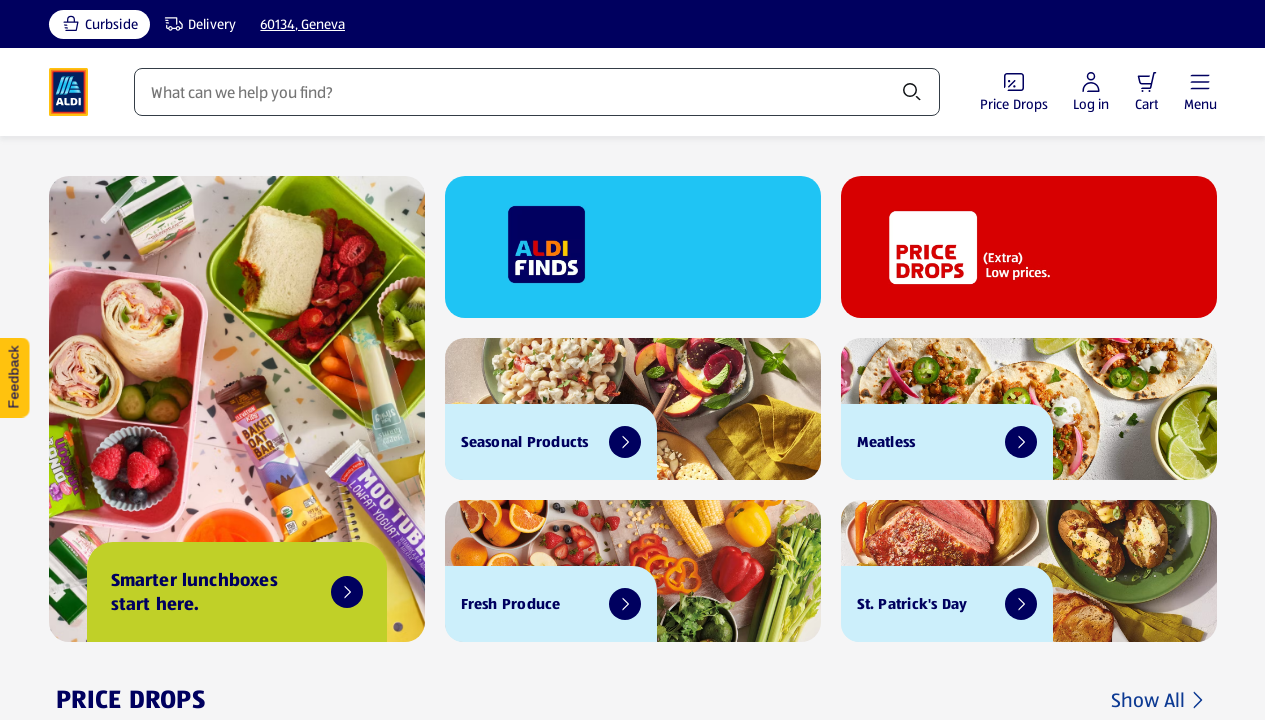

Retrieved text content from link: 'Fresh Produce'
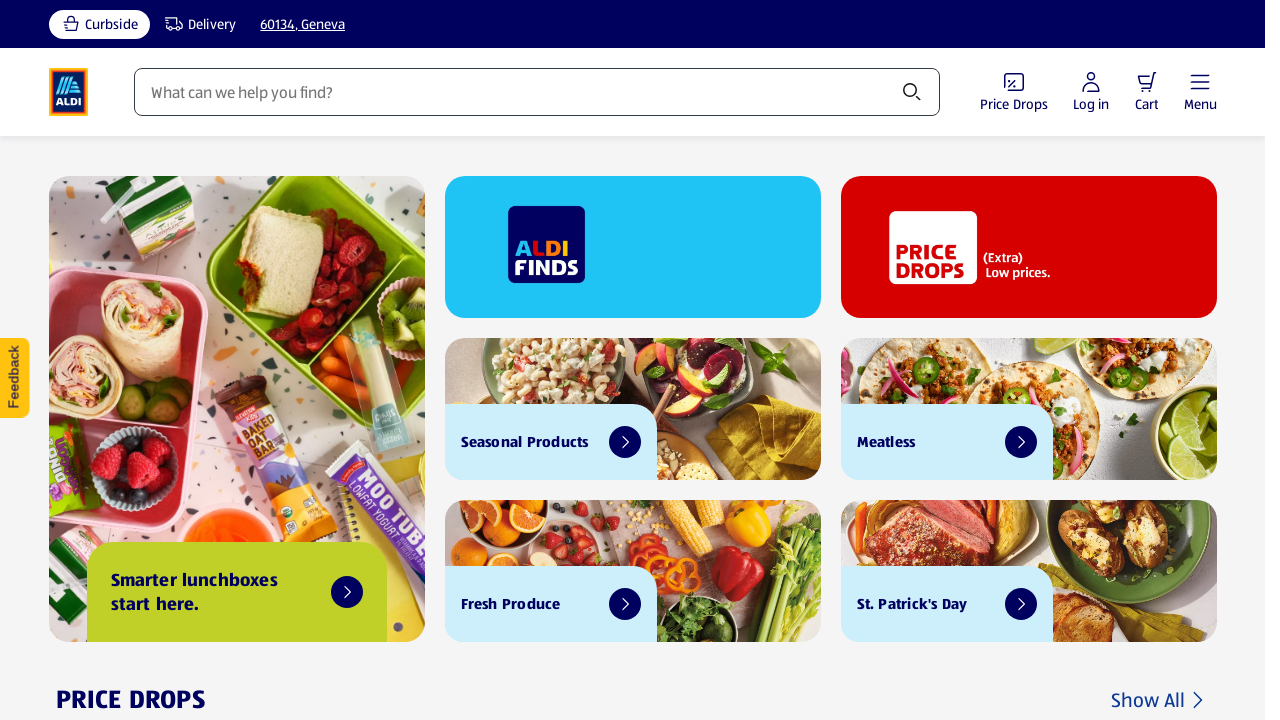

Retrieved text content from link: 'Fresh Meat & Seafood'
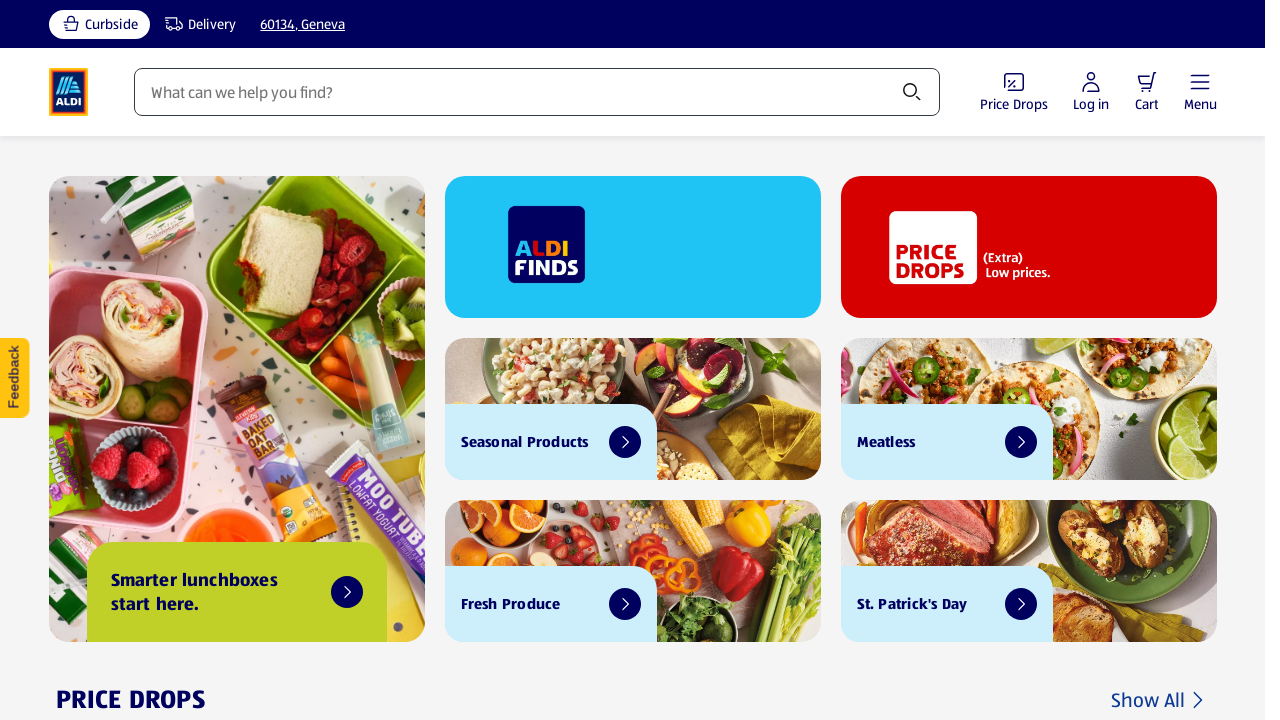

Retrieved text content from link: 'Deli'
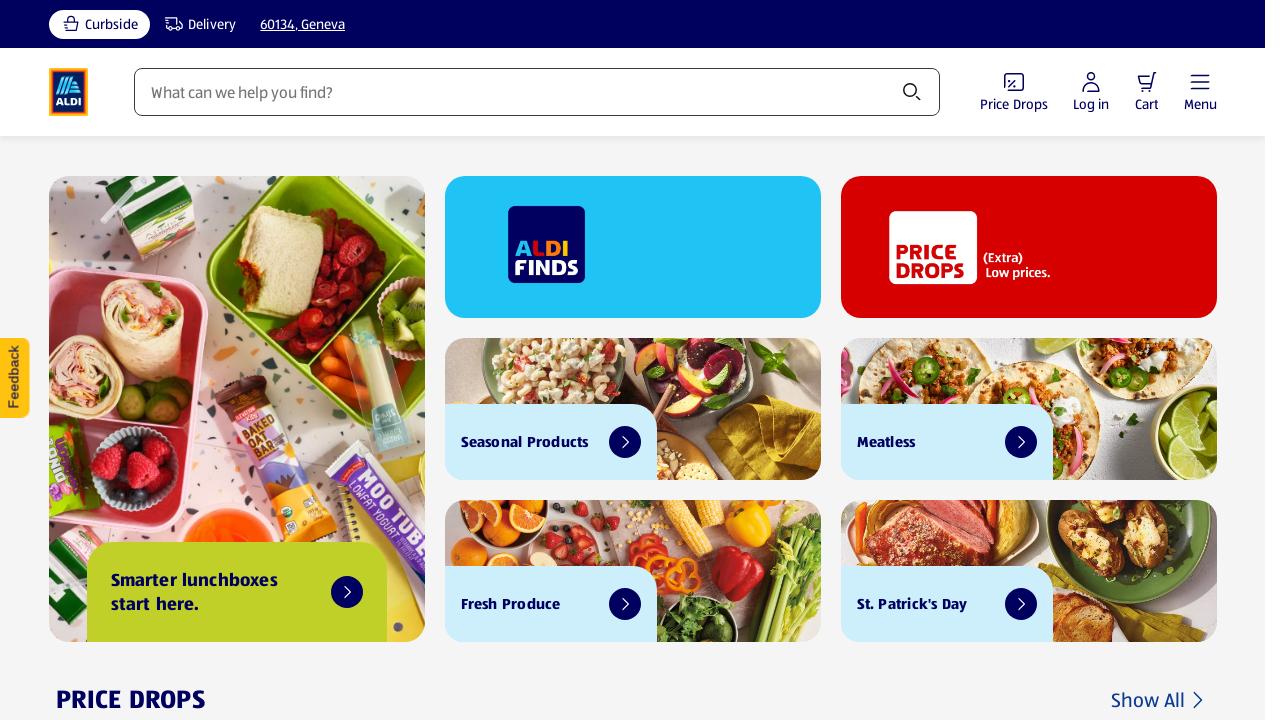

Retrieved text content from link: 'Frozen Foods'
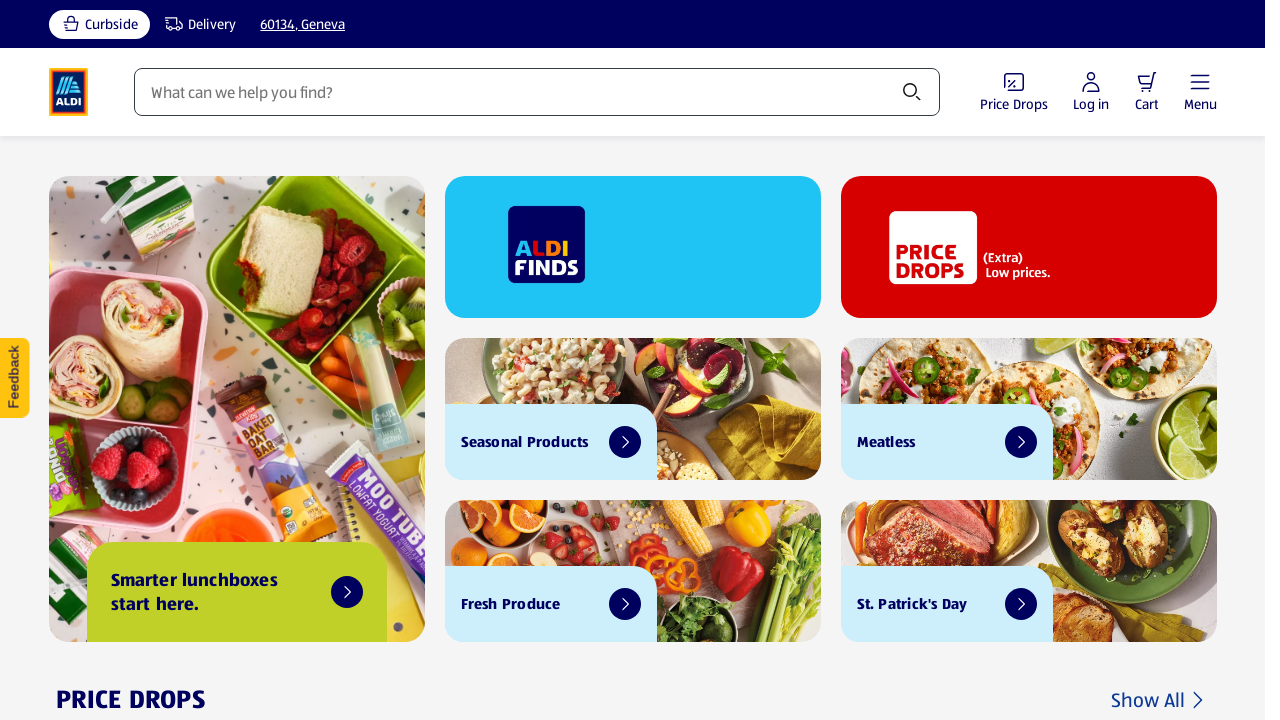

Retrieved text content from link: 'Bakery & Bread'
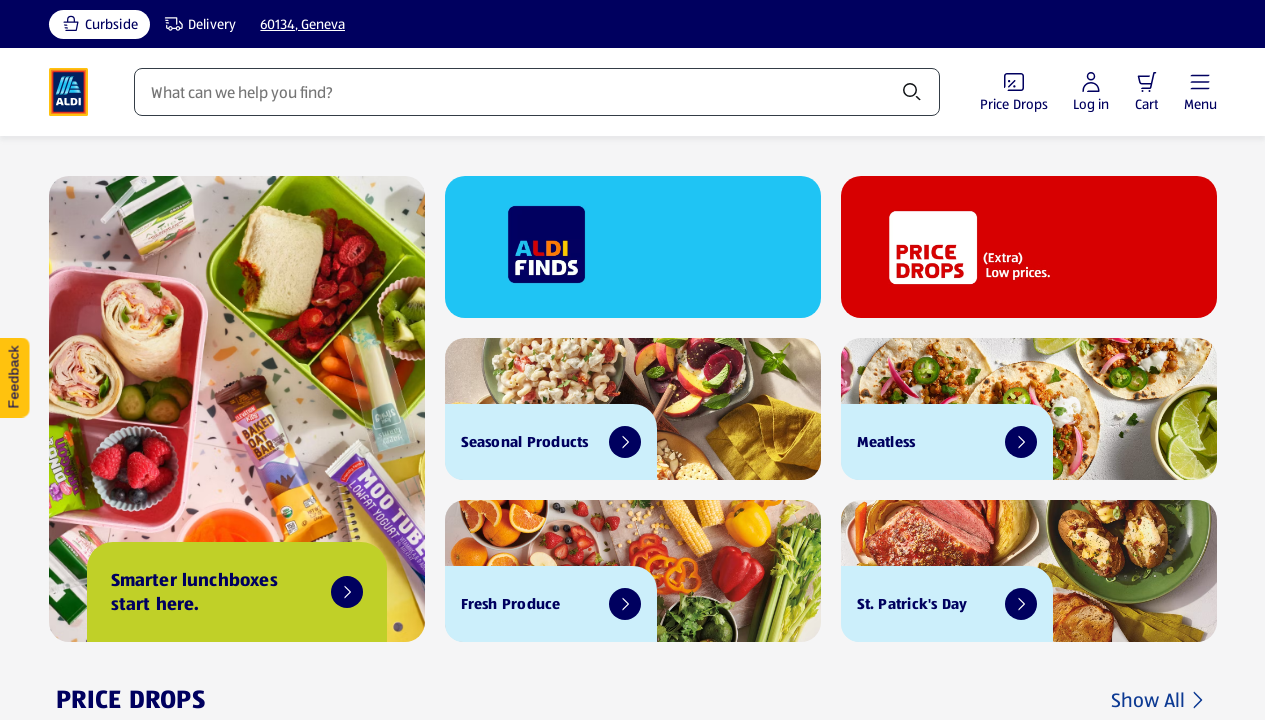

Retrieved text content from link: 'Snacks'
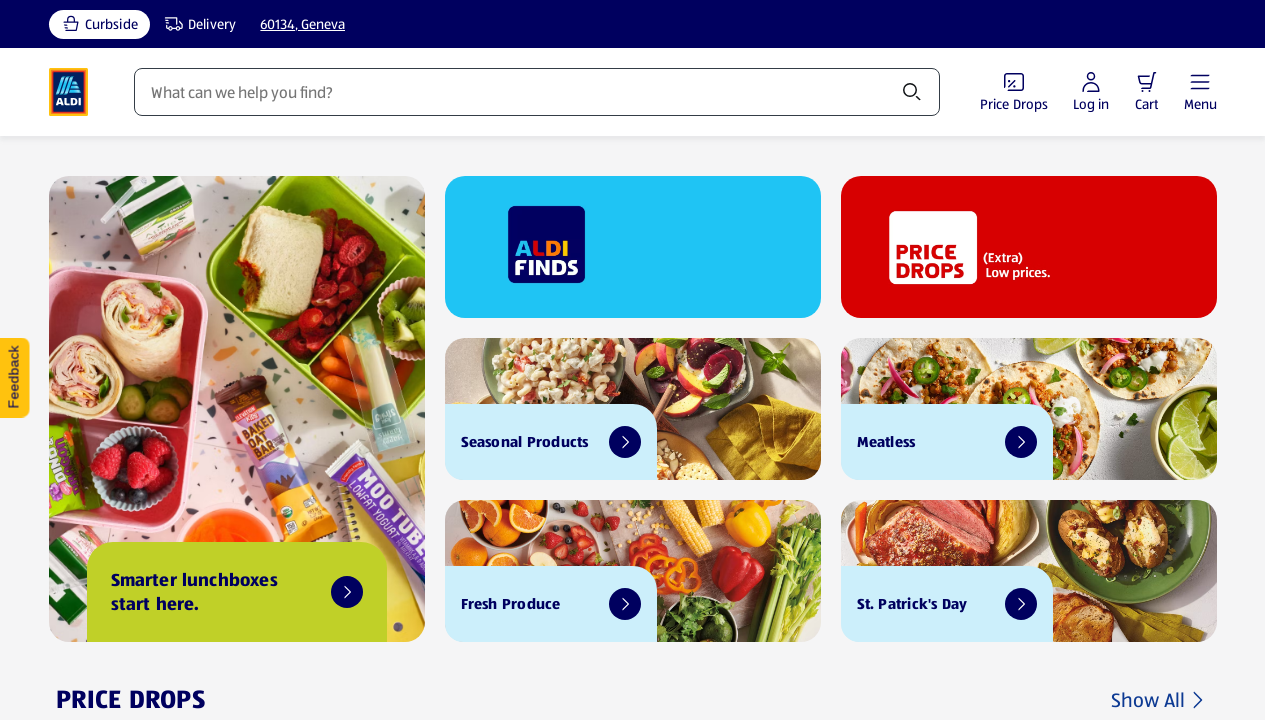

Retrieved text content from link: 'Breakfast & Cereals'
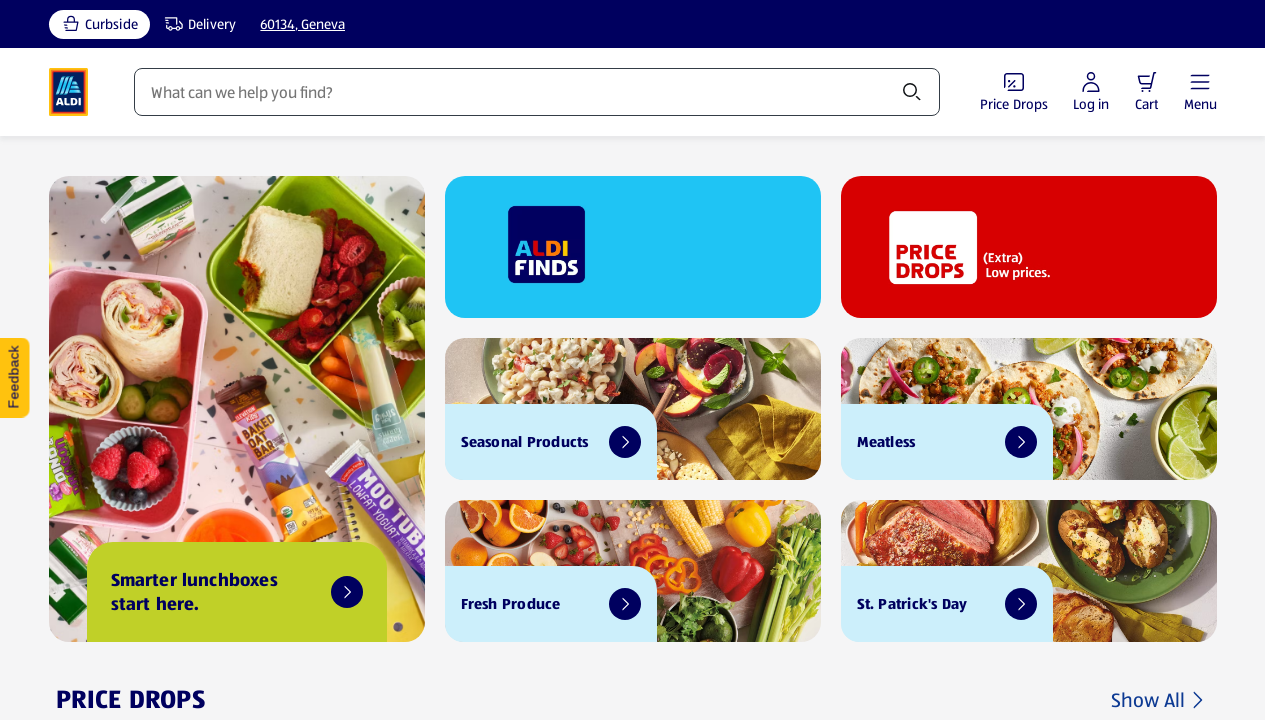

Retrieved text content from link: 'Pantry Essentials'
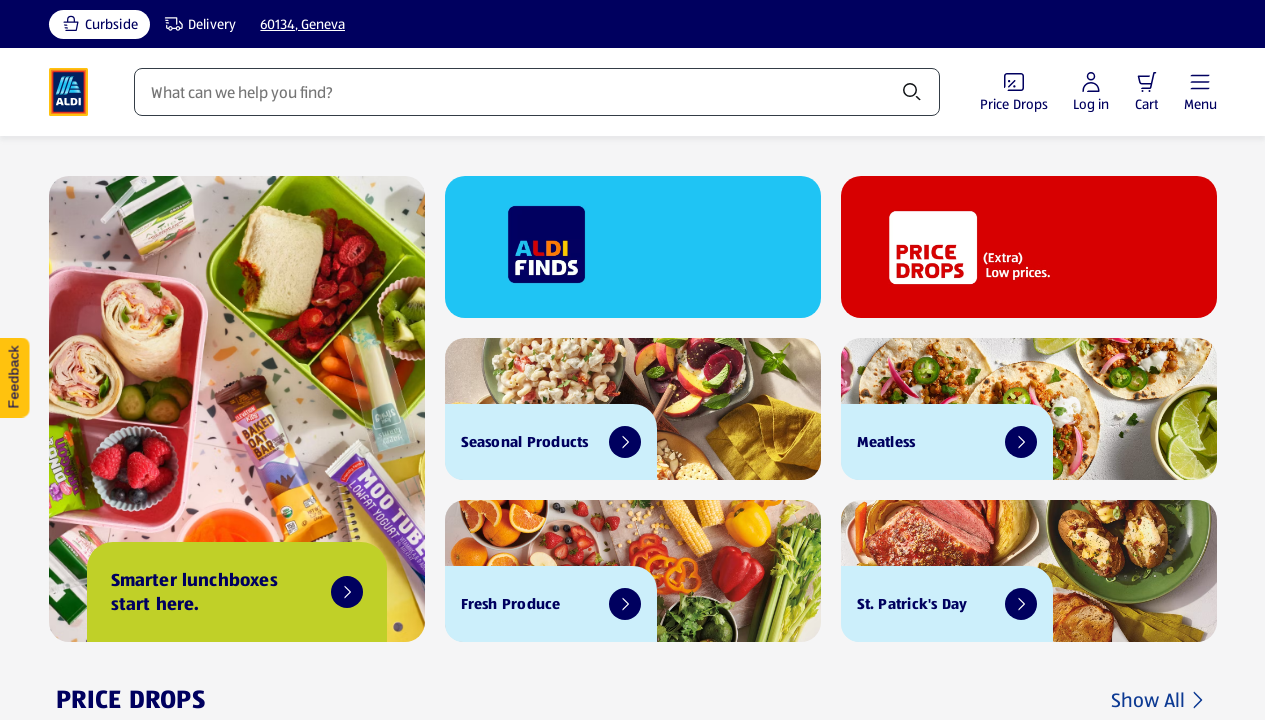

Retrieved text content from link: 'Beverages'
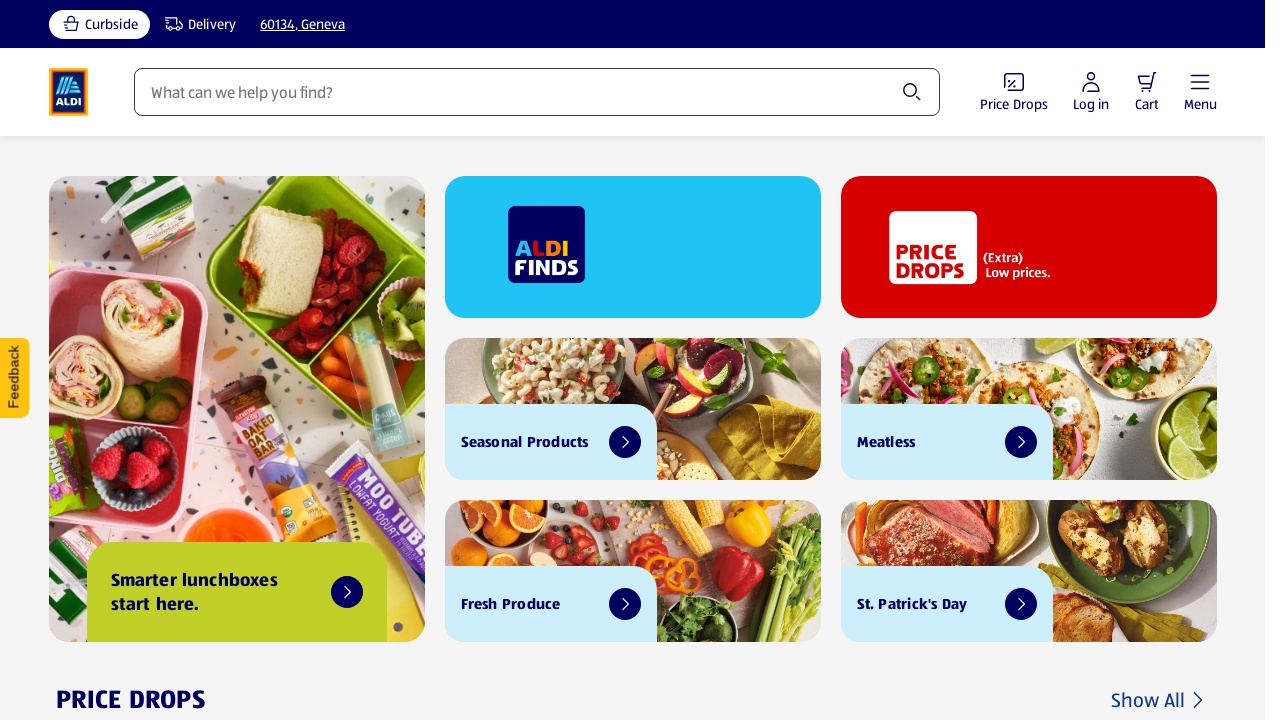

Retrieved text content from link: 'Alcohol'
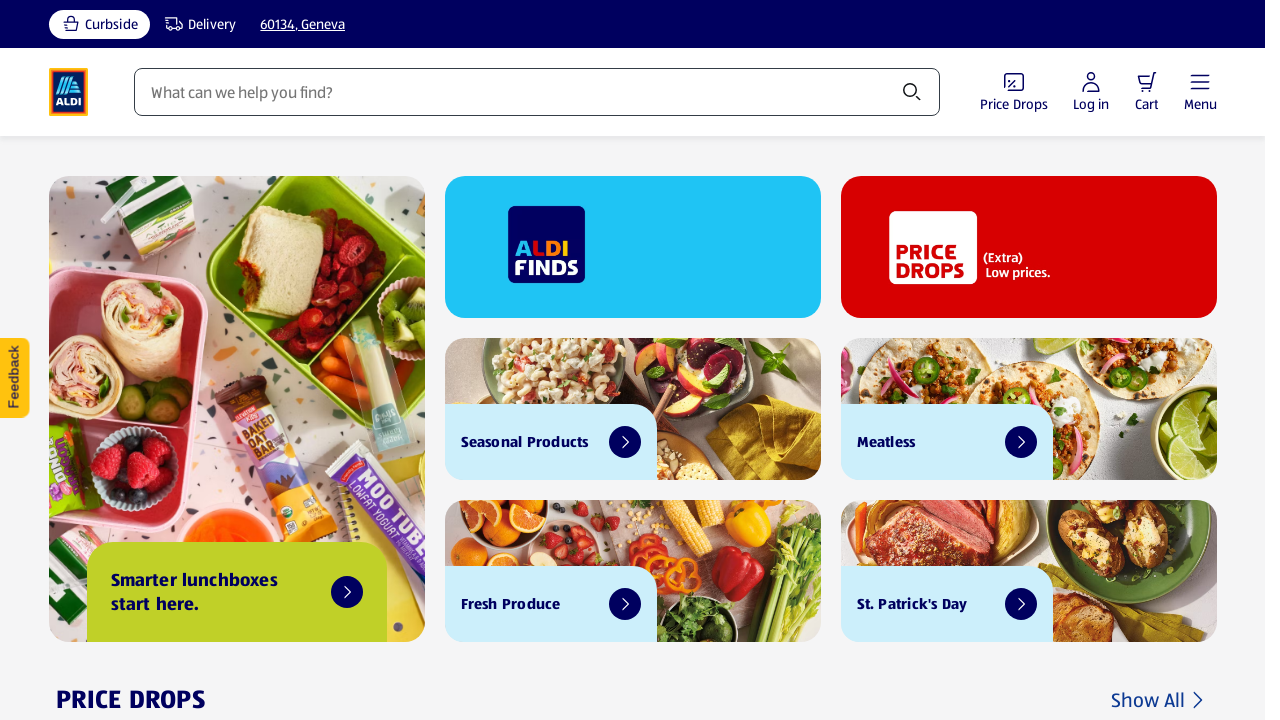

Retrieved text content from link: 'Pet Supplies'
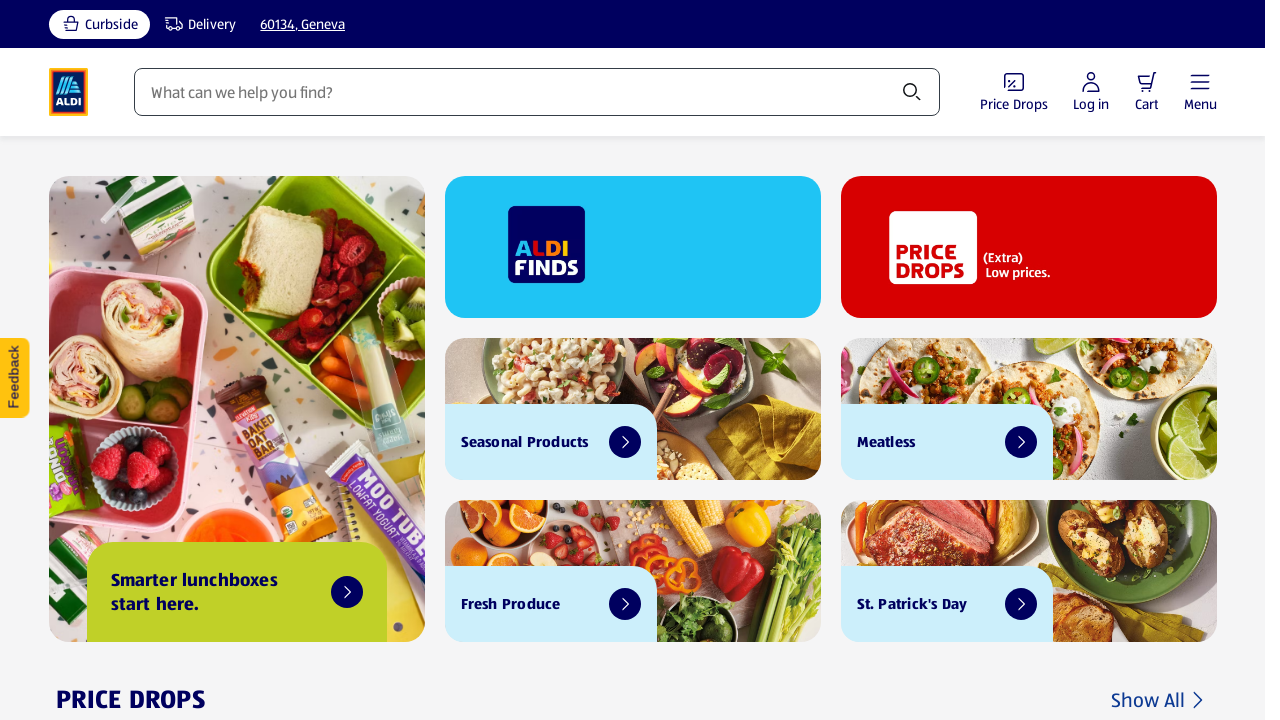

Retrieved text content from link: 'Household Essentials'
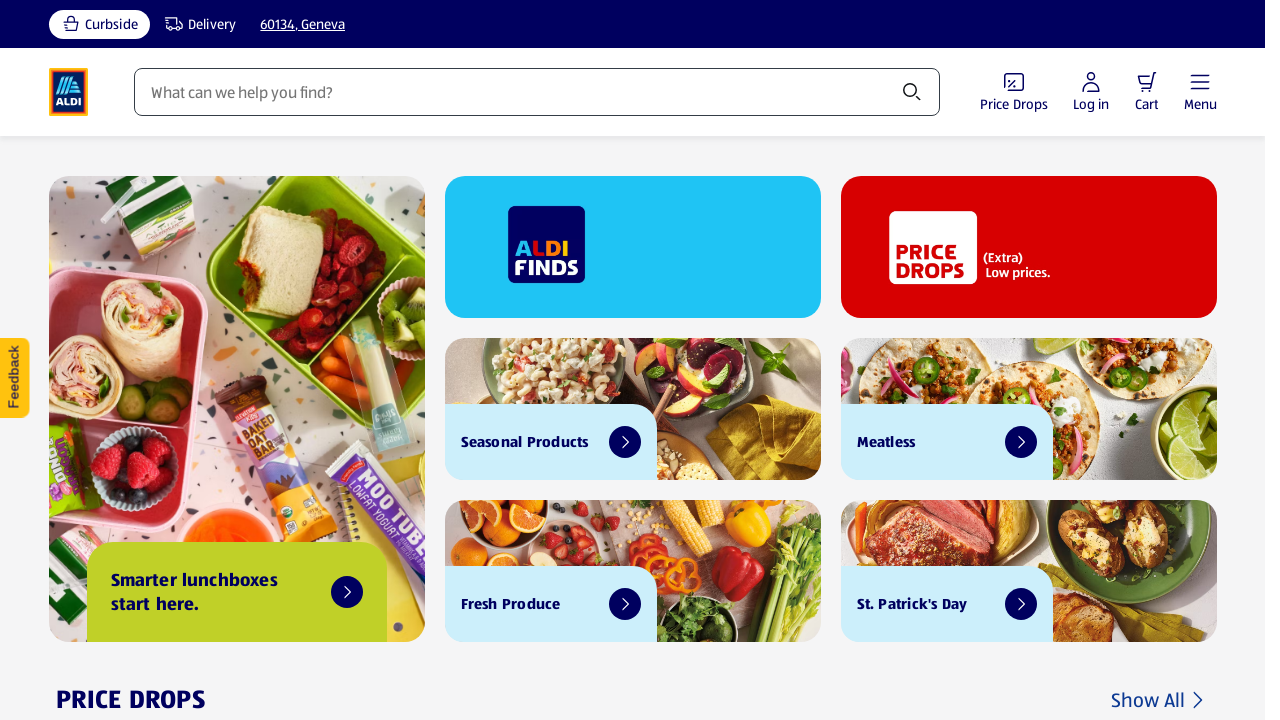

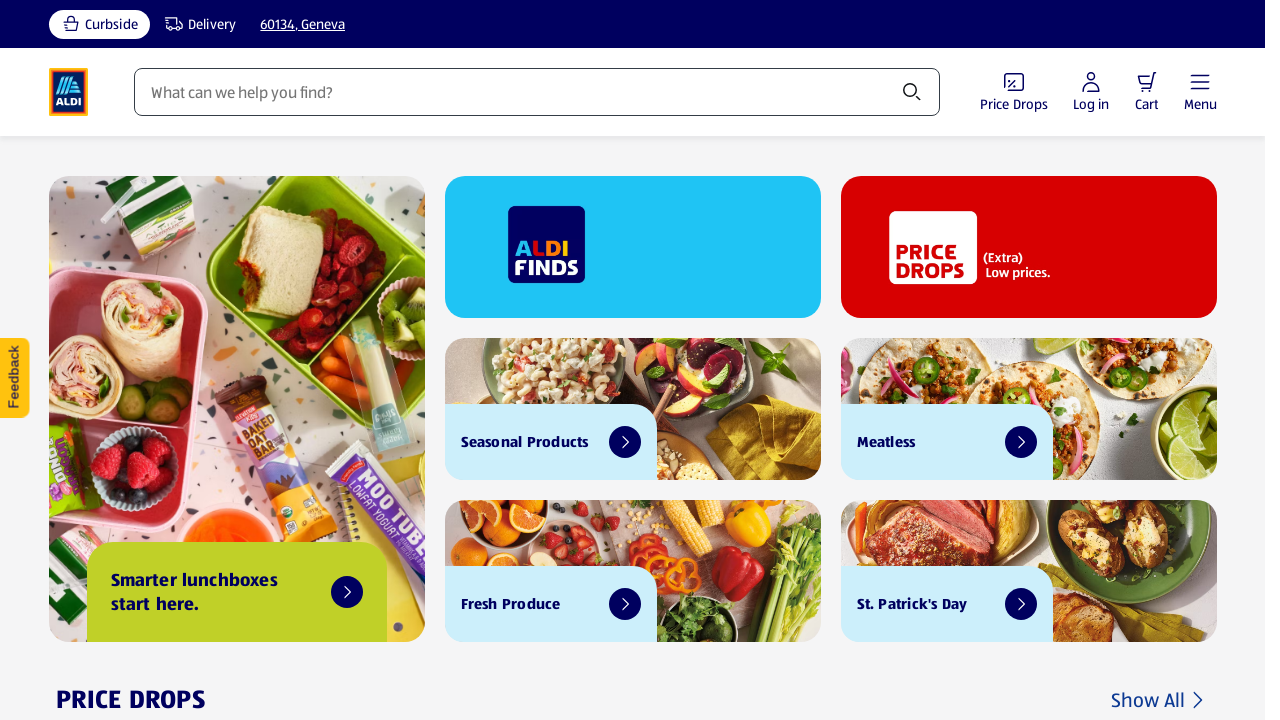